Tests calendar date picker functionality by selecting two dates - June 5, 2015 in the first date picker and June 5, 2025 in the second date picker, navigating through months as needed.

Starting URL: https://www.hyrtutorials.com/p/calendar-practice.html

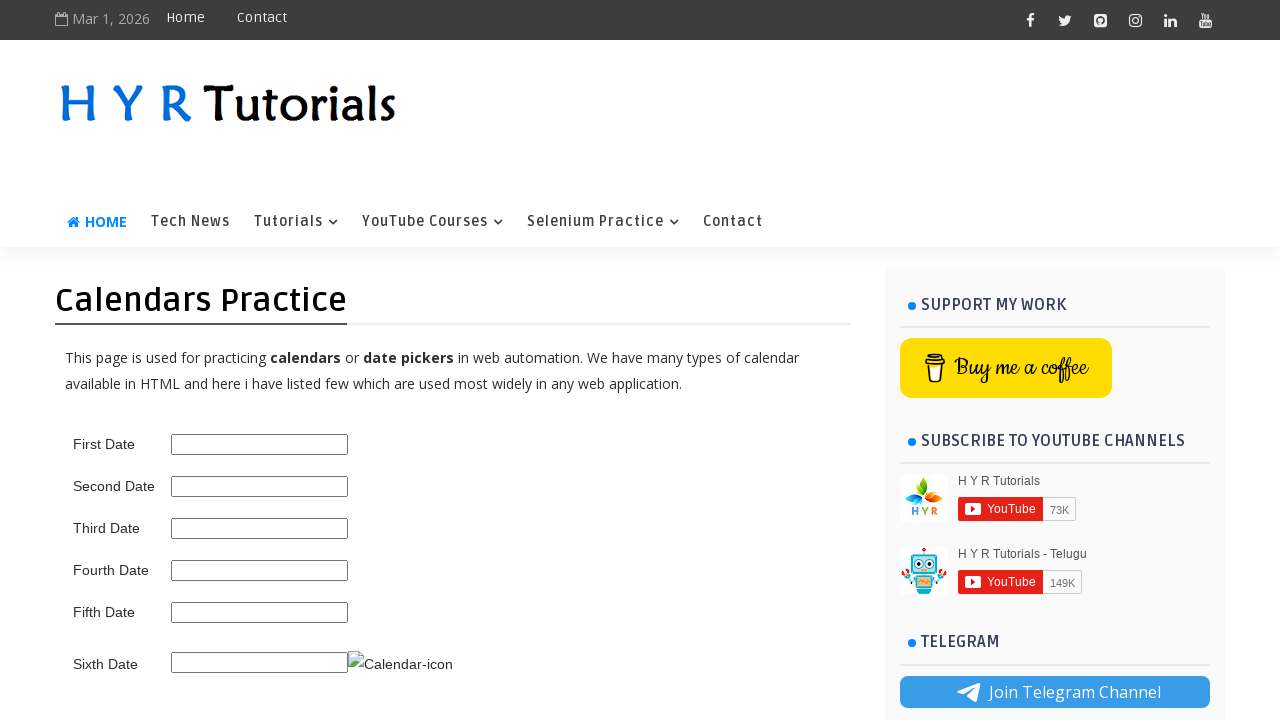

First date picker element loaded
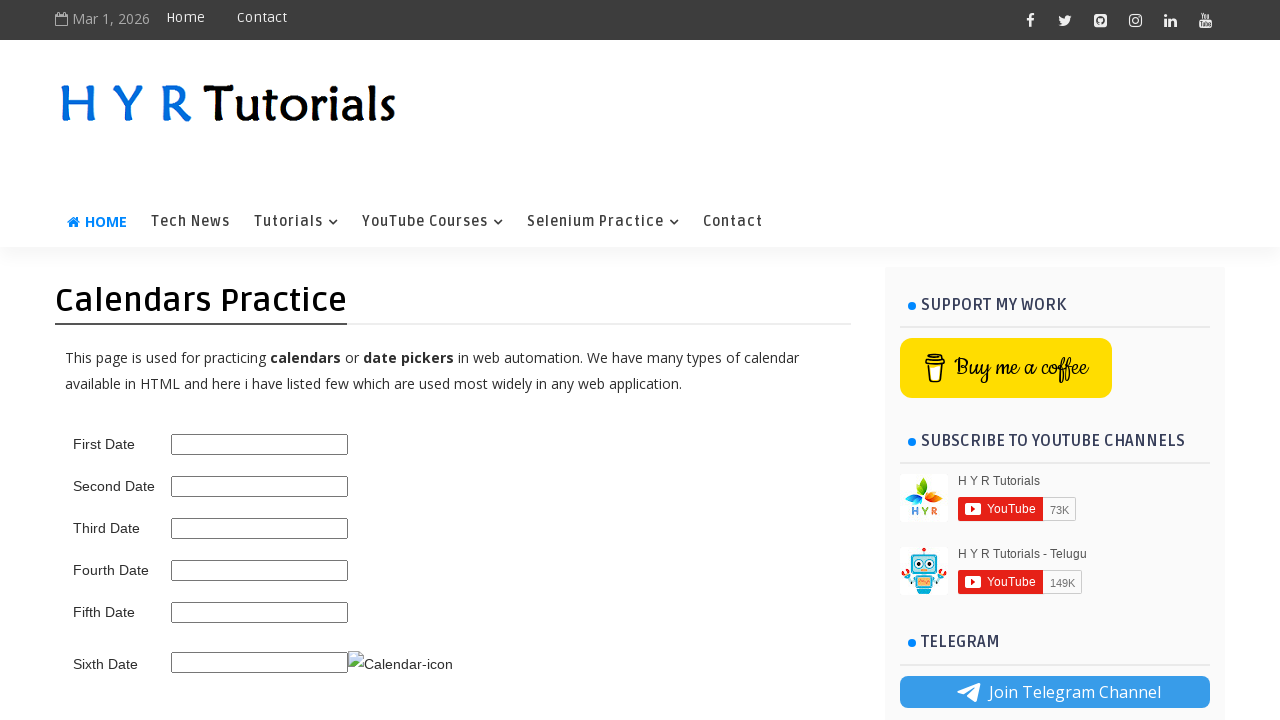

Clicked first date picker to open calendar at (260, 444) on #first_date_picker
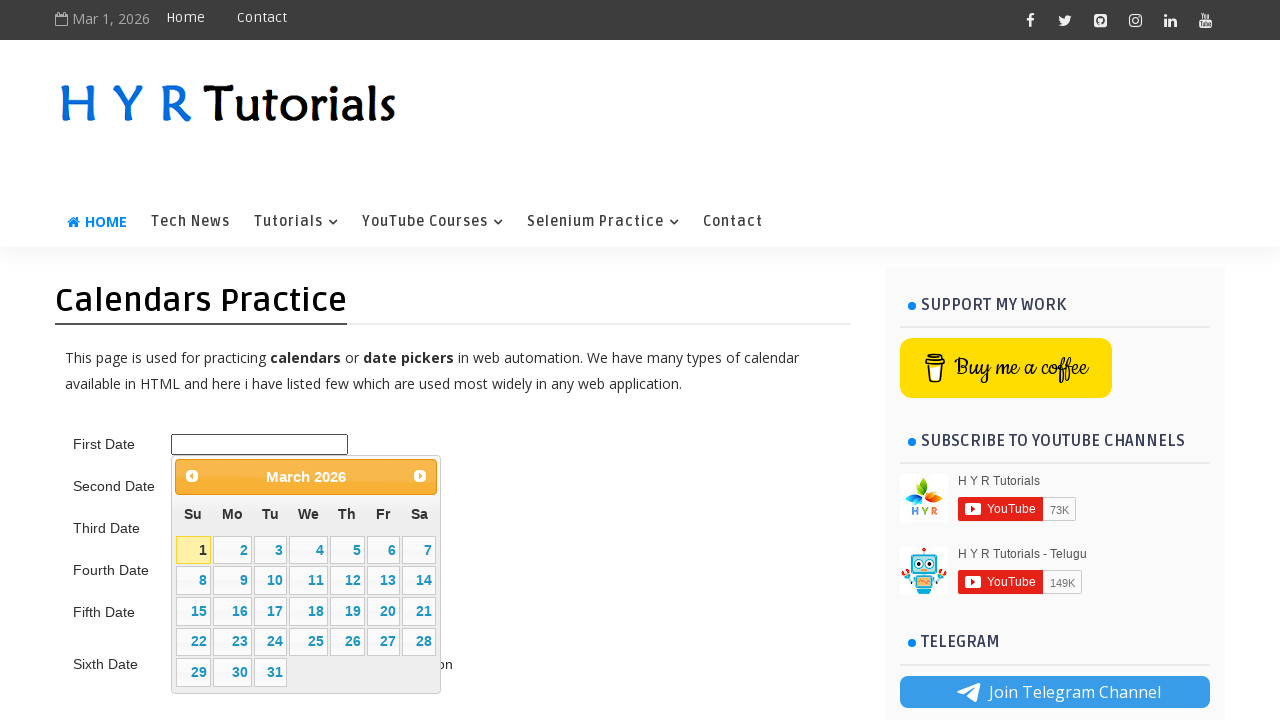

First datepicker calendar opened and title loaded
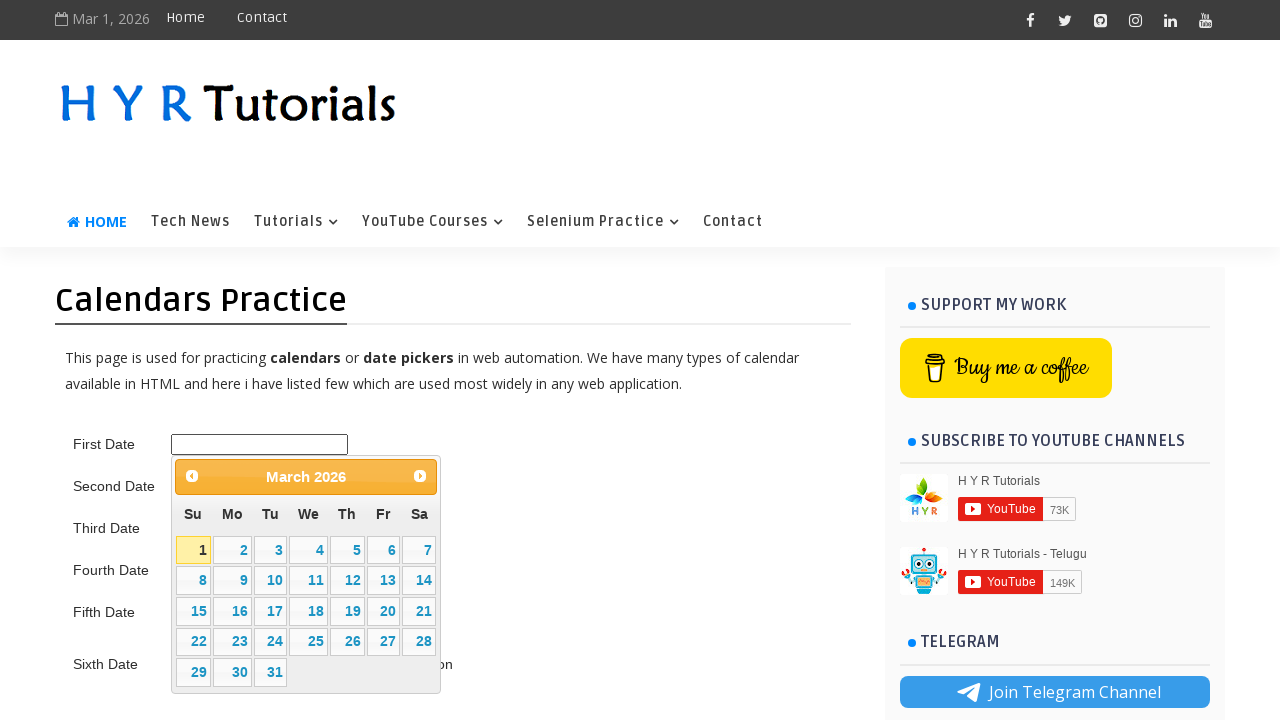

Retrieved current datepicker title: March 2026
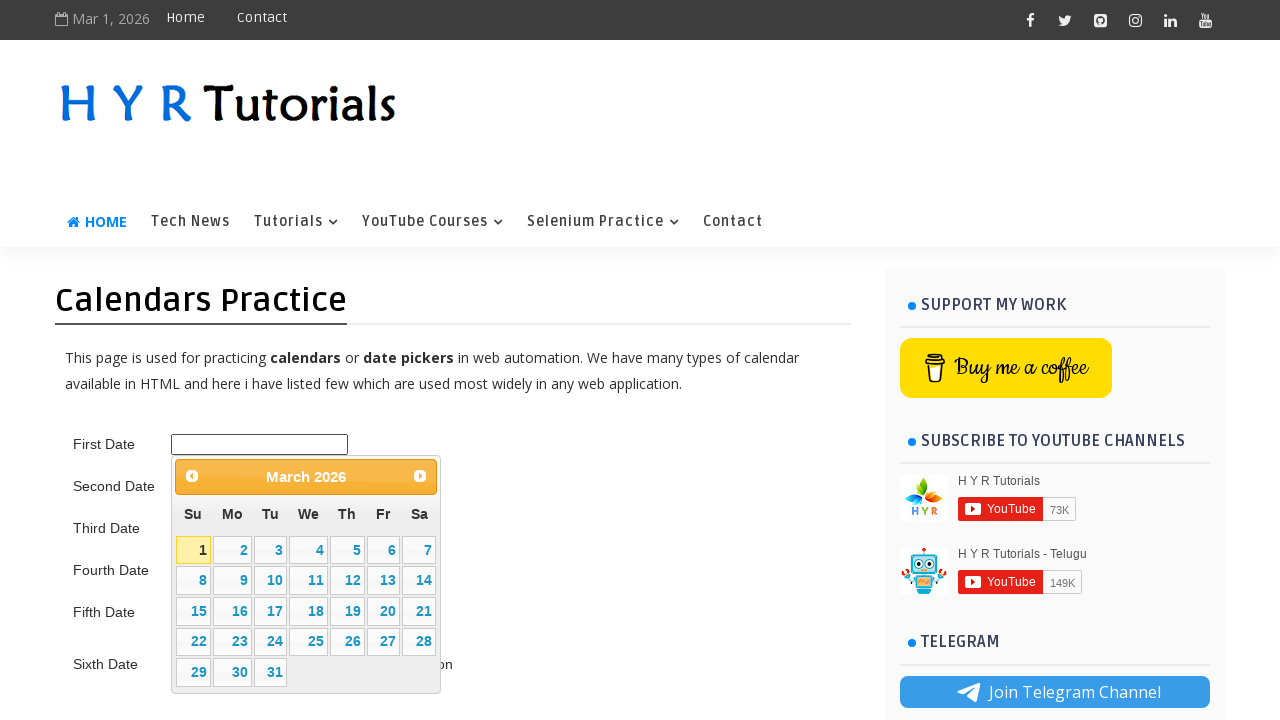

Clicked next month button to navigate forward at (420, 476) on .ui-datepicker-next
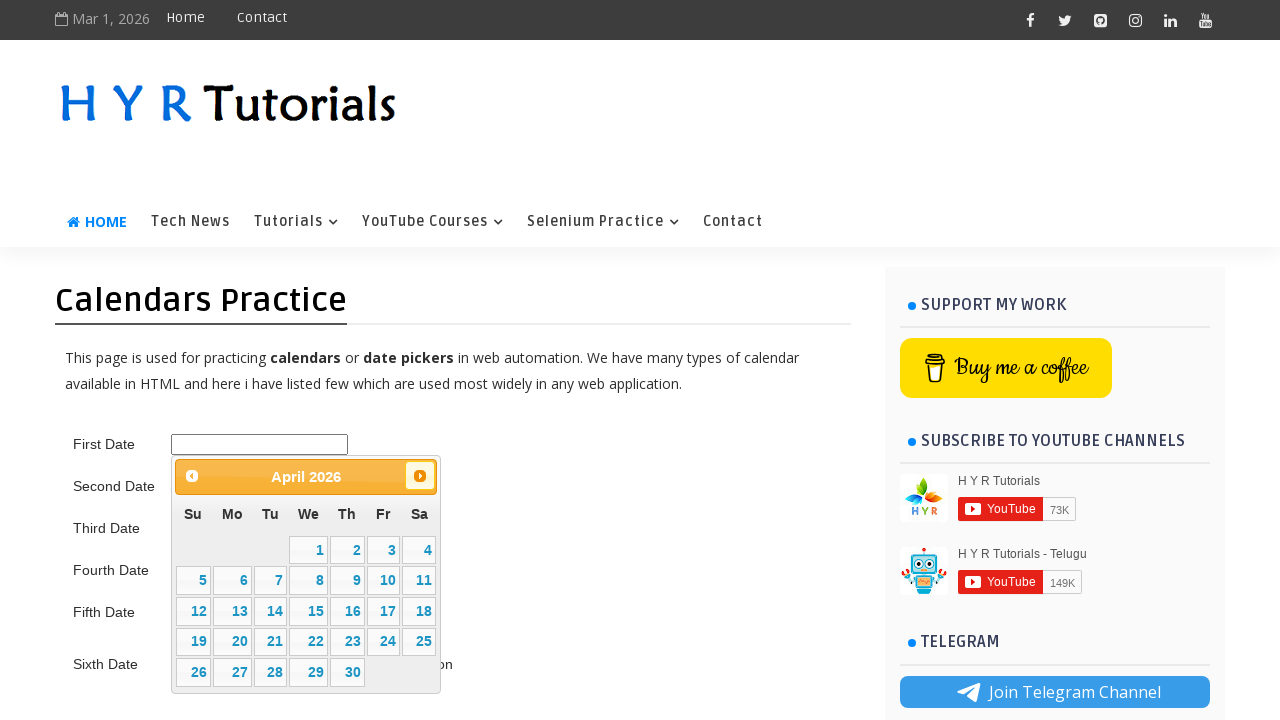

Retrieved updated datepicker title: April 2026
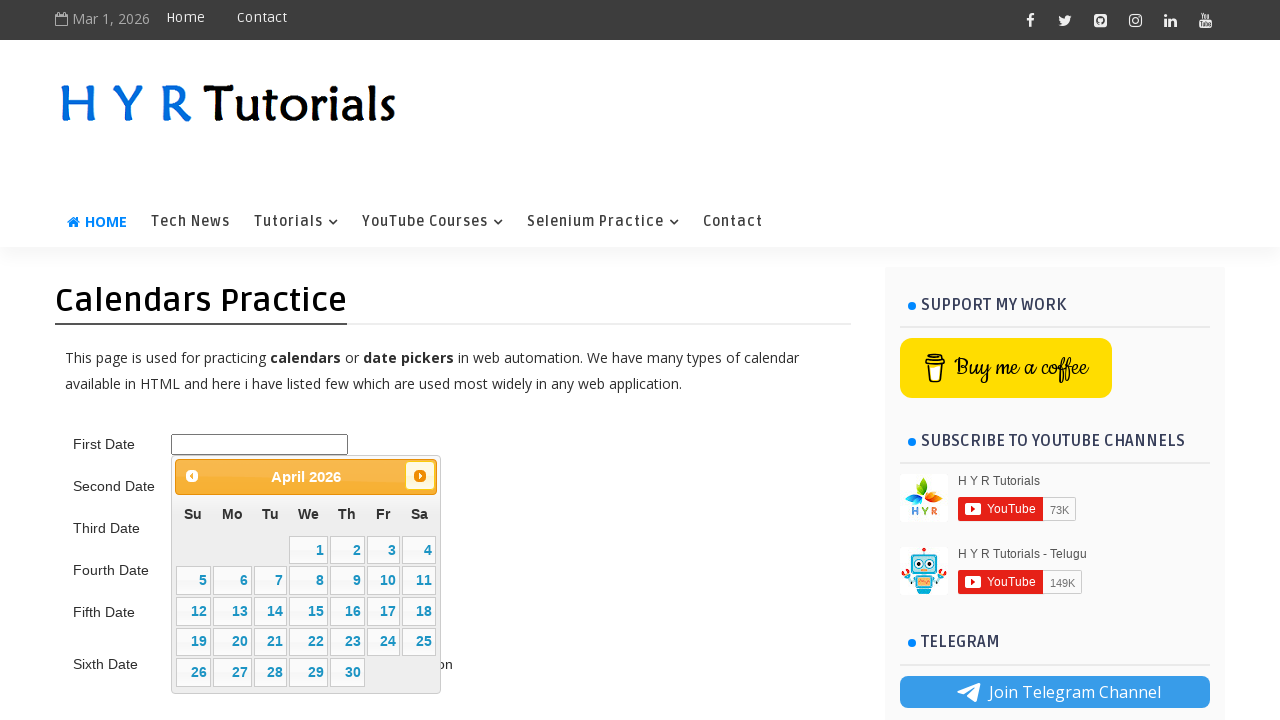

Clicked next month button to navigate forward at (420, 476) on .ui-datepicker-next
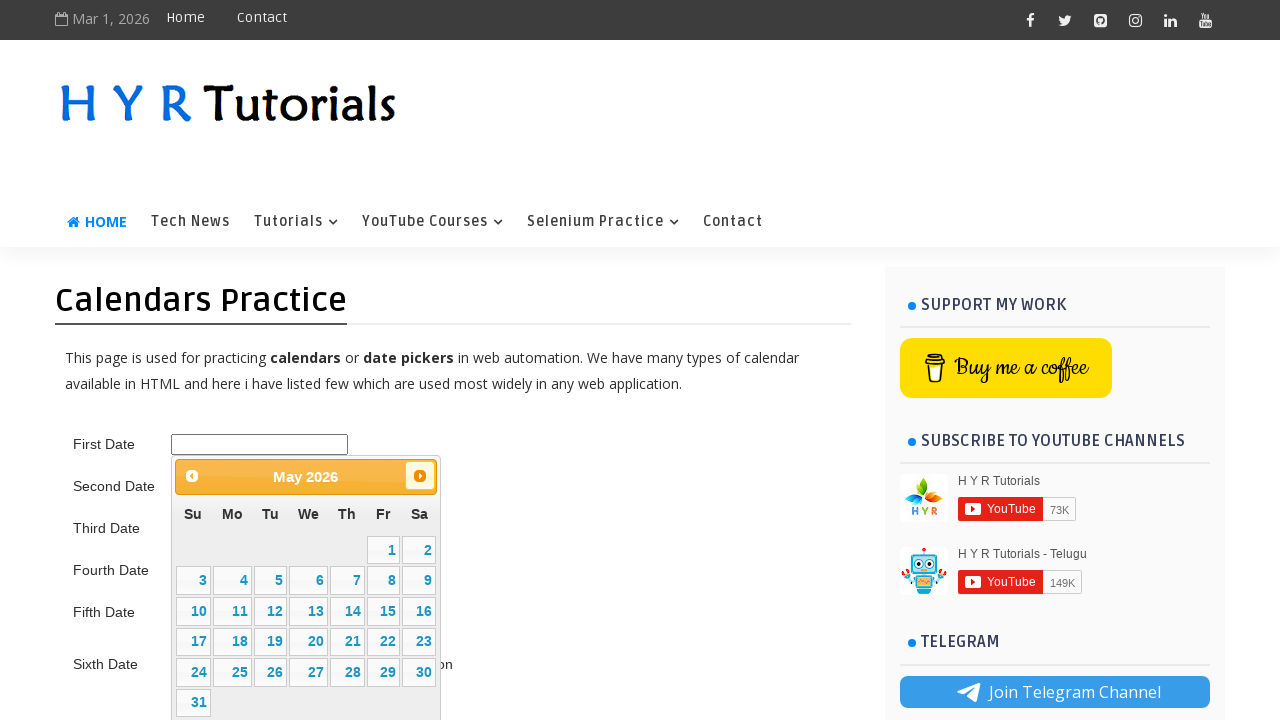

Retrieved updated datepicker title: May 2026
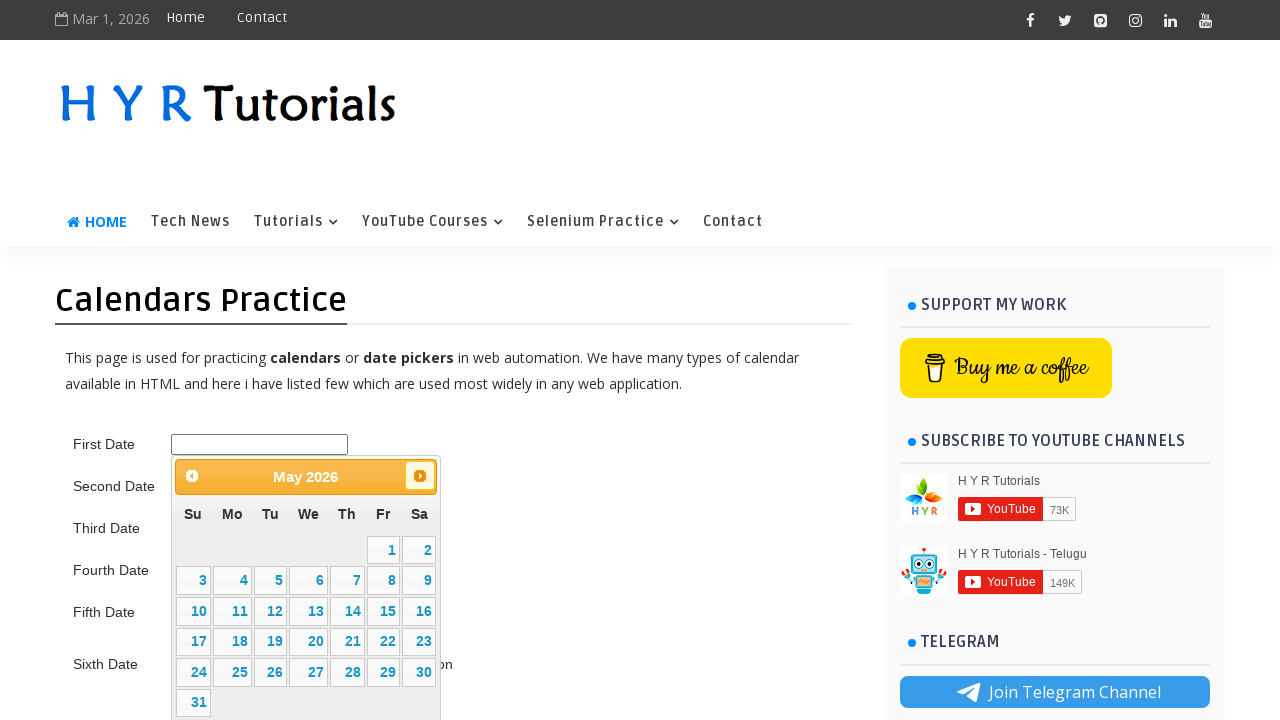

Clicked next month button to navigate forward at (420, 476) on .ui-datepicker-next
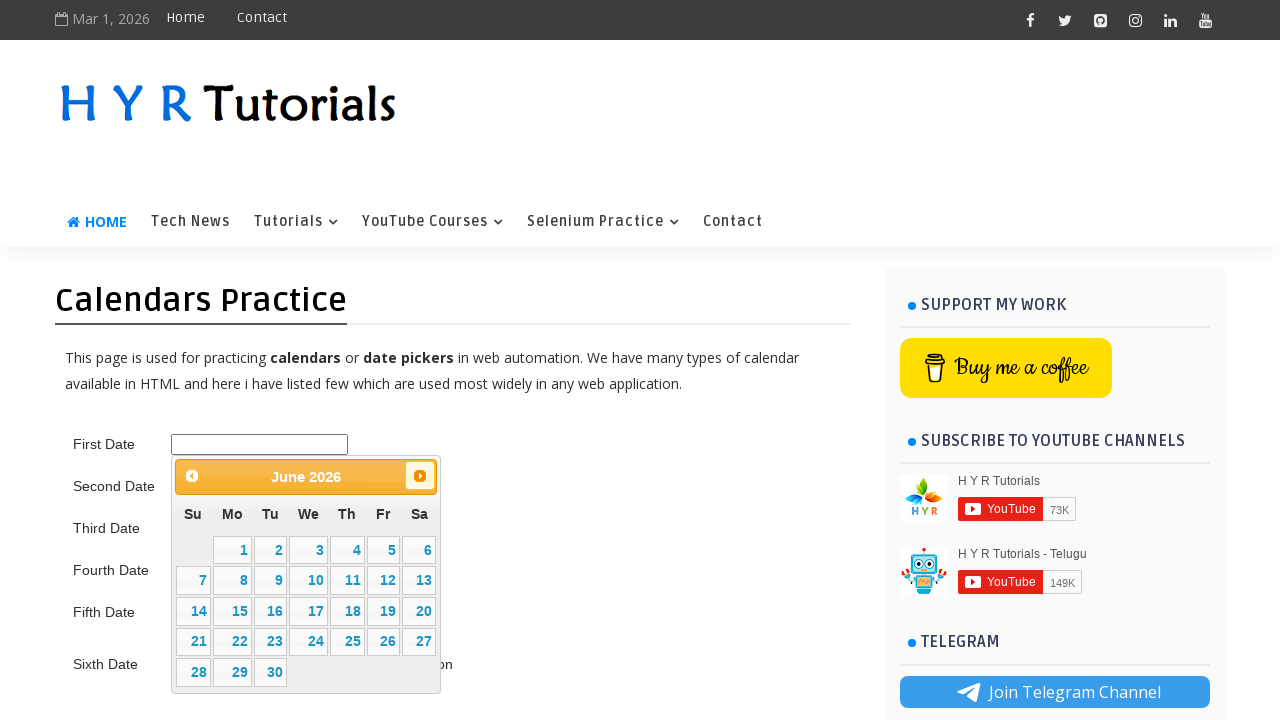

Retrieved updated datepicker title: June 2026
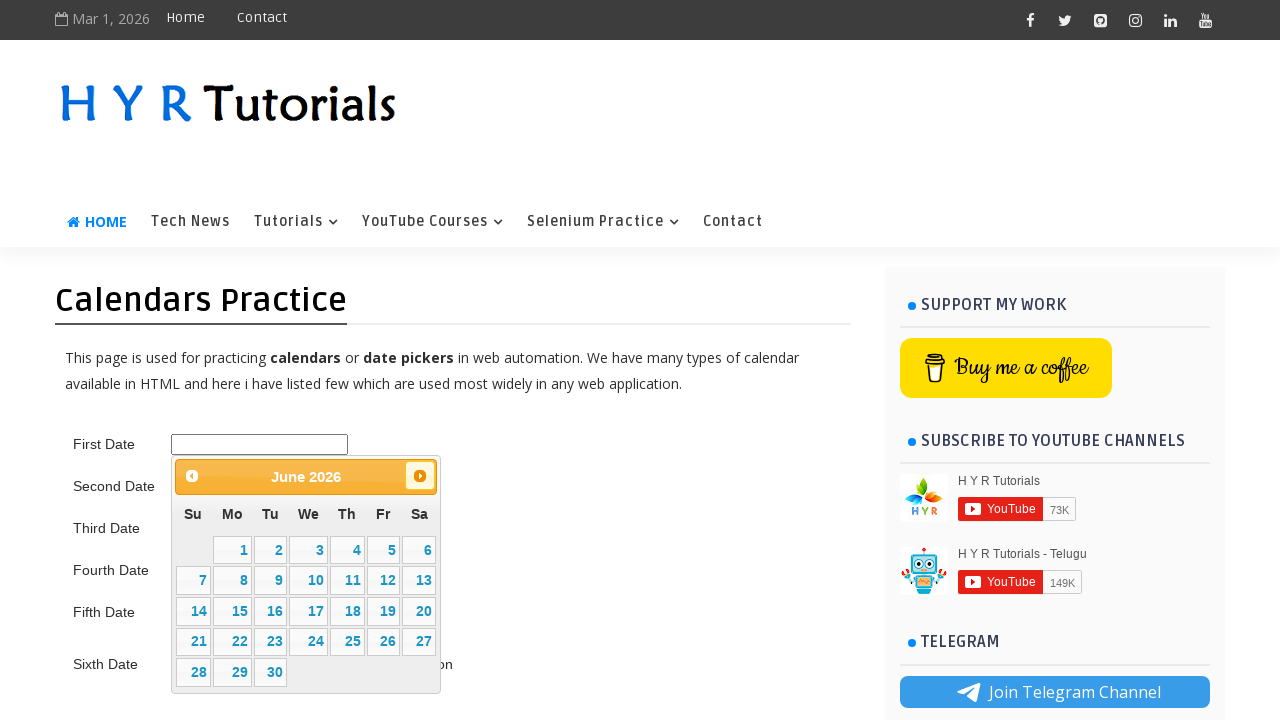

Clicked previous month button to navigate backward at (192, 476) on .ui-datepicker-prev
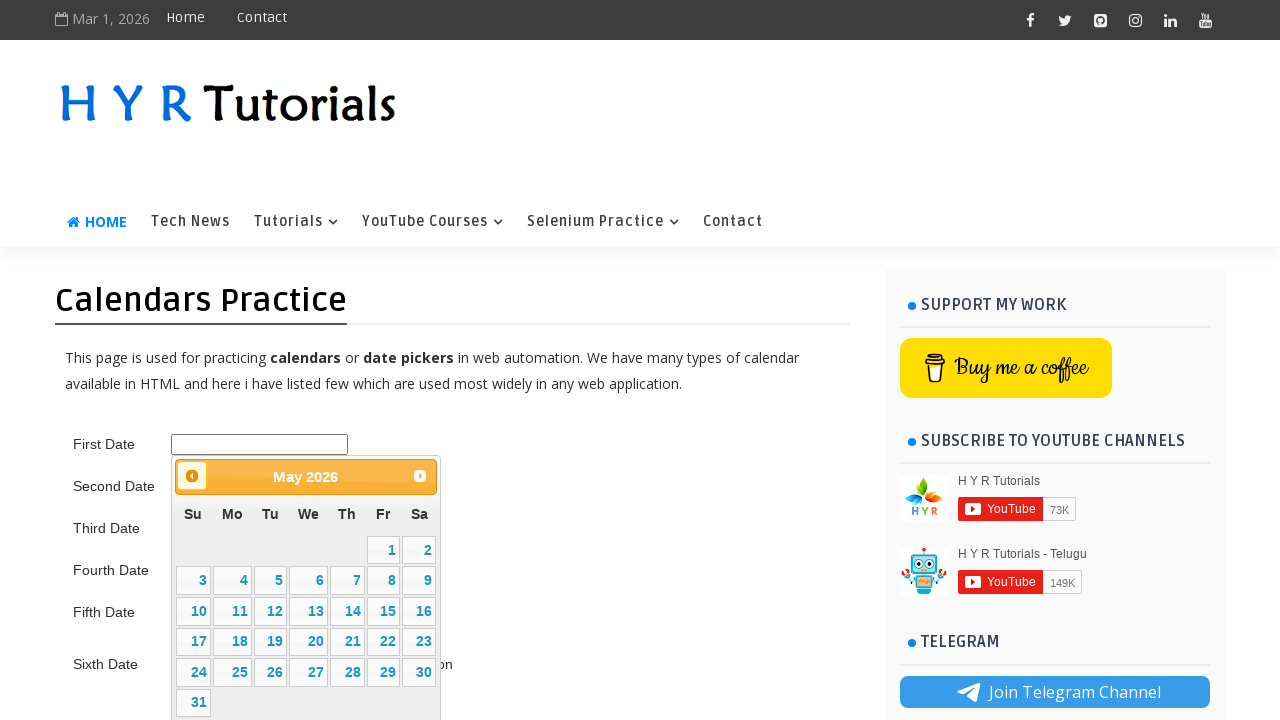

Retrieved updated datepicker title: May 2026
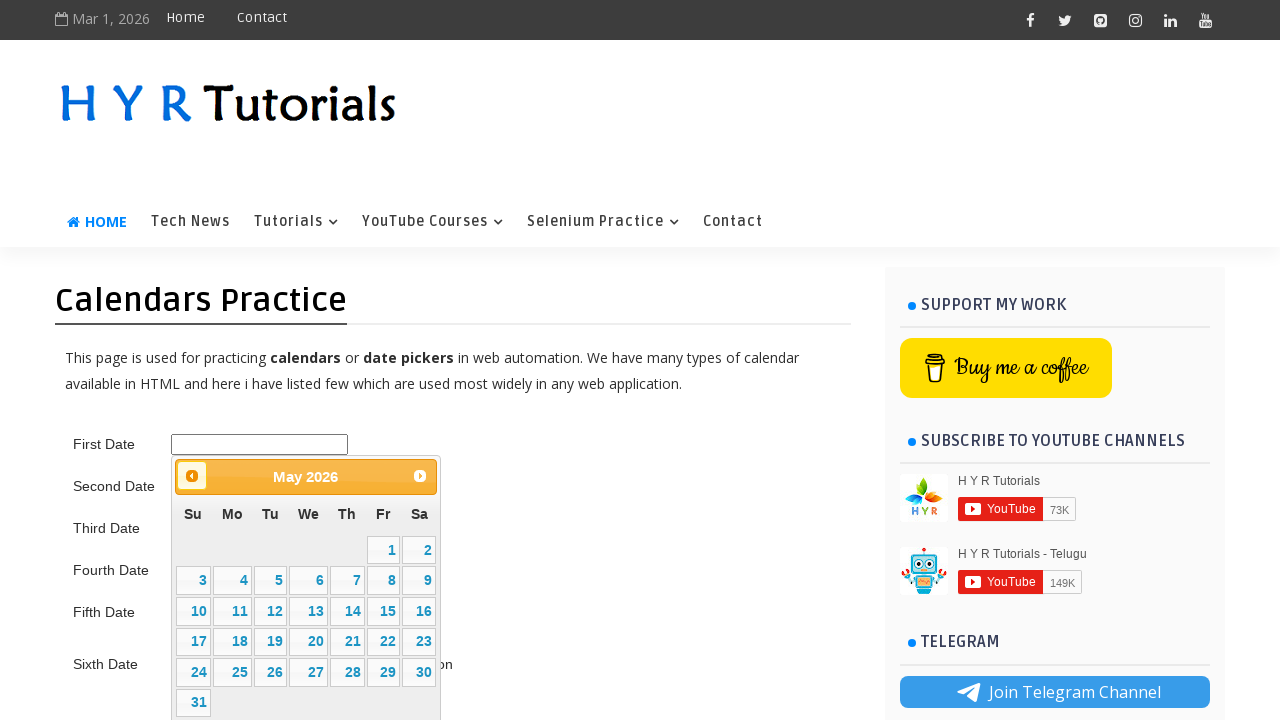

Clicked previous month button to navigate backward at (192, 476) on .ui-datepicker-prev
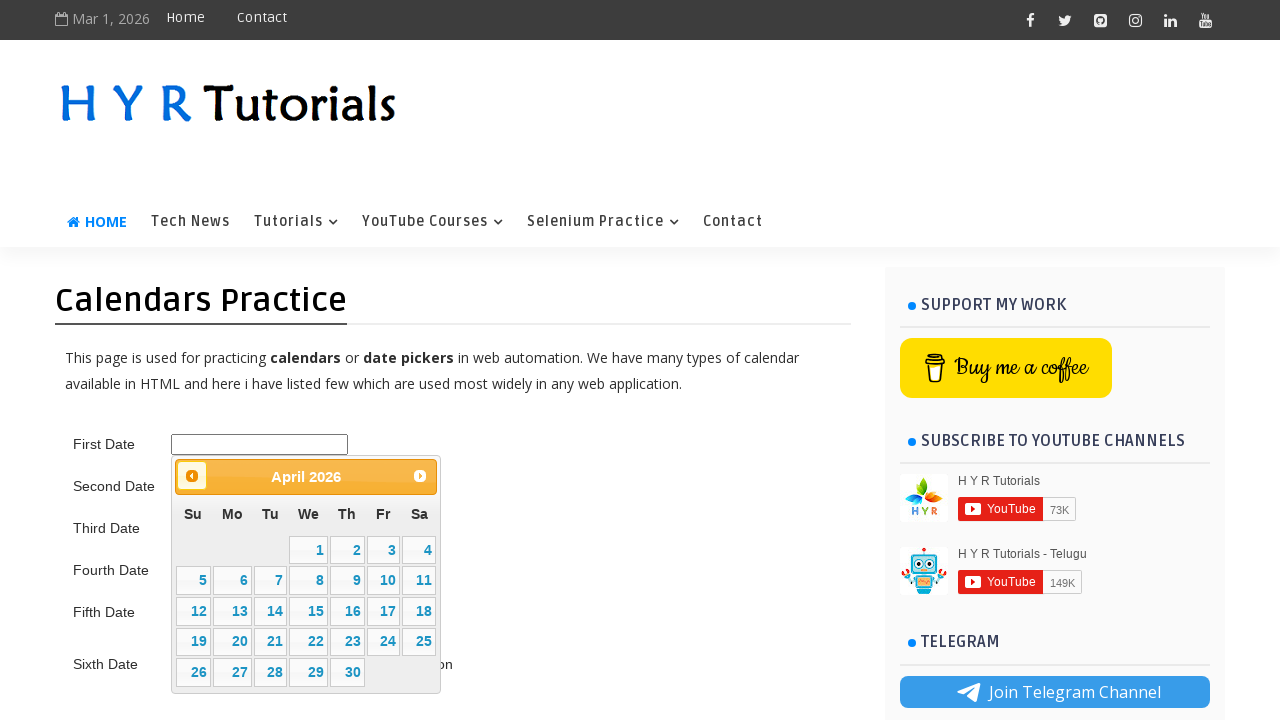

Retrieved updated datepicker title: April 2026
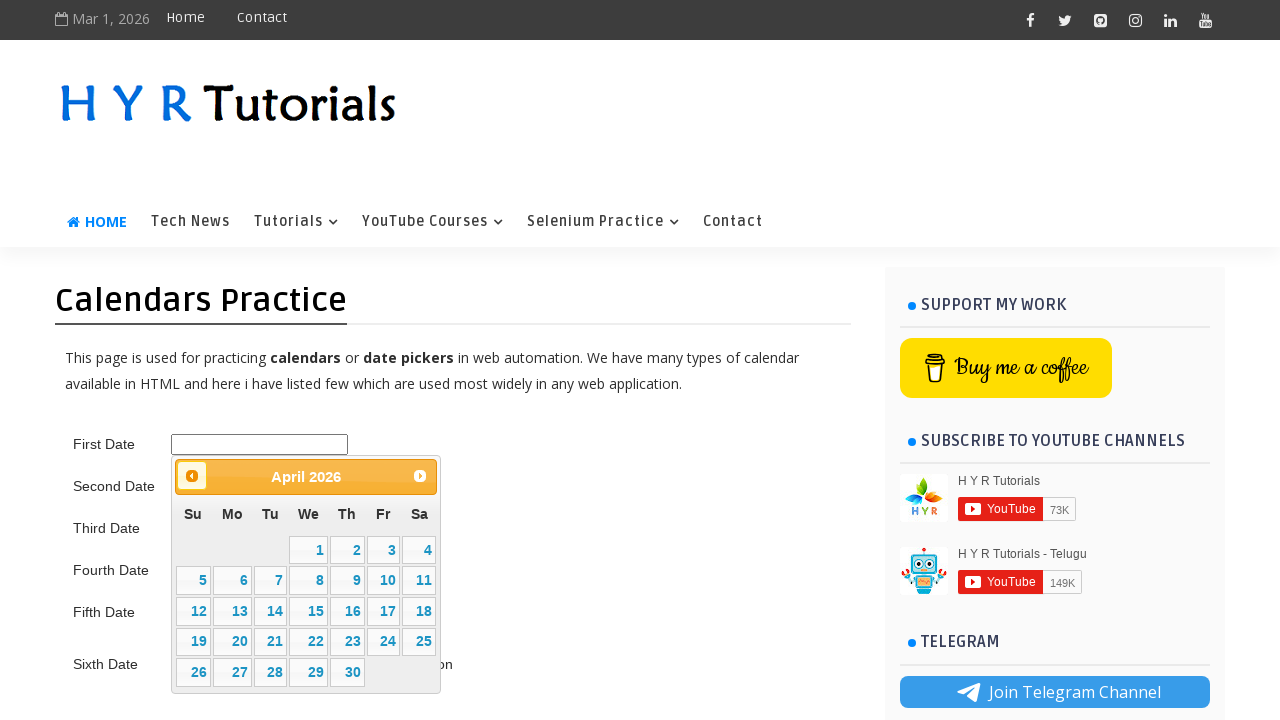

Clicked previous month button to navigate backward at (192, 476) on .ui-datepicker-prev
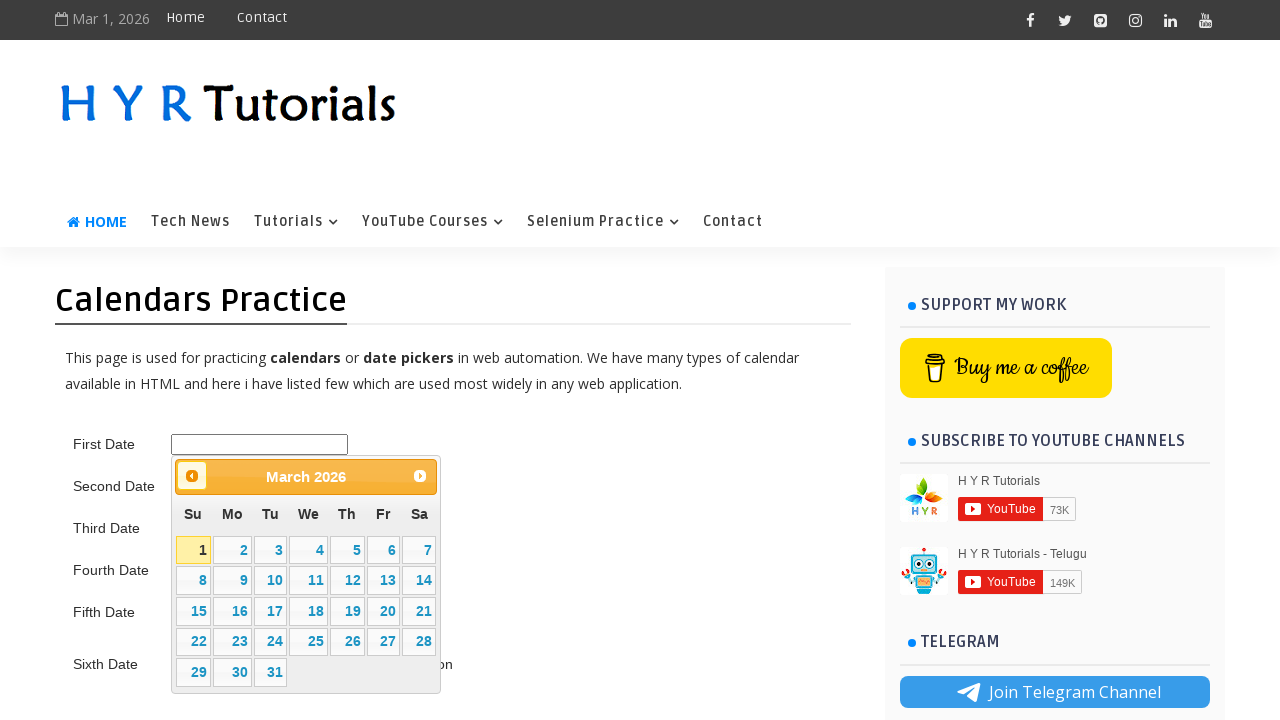

Retrieved updated datepicker title: March 2026
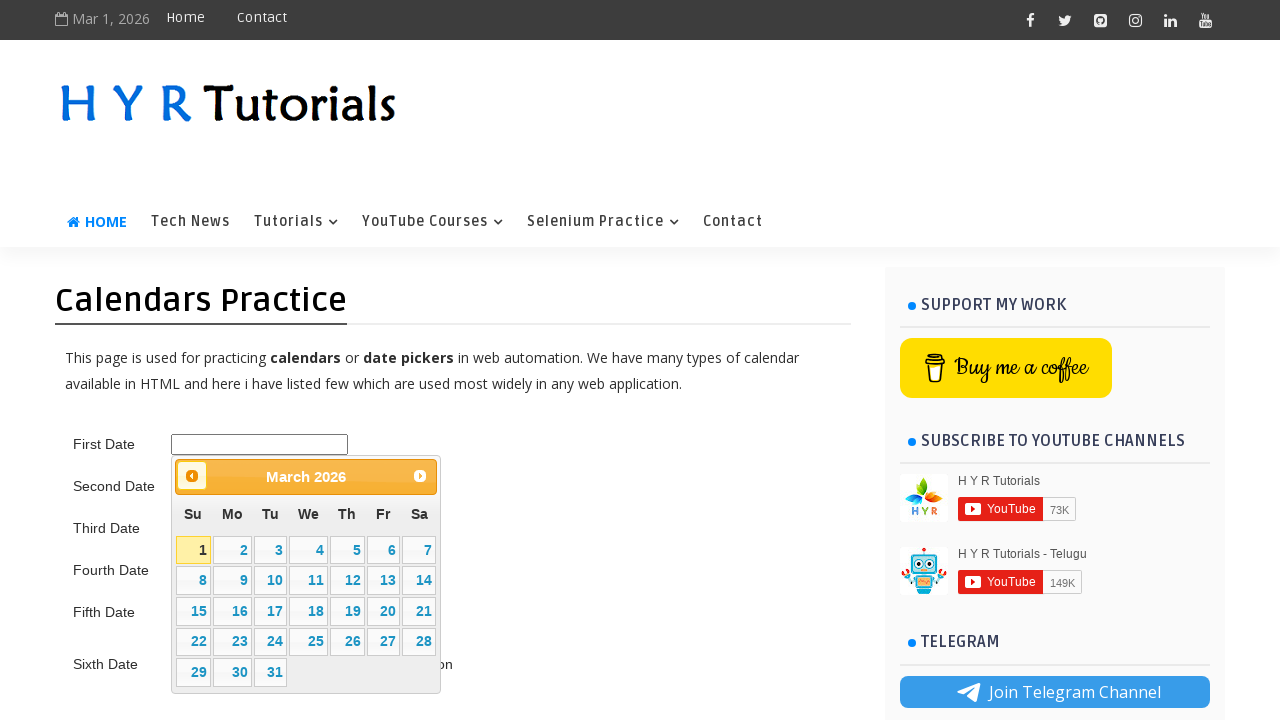

Clicked previous month button to navigate backward at (192, 476) on .ui-datepicker-prev
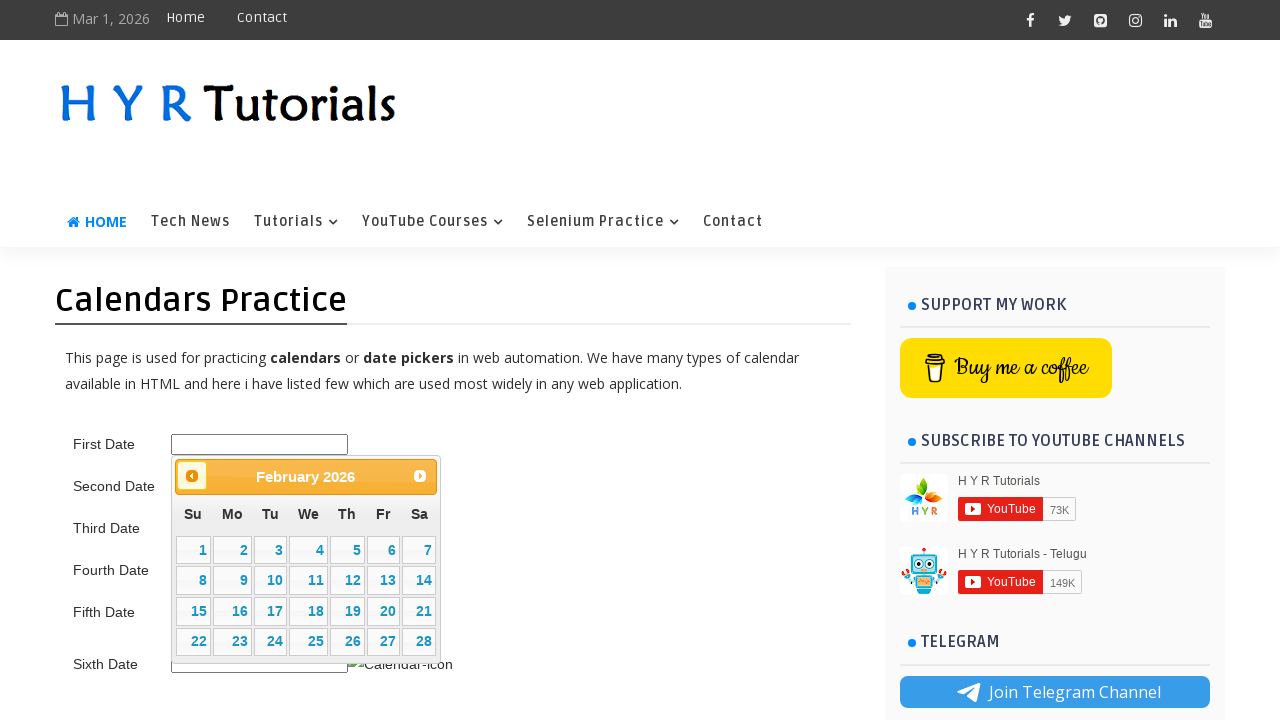

Retrieved updated datepicker title: February 2026
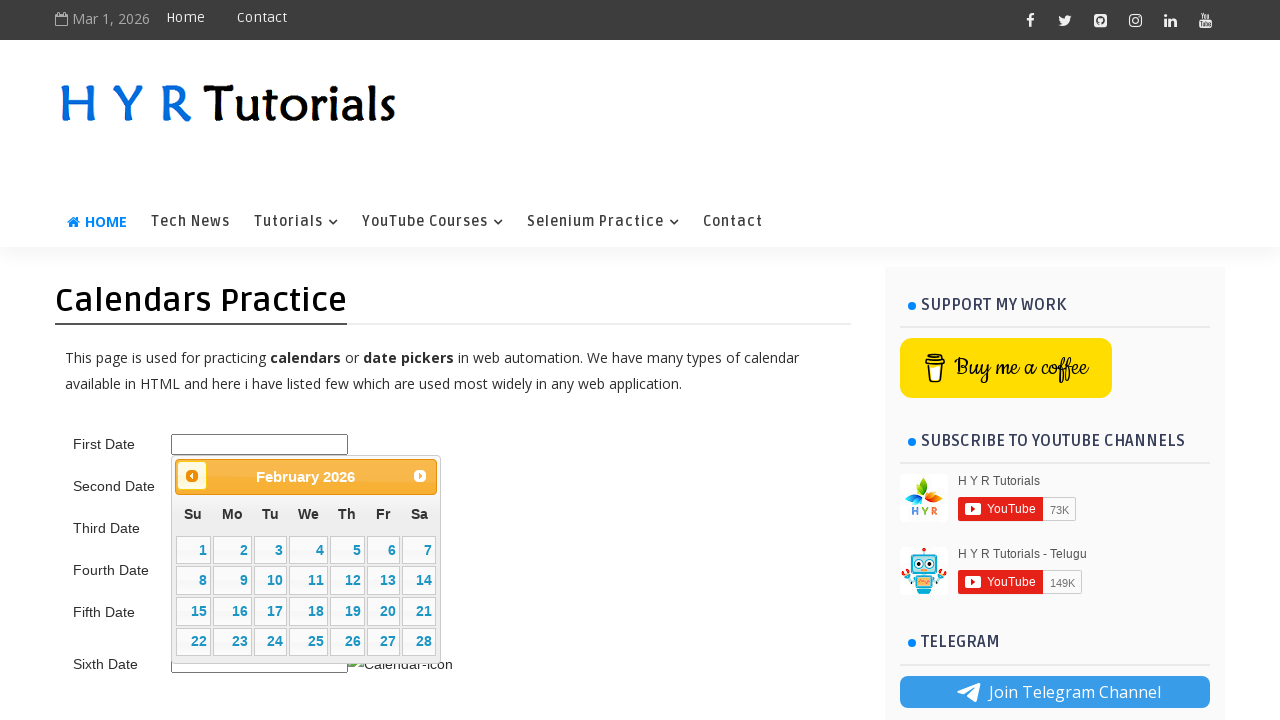

Clicked previous month button to navigate backward at (192, 476) on .ui-datepicker-prev
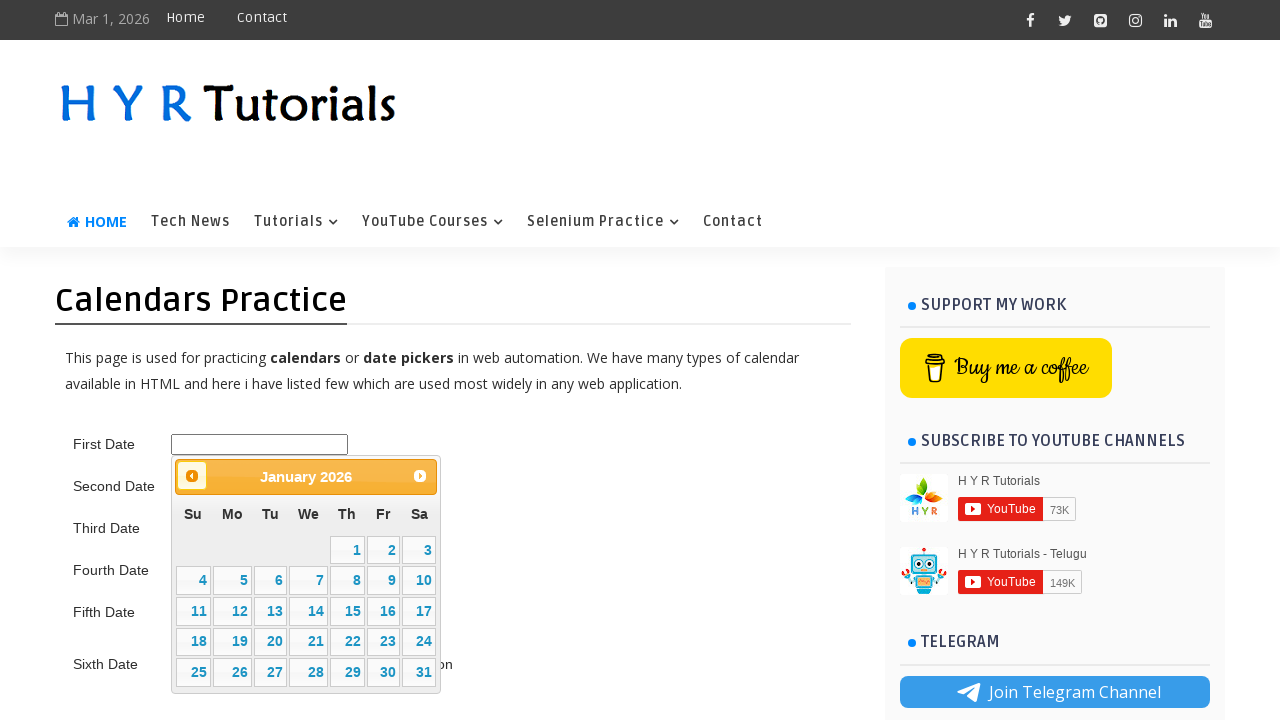

Retrieved updated datepicker title: January 2026
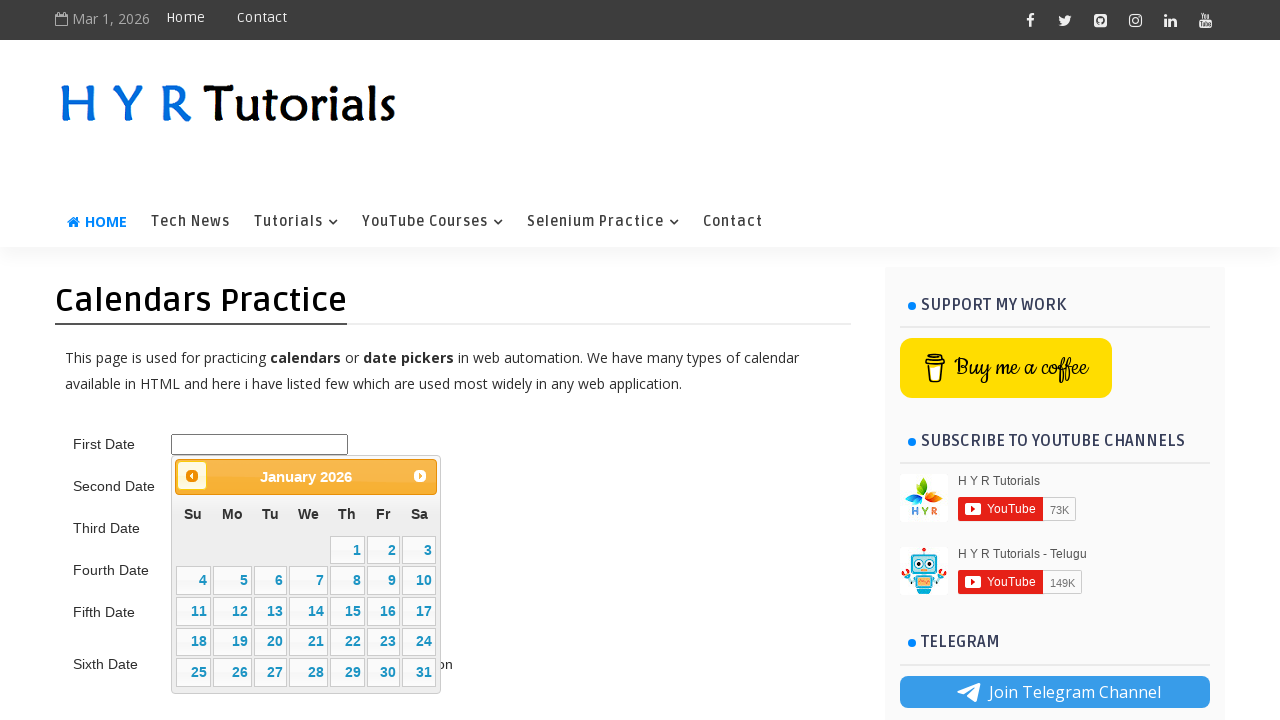

Clicked previous month button to navigate backward at (192, 476) on .ui-datepicker-prev
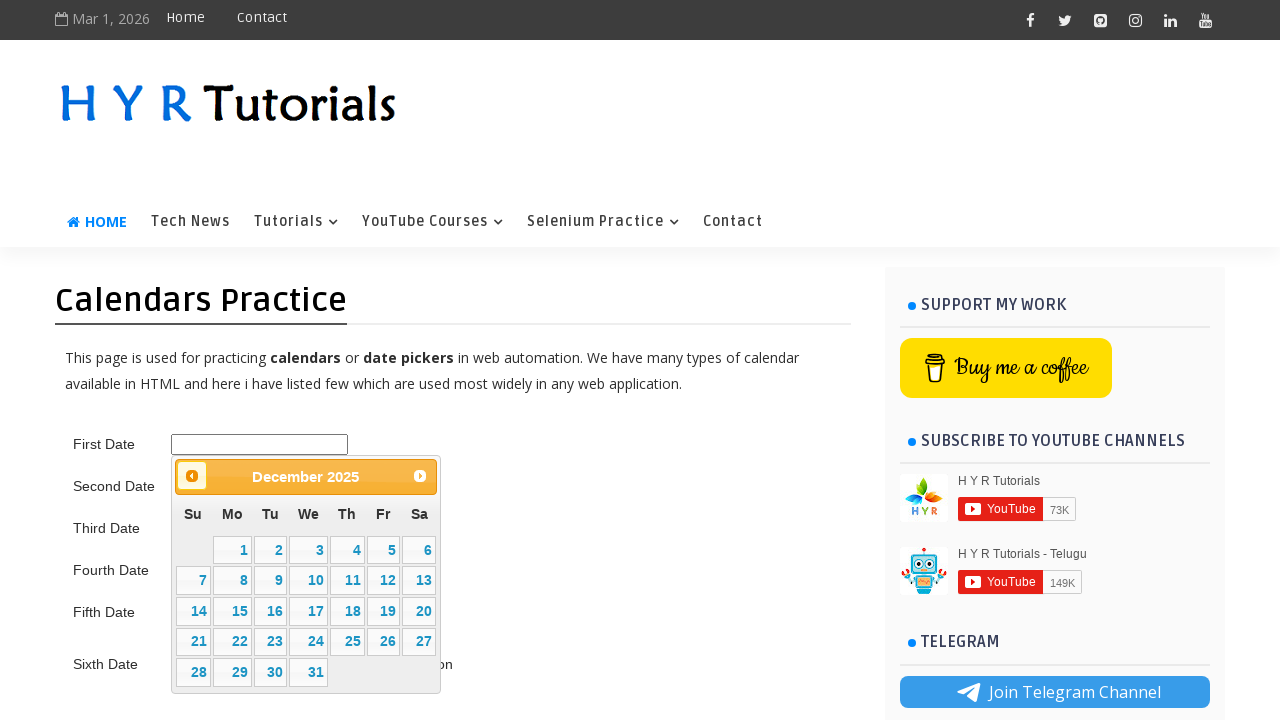

Retrieved updated datepicker title: December 2025
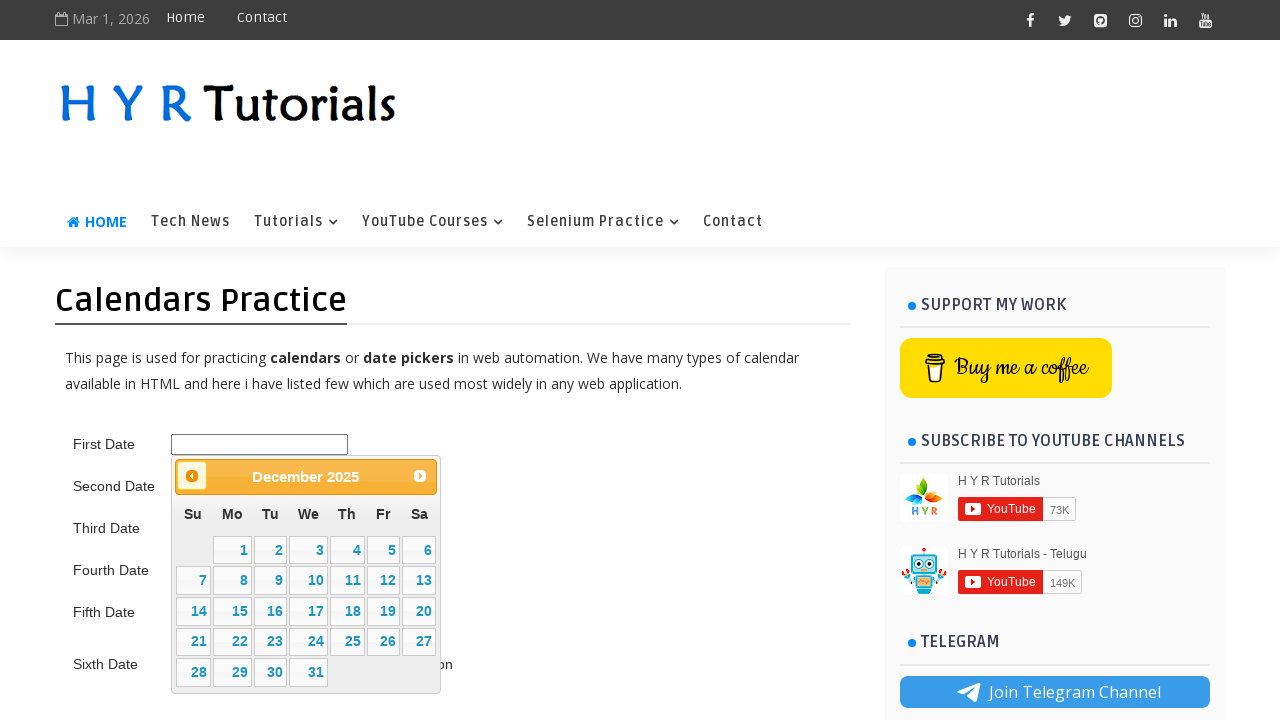

Clicked previous month button to navigate backward at (192, 476) on .ui-datepicker-prev
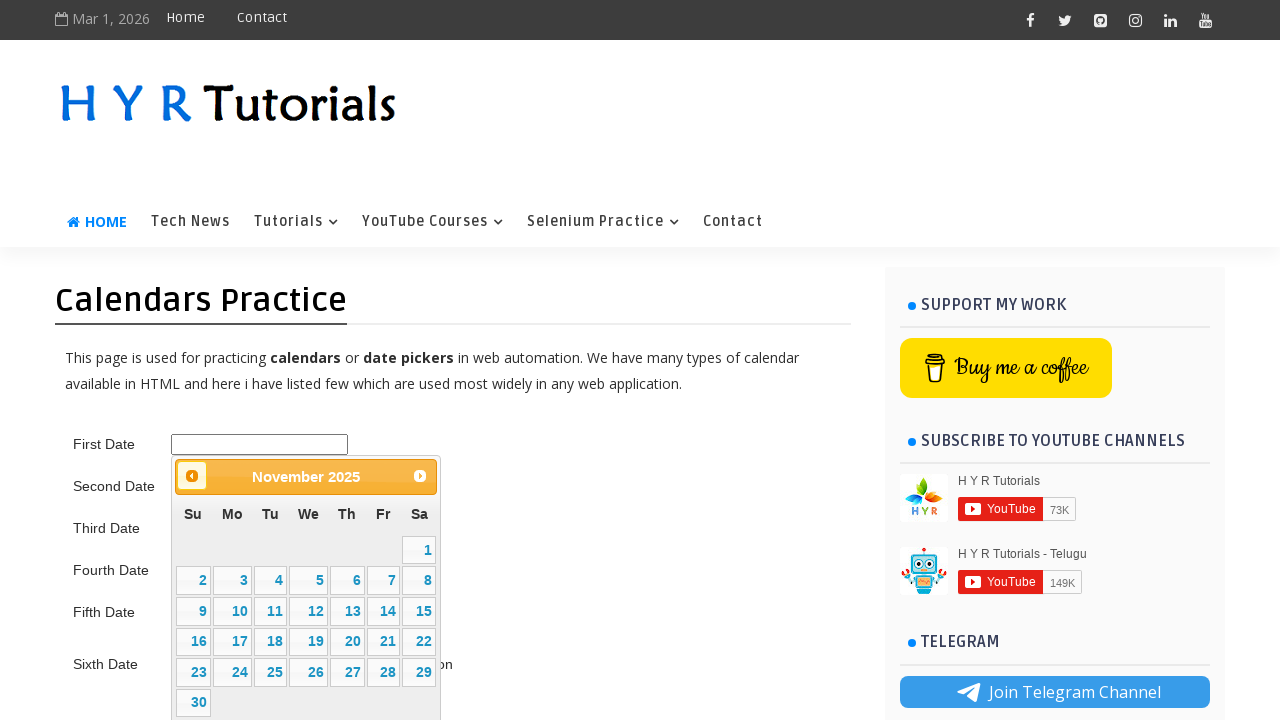

Retrieved updated datepicker title: November 2025
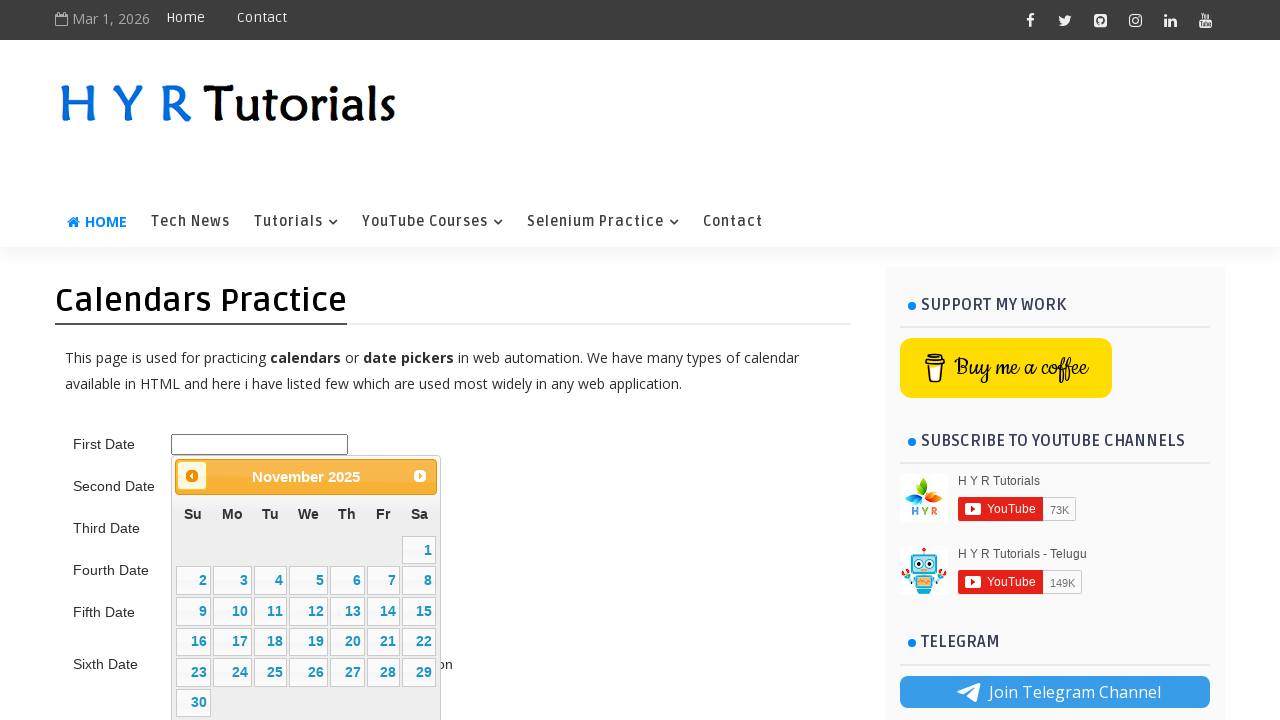

Clicked previous month button to navigate backward at (192, 476) on .ui-datepicker-prev
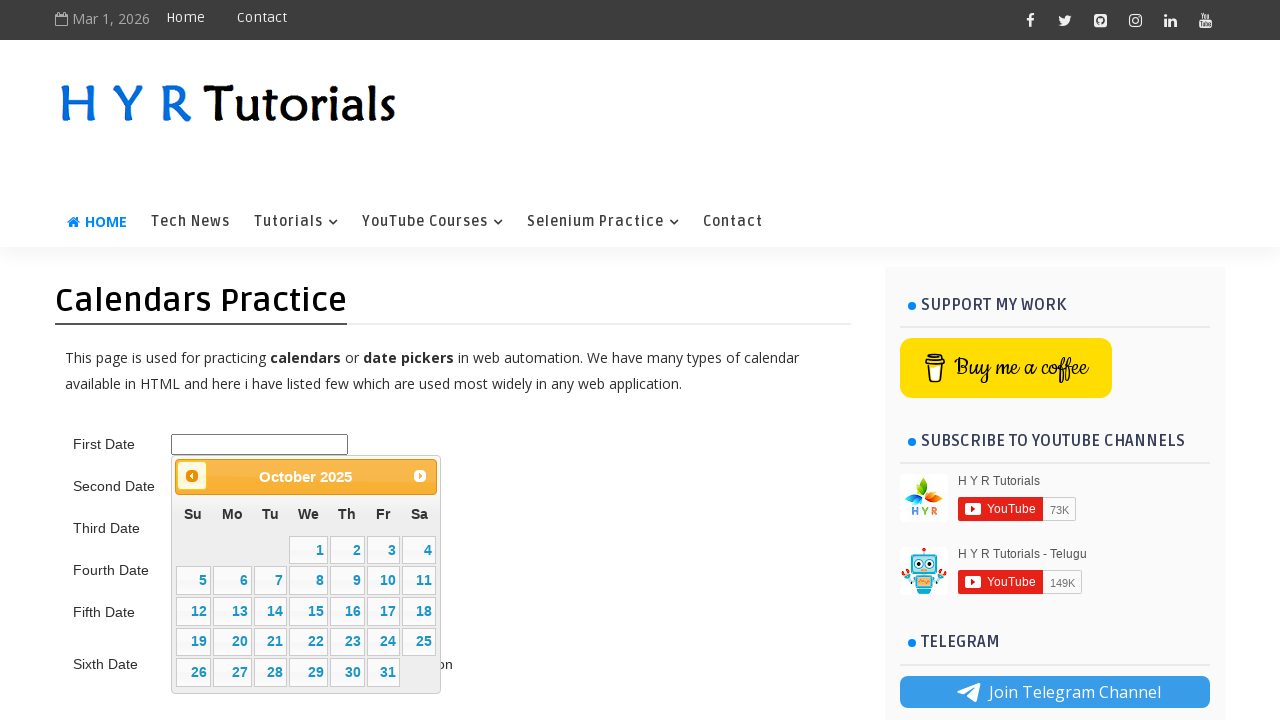

Retrieved updated datepicker title: October 2025
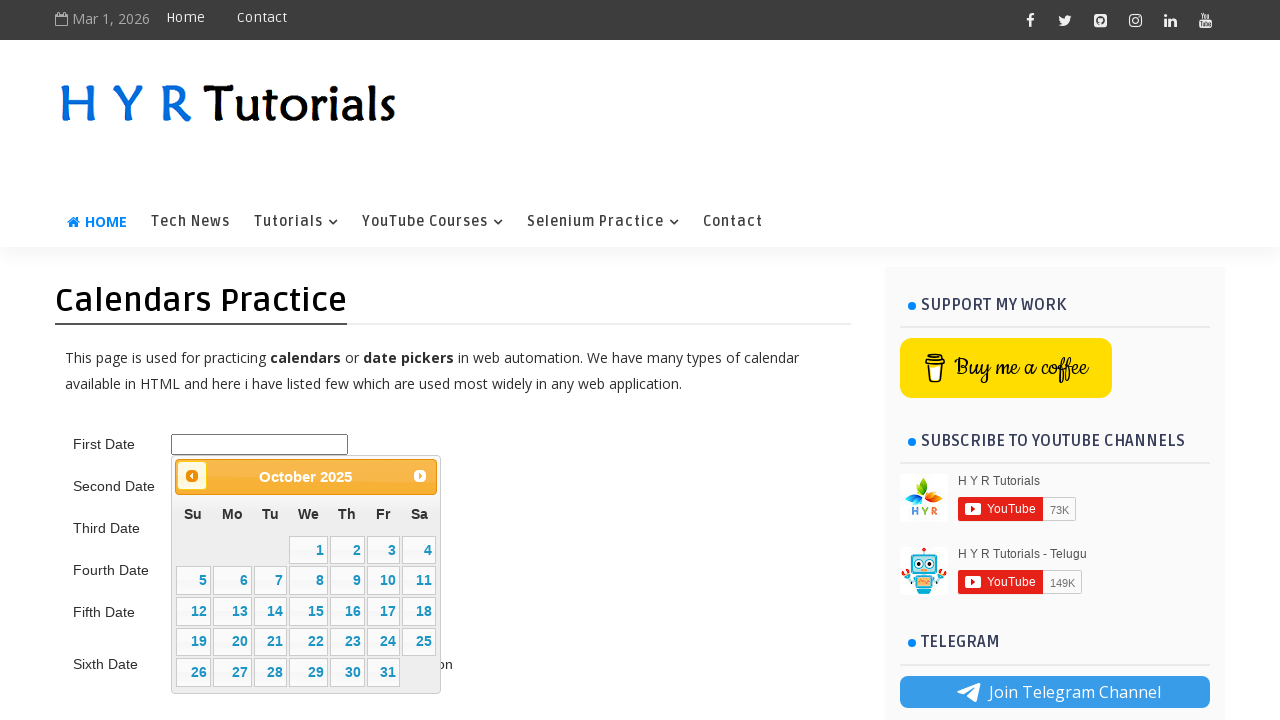

Clicked previous month button to navigate backward at (192, 476) on .ui-datepicker-prev
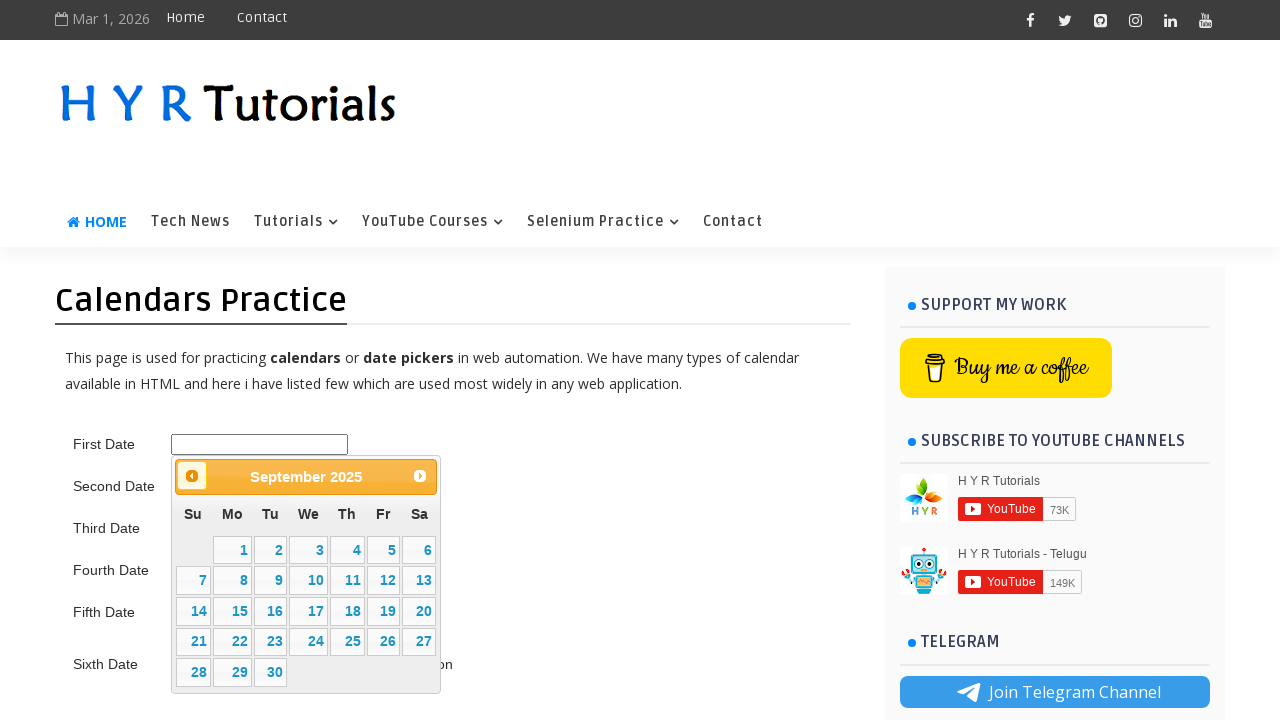

Retrieved updated datepicker title: September 2025
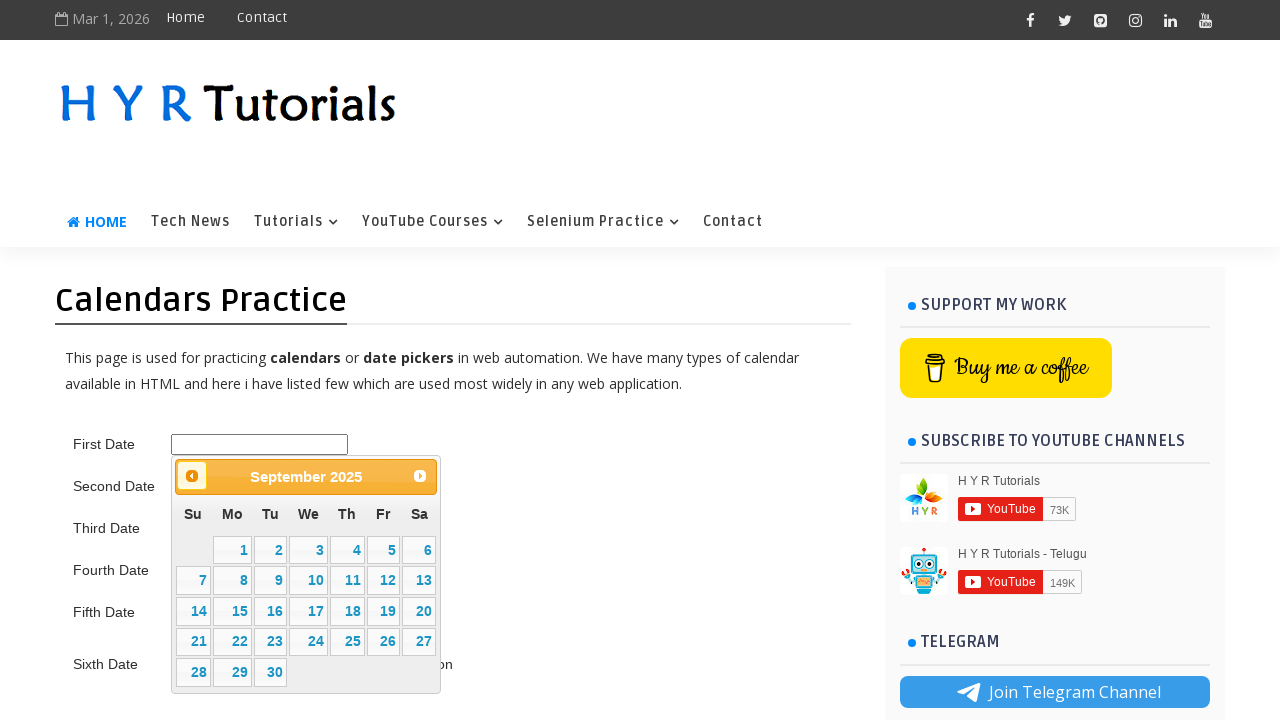

Clicked previous month button to navigate backward at (192, 476) on .ui-datepicker-prev
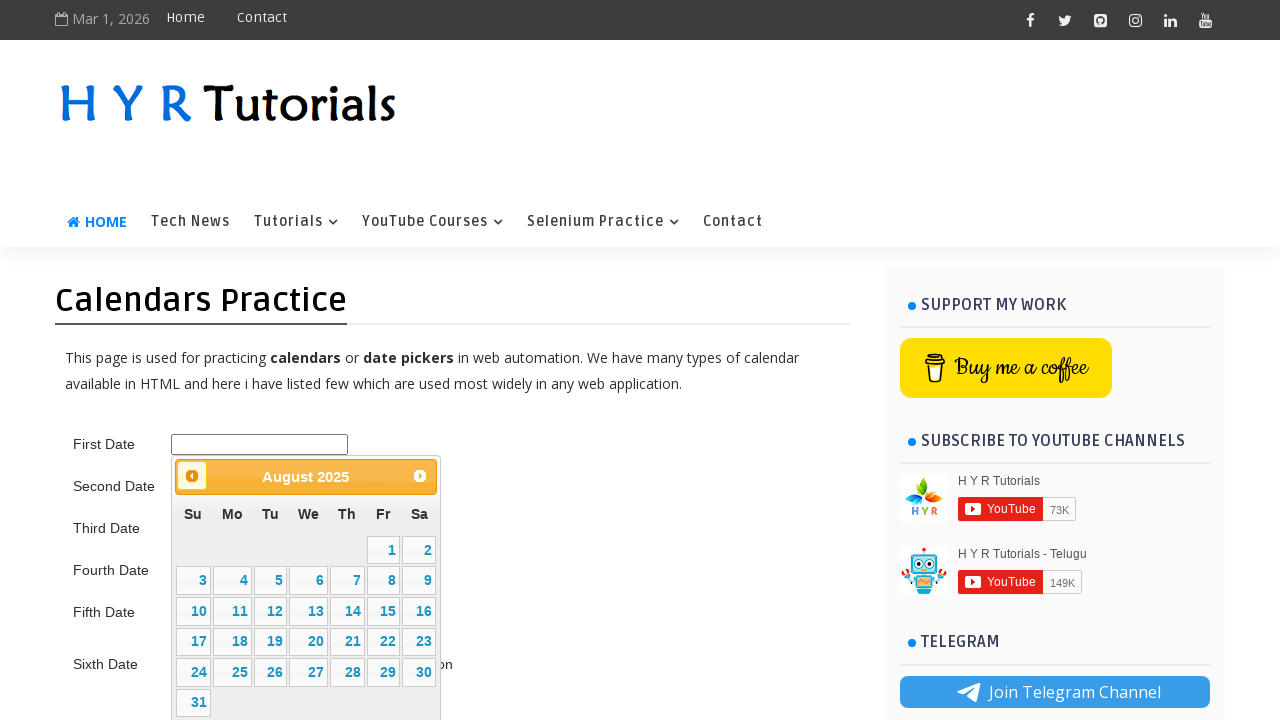

Retrieved updated datepicker title: August 2025
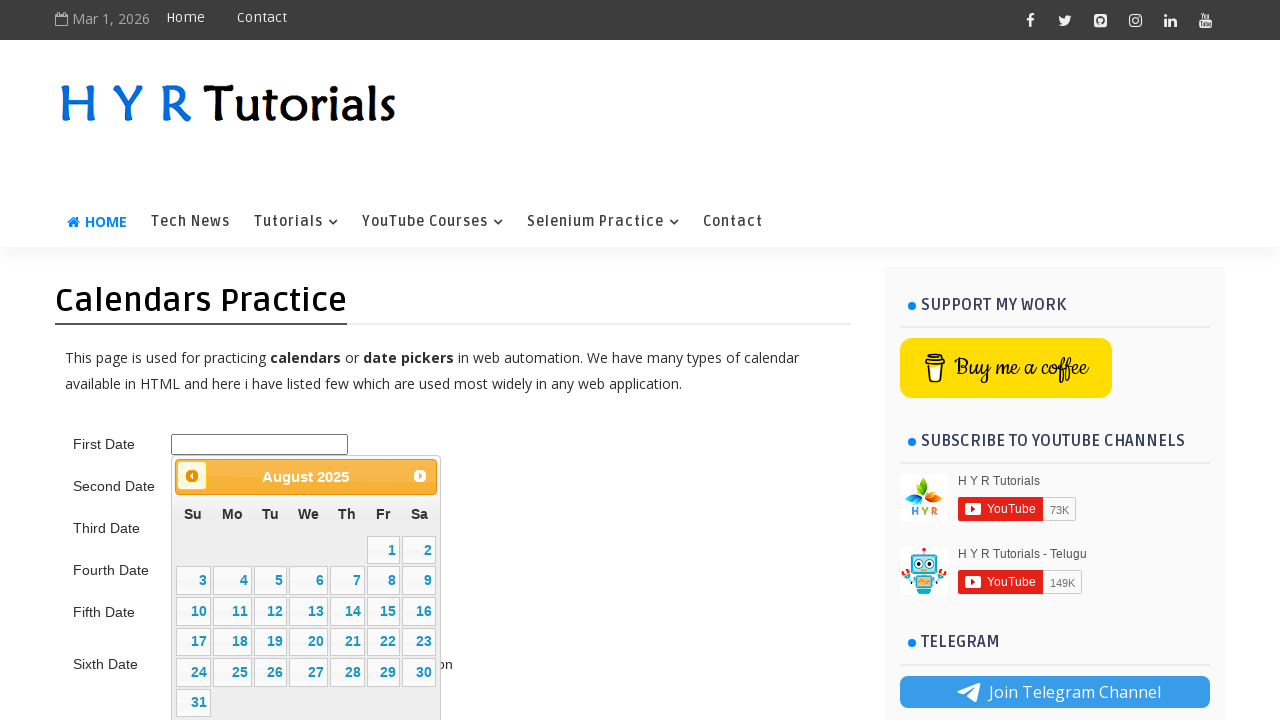

Clicked previous month button to navigate backward at (192, 476) on .ui-datepicker-prev
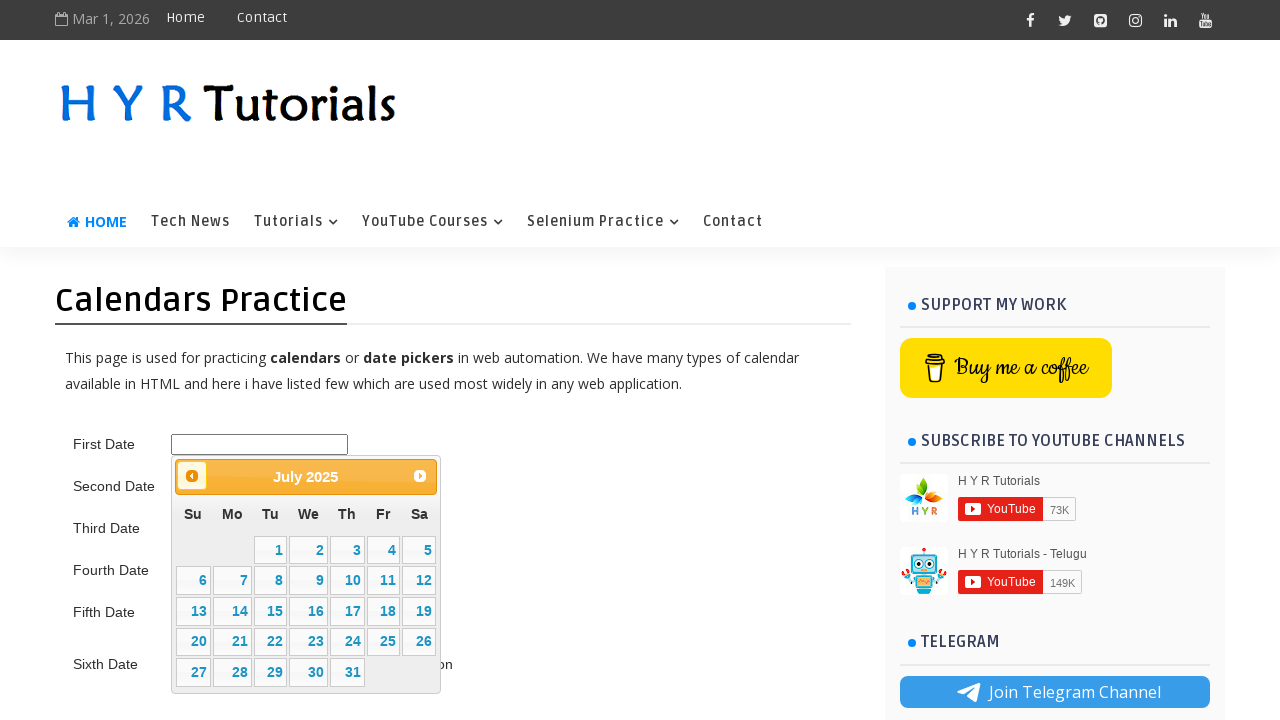

Retrieved updated datepicker title: July 2025
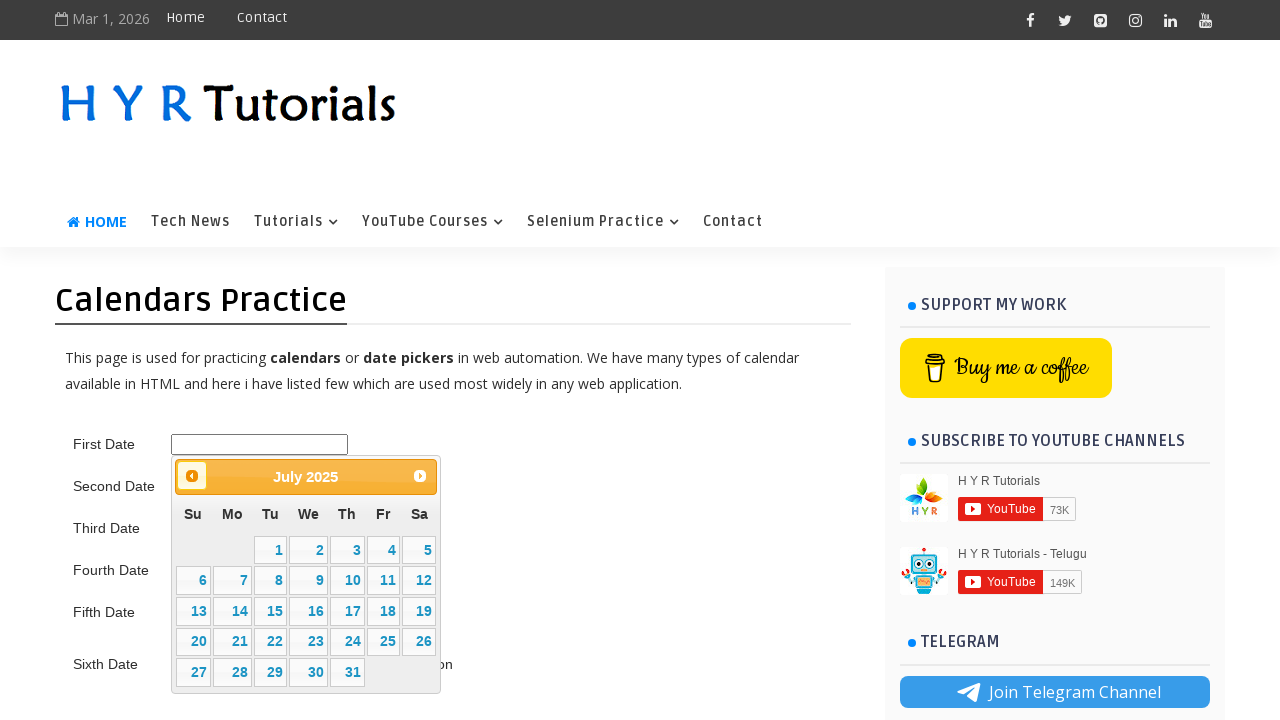

Clicked previous month button to navigate backward at (192, 476) on .ui-datepicker-prev
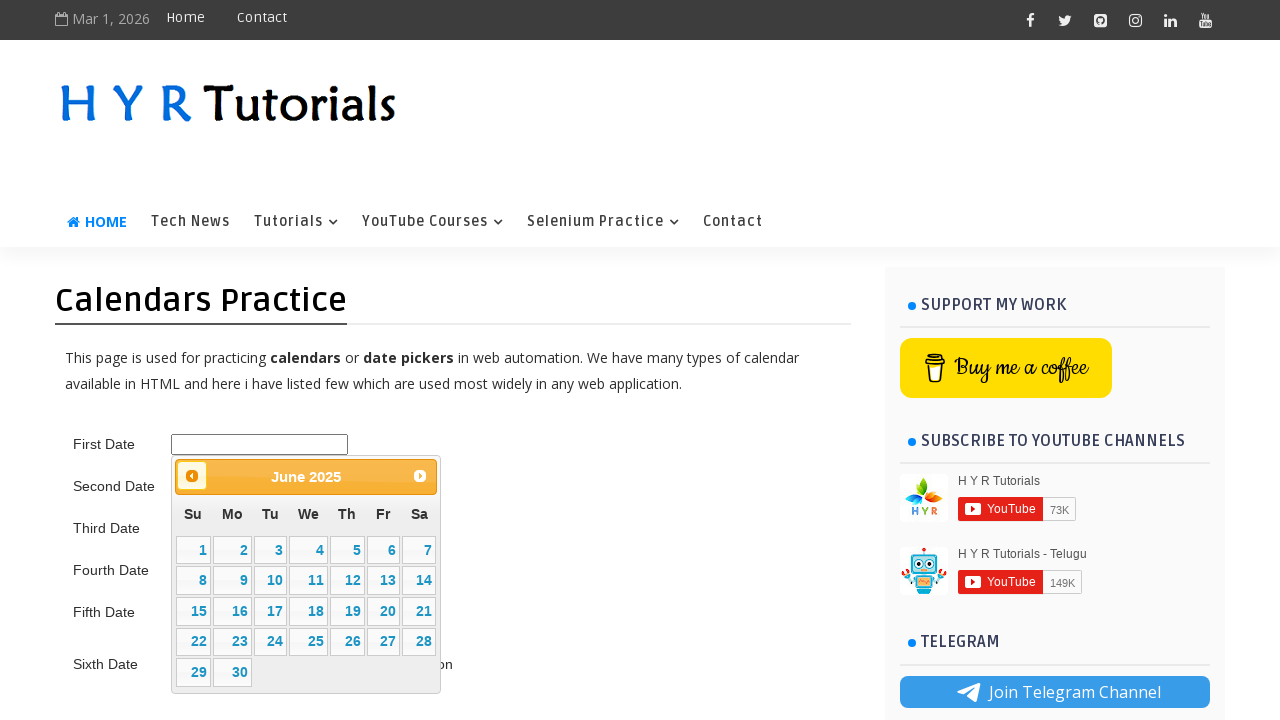

Retrieved updated datepicker title: June 2025
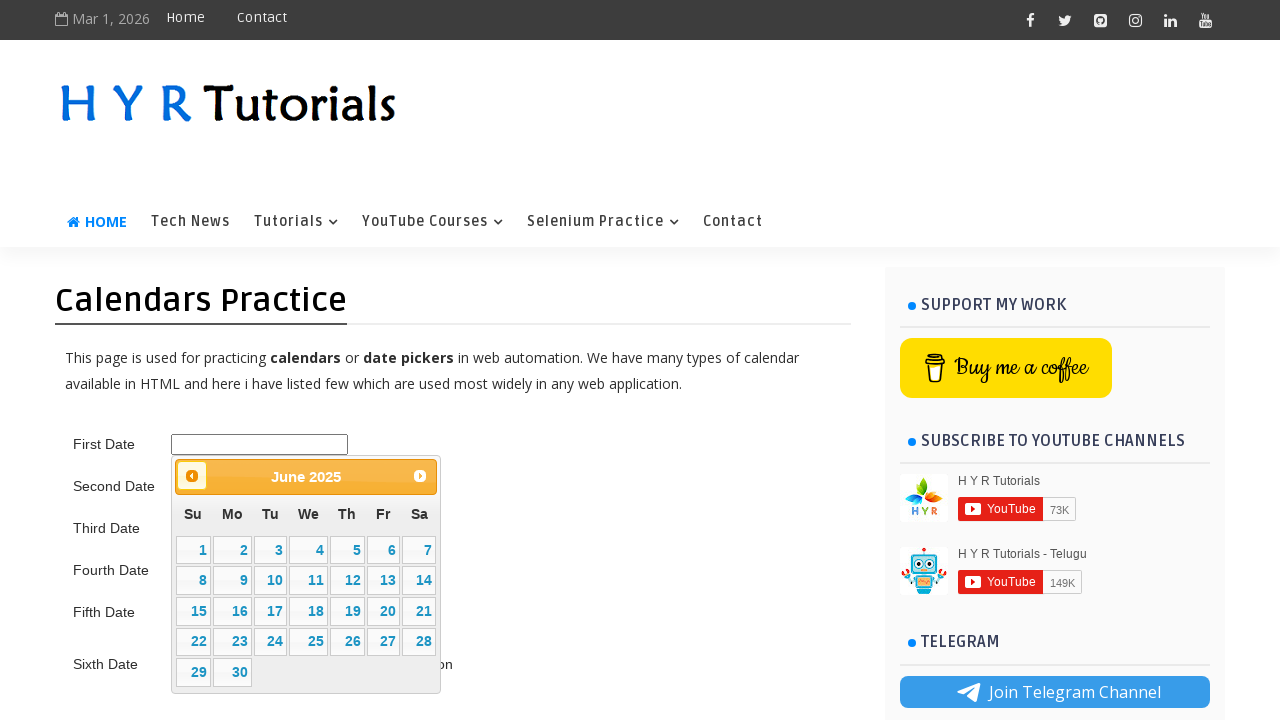

Clicked previous month button to navigate backward at (192, 476) on .ui-datepicker-prev
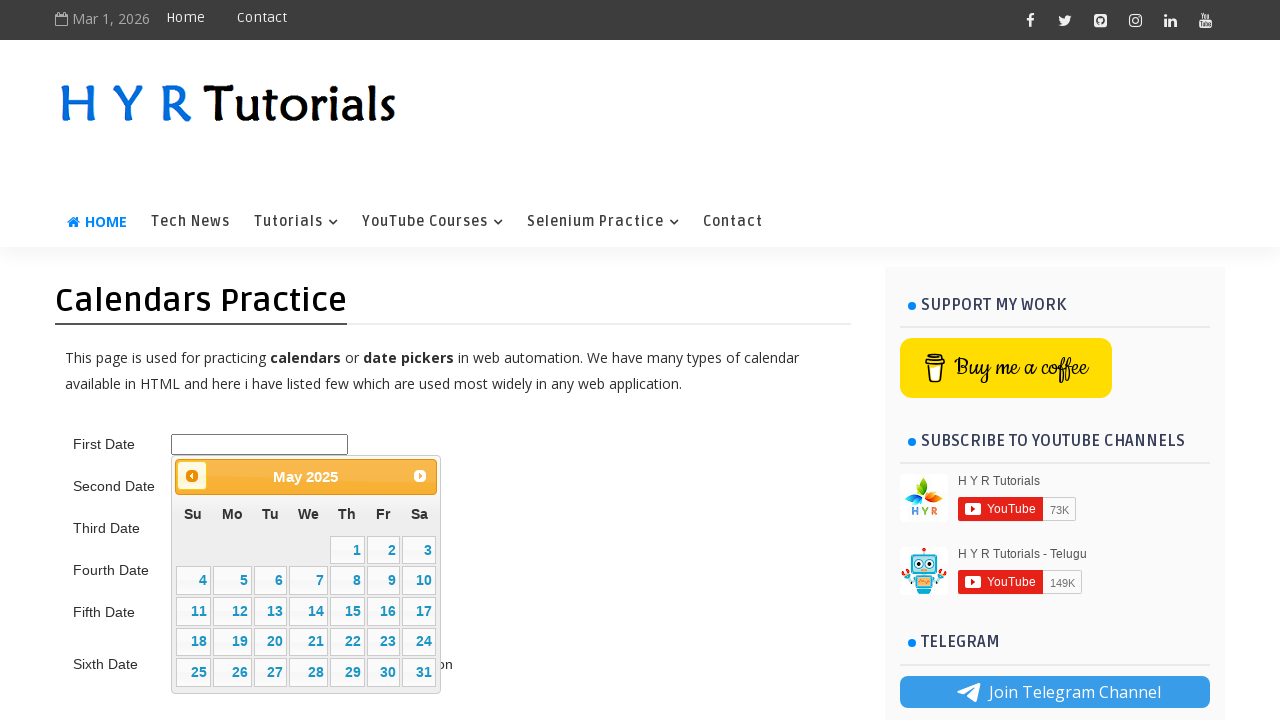

Retrieved updated datepicker title: May 2025
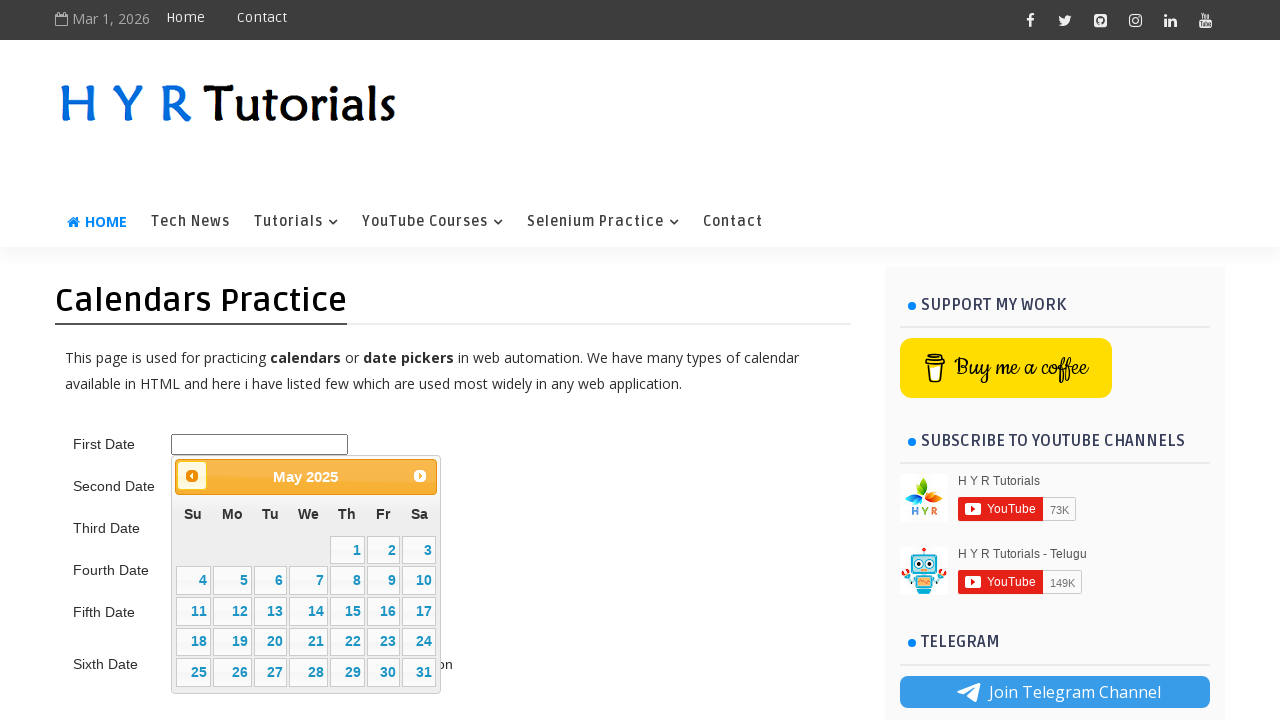

Clicked previous month button to navigate backward at (192, 476) on .ui-datepicker-prev
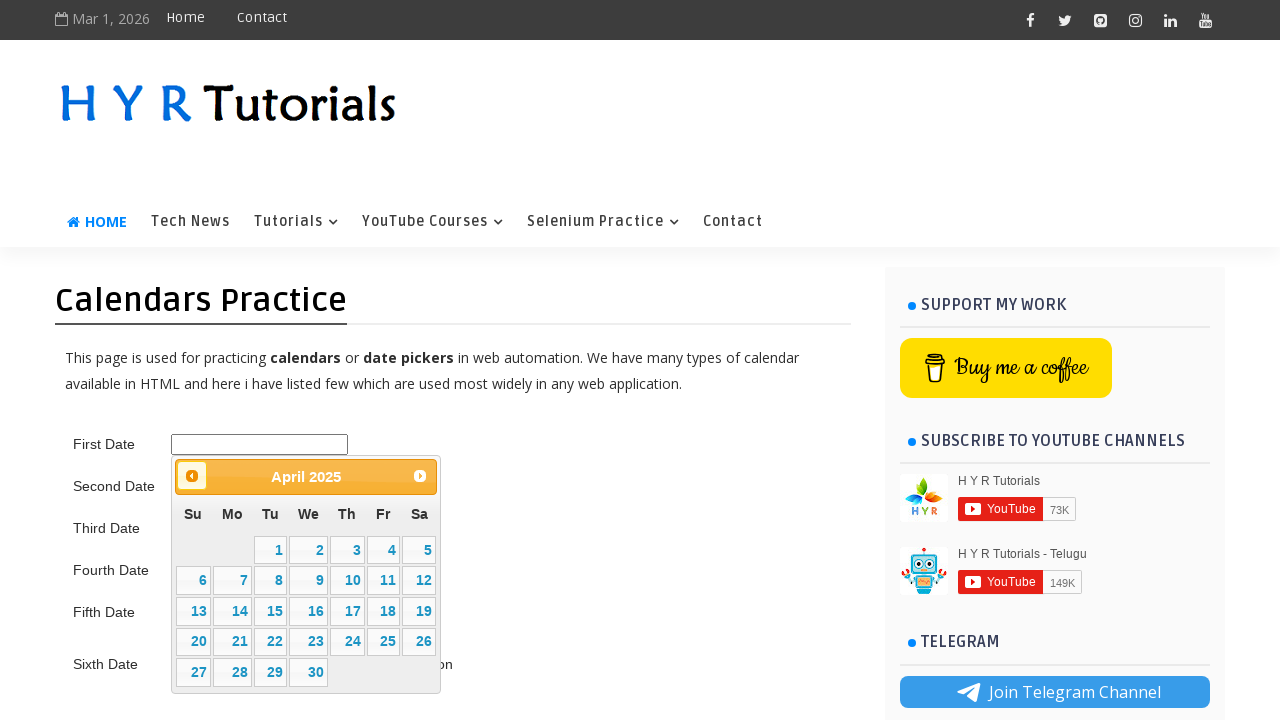

Retrieved updated datepicker title: April 2025
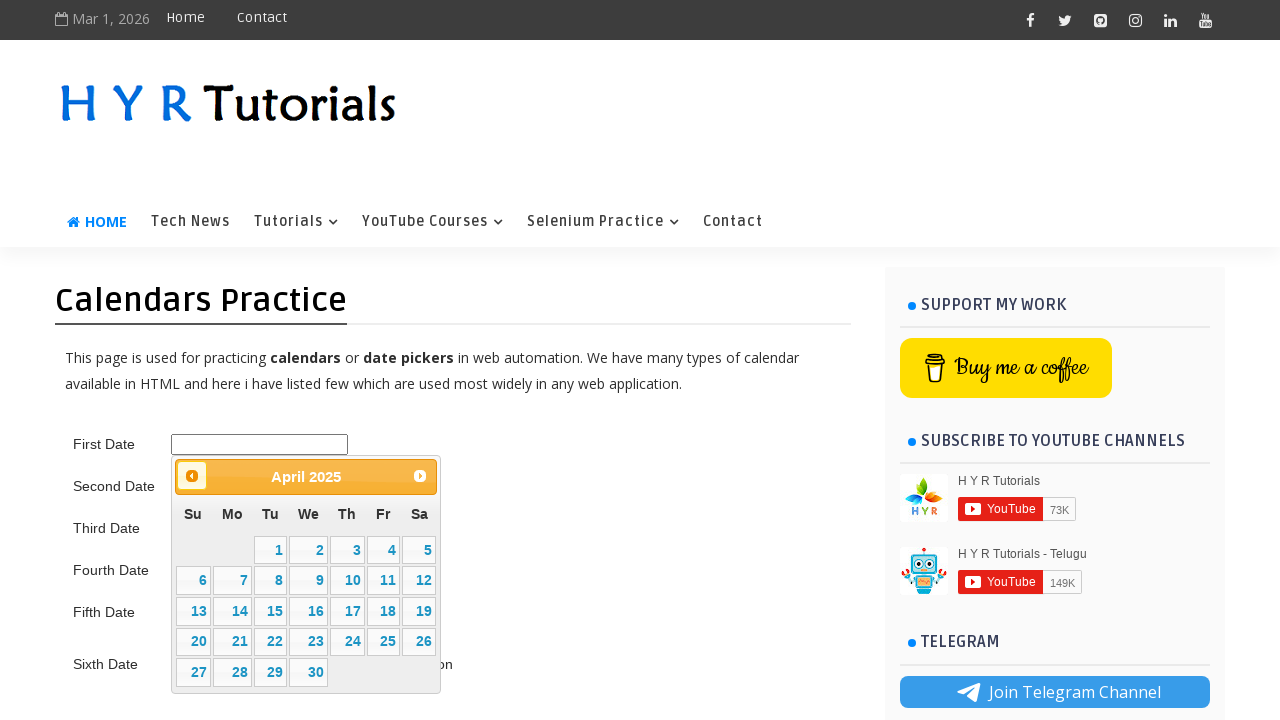

Clicked previous month button to navigate backward at (192, 476) on .ui-datepicker-prev
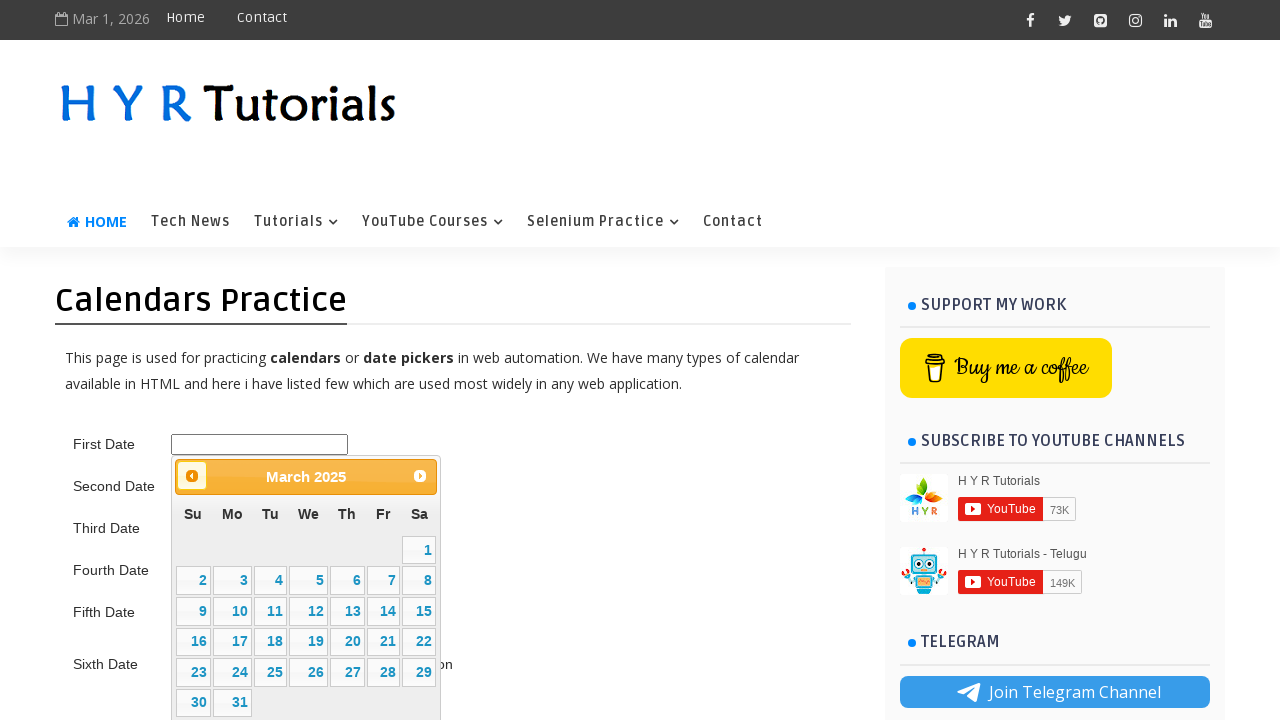

Retrieved updated datepicker title: March 2025
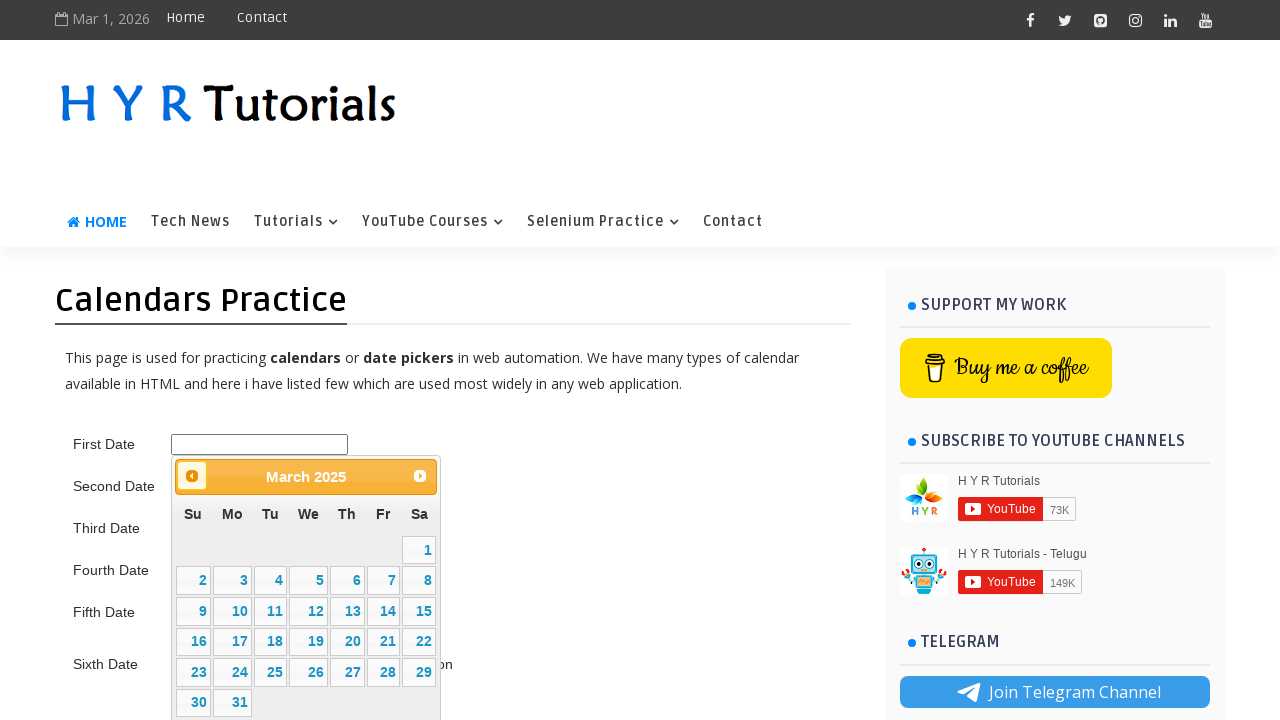

Clicked previous month button to navigate backward at (192, 476) on .ui-datepicker-prev
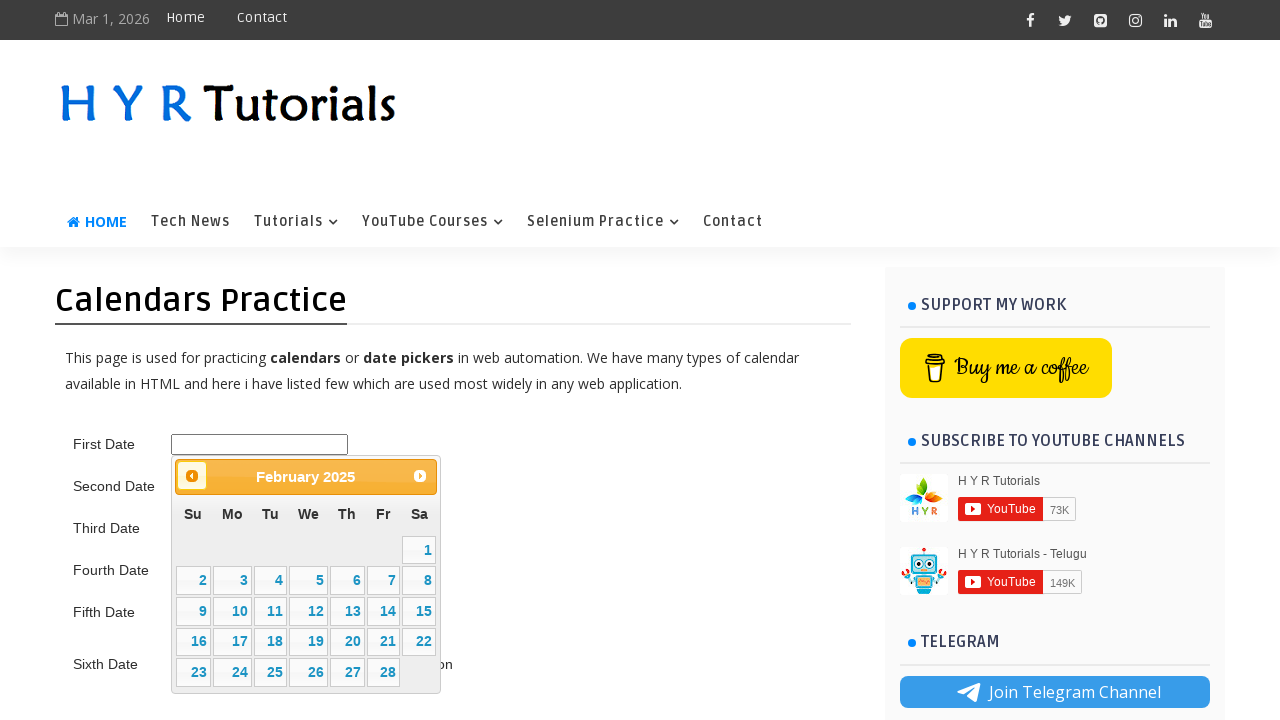

Retrieved updated datepicker title: February 2025
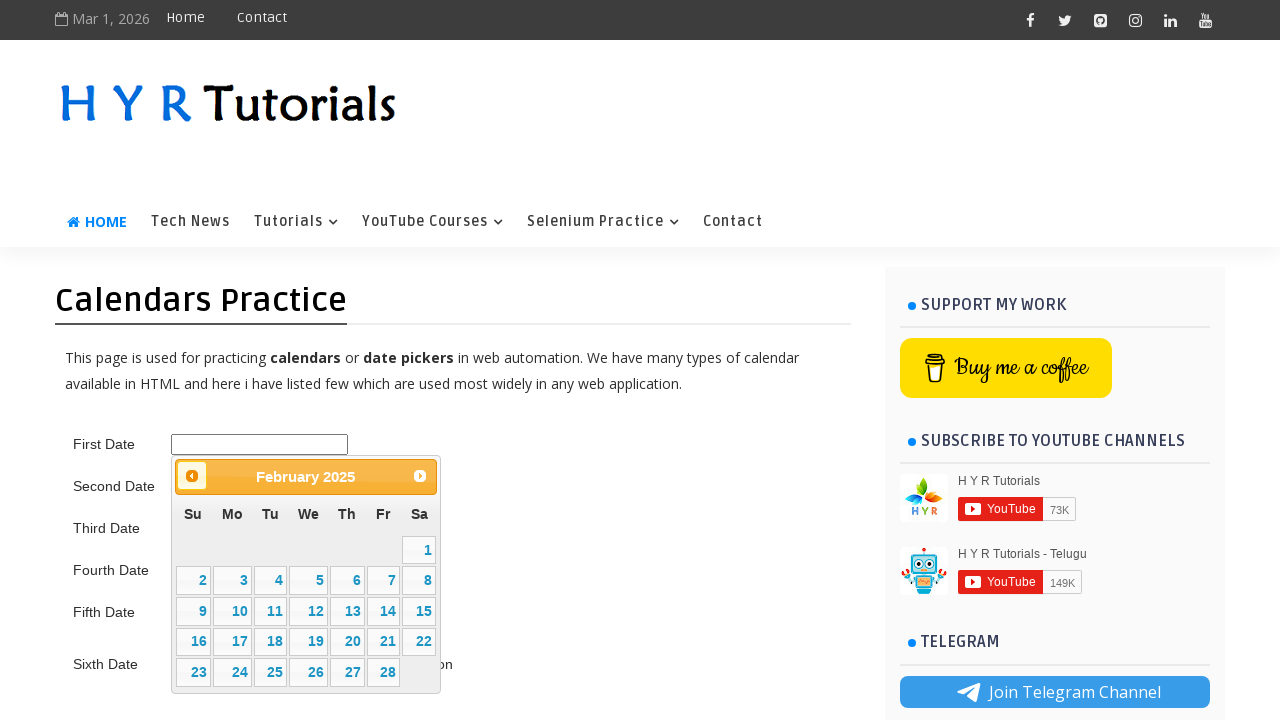

Clicked previous month button to navigate backward at (192, 476) on .ui-datepicker-prev
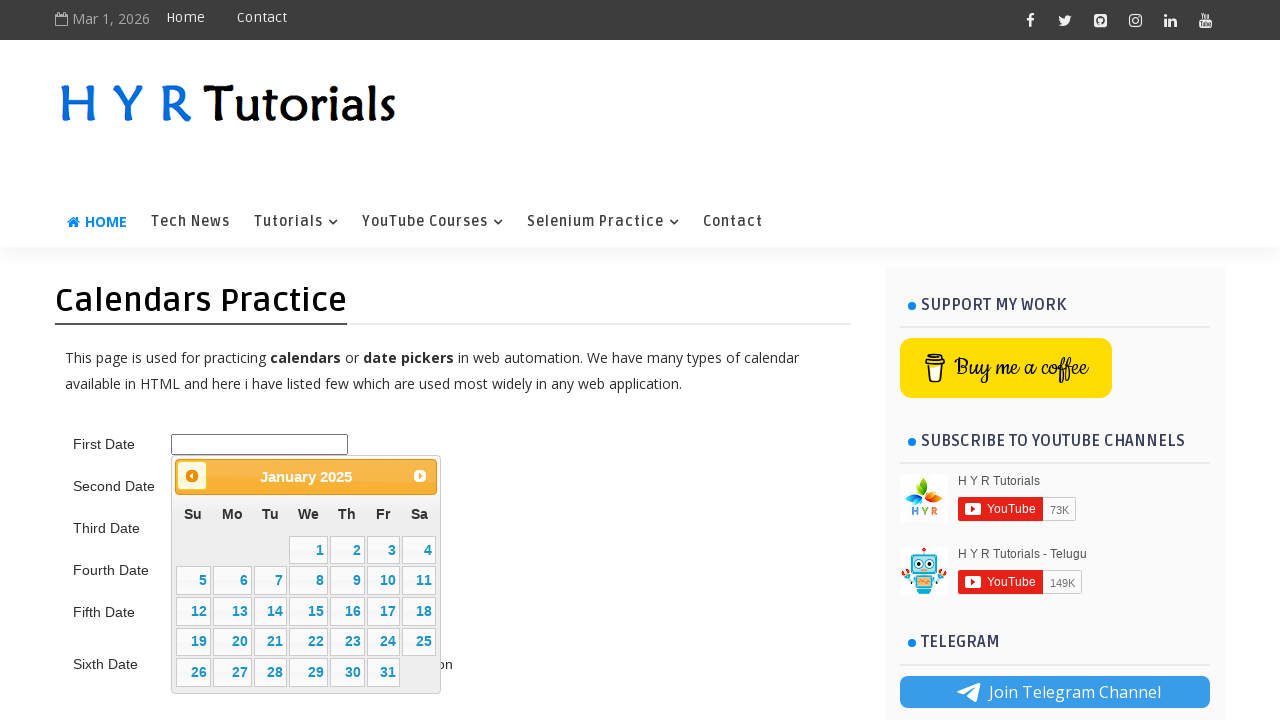

Retrieved updated datepicker title: January 2025
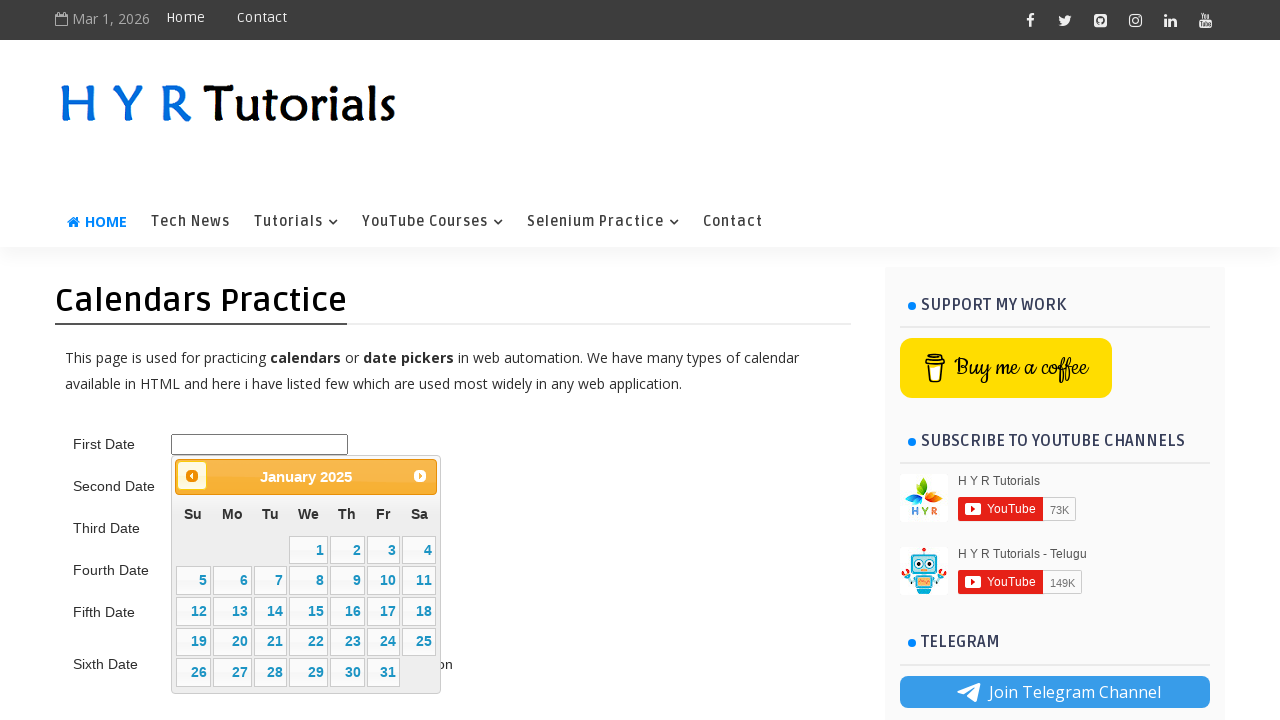

Clicked previous month button to navigate backward at (192, 476) on .ui-datepicker-prev
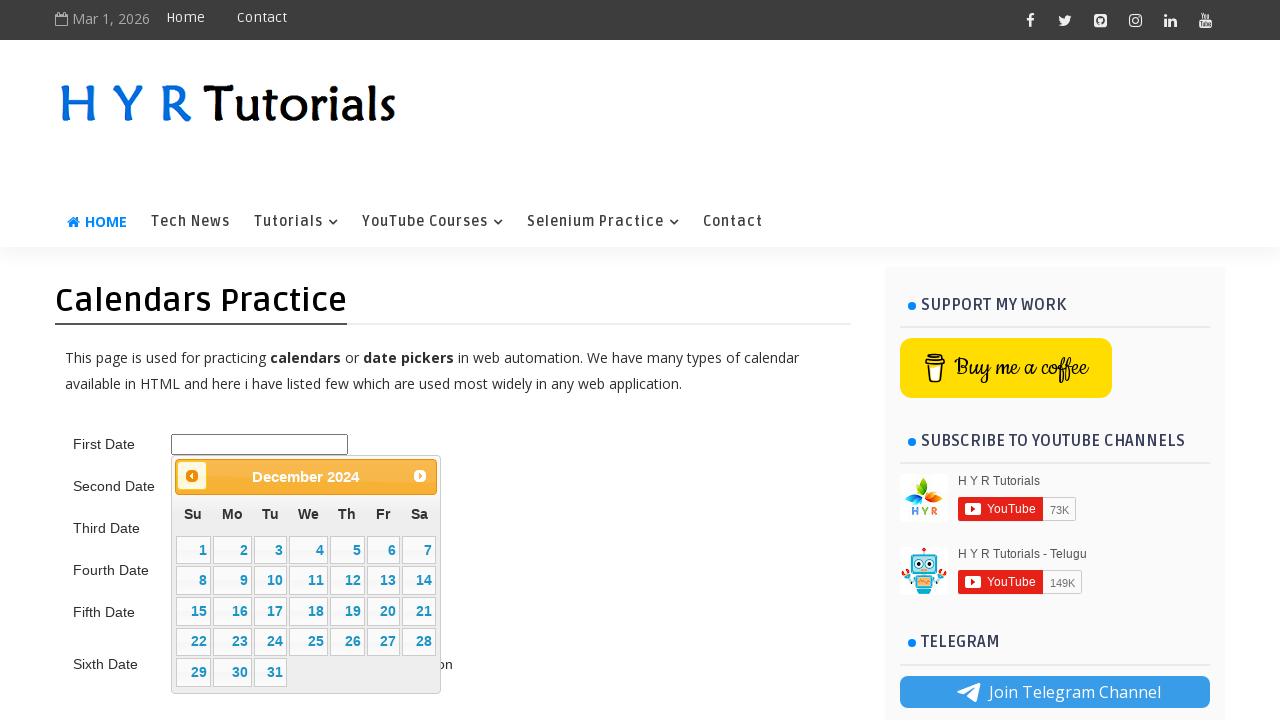

Retrieved updated datepicker title: December 2024
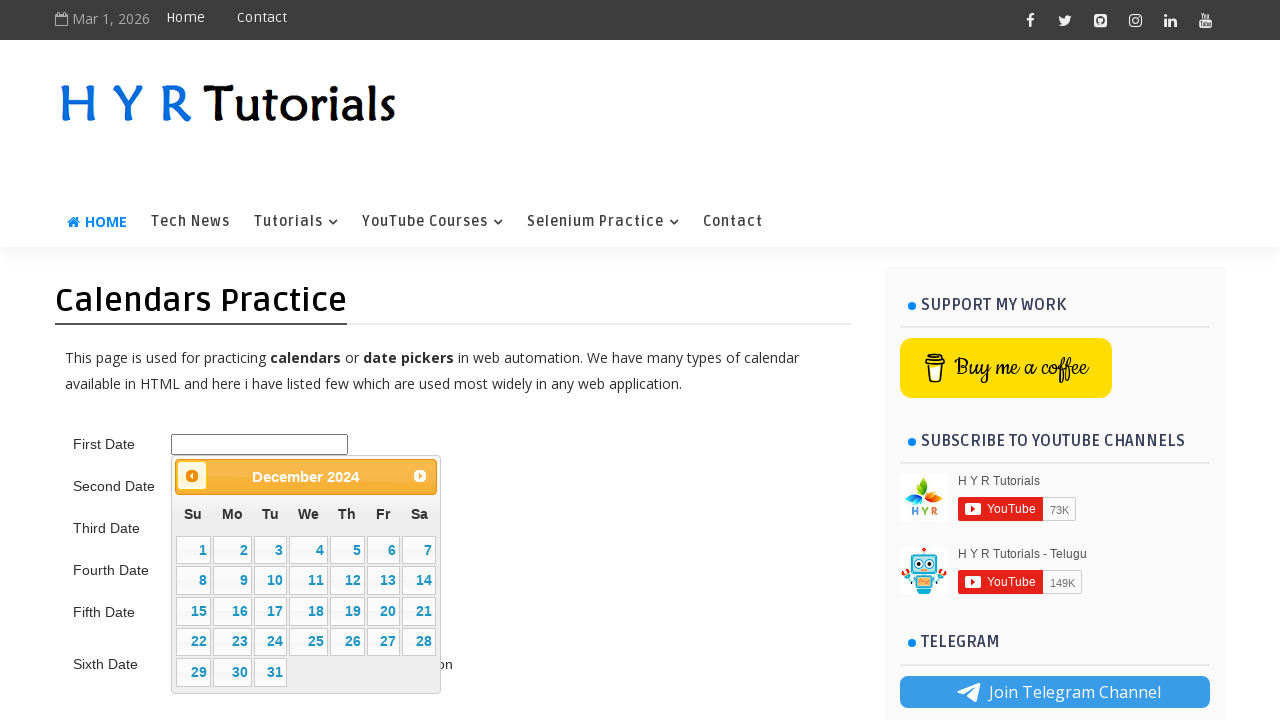

Clicked previous month button to navigate backward at (192, 476) on .ui-datepicker-prev
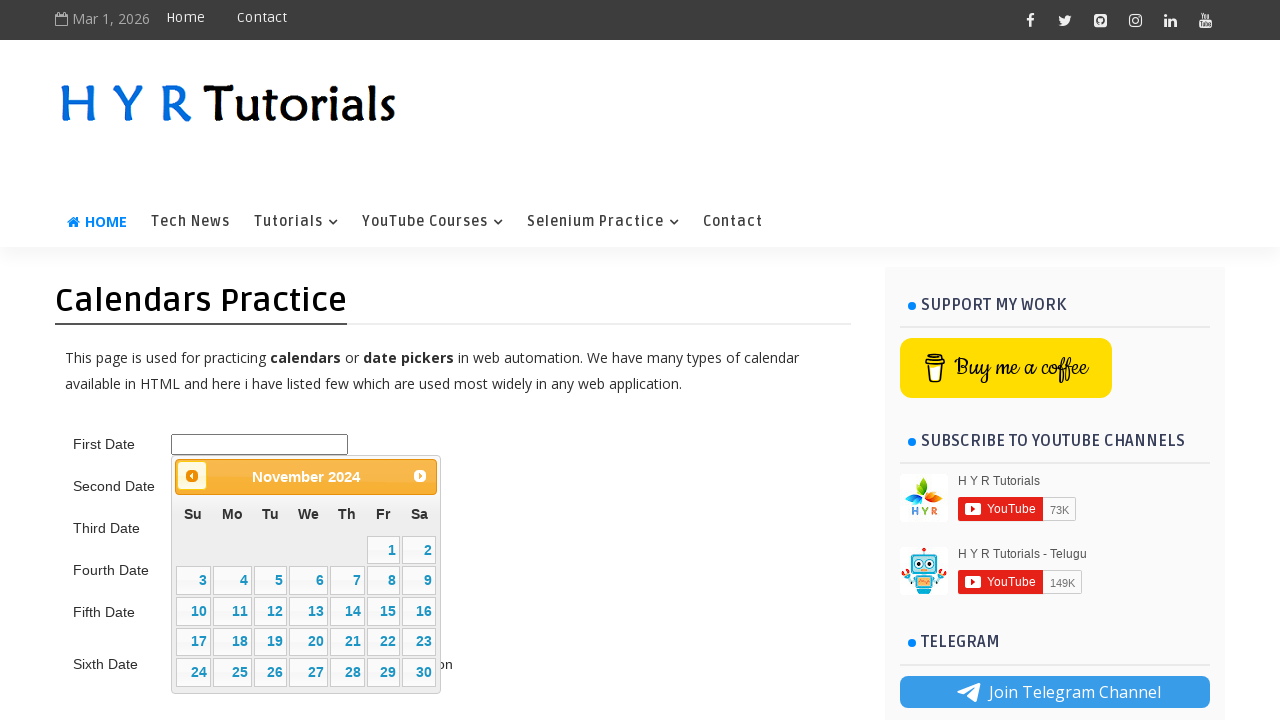

Retrieved updated datepicker title: November 2024
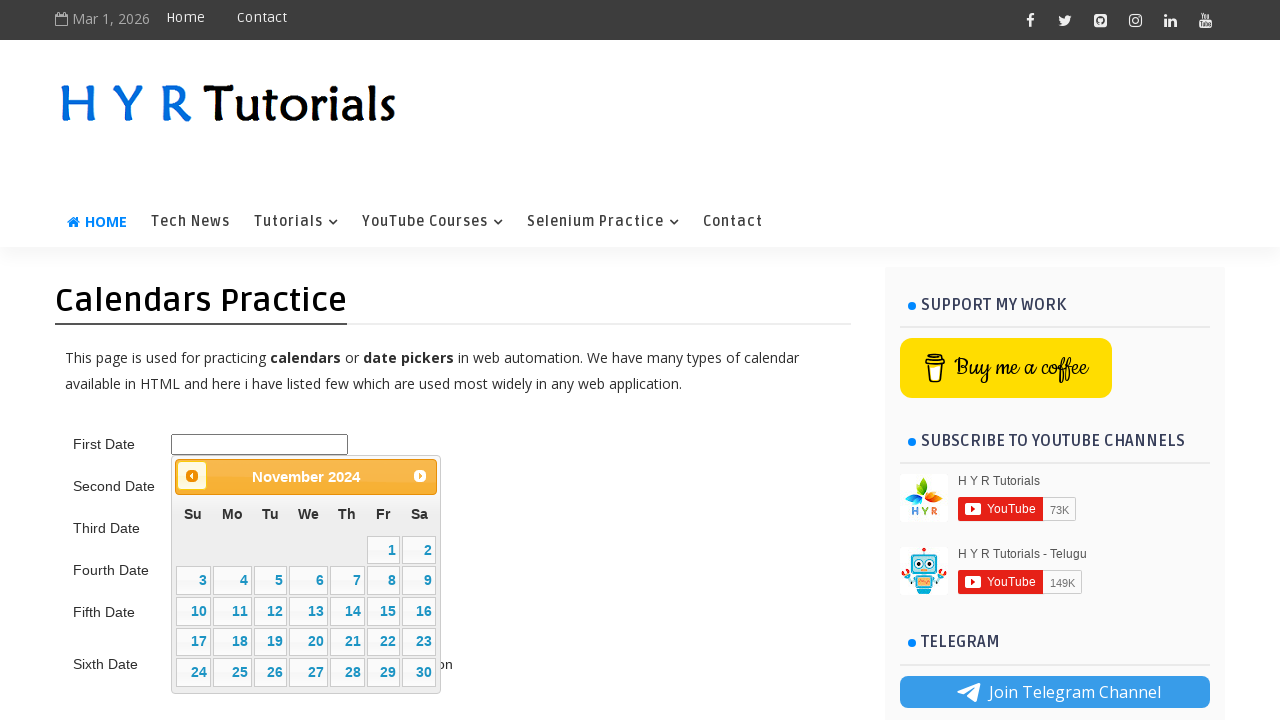

Clicked previous month button to navigate backward at (192, 476) on .ui-datepicker-prev
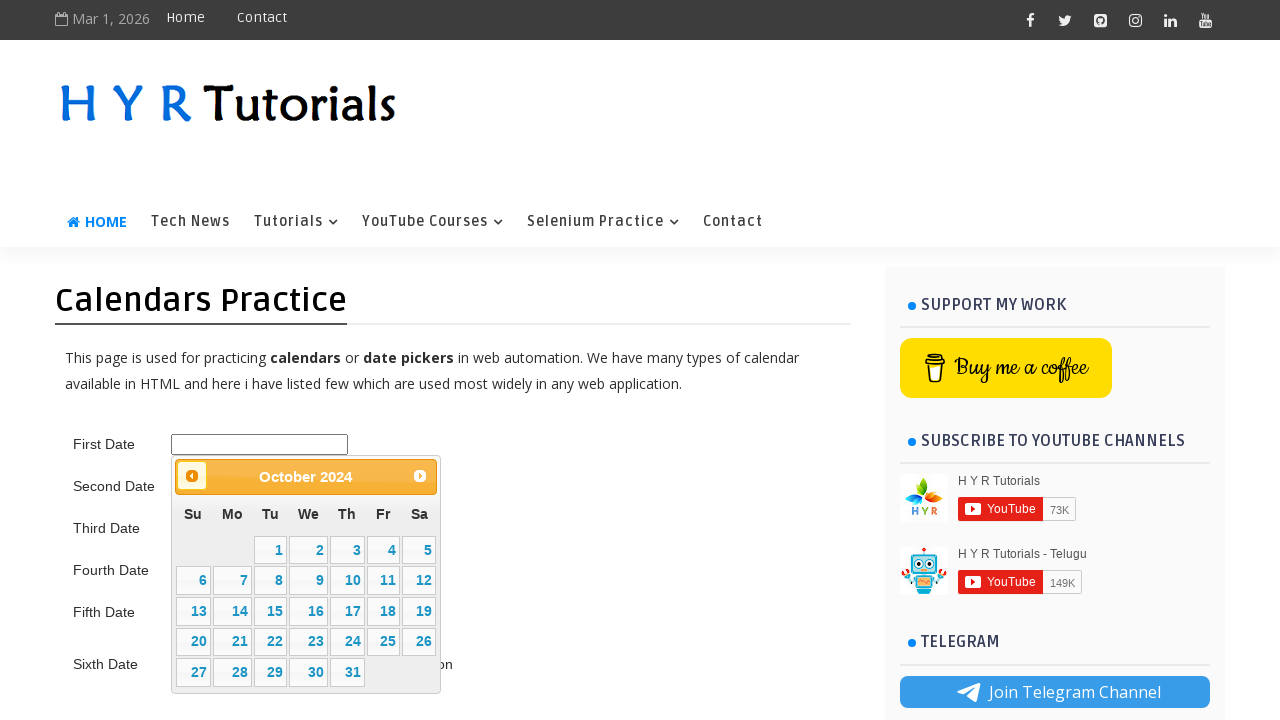

Retrieved updated datepicker title: October 2024
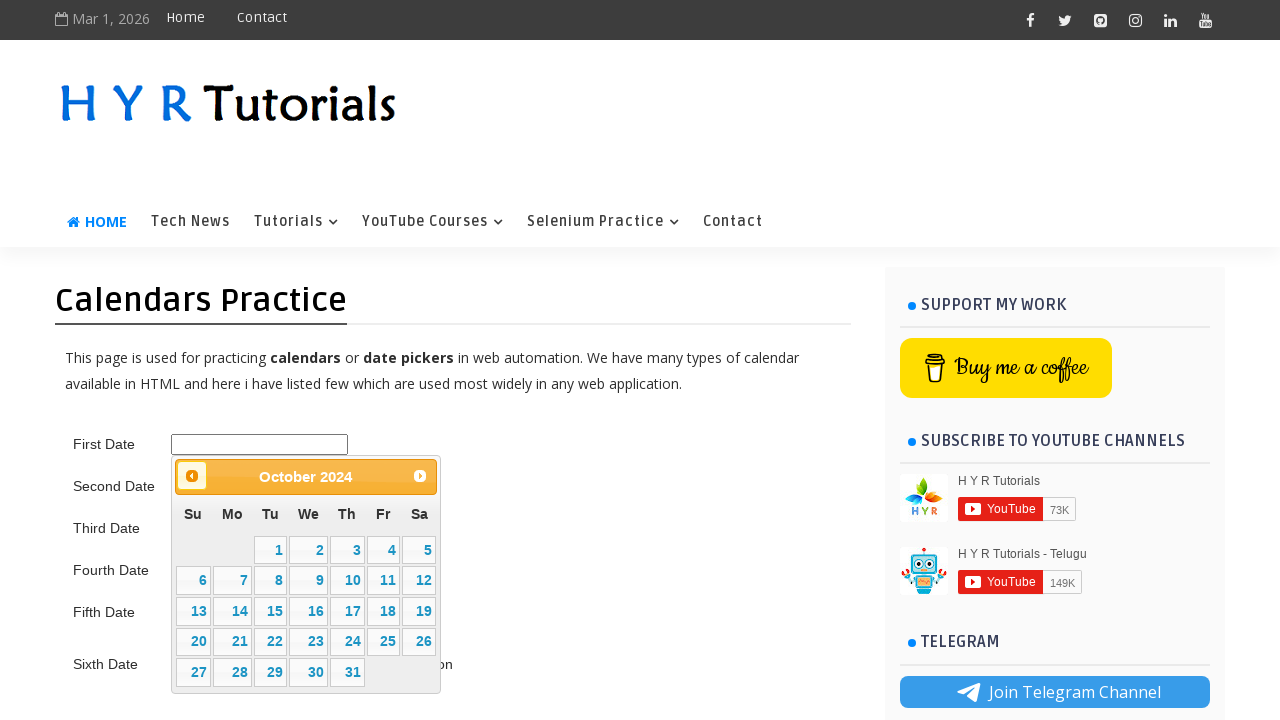

Clicked previous month button to navigate backward at (192, 476) on .ui-datepicker-prev
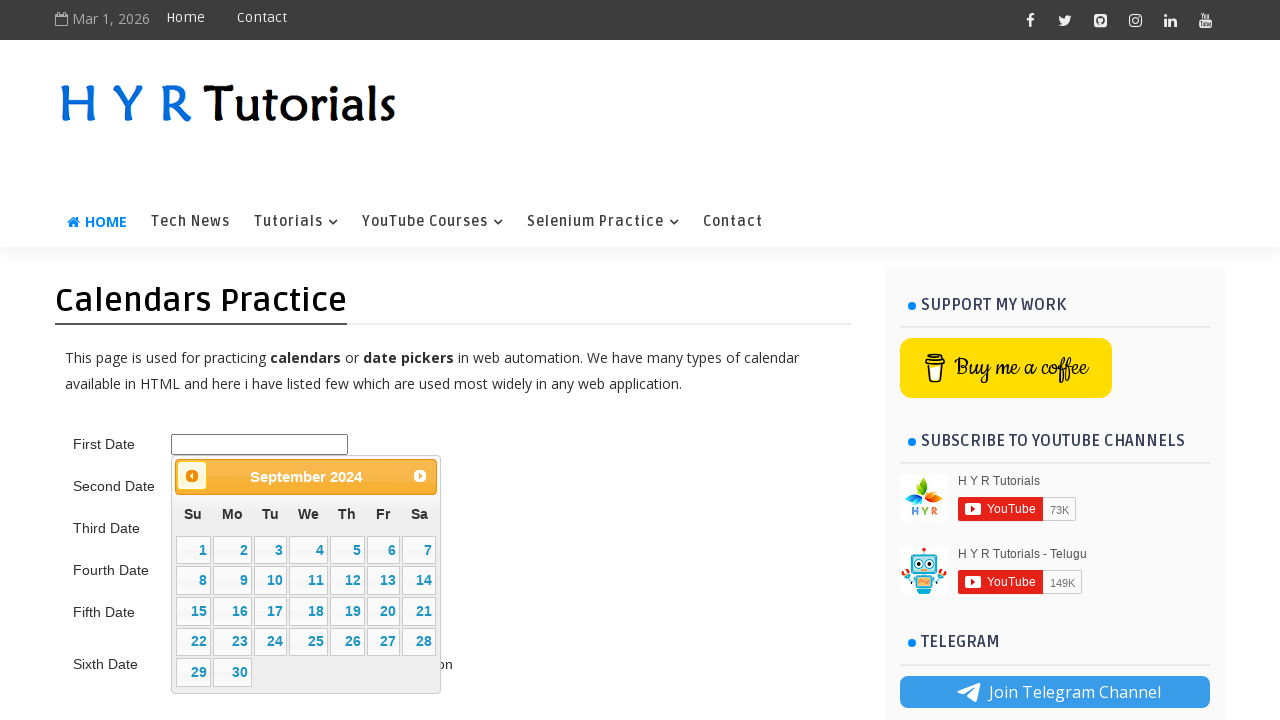

Retrieved updated datepicker title: September 2024
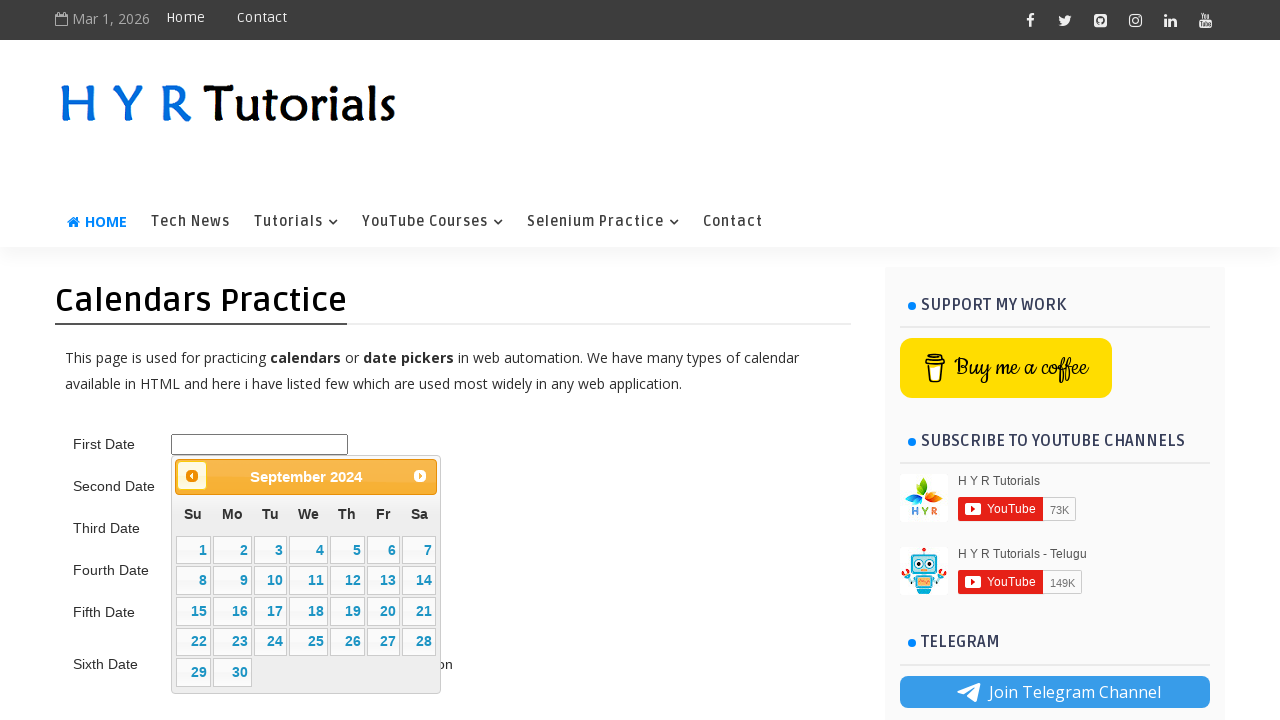

Clicked previous month button to navigate backward at (192, 476) on .ui-datepicker-prev
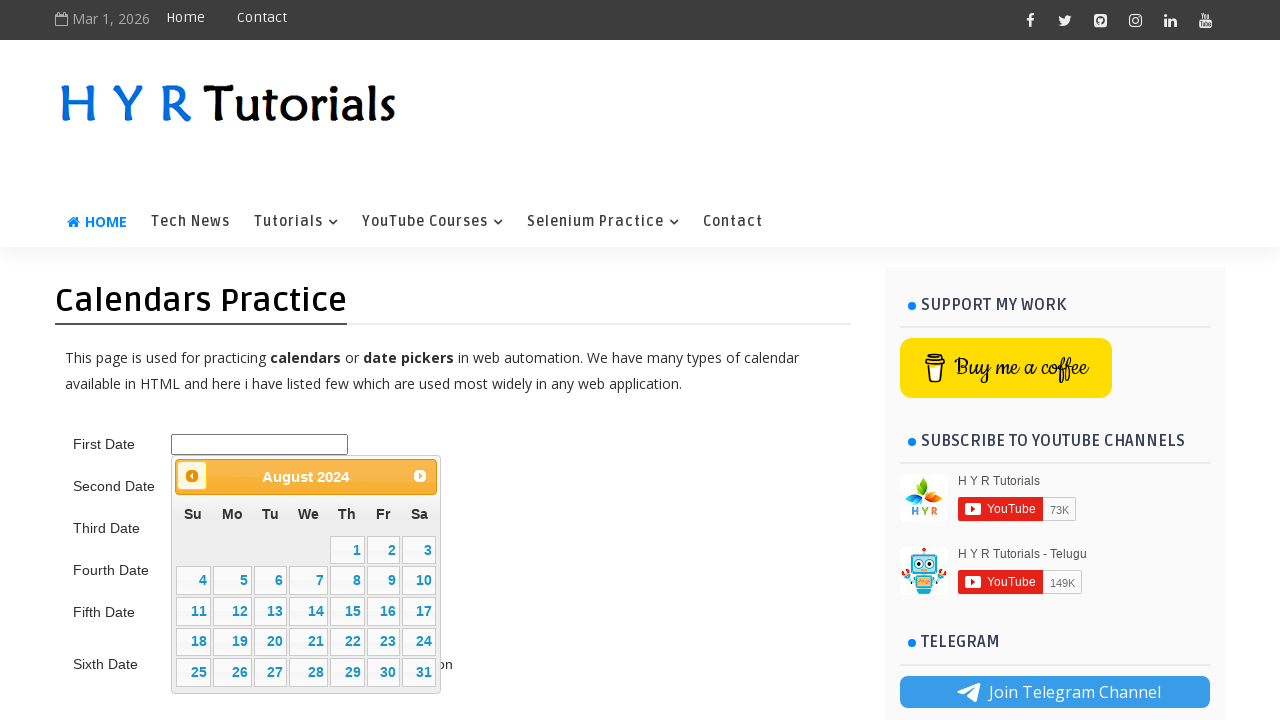

Retrieved updated datepicker title: August 2024
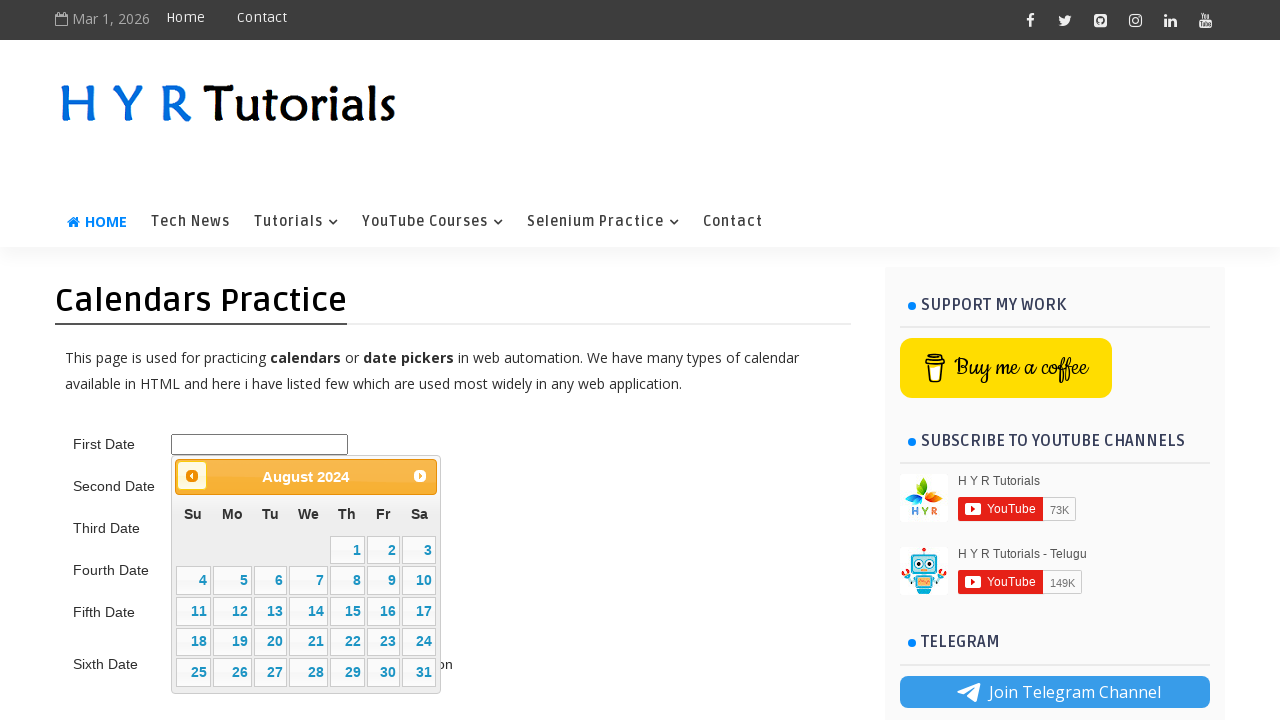

Clicked previous month button to navigate backward at (192, 476) on .ui-datepicker-prev
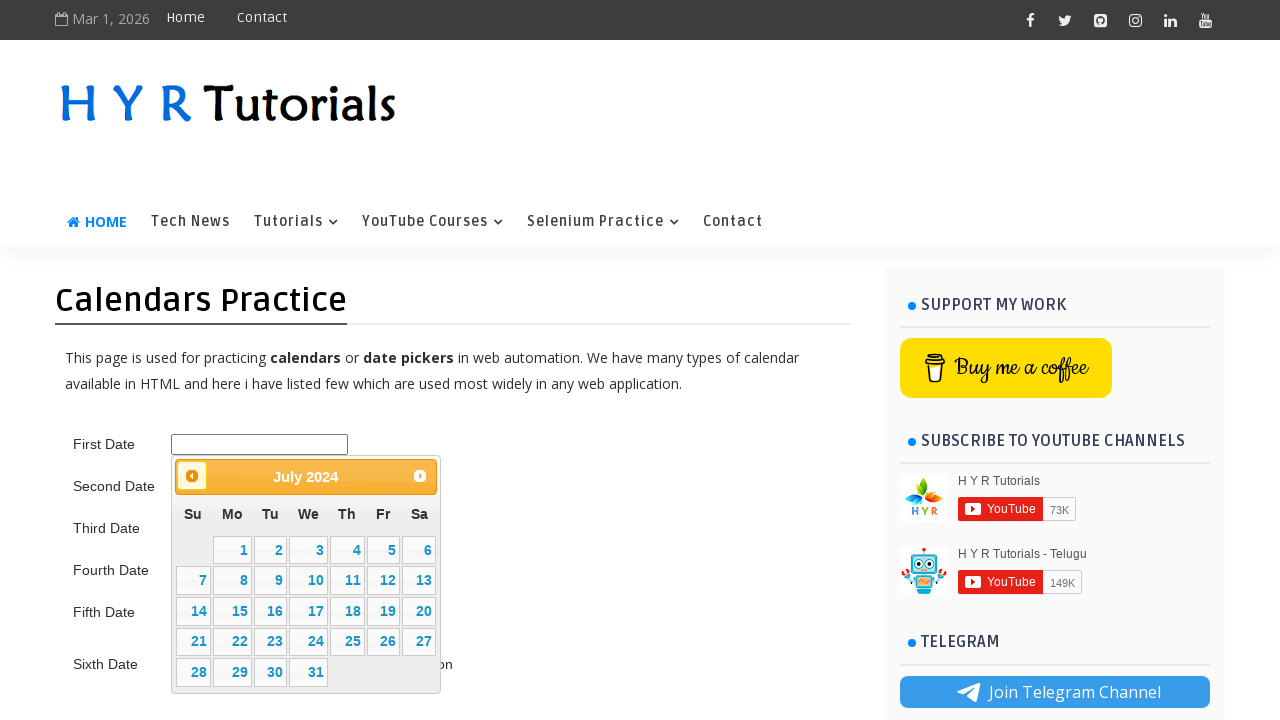

Retrieved updated datepicker title: July 2024
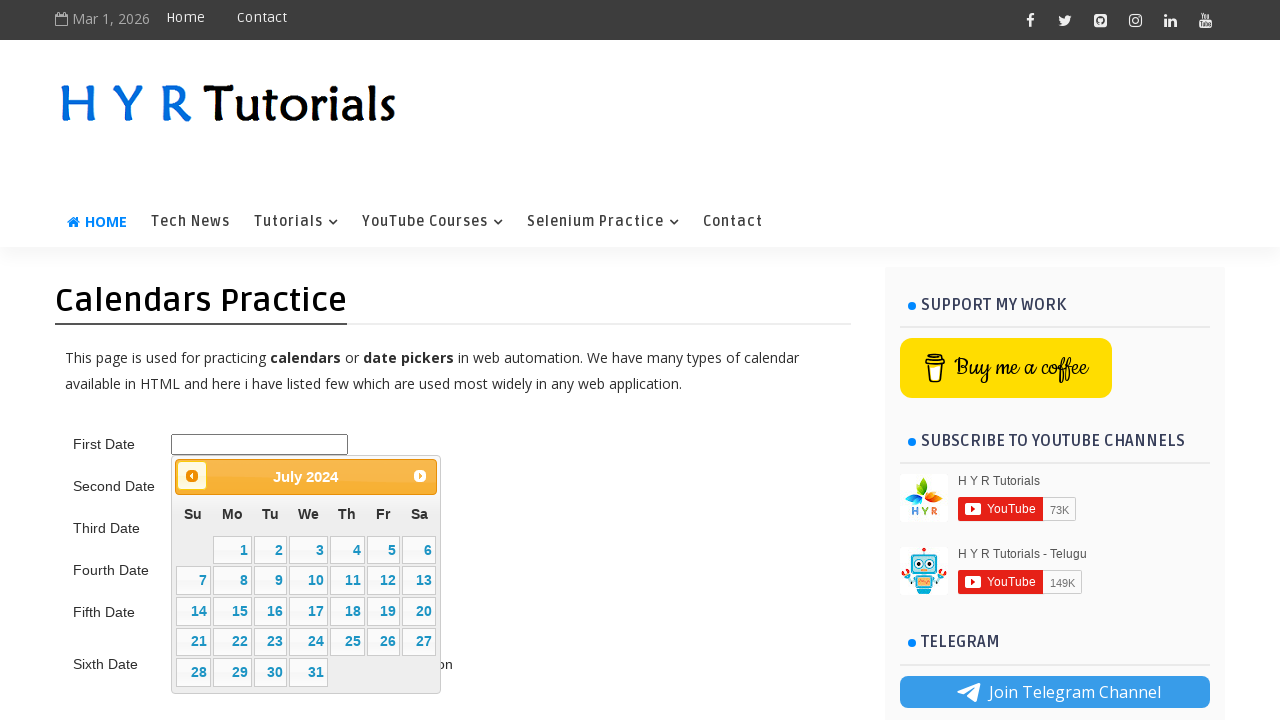

Clicked previous month button to navigate backward at (192, 476) on .ui-datepicker-prev
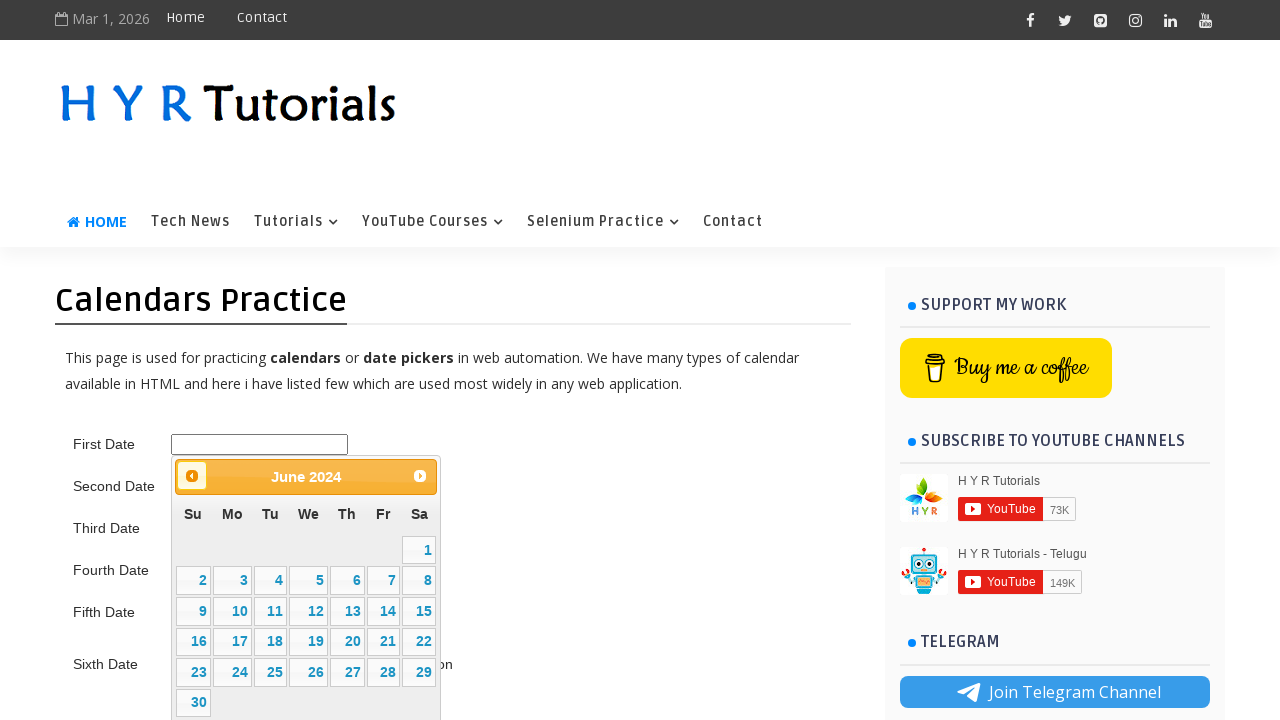

Retrieved updated datepicker title: June 2024
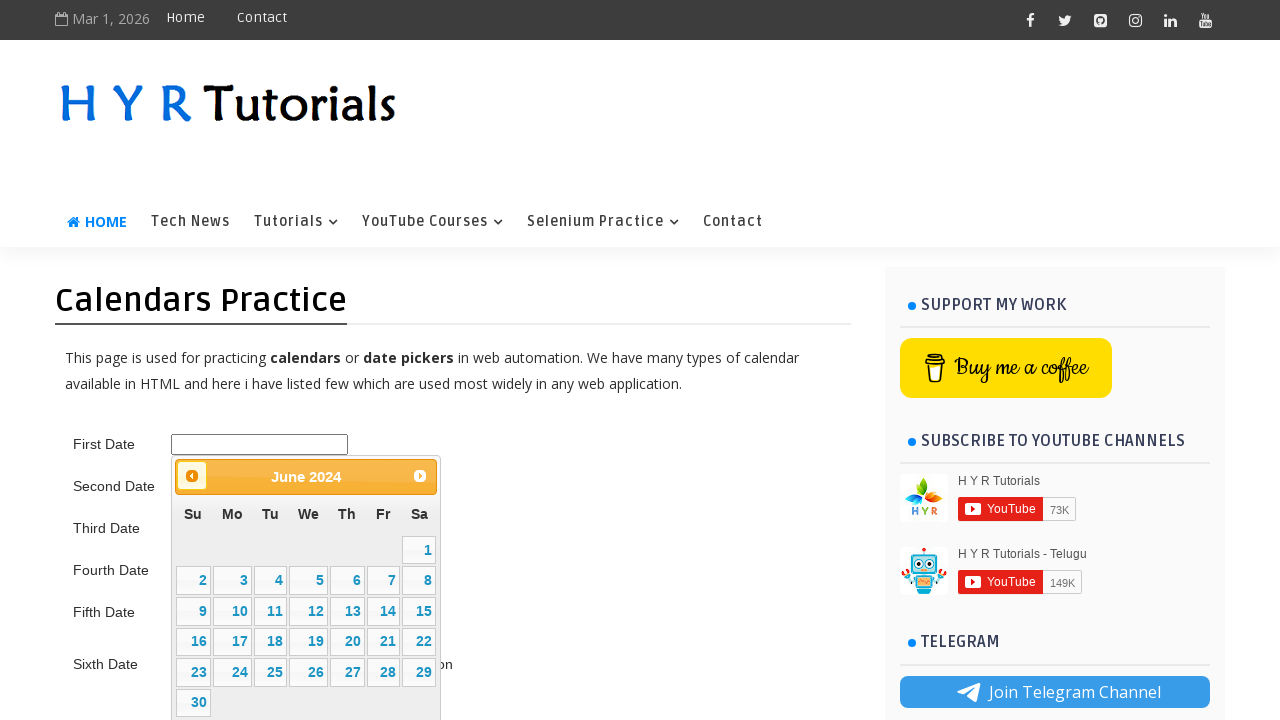

Clicked previous month button to navigate backward at (192, 476) on .ui-datepicker-prev
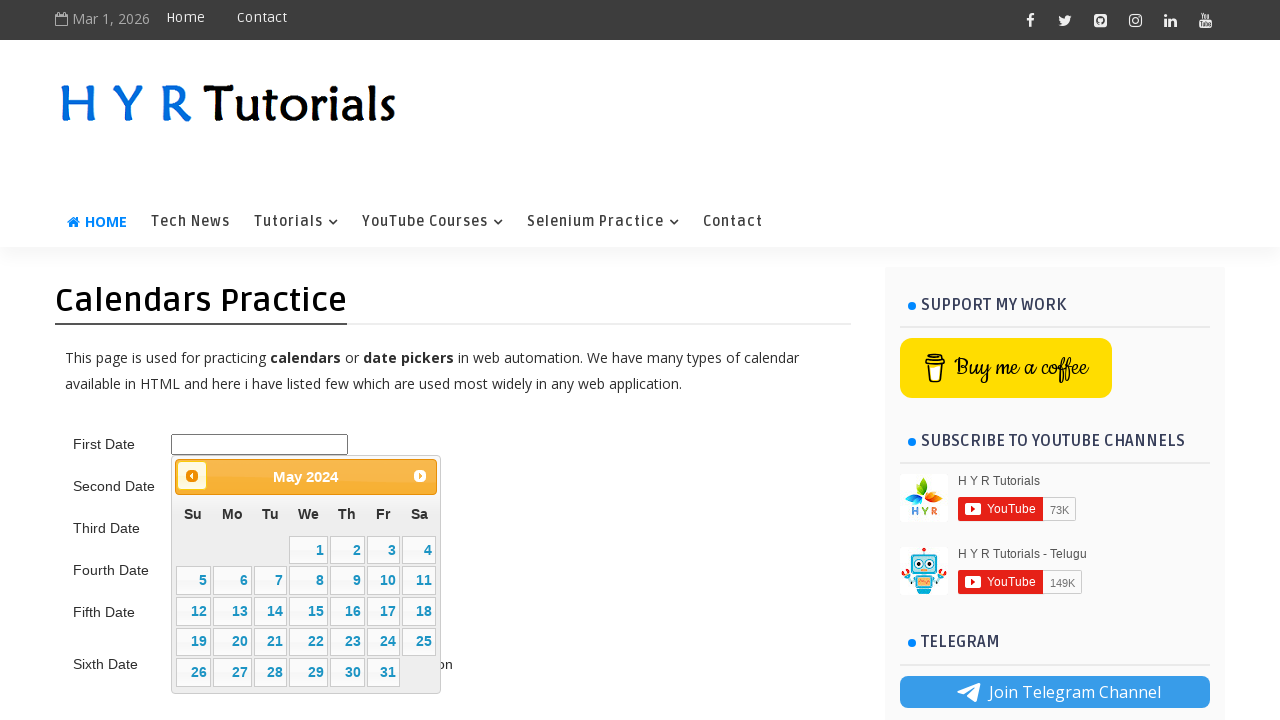

Retrieved updated datepicker title: May 2024
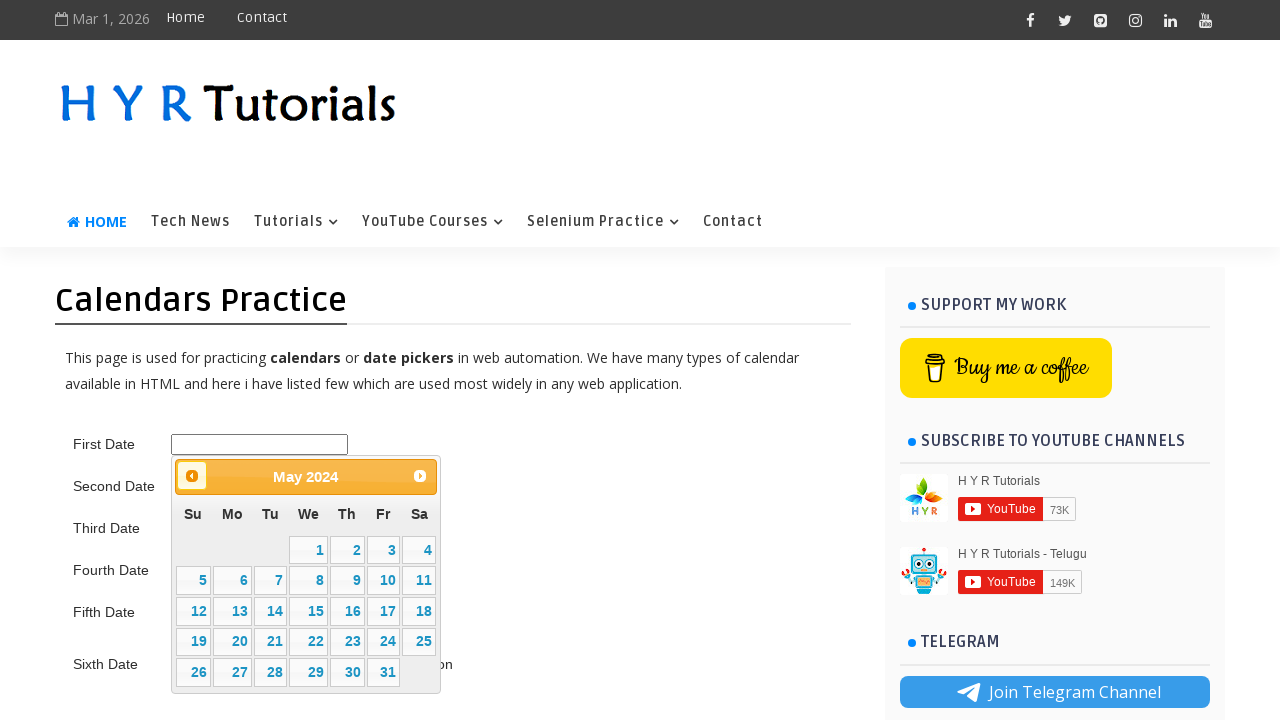

Clicked previous month button to navigate backward at (192, 476) on .ui-datepicker-prev
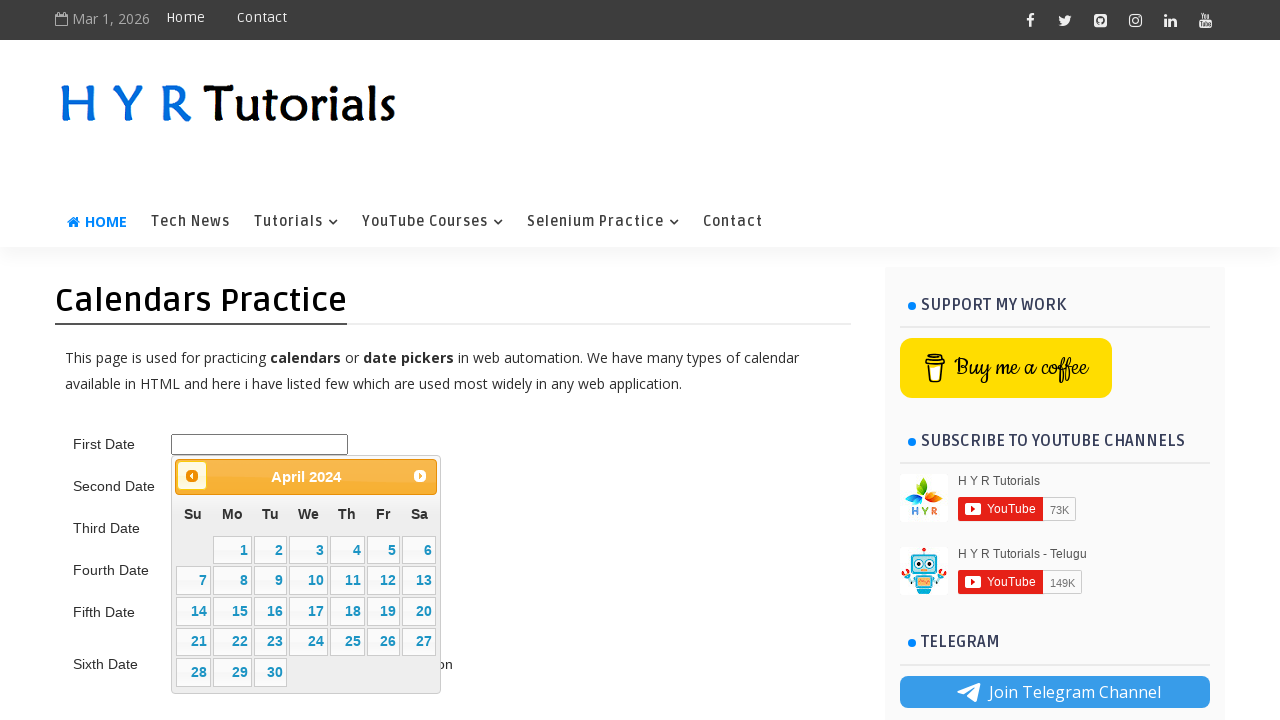

Retrieved updated datepicker title: April 2024
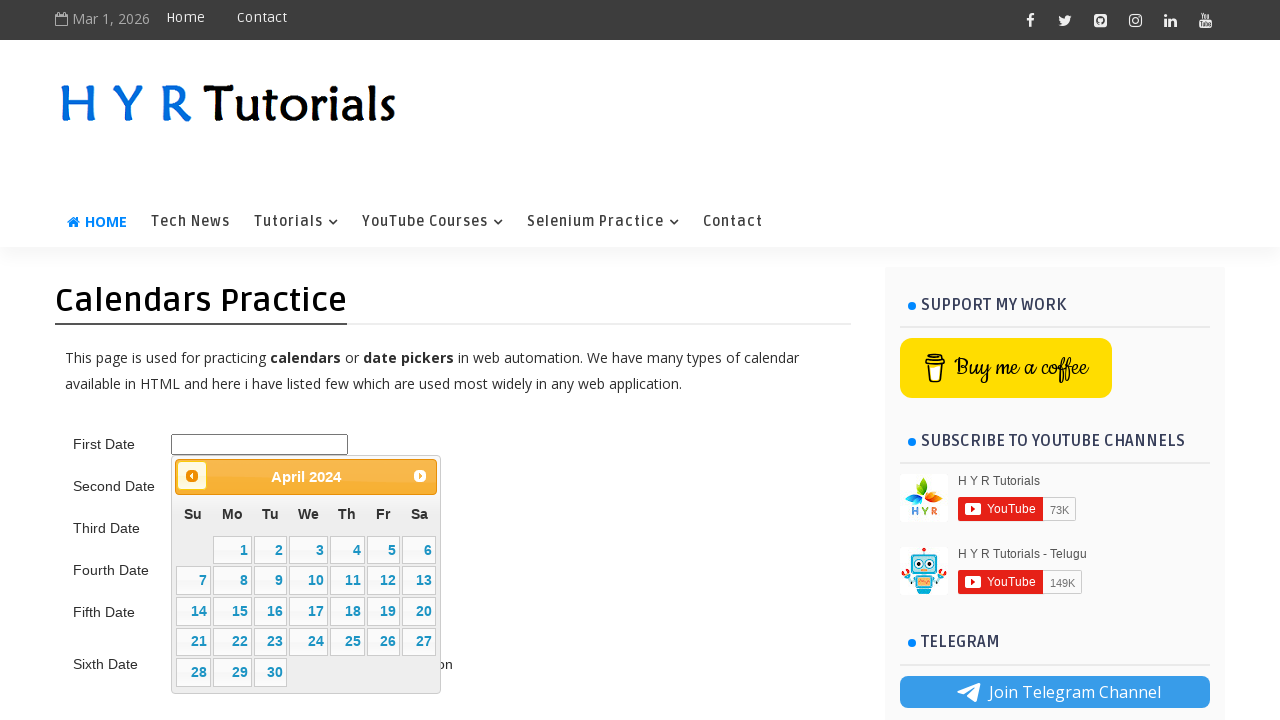

Clicked previous month button to navigate backward at (192, 476) on .ui-datepicker-prev
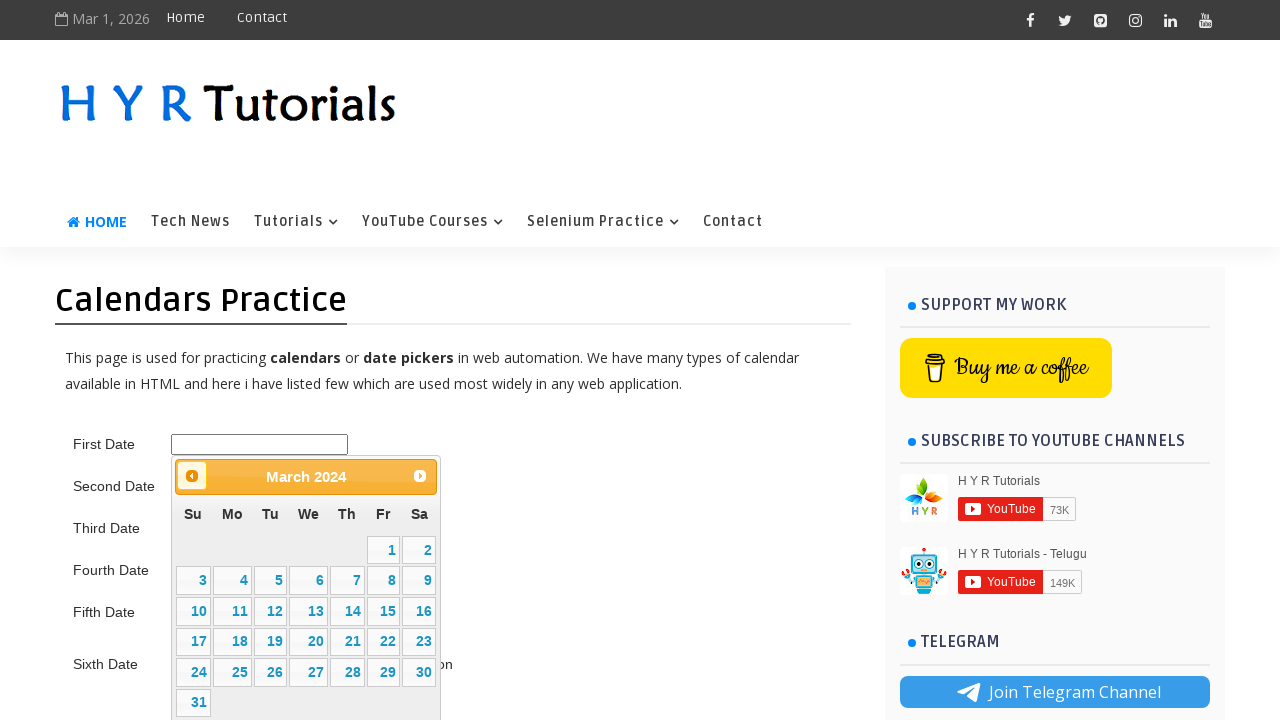

Retrieved updated datepicker title: March 2024
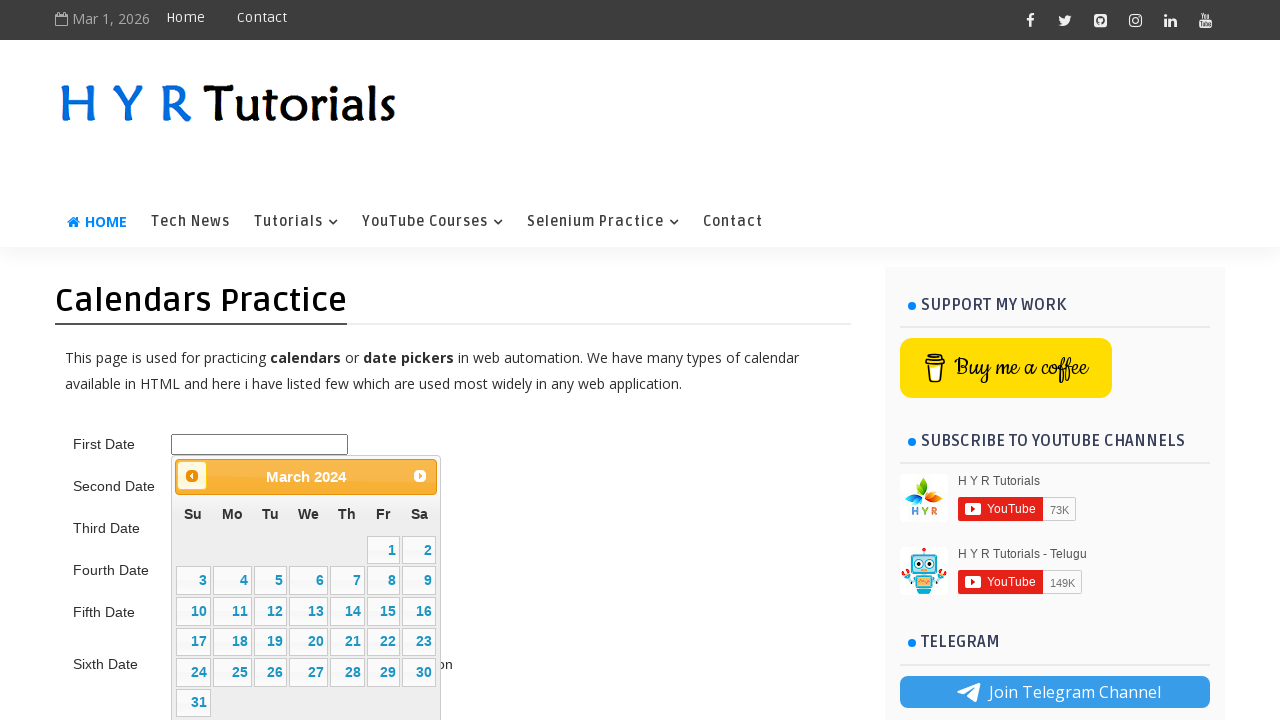

Clicked previous month button to navigate backward at (192, 476) on .ui-datepicker-prev
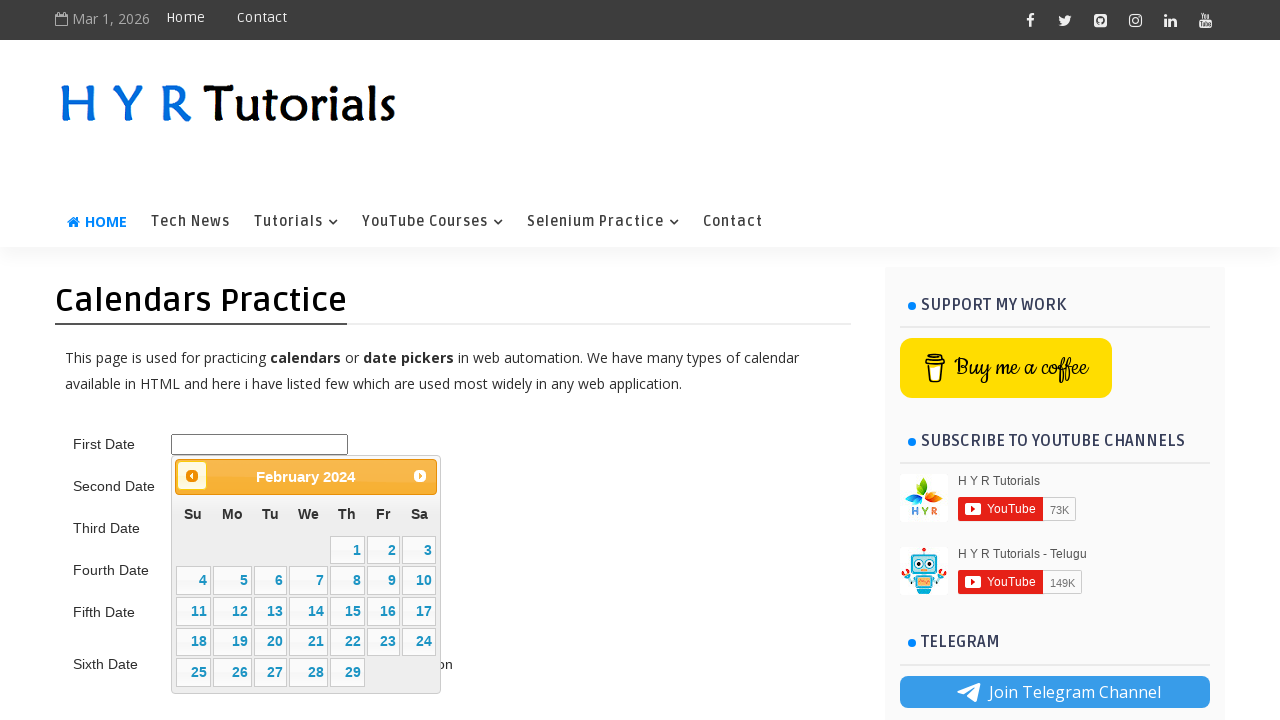

Retrieved updated datepicker title: February 2024
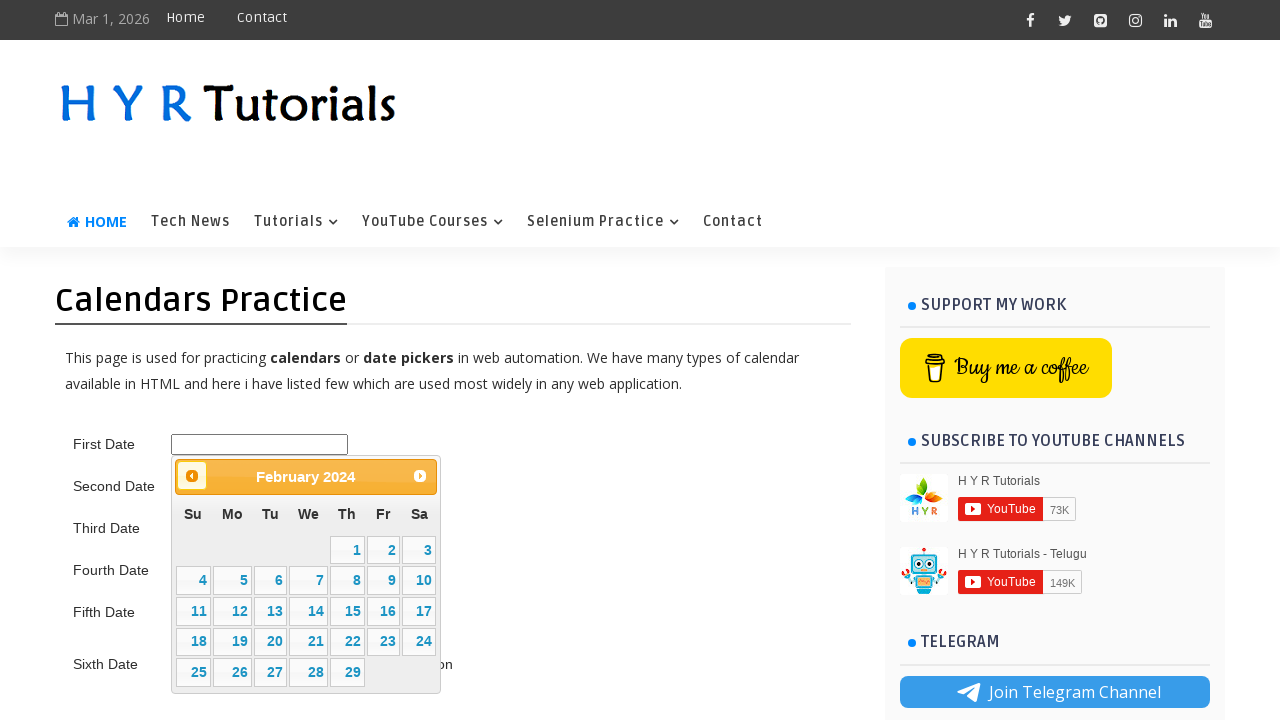

Clicked previous month button to navigate backward at (192, 476) on .ui-datepicker-prev
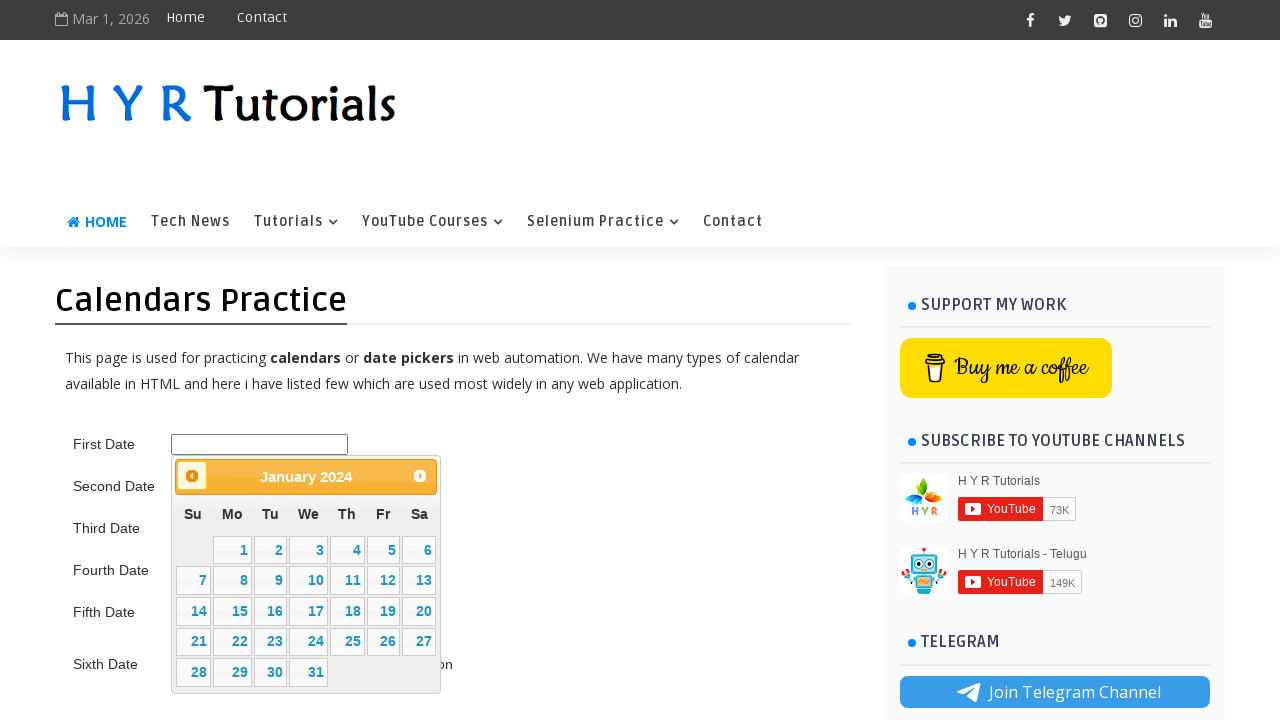

Retrieved updated datepicker title: January 2024
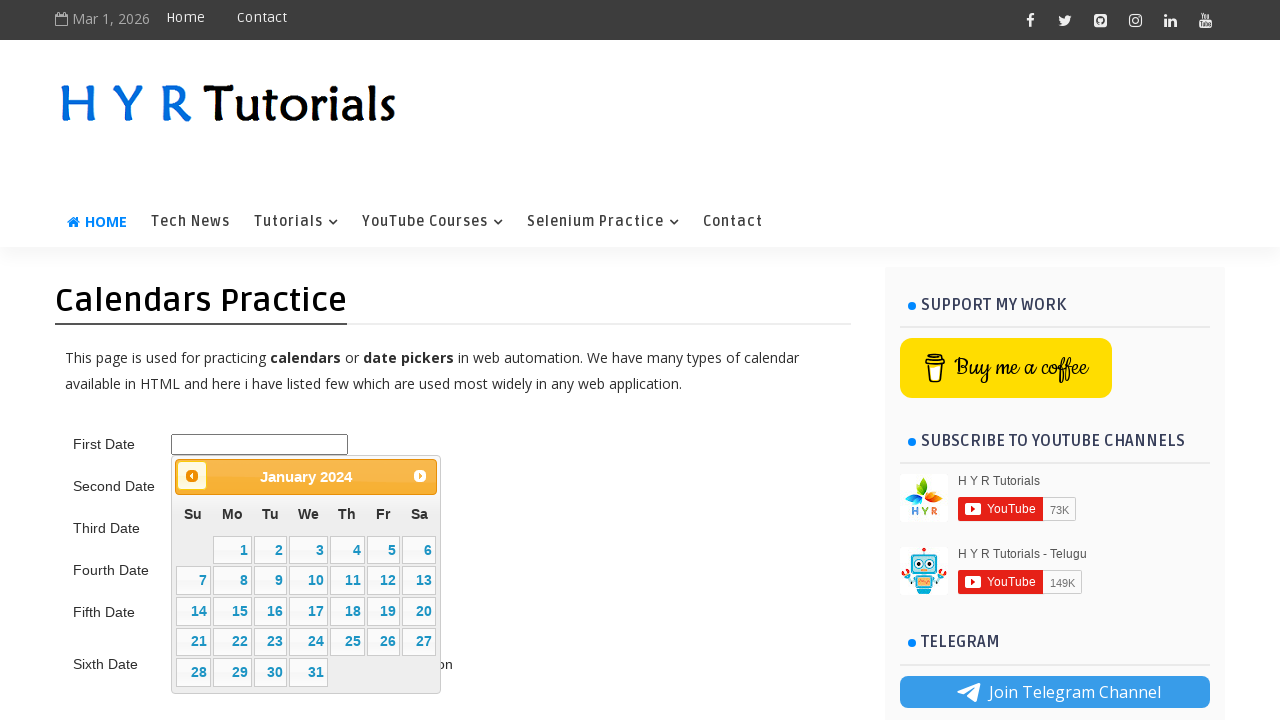

Clicked previous month button to navigate backward at (192, 476) on .ui-datepicker-prev
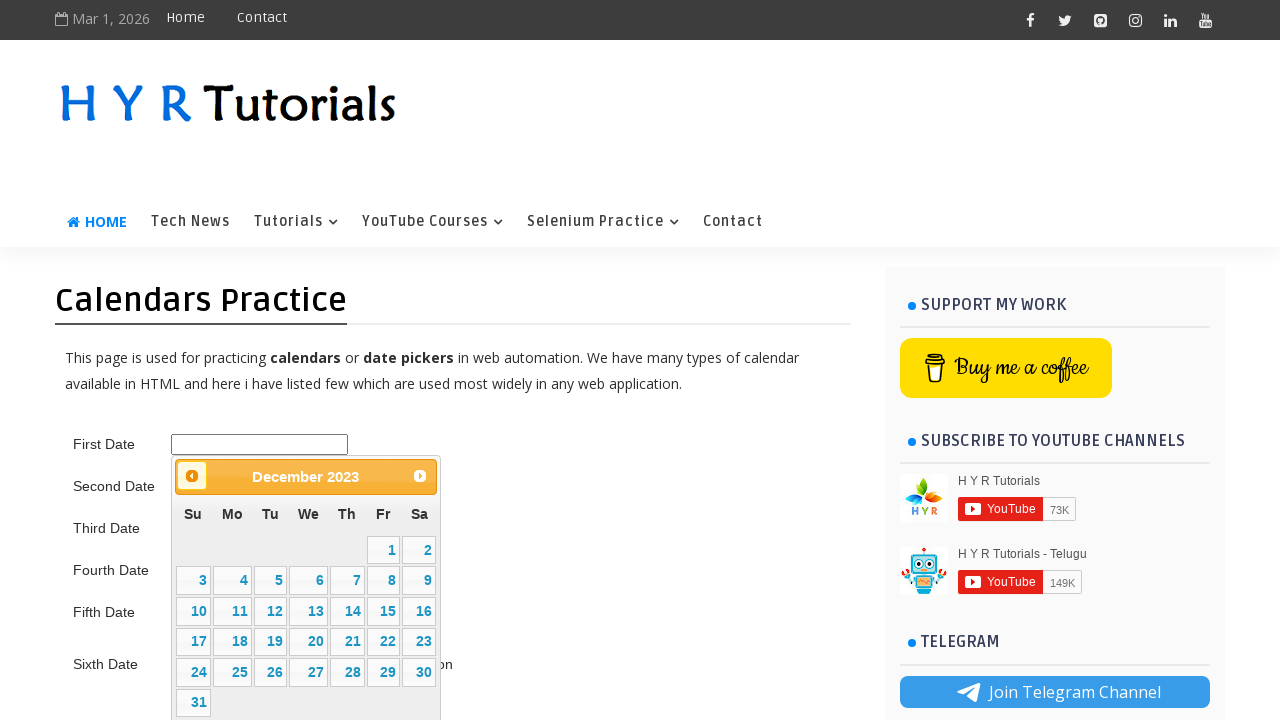

Retrieved updated datepicker title: December 2023
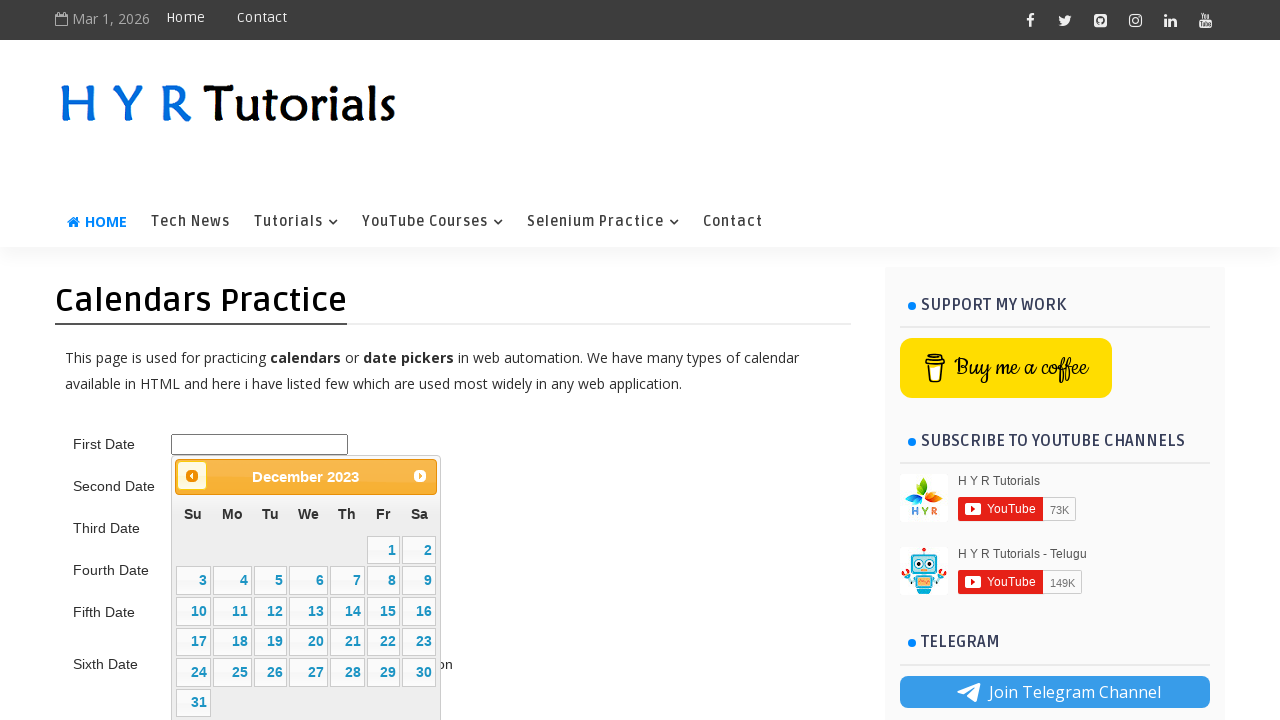

Clicked previous month button to navigate backward at (192, 476) on .ui-datepicker-prev
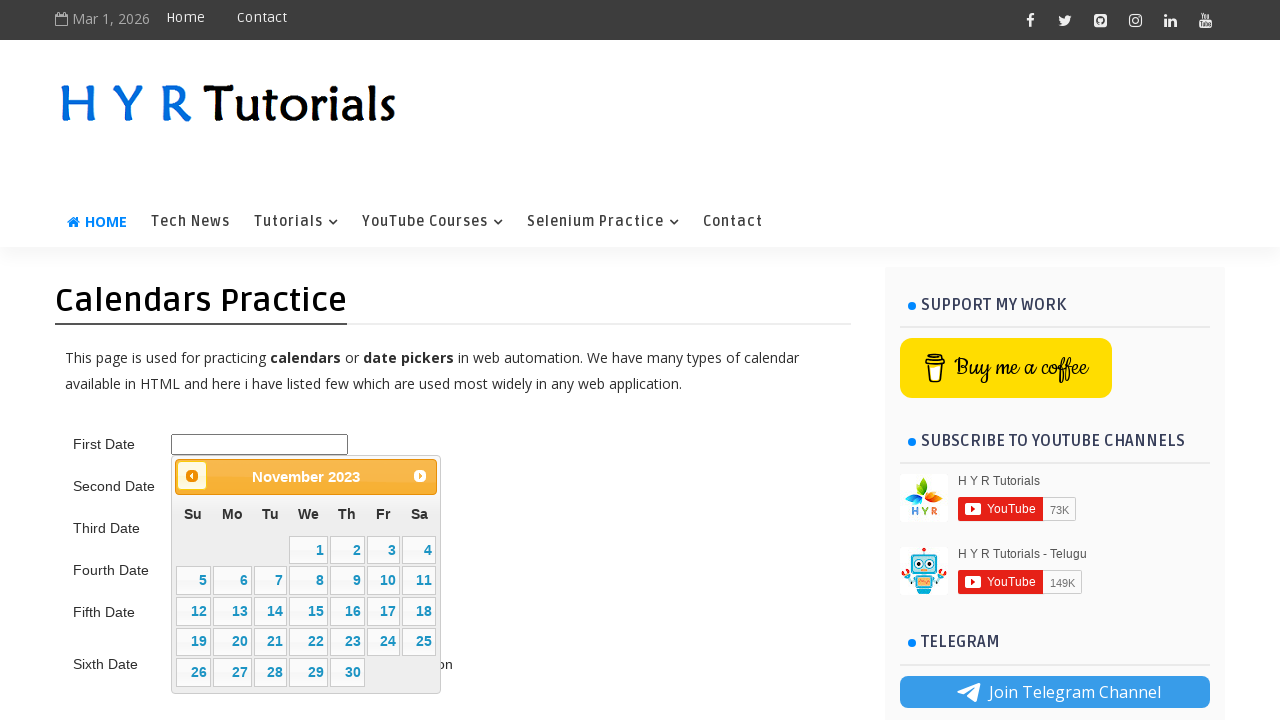

Retrieved updated datepicker title: November 2023
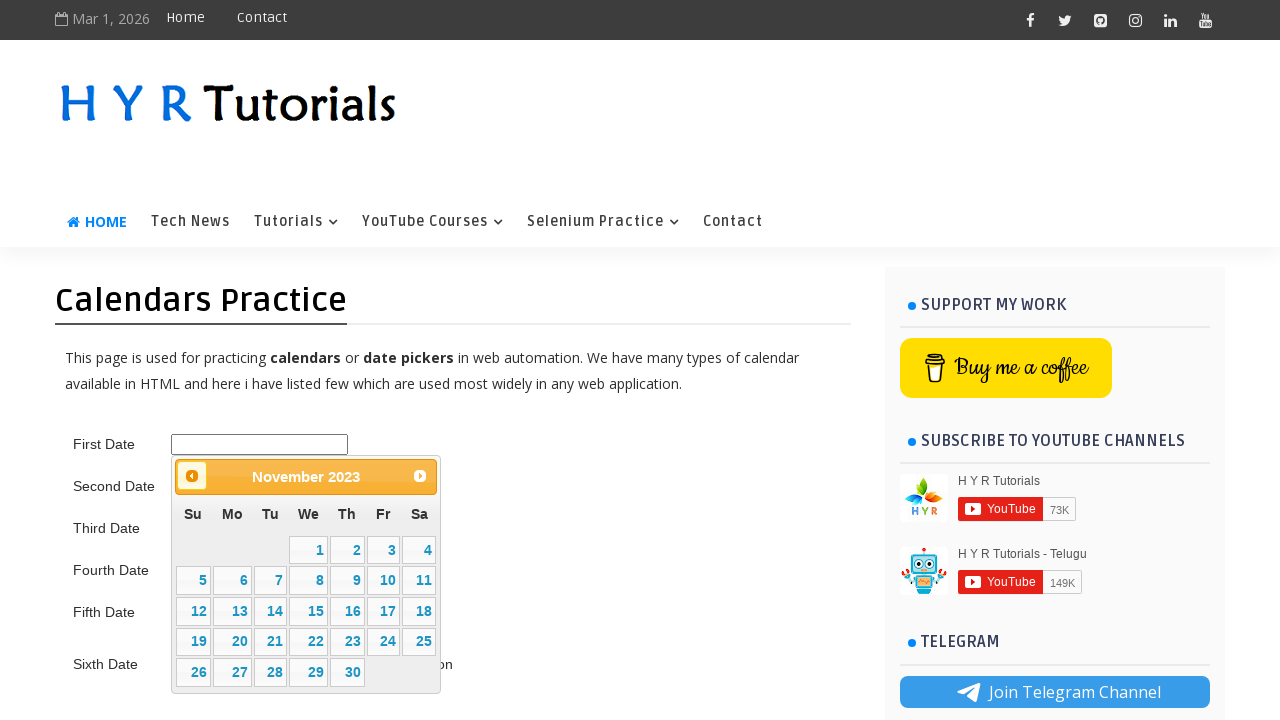

Clicked previous month button to navigate backward at (192, 476) on .ui-datepicker-prev
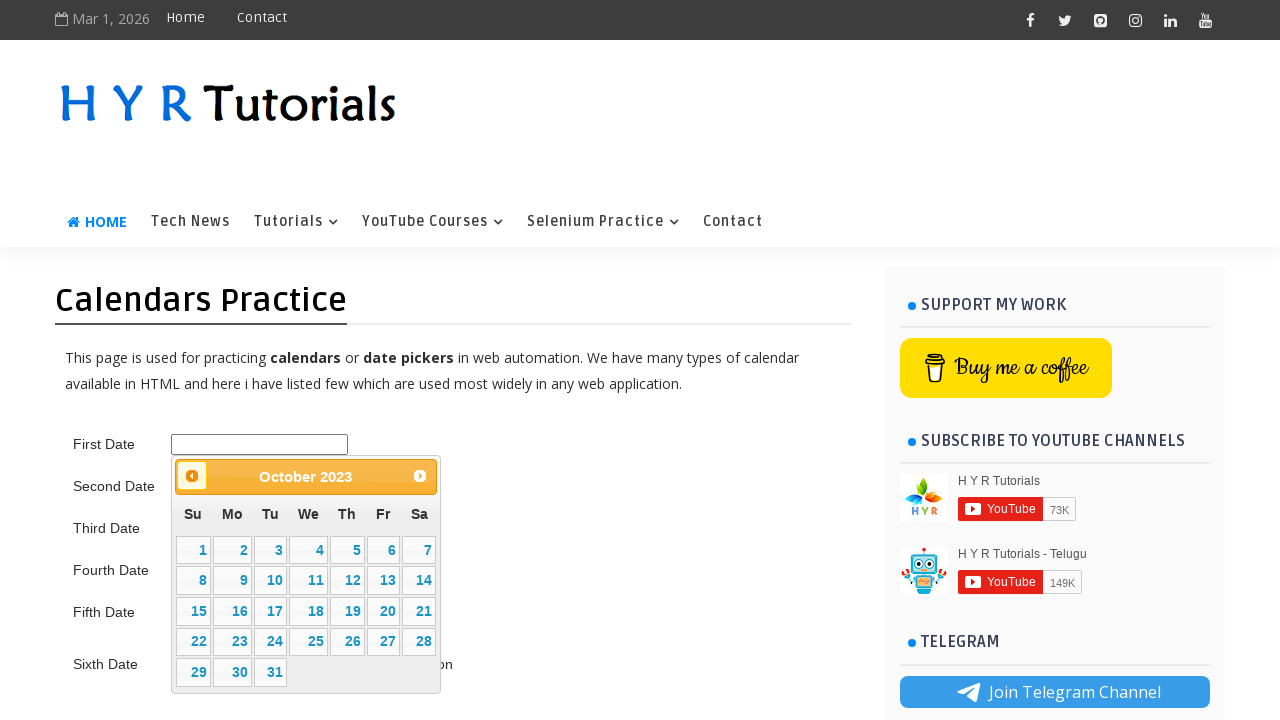

Retrieved updated datepicker title: October 2023
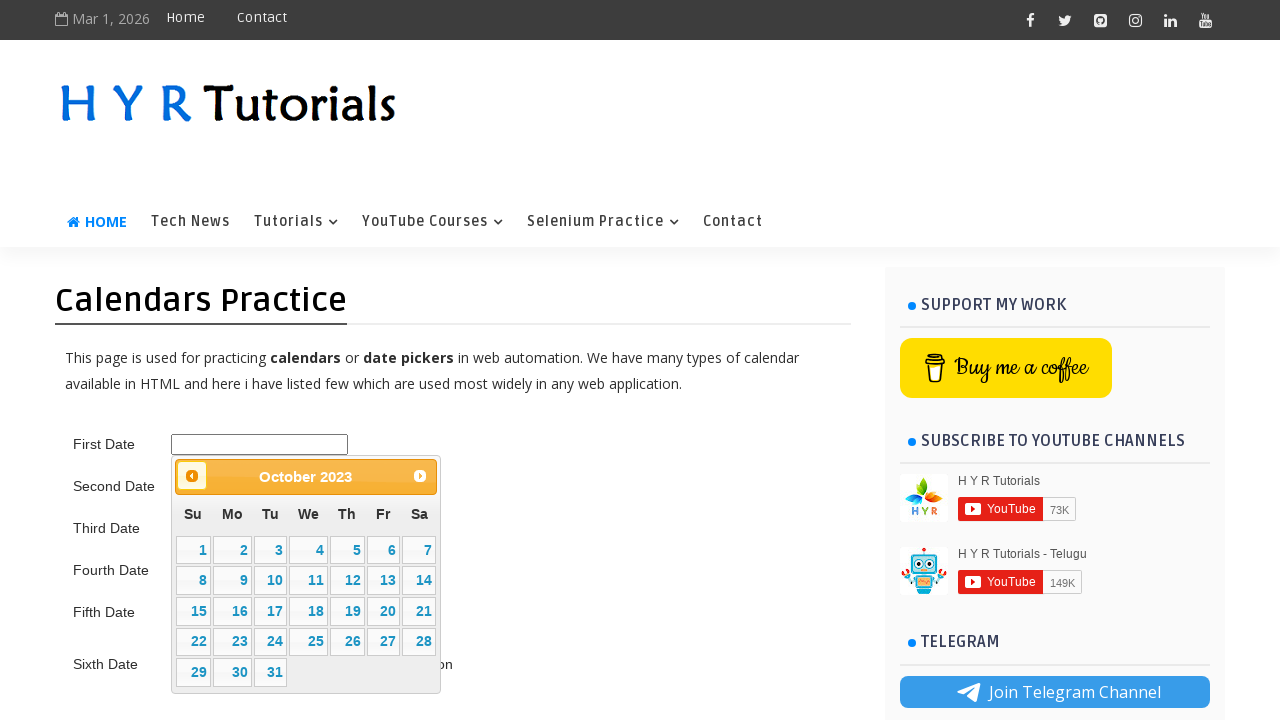

Clicked previous month button to navigate backward at (192, 476) on .ui-datepicker-prev
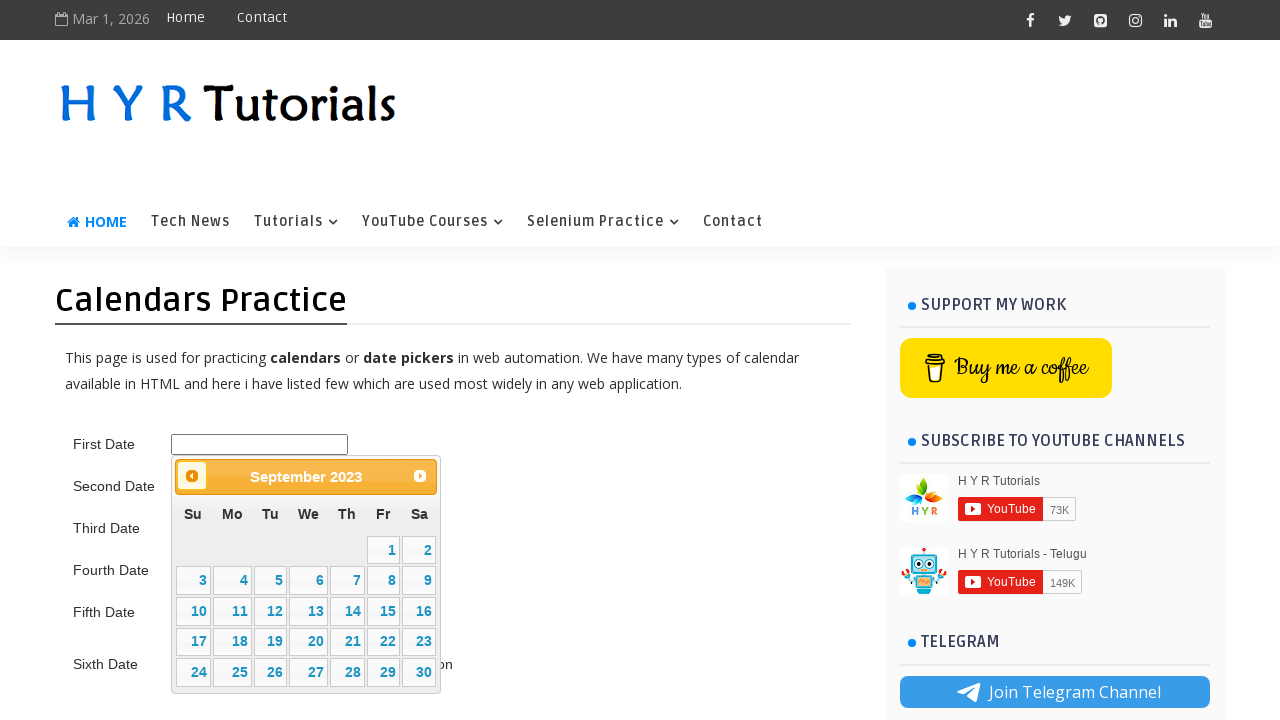

Retrieved updated datepicker title: September 2023
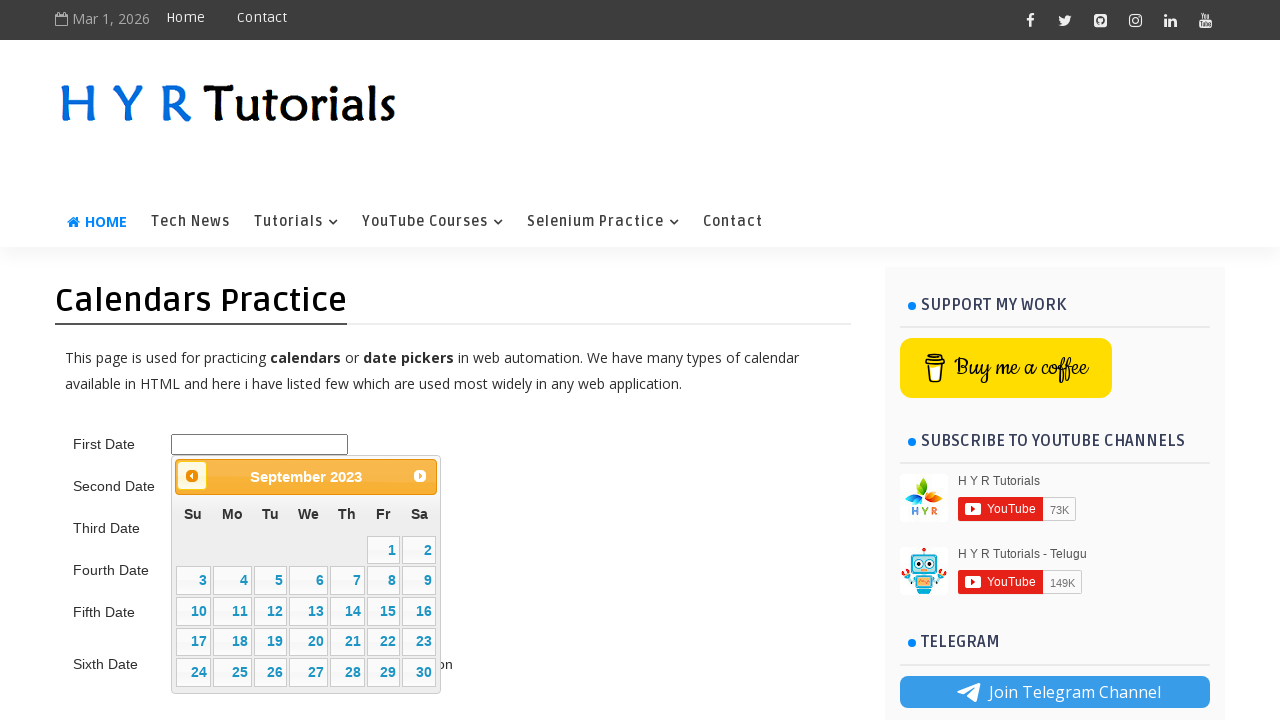

Clicked previous month button to navigate backward at (192, 476) on .ui-datepicker-prev
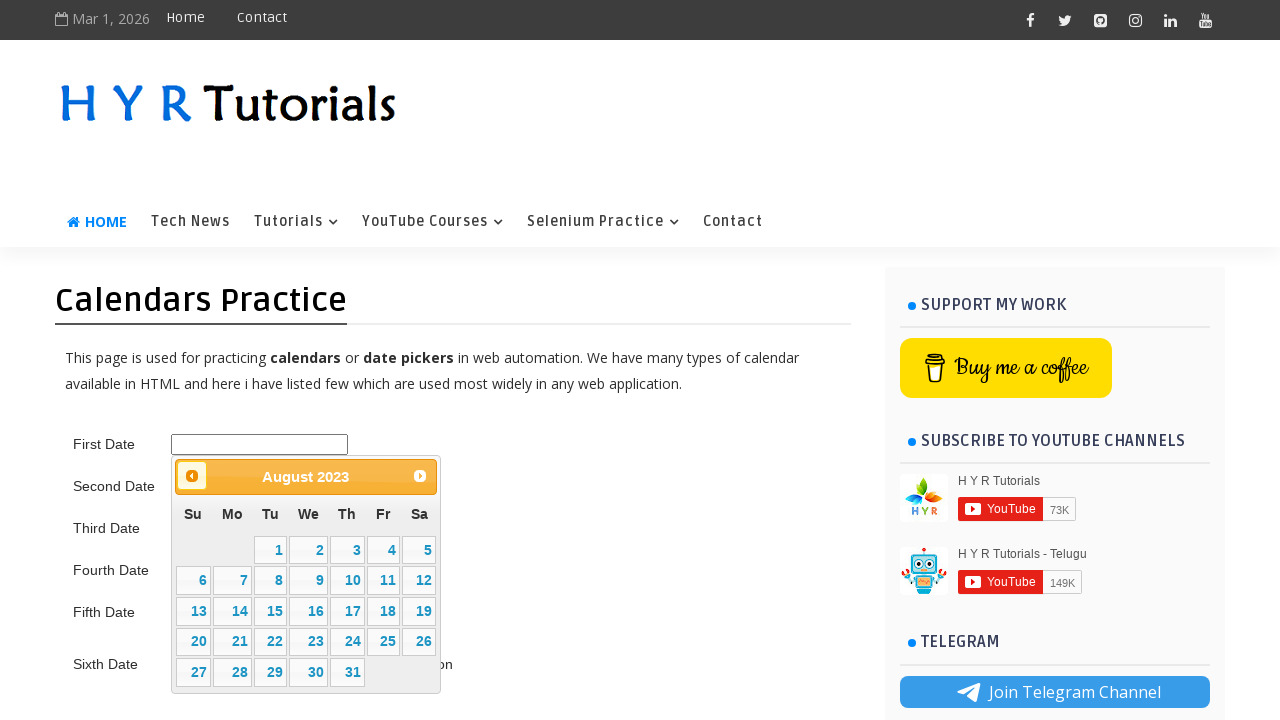

Retrieved updated datepicker title: August 2023
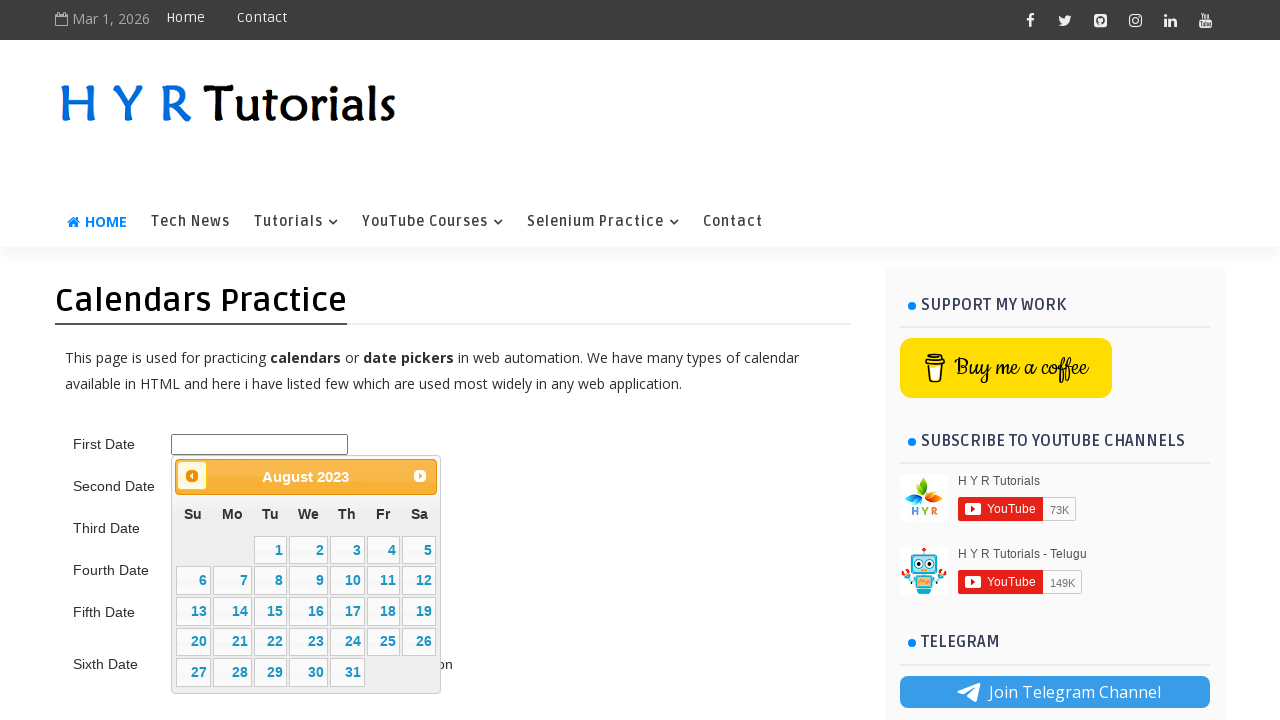

Clicked previous month button to navigate backward at (192, 476) on .ui-datepicker-prev
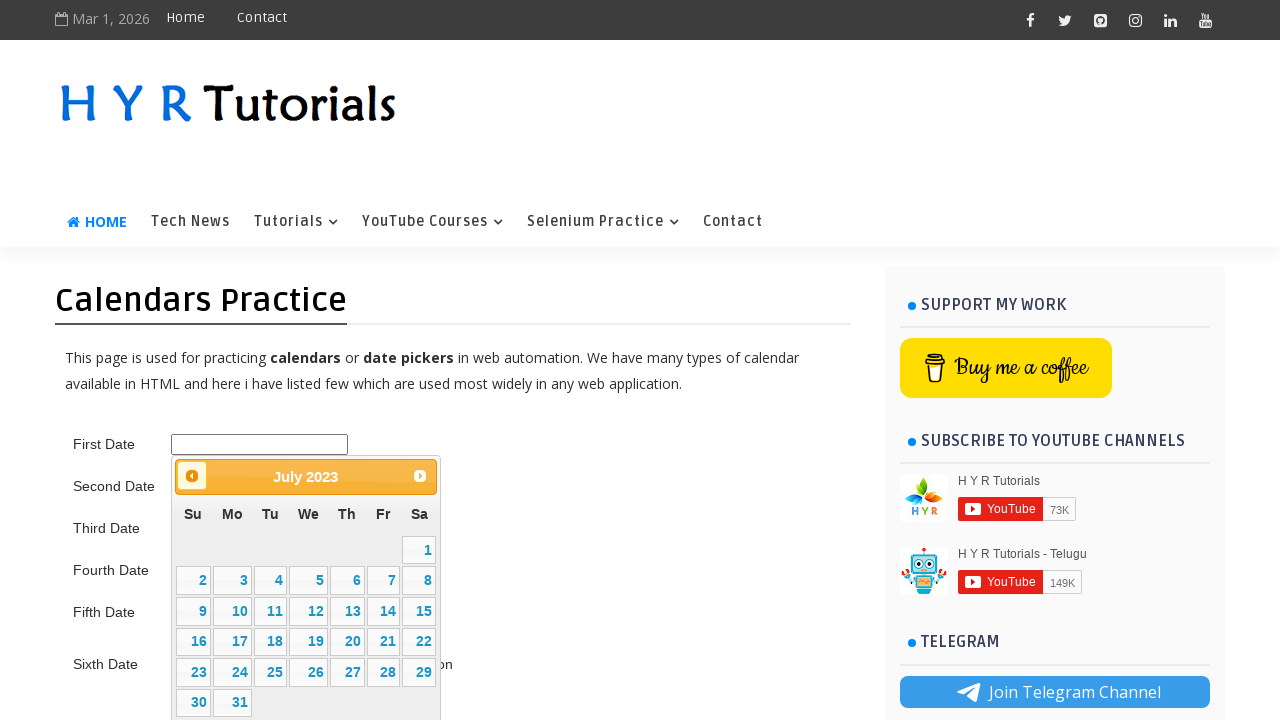

Retrieved updated datepicker title: July 2023
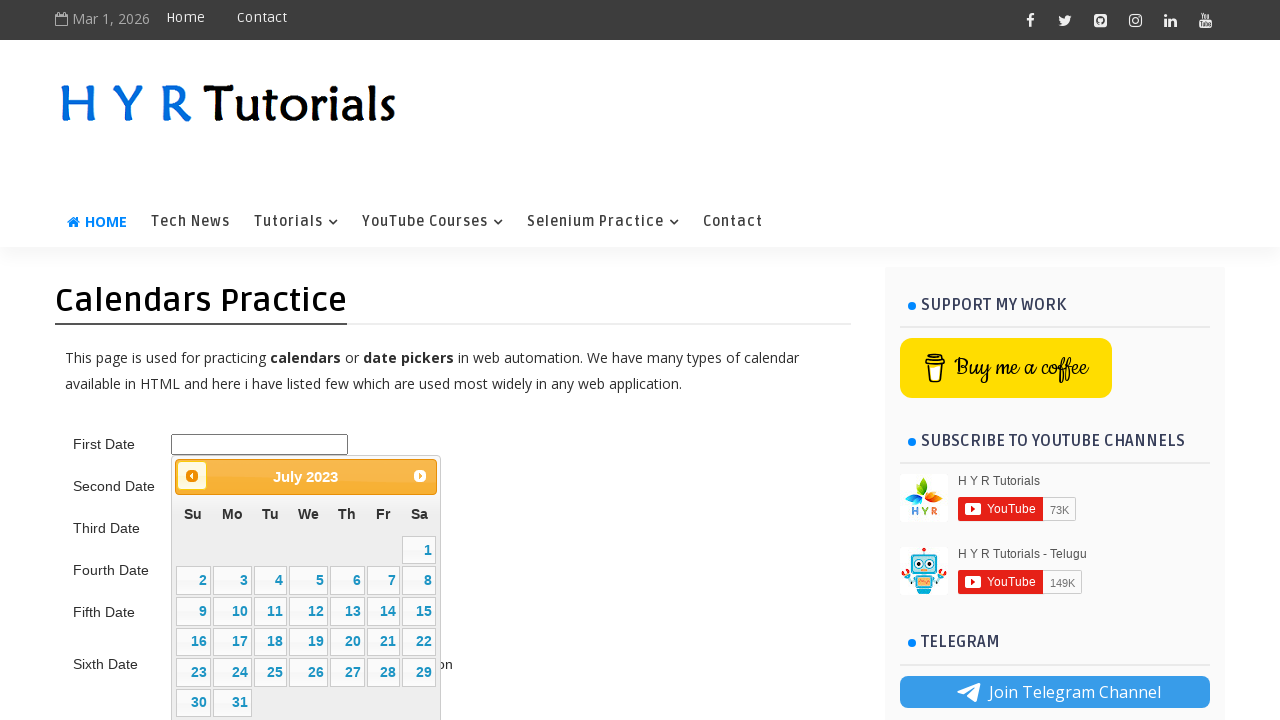

Clicked previous month button to navigate backward at (192, 476) on .ui-datepicker-prev
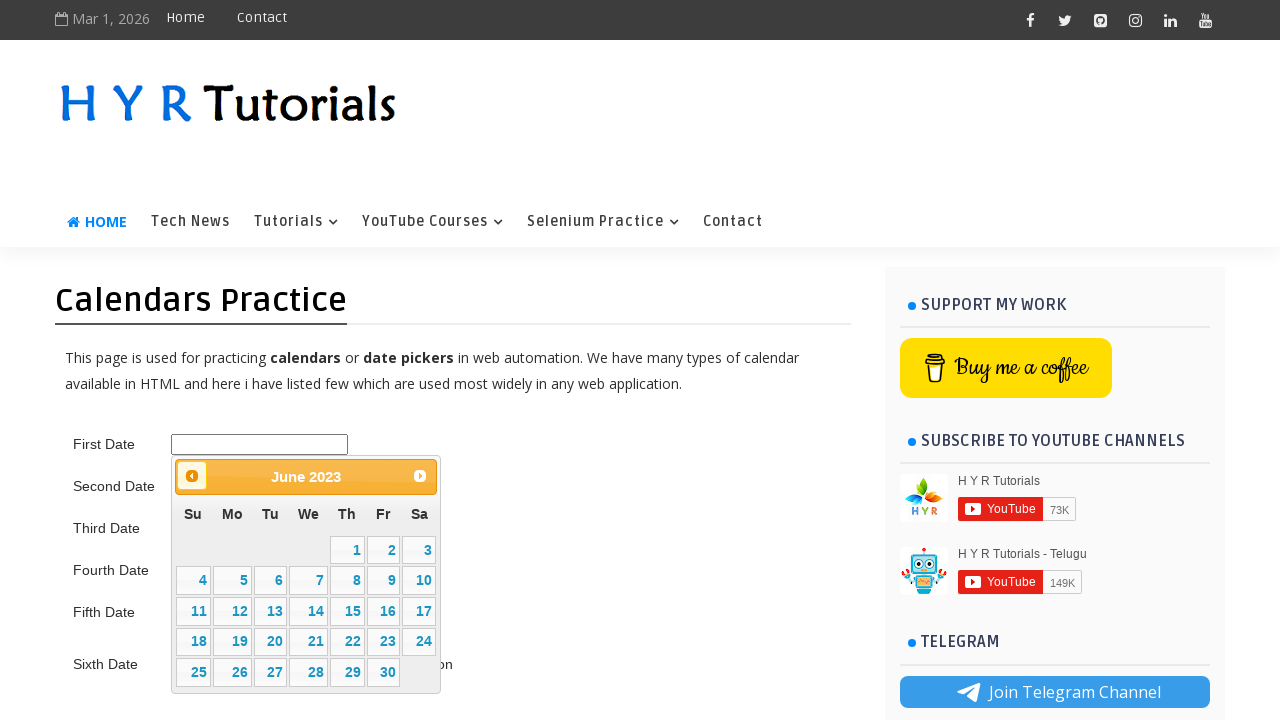

Retrieved updated datepicker title: June 2023
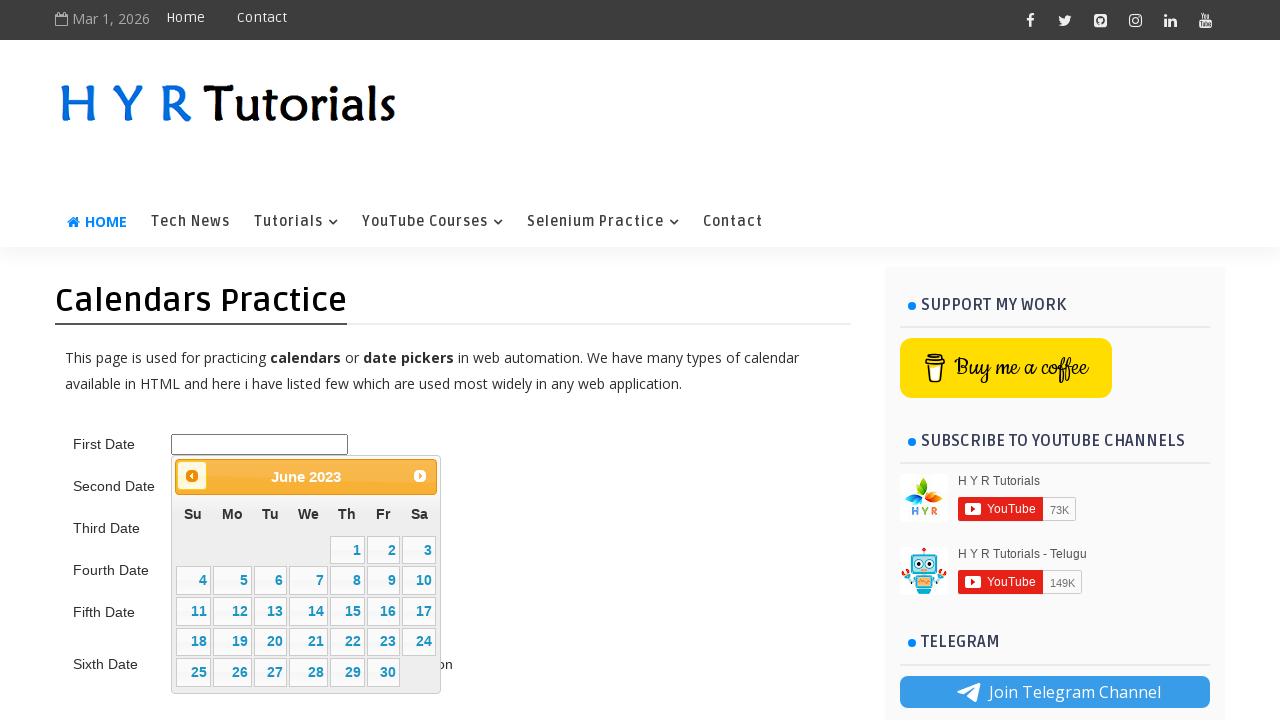

Clicked previous month button to navigate backward at (192, 476) on .ui-datepicker-prev
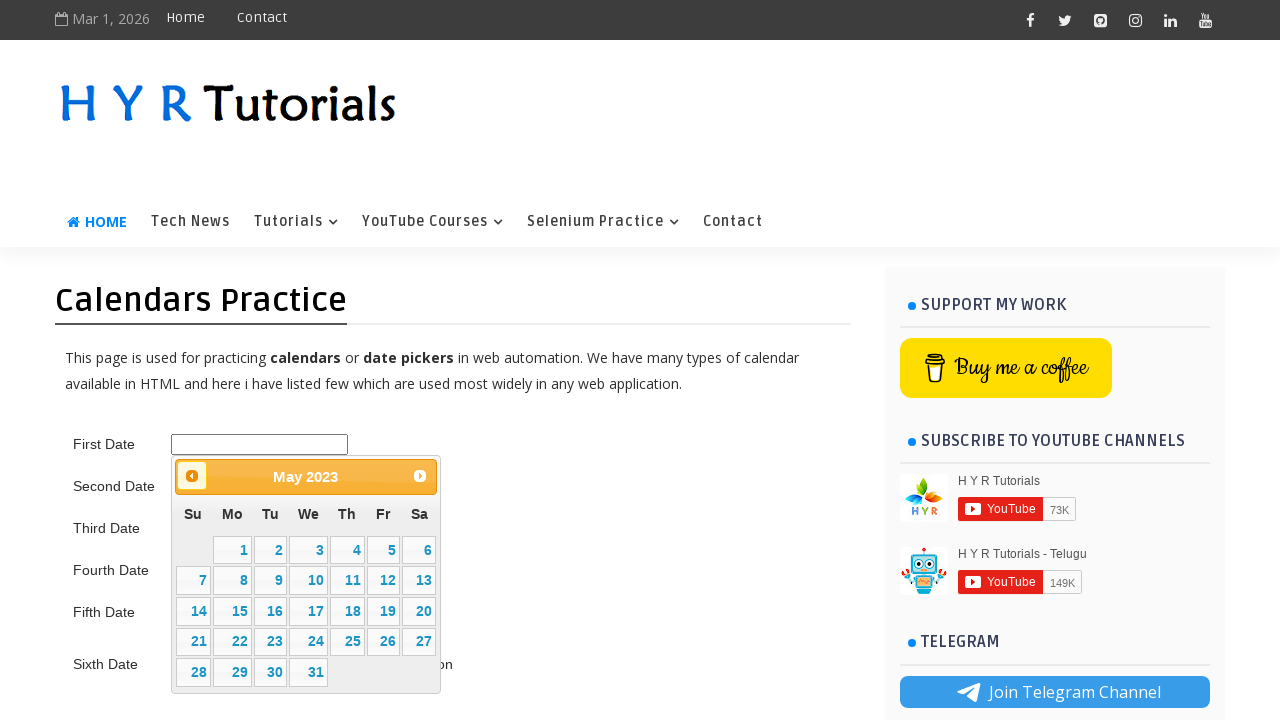

Retrieved updated datepicker title: May 2023
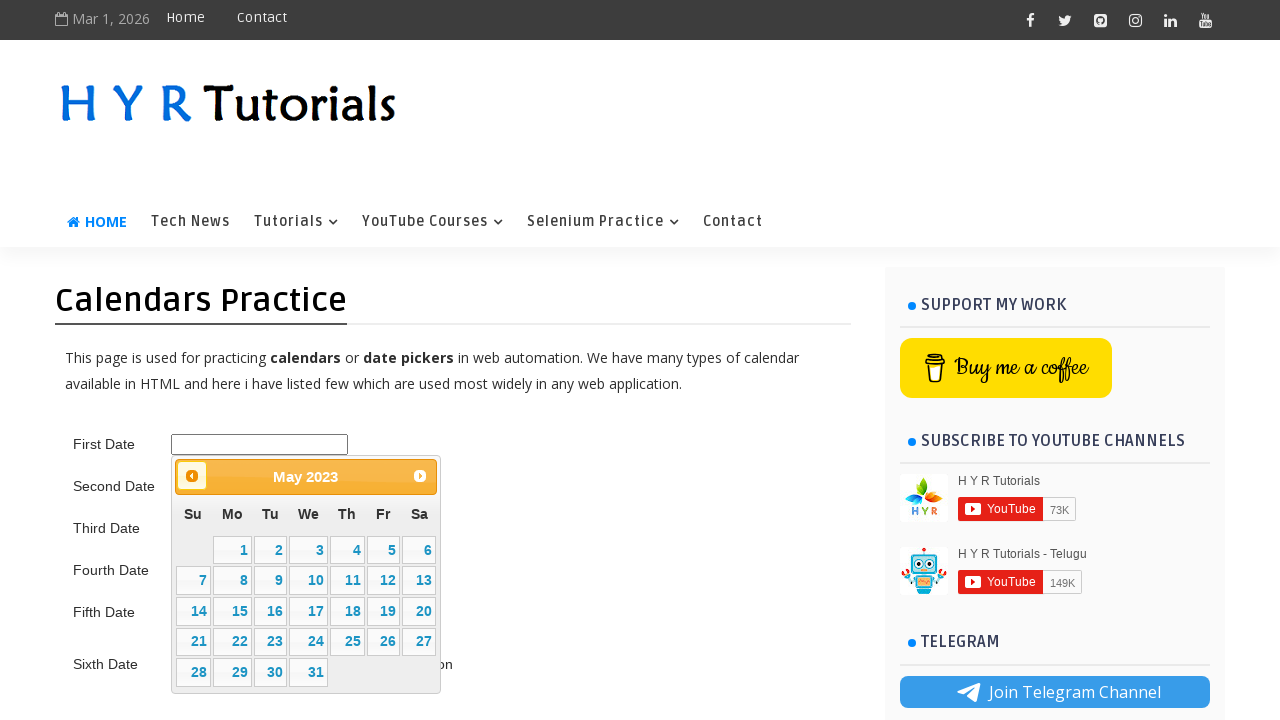

Clicked previous month button to navigate backward at (192, 476) on .ui-datepicker-prev
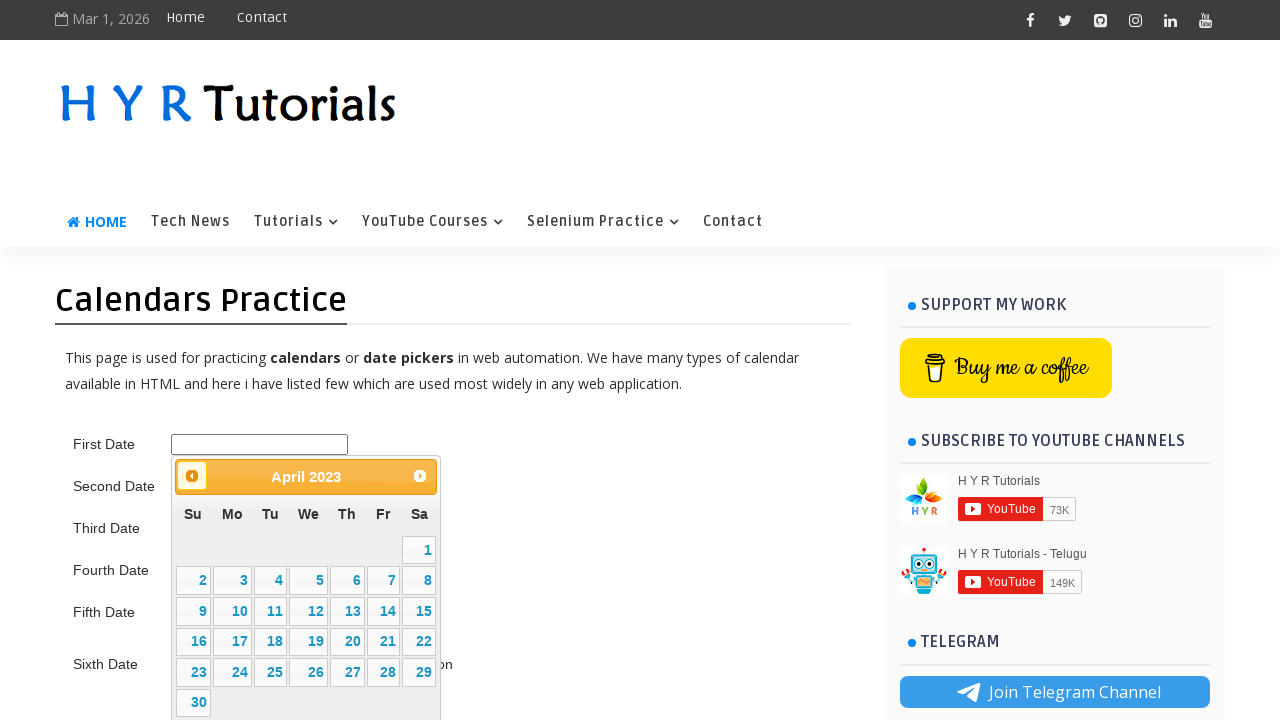

Retrieved updated datepicker title: April 2023
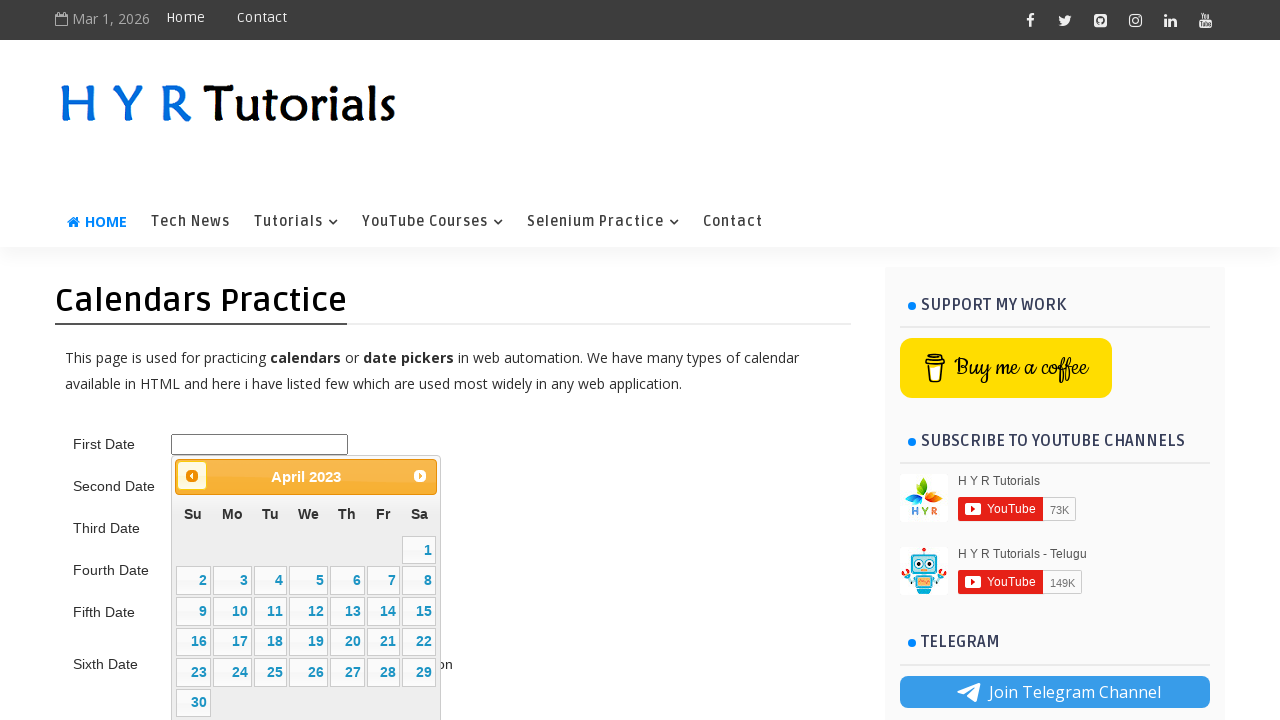

Clicked previous month button to navigate backward at (192, 476) on .ui-datepicker-prev
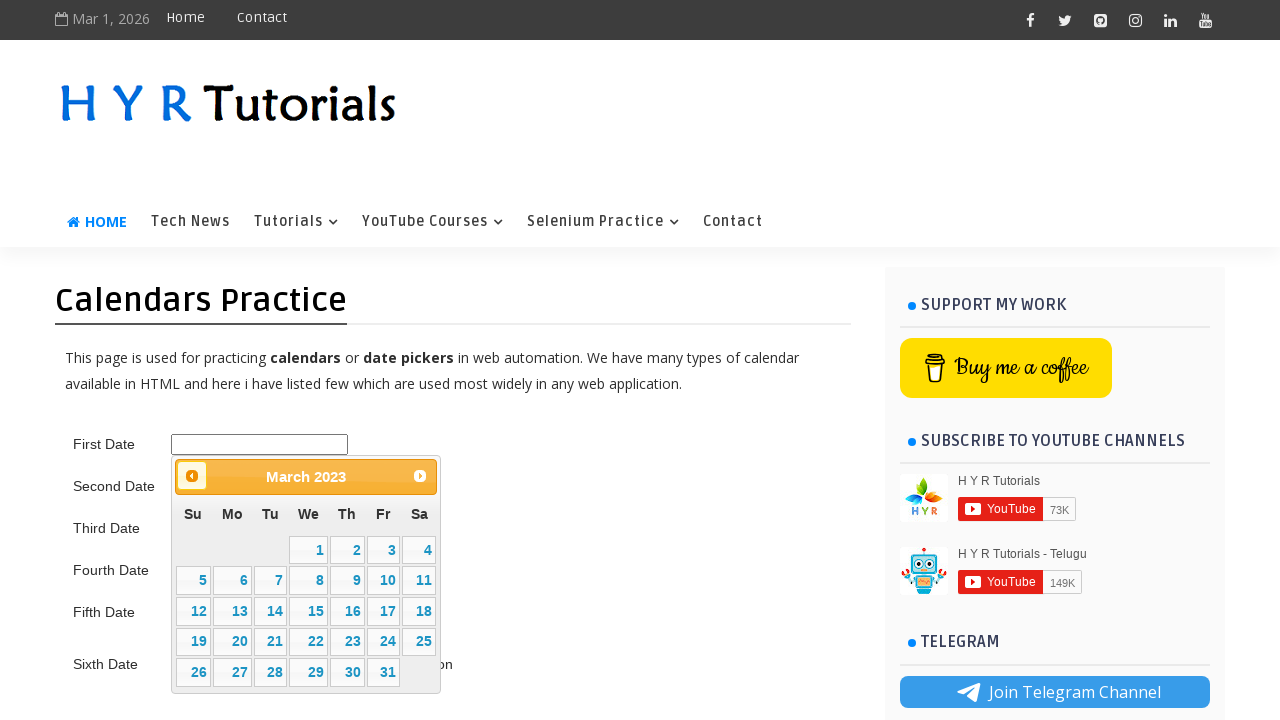

Retrieved updated datepicker title: March 2023
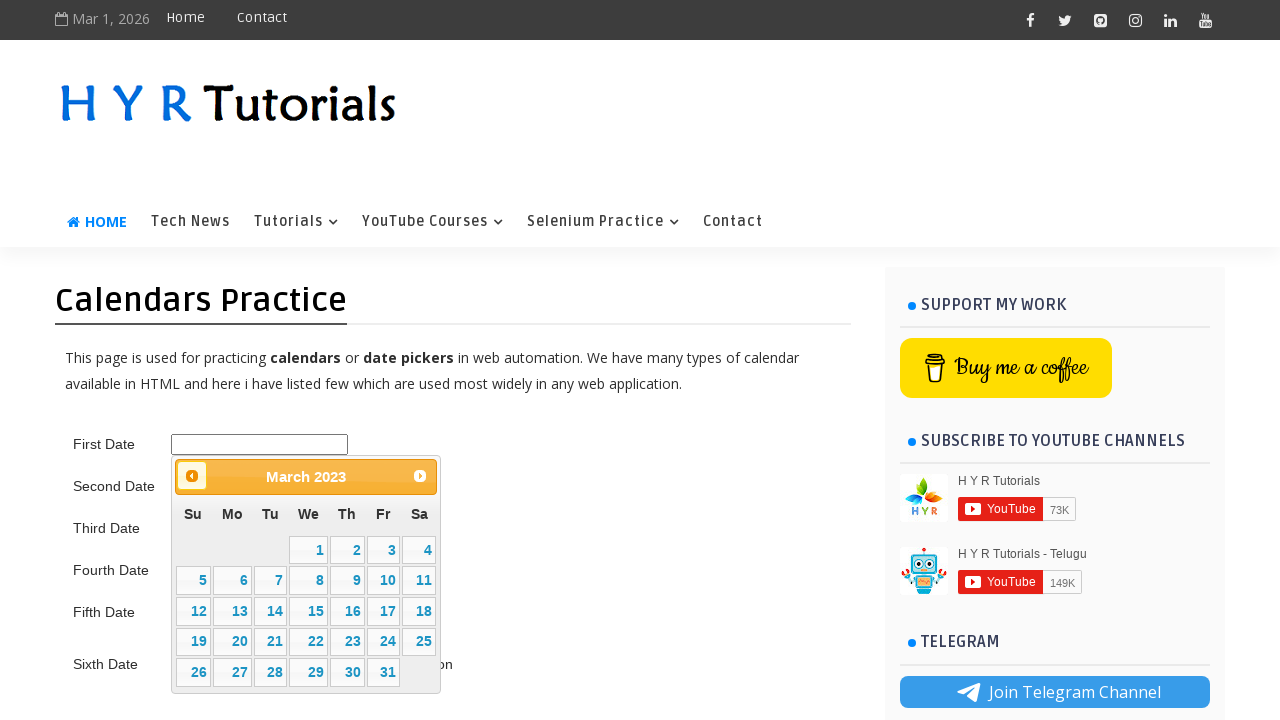

Clicked previous month button to navigate backward at (192, 476) on .ui-datepicker-prev
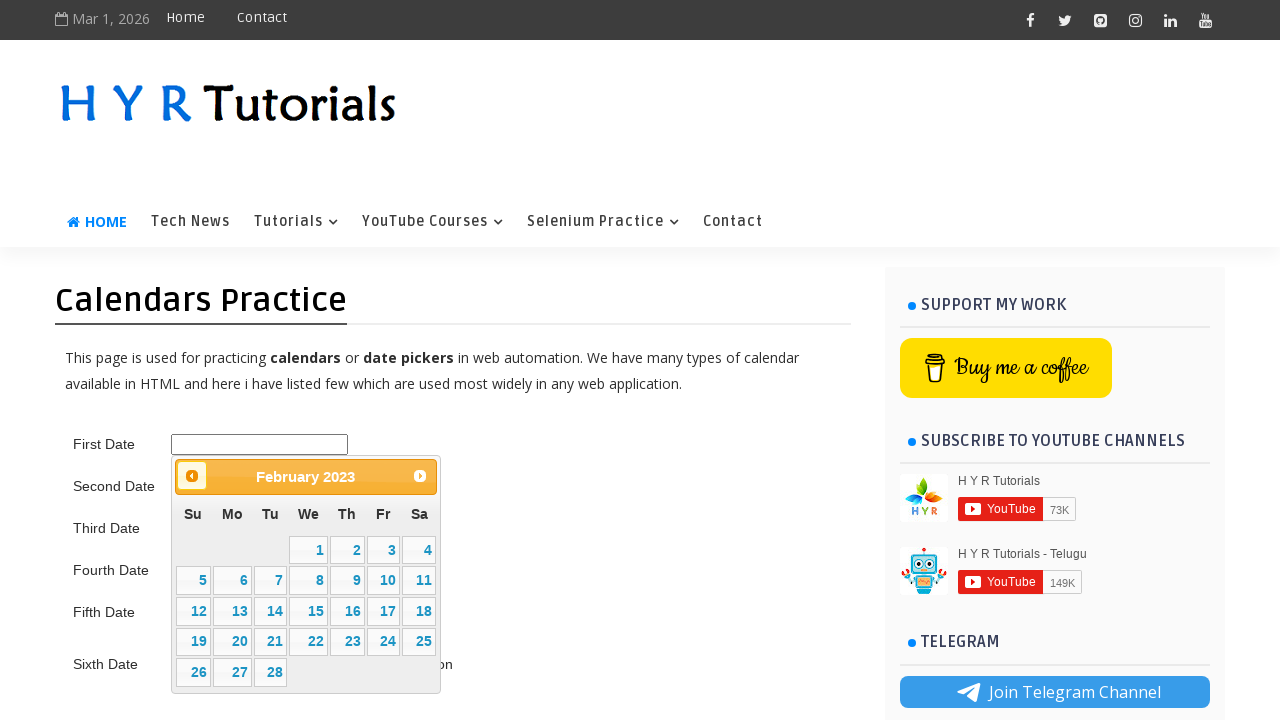

Retrieved updated datepicker title: February 2023
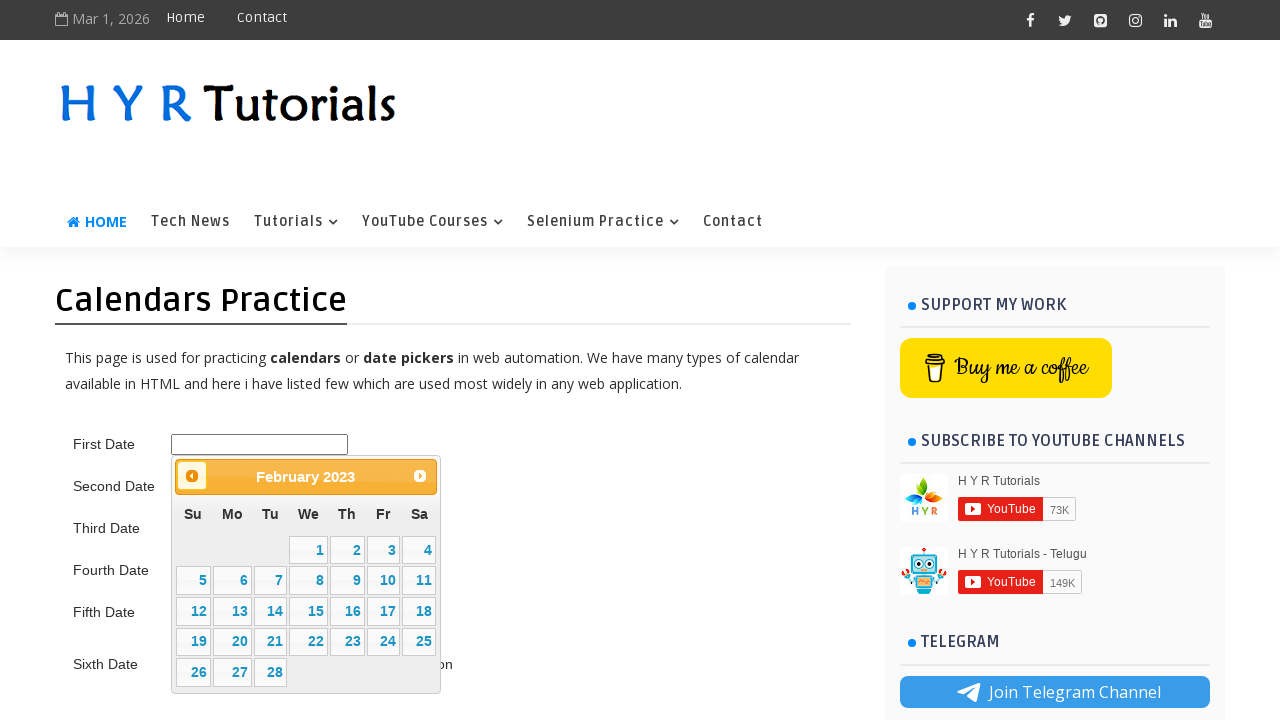

Clicked previous month button to navigate backward at (192, 476) on .ui-datepicker-prev
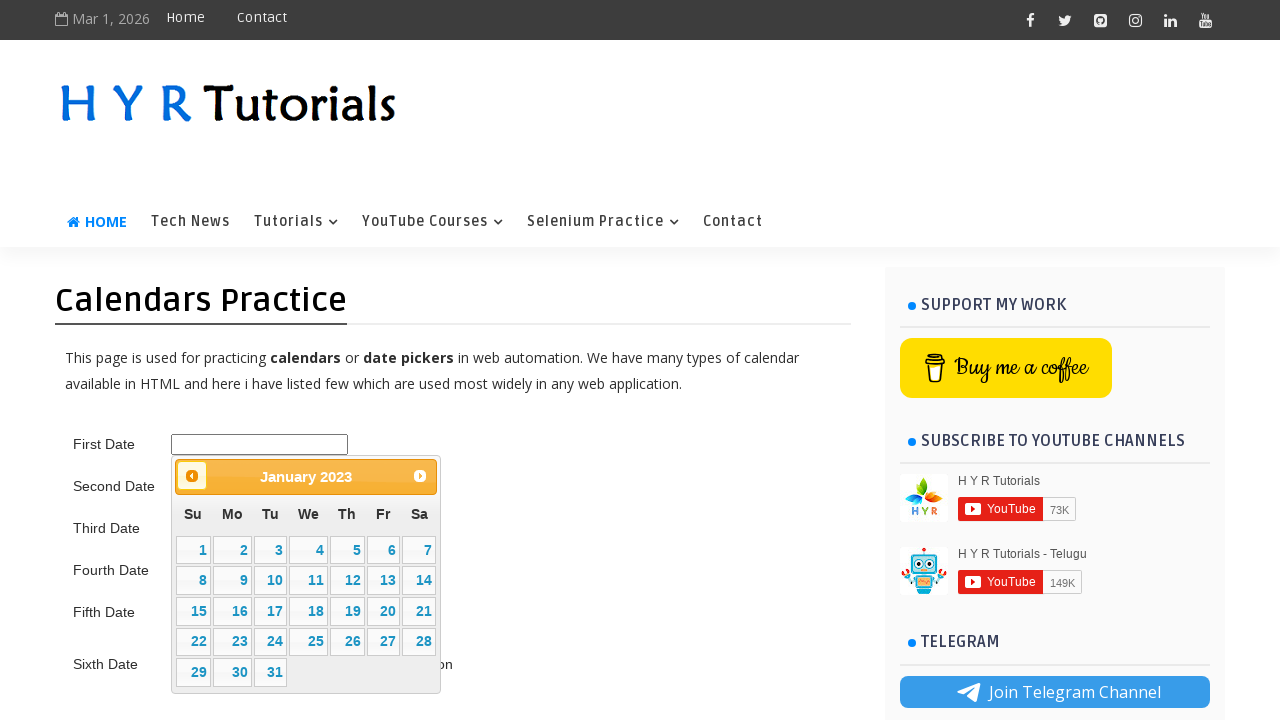

Retrieved updated datepicker title: January 2023
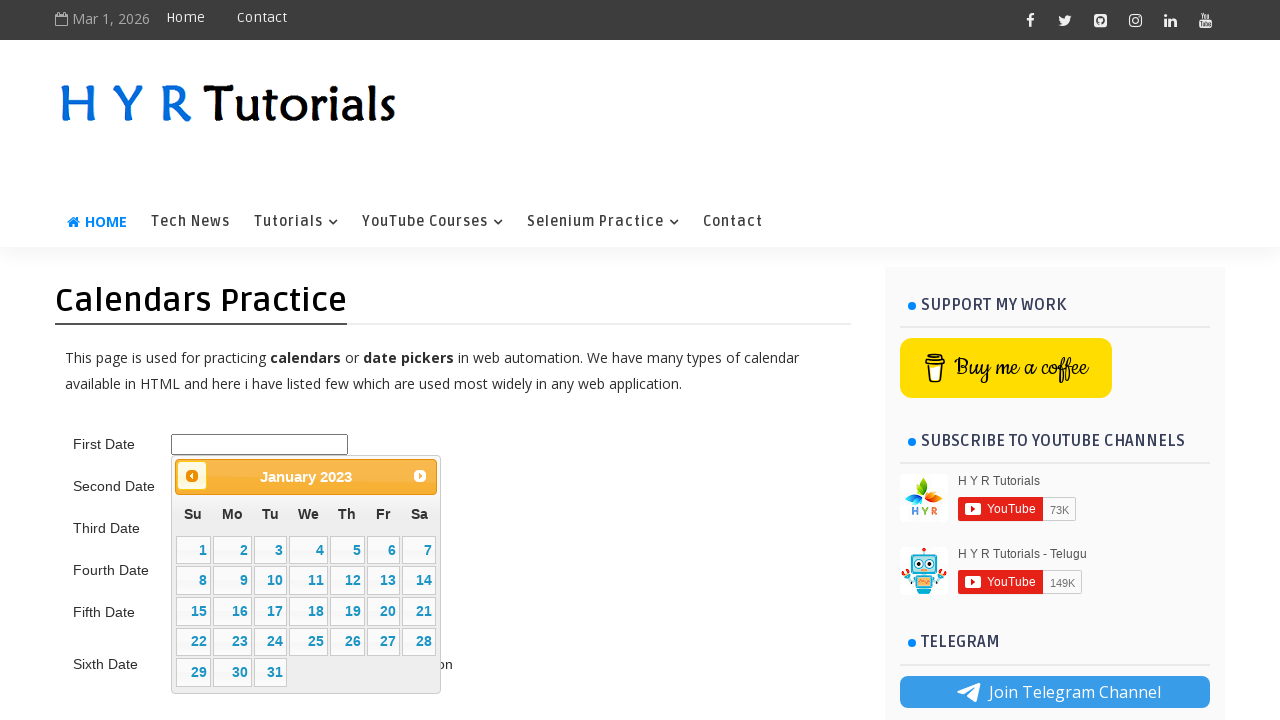

Clicked previous month button to navigate backward at (192, 476) on .ui-datepicker-prev
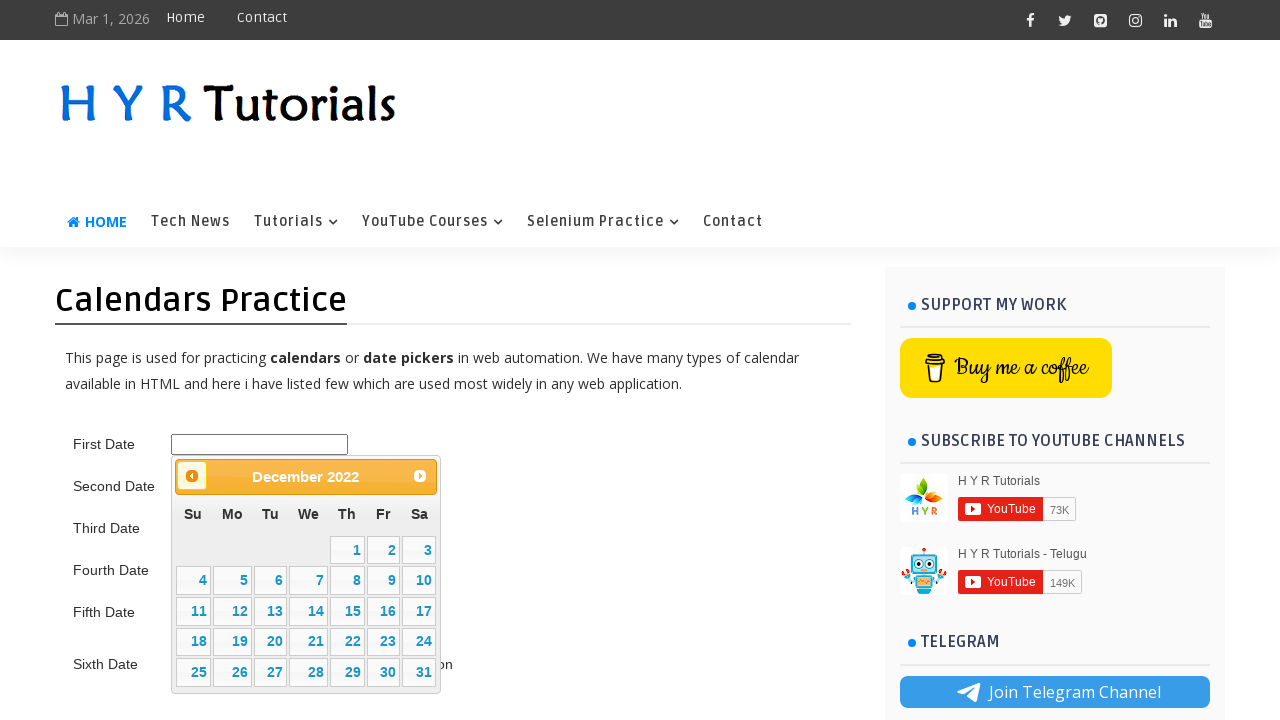

Retrieved updated datepicker title: December 2022
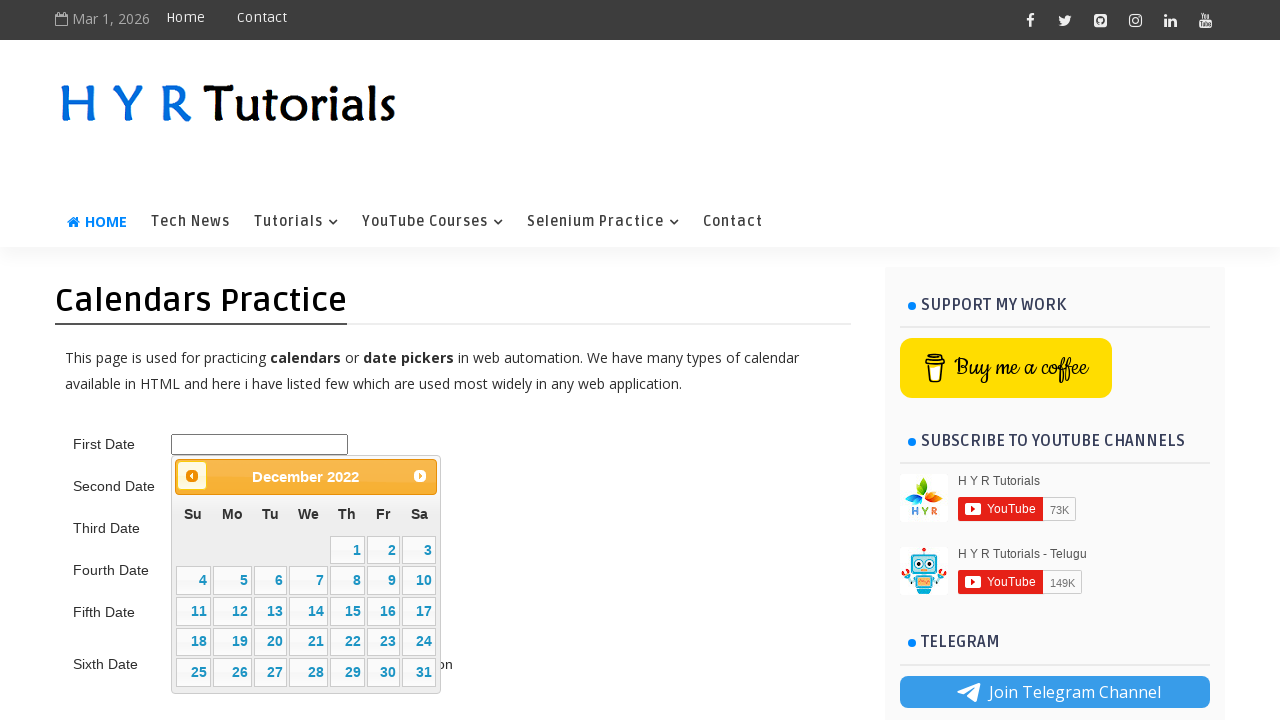

Clicked previous month button to navigate backward at (192, 476) on .ui-datepicker-prev
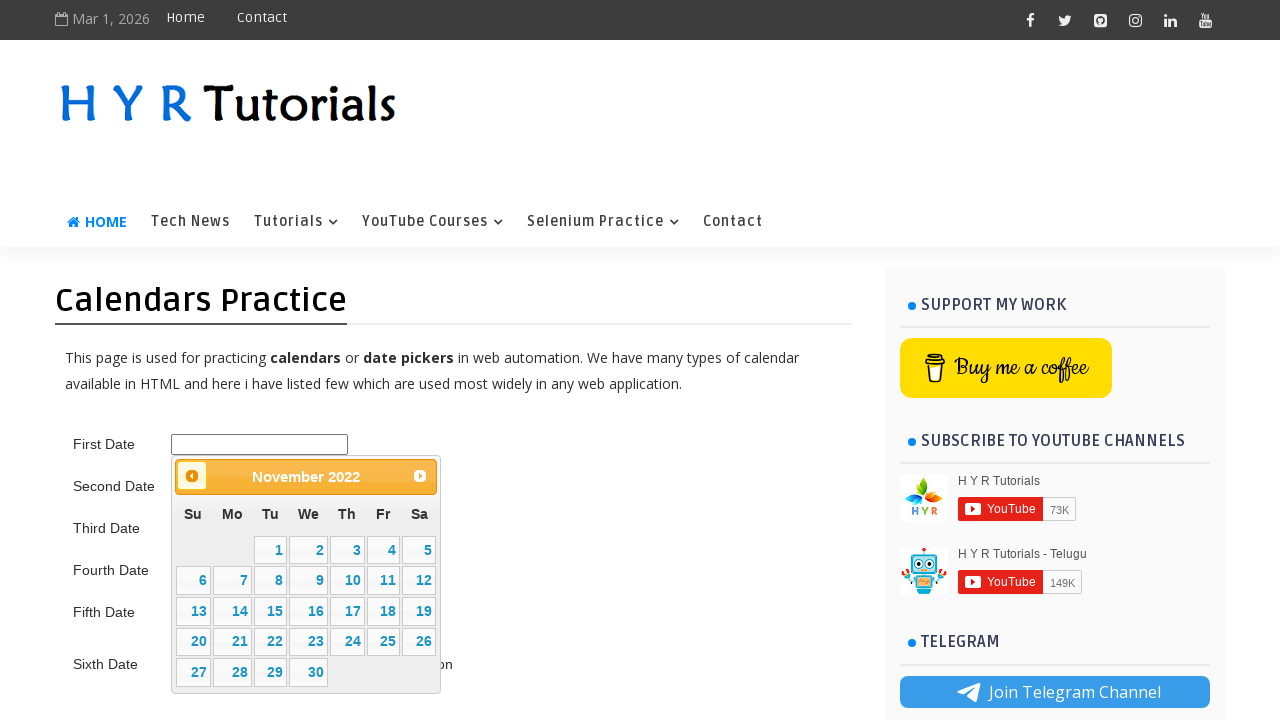

Retrieved updated datepicker title: November 2022
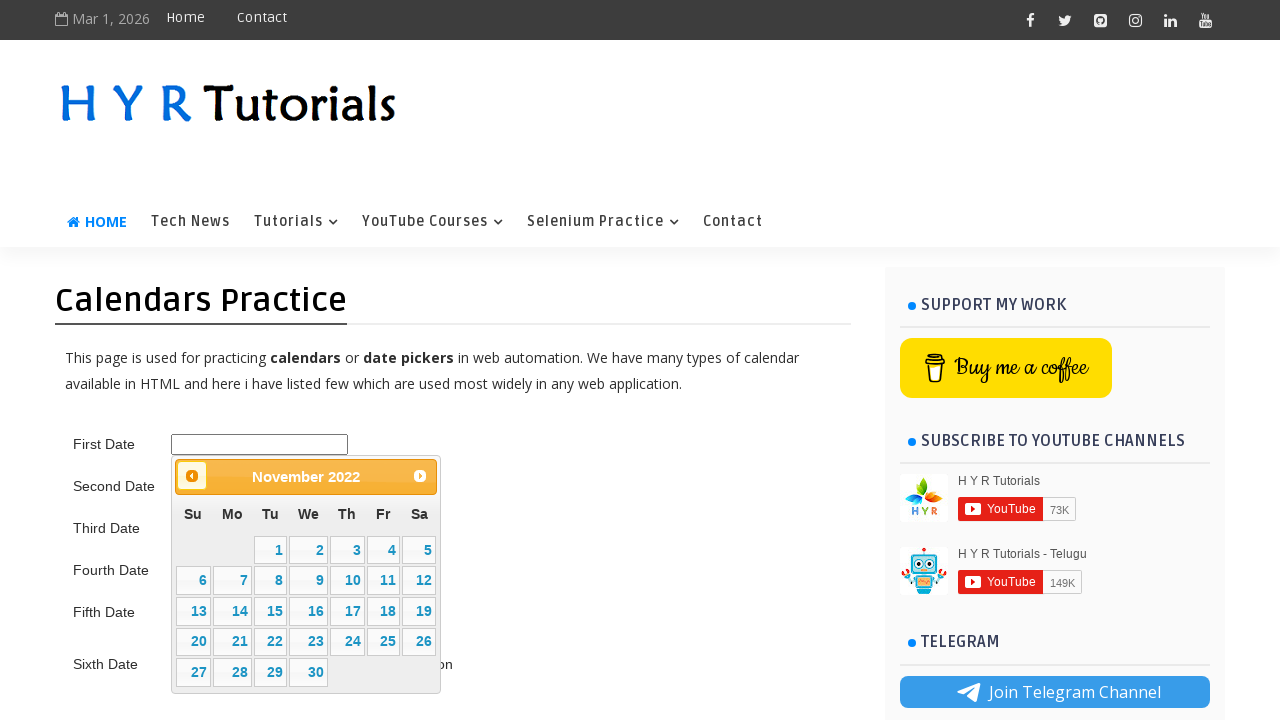

Clicked previous month button to navigate backward at (192, 476) on .ui-datepicker-prev
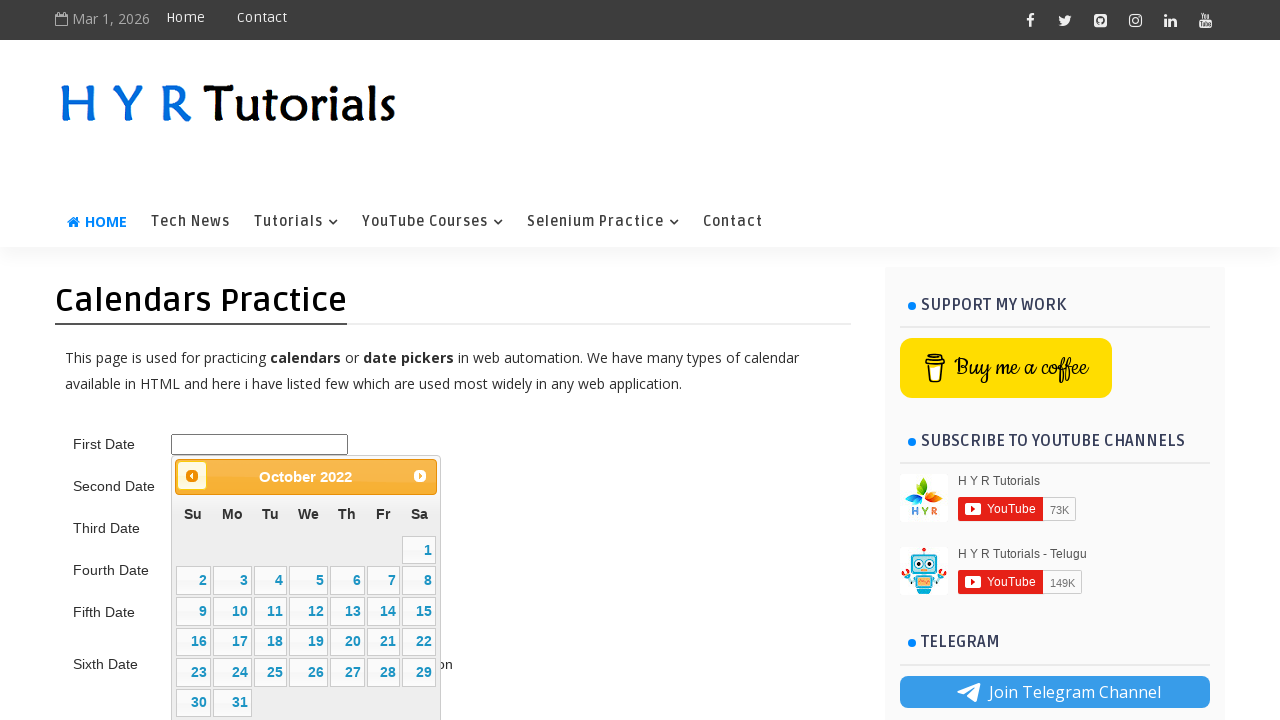

Retrieved updated datepicker title: October 2022
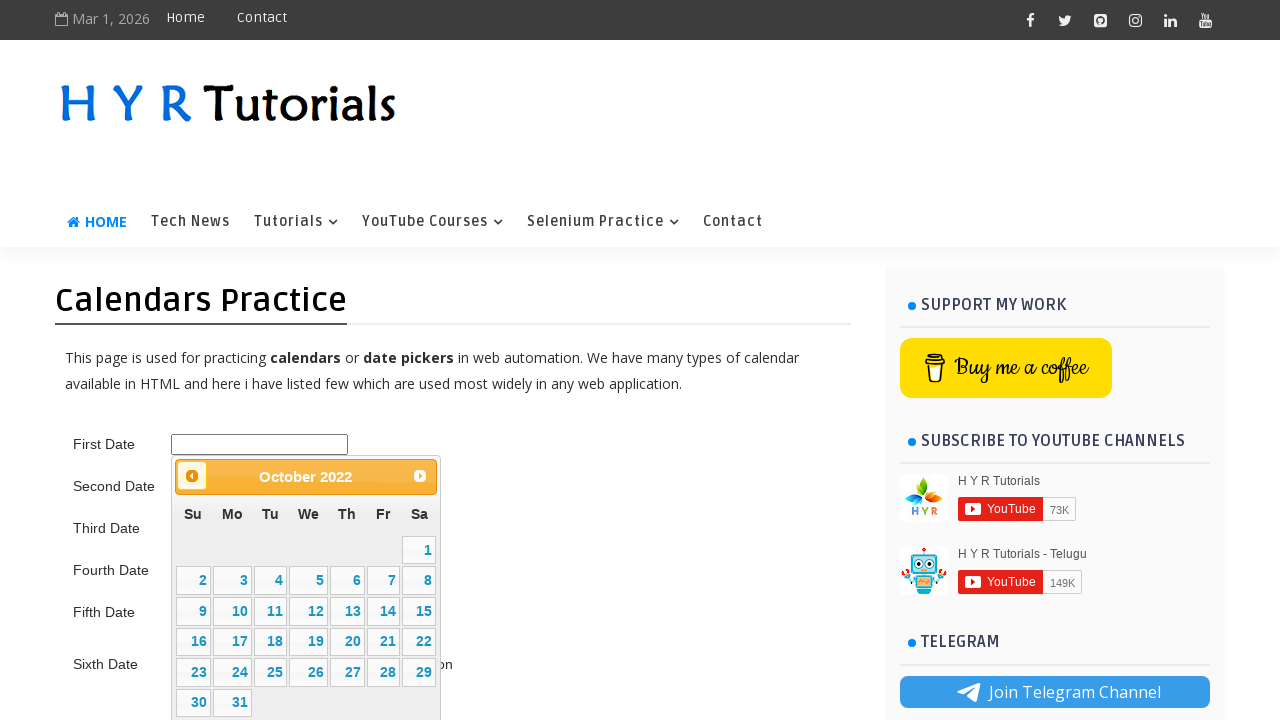

Clicked previous month button to navigate backward at (192, 476) on .ui-datepicker-prev
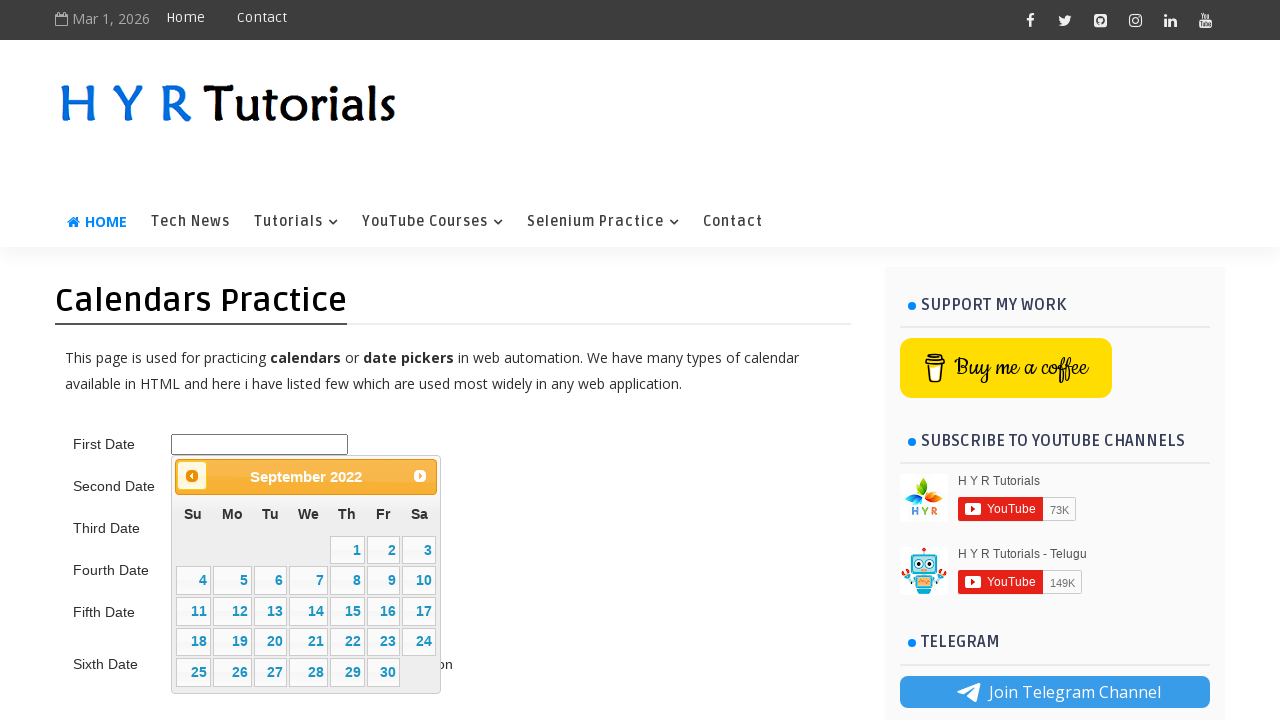

Retrieved updated datepicker title: September 2022
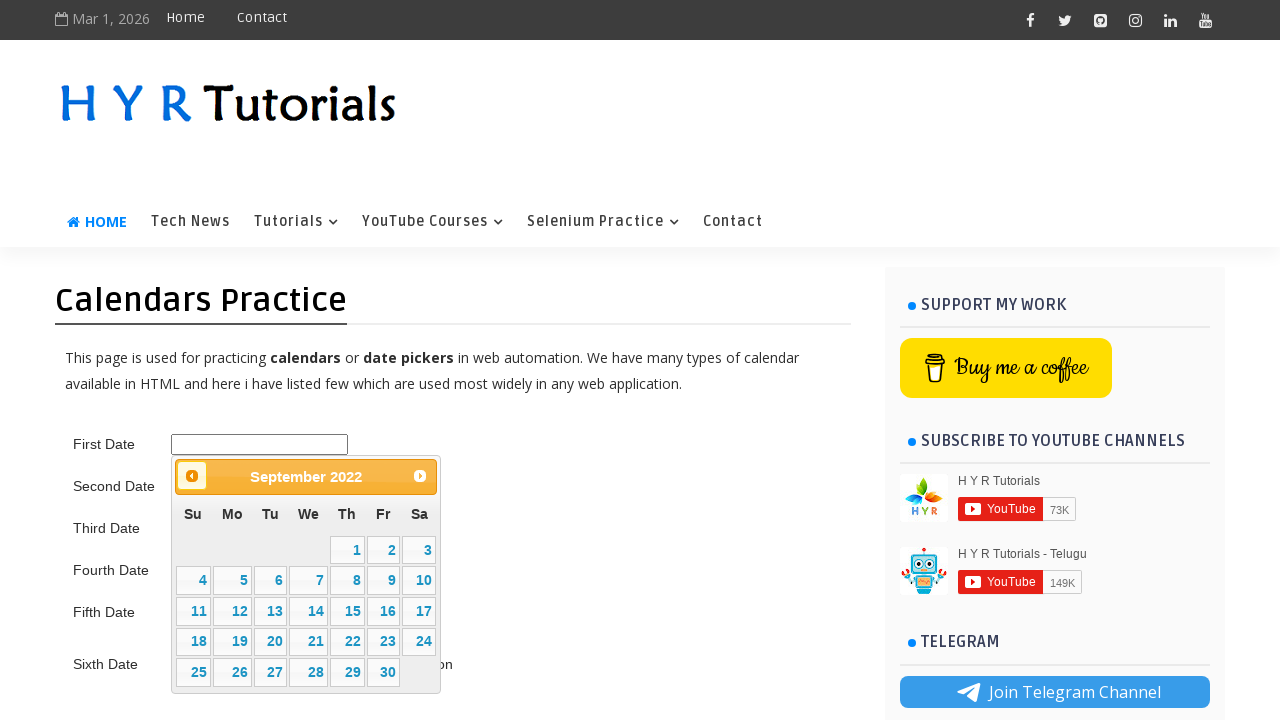

Clicked previous month button to navigate backward at (192, 476) on .ui-datepicker-prev
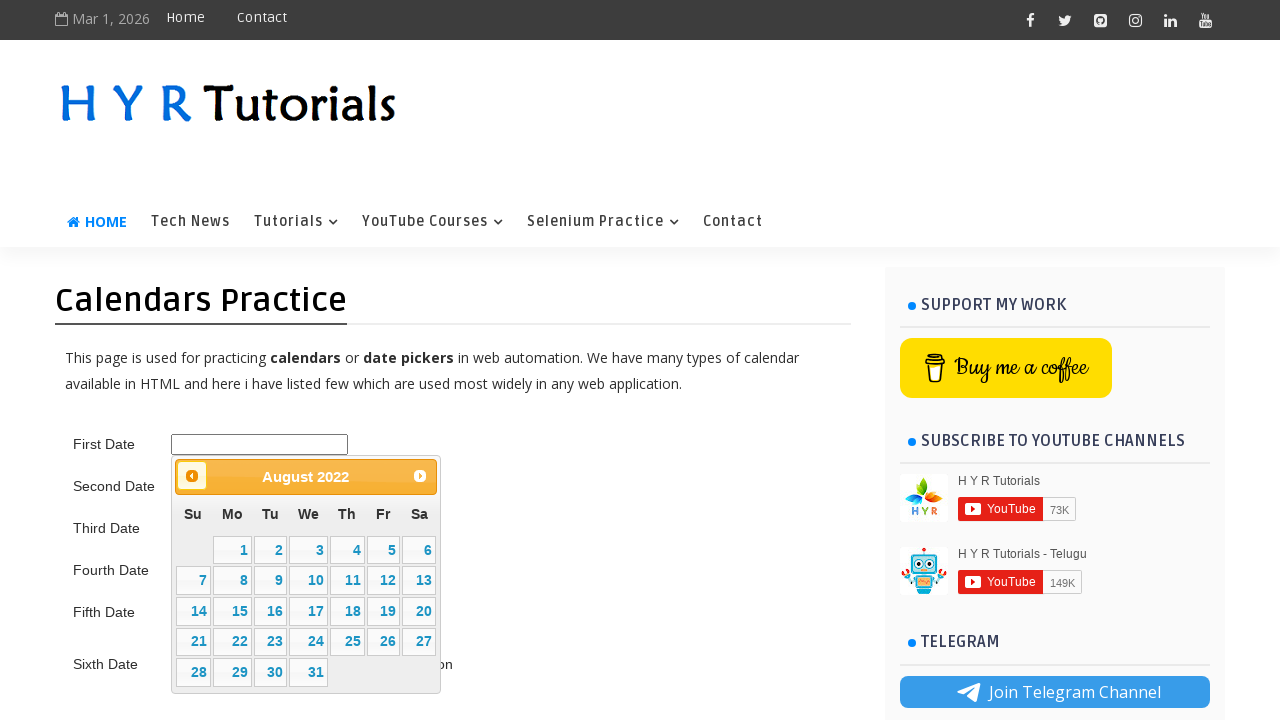

Retrieved updated datepicker title: August 2022
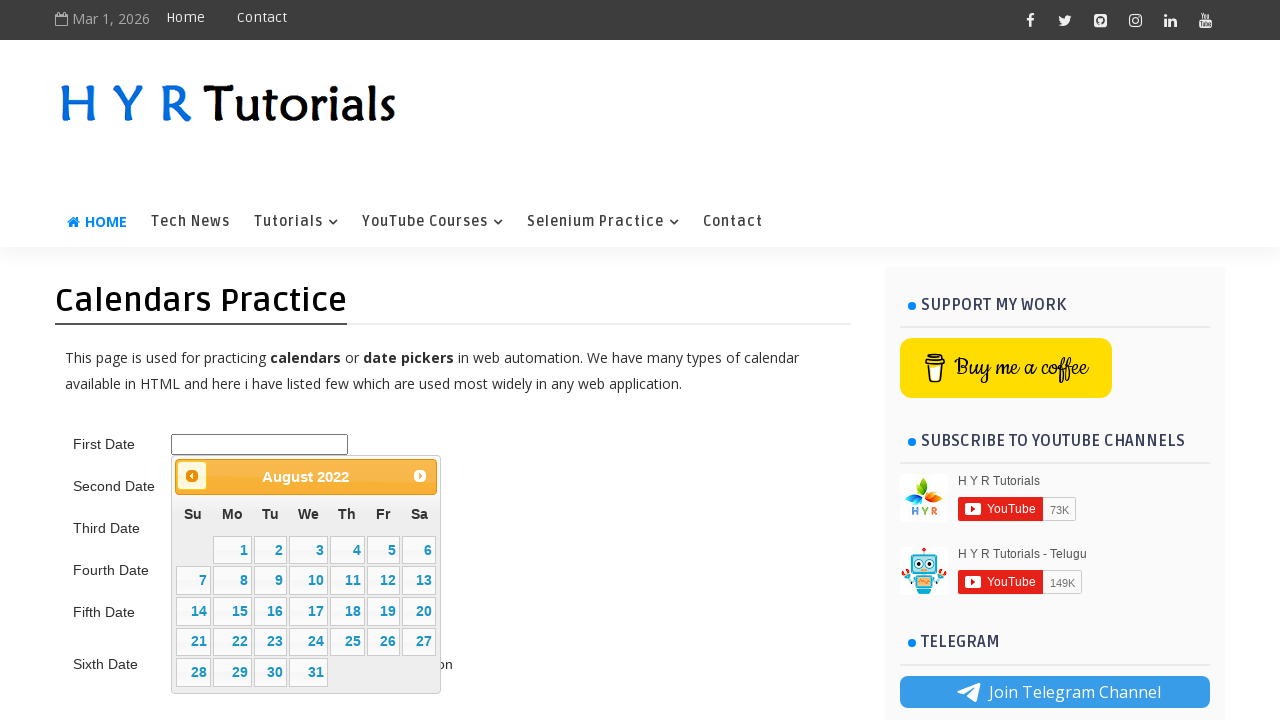

Clicked previous month button to navigate backward at (192, 476) on .ui-datepicker-prev
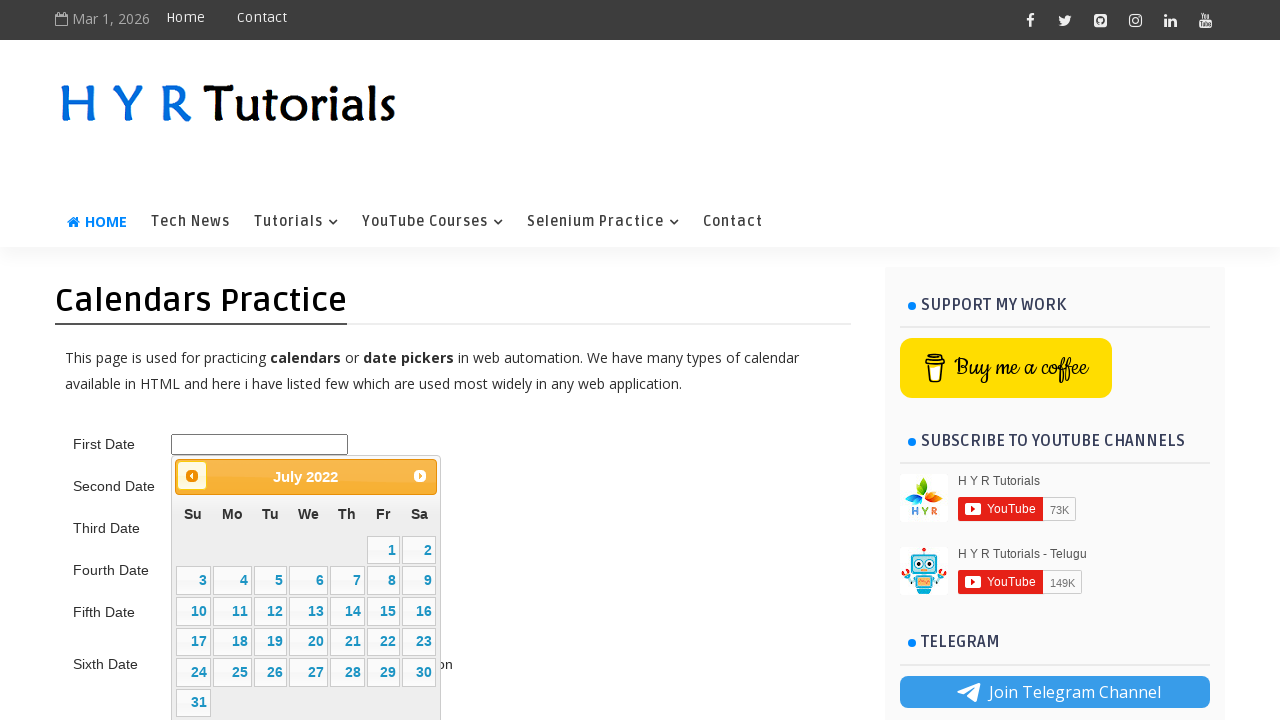

Retrieved updated datepicker title: July 2022
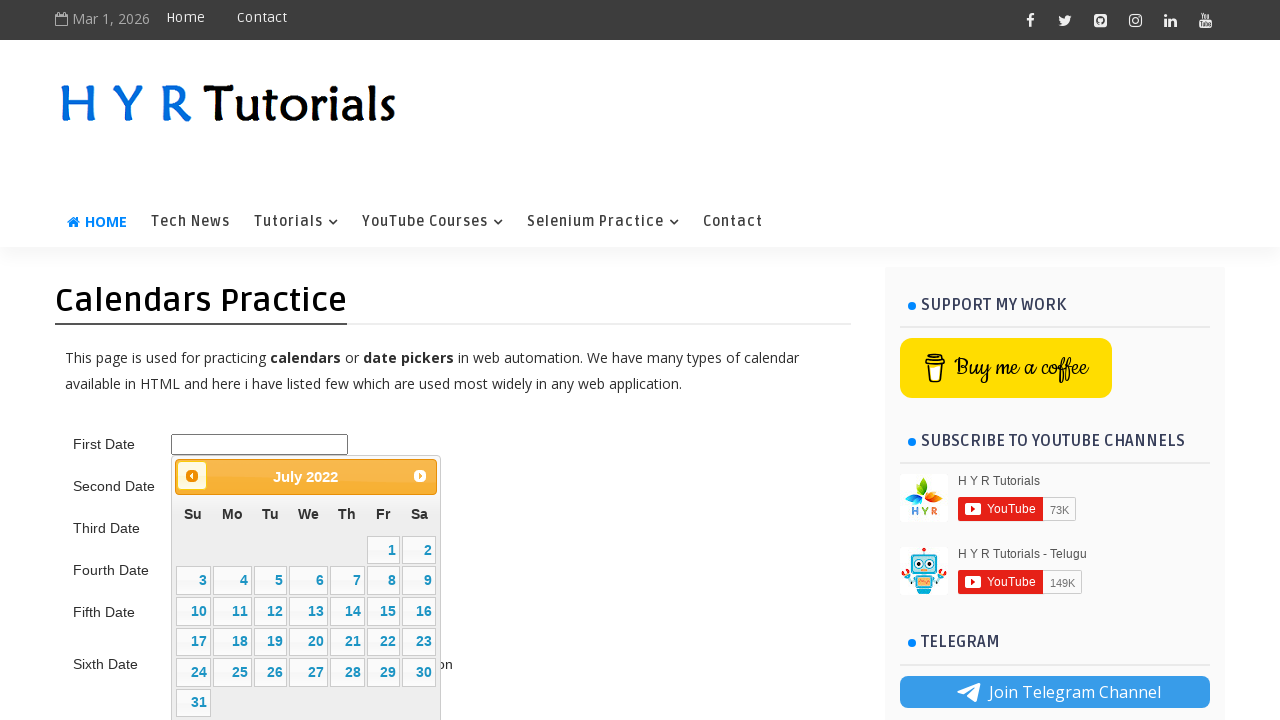

Clicked previous month button to navigate backward at (192, 476) on .ui-datepicker-prev
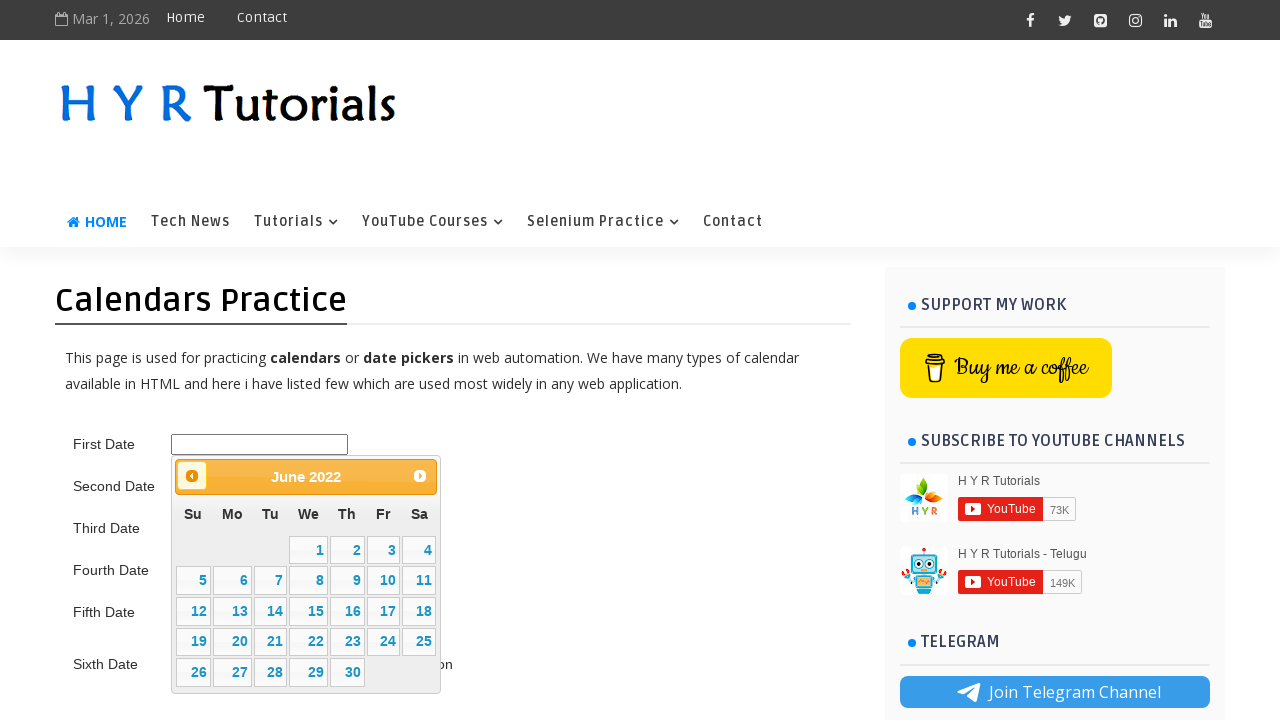

Retrieved updated datepicker title: June 2022
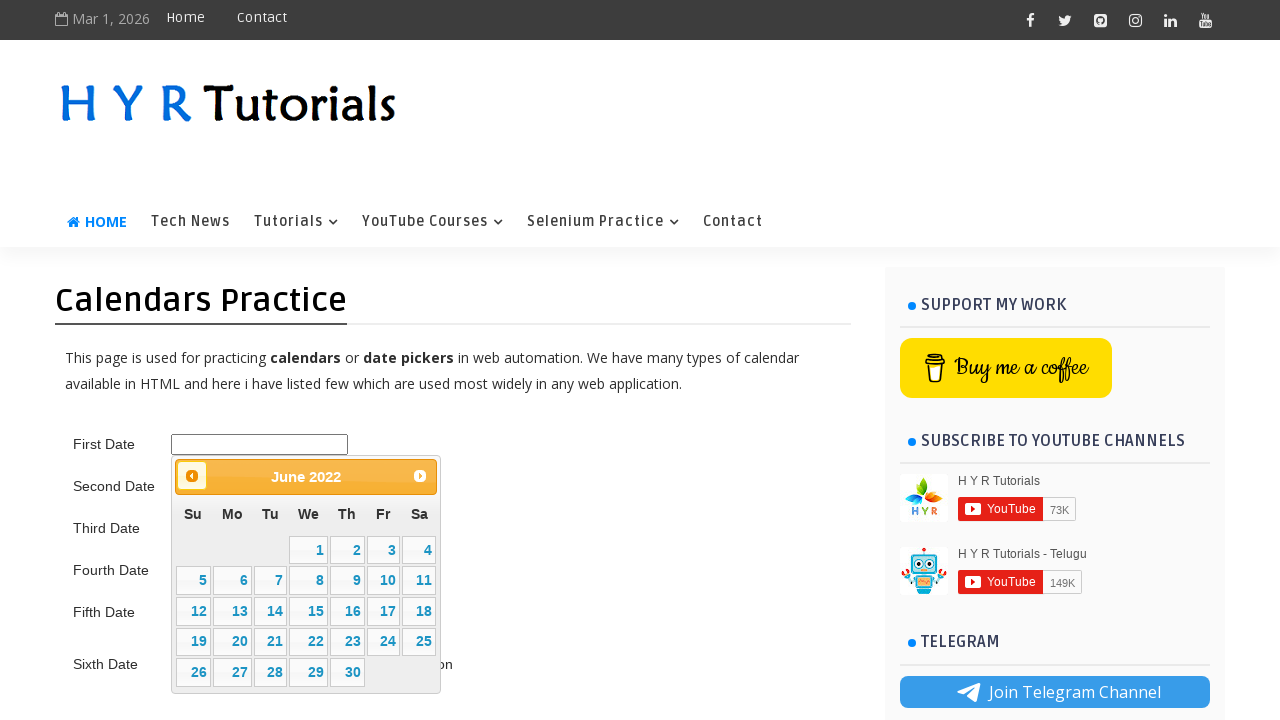

Clicked previous month button to navigate backward at (192, 476) on .ui-datepicker-prev
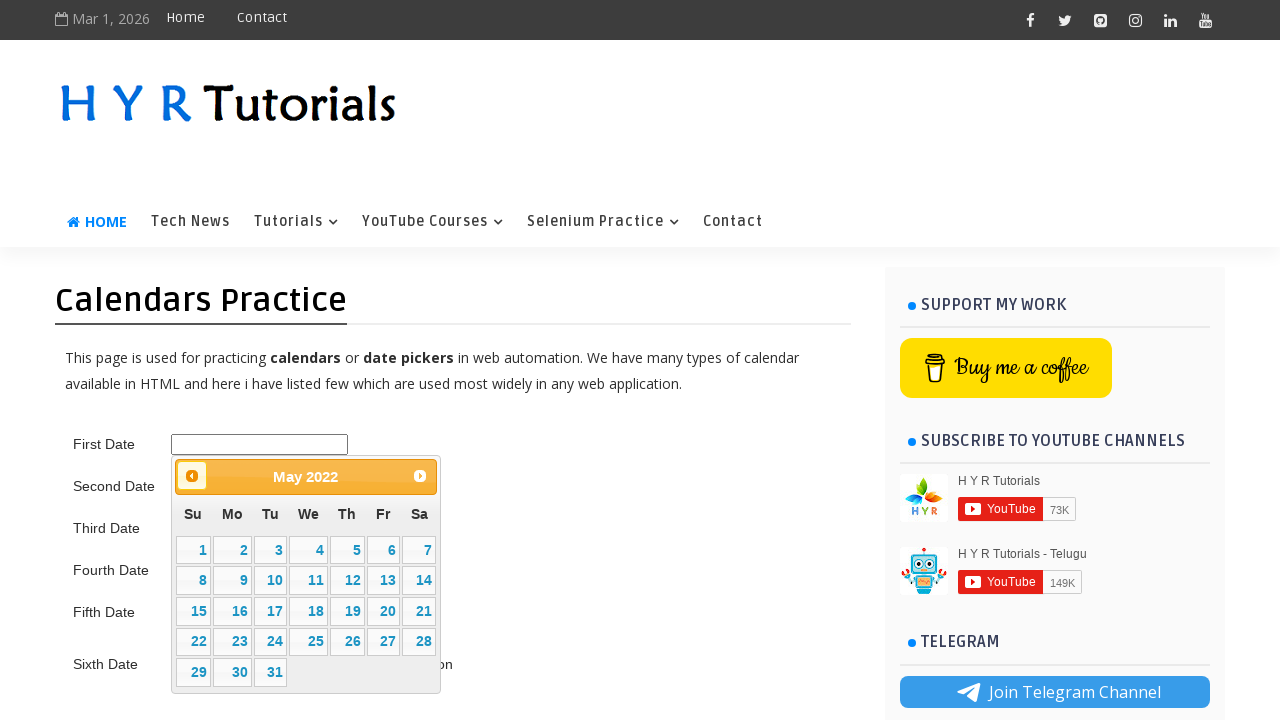

Retrieved updated datepicker title: May 2022
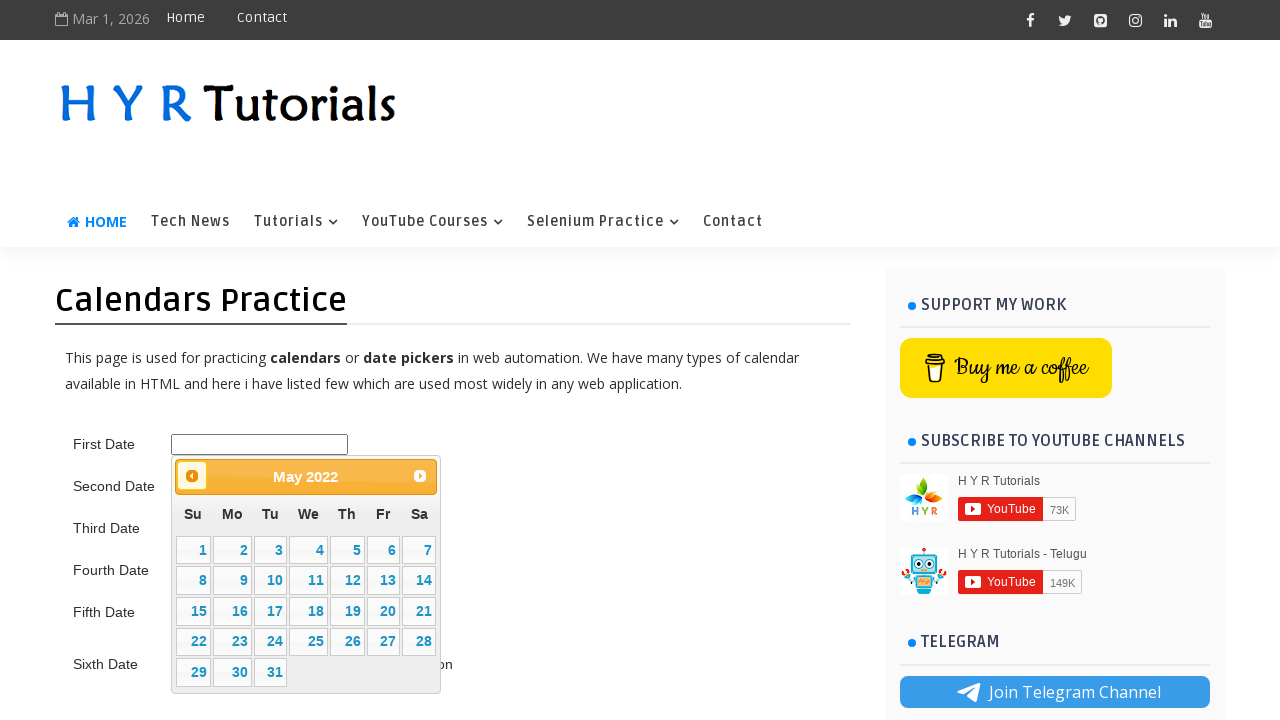

Clicked previous month button to navigate backward at (192, 476) on .ui-datepicker-prev
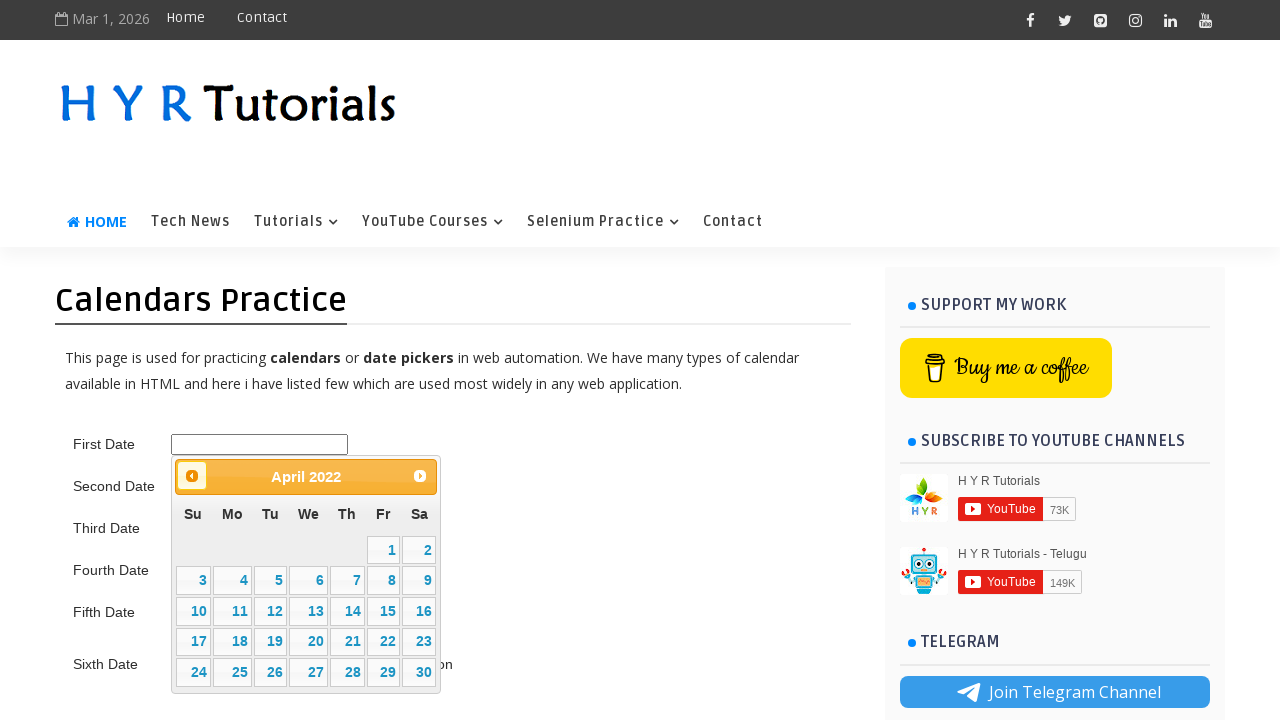

Retrieved updated datepicker title: April 2022
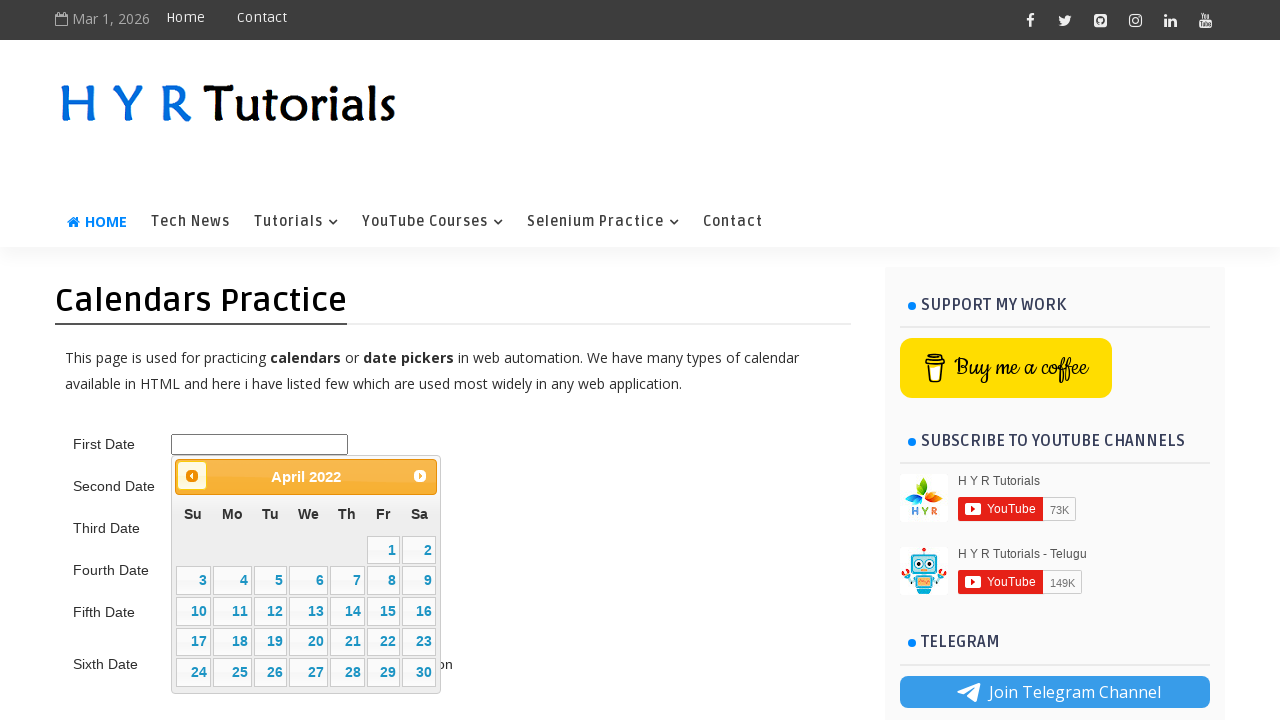

Clicked previous month button to navigate backward at (192, 476) on .ui-datepicker-prev
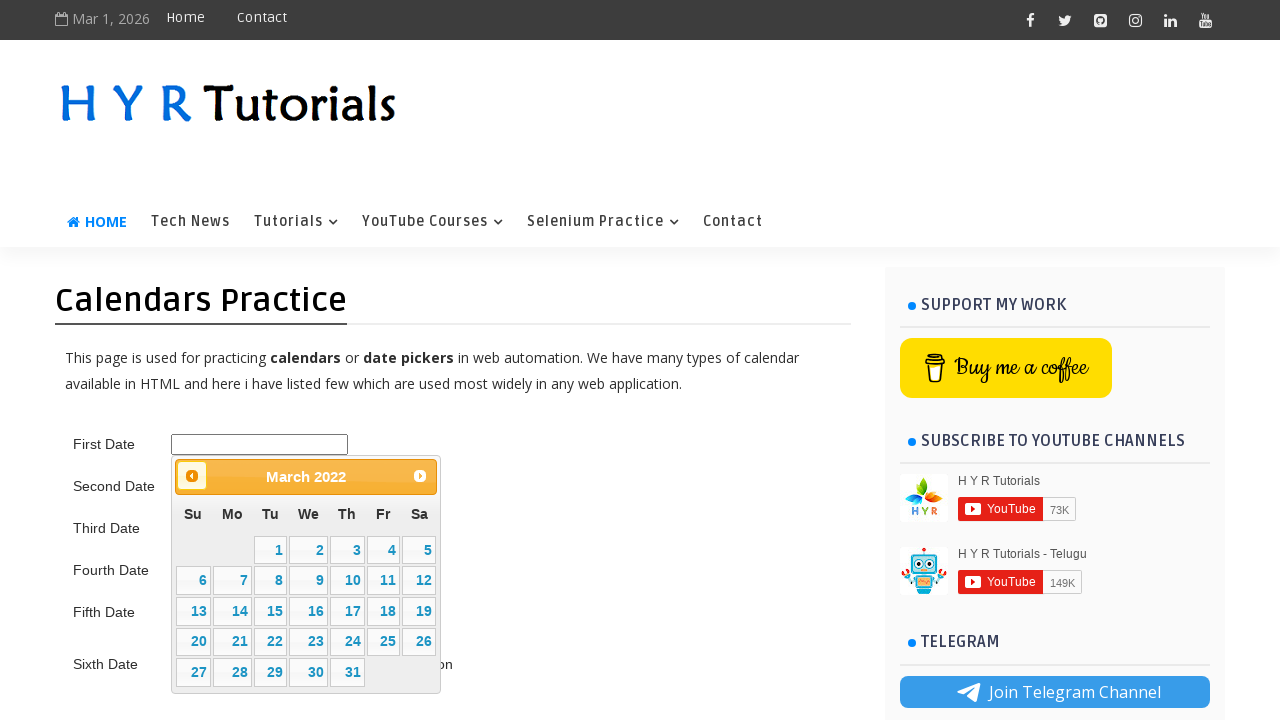

Retrieved updated datepicker title: March 2022
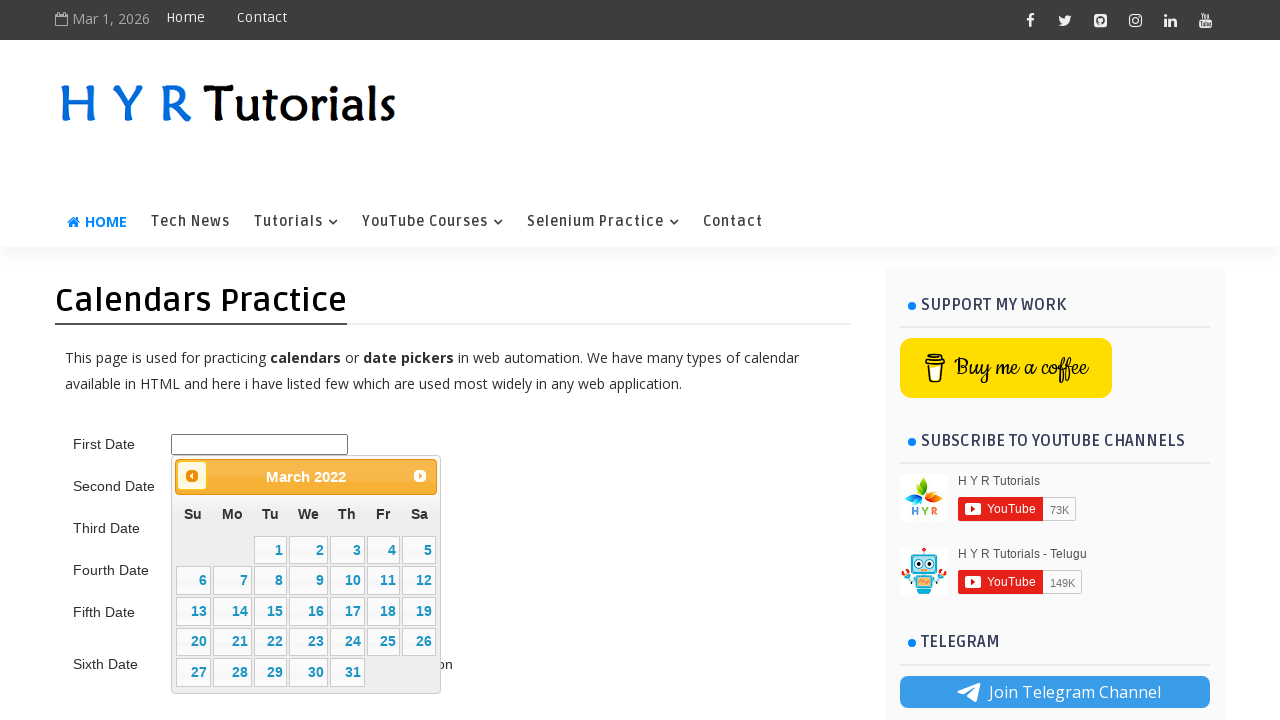

Clicked previous month button to navigate backward at (192, 476) on .ui-datepicker-prev
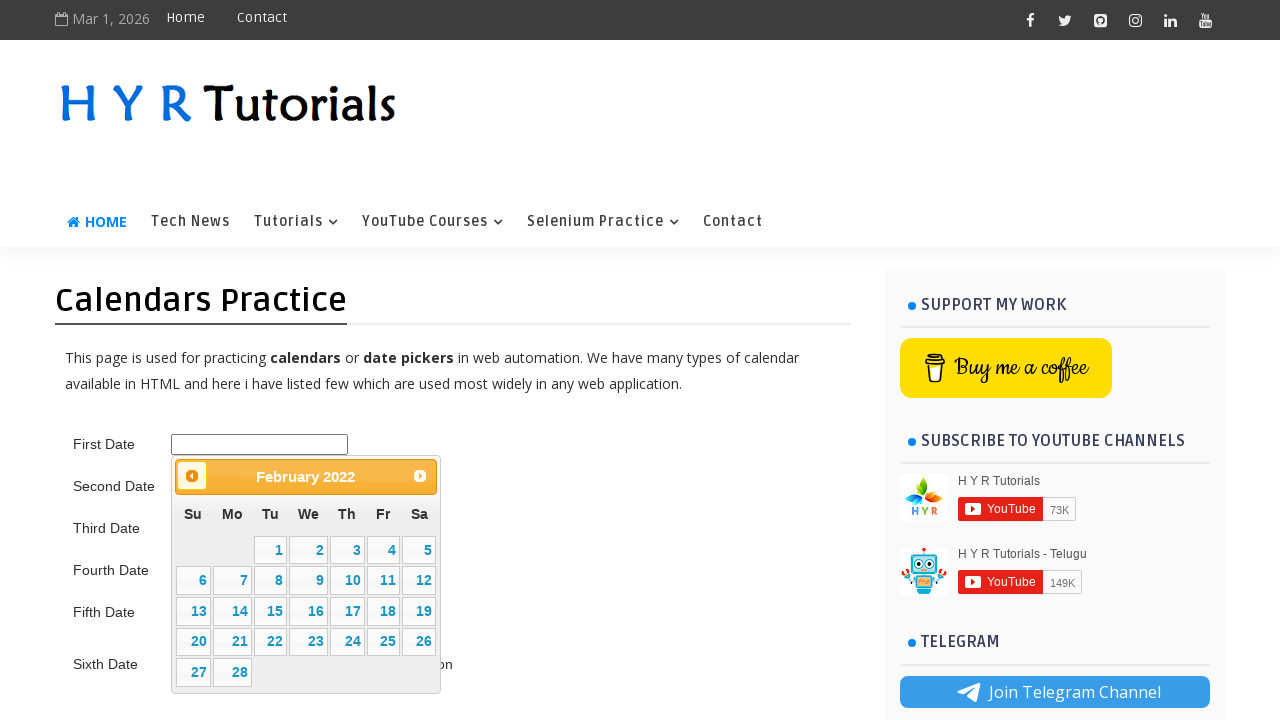

Retrieved updated datepicker title: February 2022
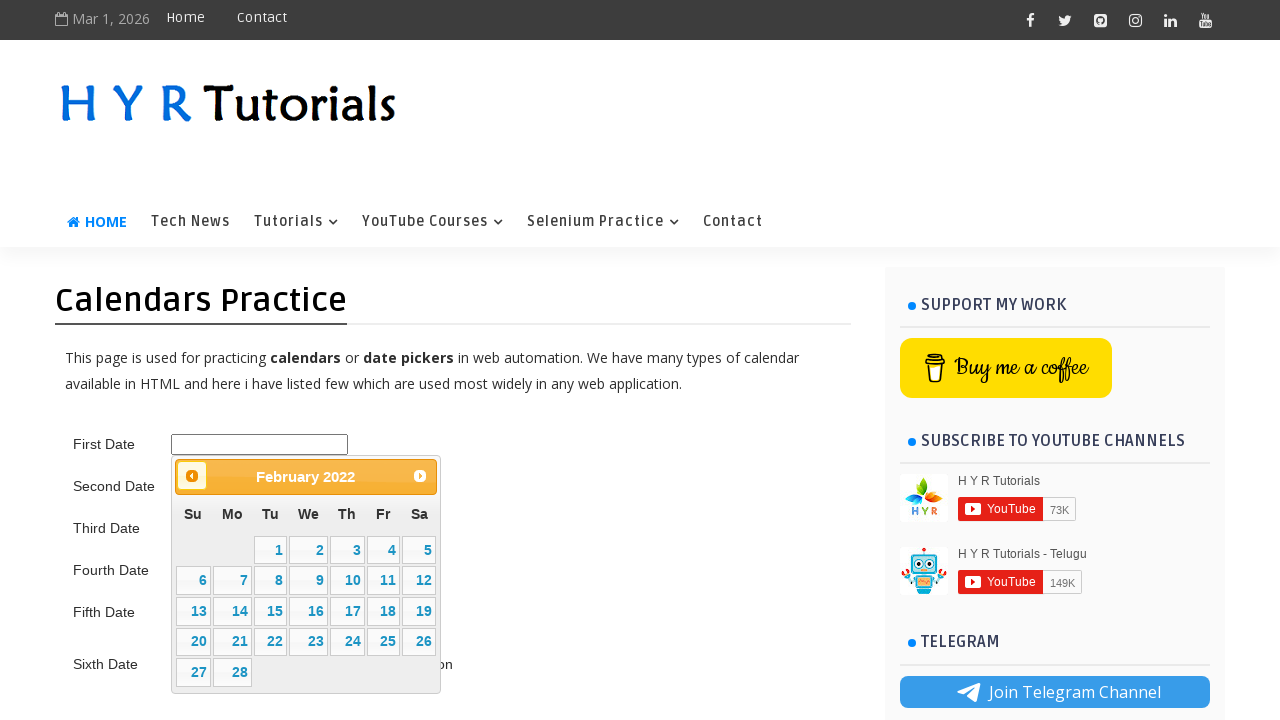

Clicked previous month button to navigate backward at (192, 476) on .ui-datepicker-prev
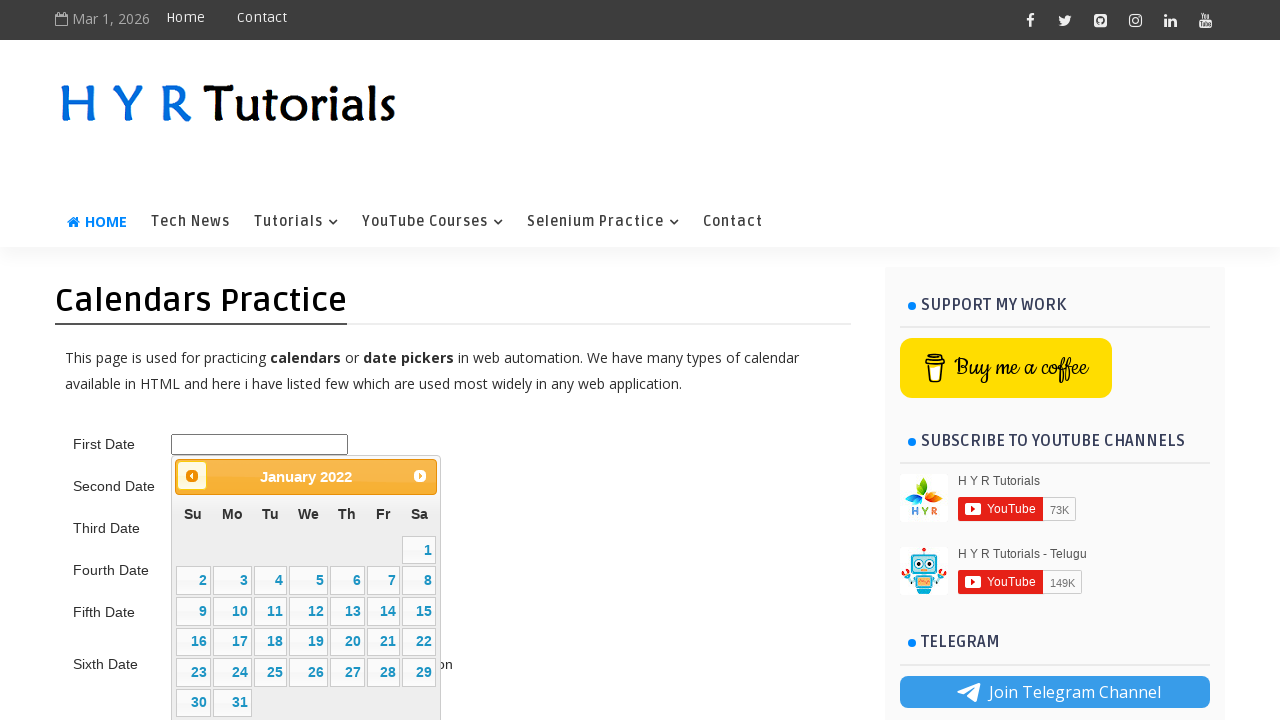

Retrieved updated datepicker title: January 2022
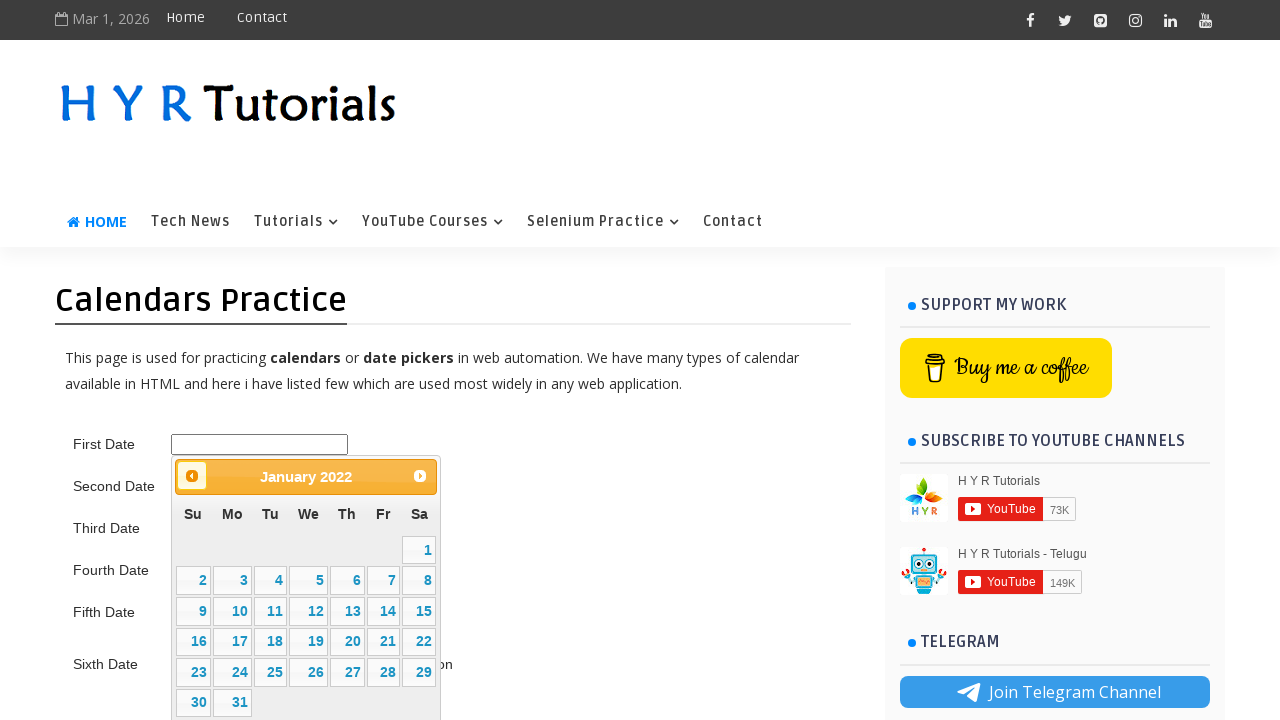

Clicked previous month button to navigate backward at (192, 476) on .ui-datepicker-prev
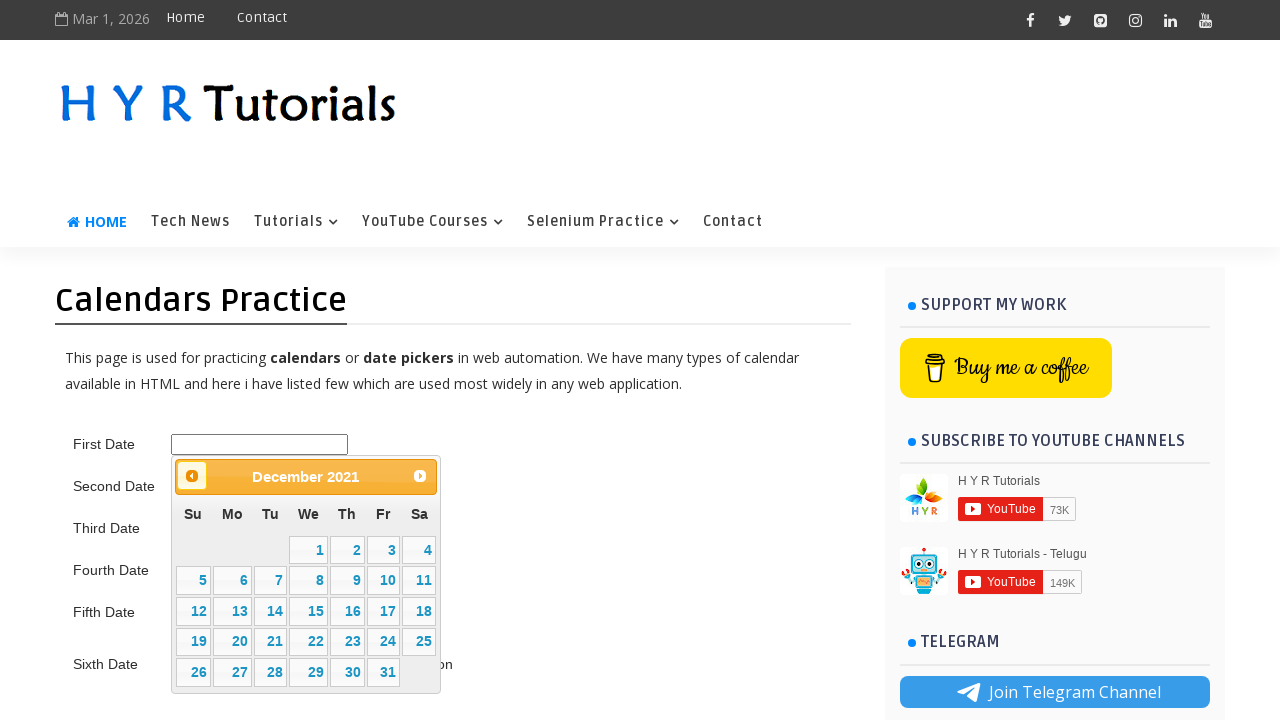

Retrieved updated datepicker title: December 2021
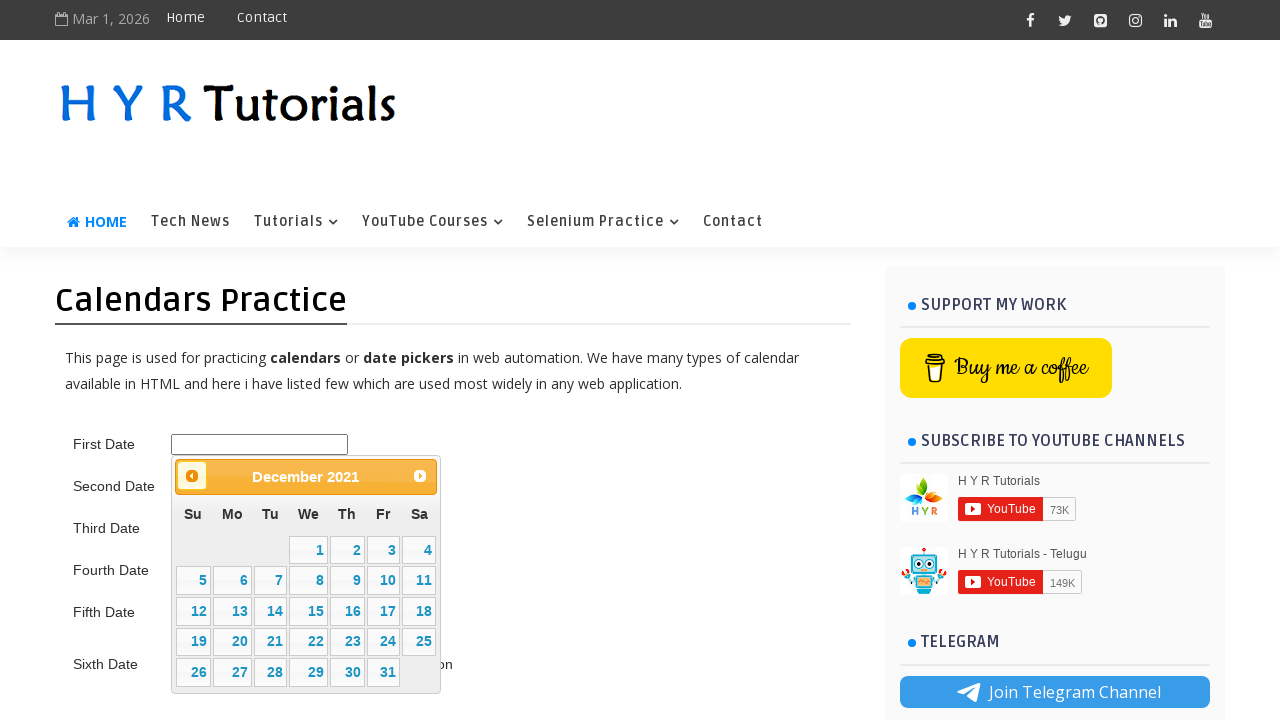

Clicked previous month button to navigate backward at (192, 476) on .ui-datepicker-prev
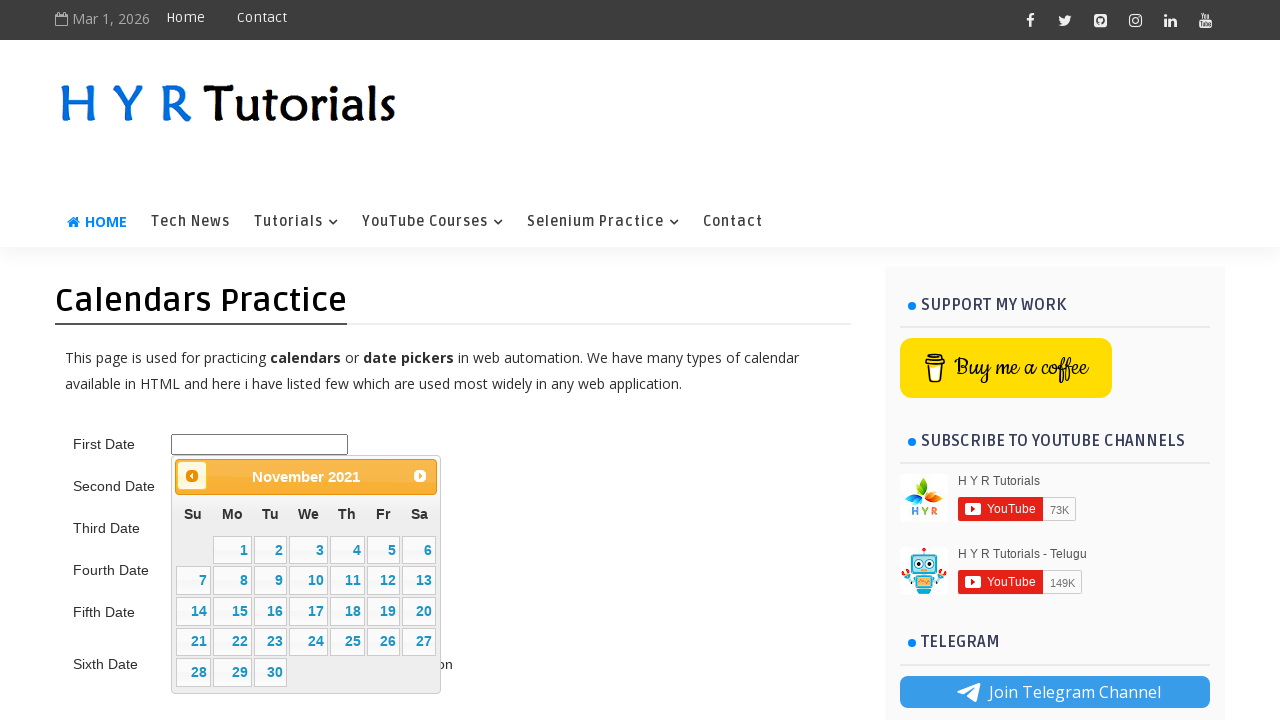

Retrieved updated datepicker title: November 2021
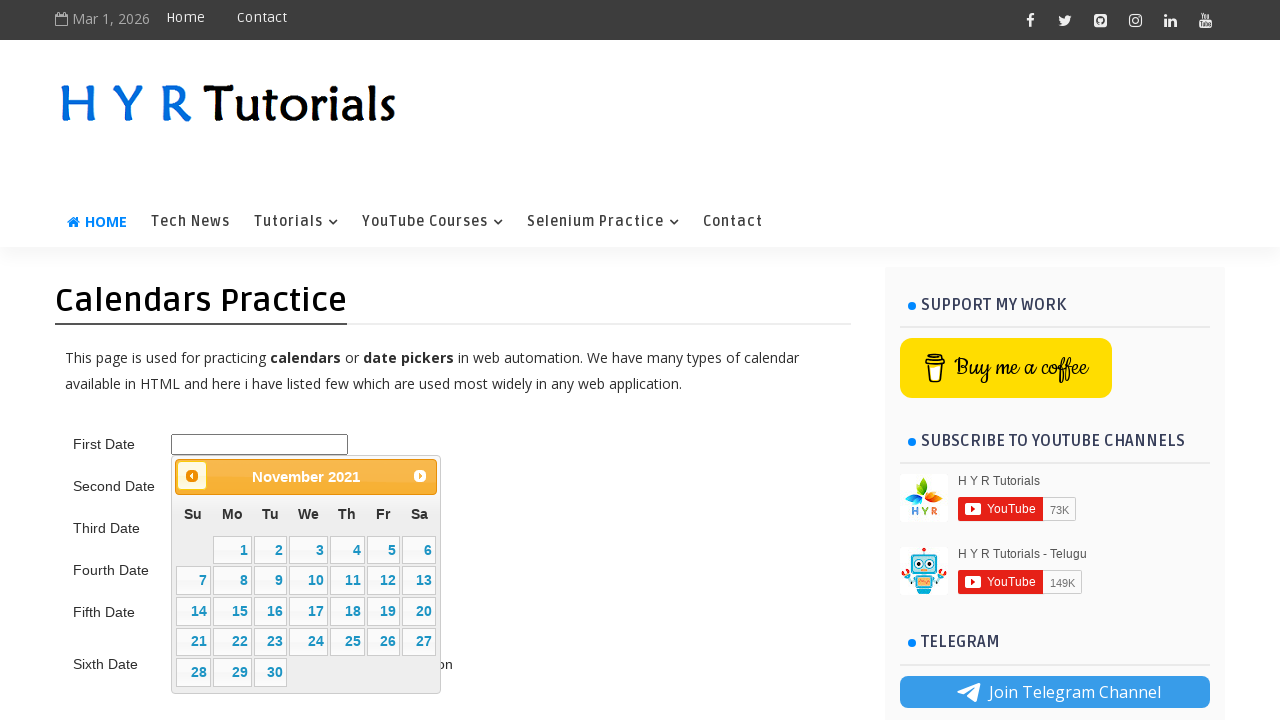

Clicked previous month button to navigate backward at (192, 476) on .ui-datepicker-prev
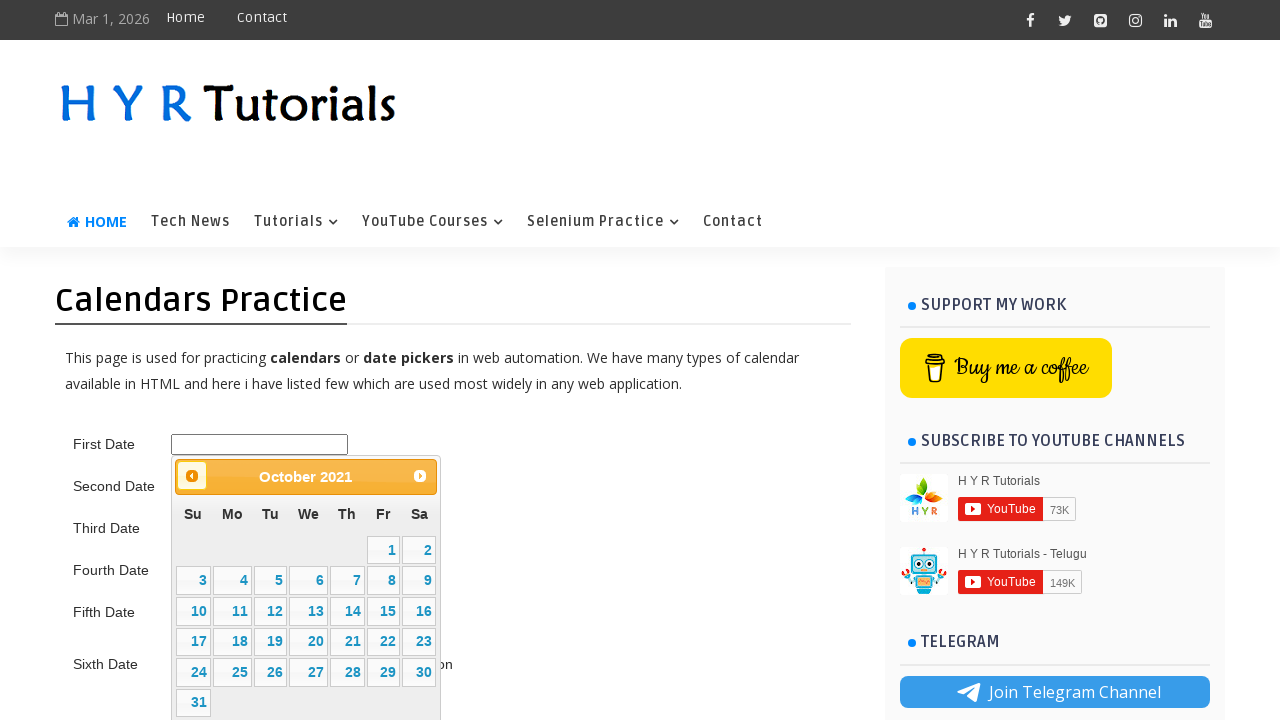

Retrieved updated datepicker title: October 2021
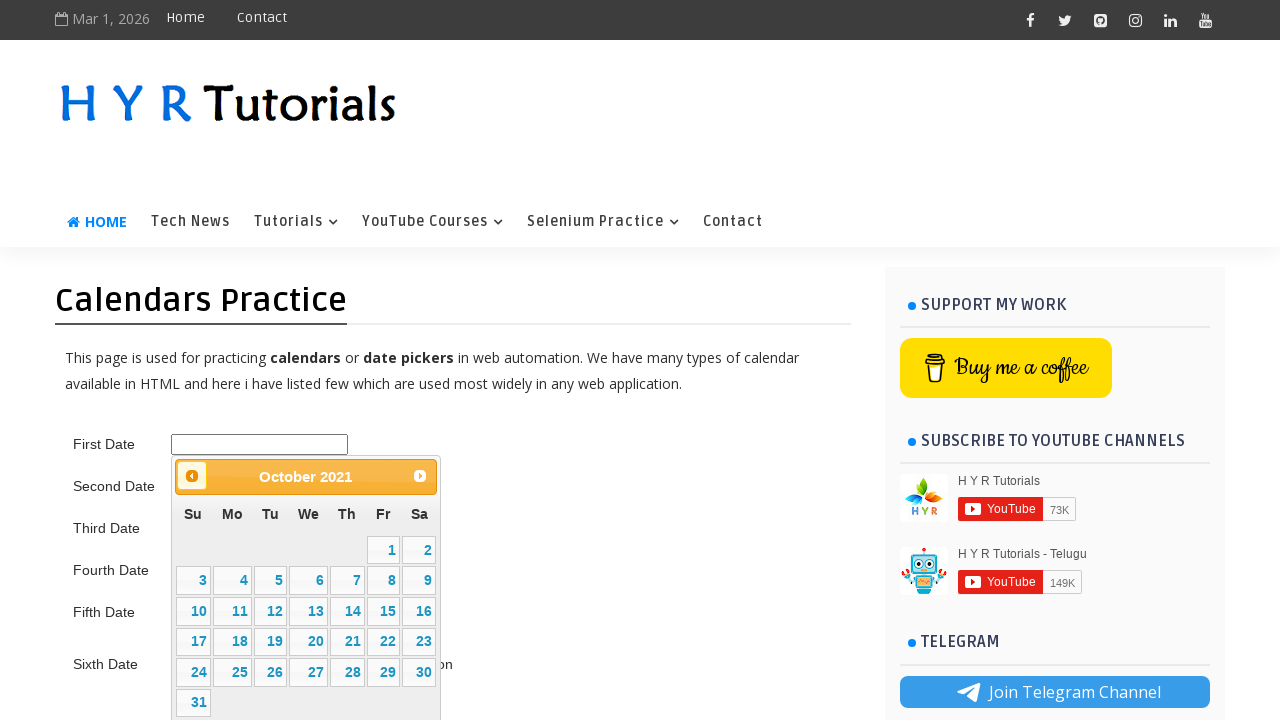

Clicked previous month button to navigate backward at (192, 476) on .ui-datepicker-prev
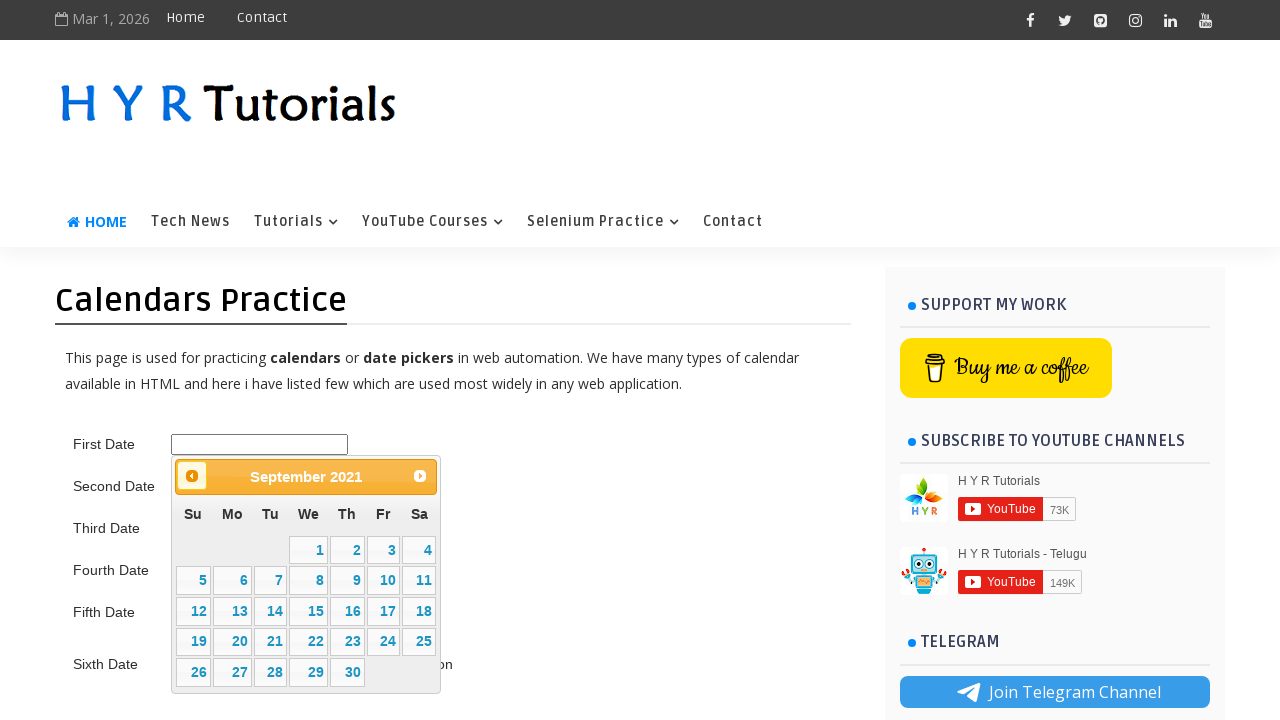

Retrieved updated datepicker title: September 2021
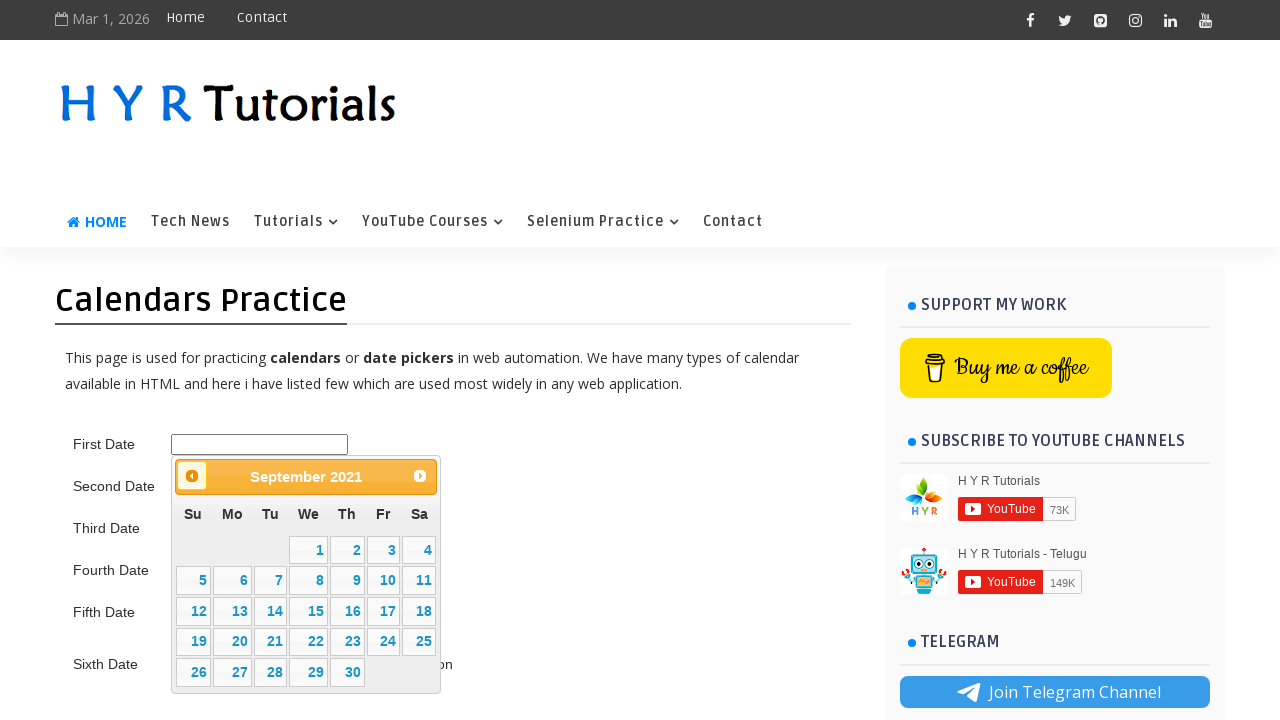

Clicked previous month button to navigate backward at (192, 476) on .ui-datepicker-prev
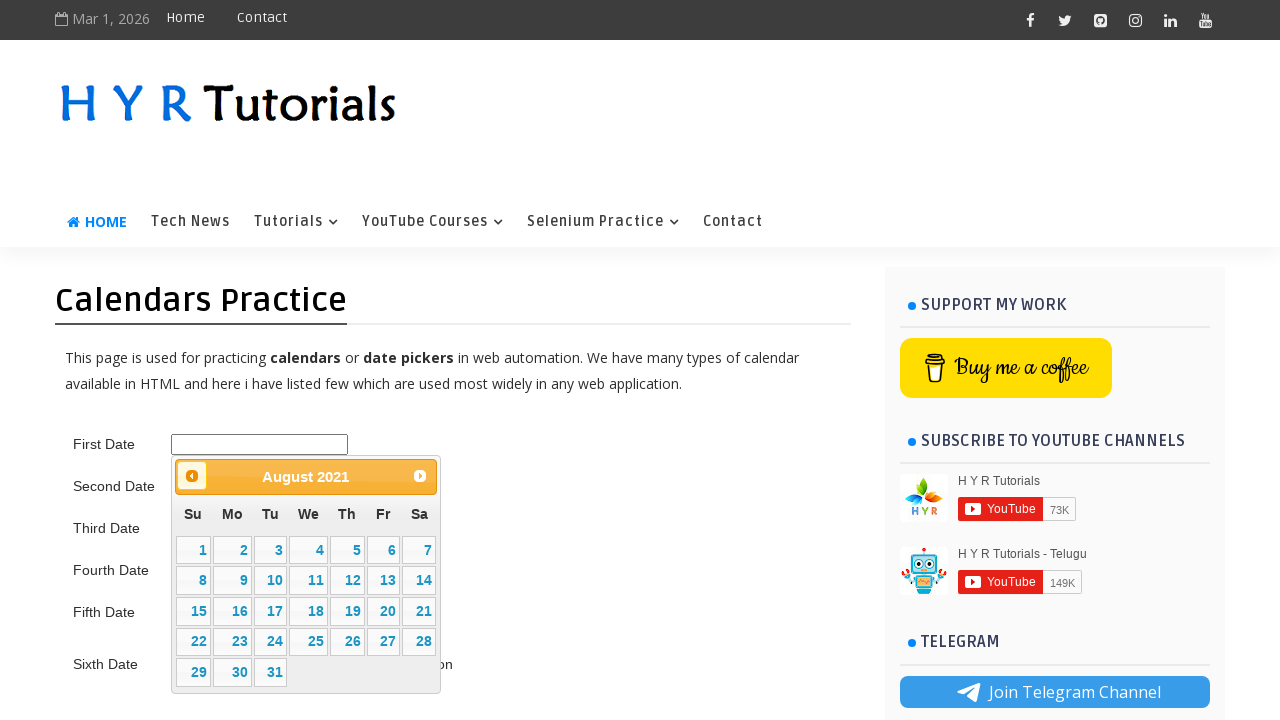

Retrieved updated datepicker title: August 2021
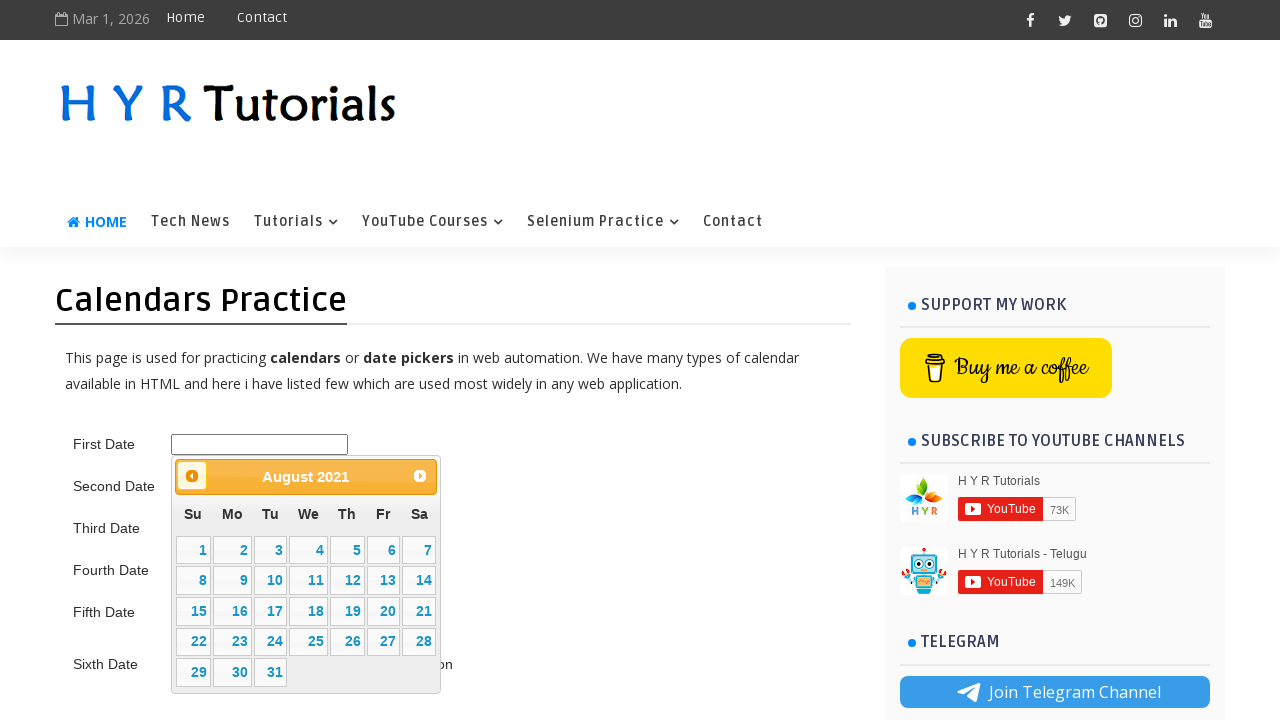

Clicked previous month button to navigate backward at (192, 476) on .ui-datepicker-prev
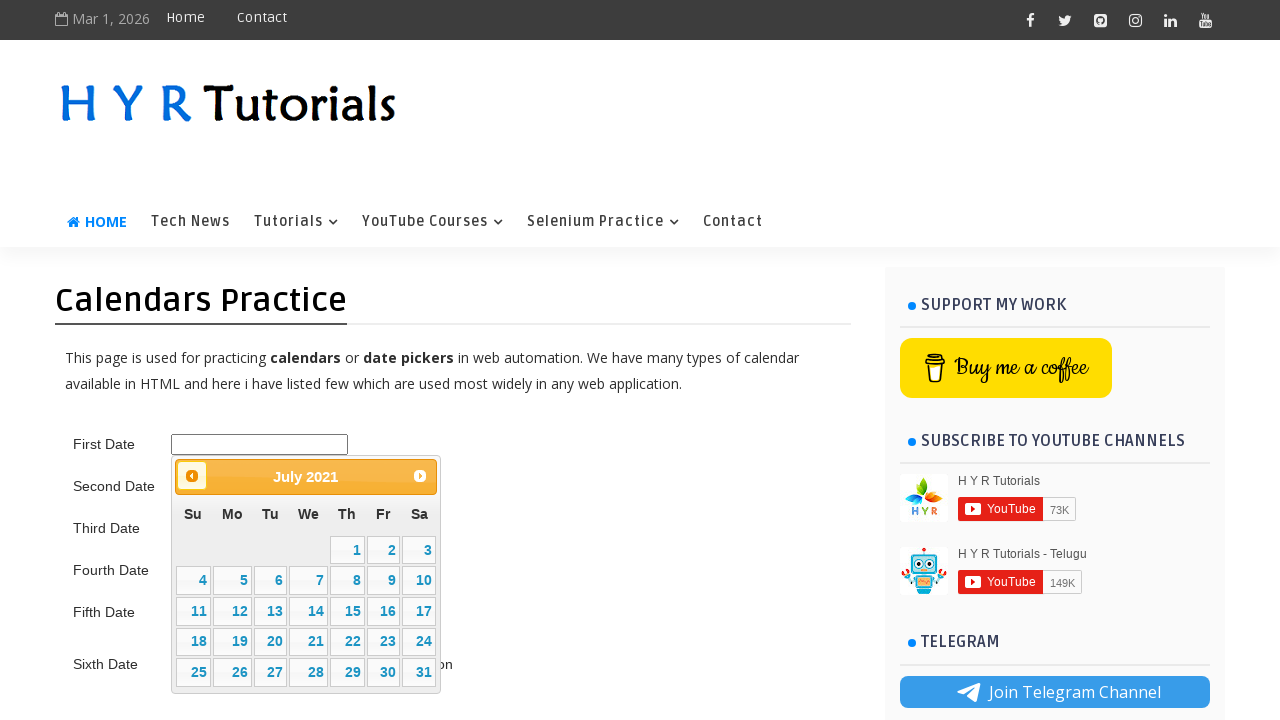

Retrieved updated datepicker title: July 2021
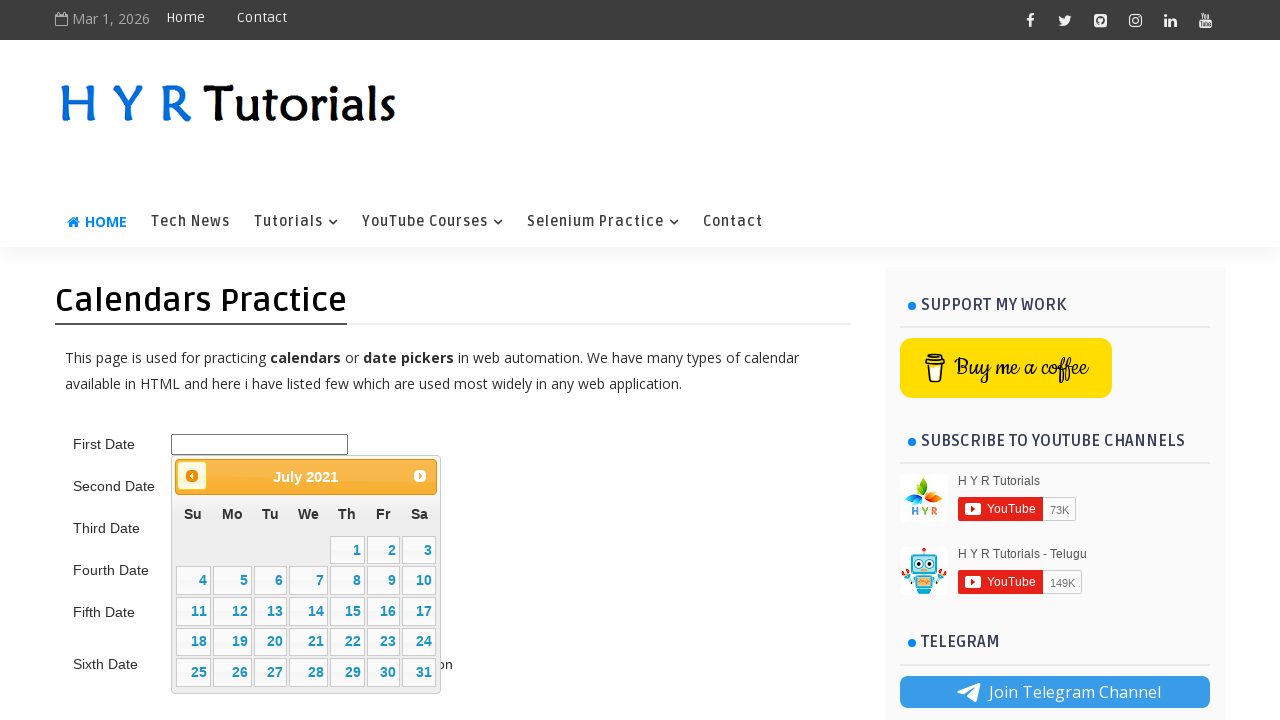

Clicked previous month button to navigate backward at (192, 476) on .ui-datepicker-prev
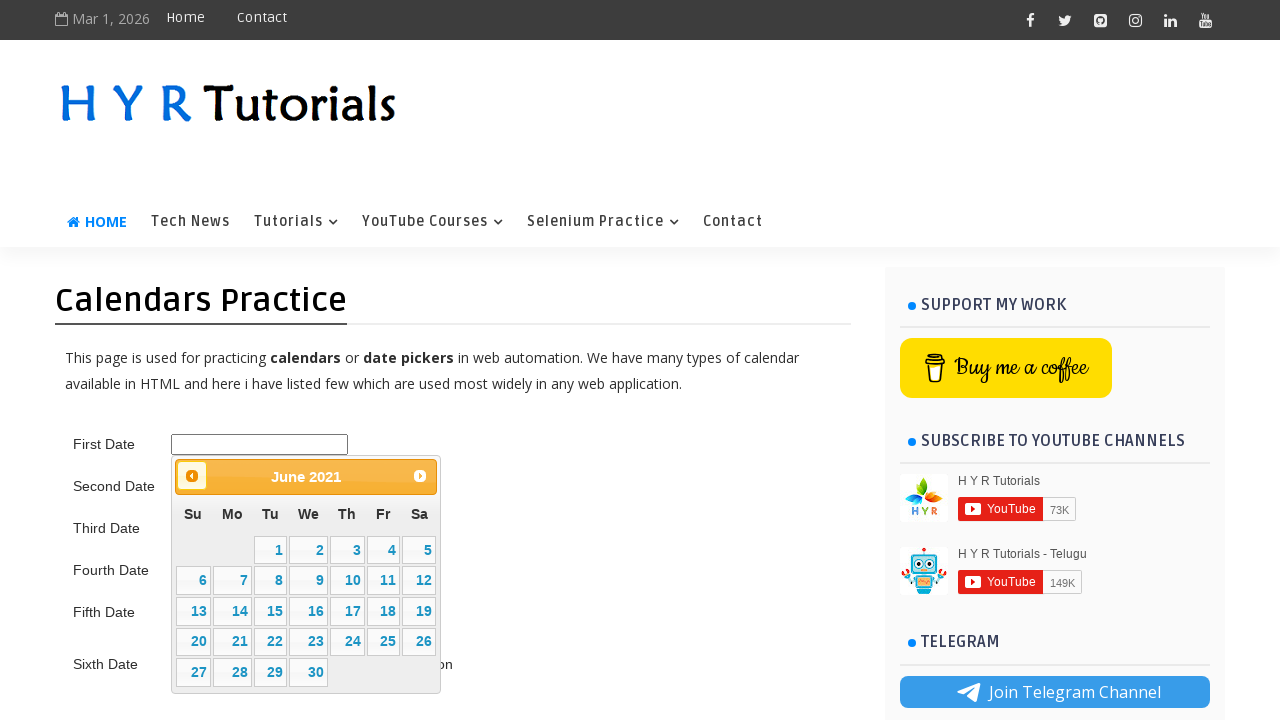

Retrieved updated datepicker title: June 2021
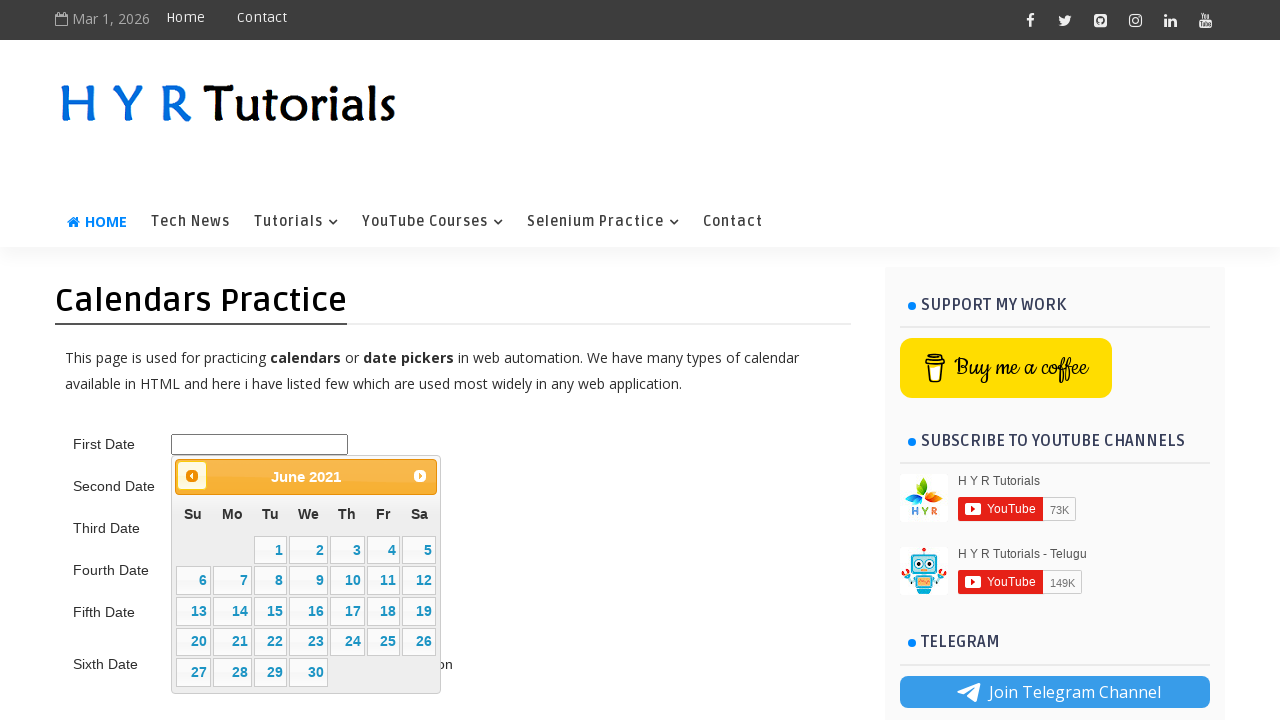

Clicked previous month button to navigate backward at (192, 476) on .ui-datepicker-prev
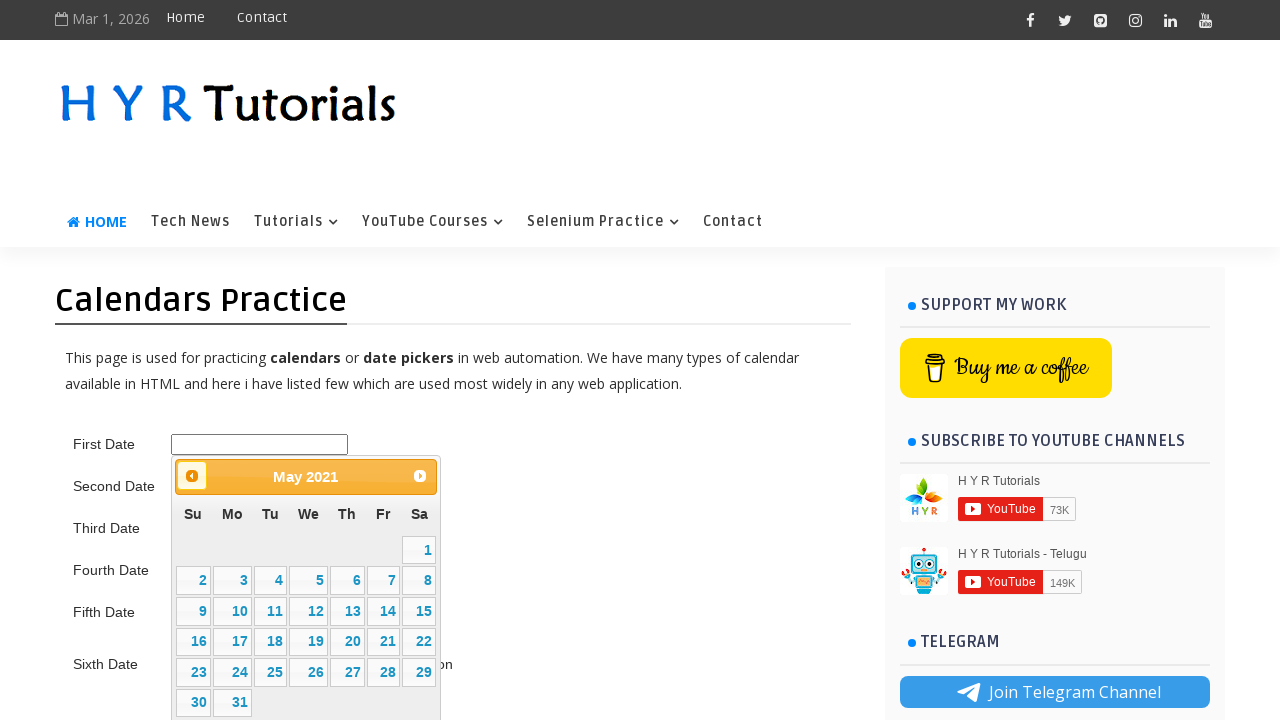

Retrieved updated datepicker title: May 2021
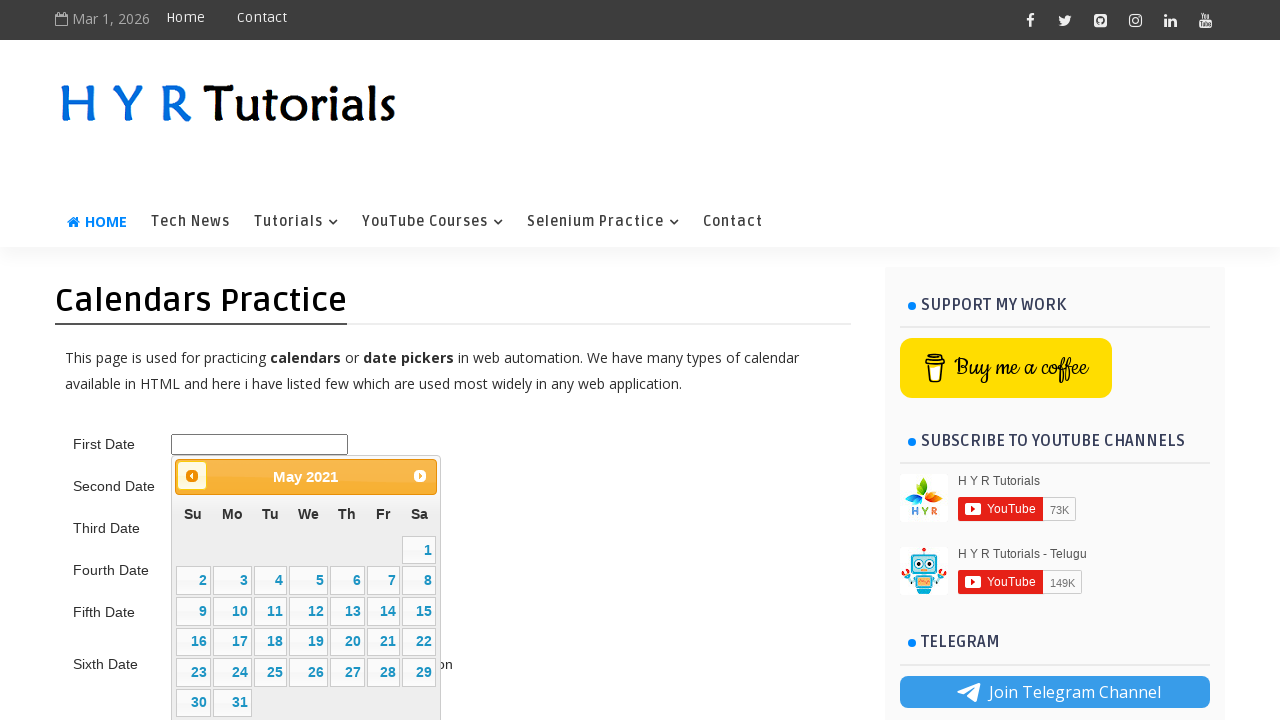

Clicked previous month button to navigate backward at (192, 476) on .ui-datepicker-prev
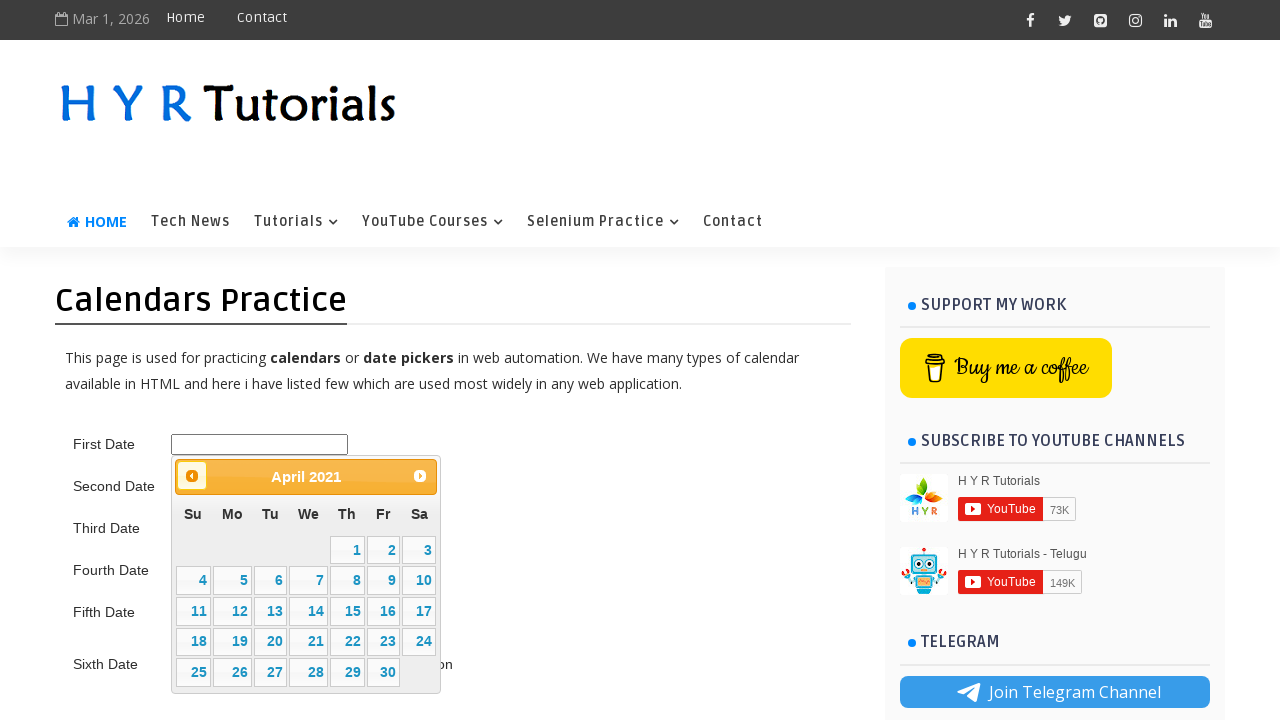

Retrieved updated datepicker title: April 2021
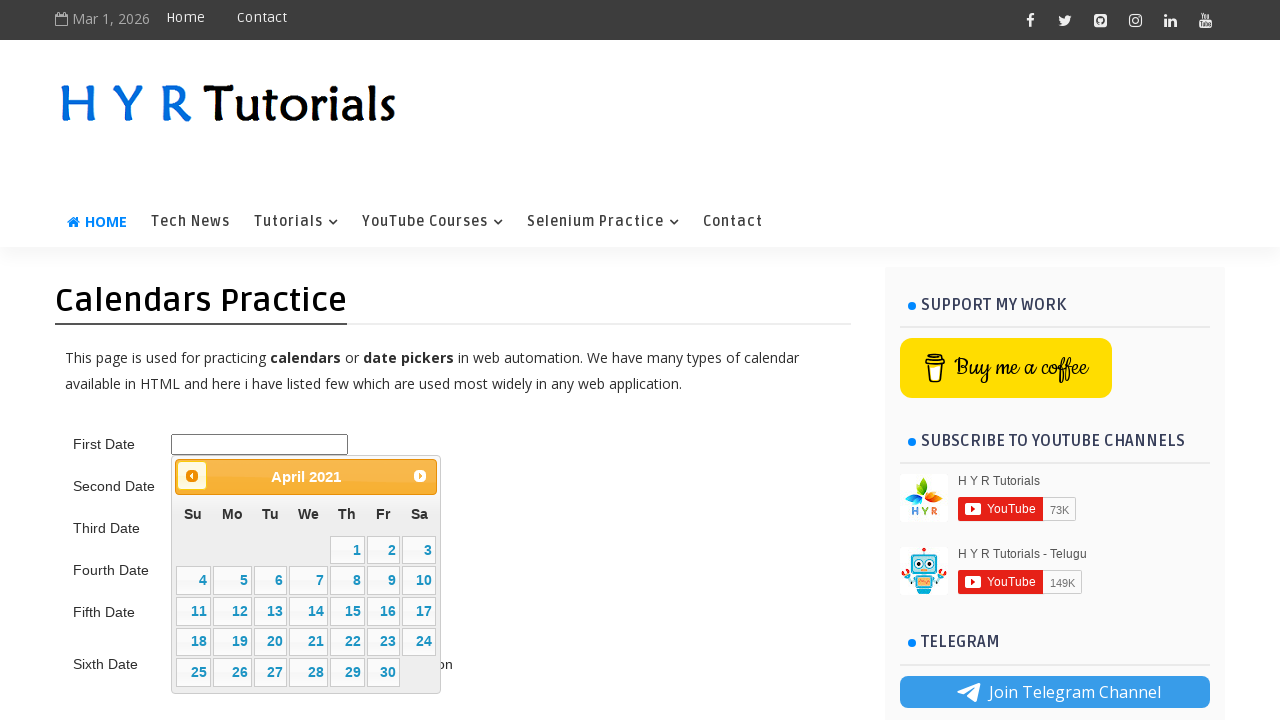

Clicked previous month button to navigate backward at (192, 476) on .ui-datepicker-prev
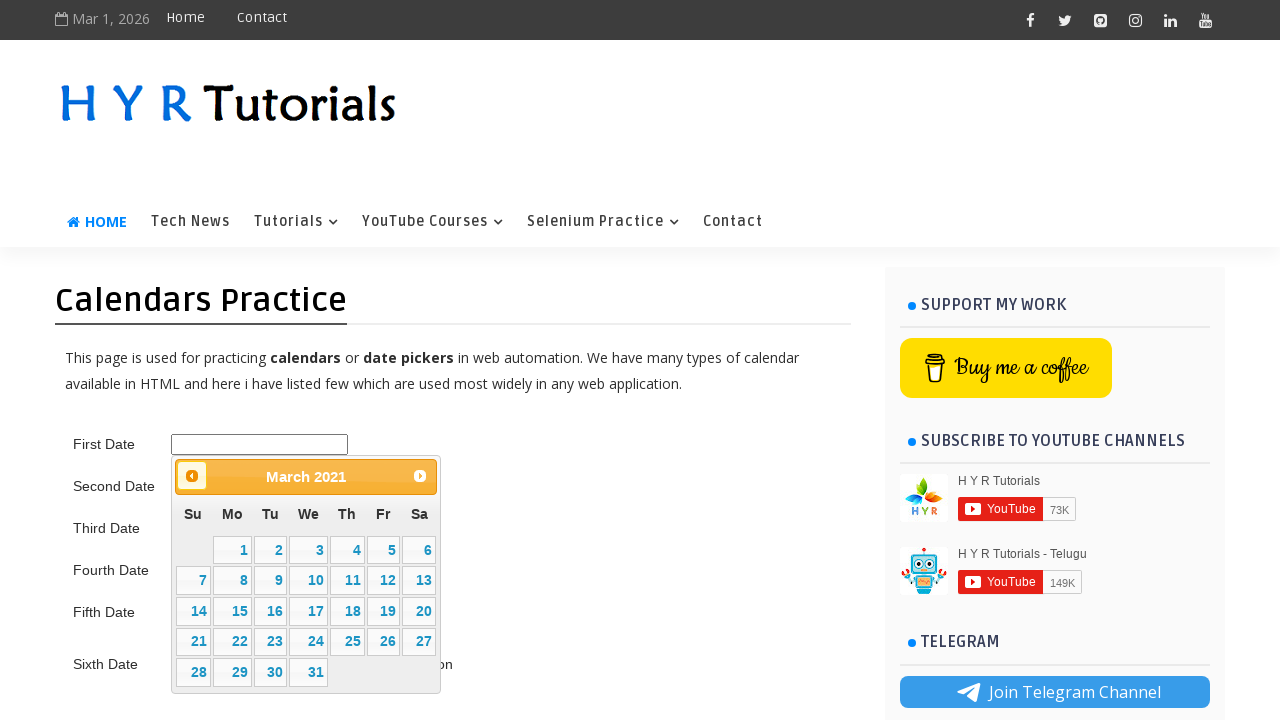

Retrieved updated datepicker title: March 2021
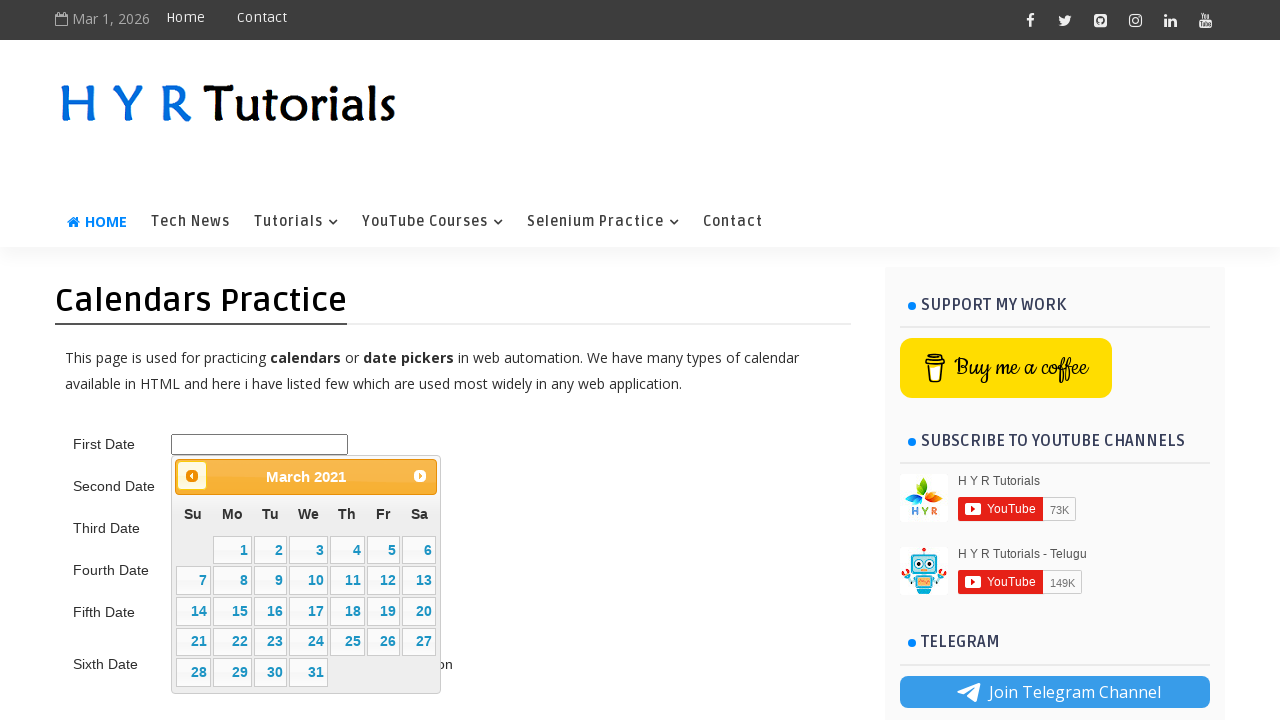

Clicked previous month button to navigate backward at (192, 476) on .ui-datepicker-prev
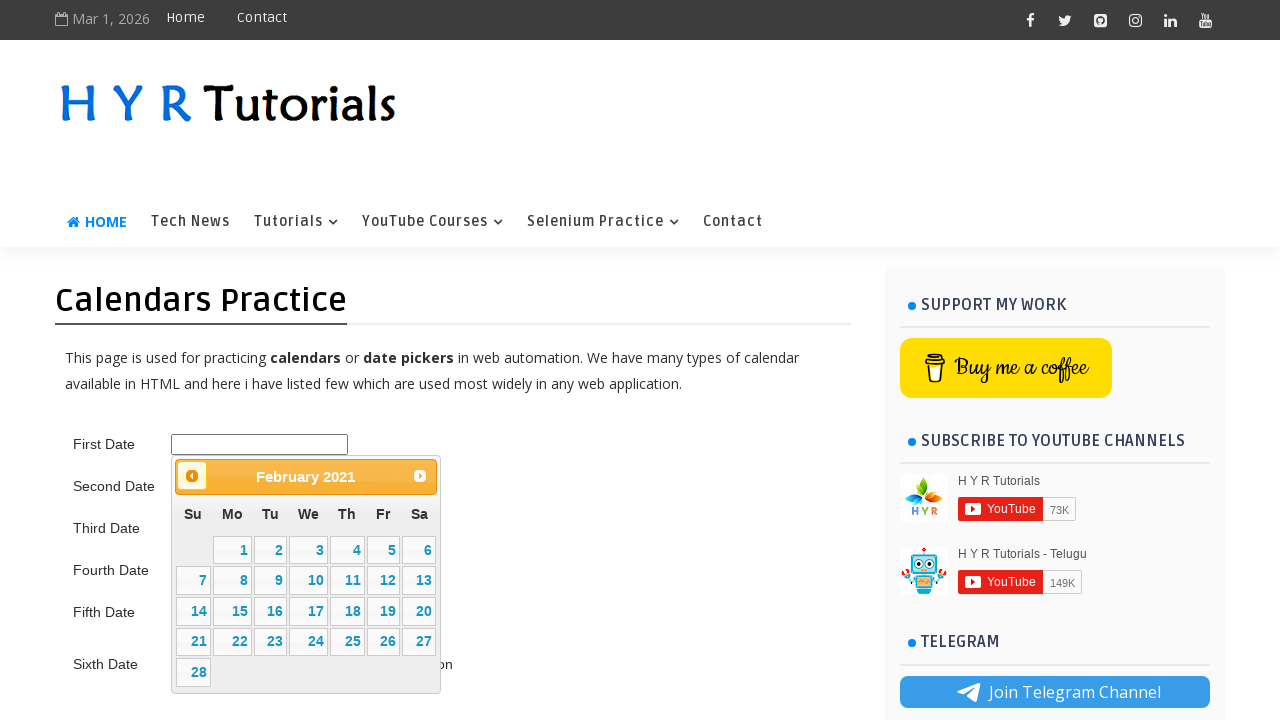

Retrieved updated datepicker title: February 2021
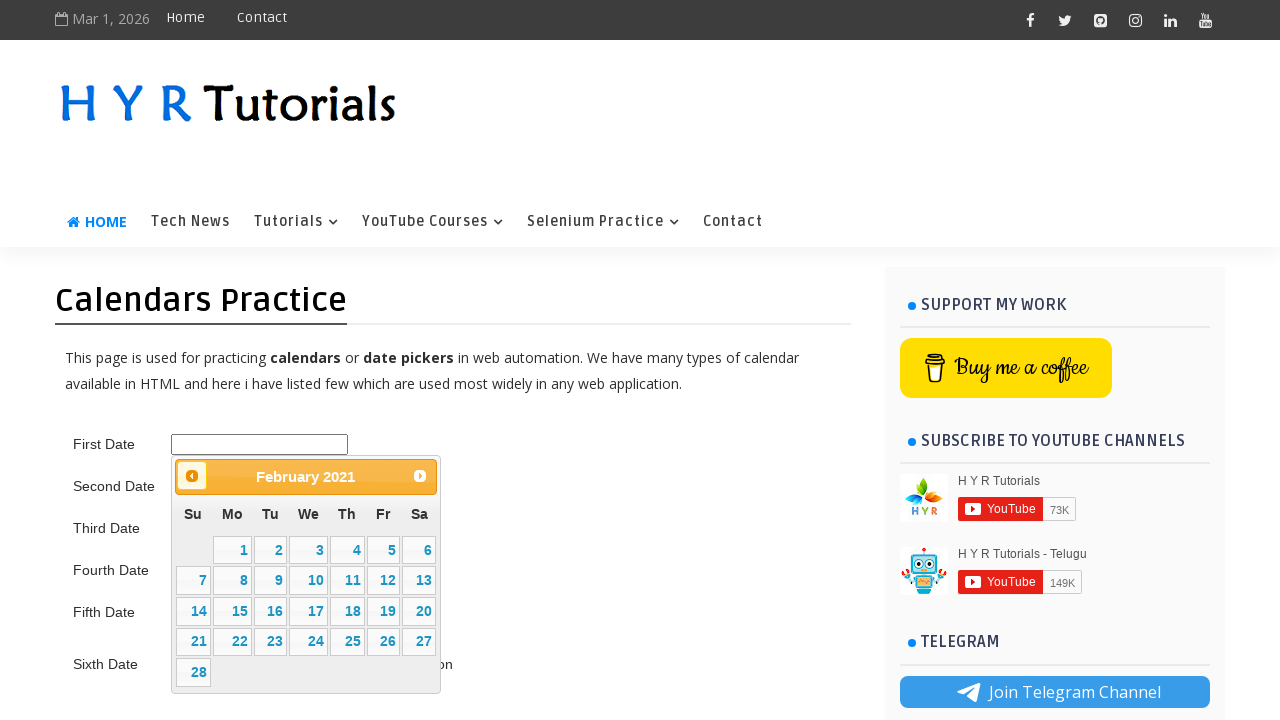

Clicked previous month button to navigate backward at (192, 476) on .ui-datepicker-prev
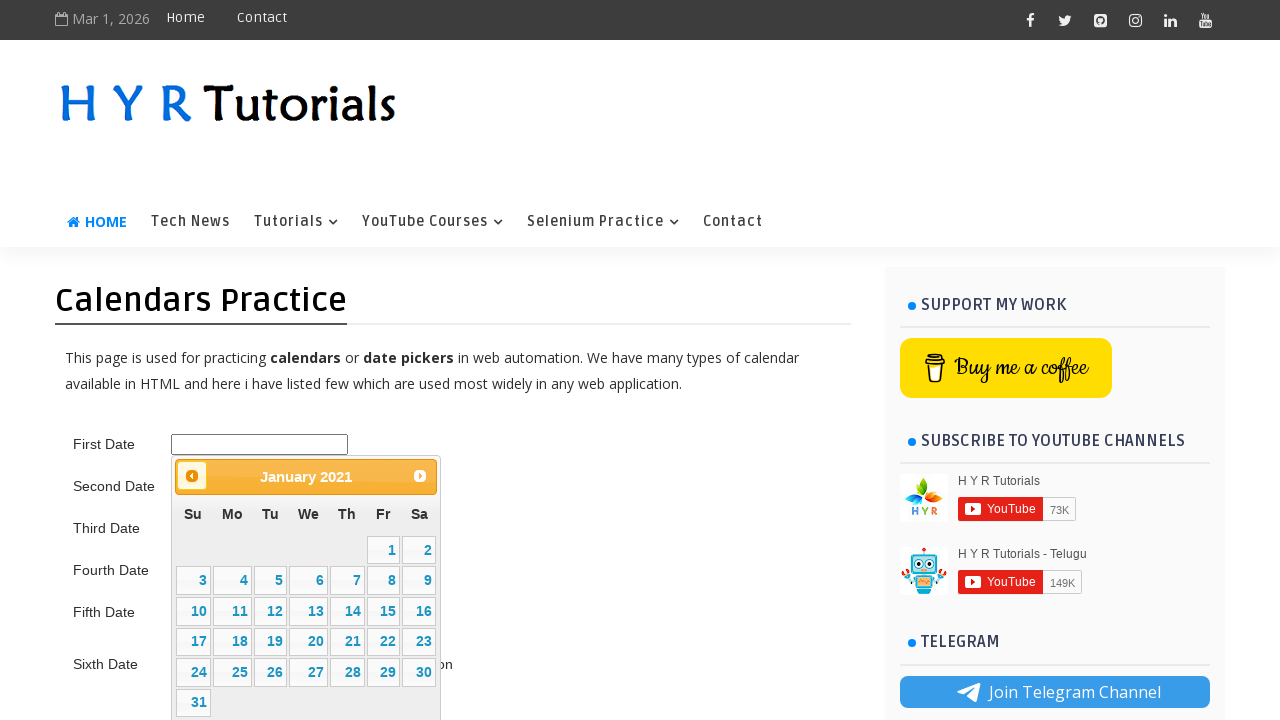

Retrieved updated datepicker title: January 2021
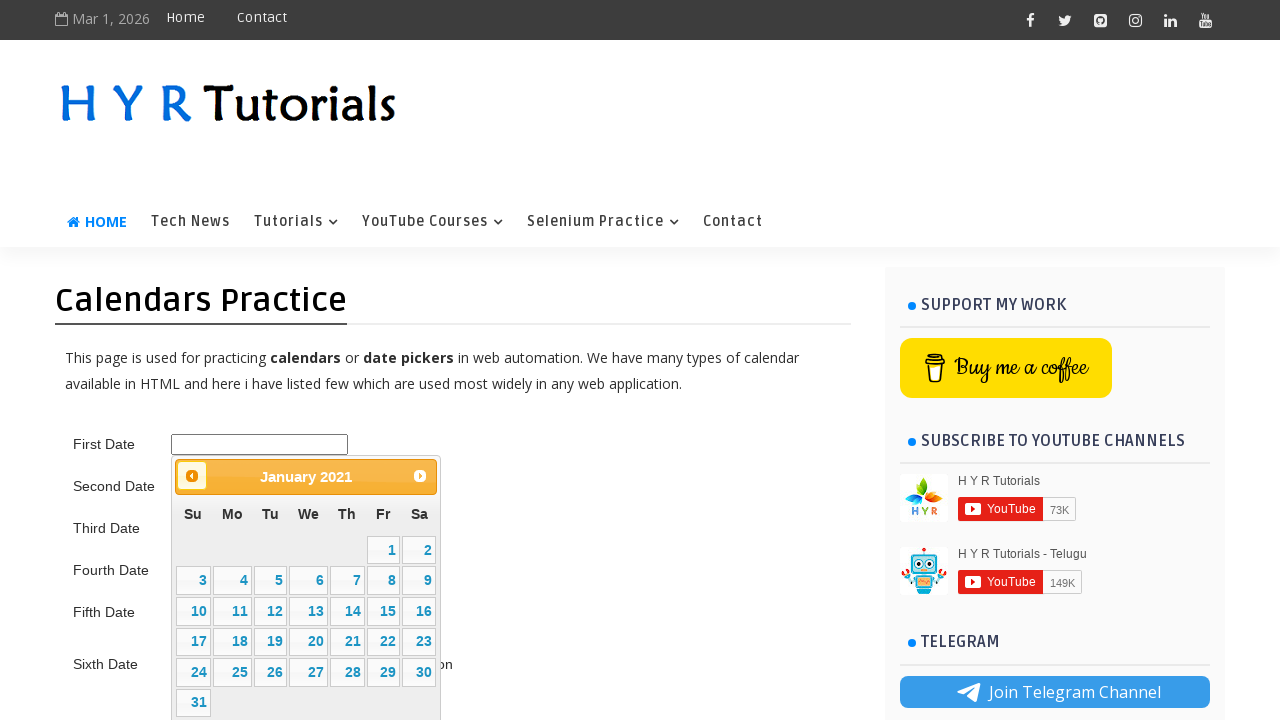

Clicked previous month button to navigate backward at (192, 476) on .ui-datepicker-prev
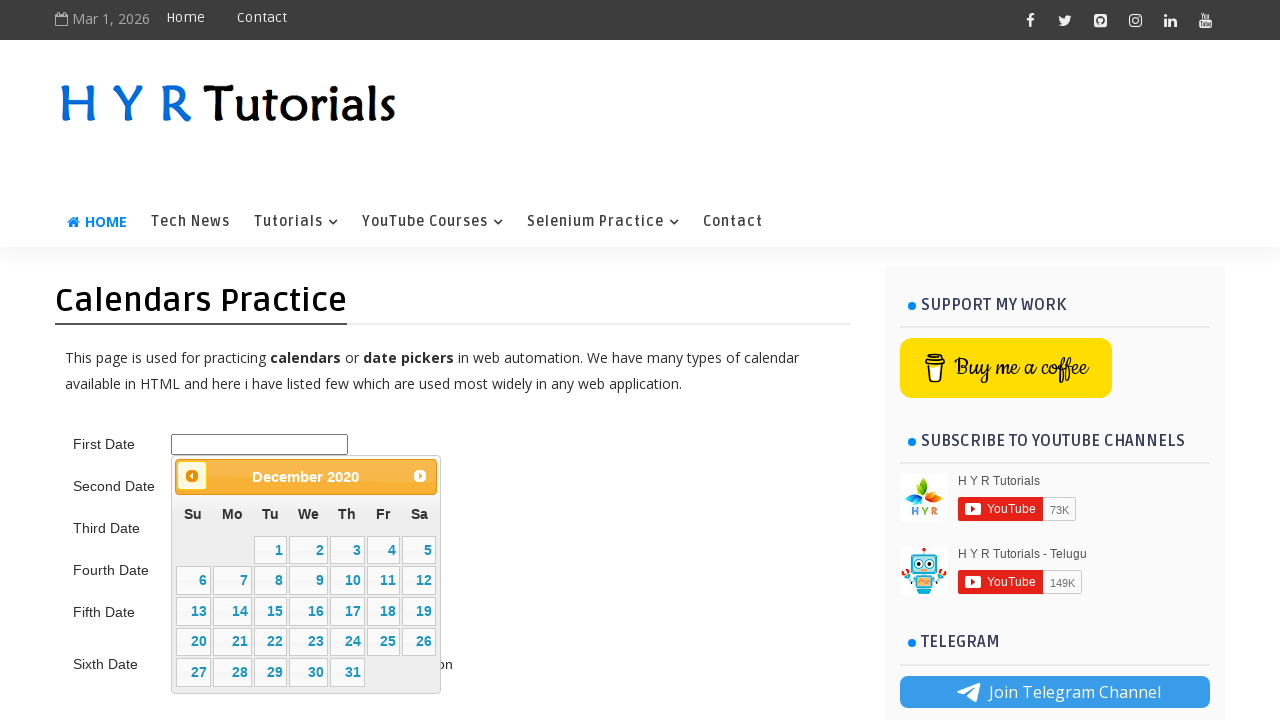

Retrieved updated datepicker title: December 2020
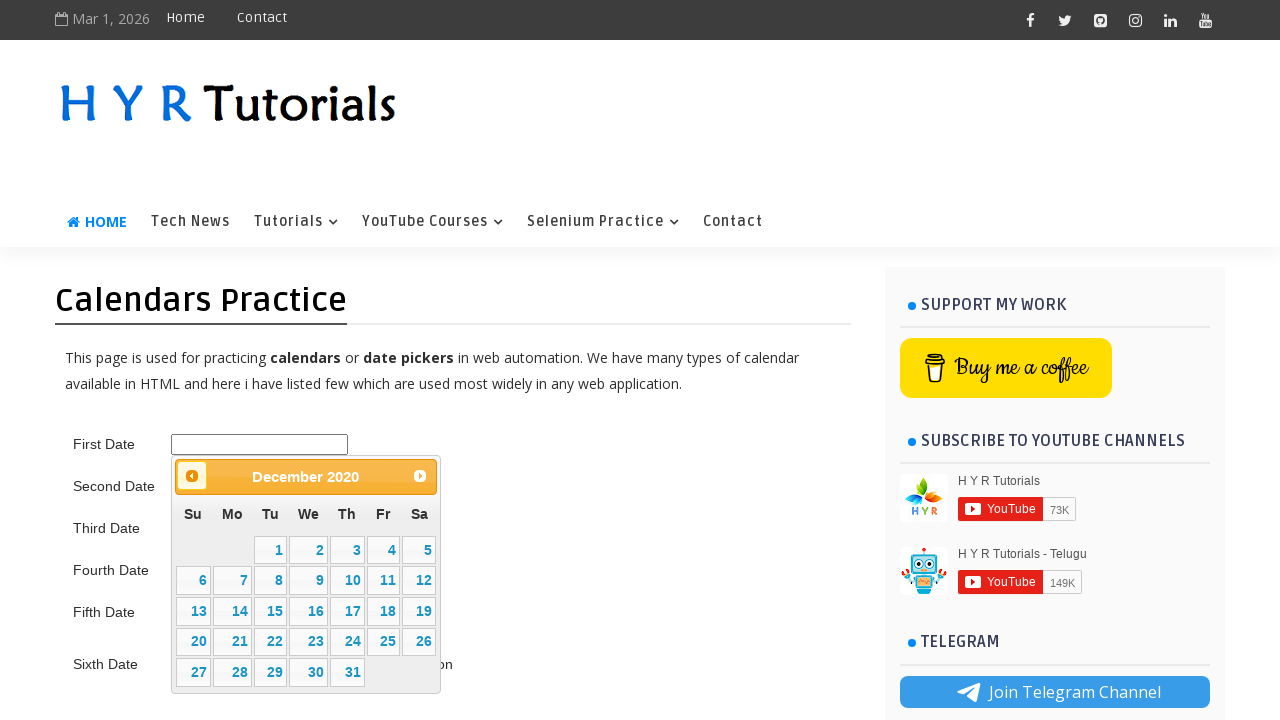

Clicked previous month button to navigate backward at (192, 476) on .ui-datepicker-prev
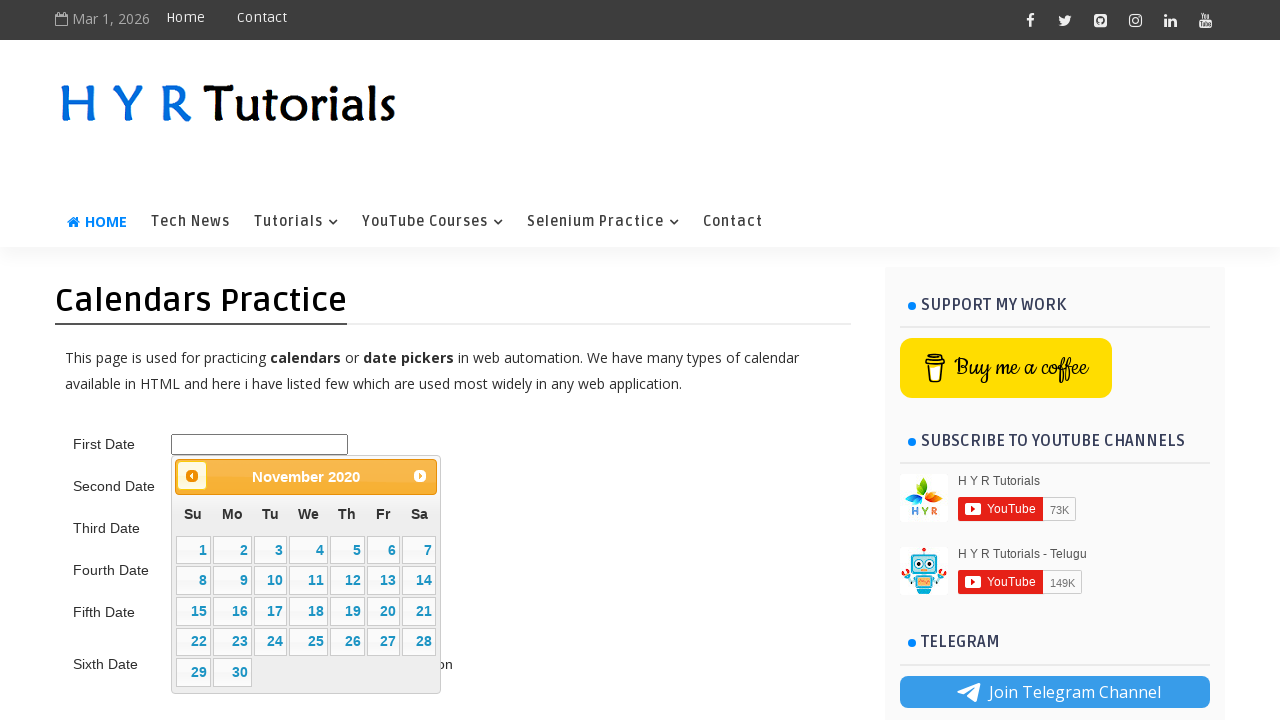

Retrieved updated datepicker title: November 2020
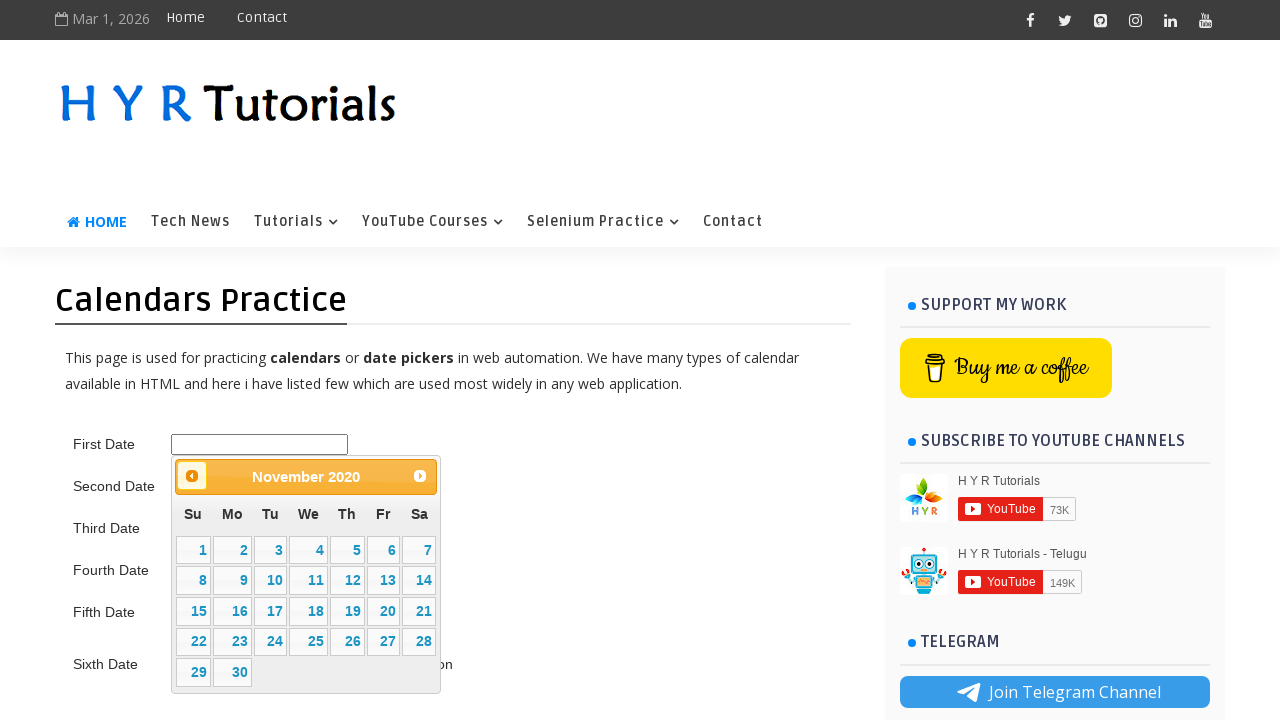

Clicked previous month button to navigate backward at (192, 476) on .ui-datepicker-prev
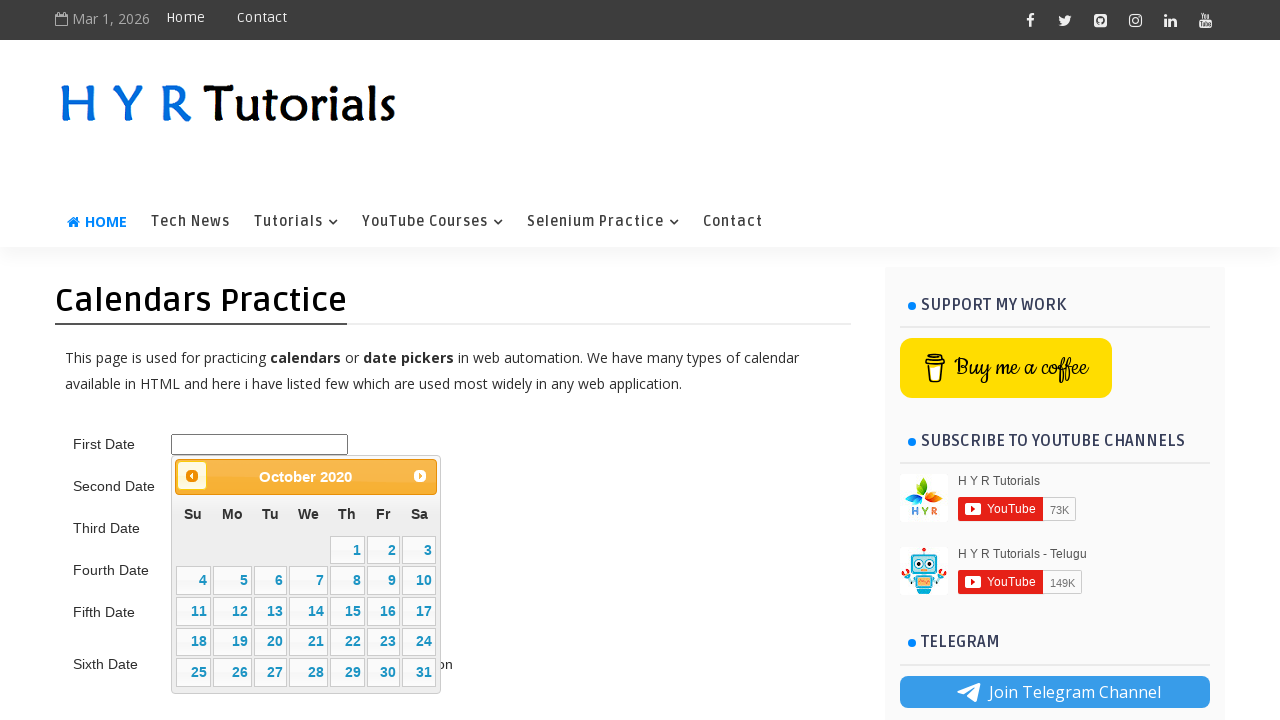

Retrieved updated datepicker title: October 2020
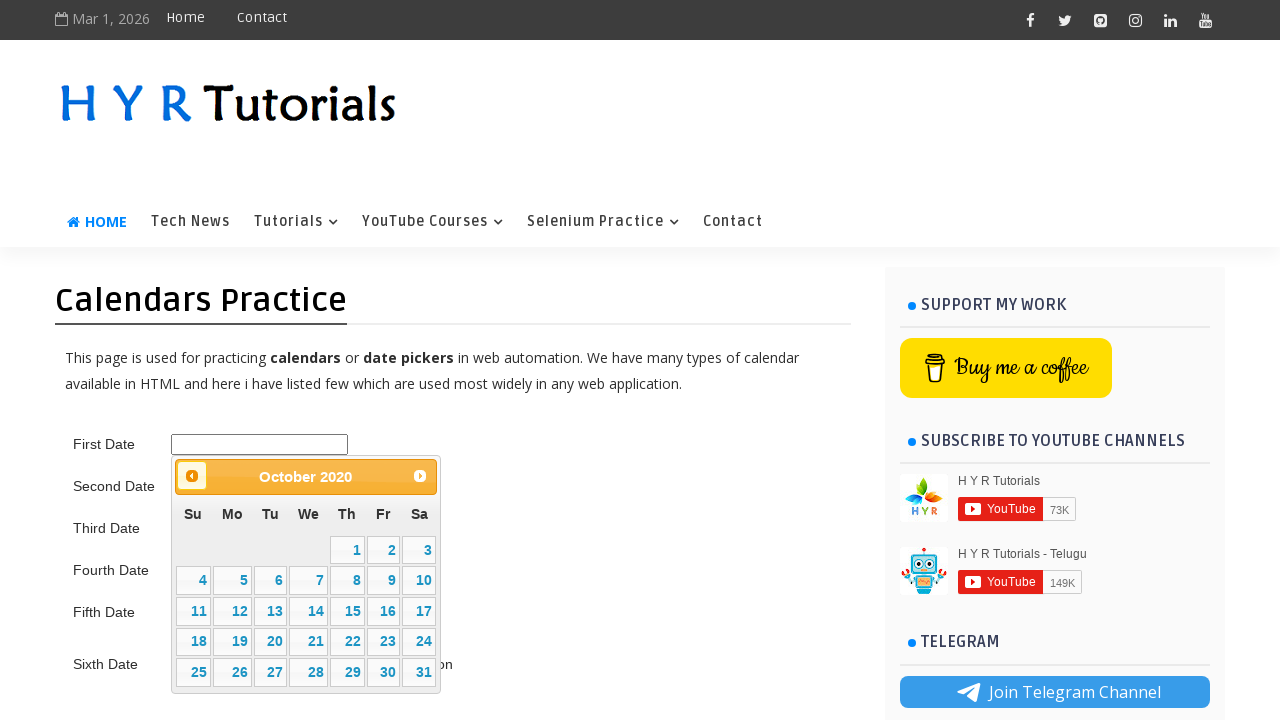

Clicked previous month button to navigate backward at (192, 476) on .ui-datepicker-prev
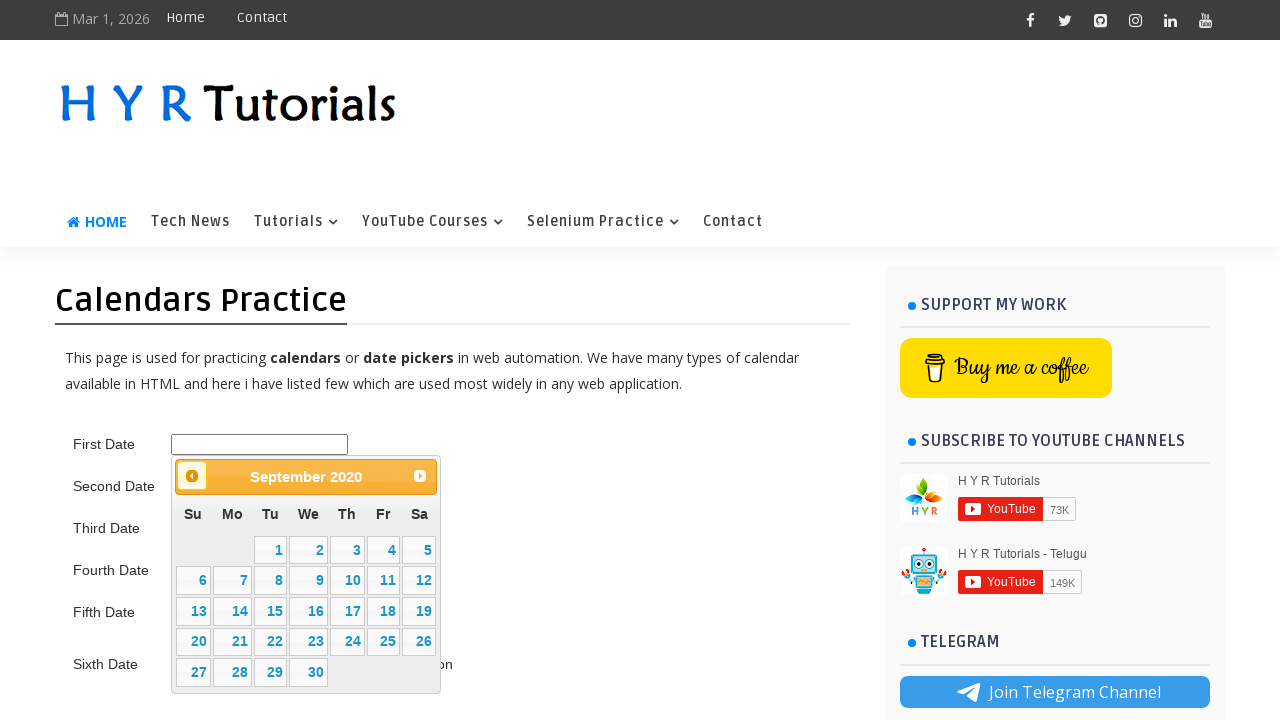

Retrieved updated datepicker title: September 2020
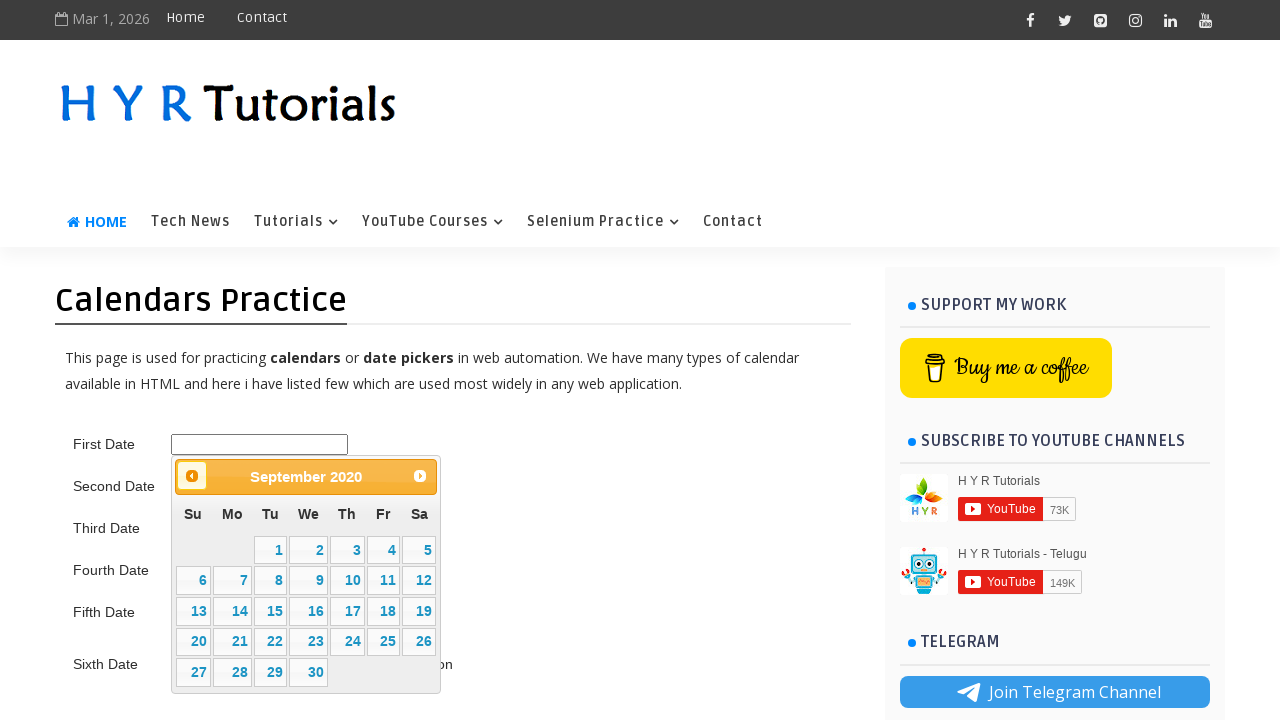

Clicked previous month button to navigate backward at (192, 476) on .ui-datepicker-prev
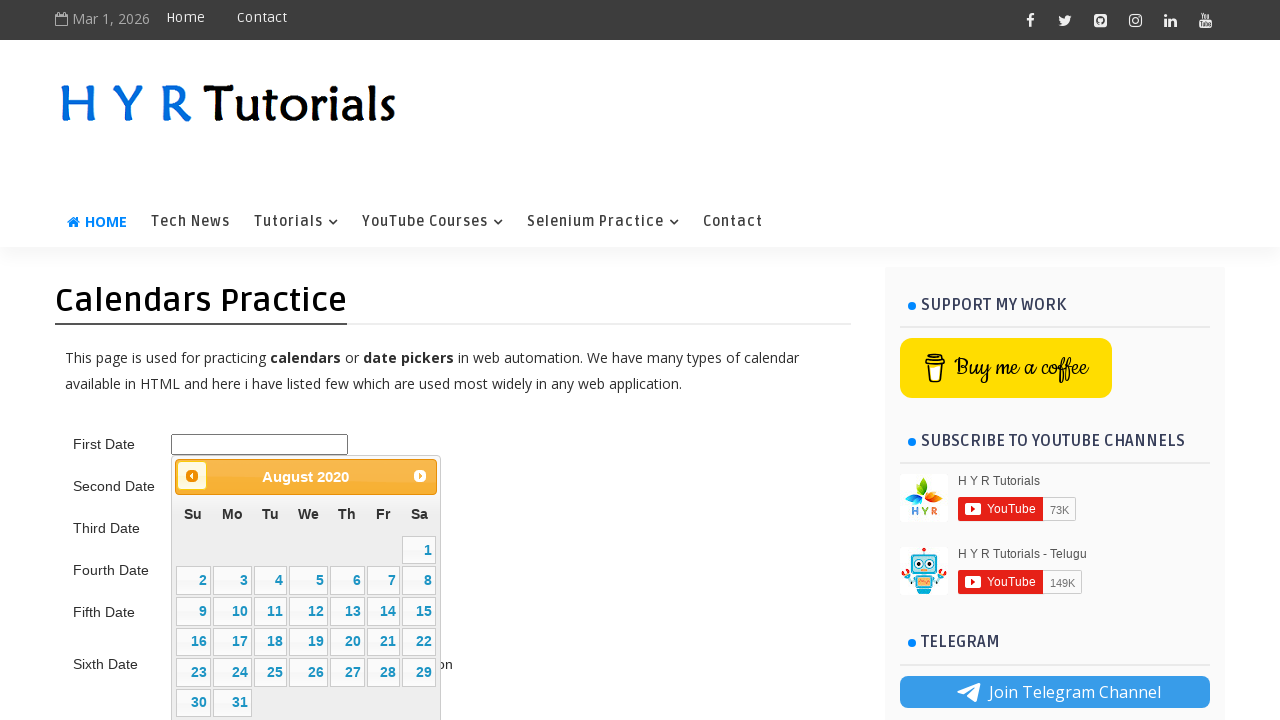

Retrieved updated datepicker title: August 2020
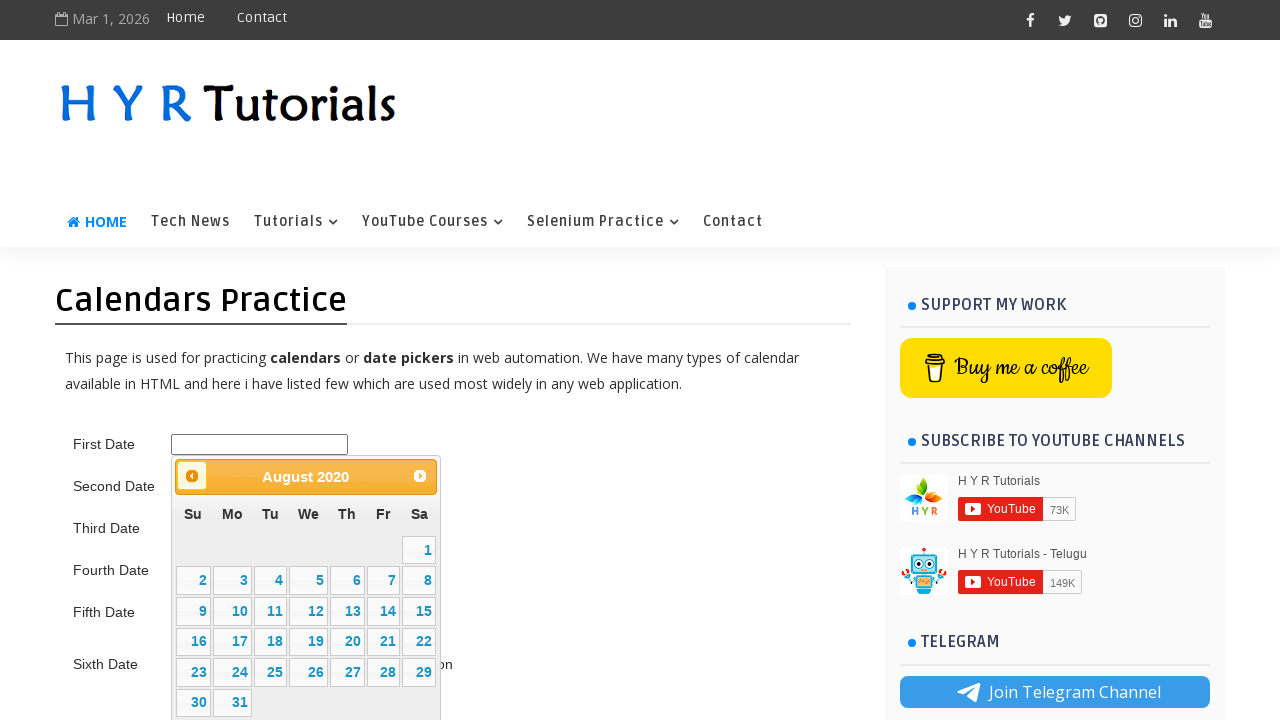

Clicked previous month button to navigate backward at (192, 476) on .ui-datepicker-prev
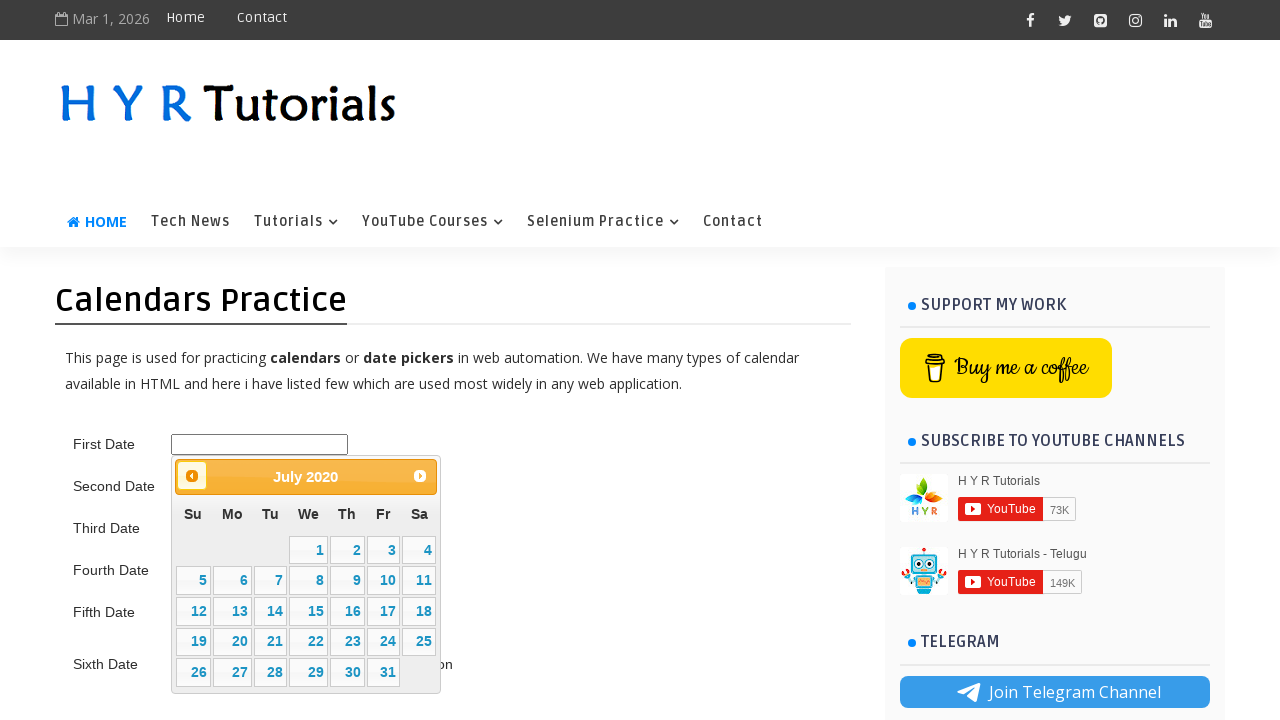

Retrieved updated datepicker title: July 2020
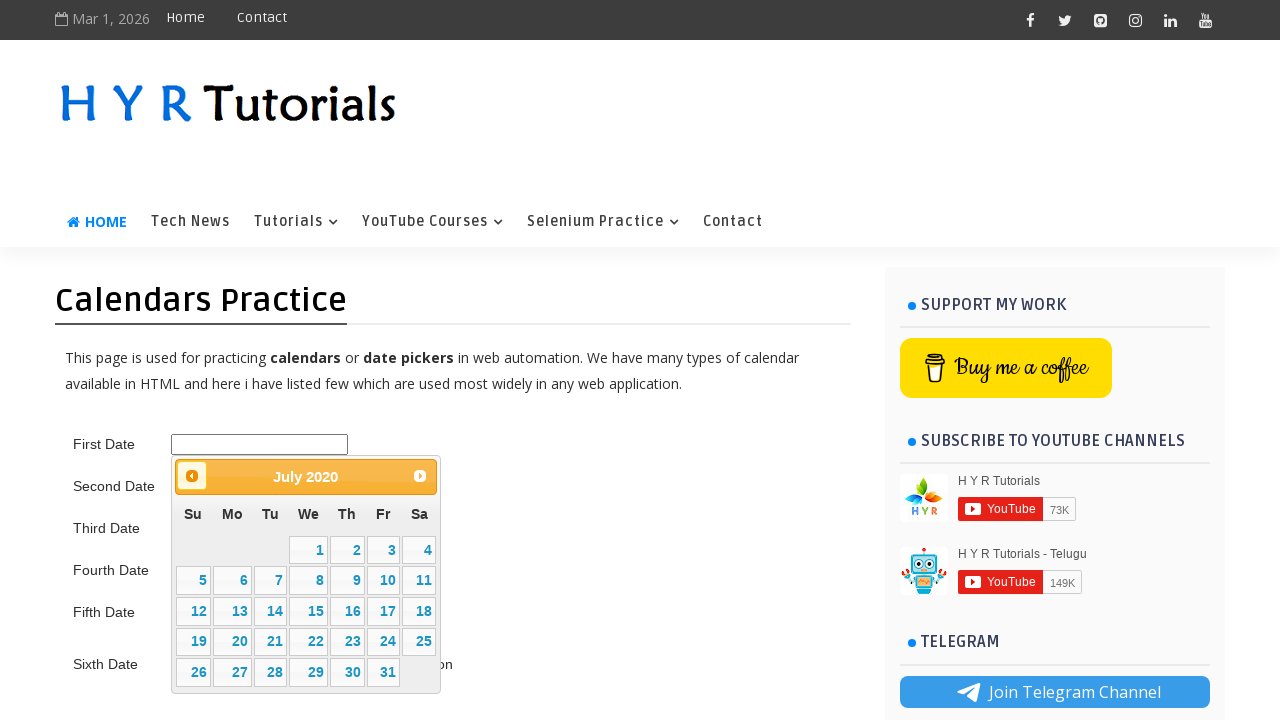

Clicked previous month button to navigate backward at (192, 476) on .ui-datepicker-prev
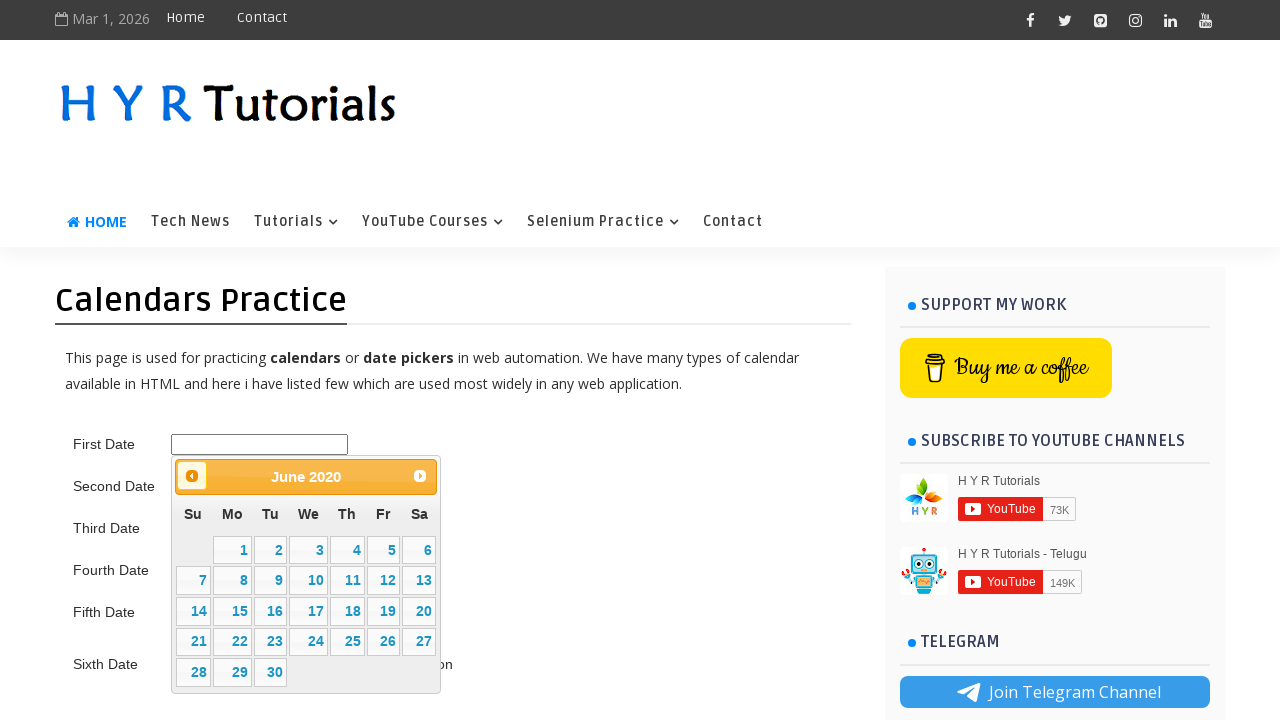

Retrieved updated datepicker title: June 2020
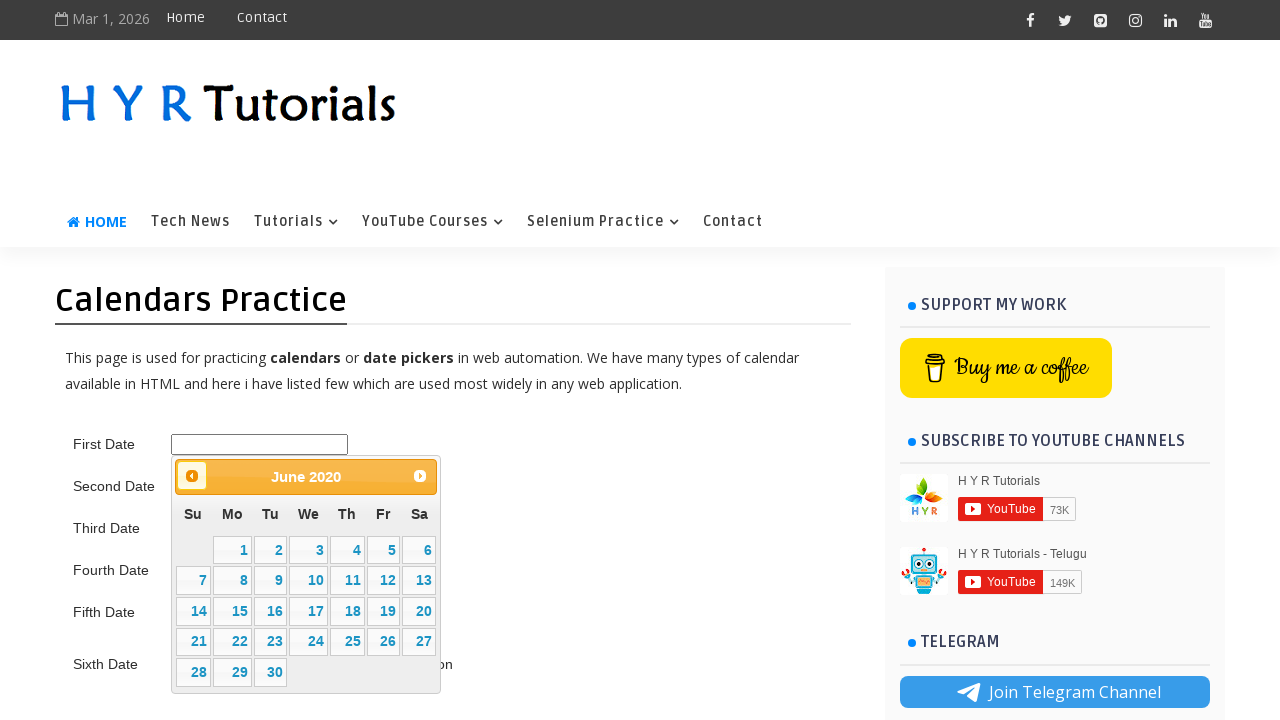

Clicked previous month button to navigate backward at (192, 476) on .ui-datepicker-prev
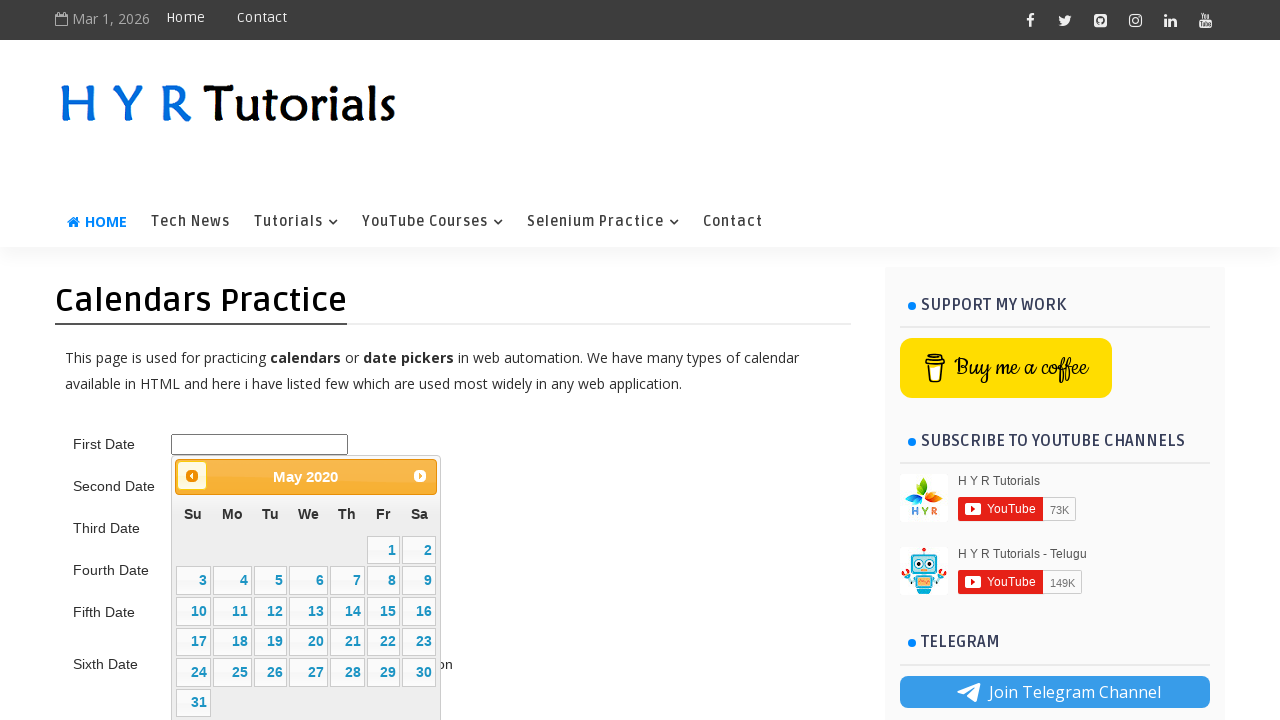

Retrieved updated datepicker title: May 2020
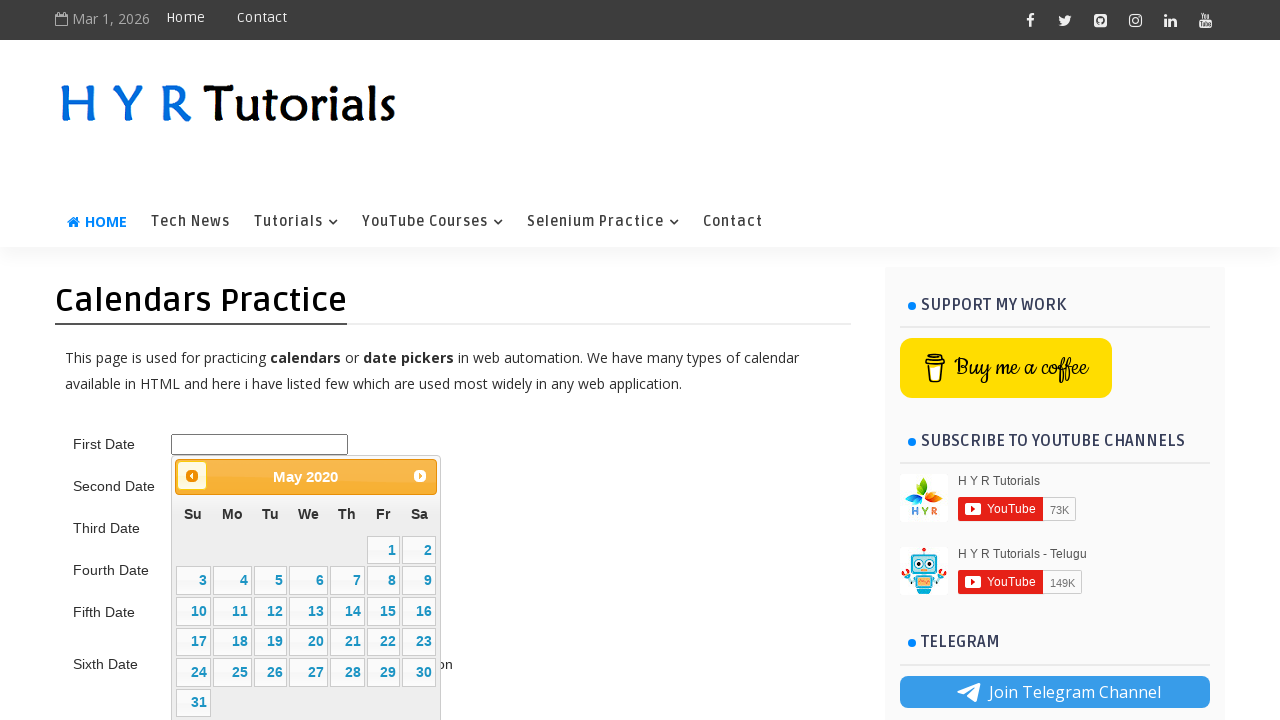

Clicked previous month button to navigate backward at (192, 476) on .ui-datepicker-prev
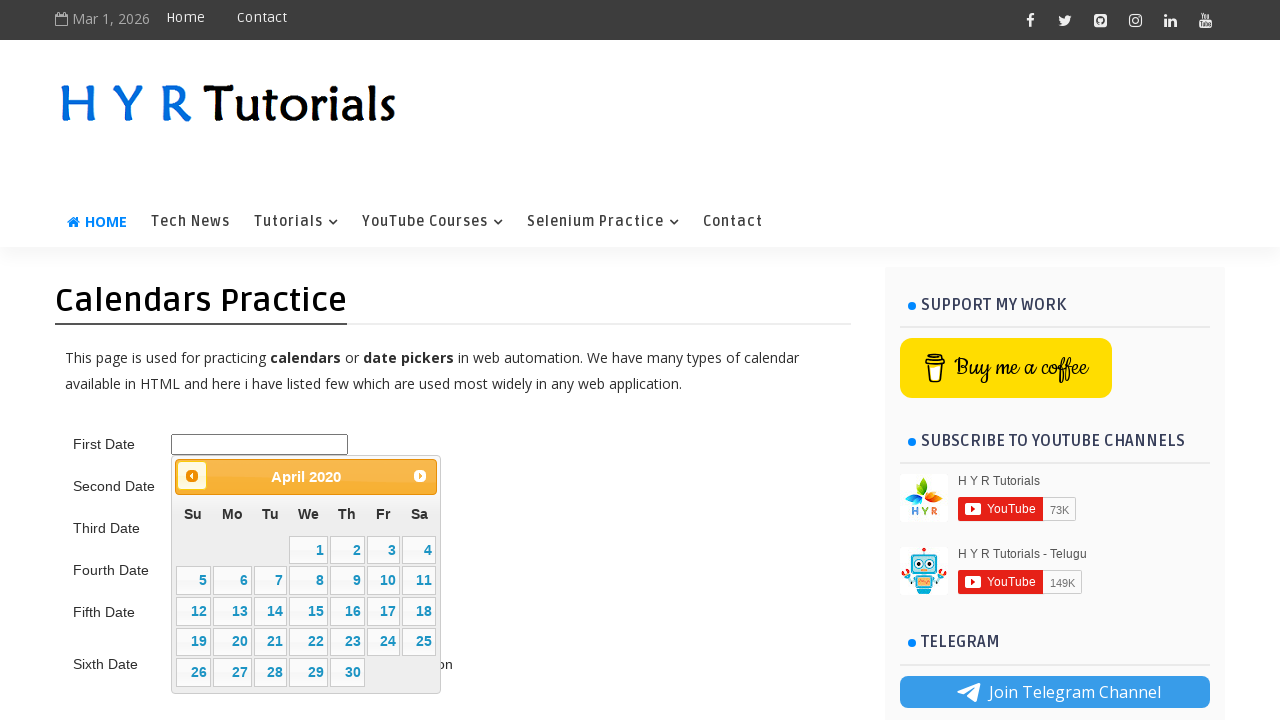

Retrieved updated datepicker title: April 2020
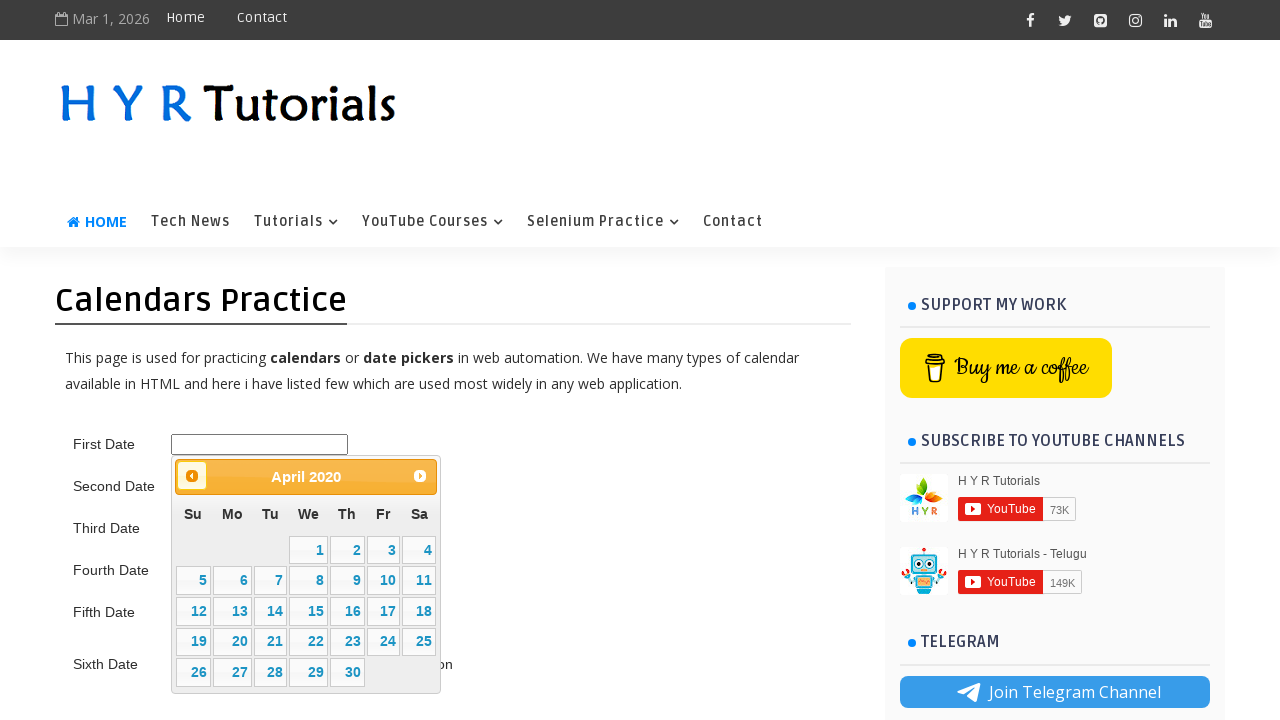

Clicked previous month button to navigate backward at (192, 476) on .ui-datepicker-prev
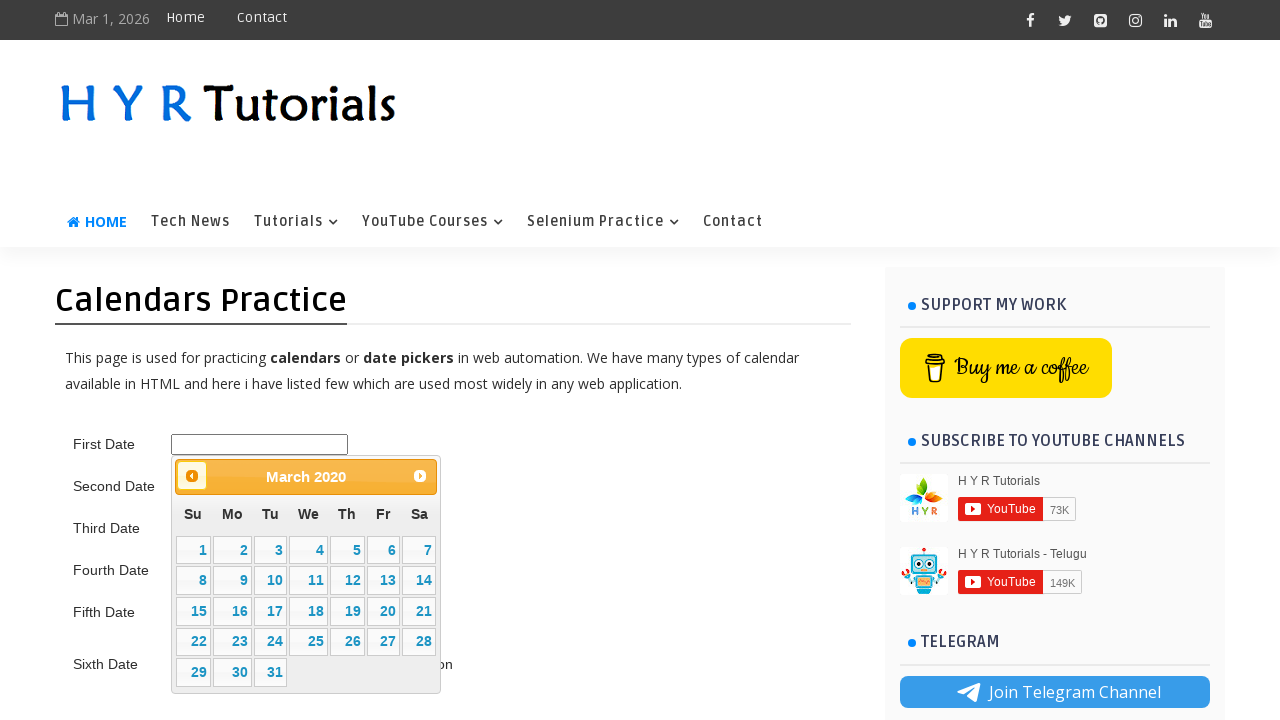

Retrieved updated datepicker title: March 2020
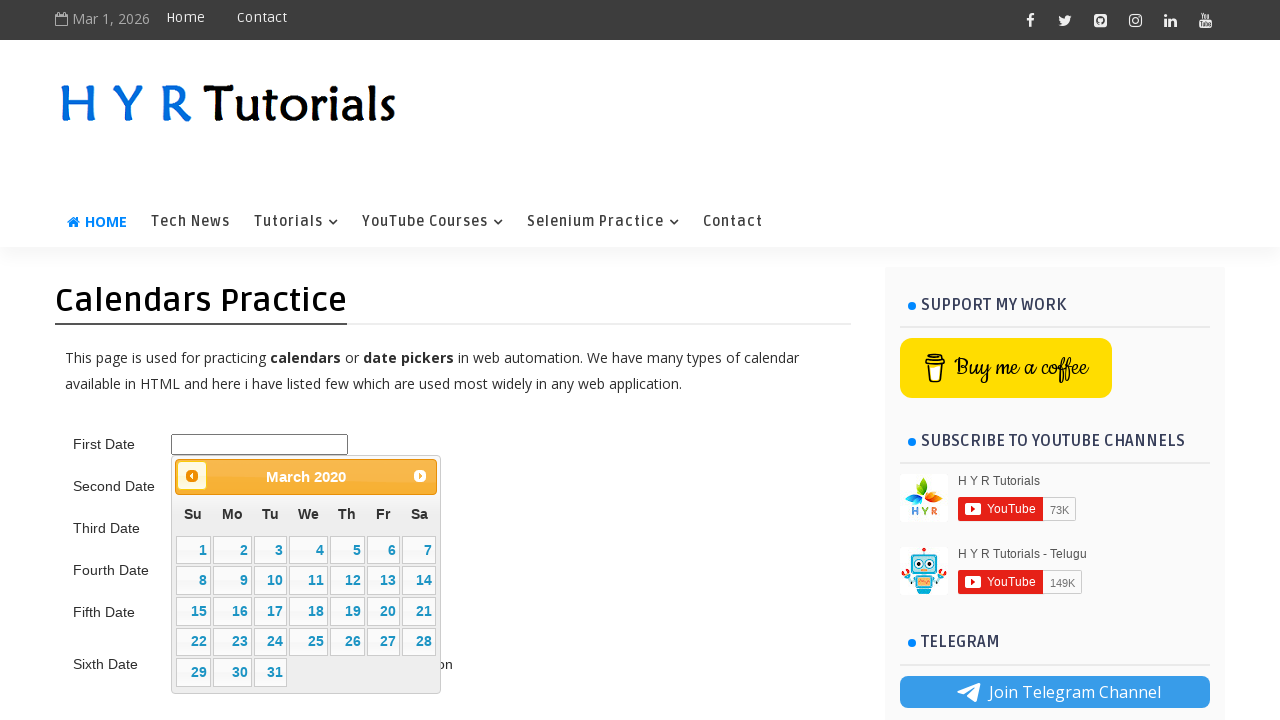

Clicked previous month button to navigate backward at (192, 476) on .ui-datepicker-prev
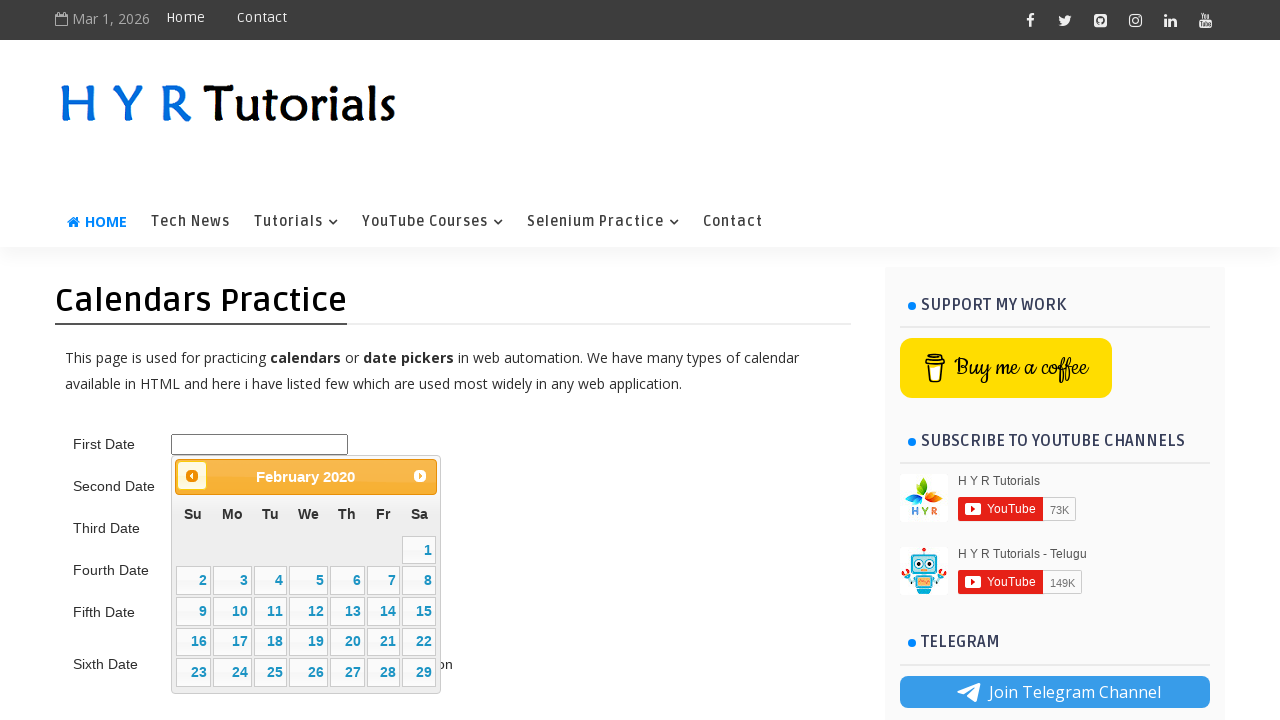

Retrieved updated datepicker title: February 2020
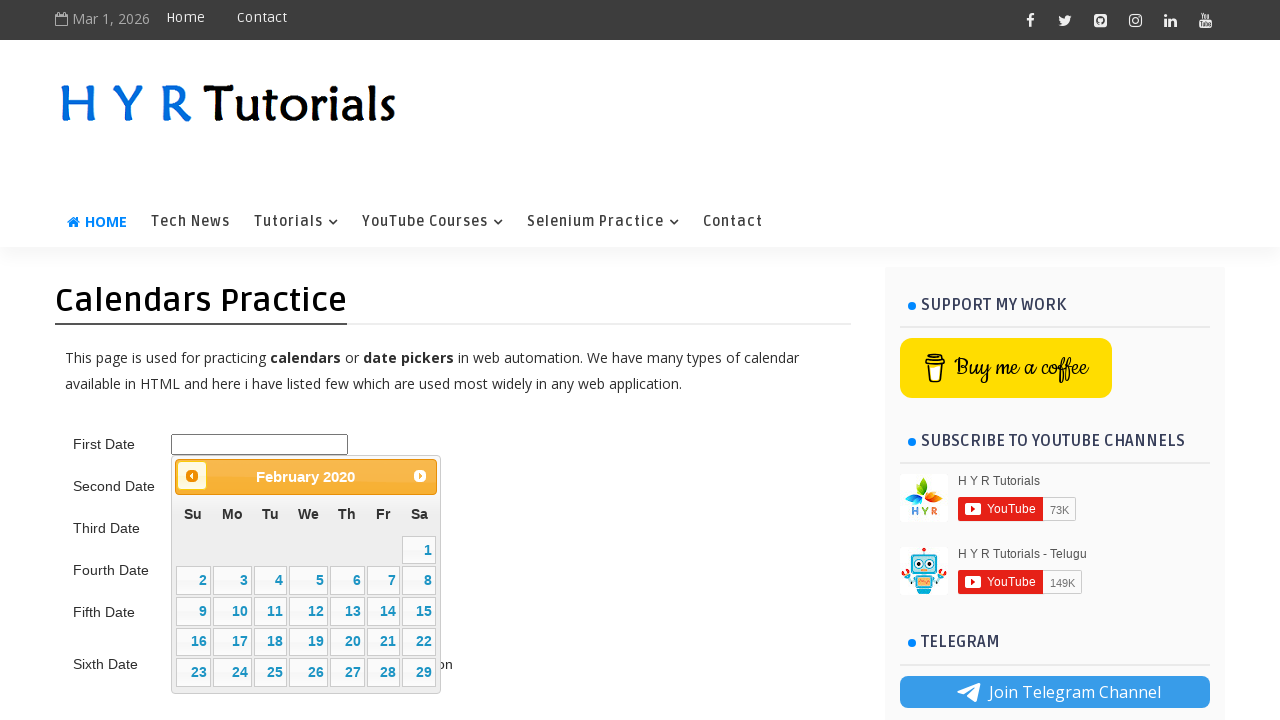

Clicked previous month button to navigate backward at (192, 476) on .ui-datepicker-prev
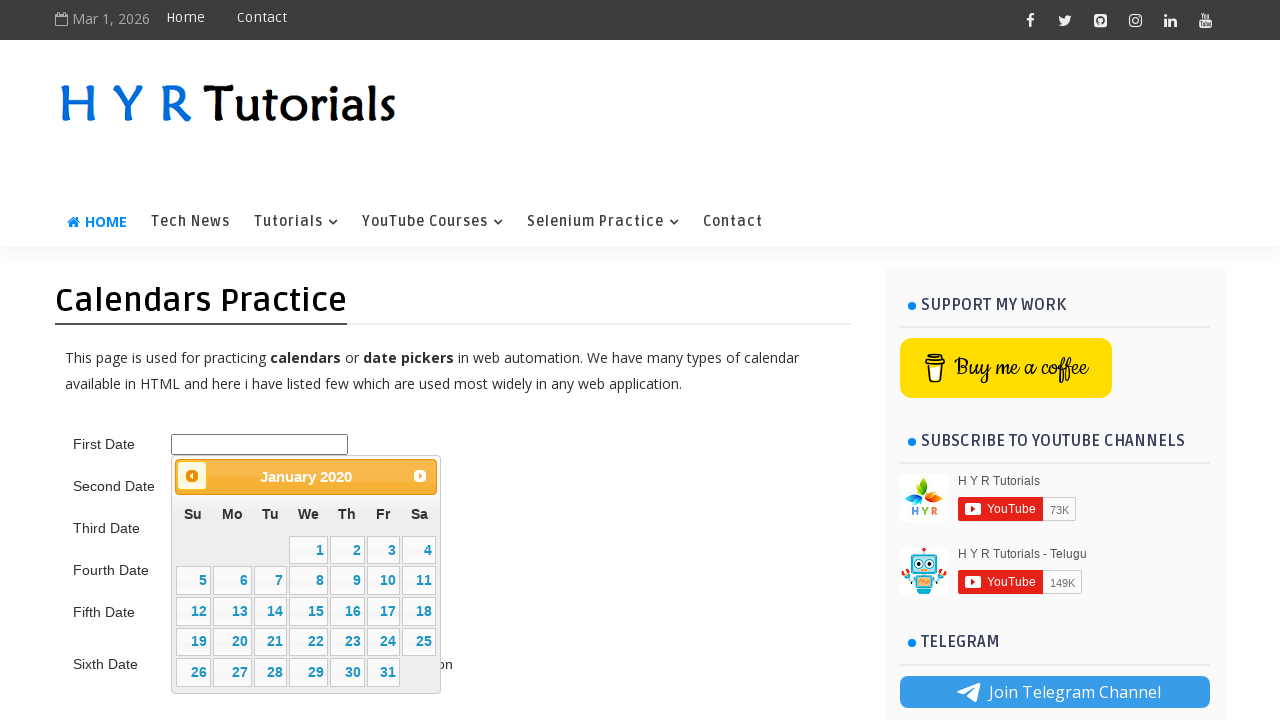

Retrieved updated datepicker title: January 2020
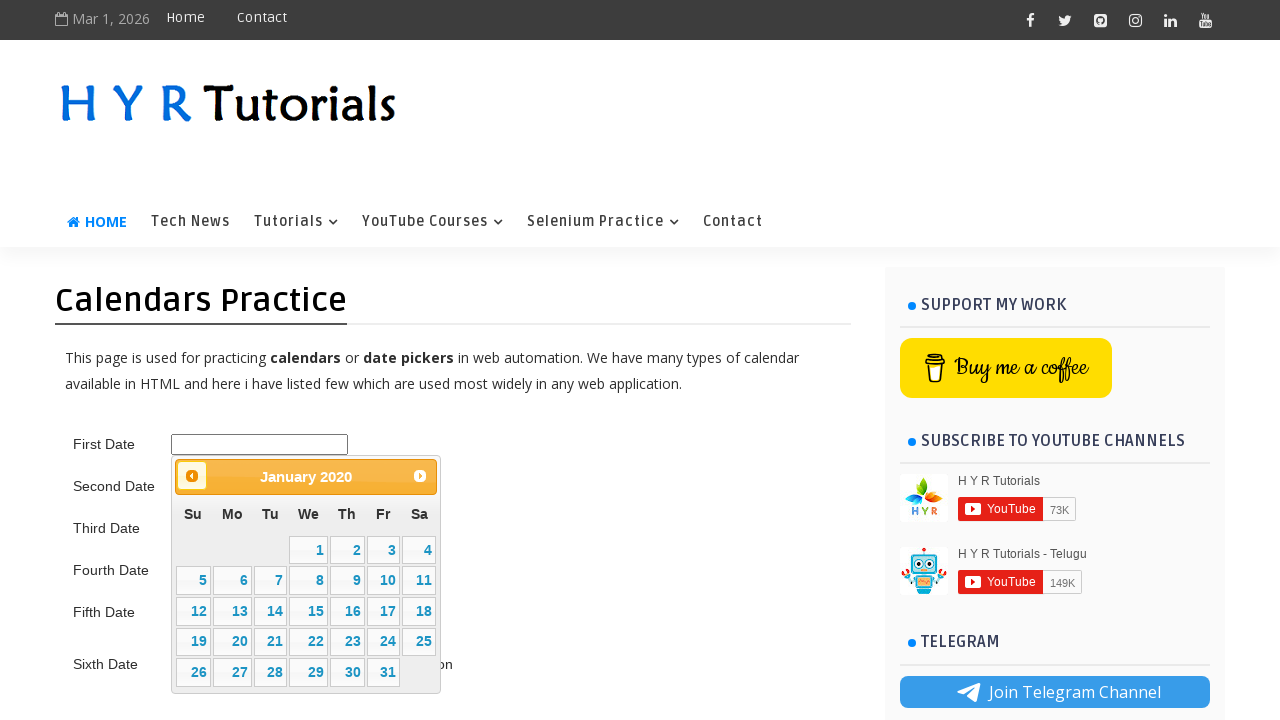

Clicked previous month button to navigate backward at (192, 476) on .ui-datepicker-prev
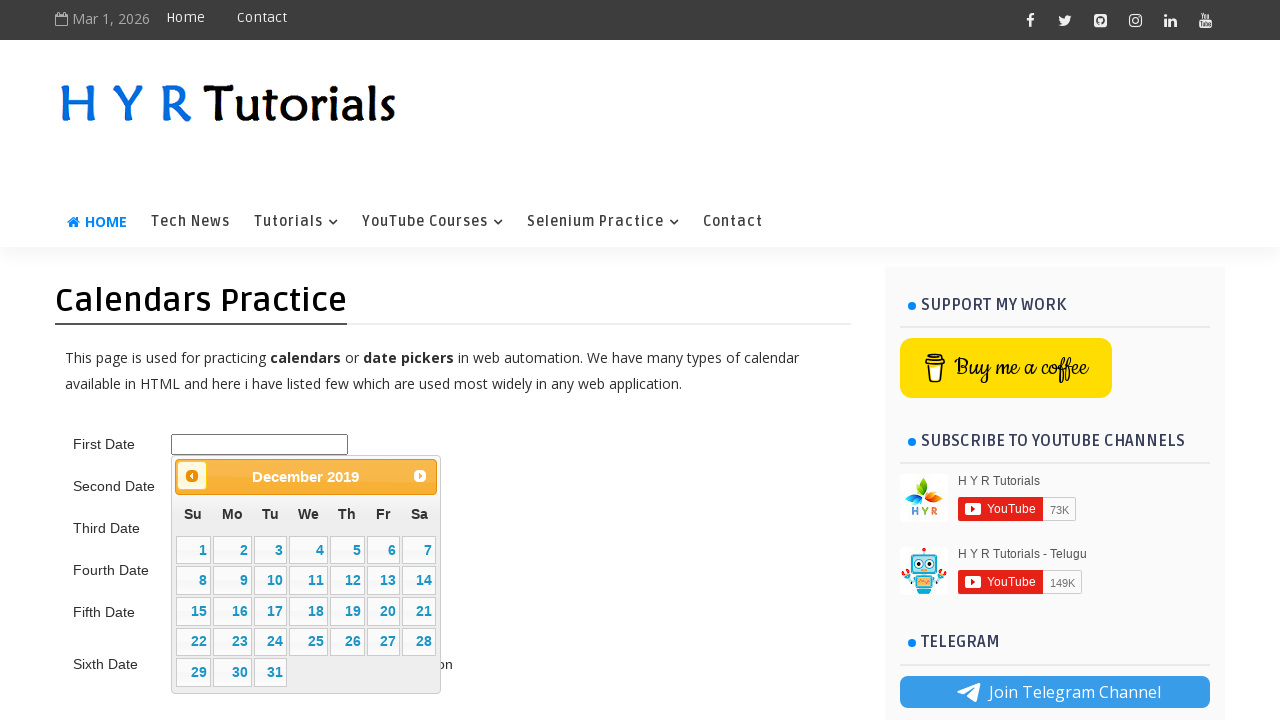

Retrieved updated datepicker title: December 2019
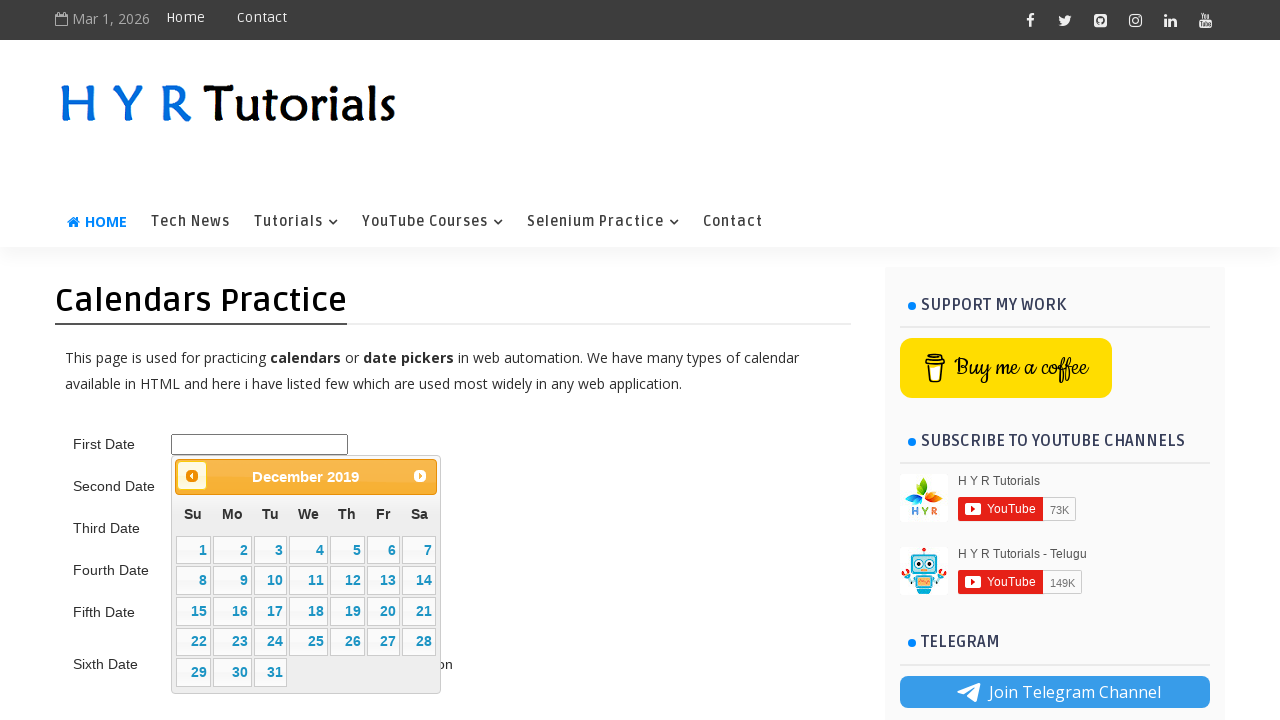

Clicked previous month button to navigate backward at (192, 476) on .ui-datepicker-prev
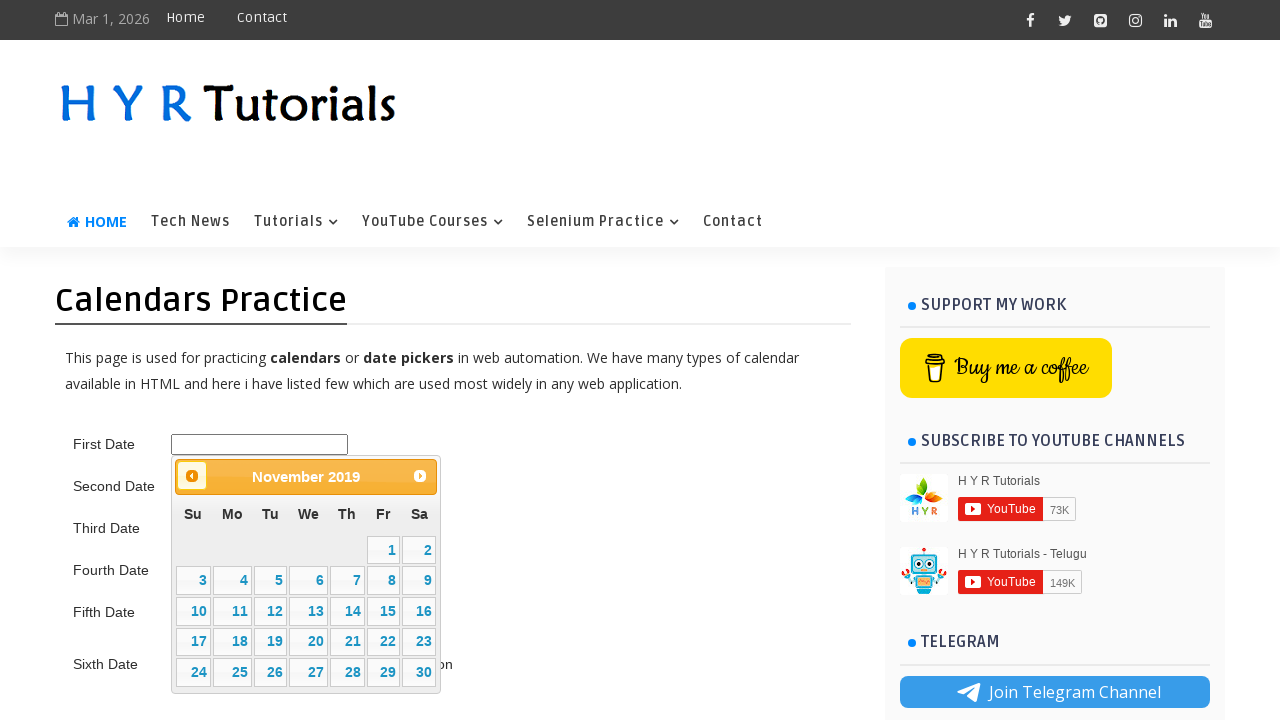

Retrieved updated datepicker title: November 2019
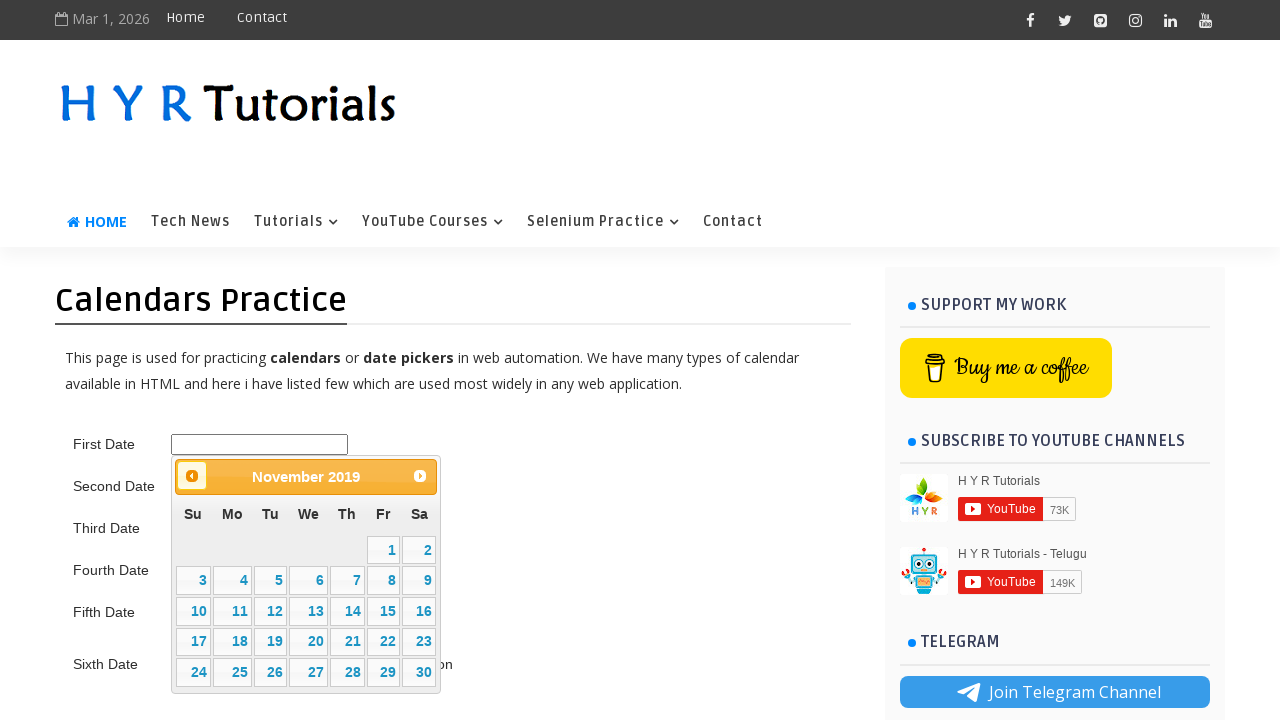

Clicked previous month button to navigate backward at (192, 476) on .ui-datepicker-prev
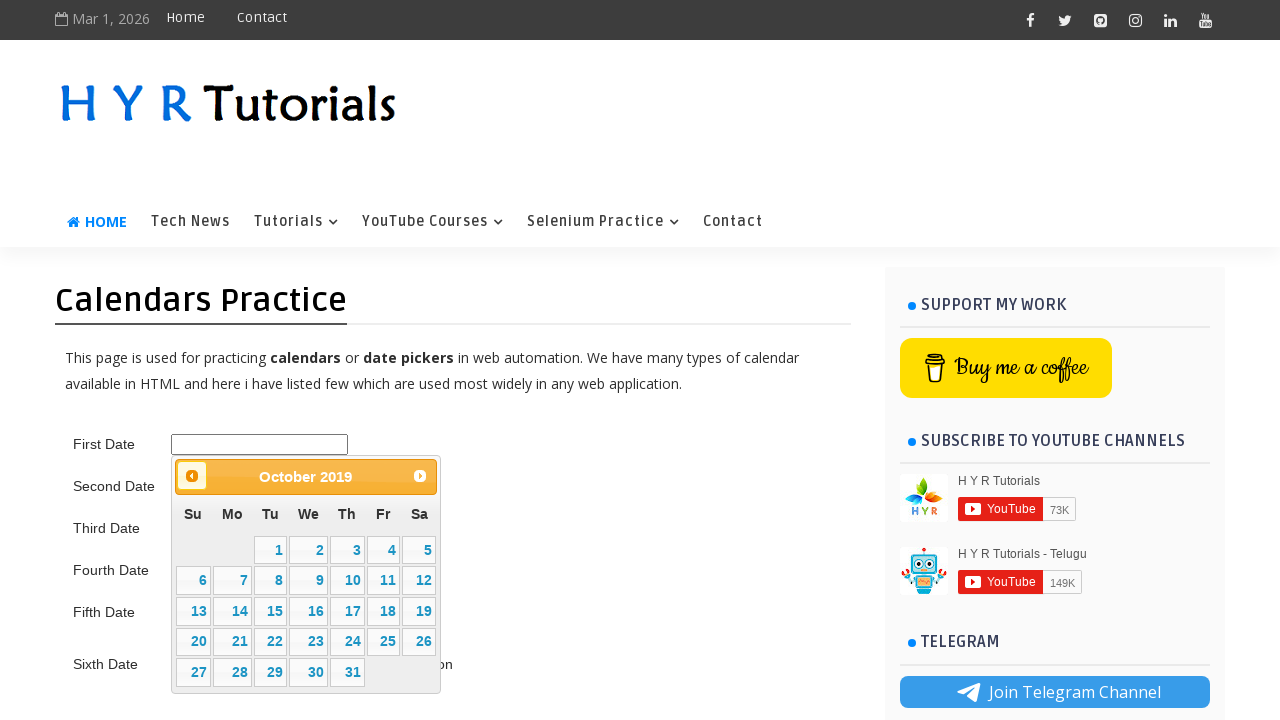

Retrieved updated datepicker title: October 2019
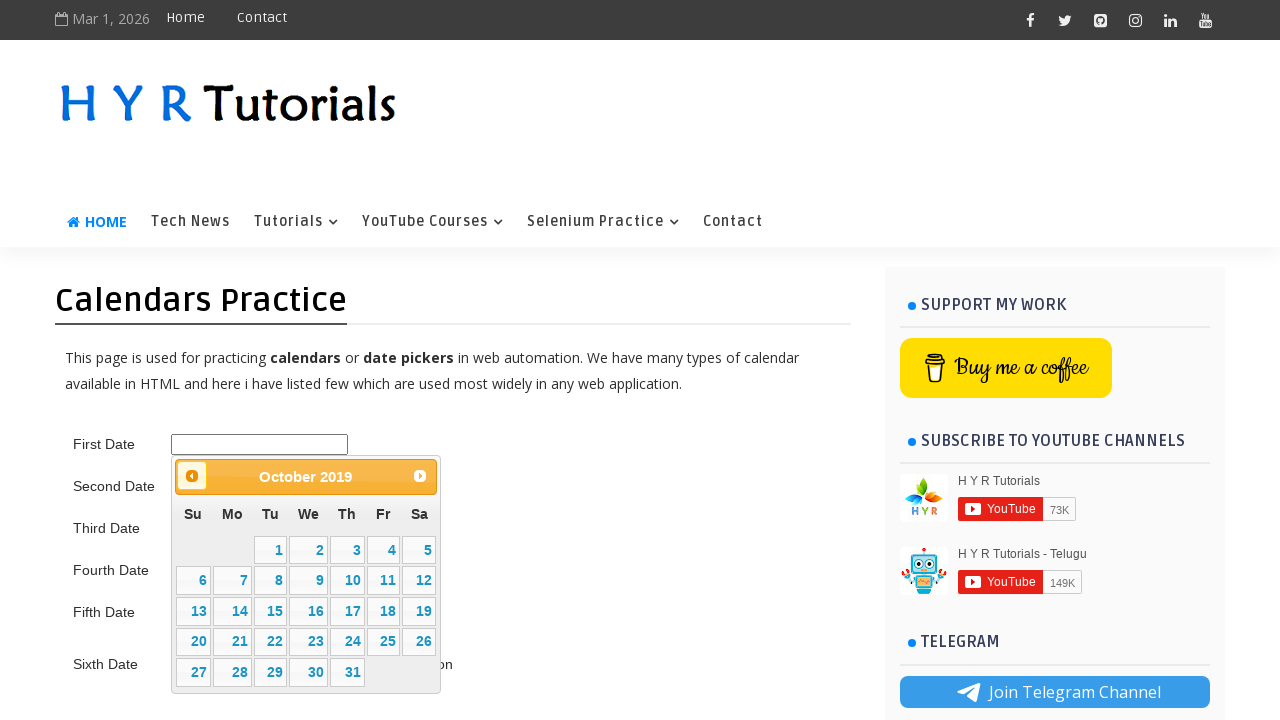

Clicked previous month button to navigate backward at (192, 476) on .ui-datepicker-prev
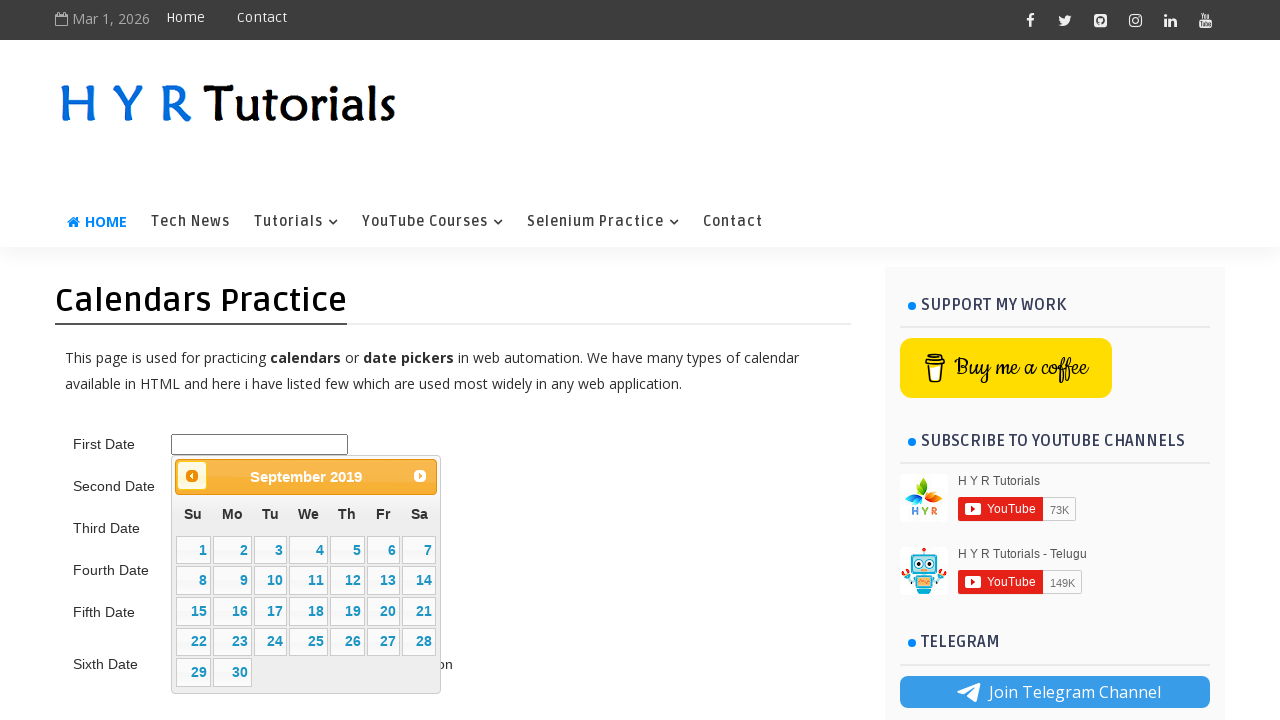

Retrieved updated datepicker title: September 2019
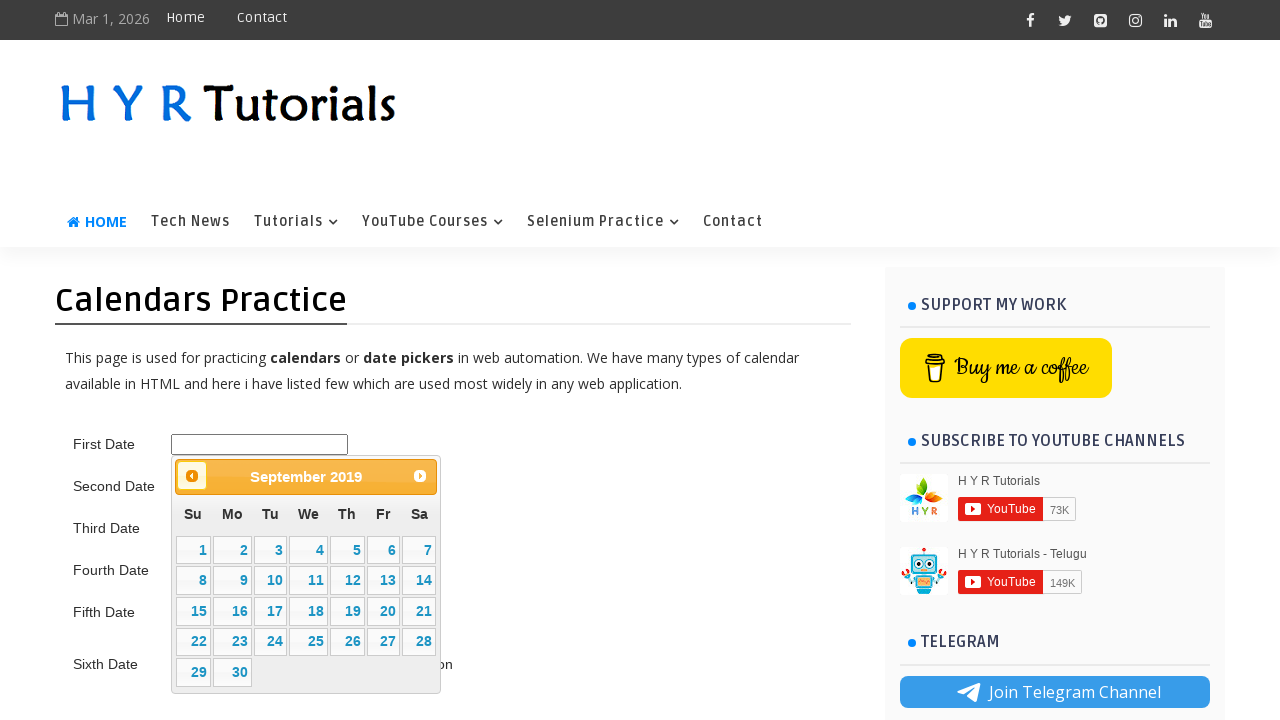

Clicked previous month button to navigate backward at (192, 476) on .ui-datepicker-prev
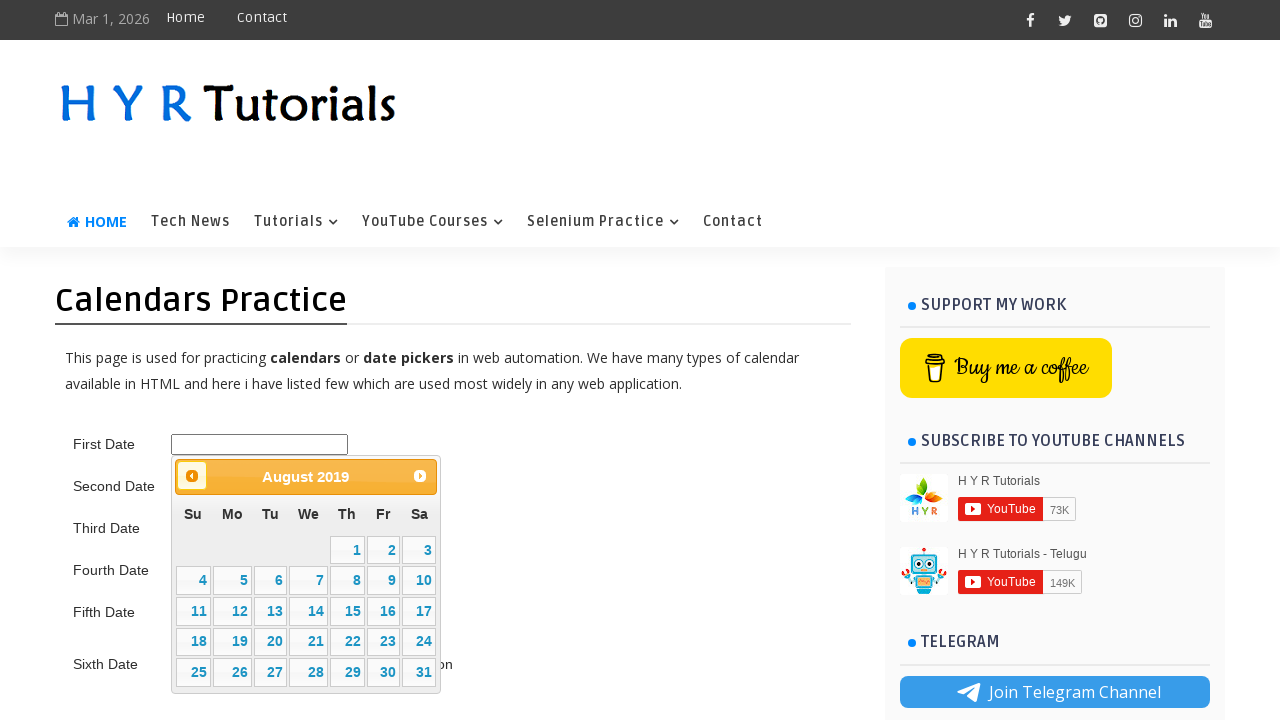

Retrieved updated datepicker title: August 2019
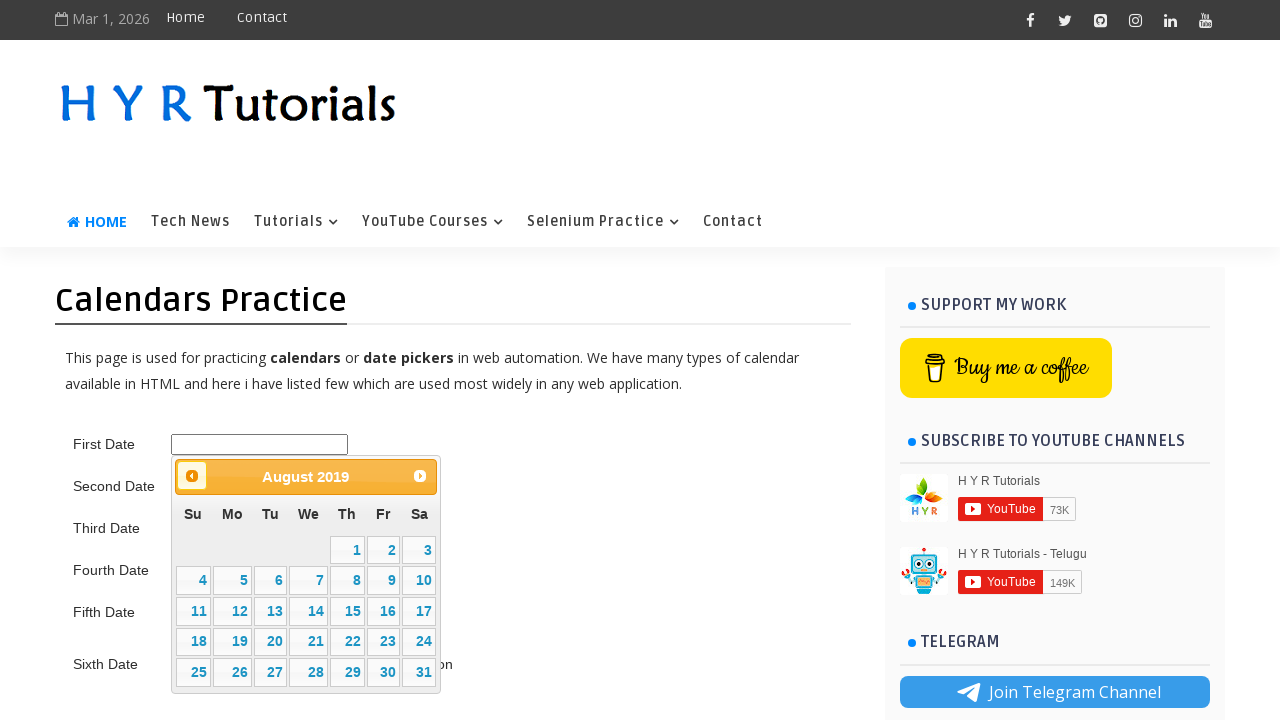

Clicked previous month button to navigate backward at (192, 476) on .ui-datepicker-prev
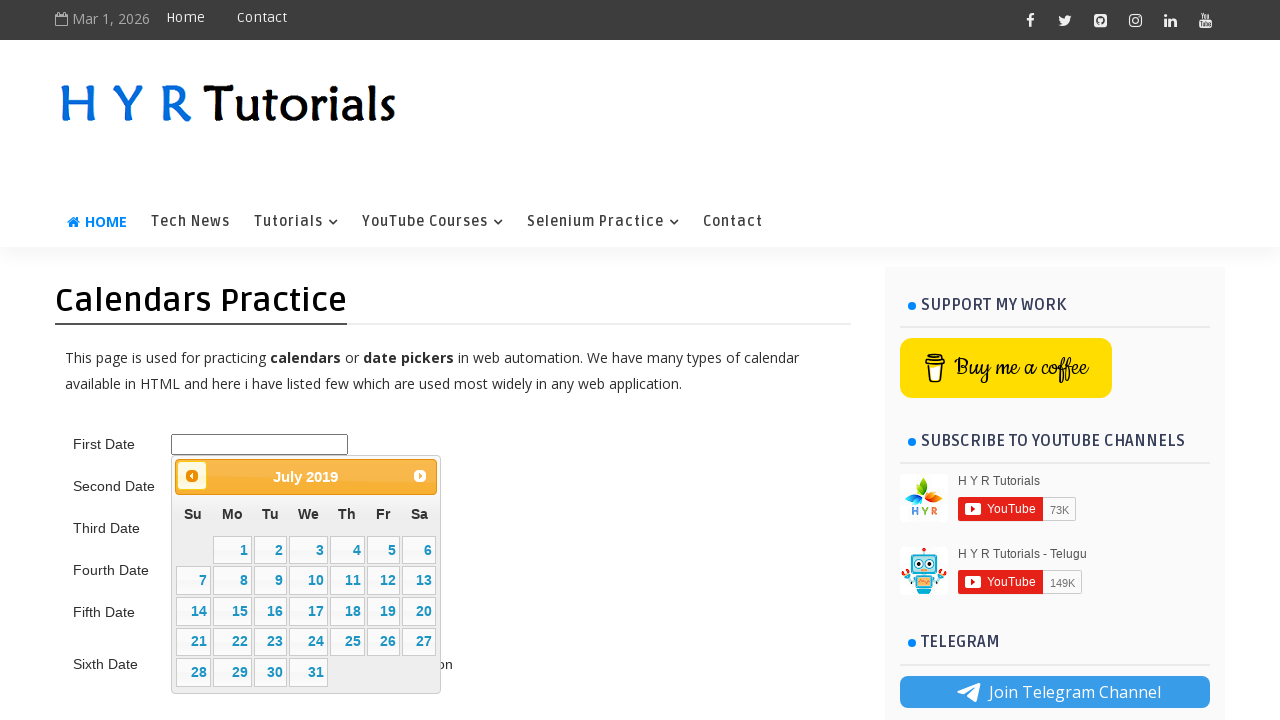

Retrieved updated datepicker title: July 2019
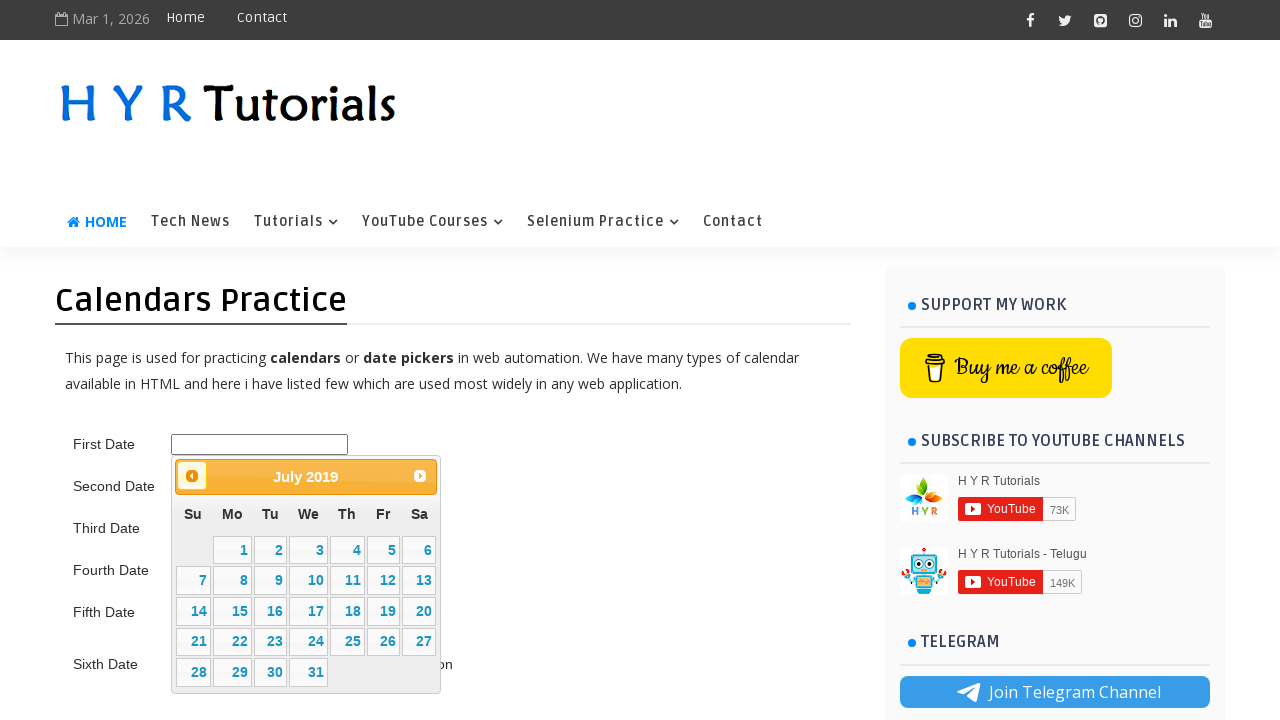

Clicked previous month button to navigate backward at (192, 476) on .ui-datepicker-prev
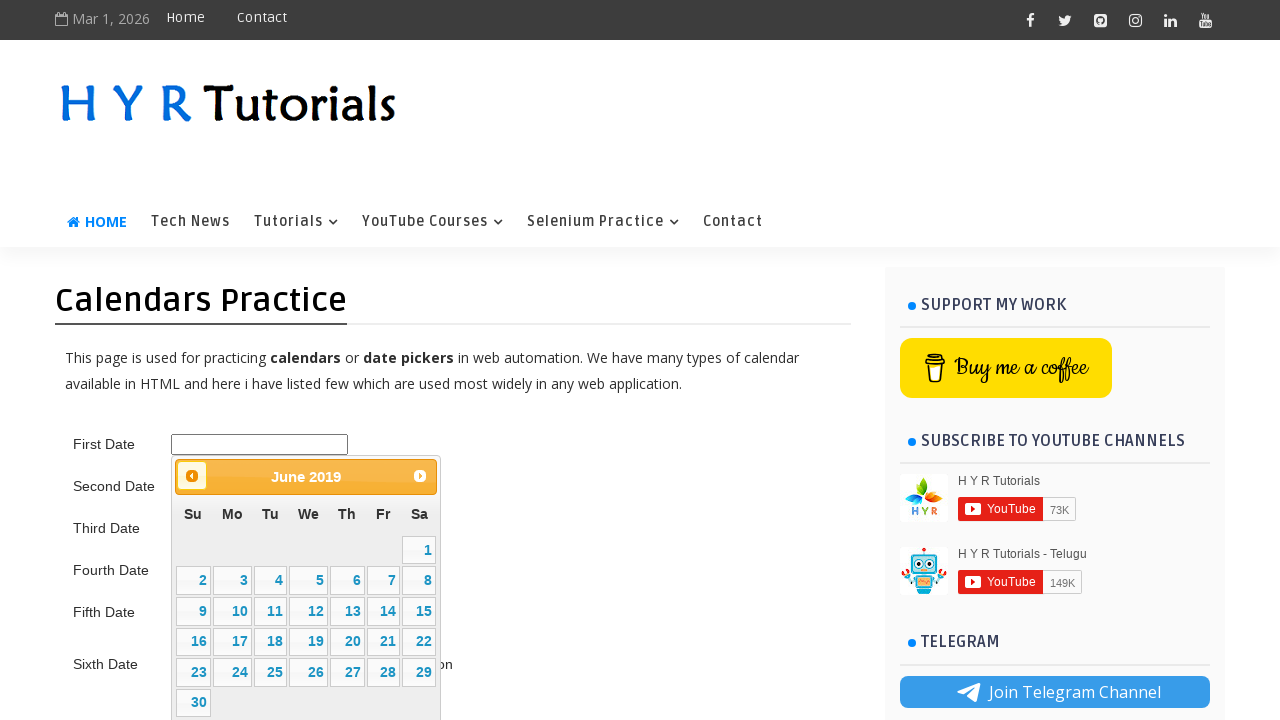

Retrieved updated datepicker title: June 2019
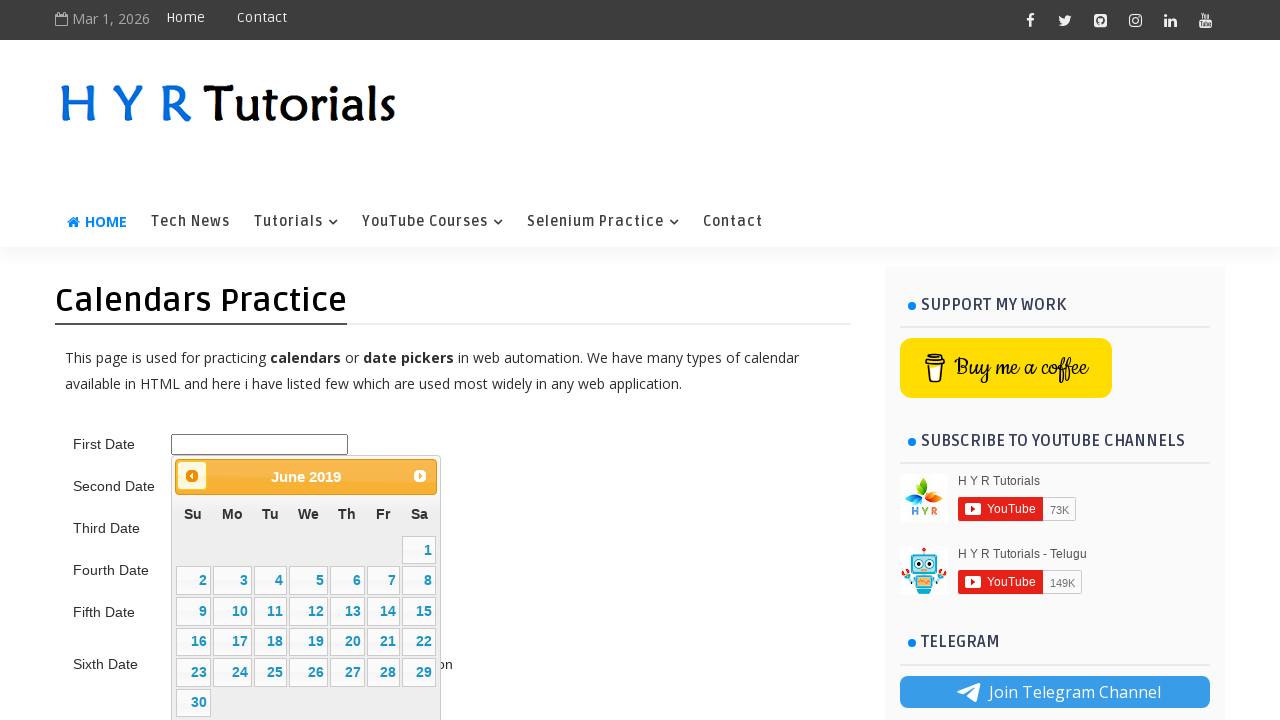

Clicked previous month button to navigate backward at (192, 476) on .ui-datepicker-prev
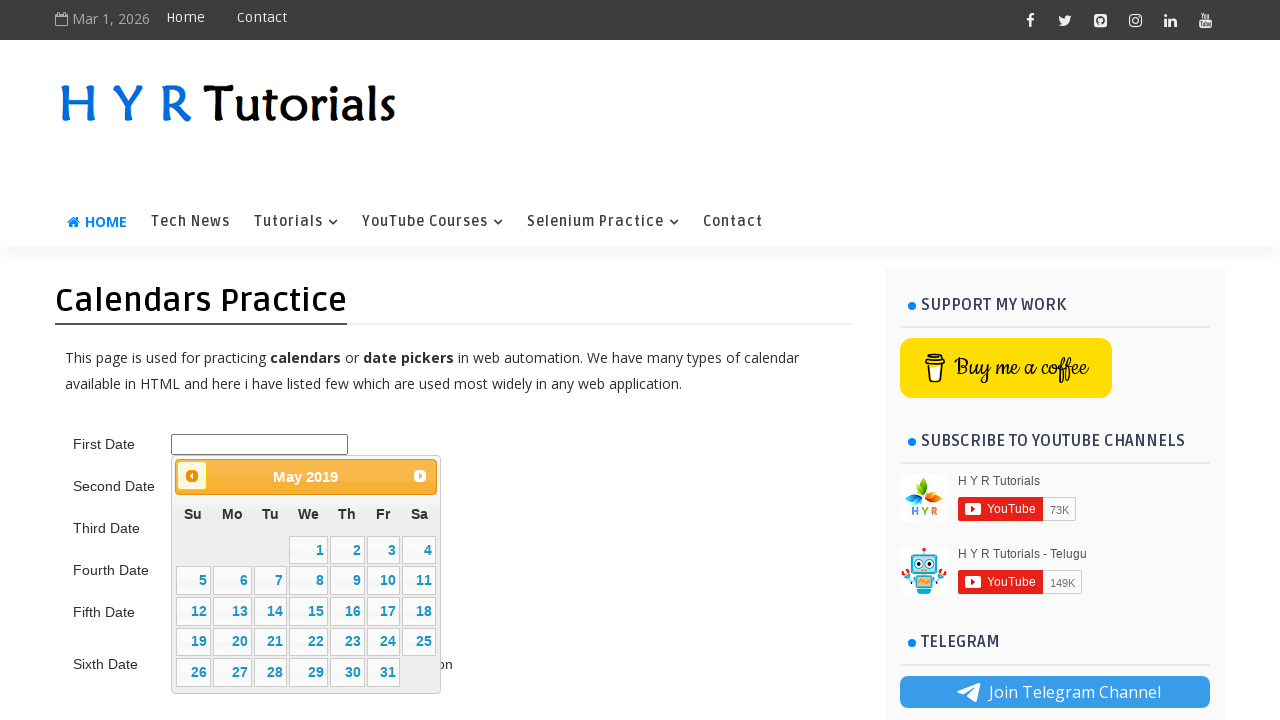

Retrieved updated datepicker title: May 2019
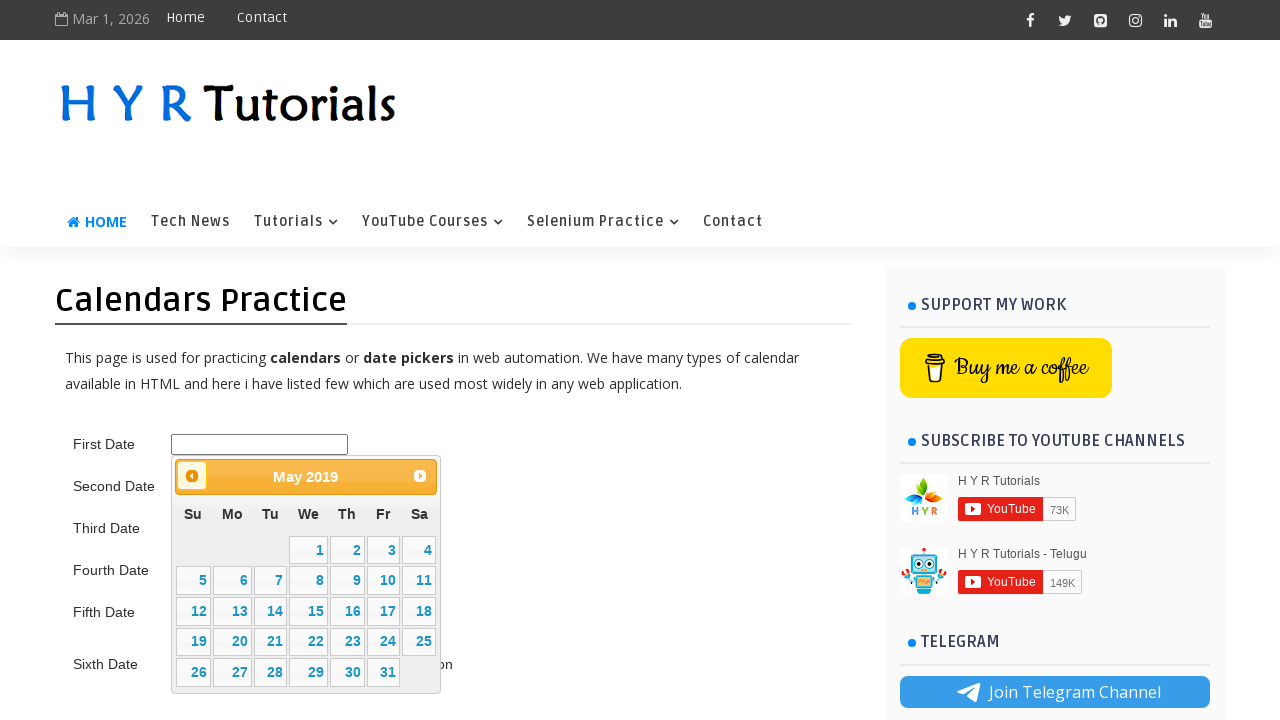

Clicked previous month button to navigate backward at (192, 476) on .ui-datepicker-prev
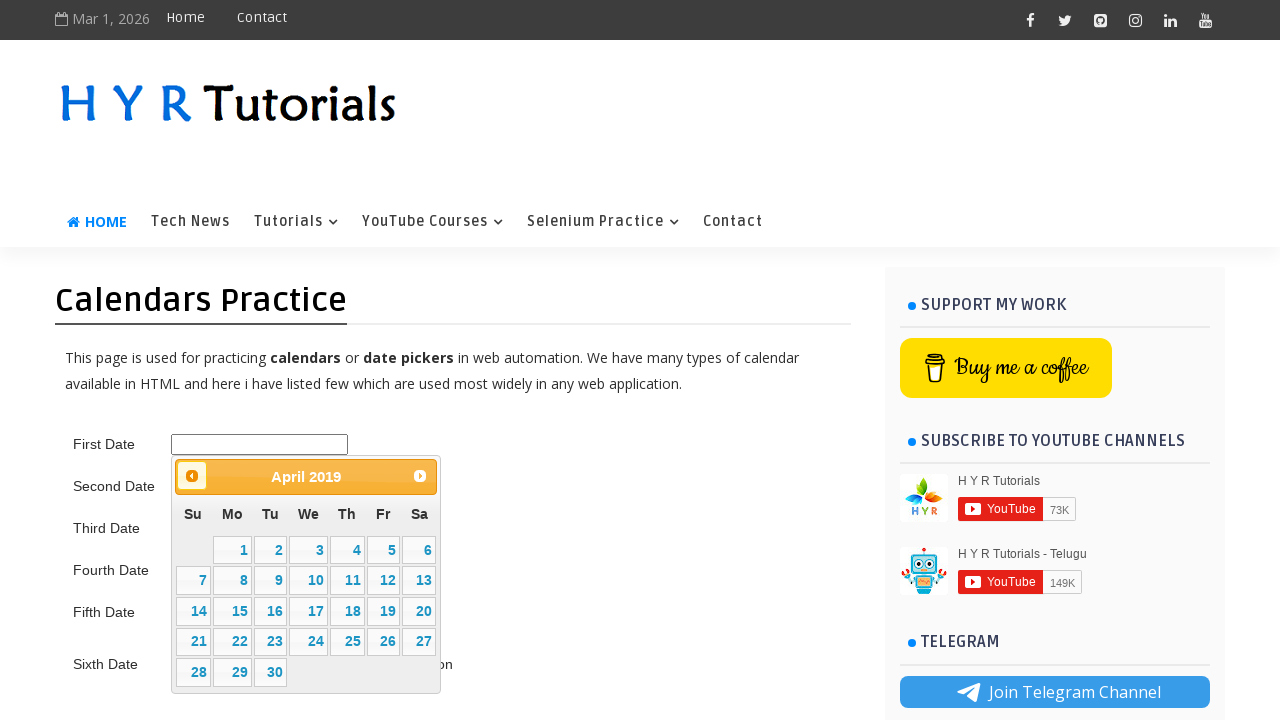

Retrieved updated datepicker title: April 2019
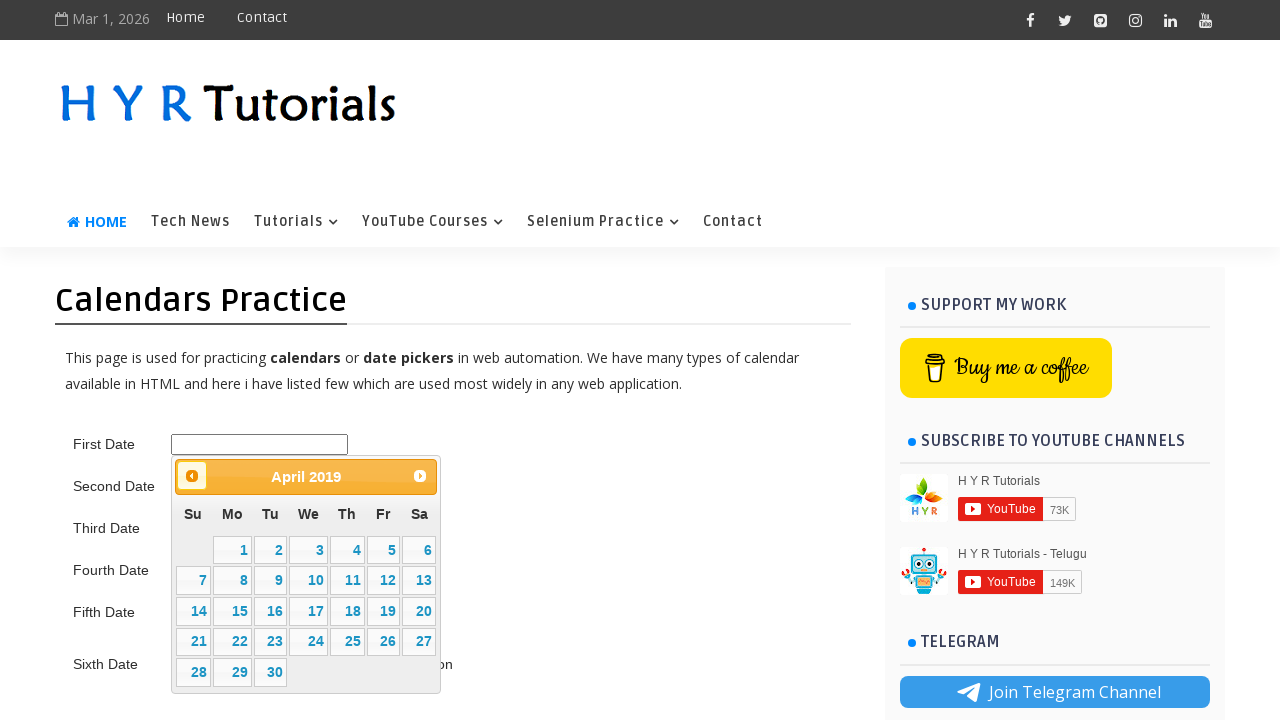

Clicked previous month button to navigate backward at (192, 476) on .ui-datepicker-prev
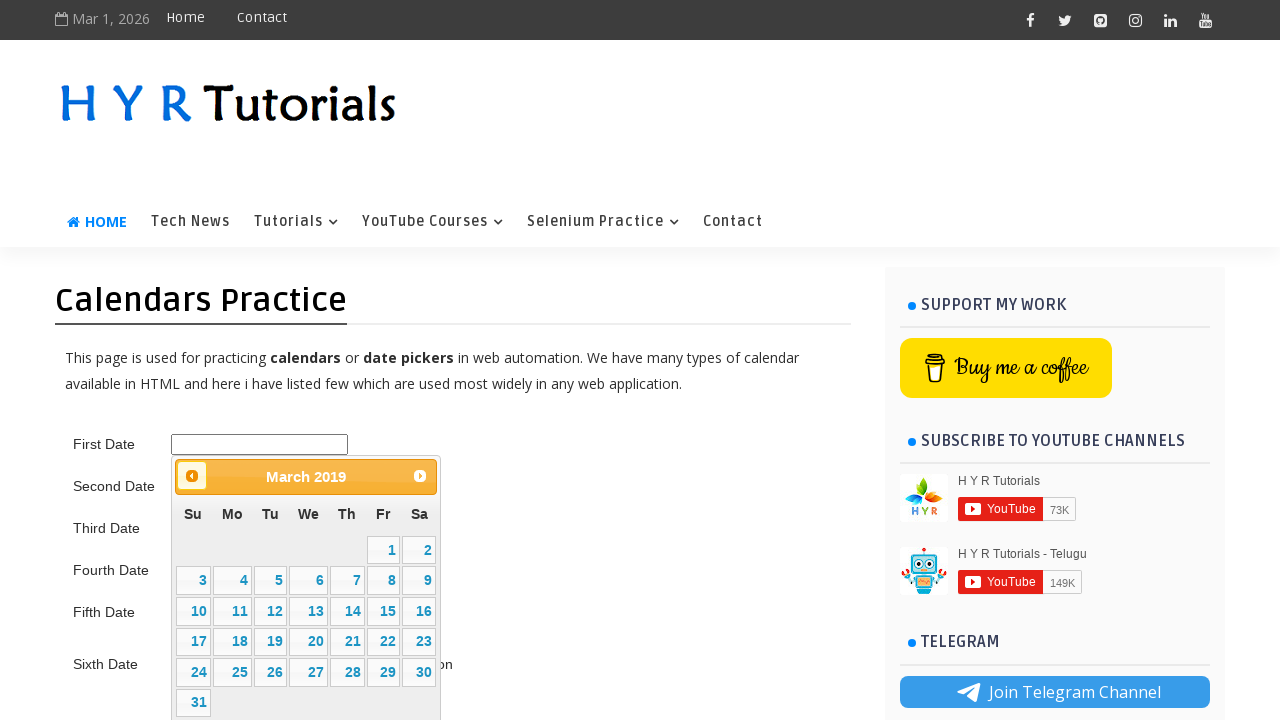

Retrieved updated datepicker title: March 2019
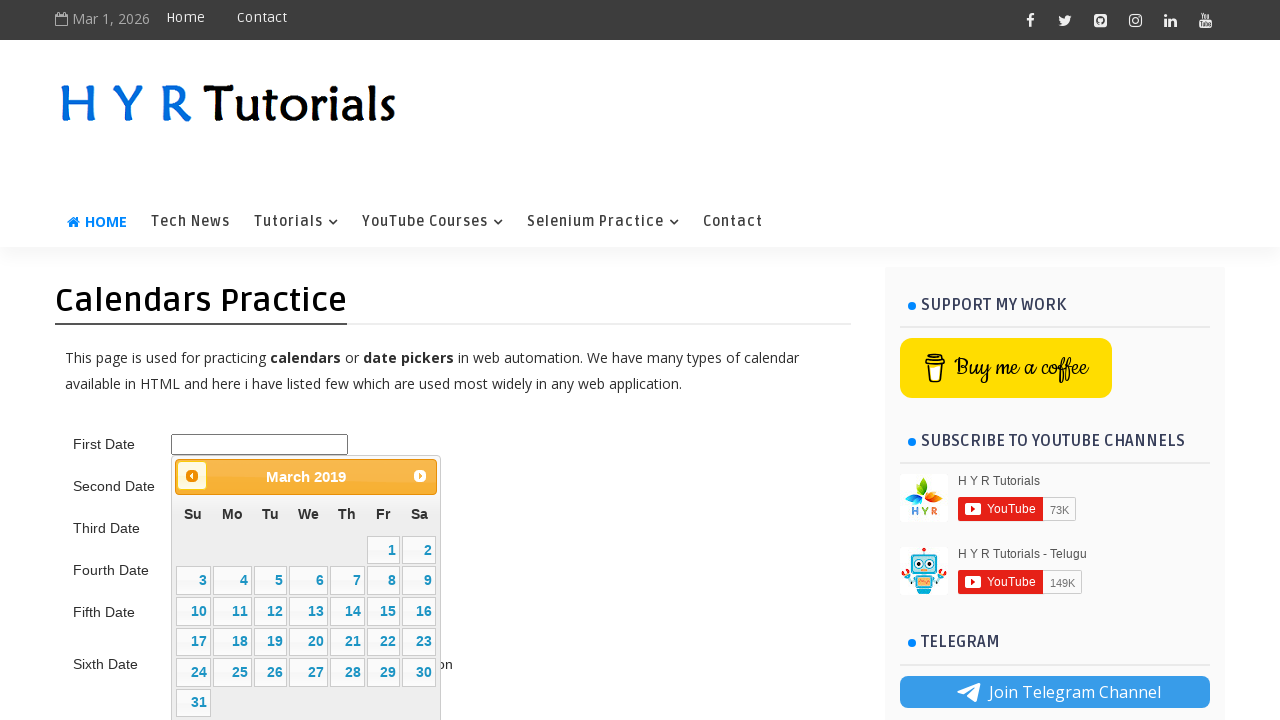

Clicked previous month button to navigate backward at (192, 476) on .ui-datepicker-prev
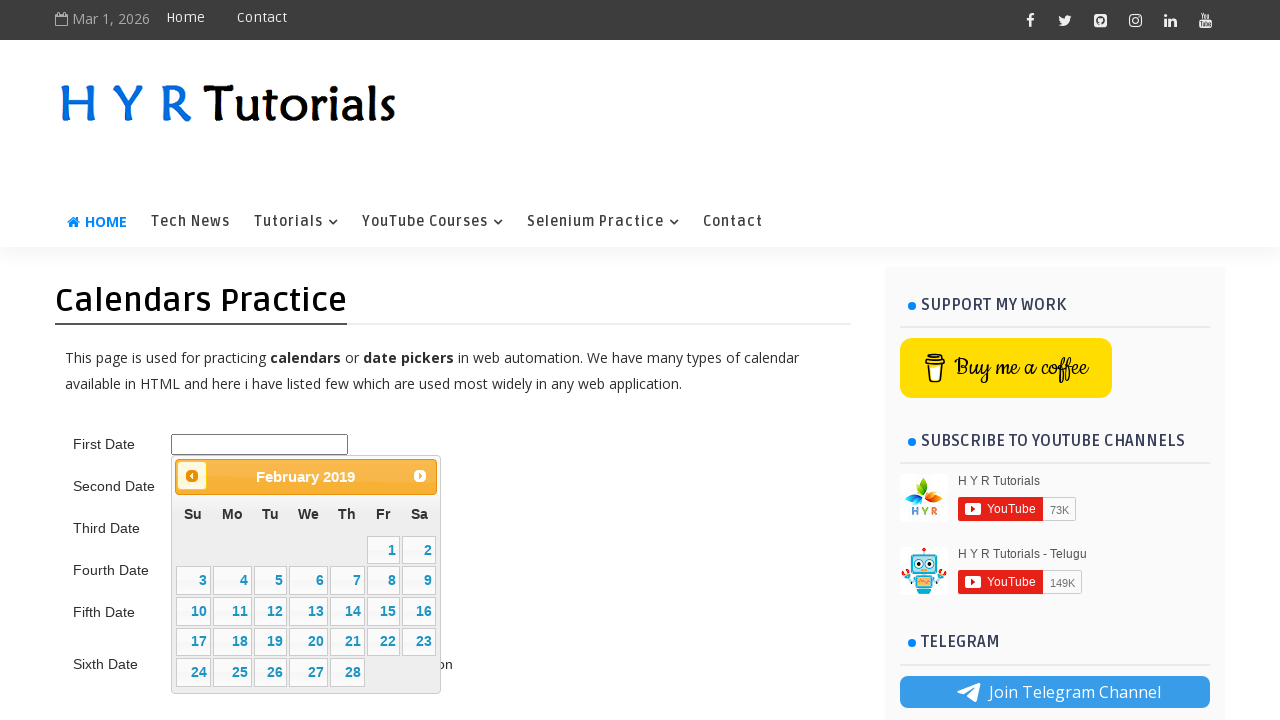

Retrieved updated datepicker title: February 2019
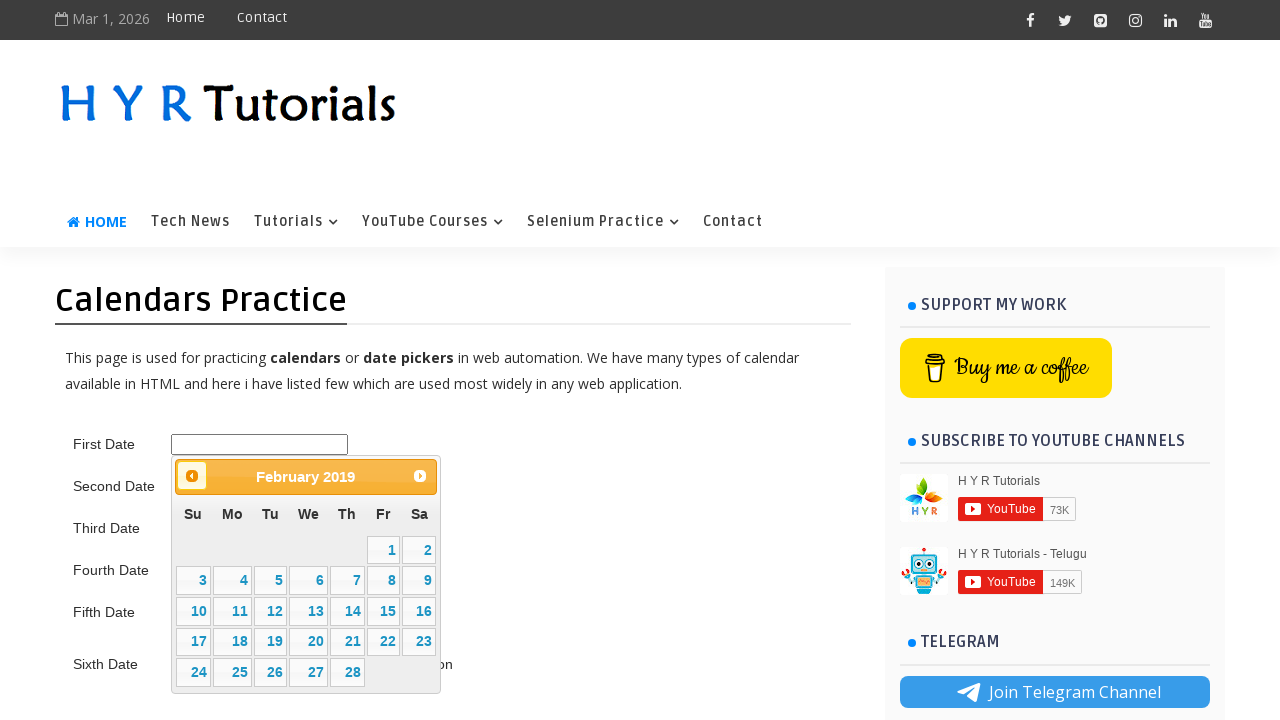

Clicked previous month button to navigate backward at (192, 476) on .ui-datepicker-prev
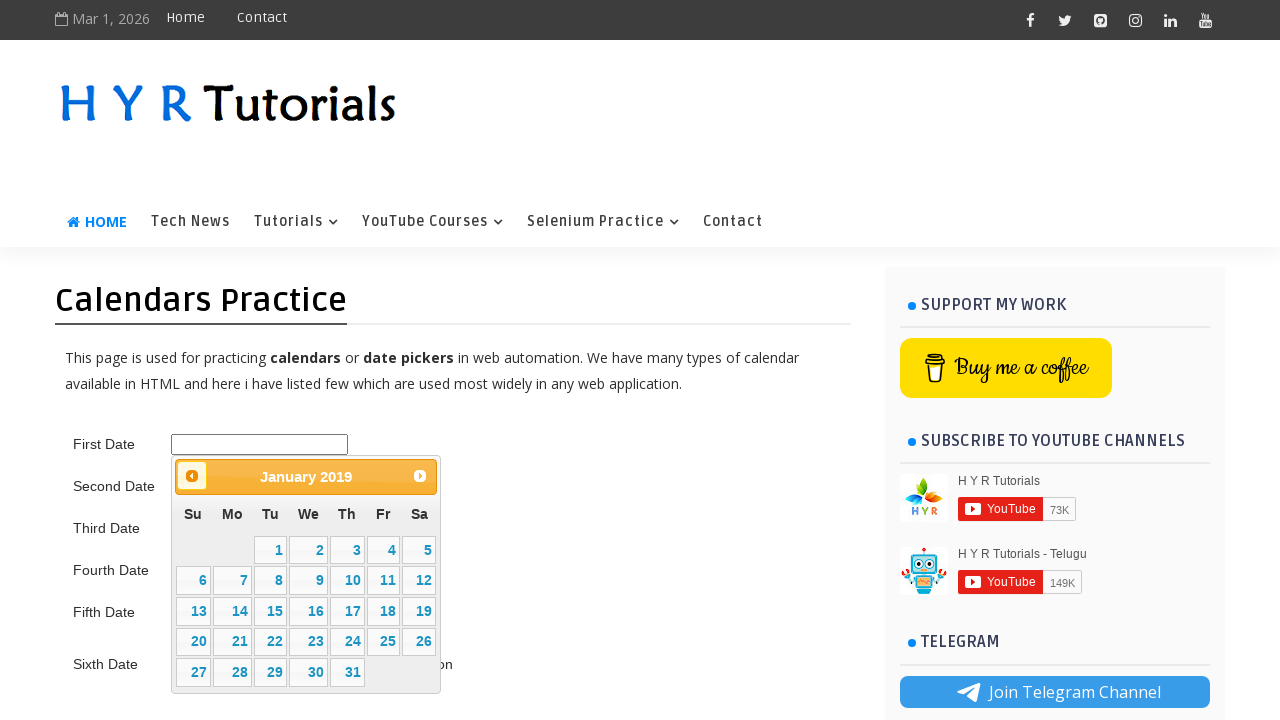

Retrieved updated datepicker title: January 2019
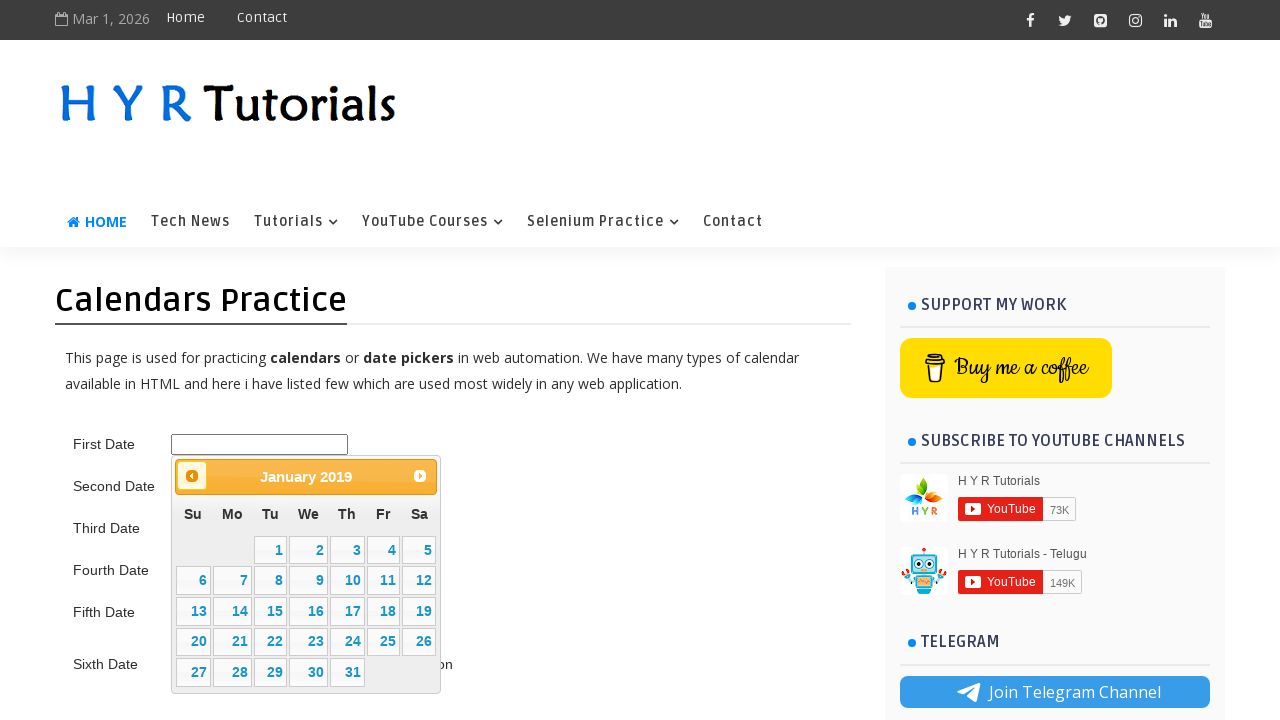

Clicked previous month button to navigate backward at (192, 476) on .ui-datepicker-prev
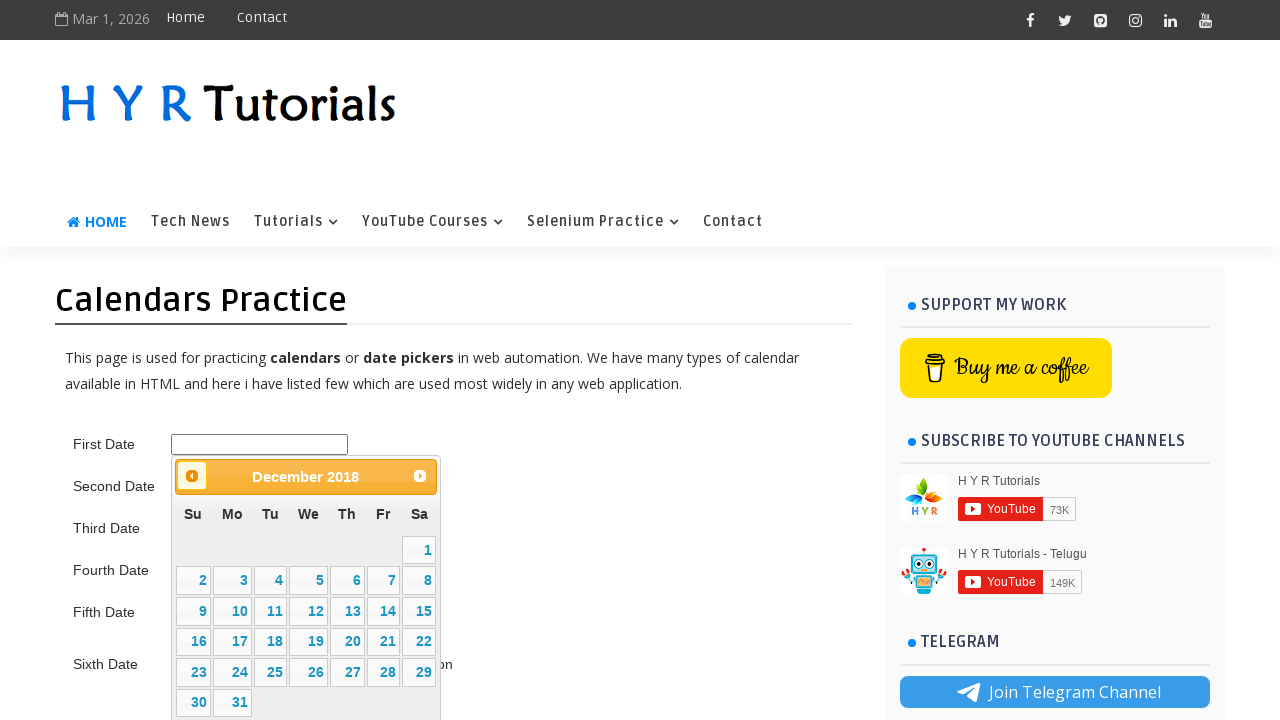

Retrieved updated datepicker title: December 2018
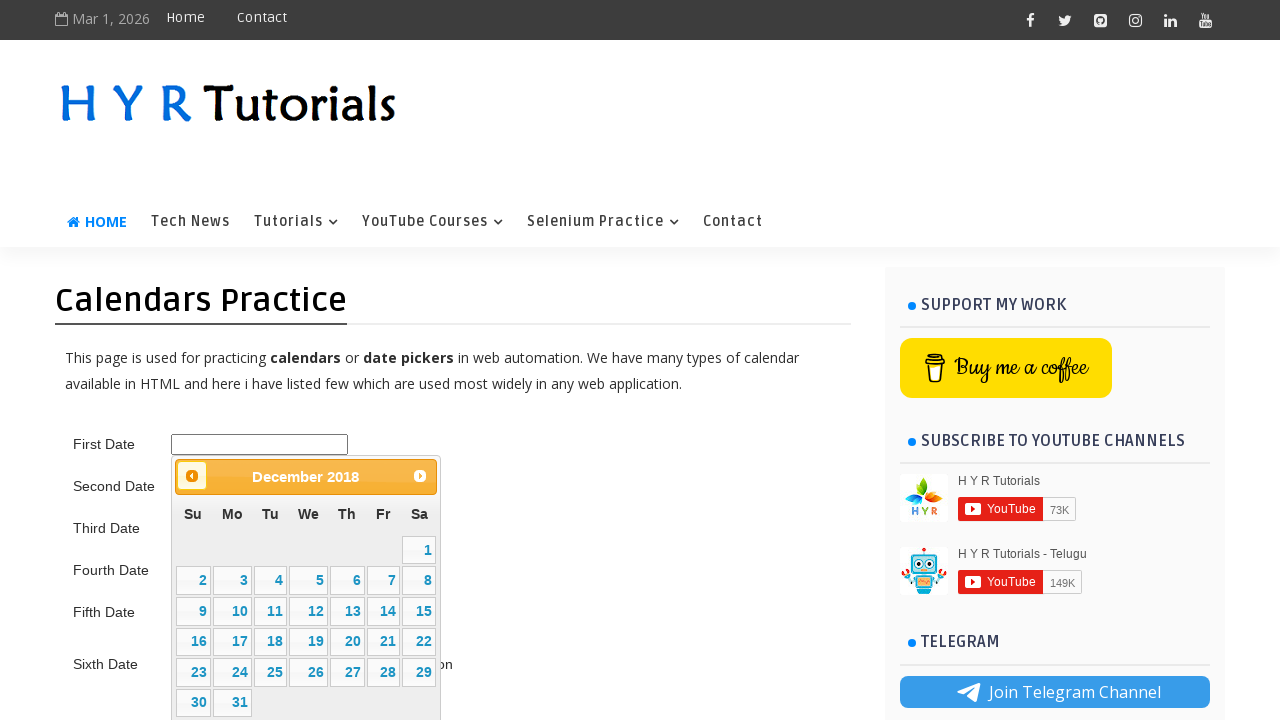

Clicked previous month button to navigate backward at (192, 476) on .ui-datepicker-prev
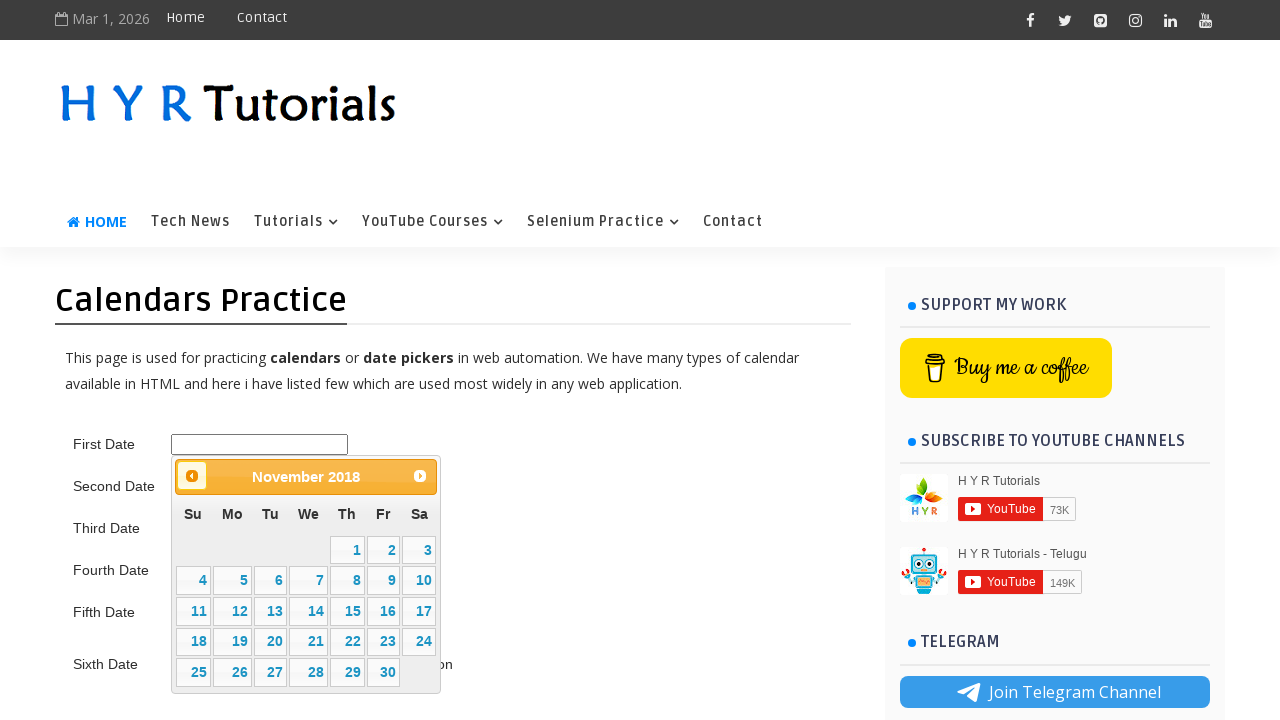

Retrieved updated datepicker title: November 2018
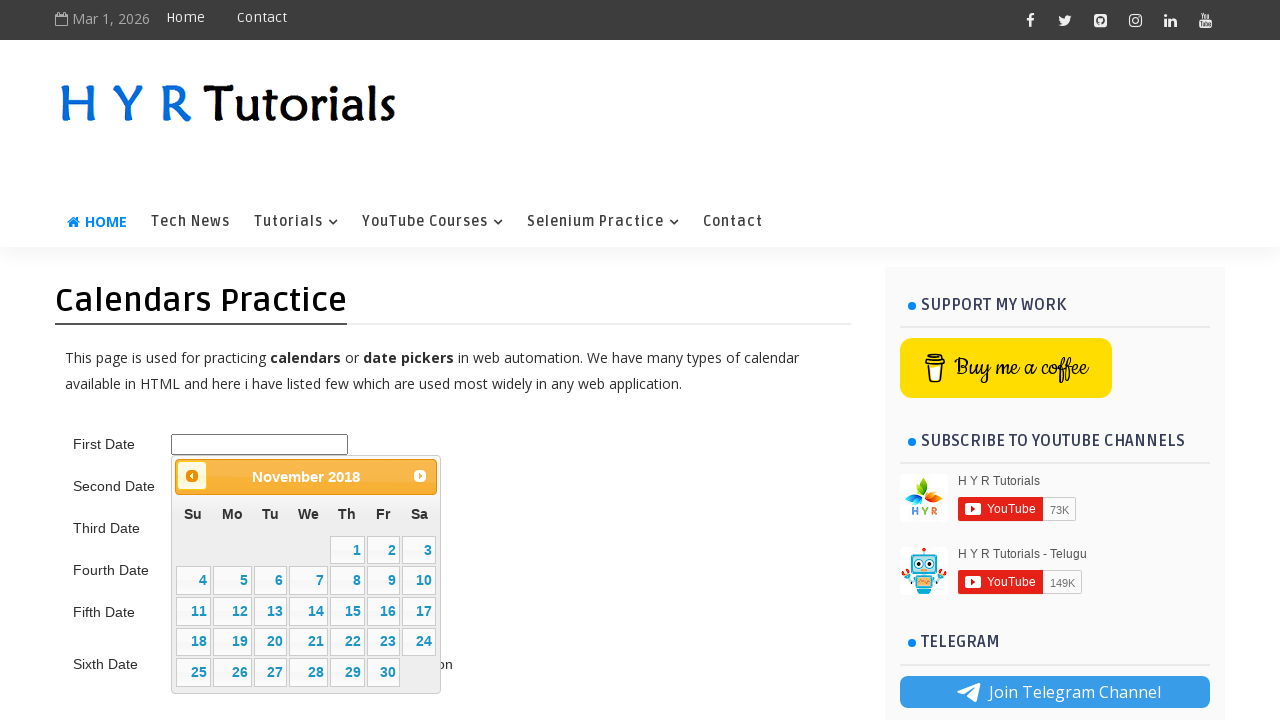

Clicked previous month button to navigate backward at (192, 476) on .ui-datepicker-prev
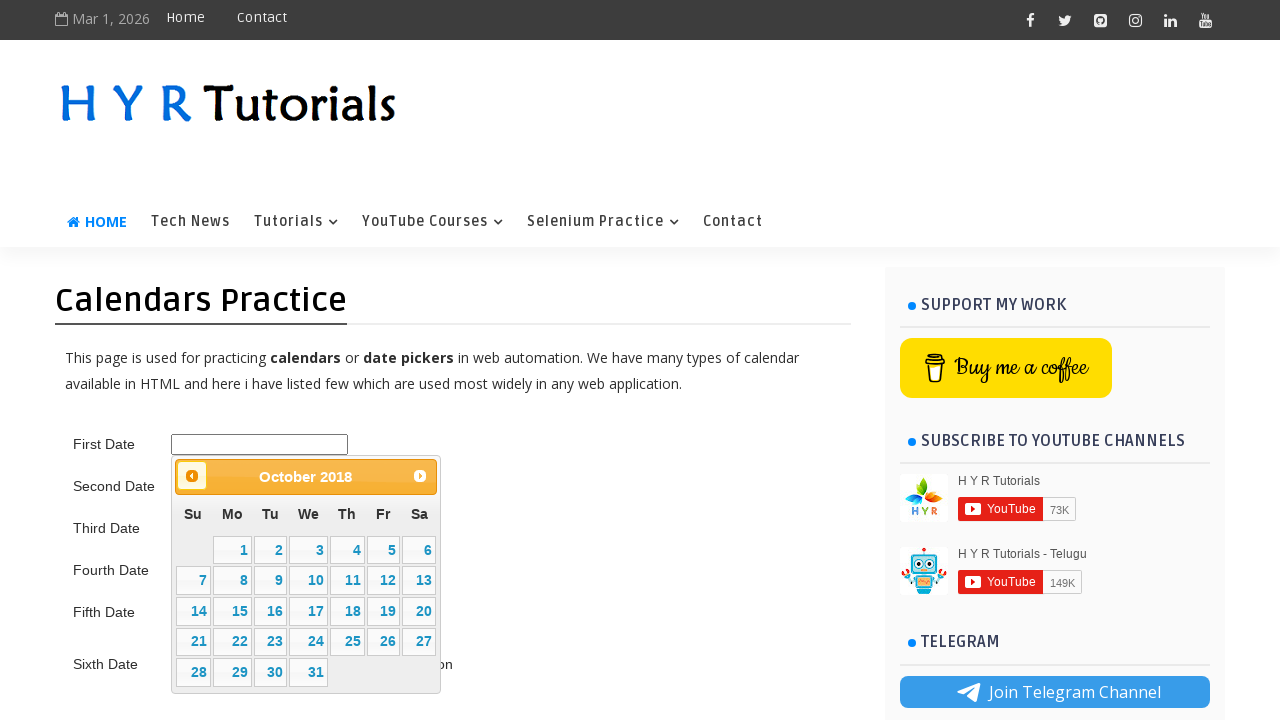

Retrieved updated datepicker title: October 2018
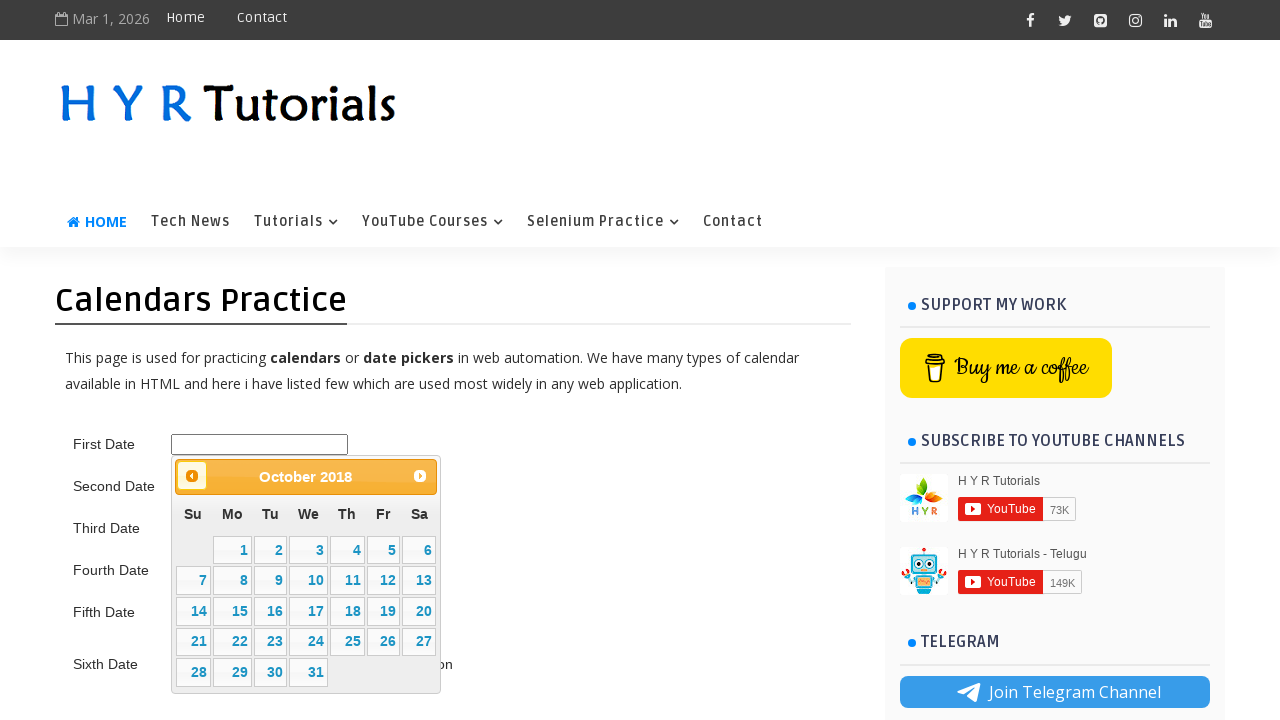

Clicked previous month button to navigate backward at (192, 476) on .ui-datepicker-prev
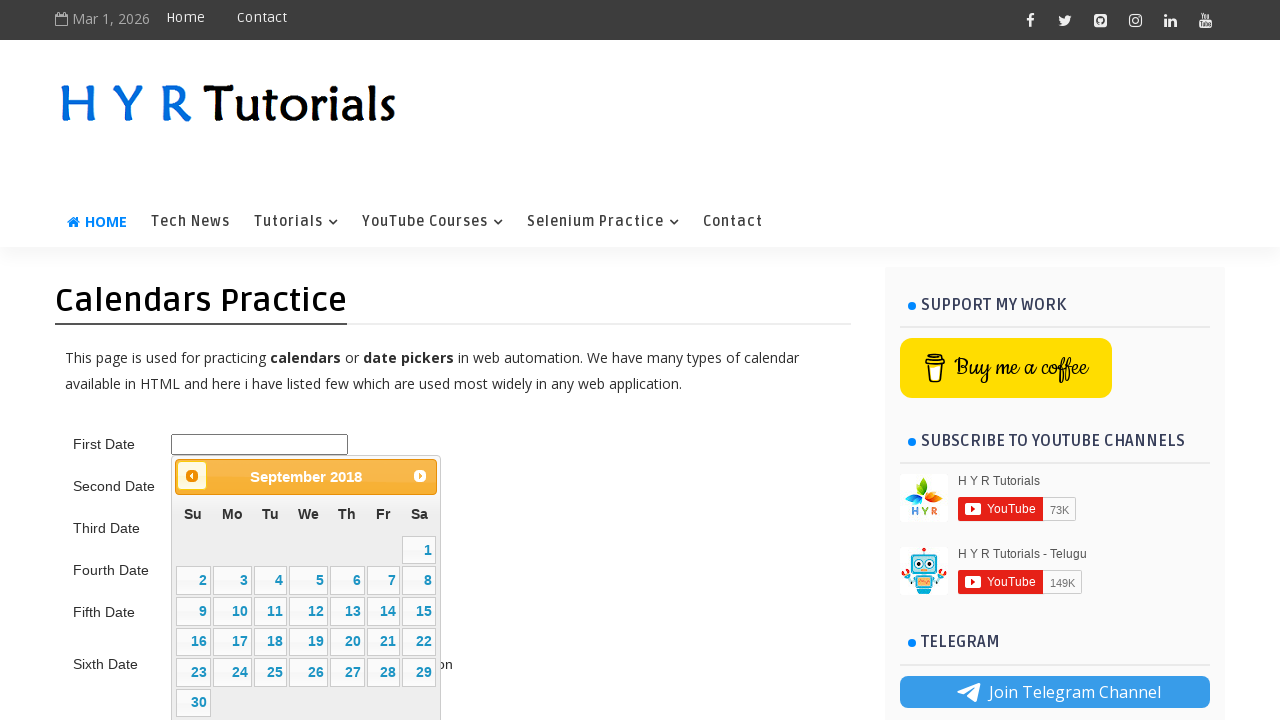

Retrieved updated datepicker title: September 2018
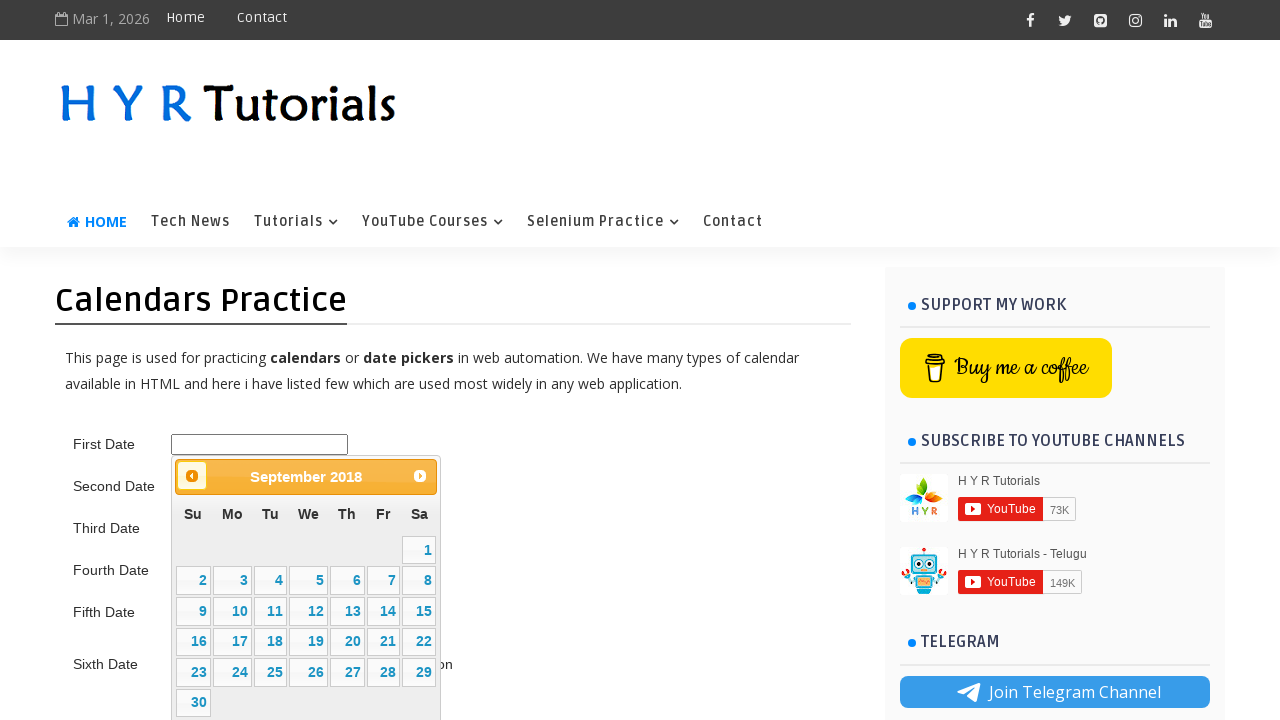

Clicked previous month button to navigate backward at (192, 476) on .ui-datepicker-prev
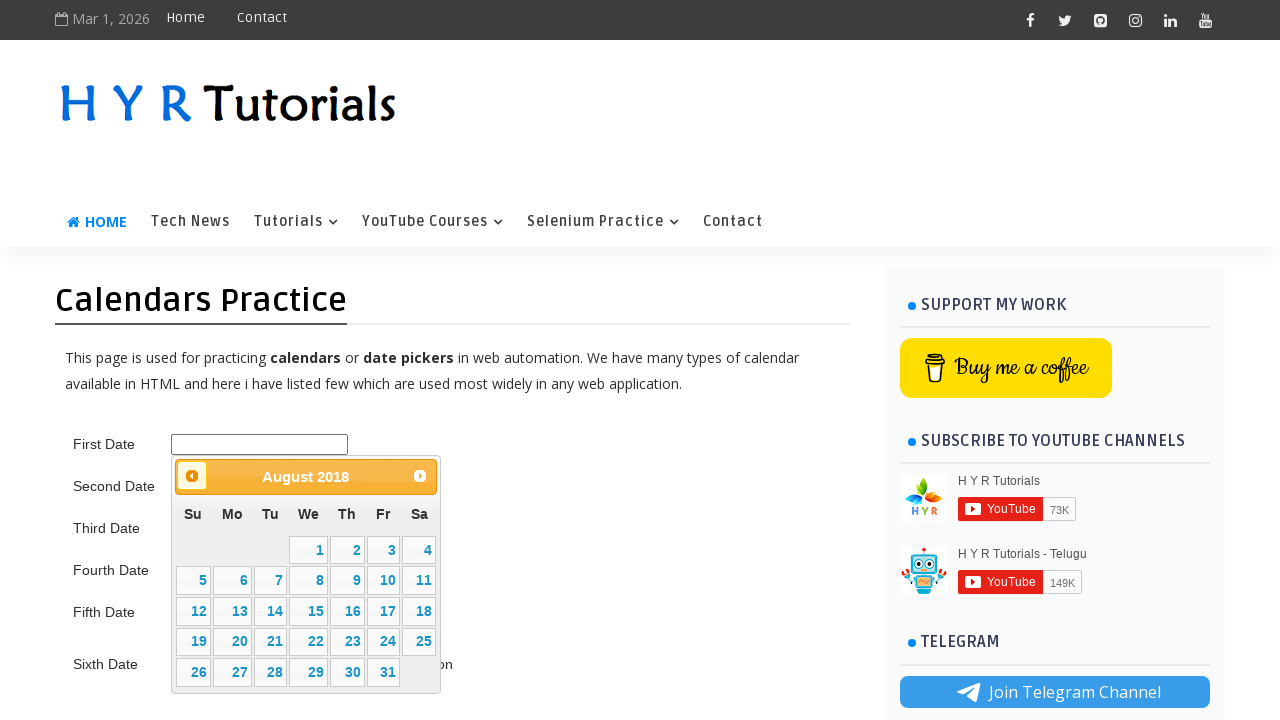

Retrieved updated datepicker title: August 2018
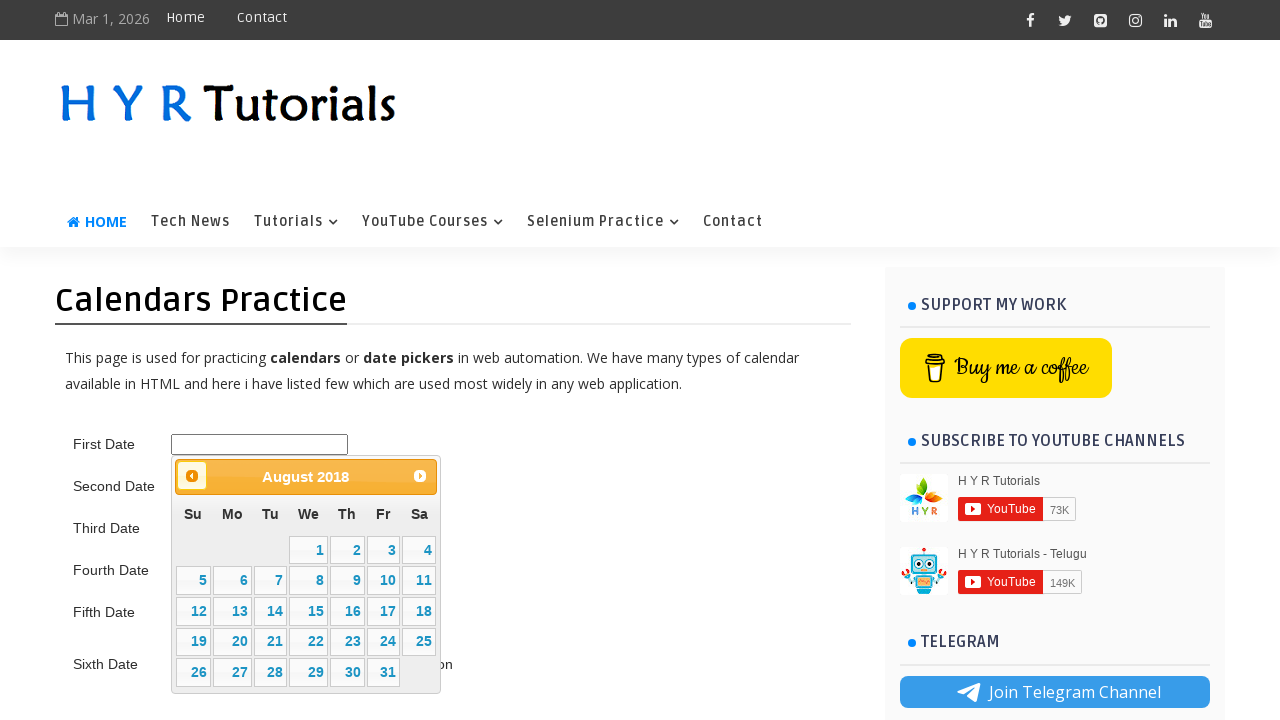

Clicked previous month button to navigate backward at (192, 476) on .ui-datepicker-prev
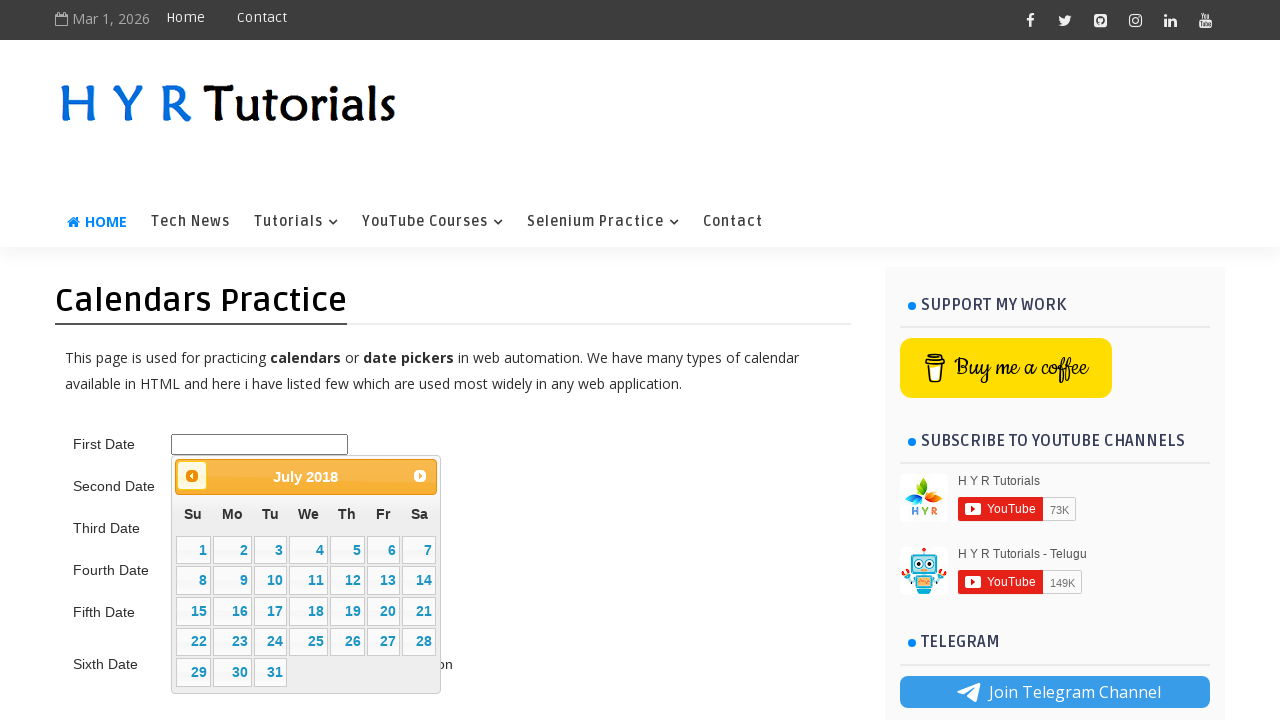

Retrieved updated datepicker title: July 2018
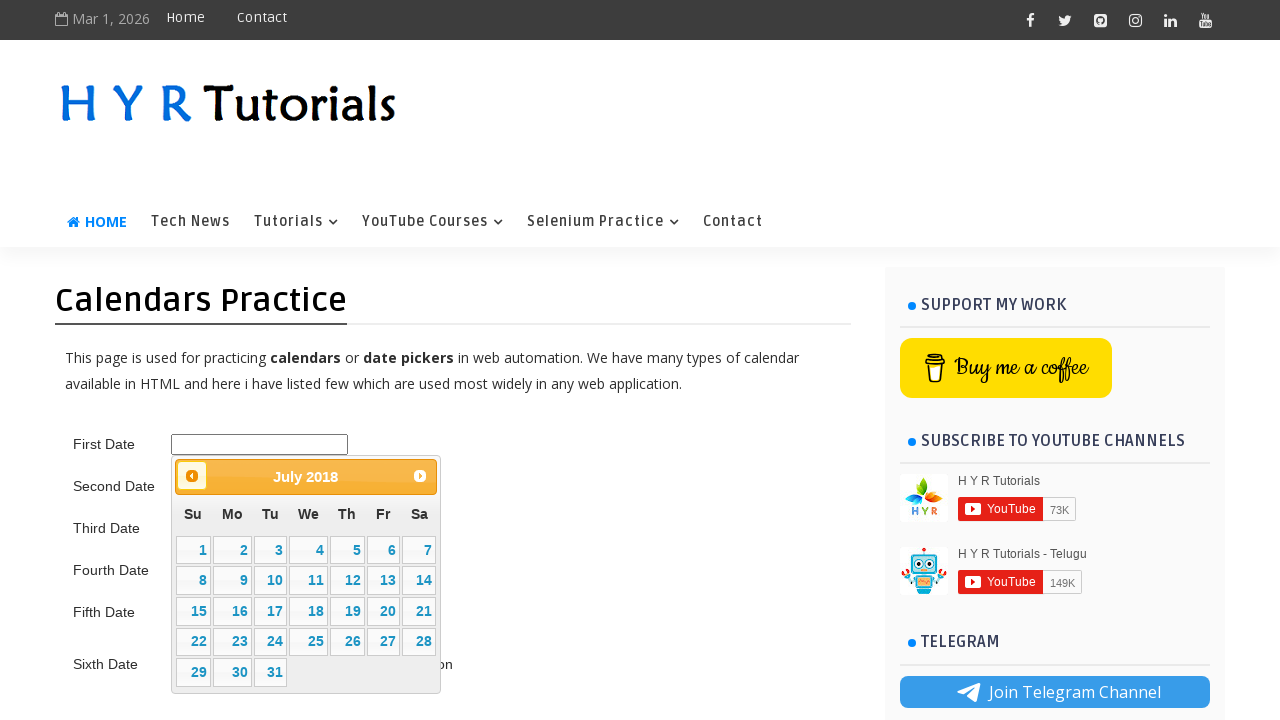

Clicked previous month button to navigate backward at (192, 476) on .ui-datepicker-prev
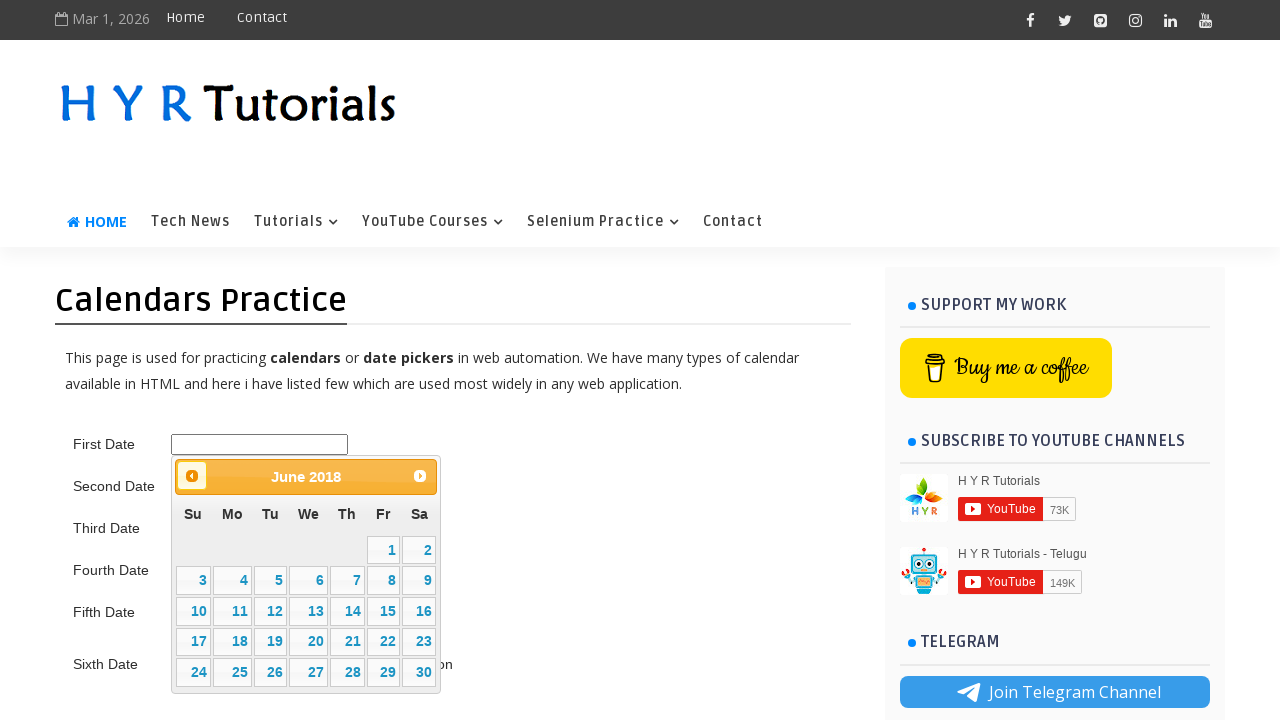

Retrieved updated datepicker title: June 2018
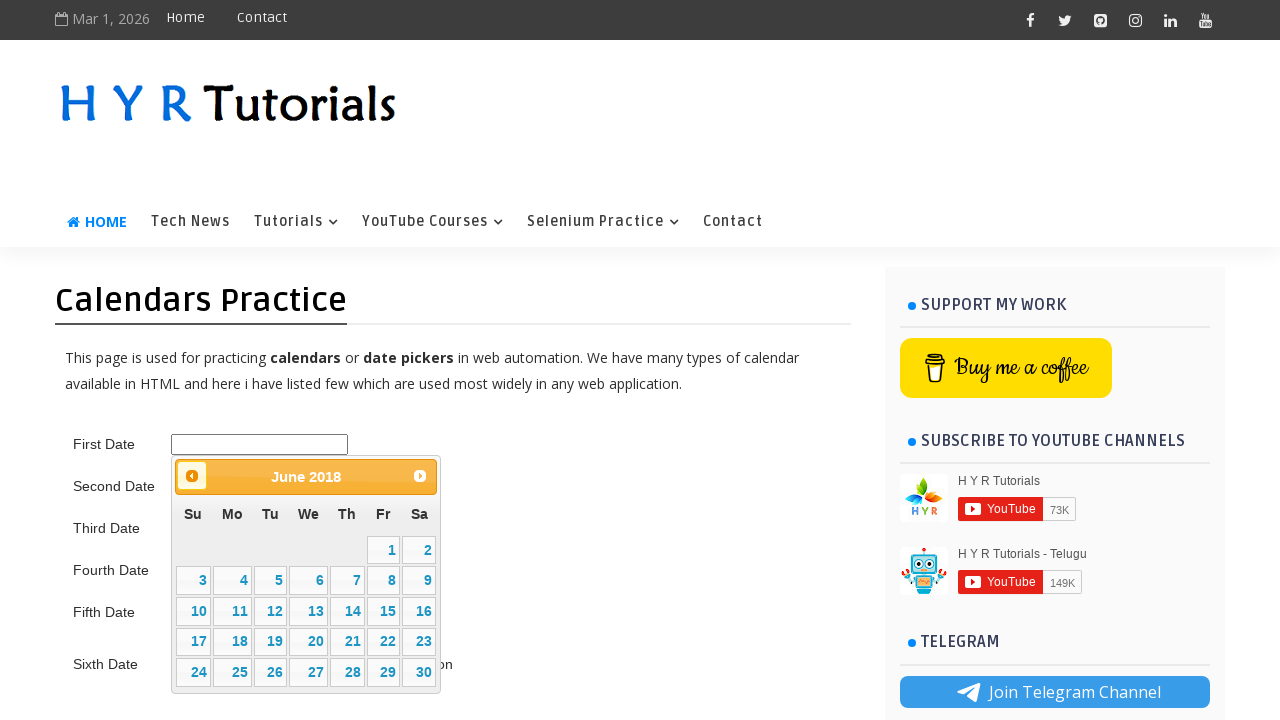

Clicked previous month button to navigate backward at (192, 476) on .ui-datepicker-prev
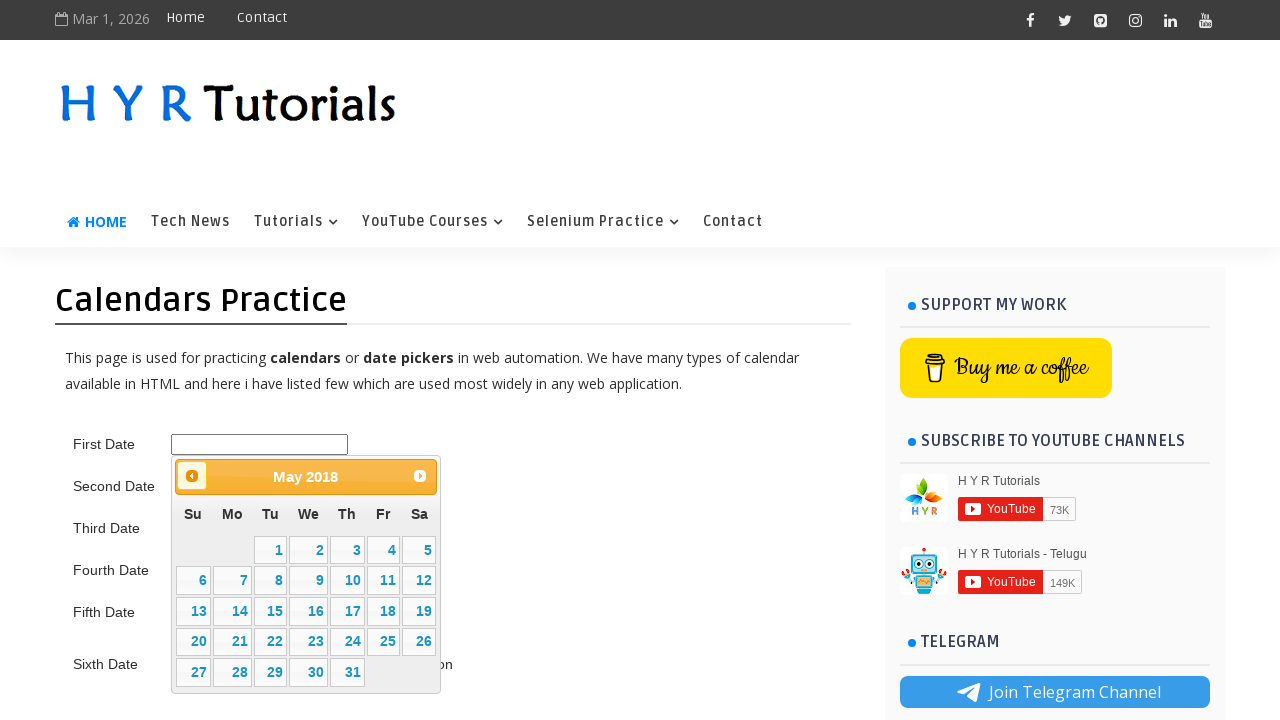

Retrieved updated datepicker title: May 2018
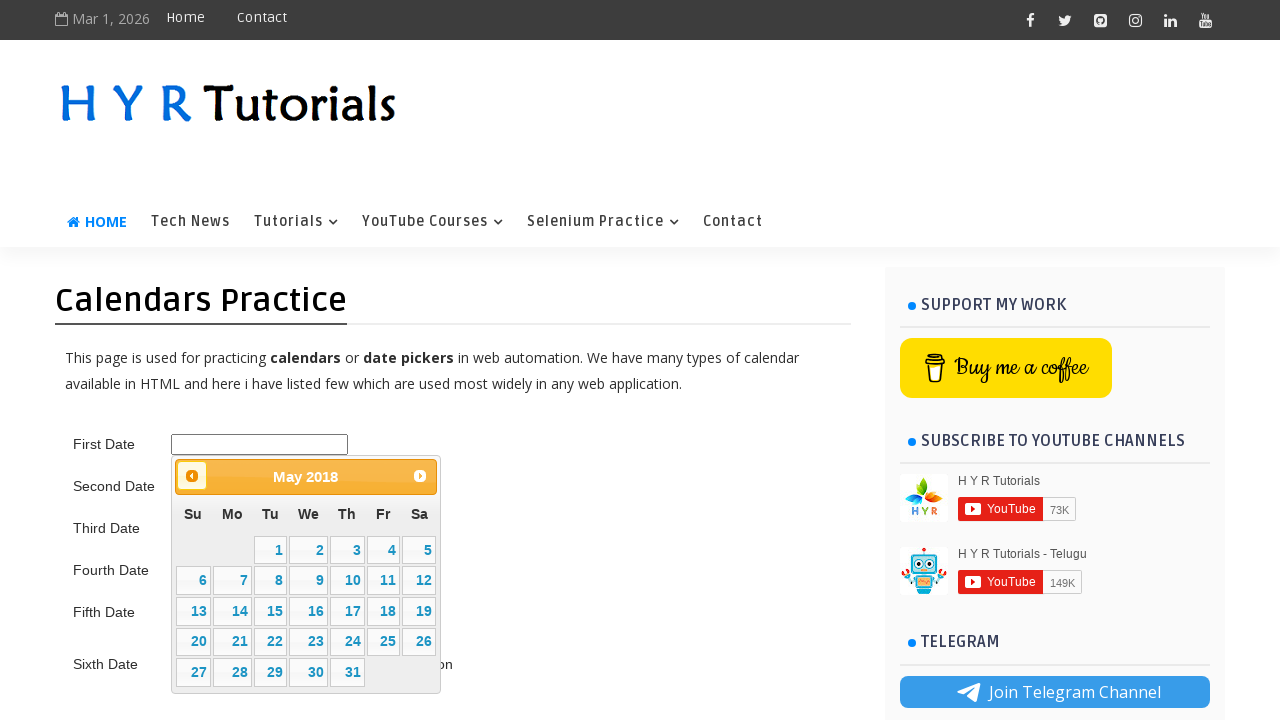

Clicked previous month button to navigate backward at (192, 476) on .ui-datepicker-prev
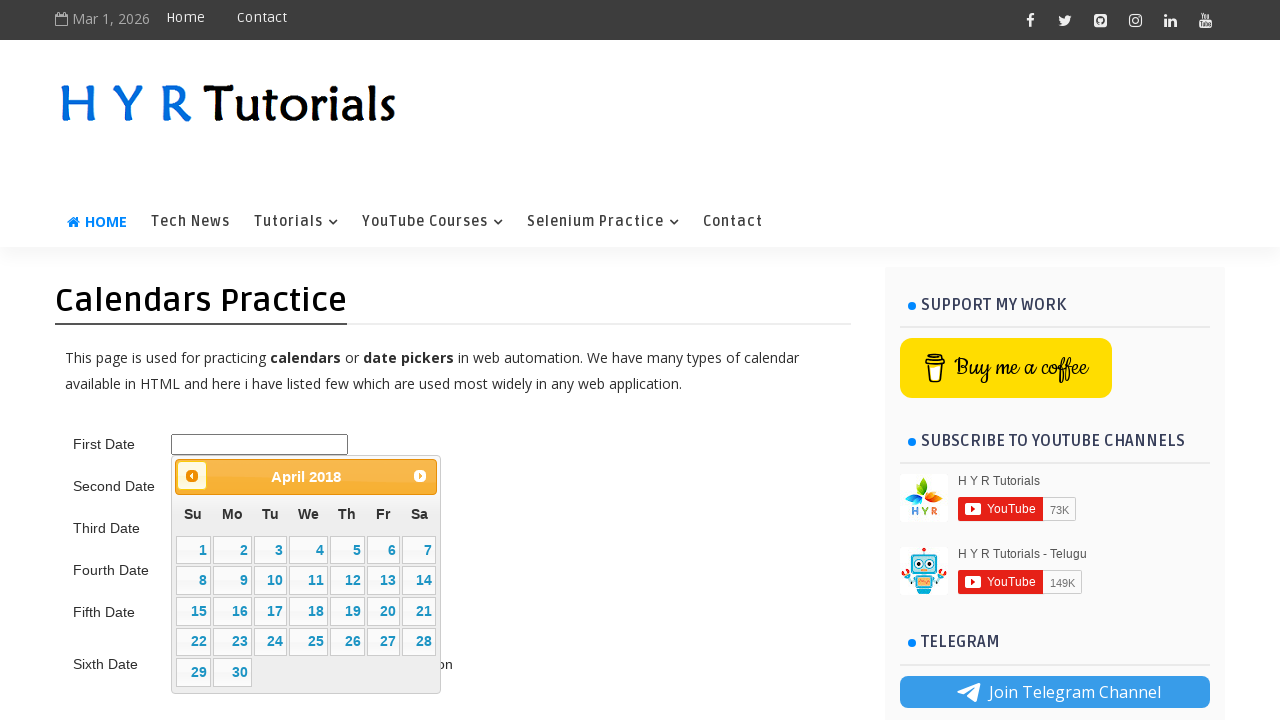

Retrieved updated datepicker title: April 2018
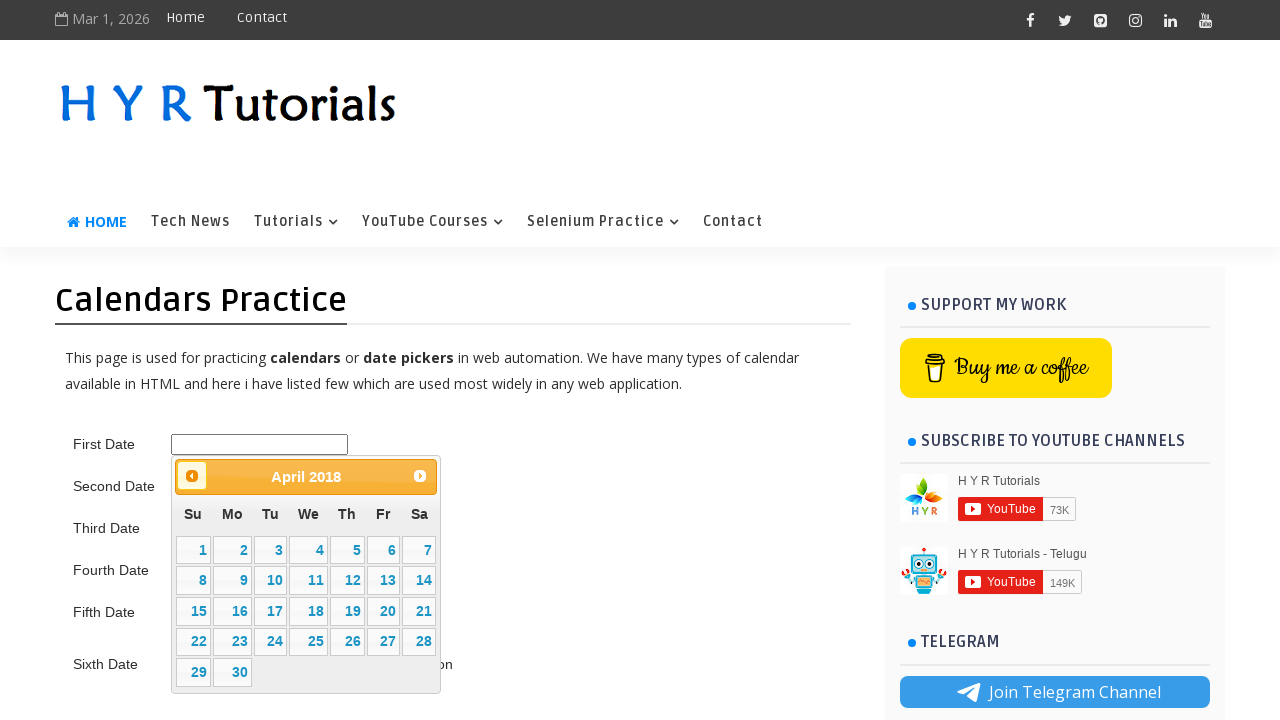

Clicked previous month button to navigate backward at (192, 476) on .ui-datepicker-prev
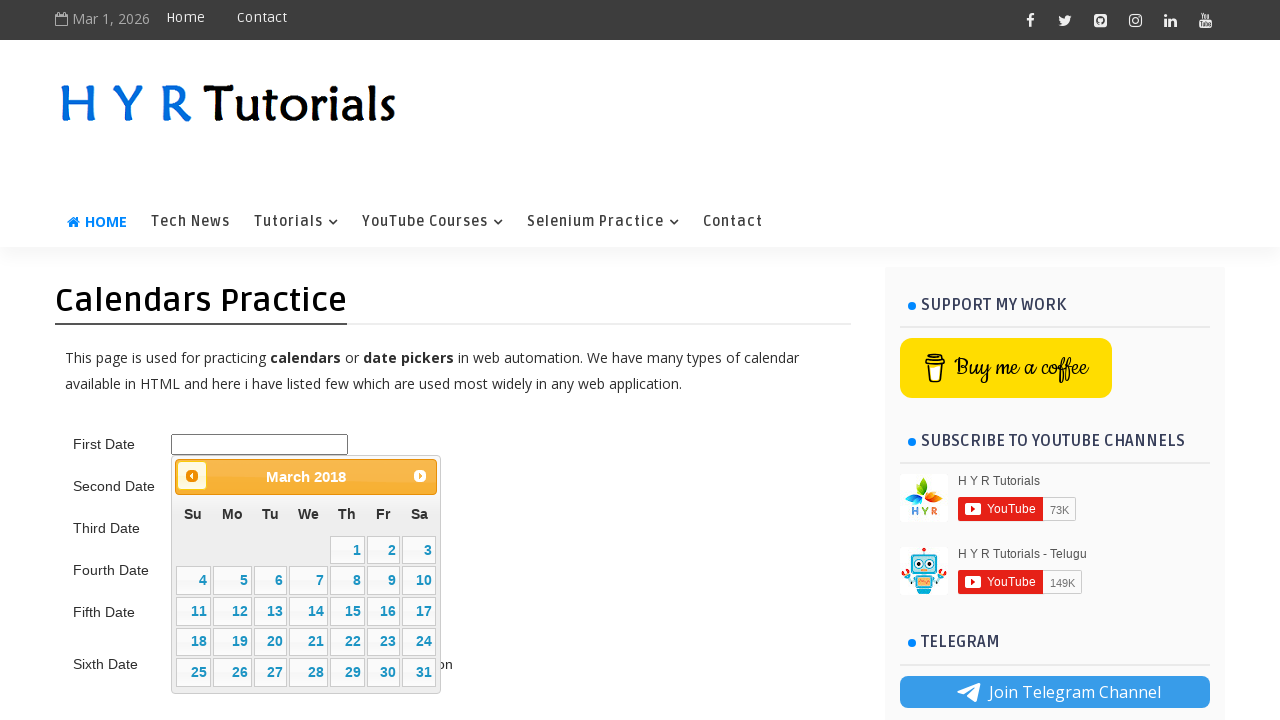

Retrieved updated datepicker title: March 2018
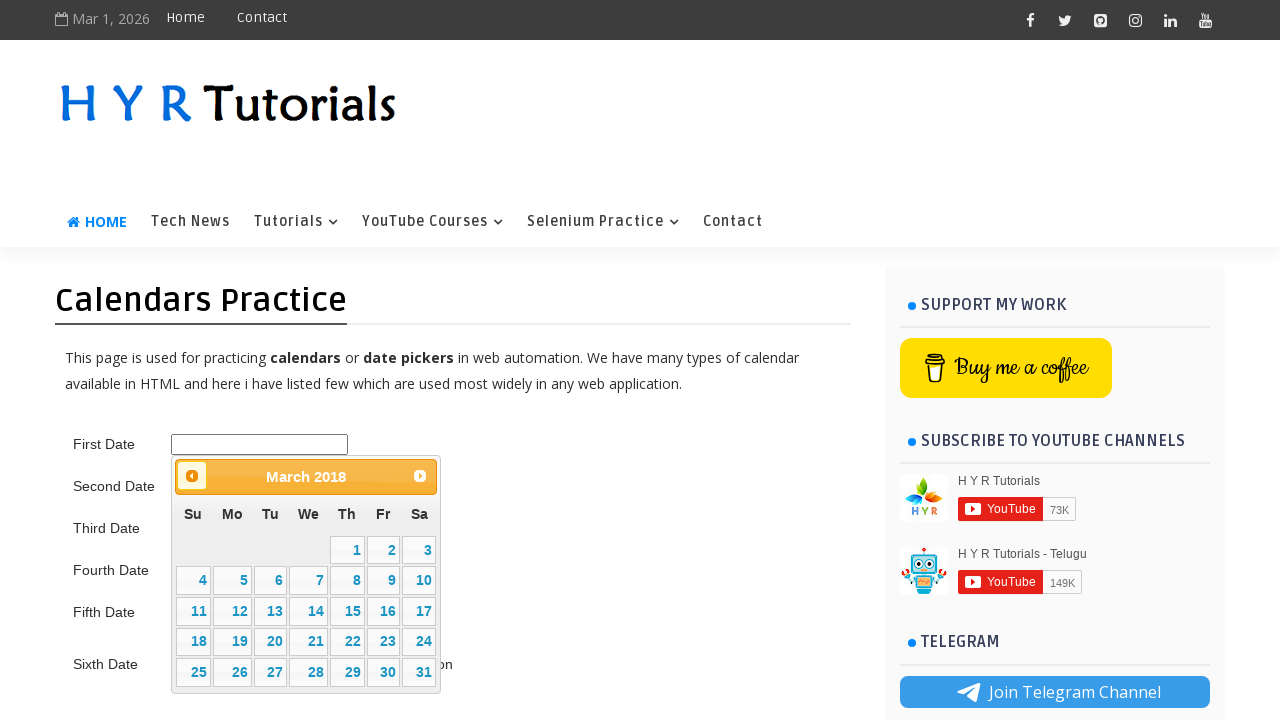

Clicked previous month button to navigate backward at (192, 476) on .ui-datepicker-prev
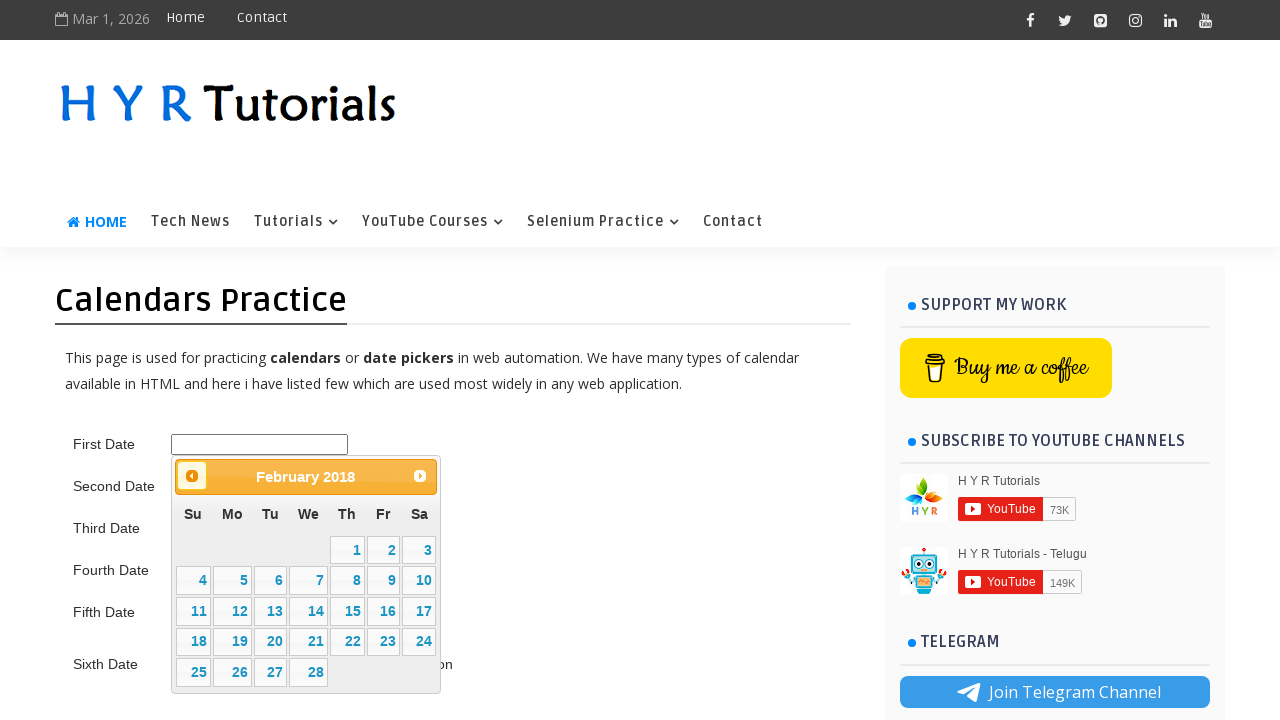

Retrieved updated datepicker title: February 2018
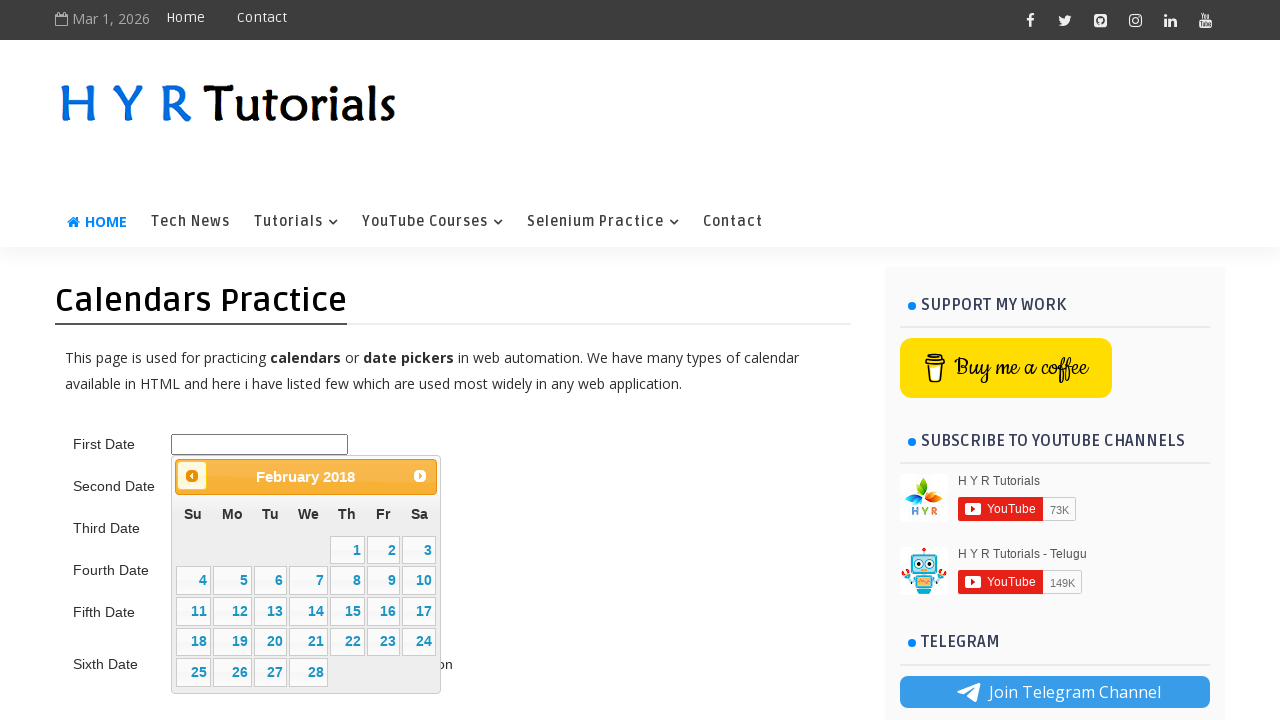

Clicked previous month button to navigate backward at (192, 476) on .ui-datepicker-prev
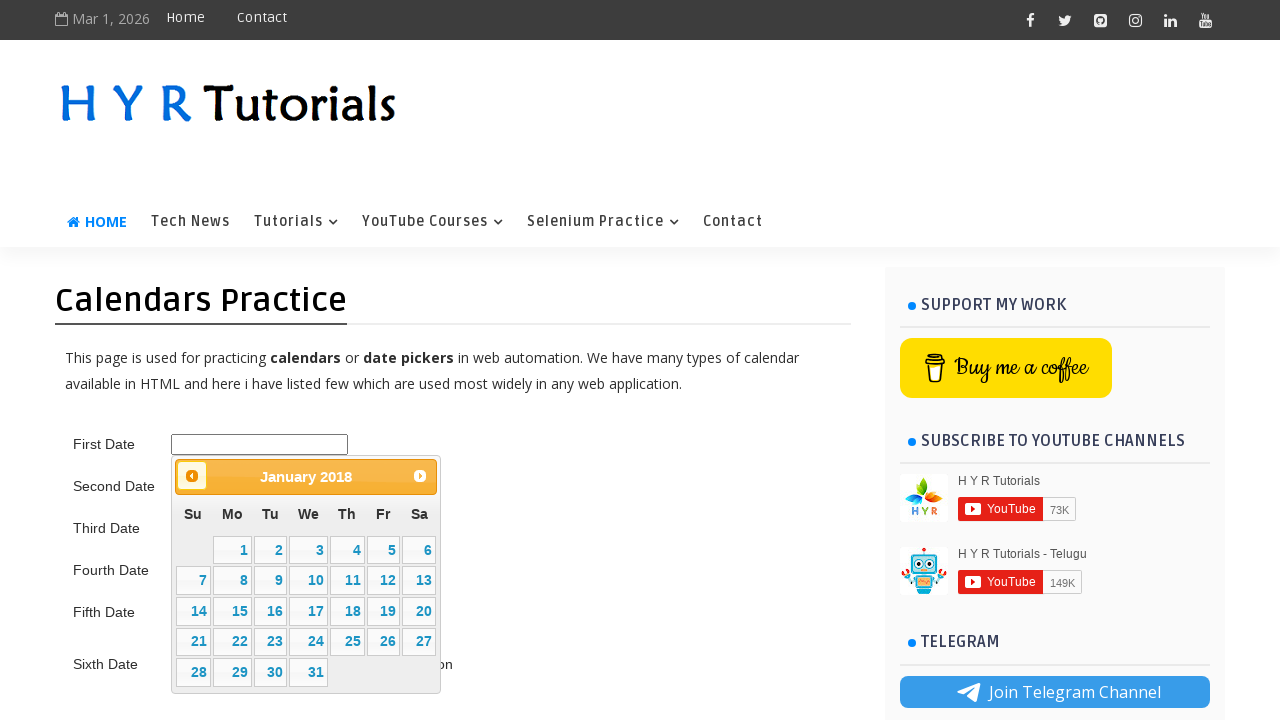

Retrieved updated datepicker title: January 2018
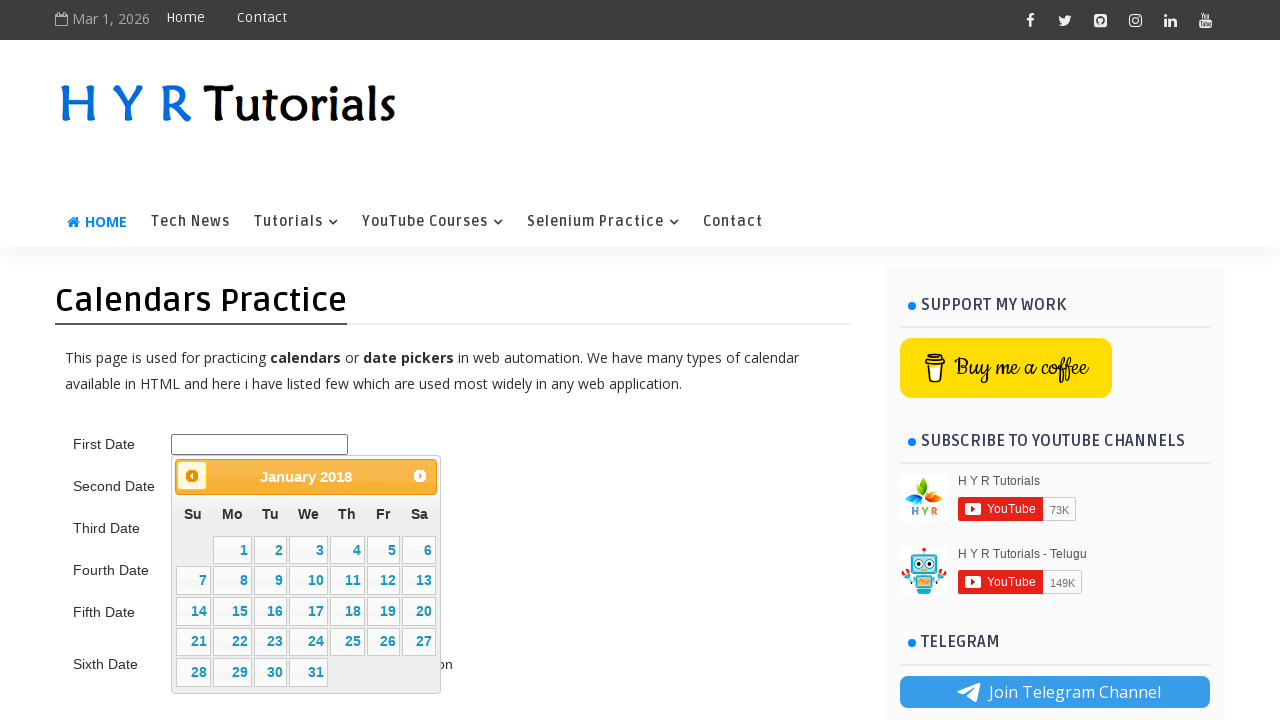

Clicked previous month button to navigate backward at (192, 476) on .ui-datepicker-prev
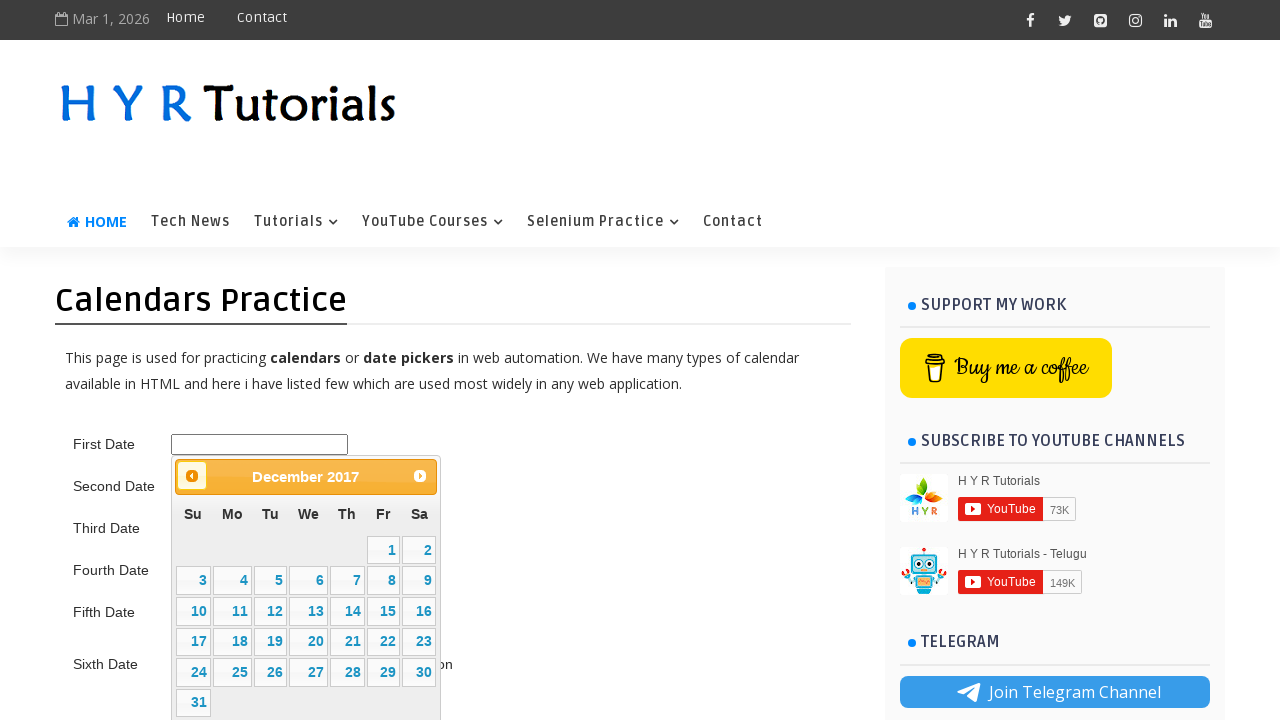

Retrieved updated datepicker title: December 2017
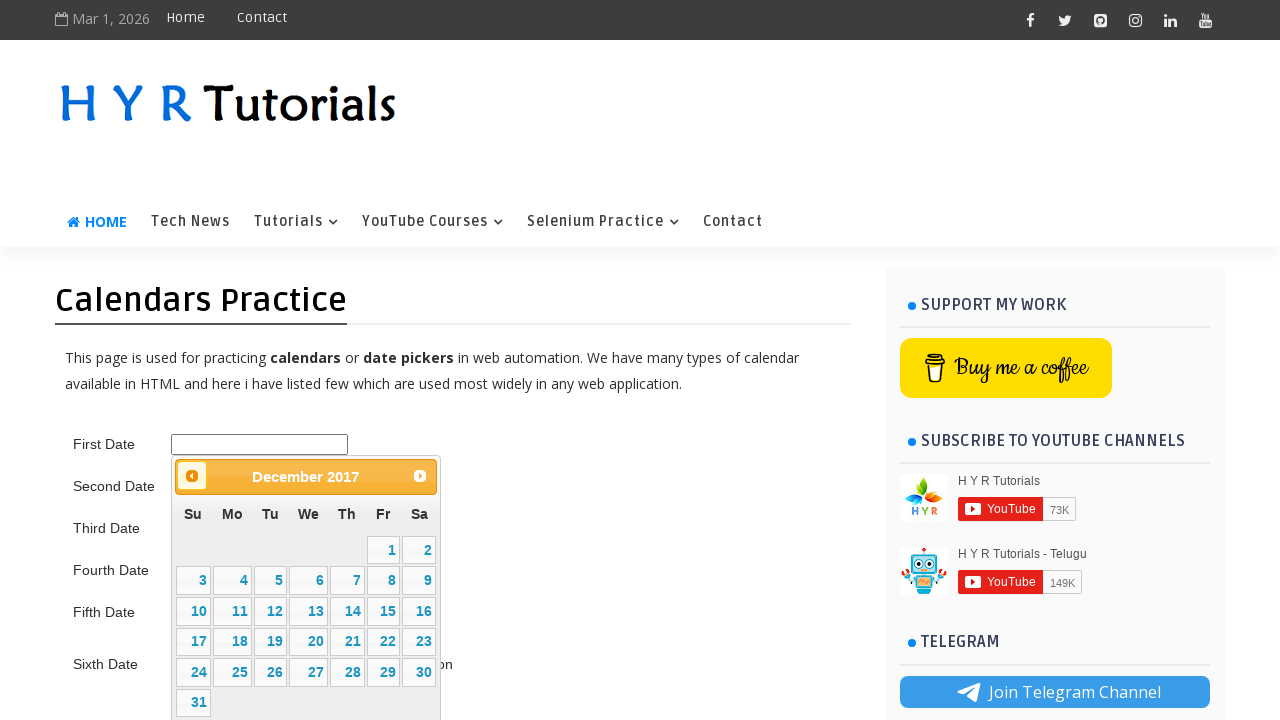

Clicked previous month button to navigate backward at (192, 476) on .ui-datepicker-prev
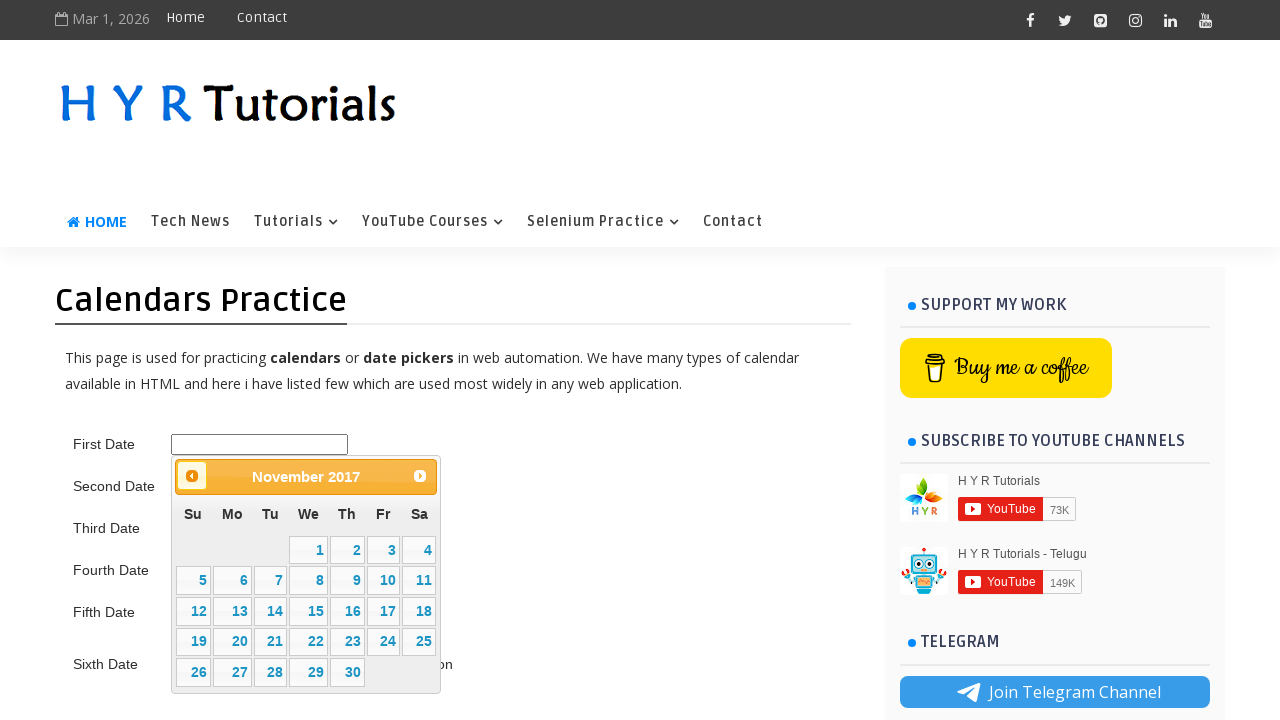

Retrieved updated datepicker title: November 2017
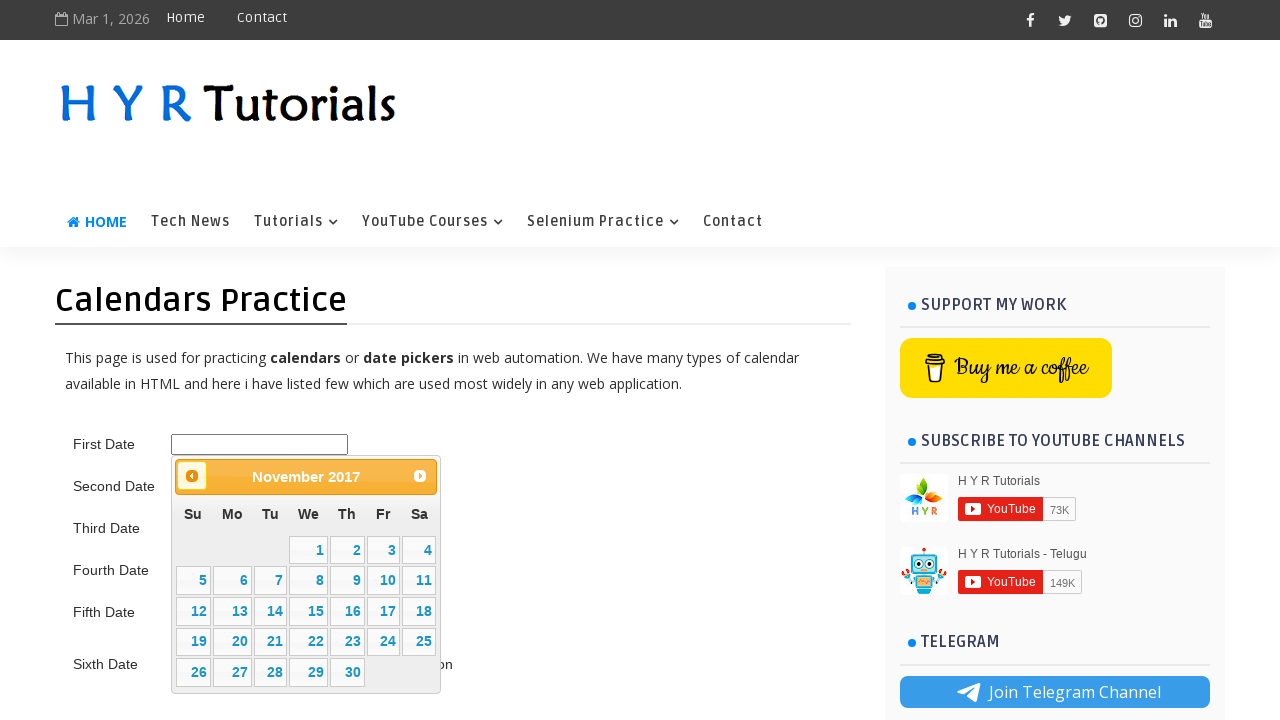

Clicked previous month button to navigate backward at (192, 476) on .ui-datepicker-prev
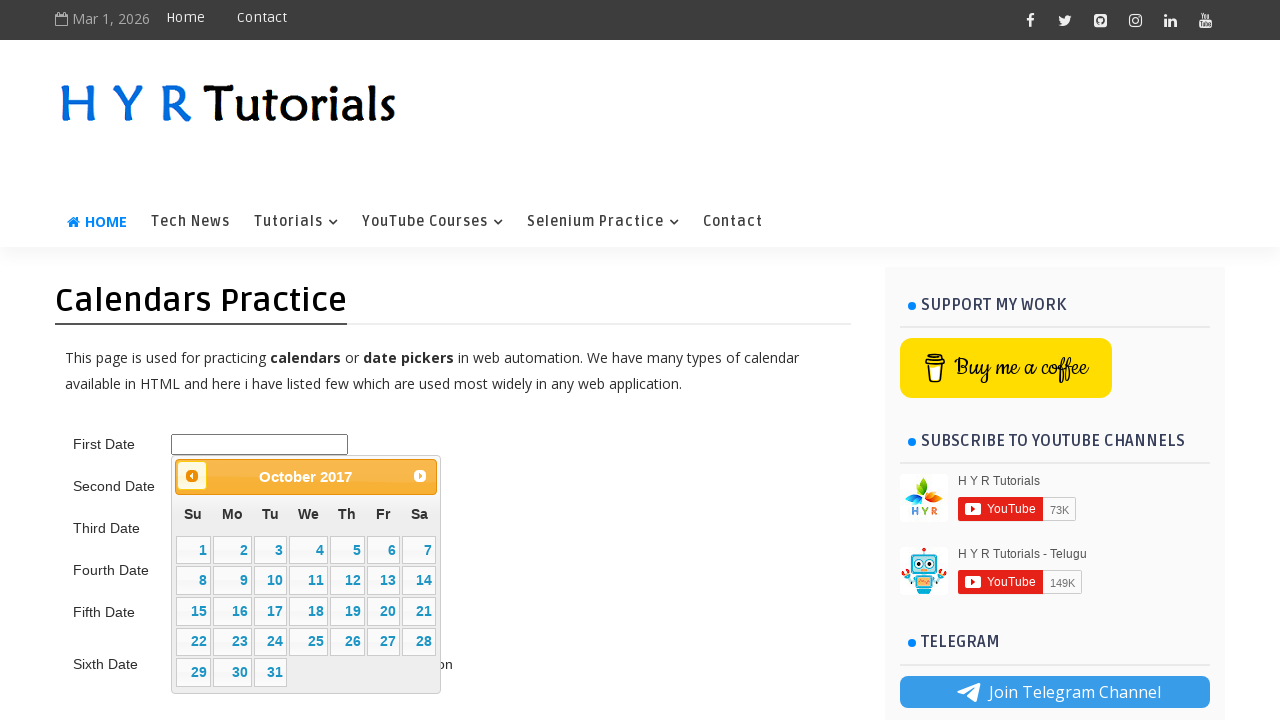

Retrieved updated datepicker title: October 2017
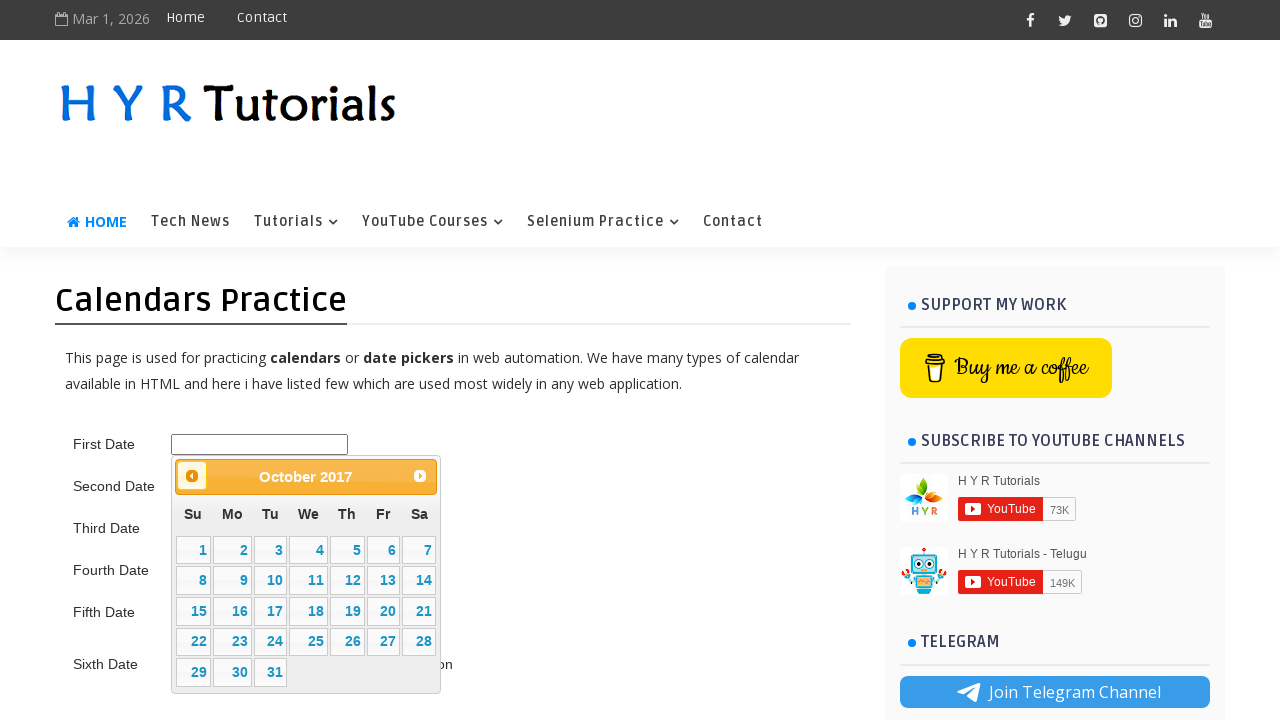

Clicked previous month button to navigate backward at (192, 476) on .ui-datepicker-prev
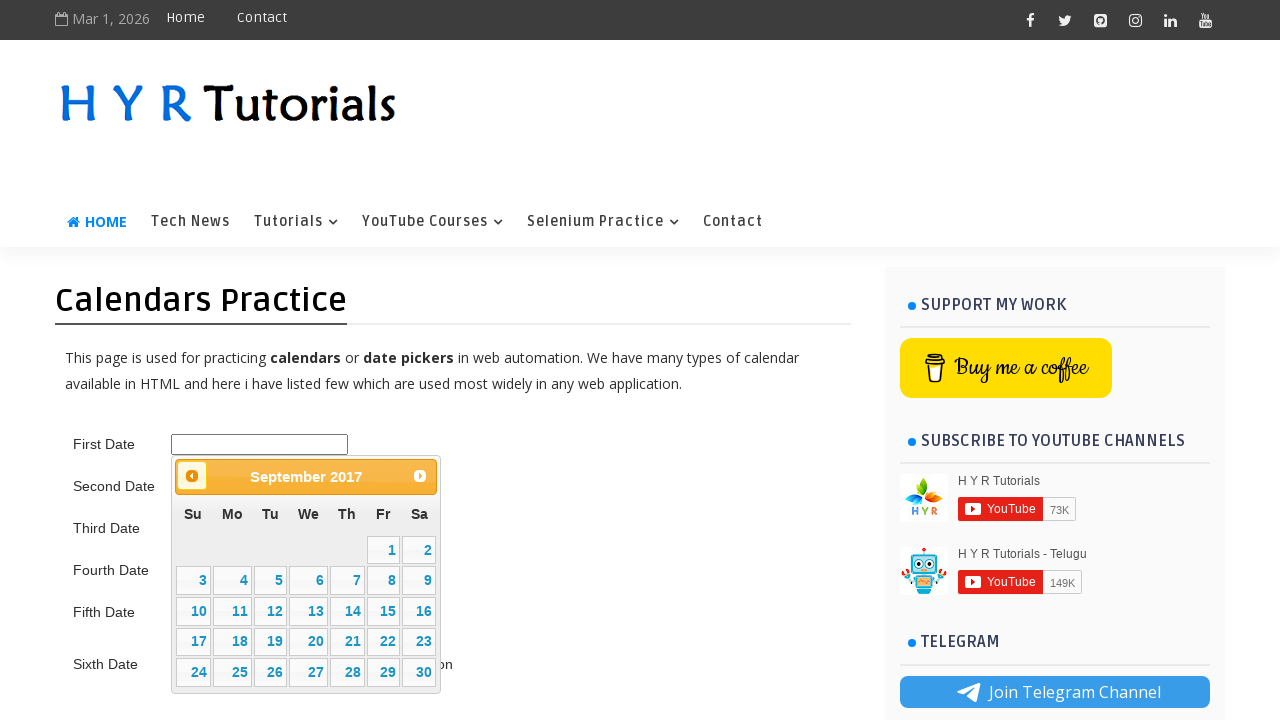

Retrieved updated datepicker title: September 2017
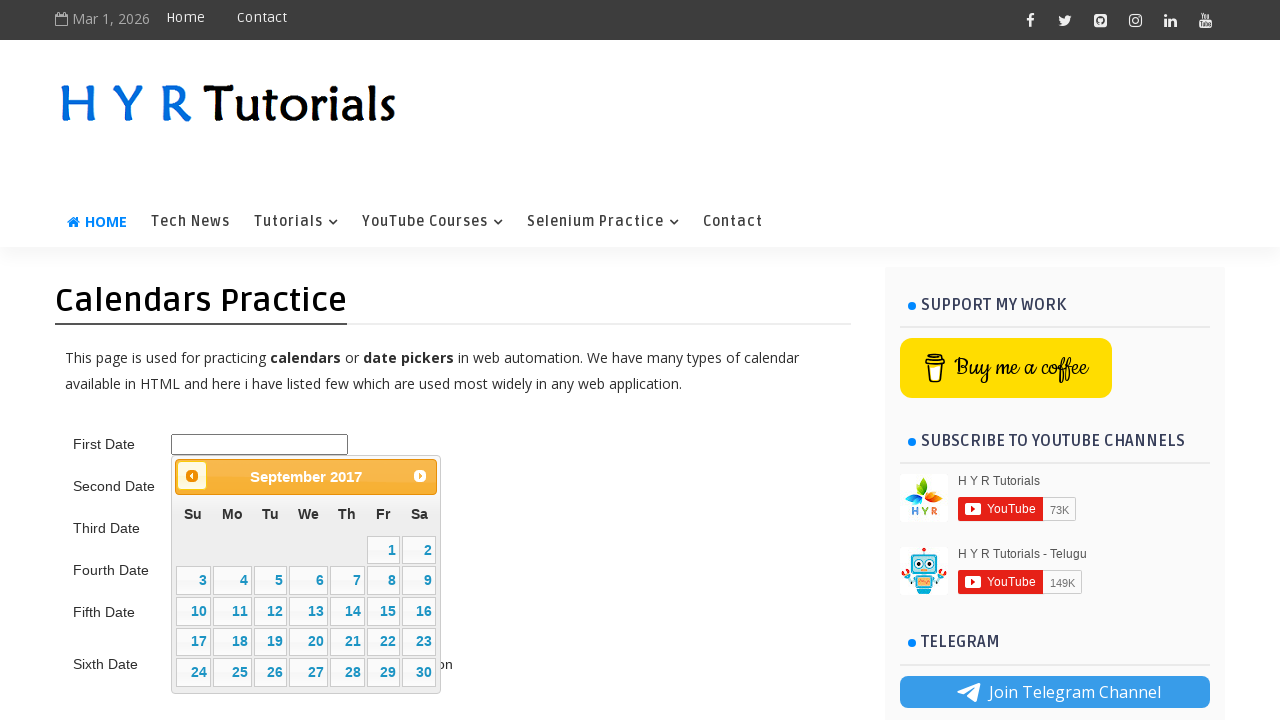

Clicked previous month button to navigate backward at (192, 476) on .ui-datepicker-prev
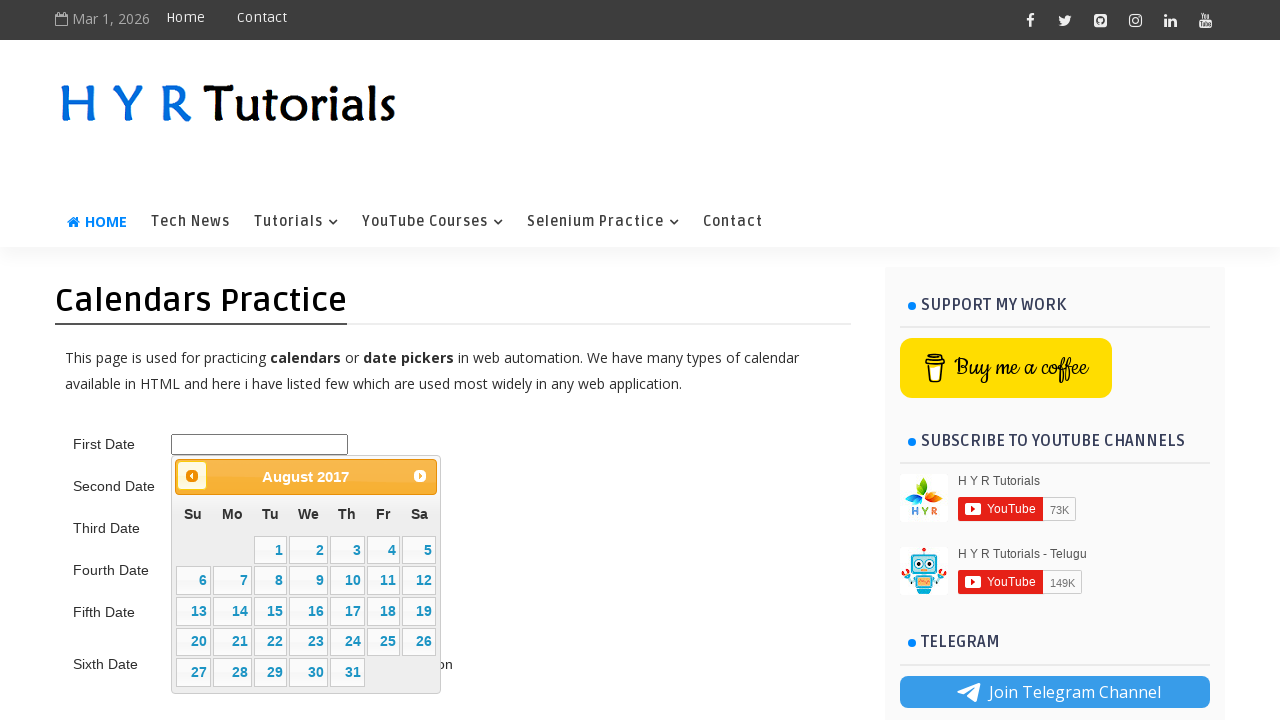

Retrieved updated datepicker title: August 2017
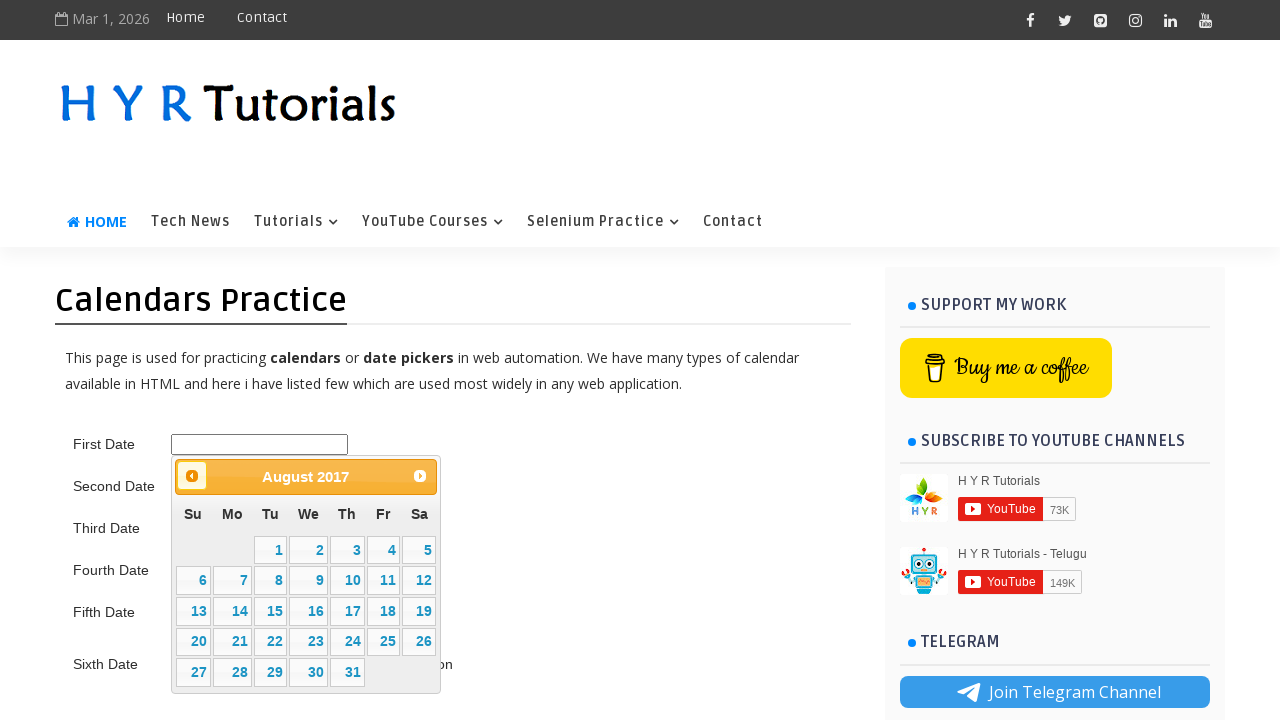

Clicked previous month button to navigate backward at (192, 476) on .ui-datepicker-prev
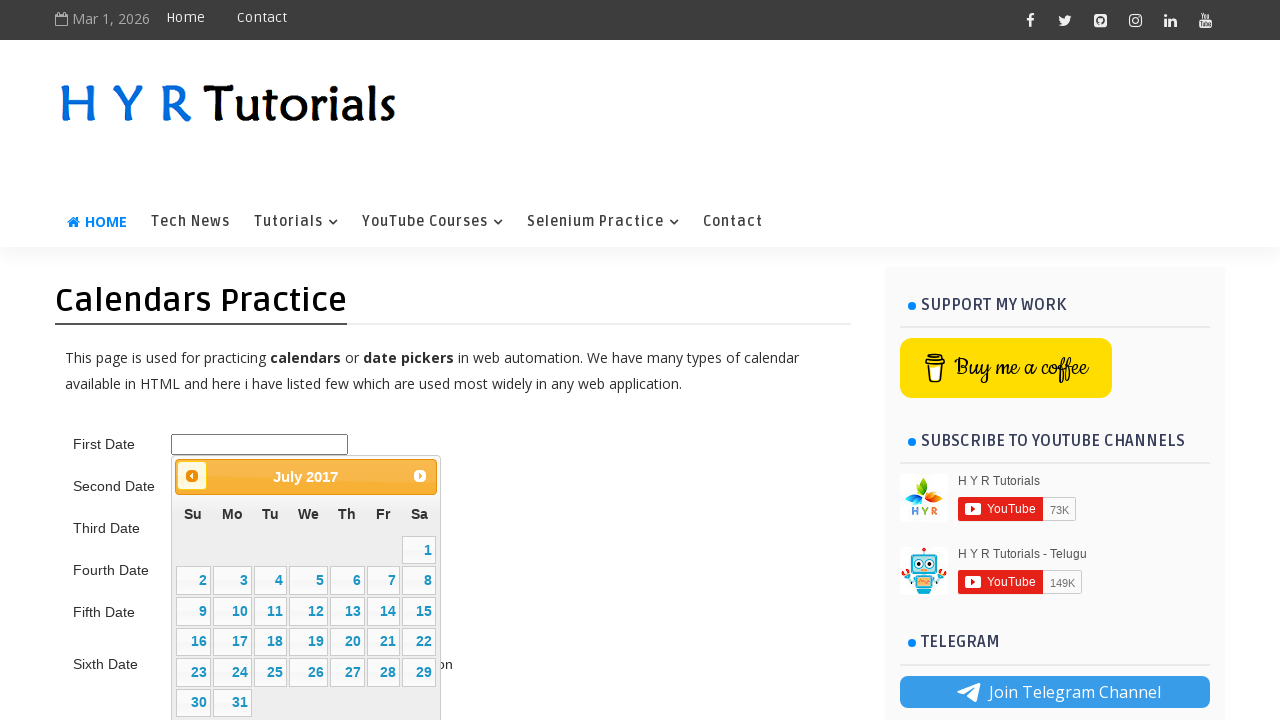

Retrieved updated datepicker title: July 2017
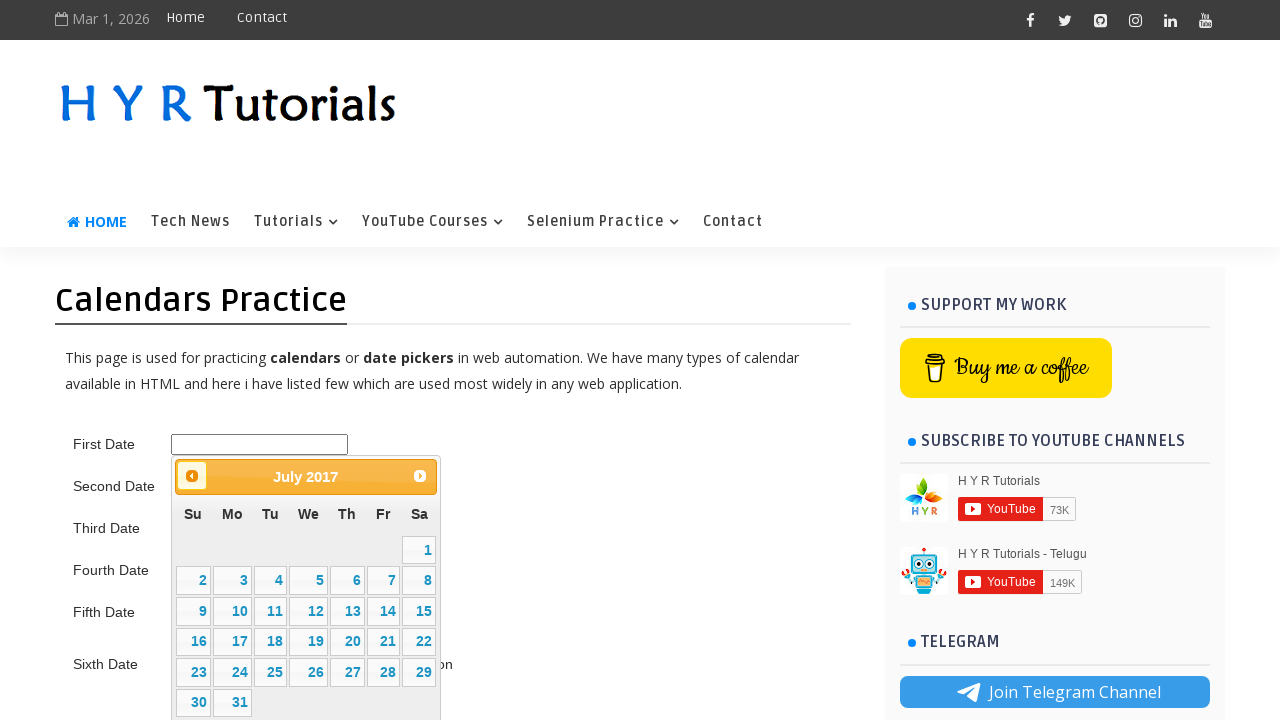

Clicked previous month button to navigate backward at (192, 476) on .ui-datepicker-prev
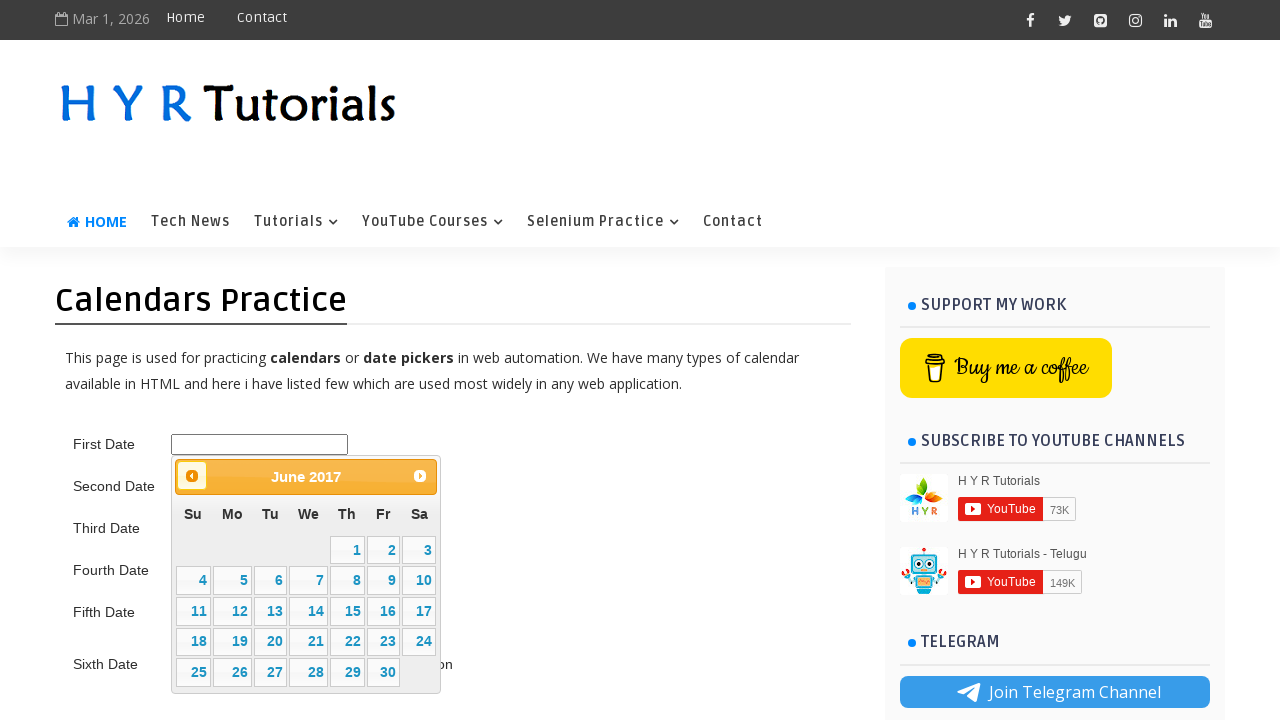

Retrieved updated datepicker title: June 2017
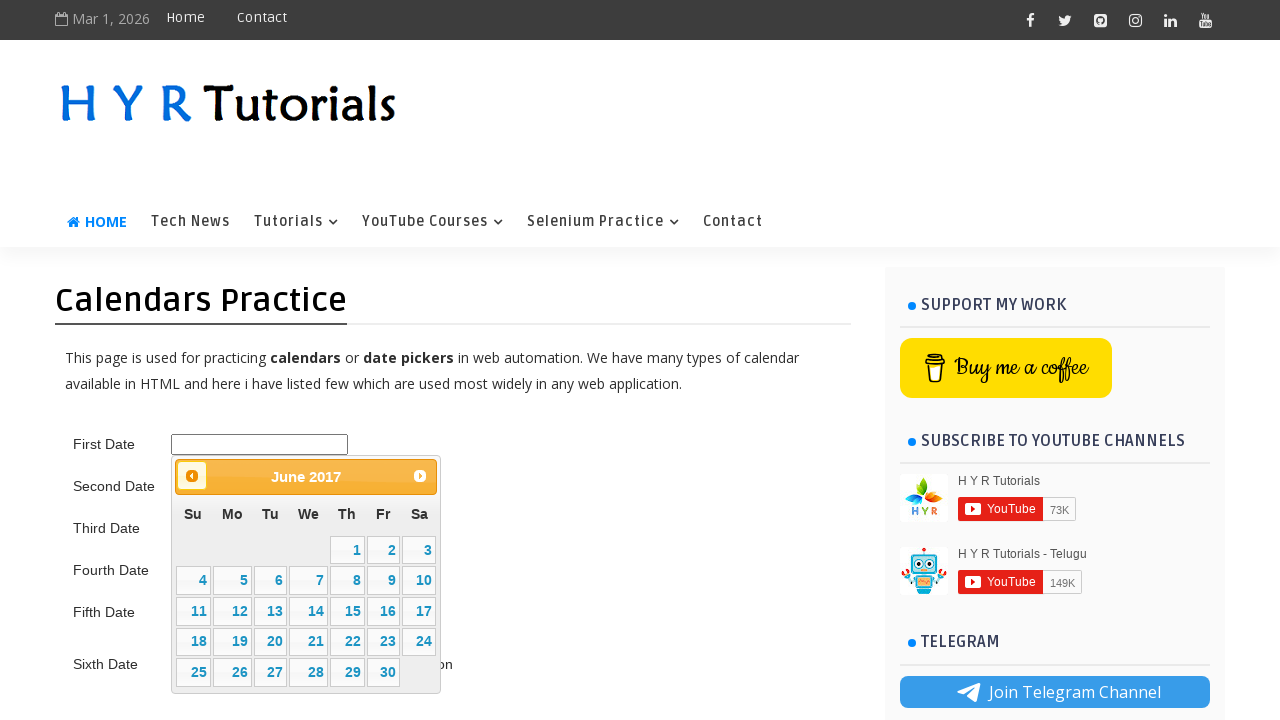

Clicked previous month button to navigate backward at (192, 476) on .ui-datepicker-prev
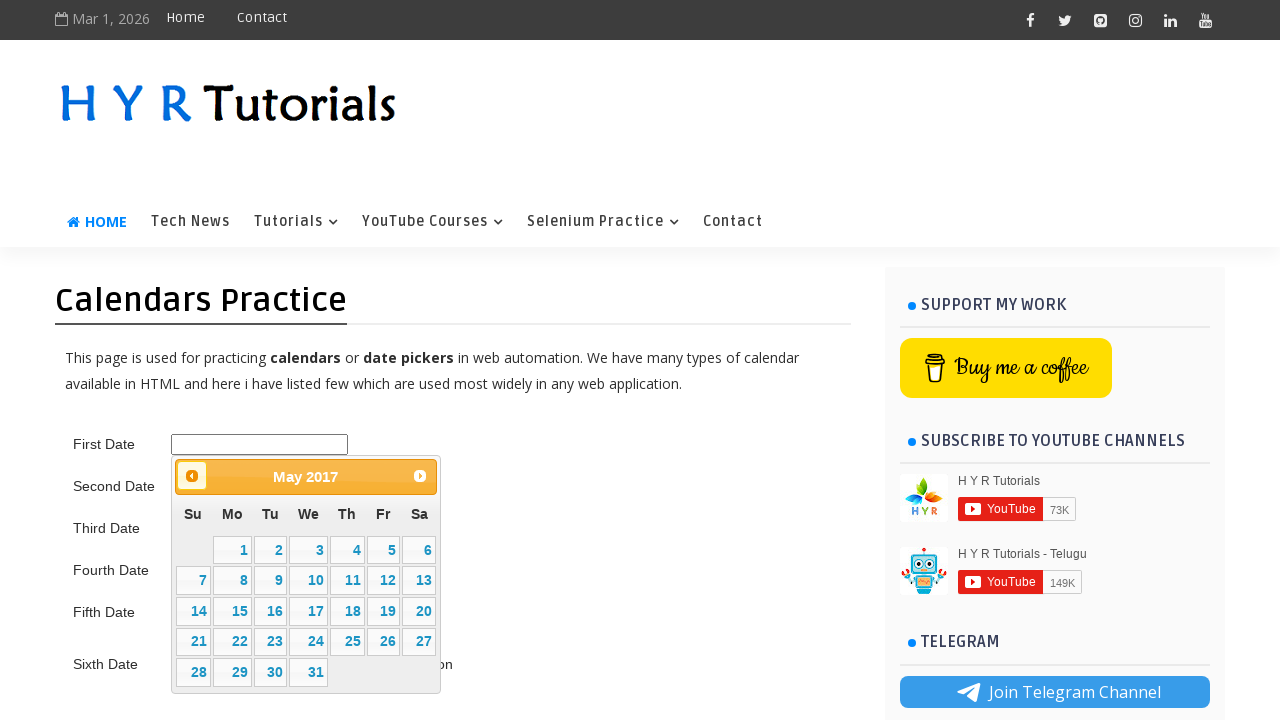

Retrieved updated datepicker title: May 2017
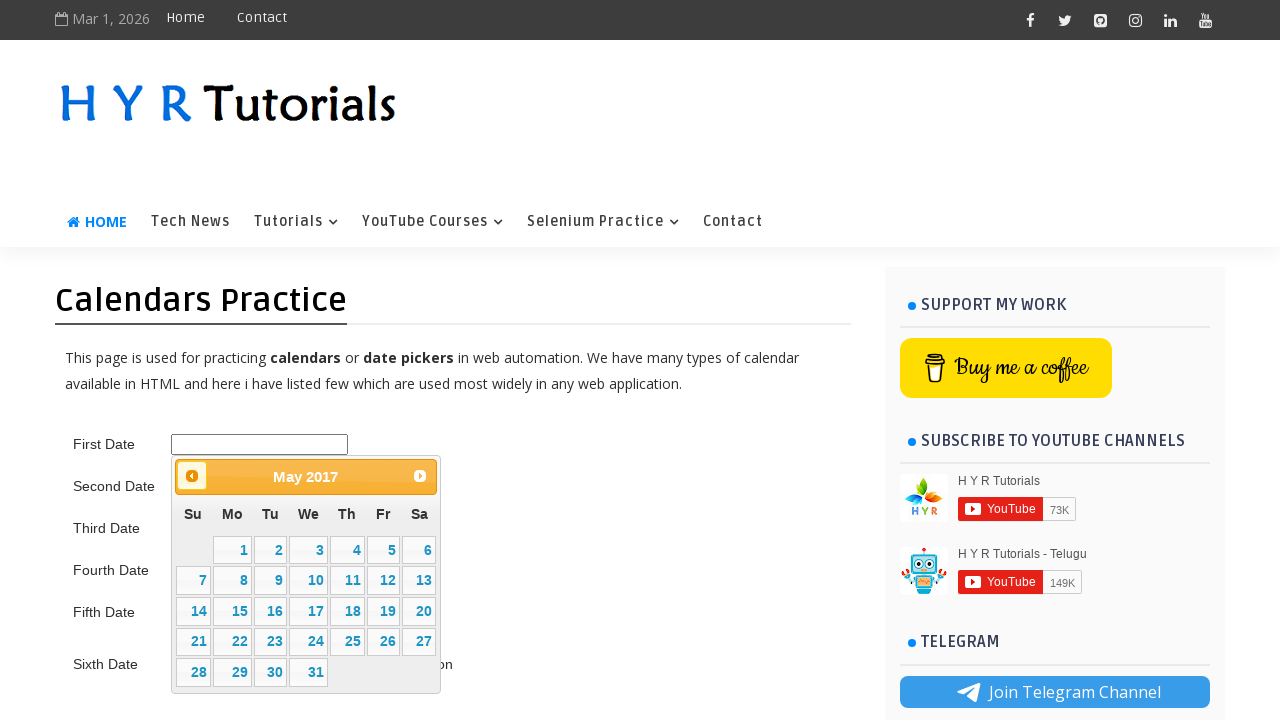

Clicked previous month button to navigate backward at (192, 476) on .ui-datepicker-prev
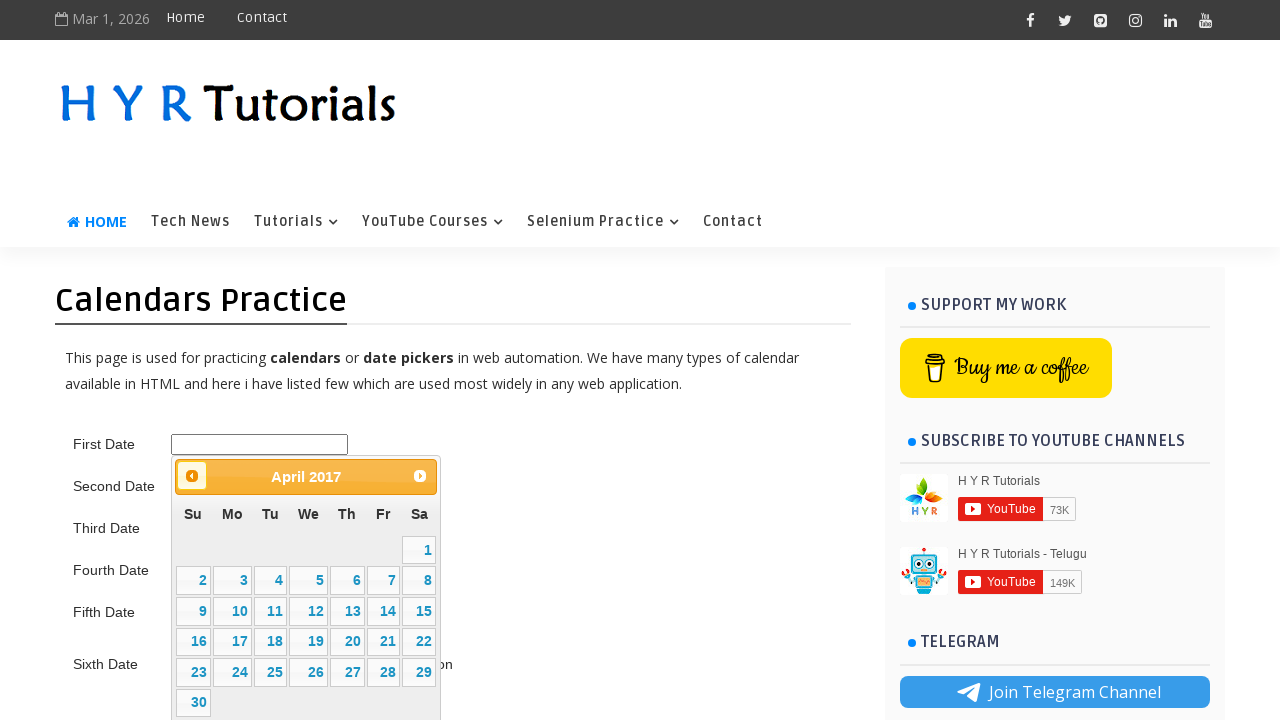

Retrieved updated datepicker title: April 2017
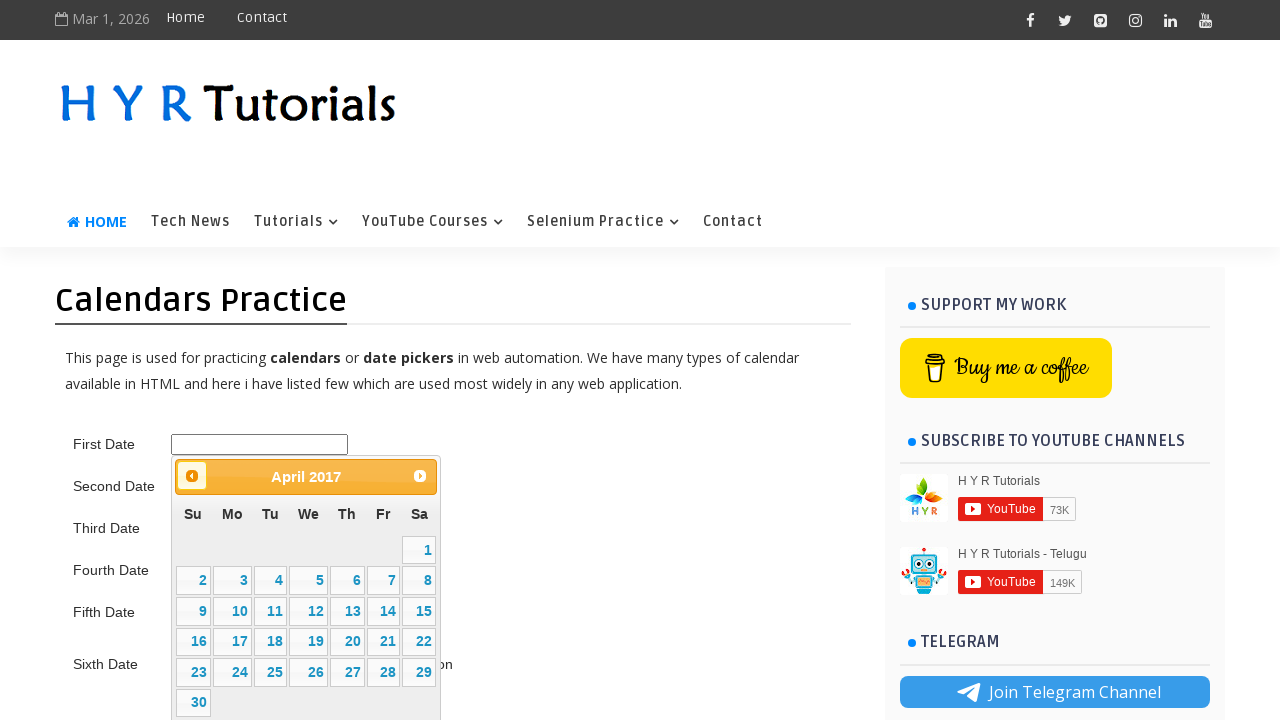

Clicked previous month button to navigate backward at (192, 476) on .ui-datepicker-prev
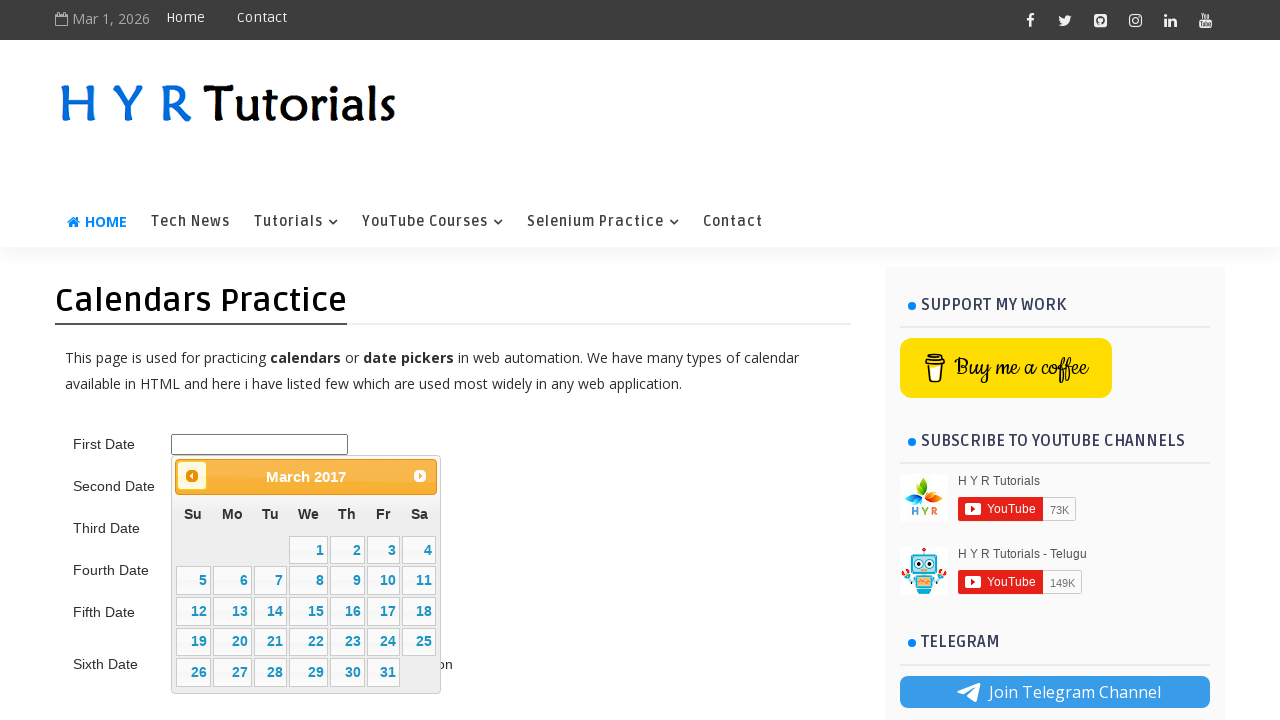

Retrieved updated datepicker title: March 2017
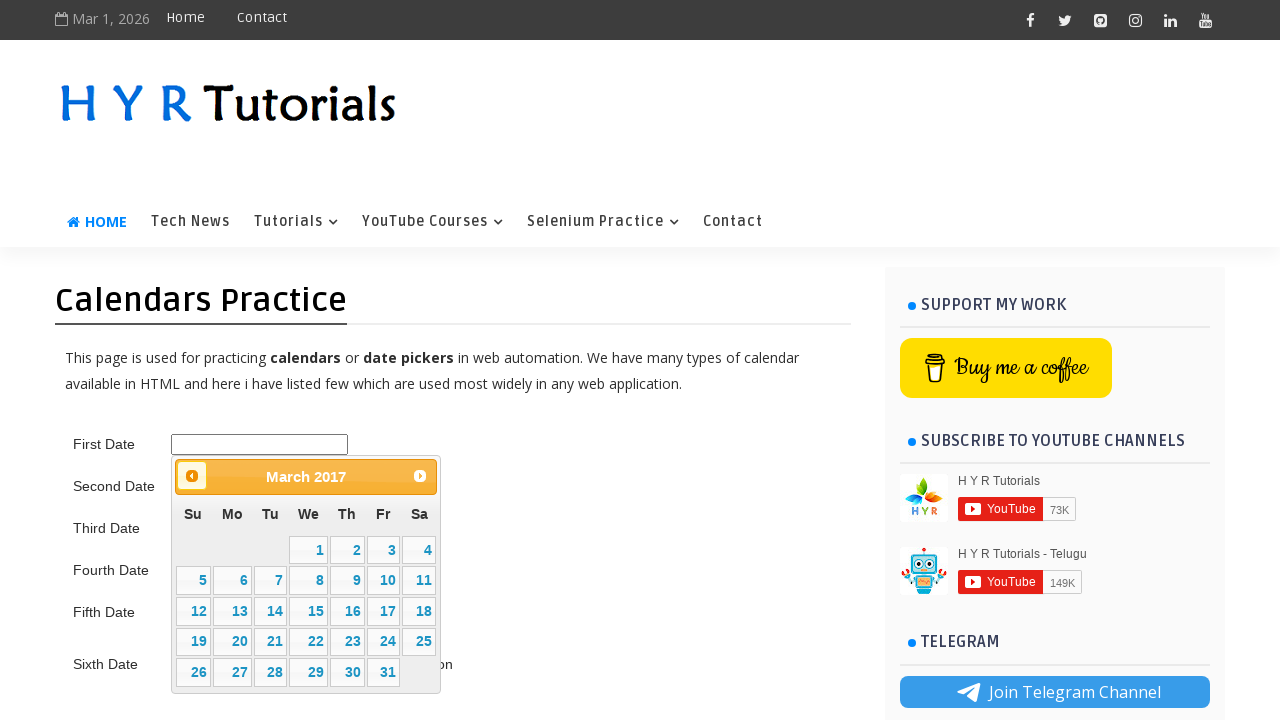

Clicked previous month button to navigate backward at (192, 476) on .ui-datepicker-prev
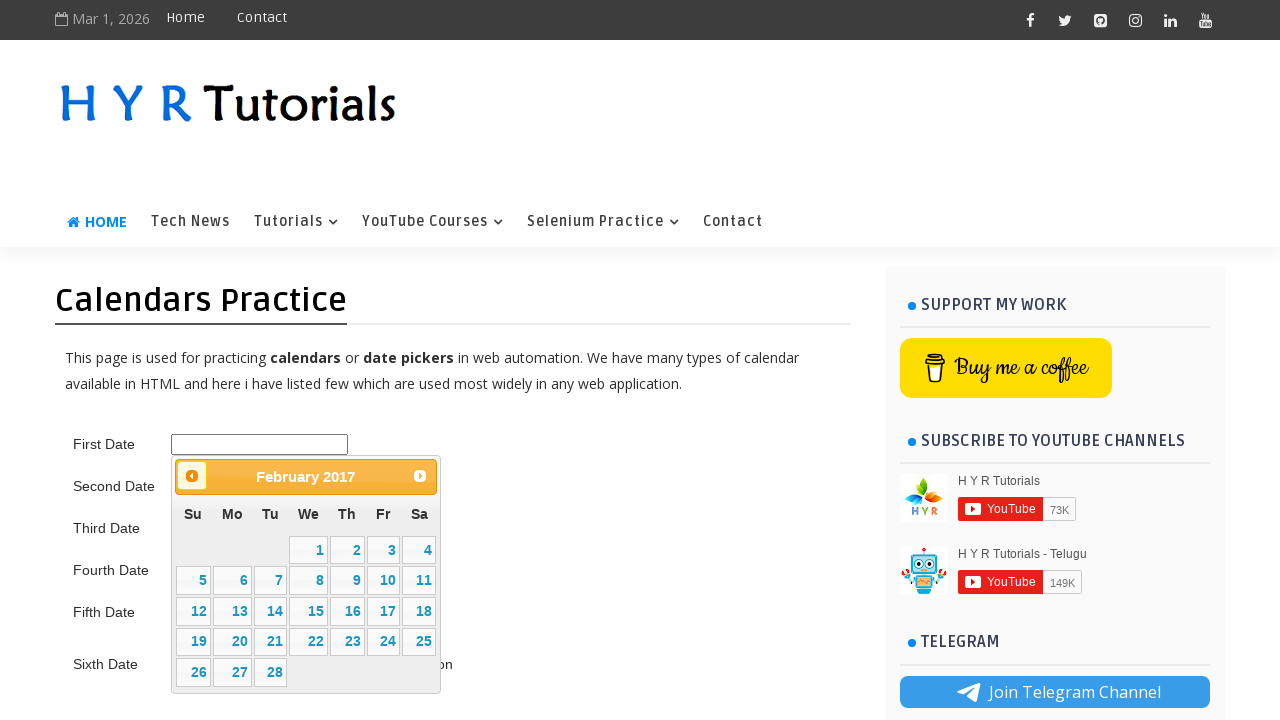

Retrieved updated datepicker title: February 2017
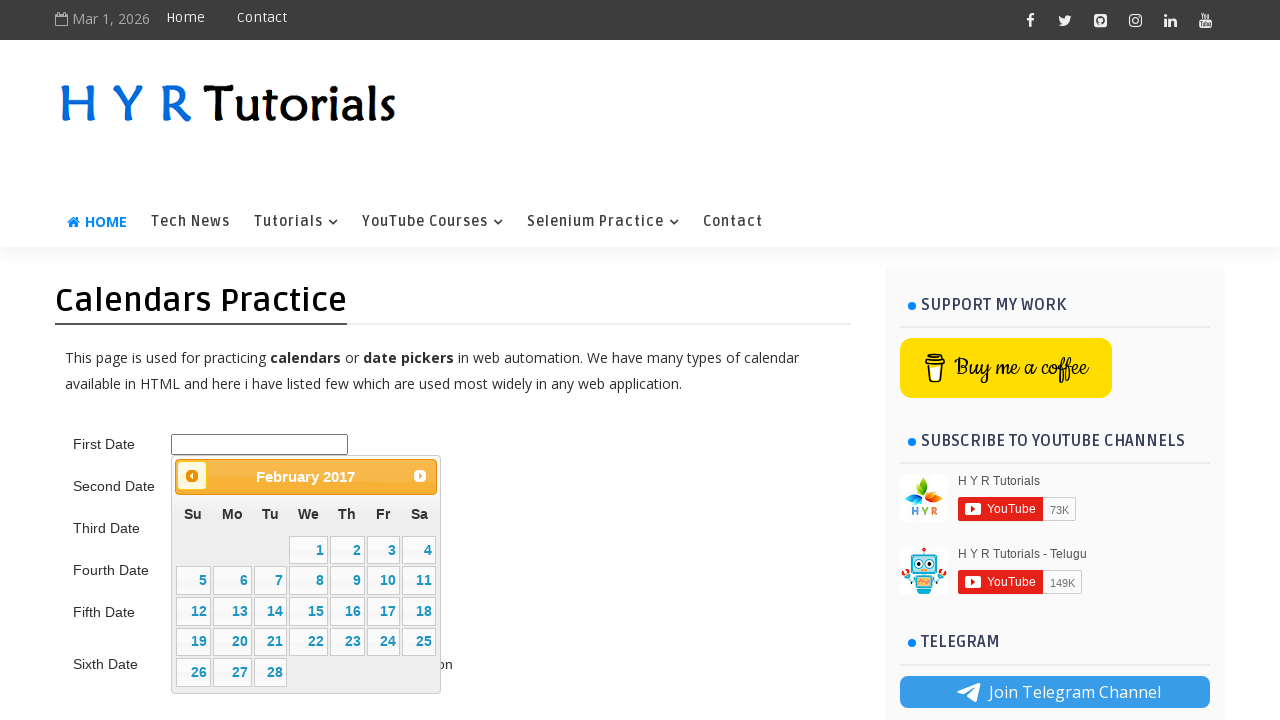

Clicked previous month button to navigate backward at (192, 476) on .ui-datepicker-prev
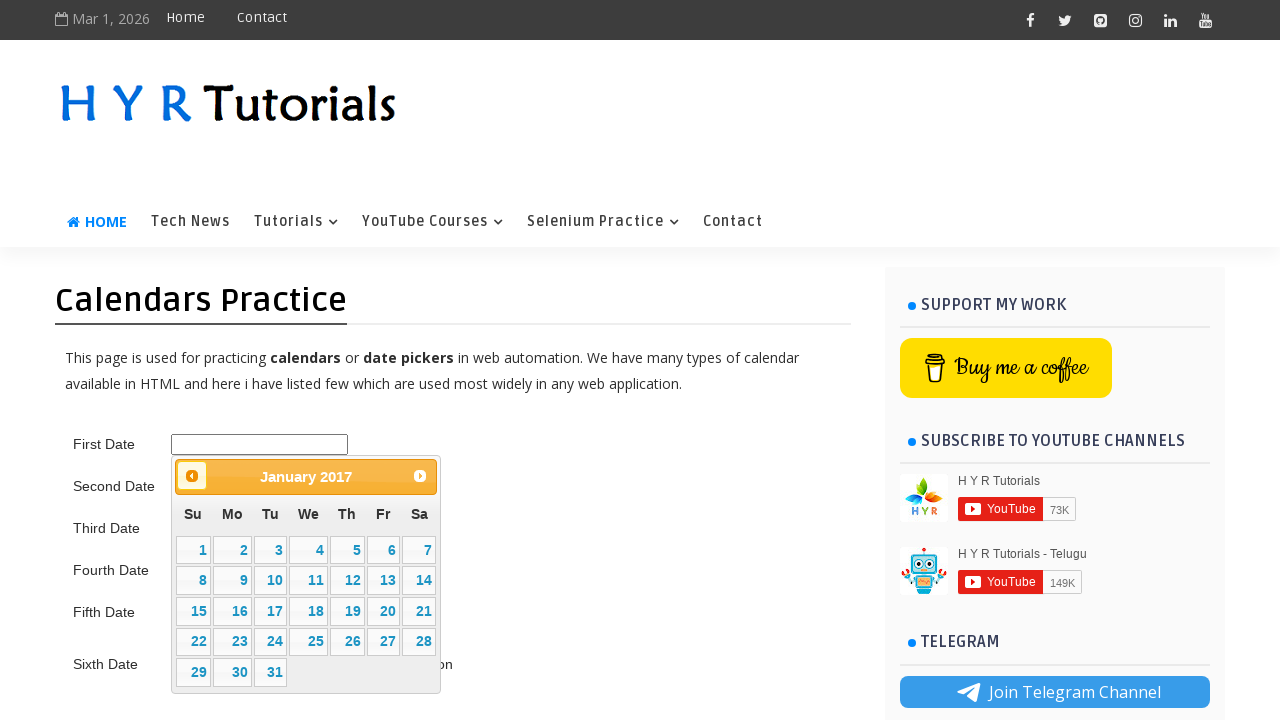

Retrieved updated datepicker title: January 2017
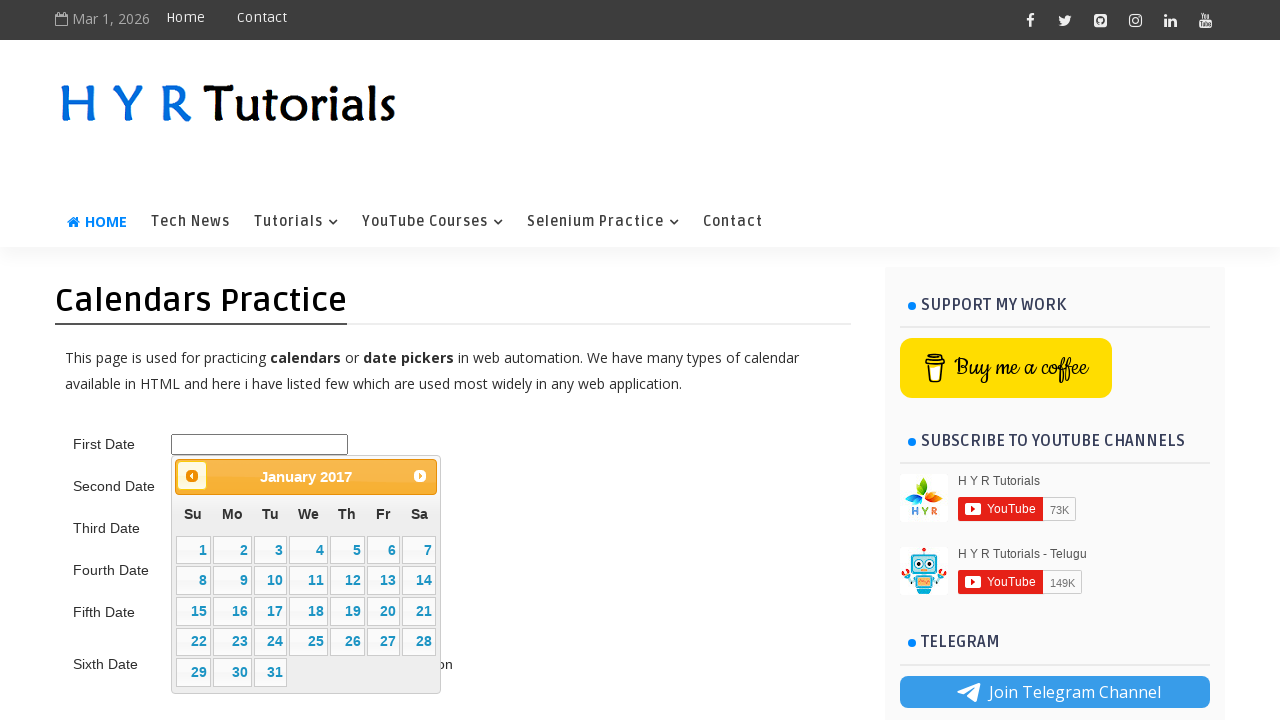

Clicked previous month button to navigate backward at (192, 476) on .ui-datepicker-prev
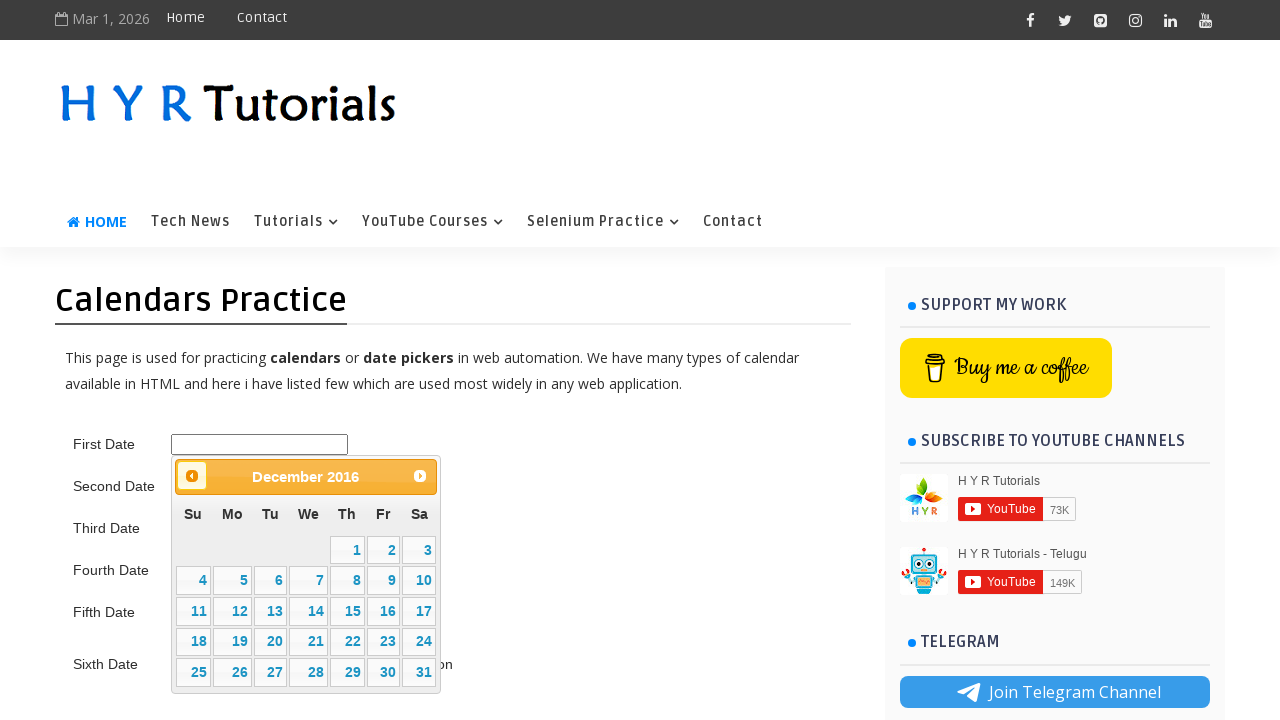

Retrieved updated datepicker title: December 2016
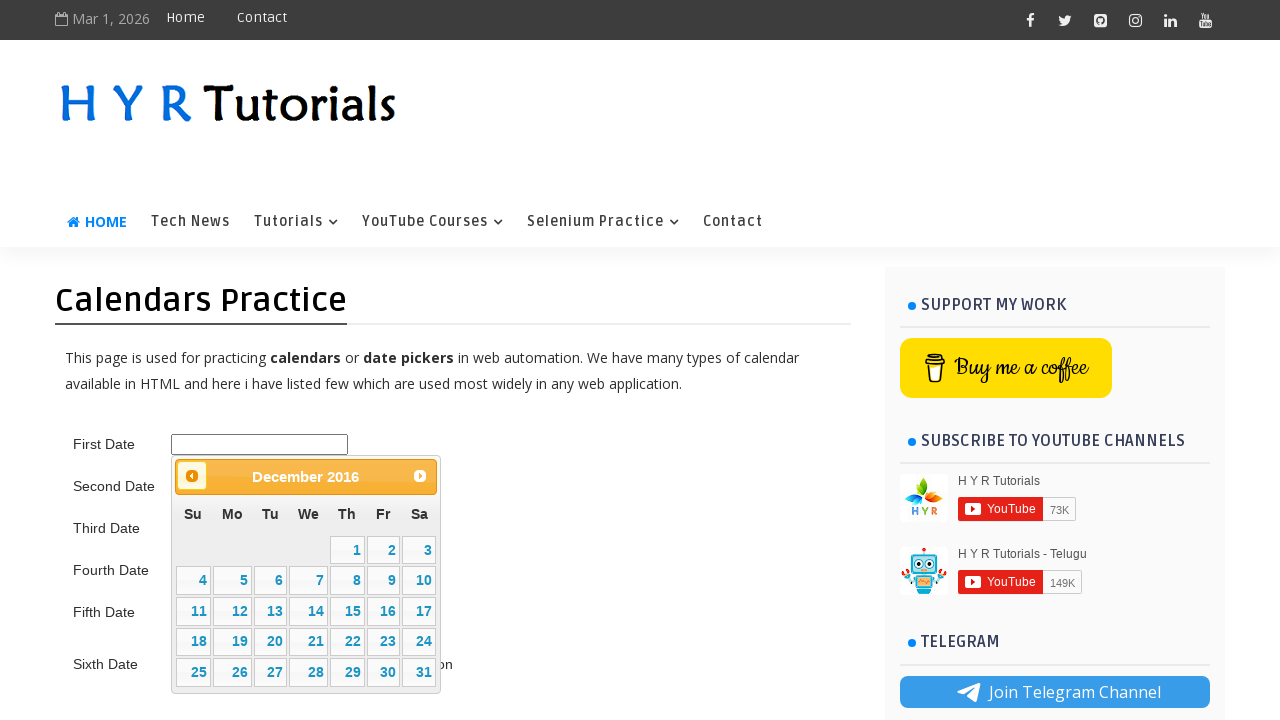

Clicked previous month button to navigate backward at (192, 476) on .ui-datepicker-prev
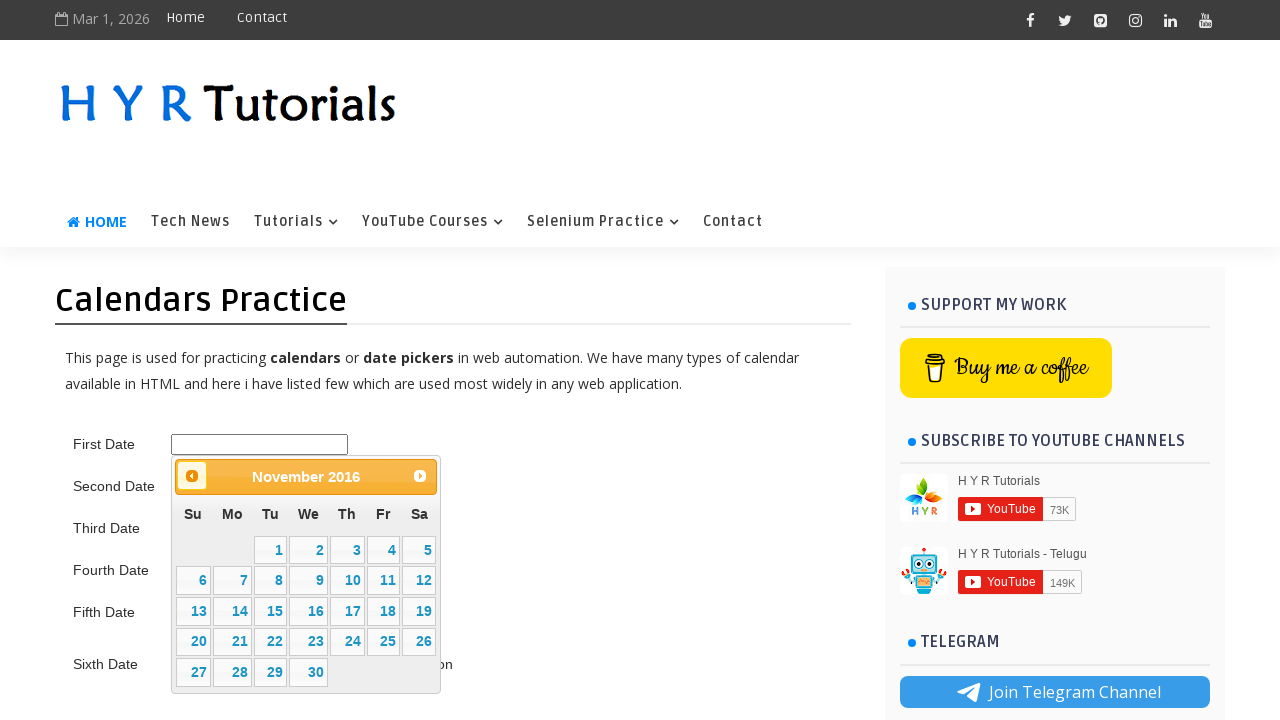

Retrieved updated datepicker title: November 2016
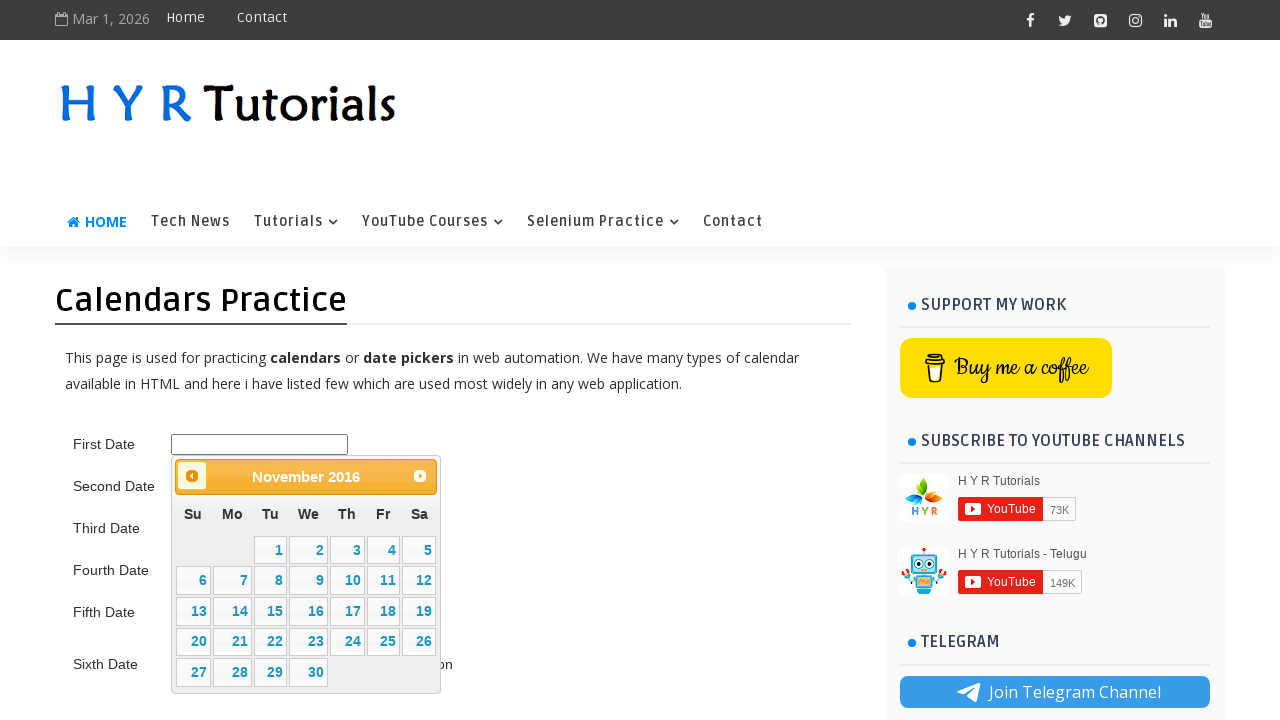

Clicked previous month button to navigate backward at (192, 476) on .ui-datepicker-prev
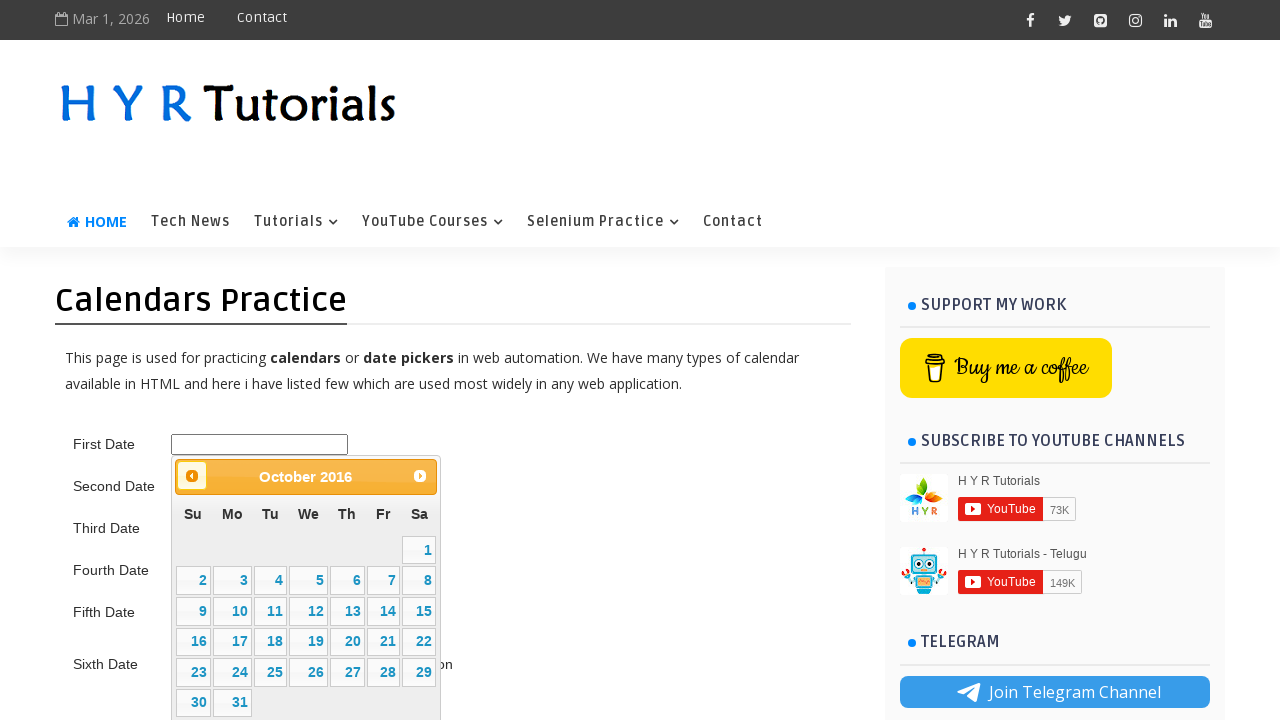

Retrieved updated datepicker title: October 2016
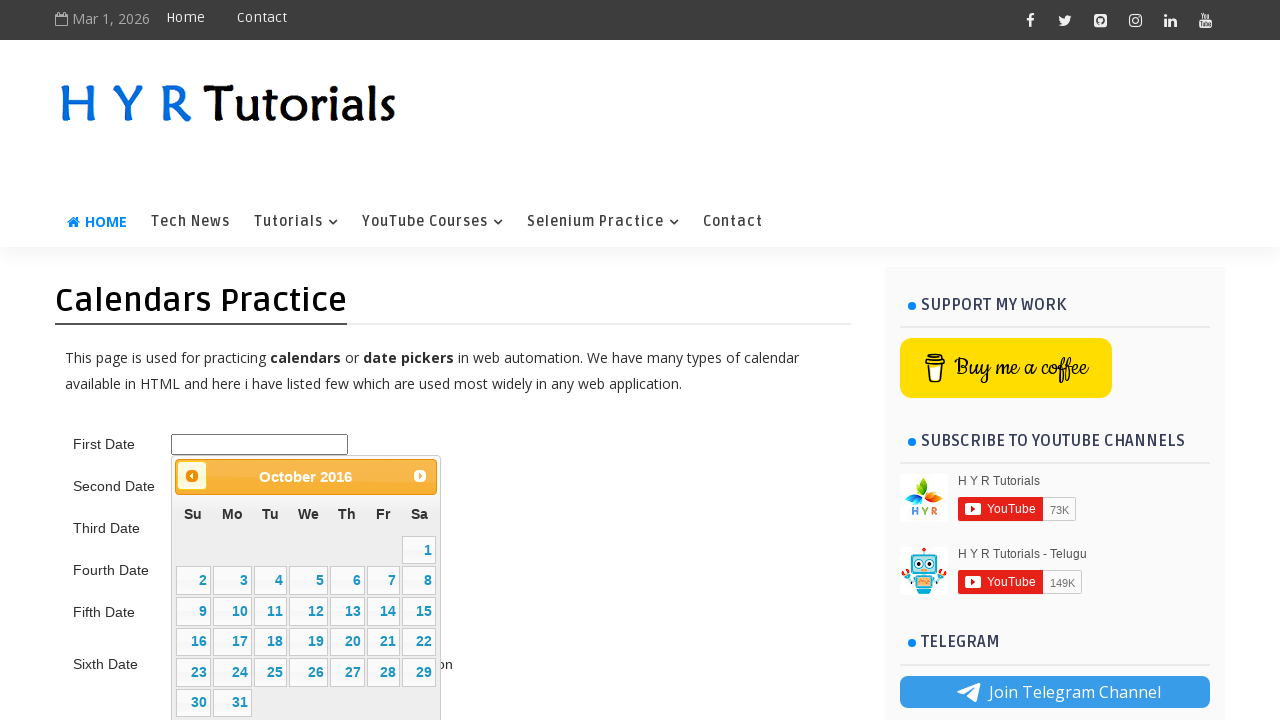

Clicked previous month button to navigate backward at (192, 476) on .ui-datepicker-prev
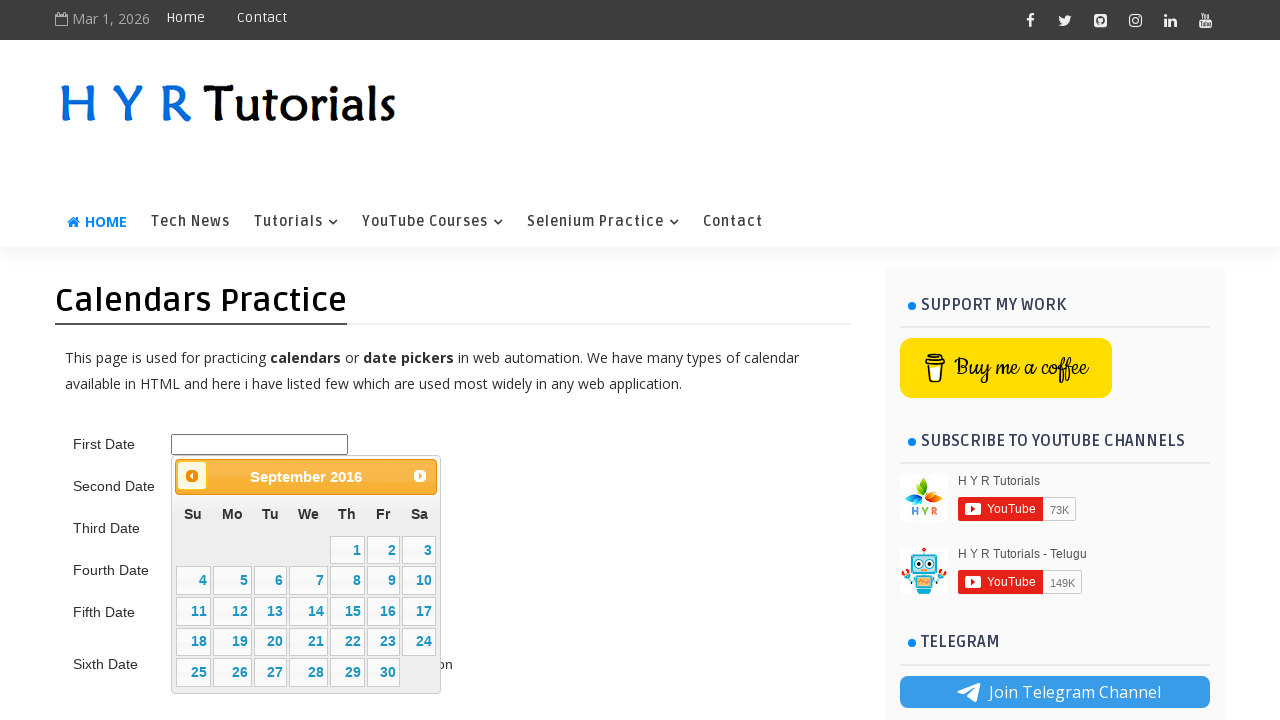

Retrieved updated datepicker title: September 2016
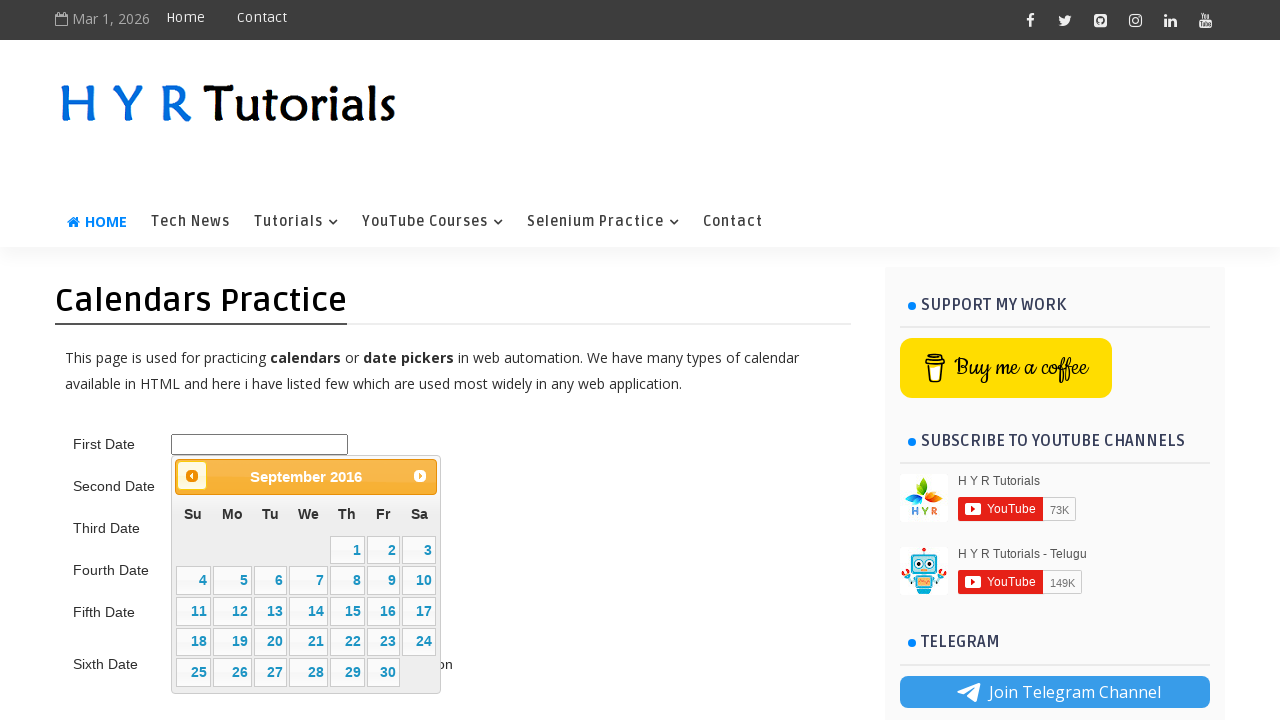

Clicked previous month button to navigate backward at (192, 476) on .ui-datepicker-prev
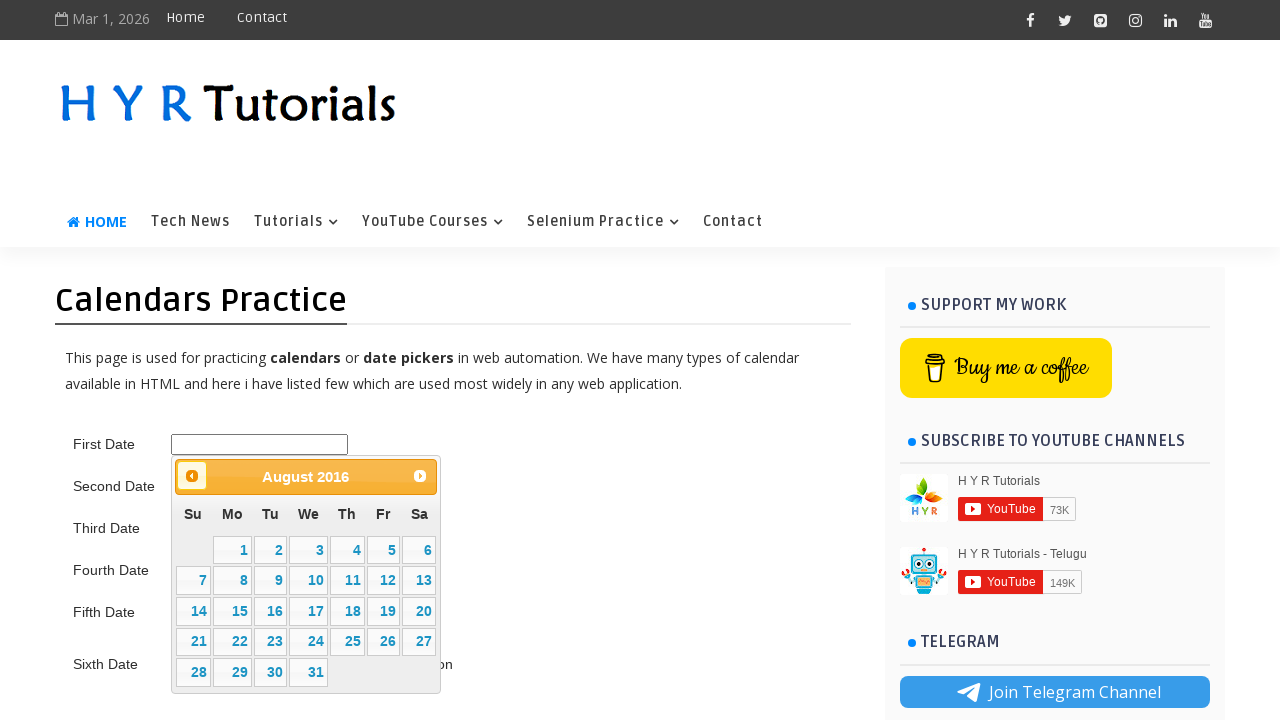

Retrieved updated datepicker title: August 2016
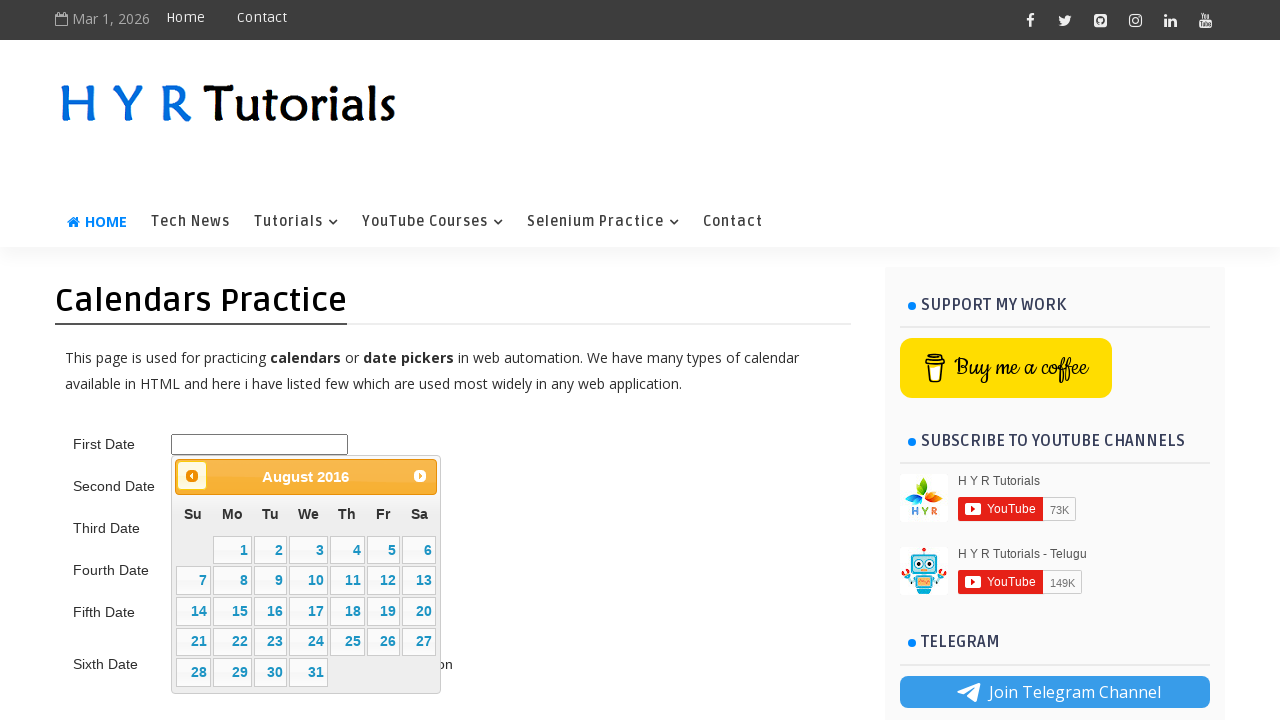

Clicked previous month button to navigate backward at (192, 476) on .ui-datepicker-prev
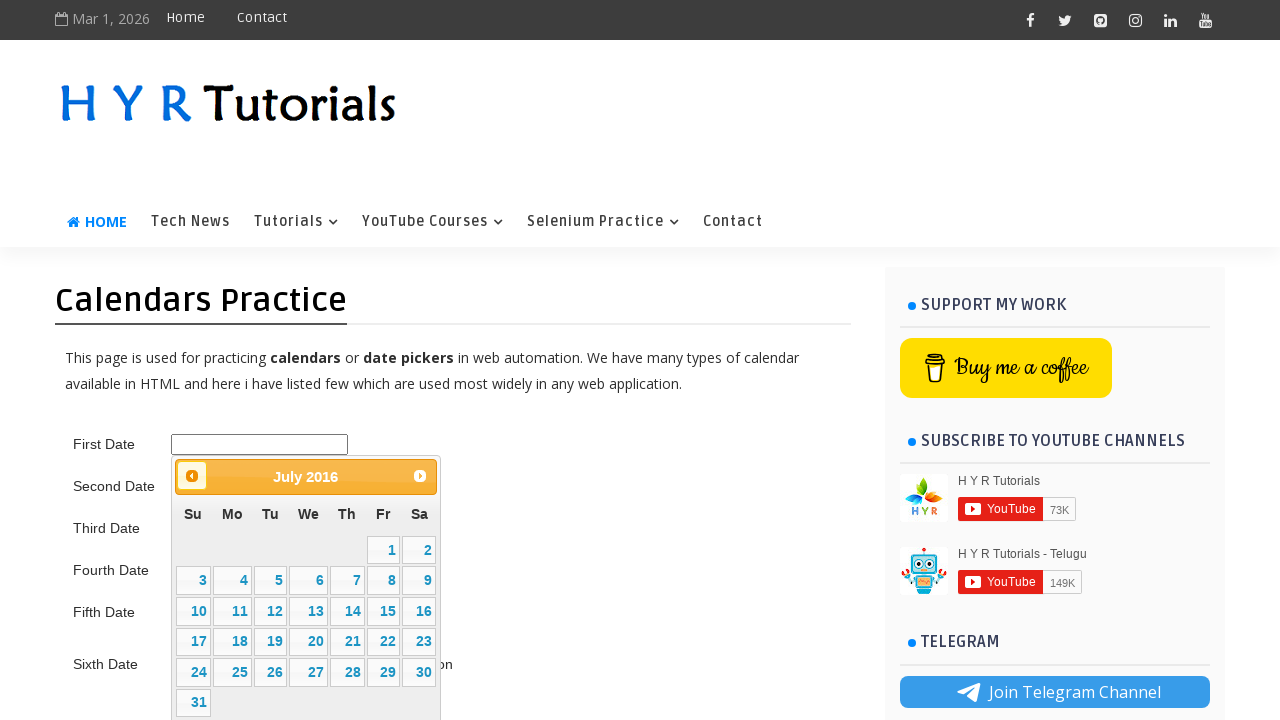

Retrieved updated datepicker title: July 2016
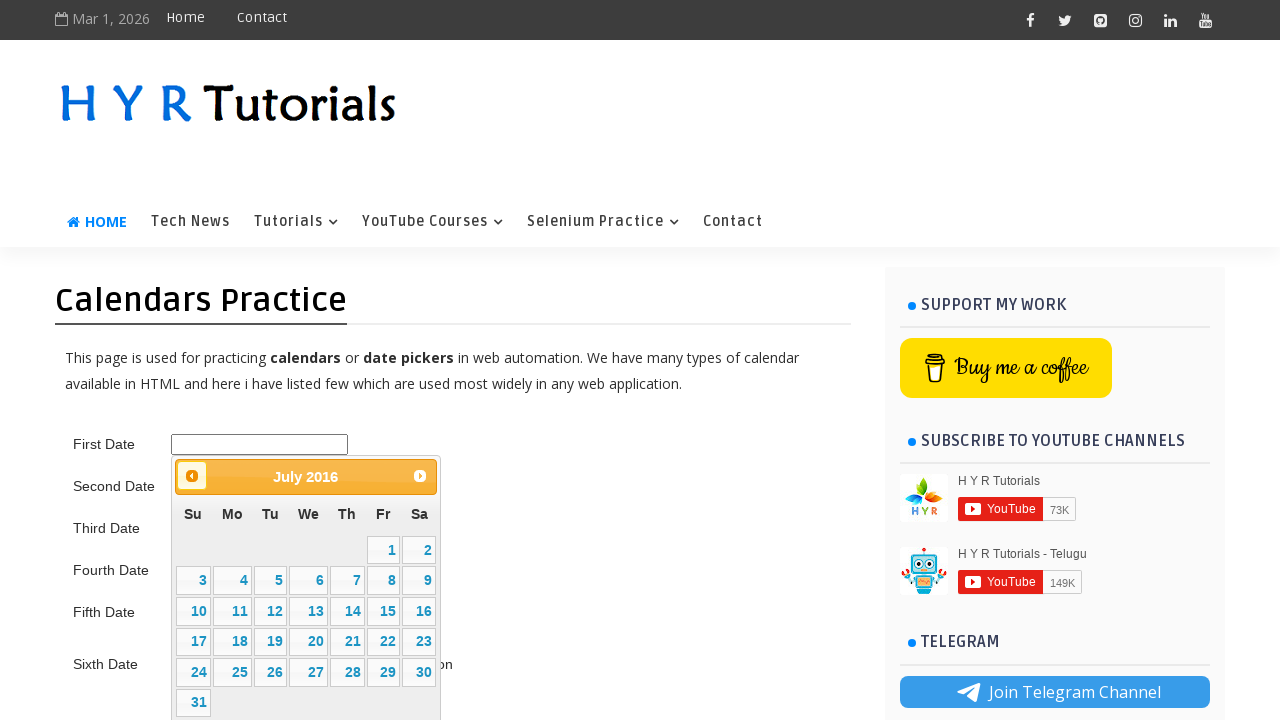

Clicked previous month button to navigate backward at (192, 476) on .ui-datepicker-prev
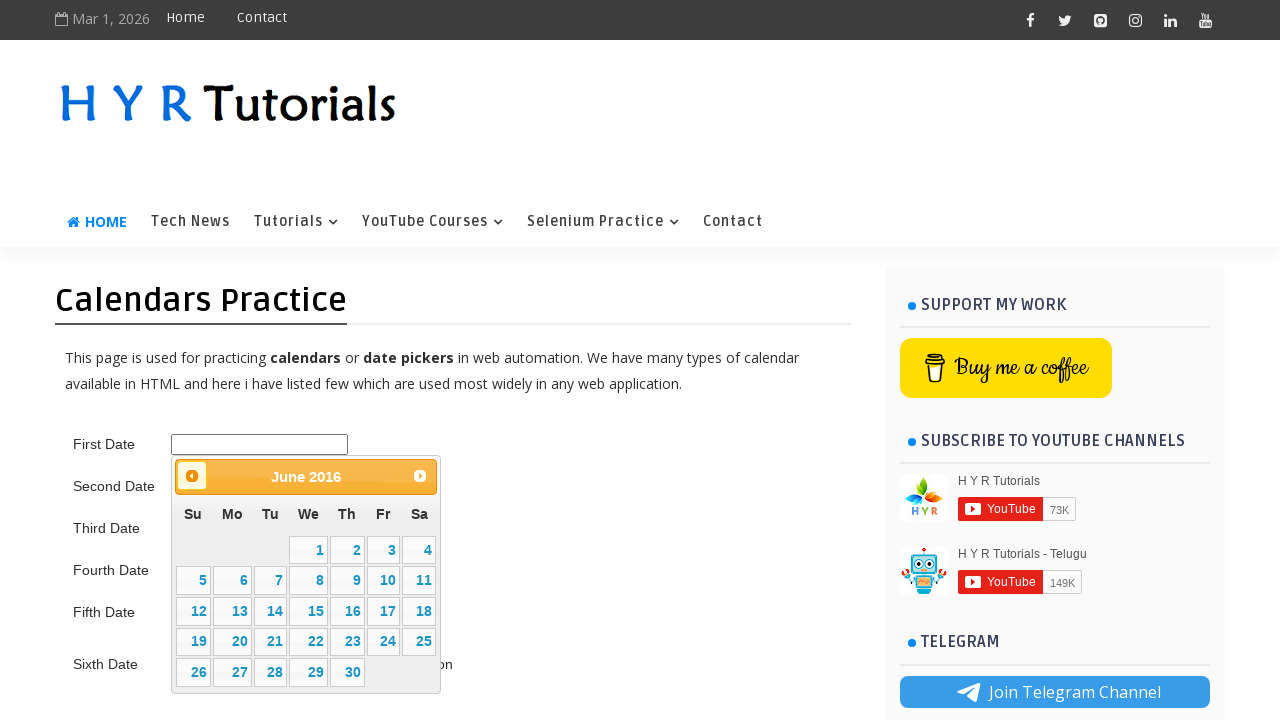

Retrieved updated datepicker title: June 2016
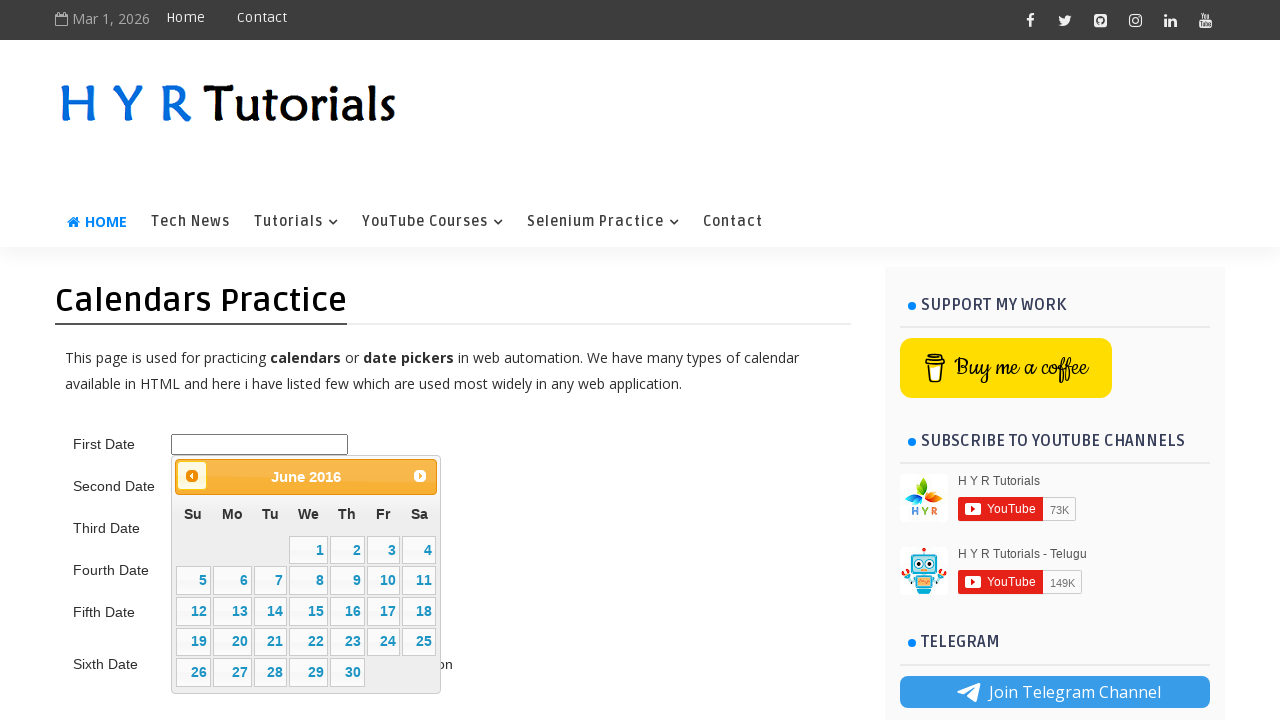

Clicked previous month button to navigate backward at (192, 476) on .ui-datepicker-prev
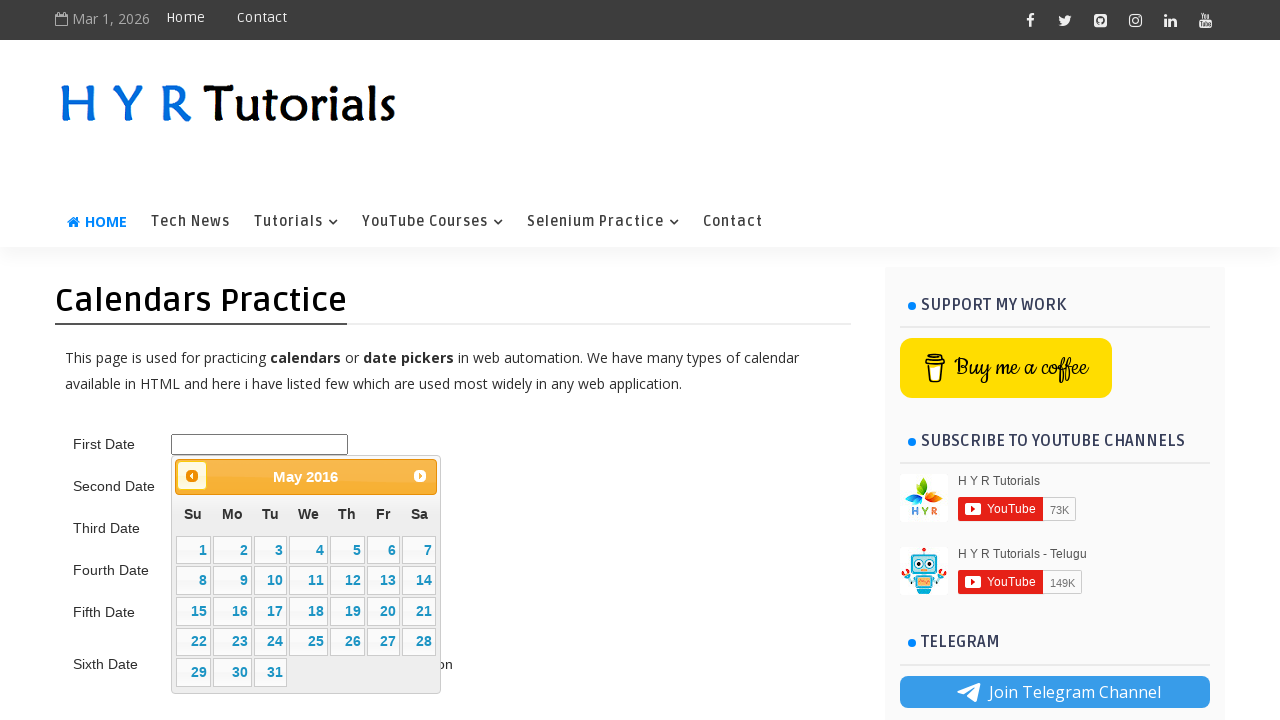

Retrieved updated datepicker title: May 2016
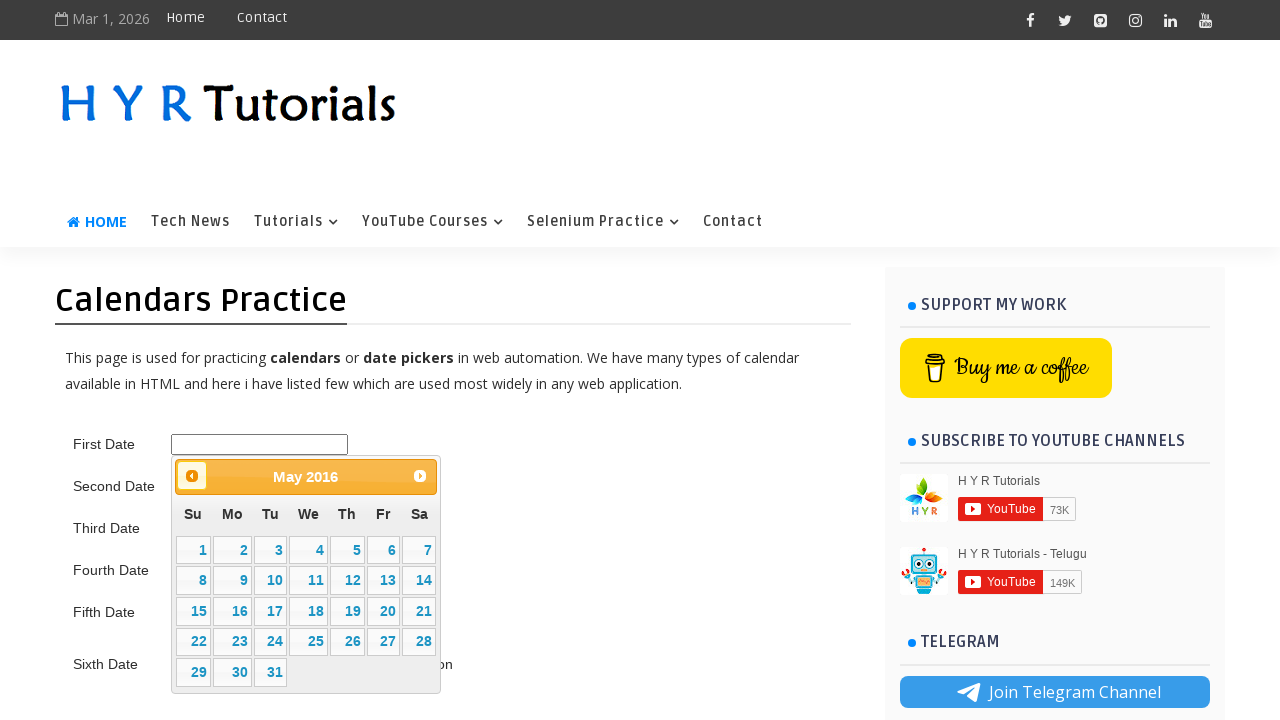

Clicked previous month button to navigate backward at (192, 476) on .ui-datepicker-prev
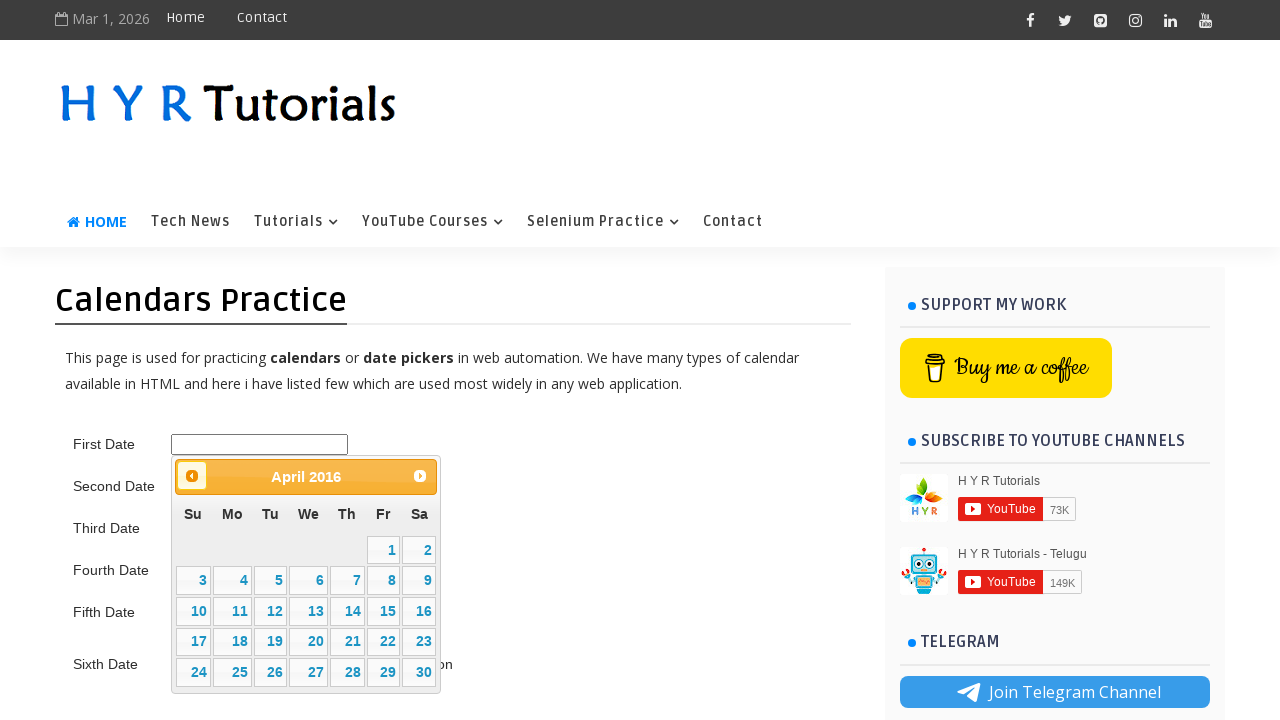

Retrieved updated datepicker title: April 2016
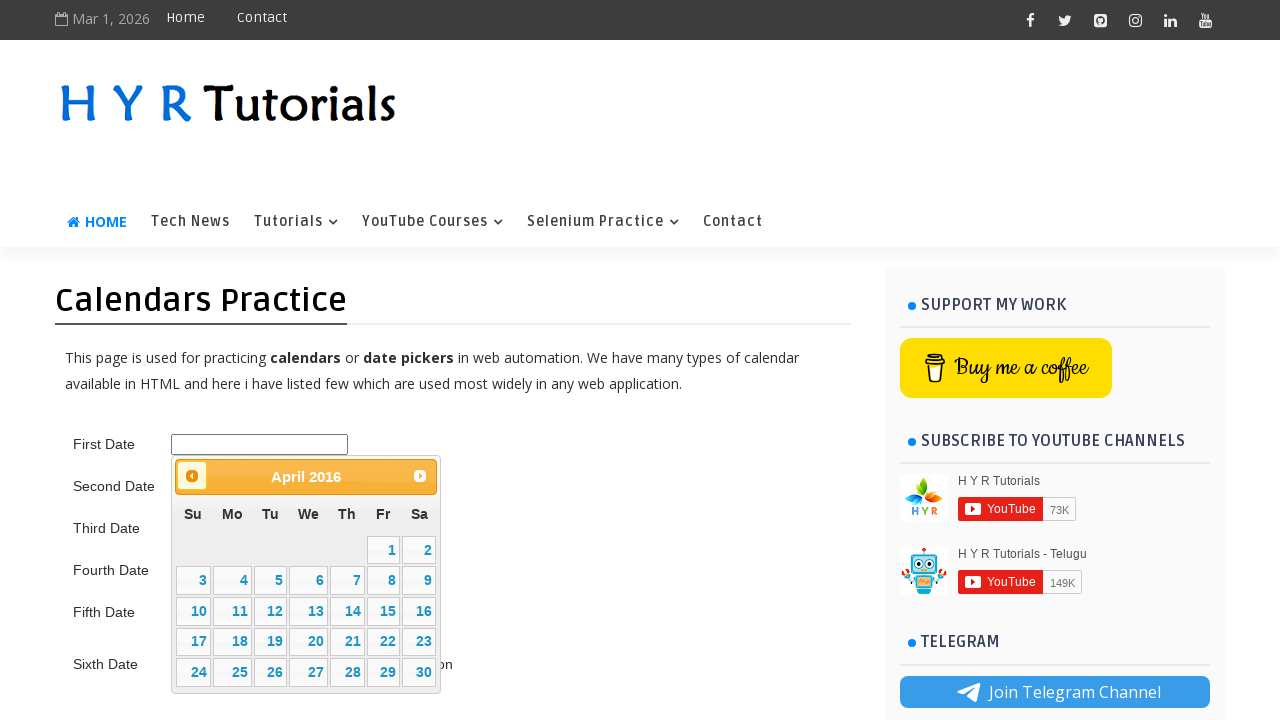

Clicked previous month button to navigate backward at (192, 476) on .ui-datepicker-prev
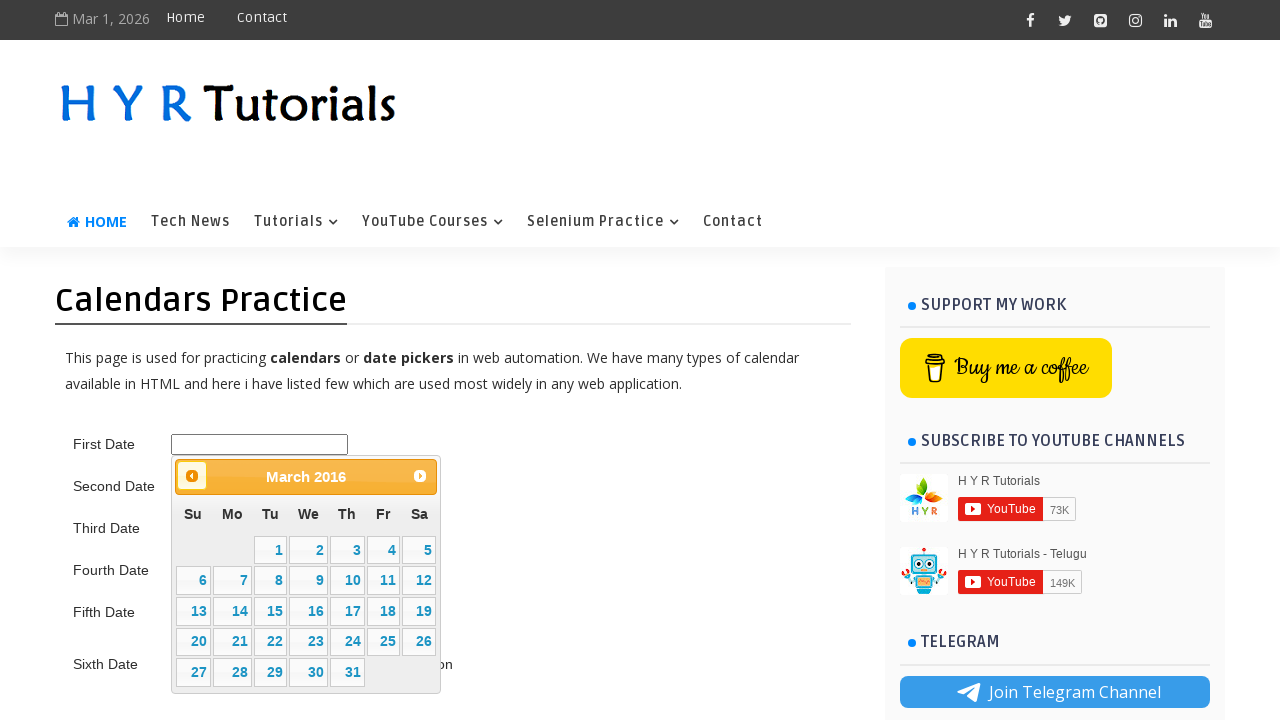

Retrieved updated datepicker title: March 2016
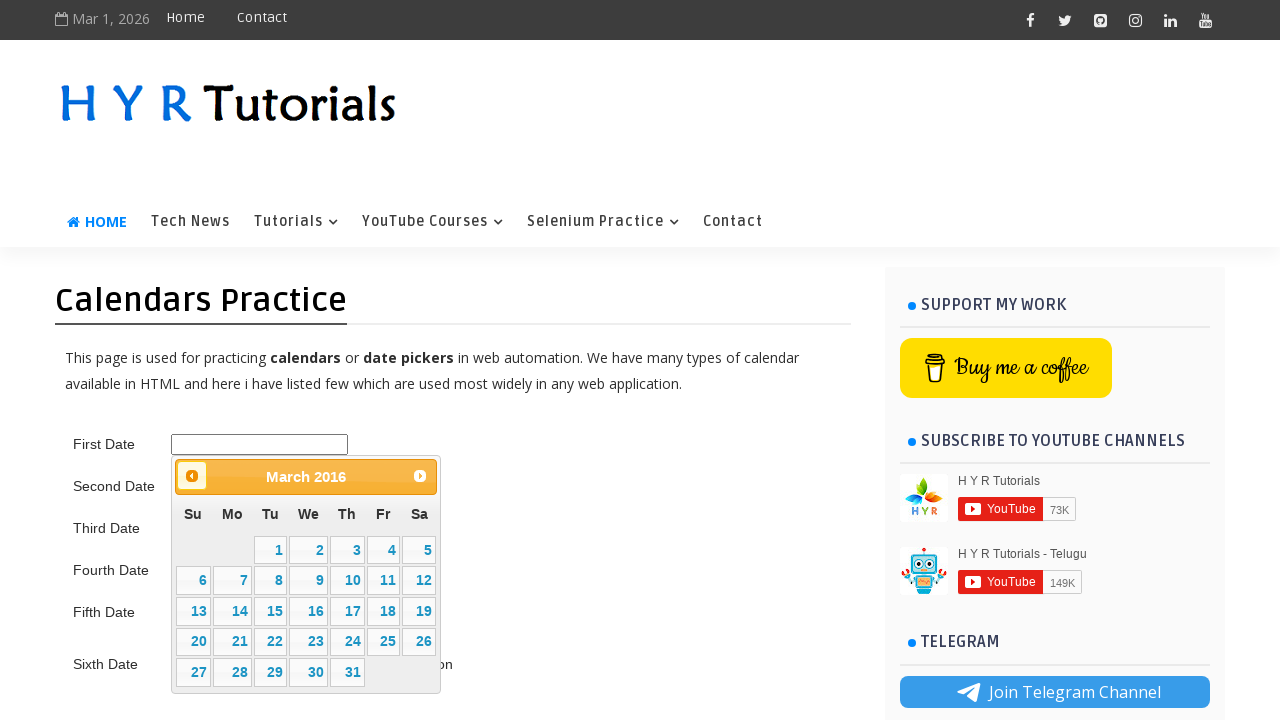

Clicked previous month button to navigate backward at (192, 476) on .ui-datepicker-prev
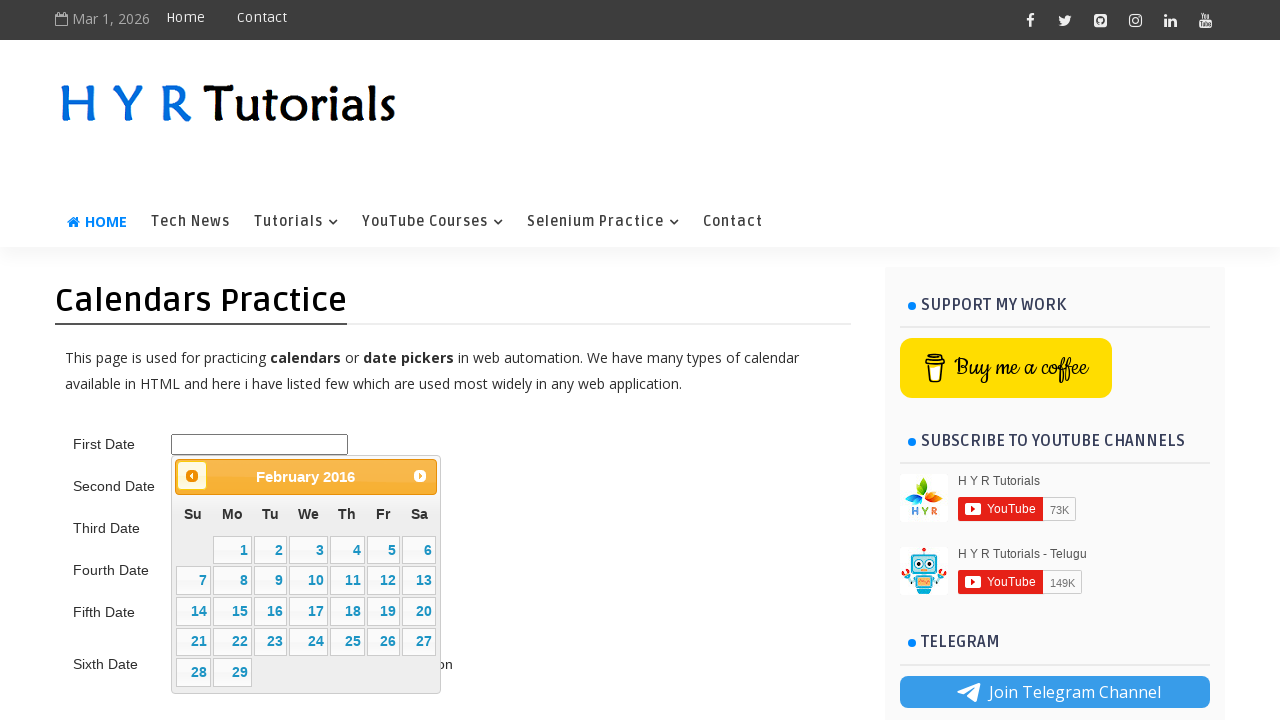

Retrieved updated datepicker title: February 2016
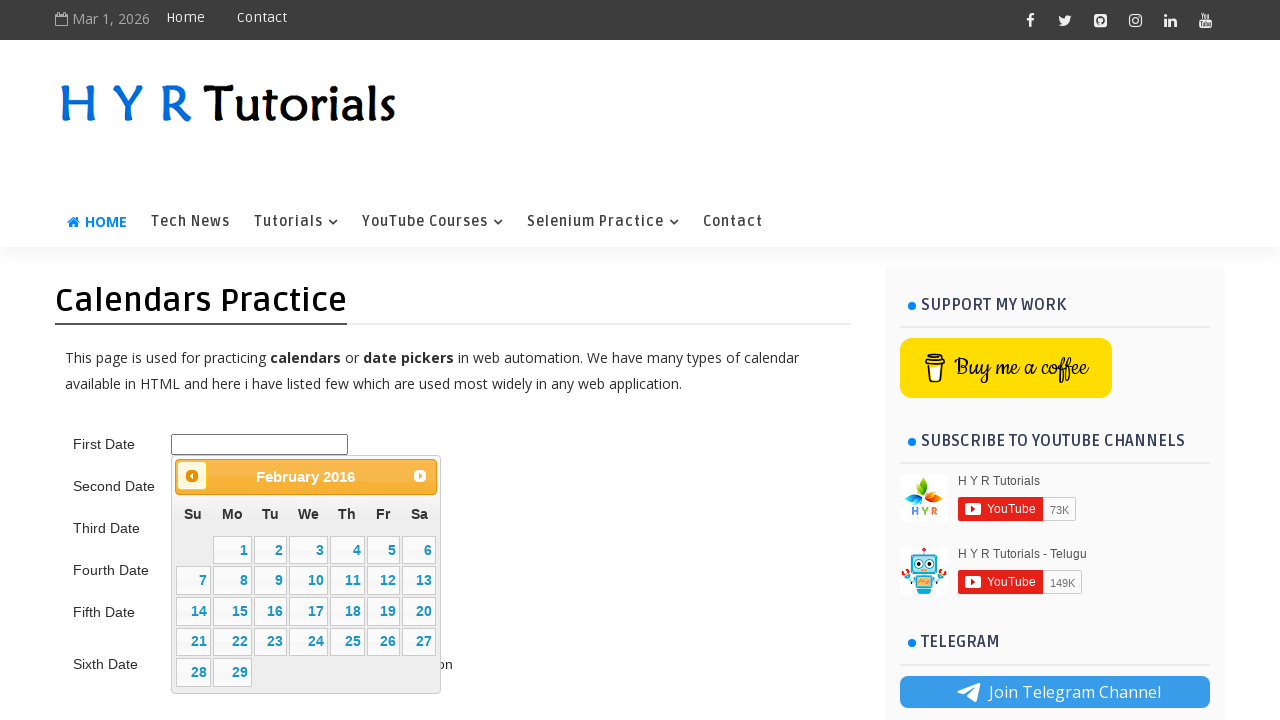

Clicked previous month button to navigate backward at (192, 476) on .ui-datepicker-prev
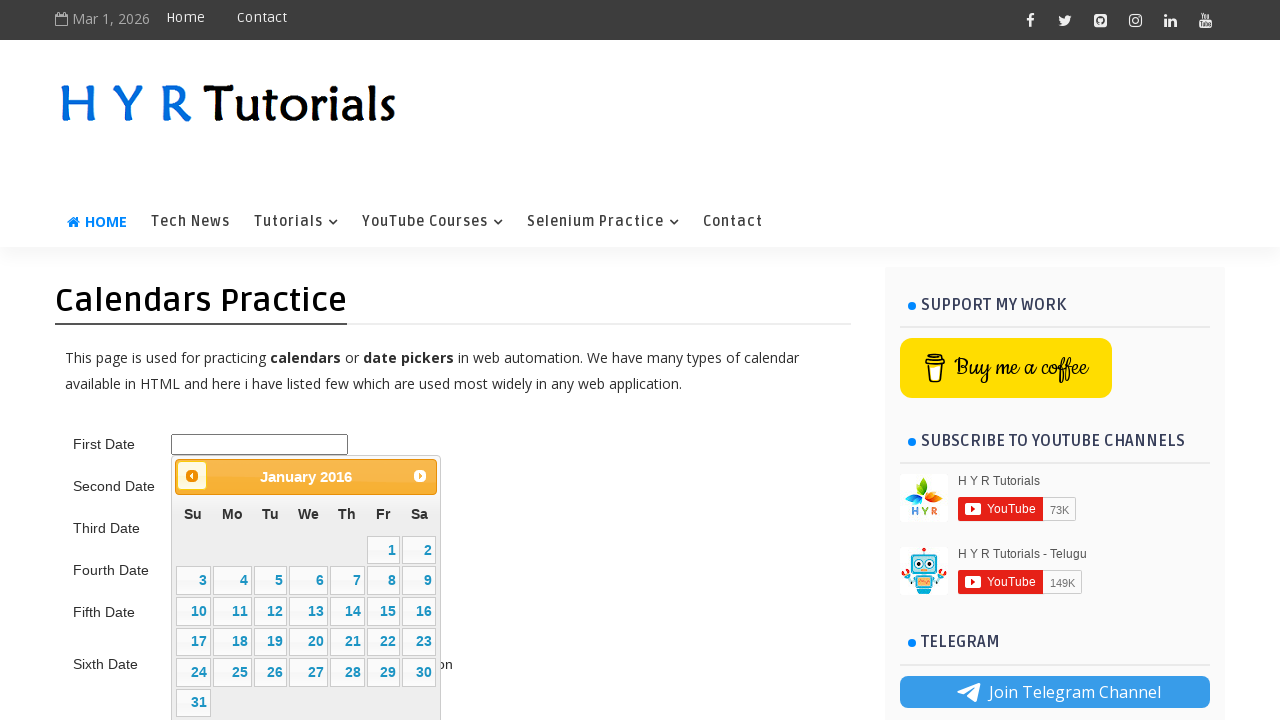

Retrieved updated datepicker title: January 2016
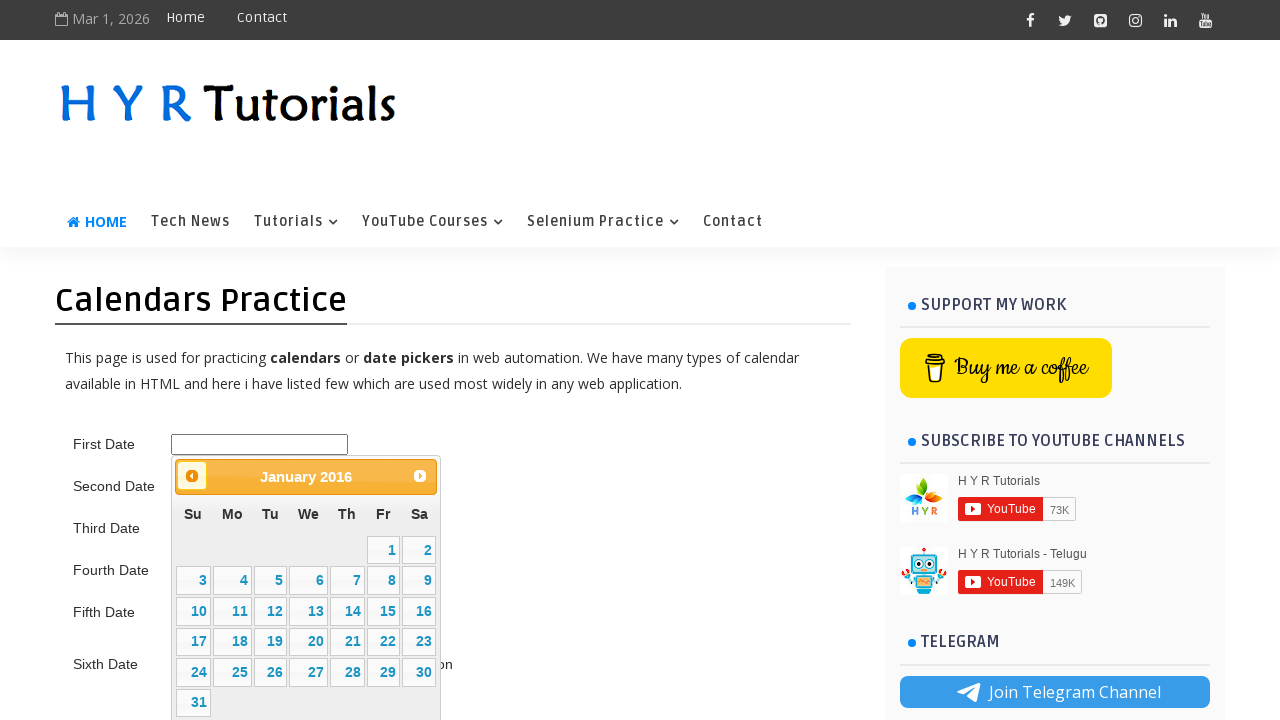

Clicked previous month button to navigate backward at (192, 476) on .ui-datepicker-prev
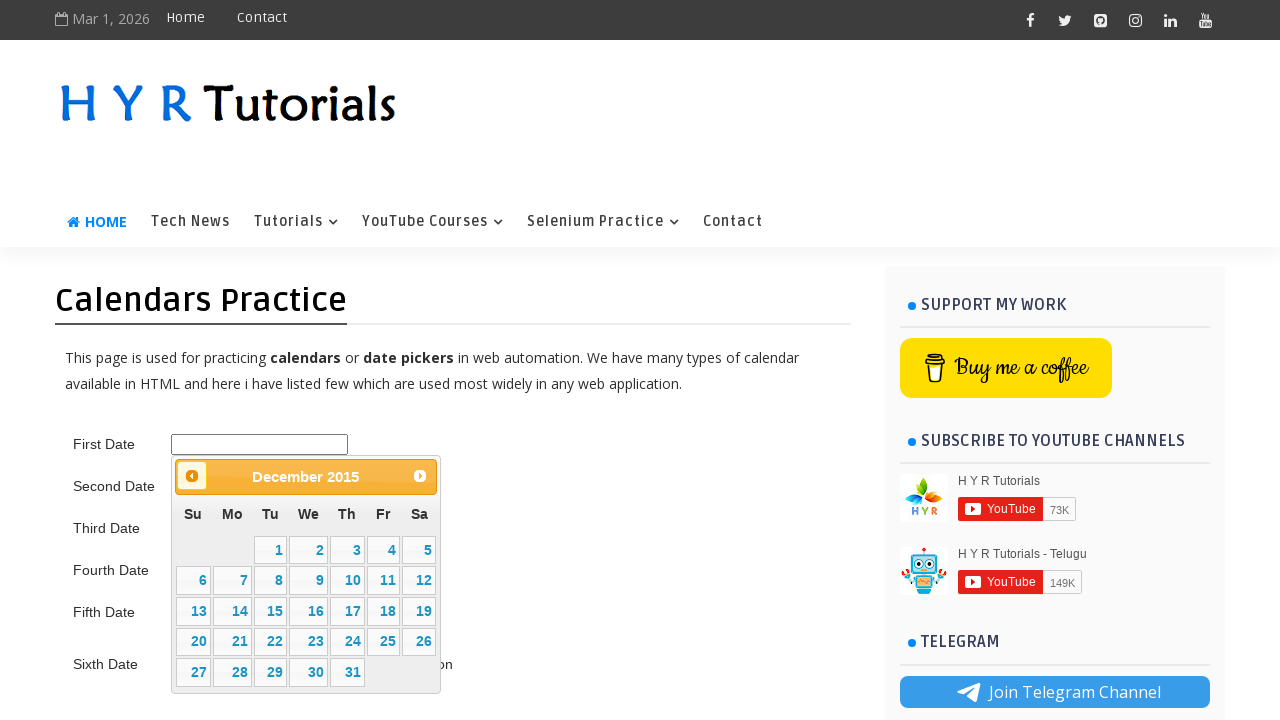

Retrieved updated datepicker title: December 2015
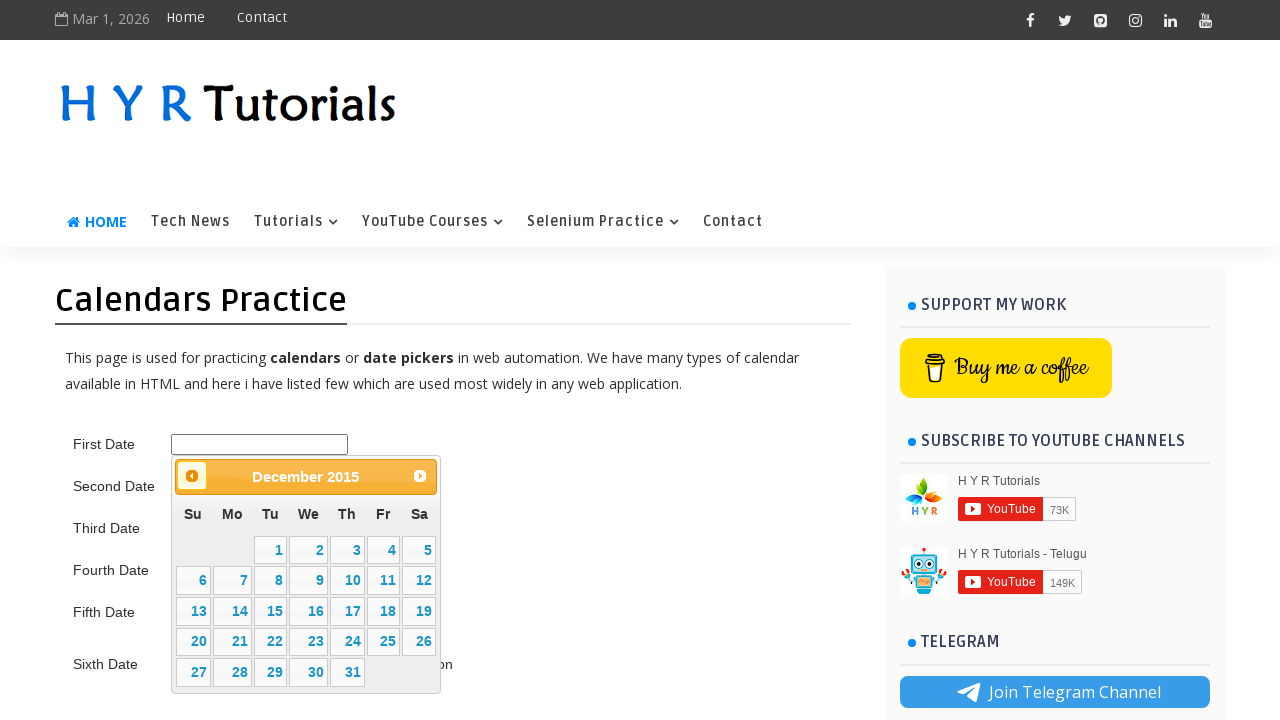

Clicked previous month button to navigate backward at (192, 476) on .ui-datepicker-prev
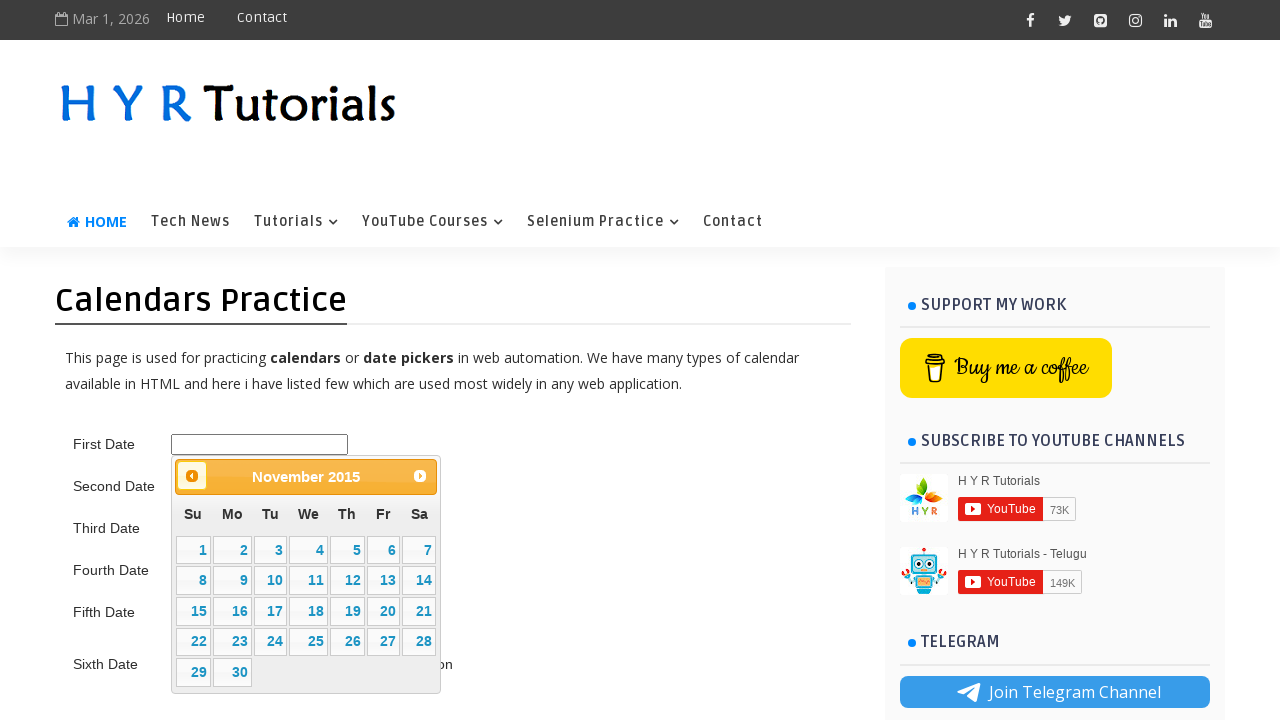

Retrieved updated datepicker title: November 2015
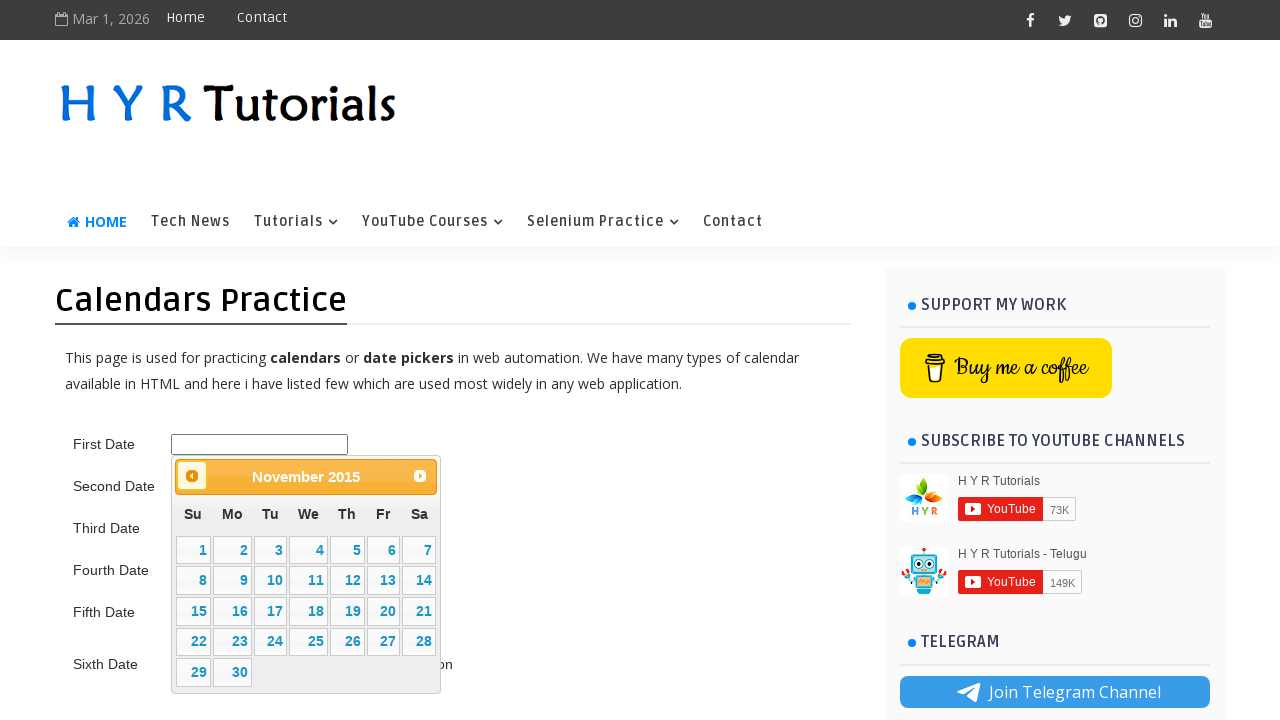

Clicked previous month button to navigate backward at (192, 476) on .ui-datepicker-prev
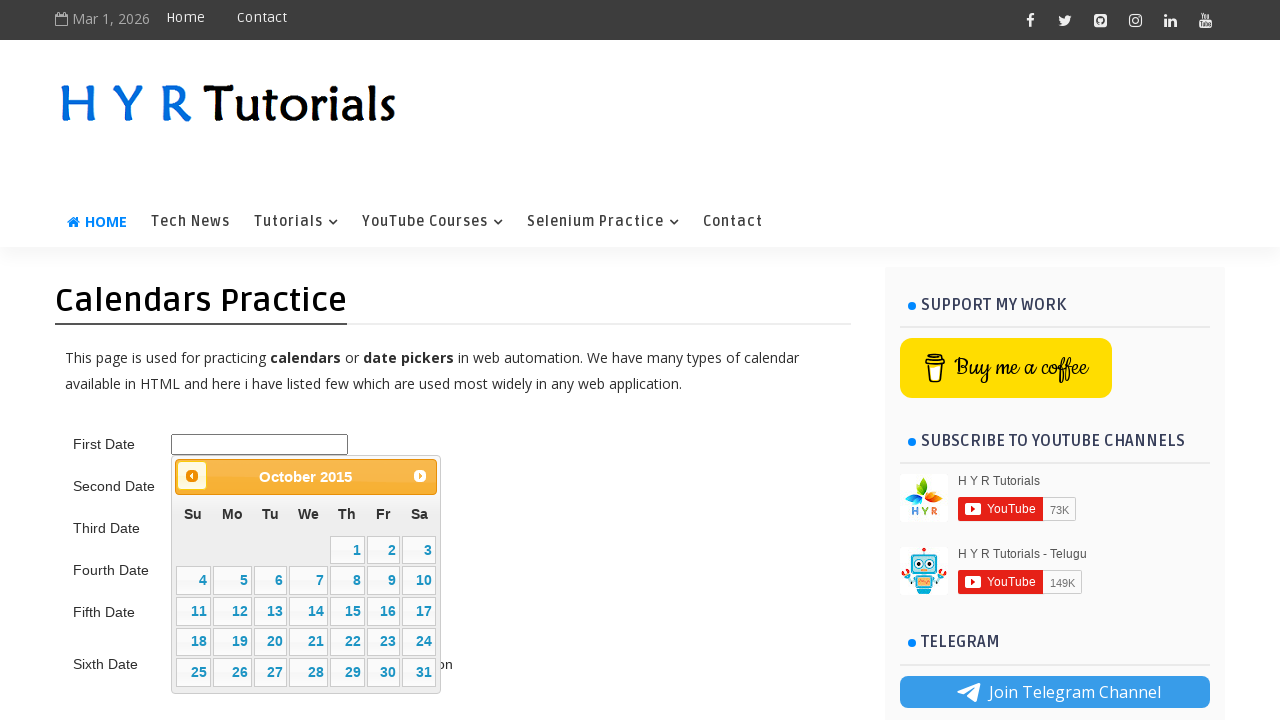

Retrieved updated datepicker title: October 2015
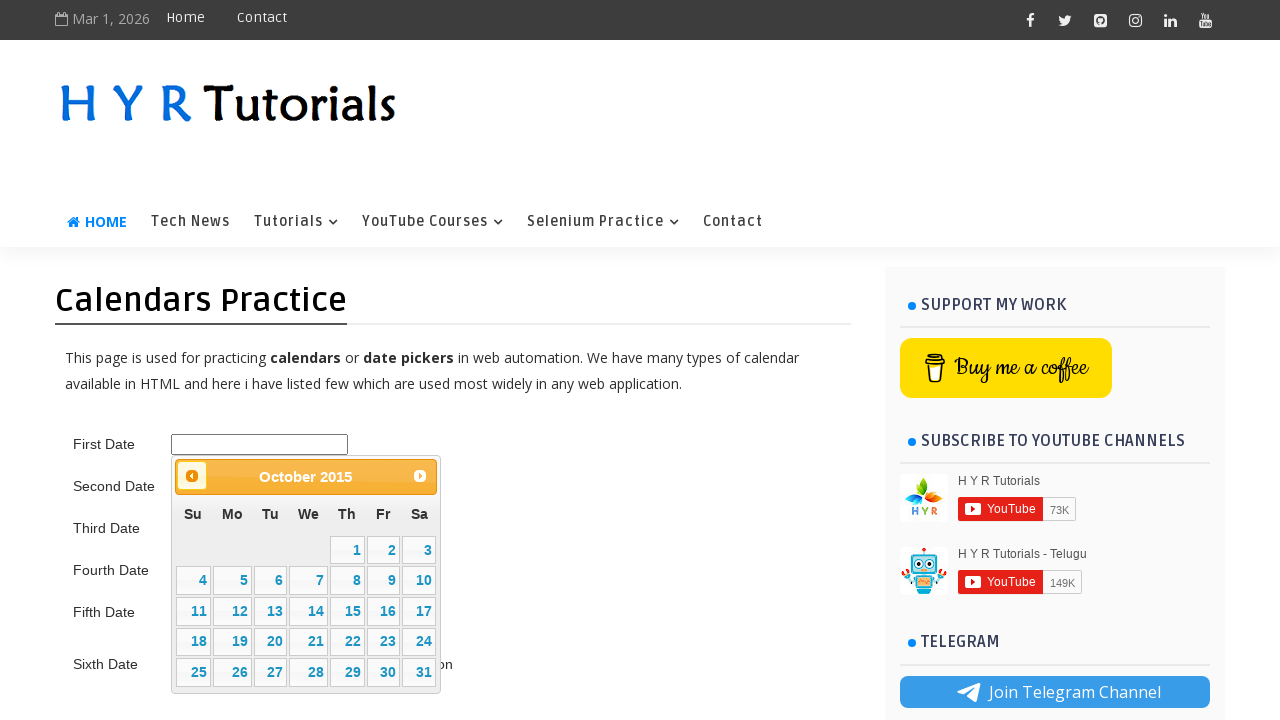

Clicked previous month button to navigate backward at (192, 476) on .ui-datepicker-prev
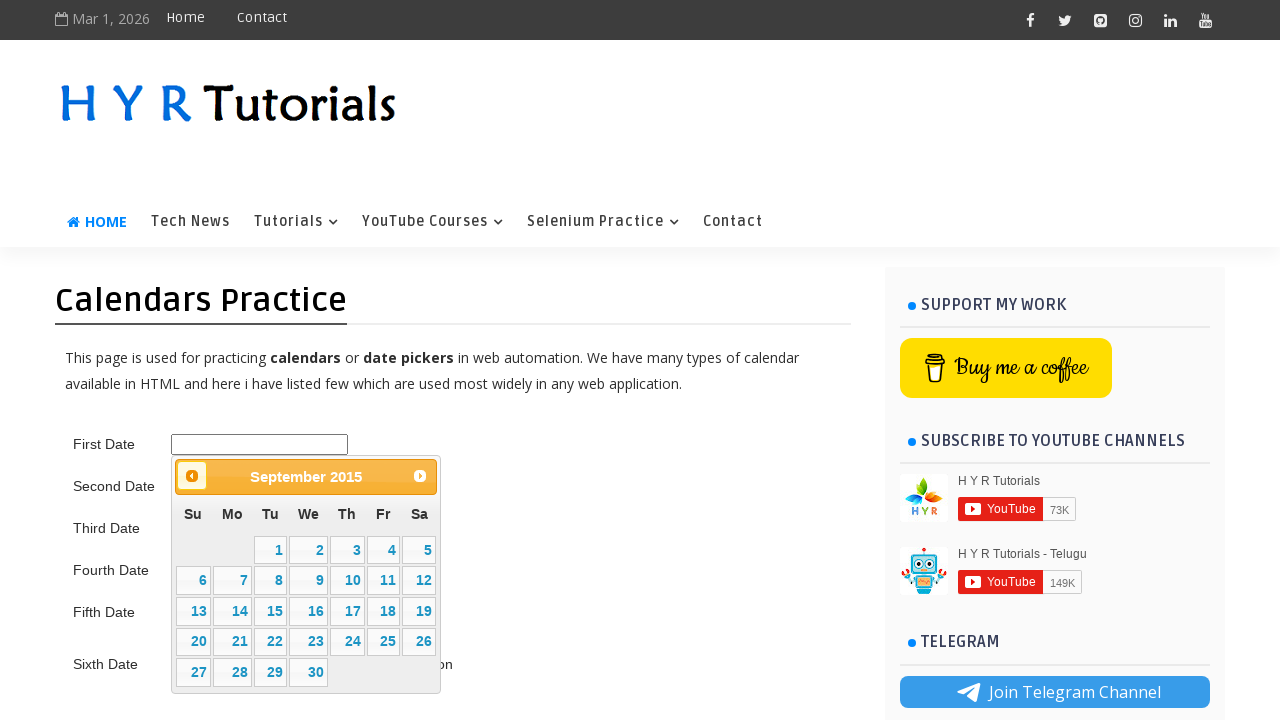

Retrieved updated datepicker title: September 2015
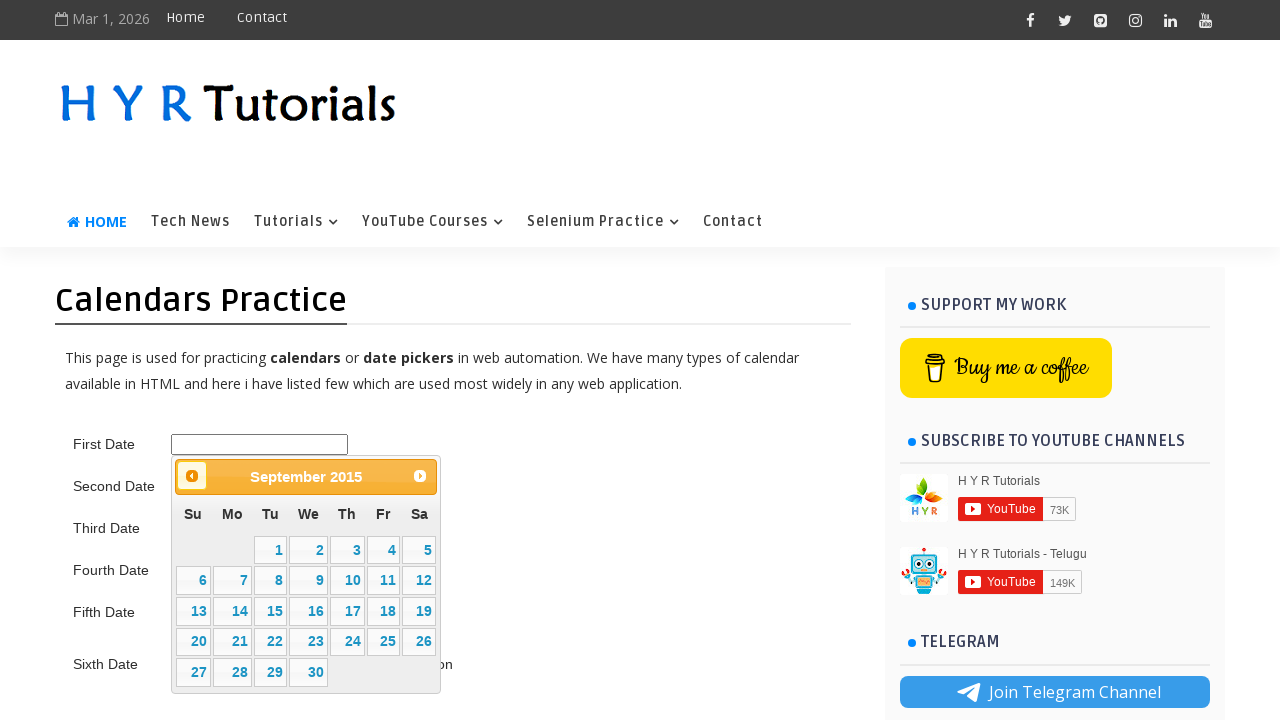

Clicked previous month button to navigate backward at (192, 476) on .ui-datepicker-prev
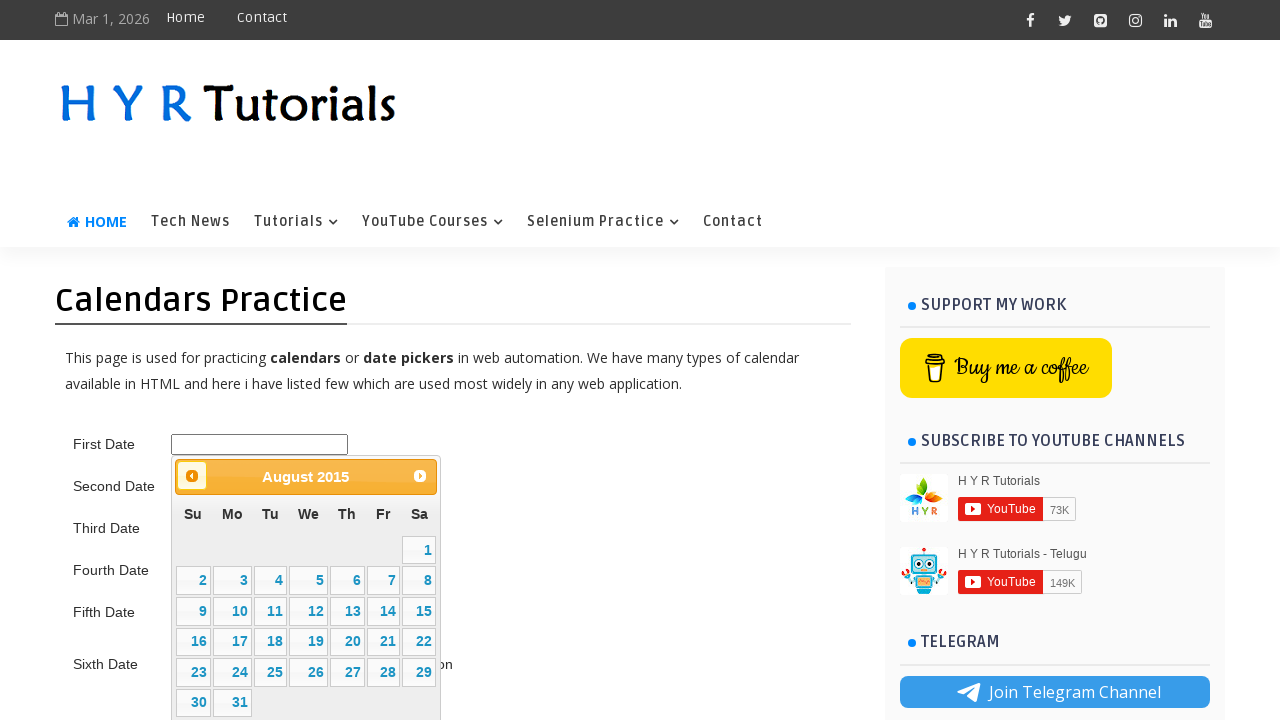

Retrieved updated datepicker title: August 2015
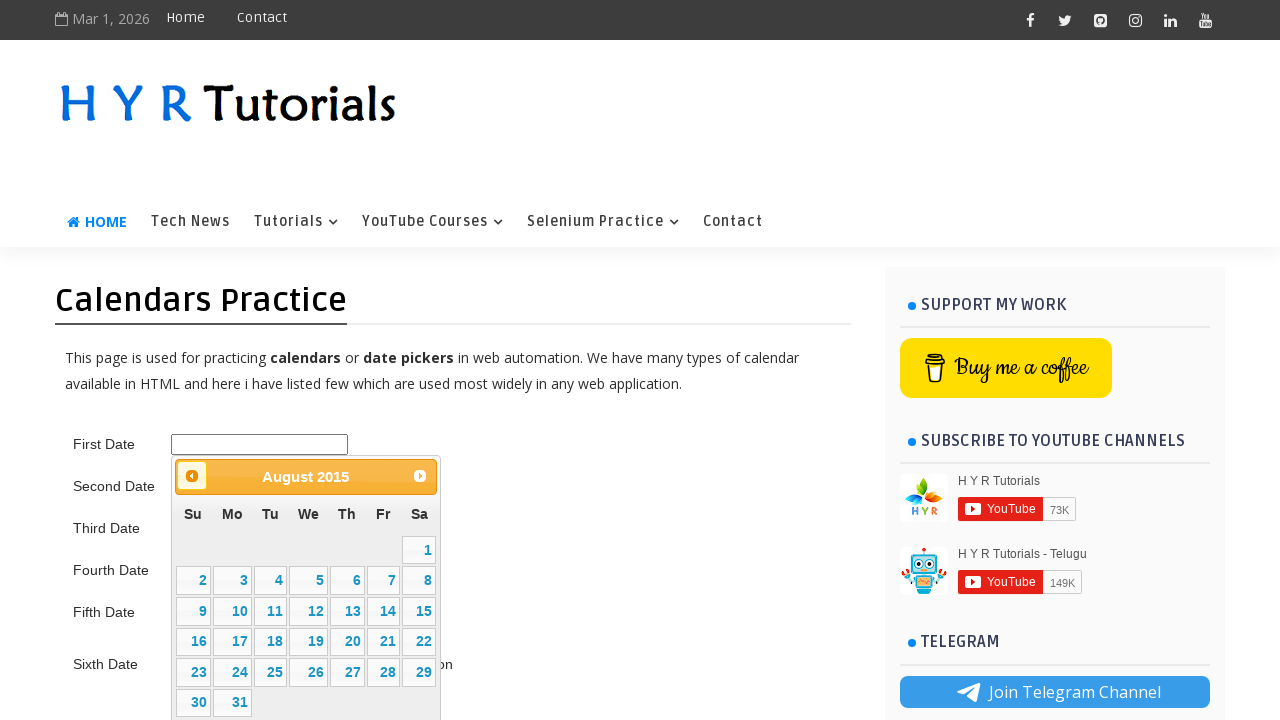

Clicked previous month button to navigate backward at (192, 476) on .ui-datepicker-prev
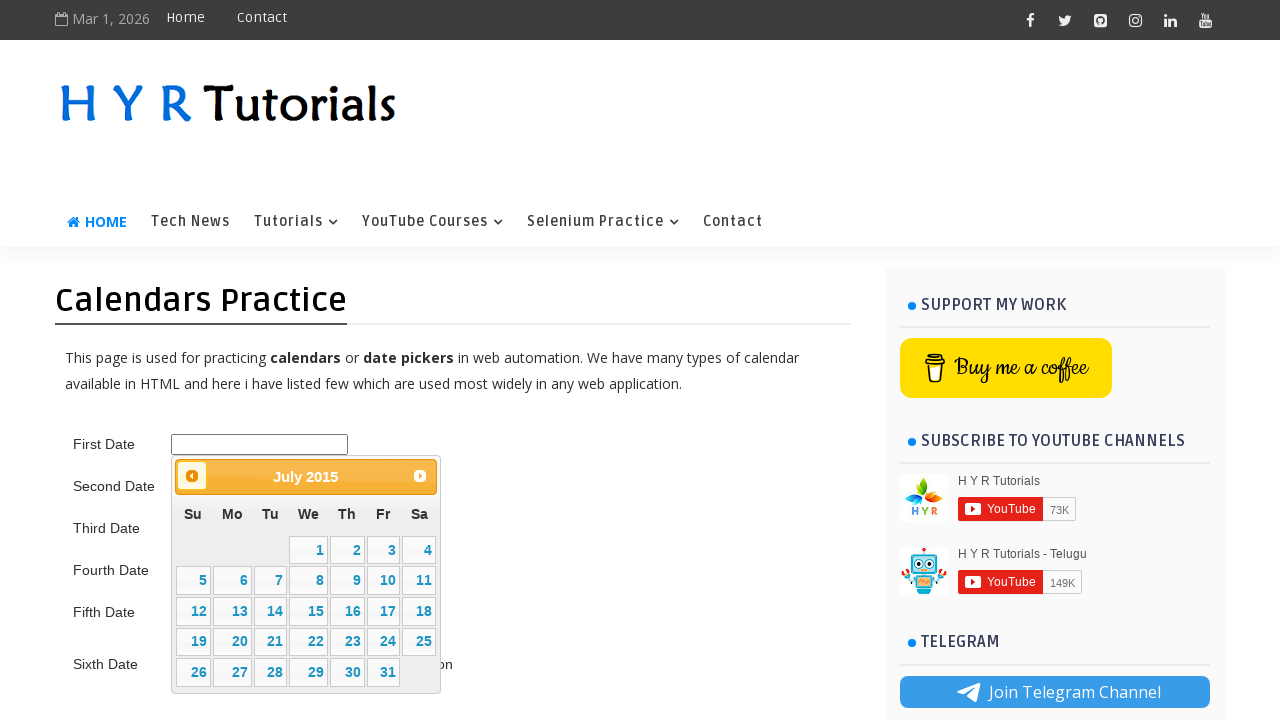

Retrieved updated datepicker title: July 2015
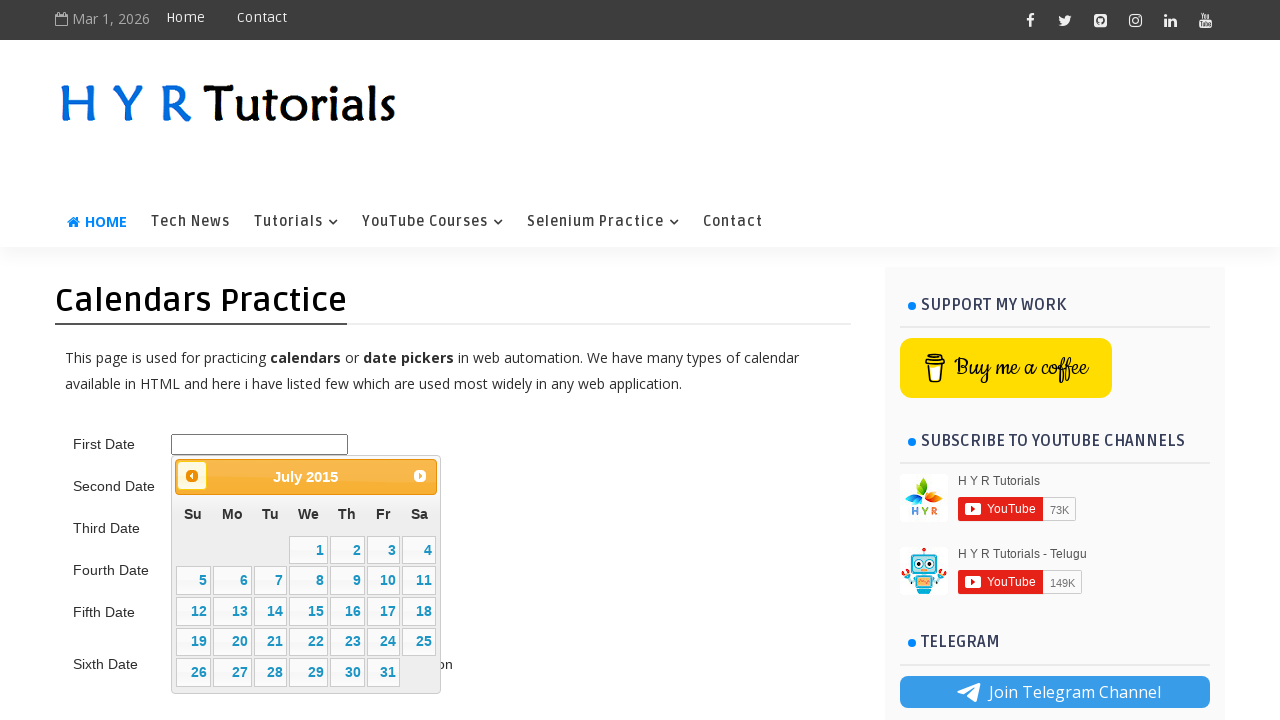

Clicked previous month button to navigate backward at (192, 476) on .ui-datepicker-prev
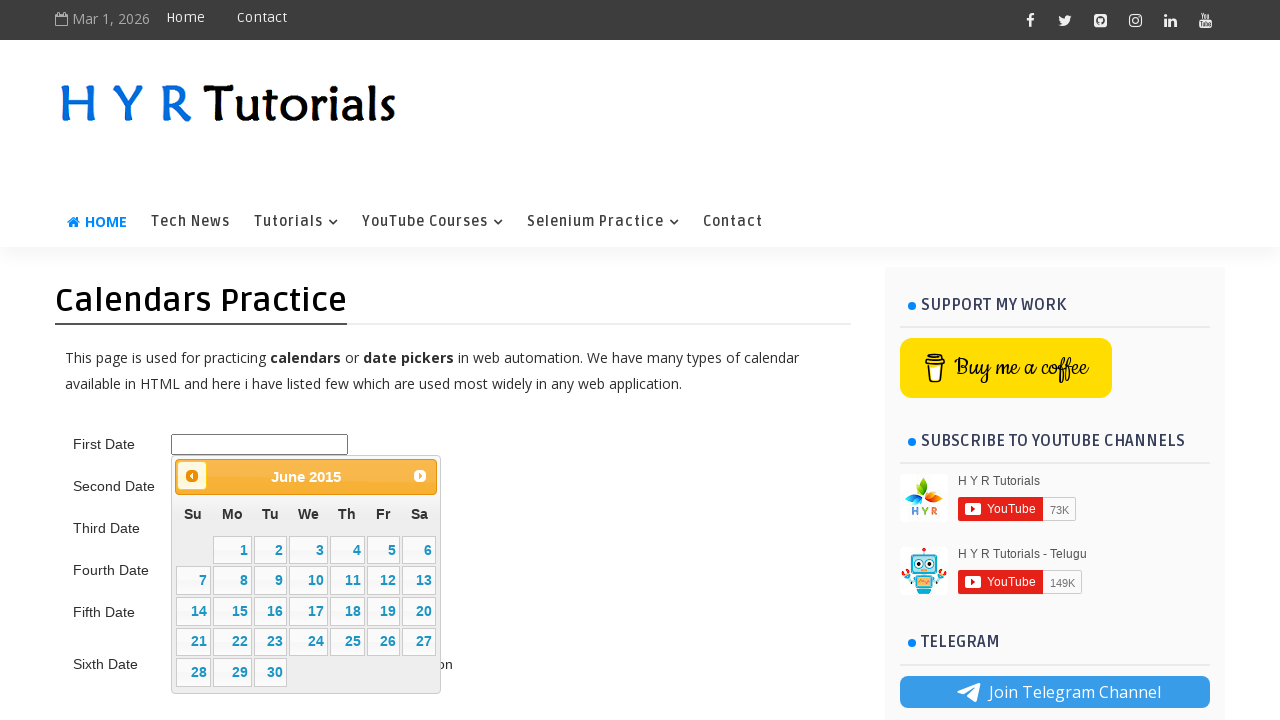

Retrieved updated datepicker title: June 2015
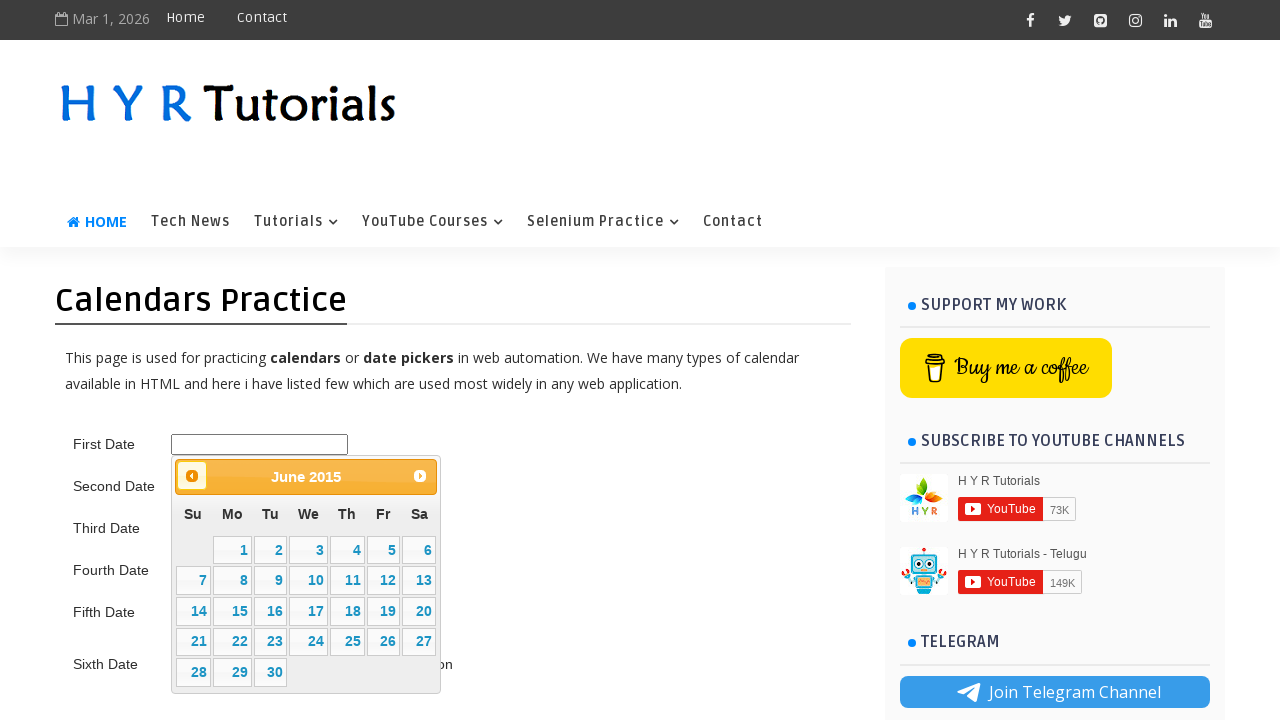

Clicked day 5 in the datepicker calendar at (383, 550) on table.ui-datepicker-calendar td:not(.ui-datepicker-other-month) a:text-is('5')
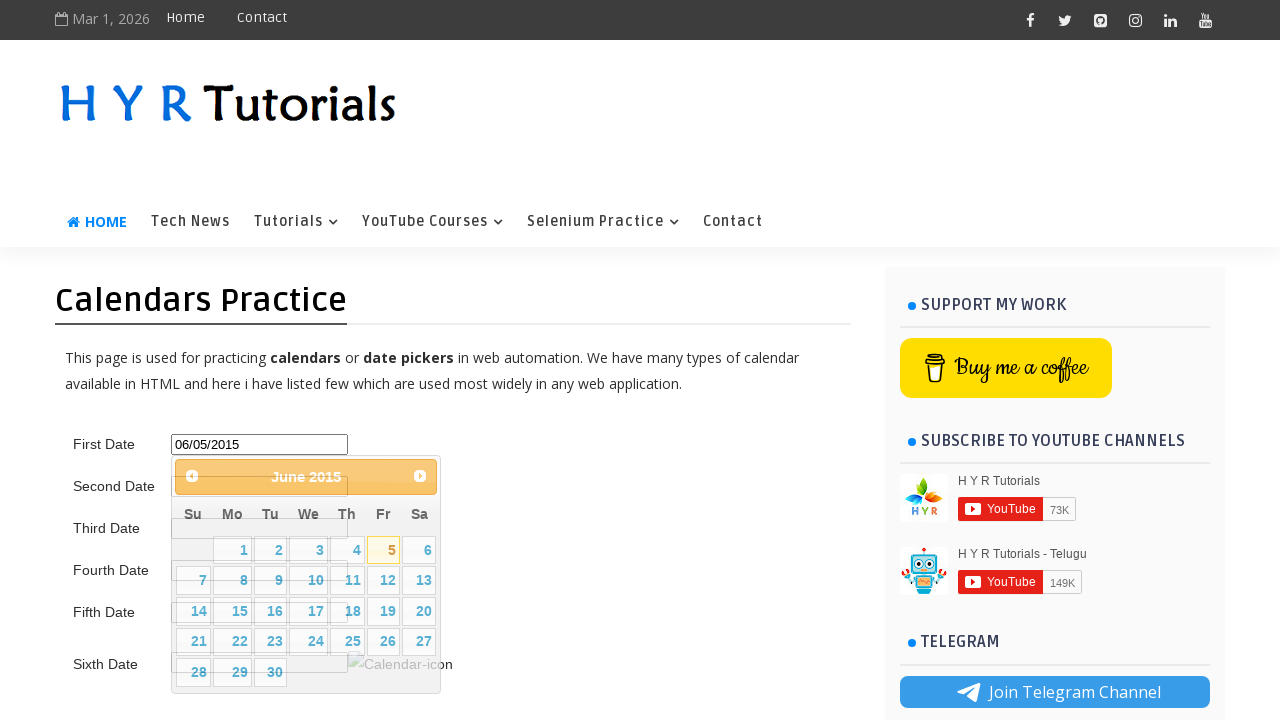

Selected June 5, 2015 in first date picker
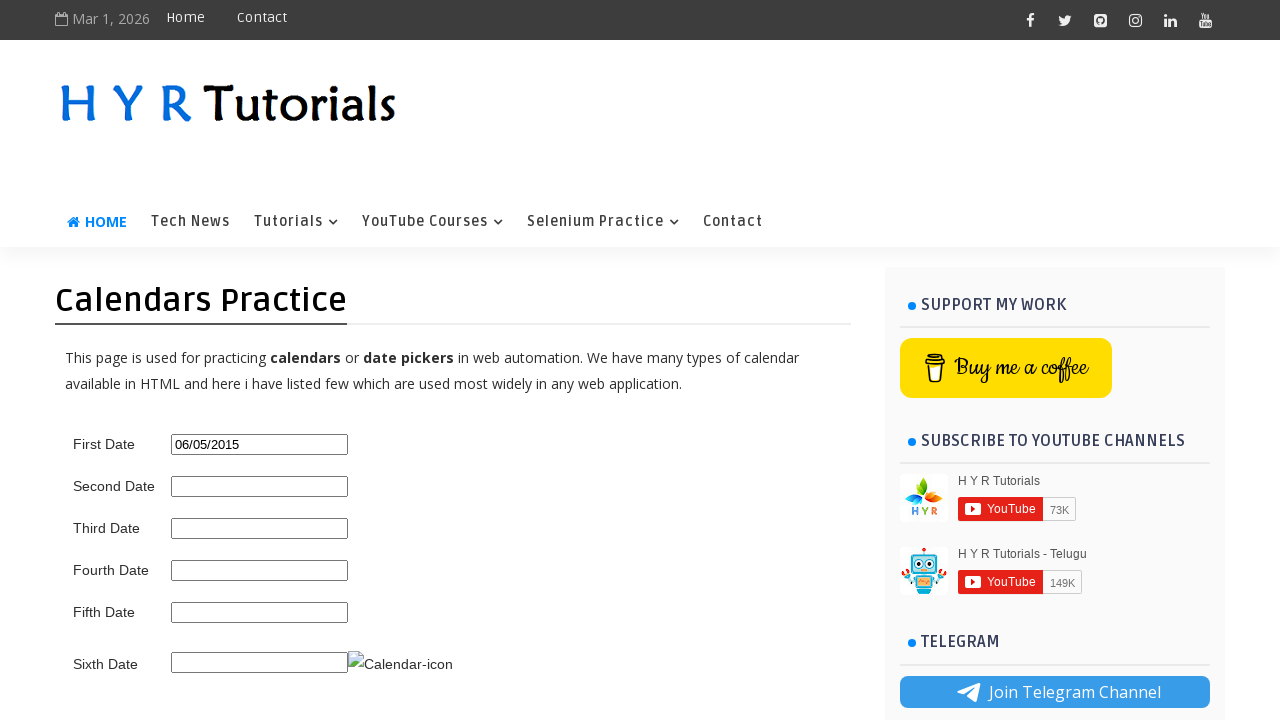

Clicked second date picker to open calendar at (260, 486) on #second_date_picker
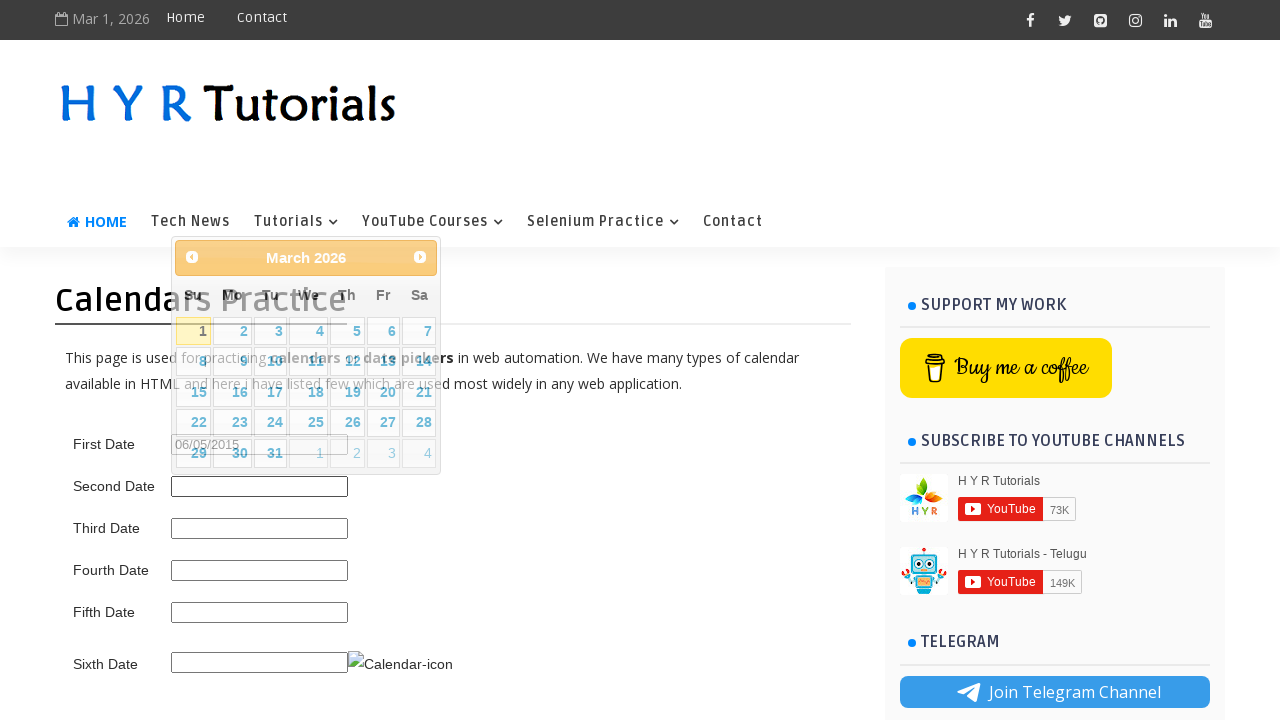

Second datepicker calendar opened and title loaded
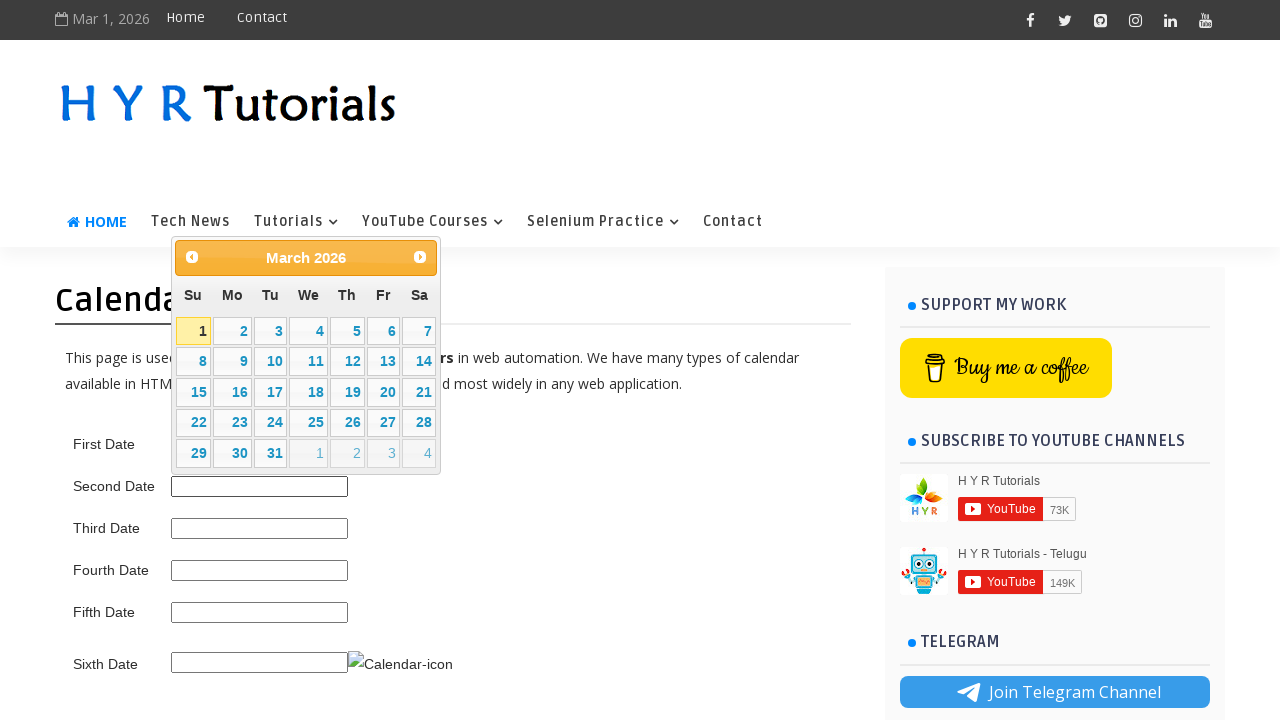

Retrieved current datepicker title: March 2026
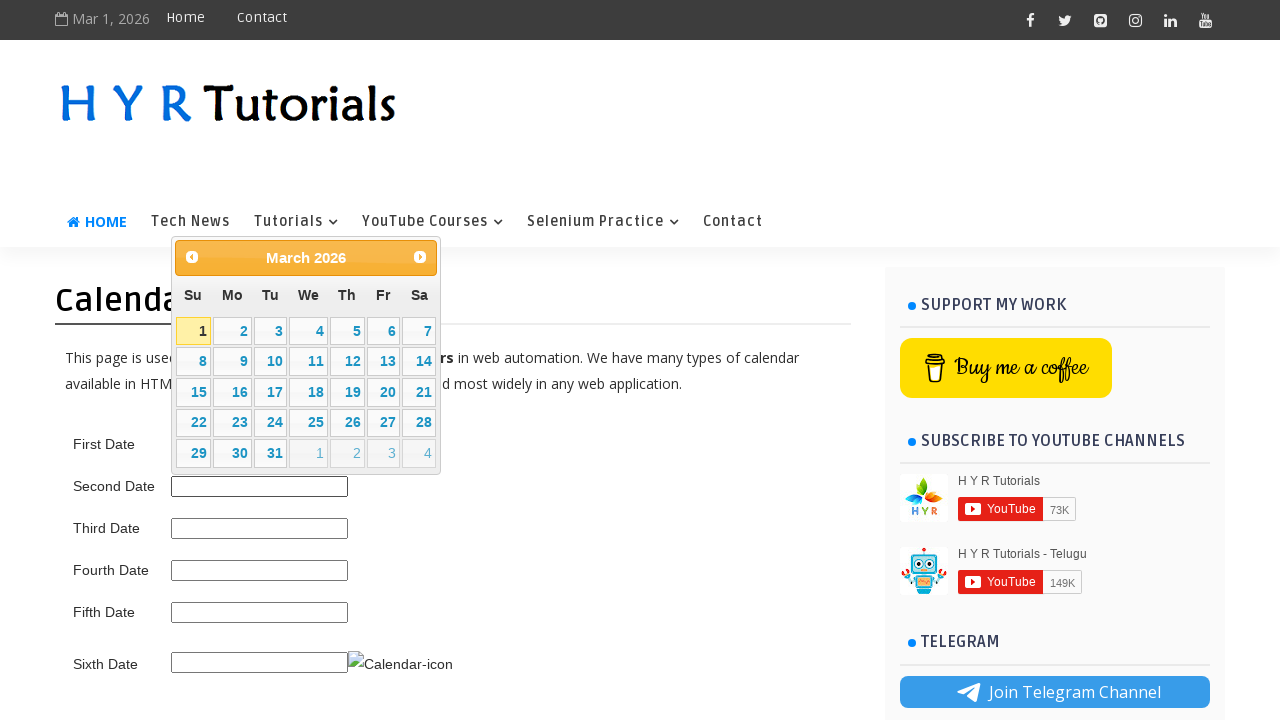

Clicked next month button to navigate forward at (420, 257) on .ui-datepicker-next
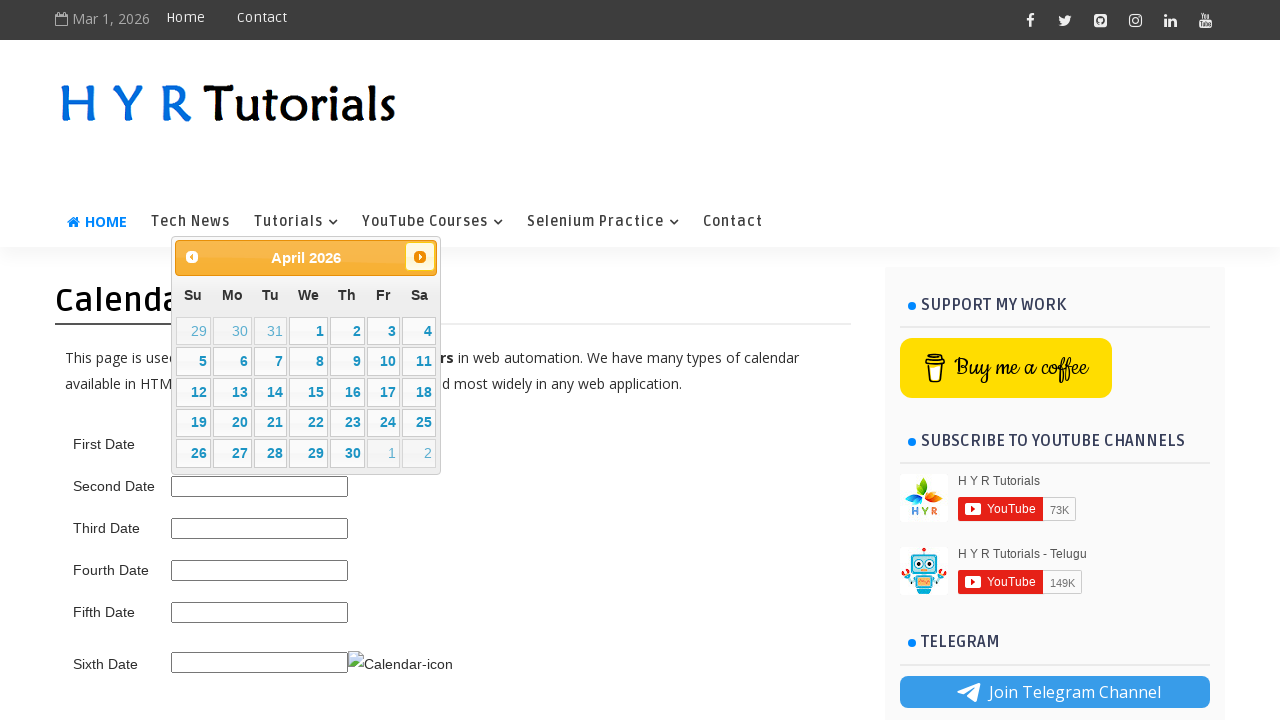

Retrieved updated datepicker title: April 2026
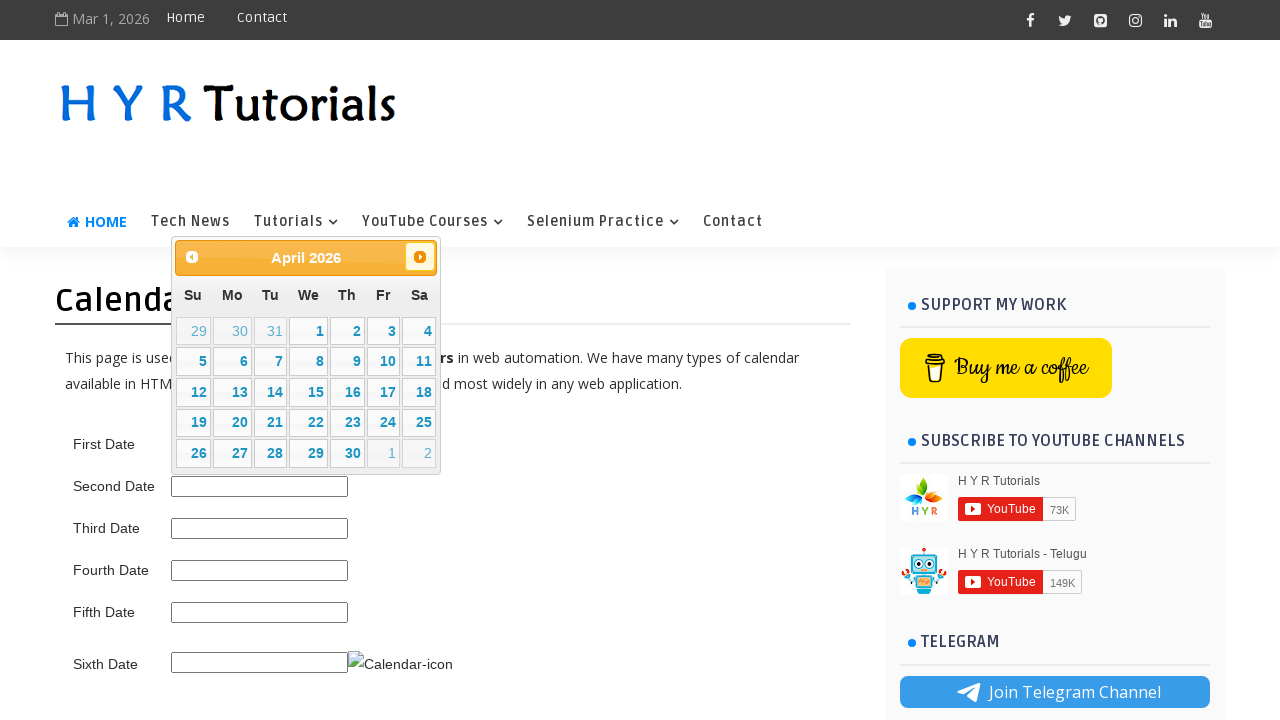

Clicked next month button to navigate forward at (420, 257) on .ui-datepicker-next
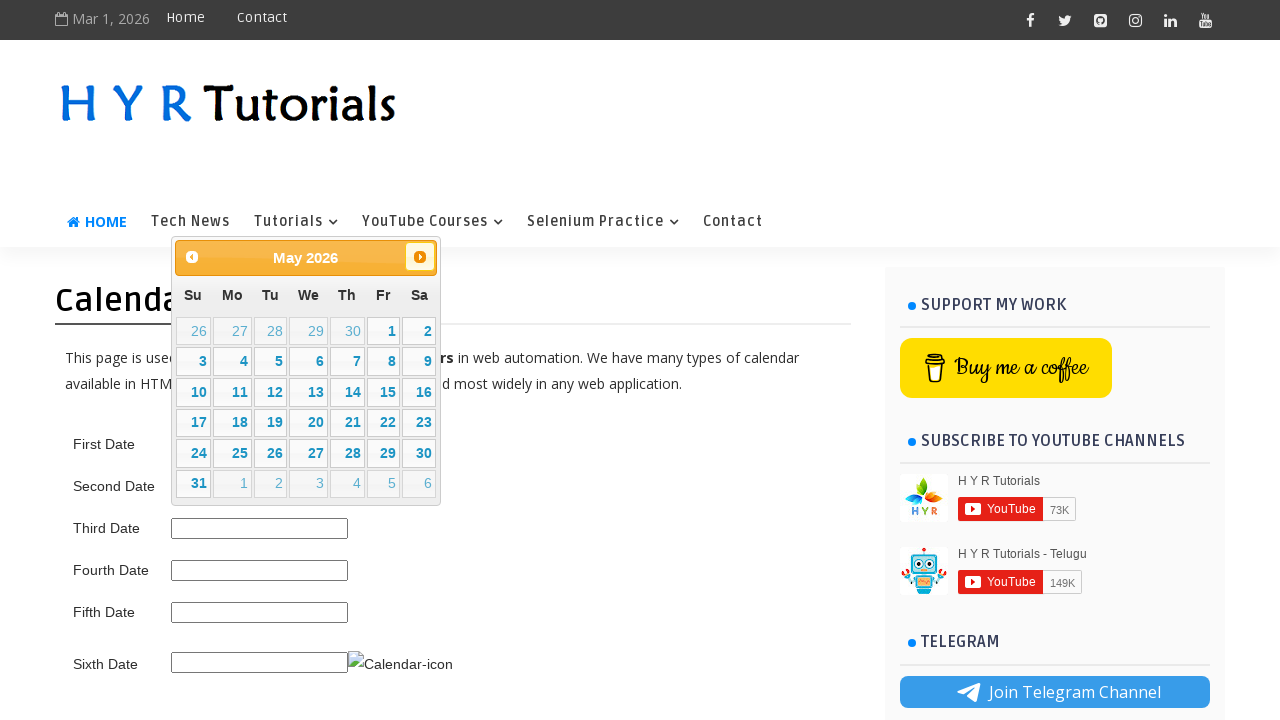

Retrieved updated datepicker title: May 2026
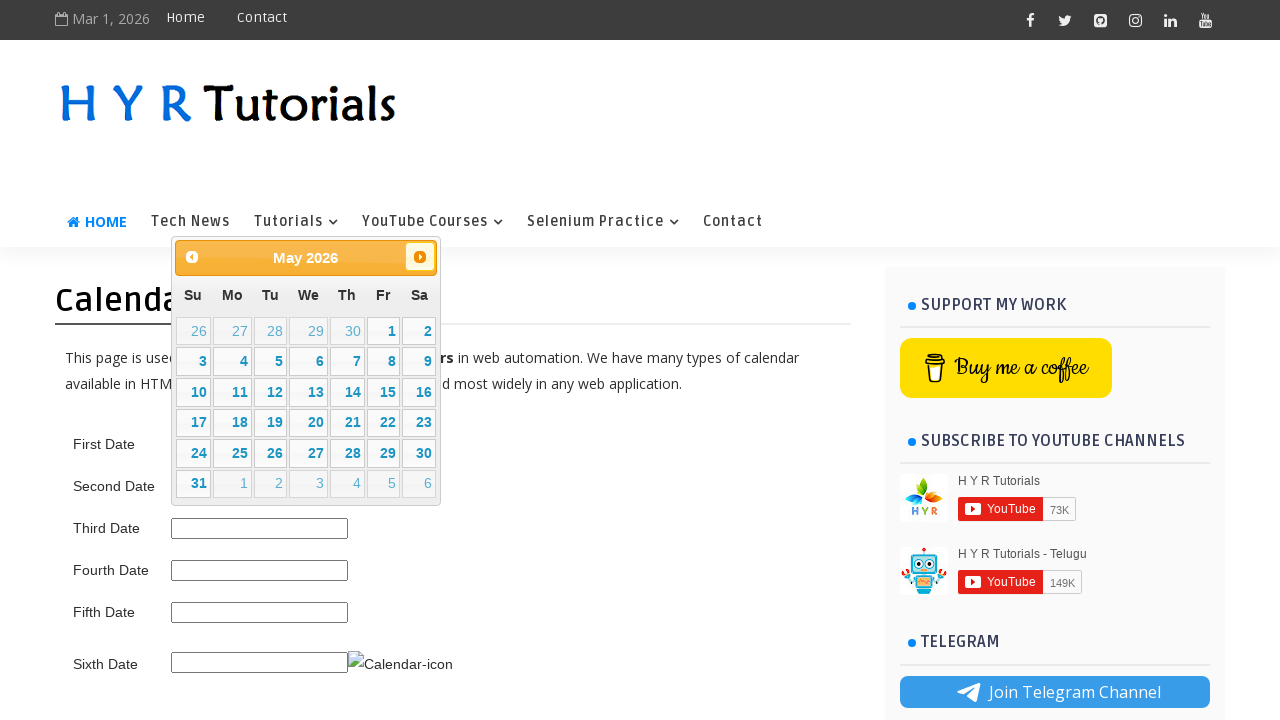

Clicked next month button to navigate forward at (420, 257) on .ui-datepicker-next
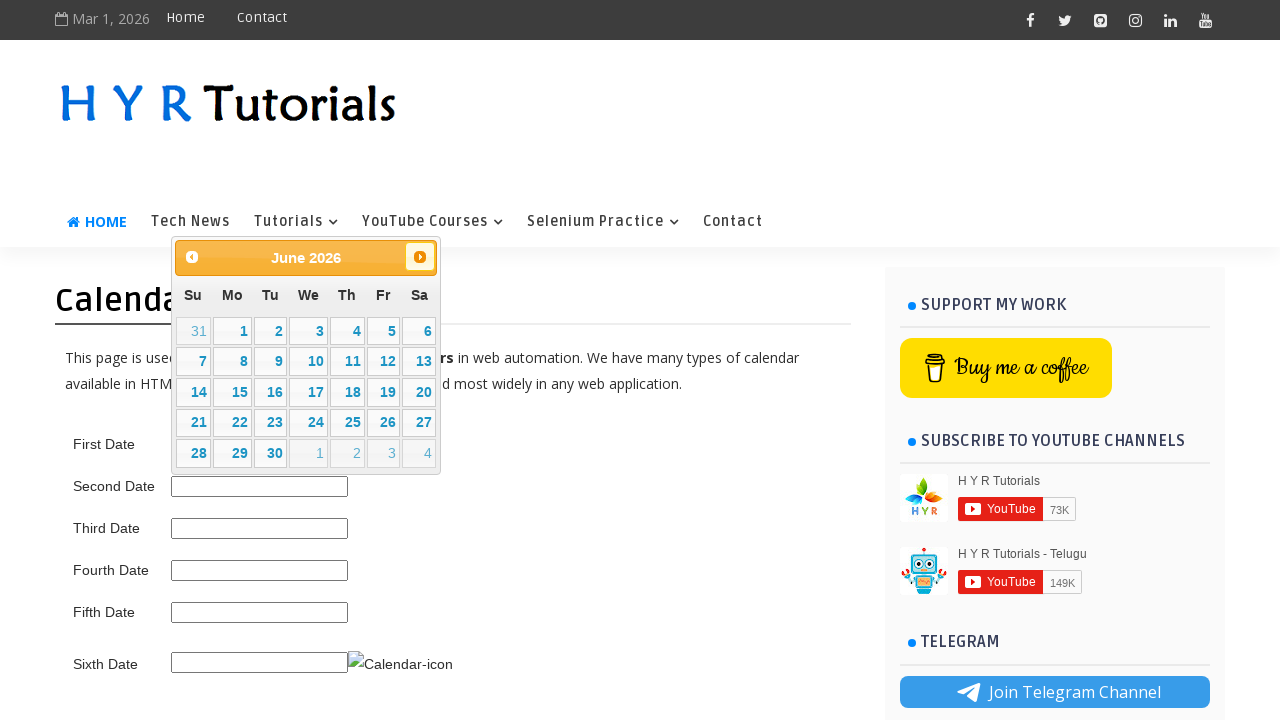

Retrieved updated datepicker title: June 2026
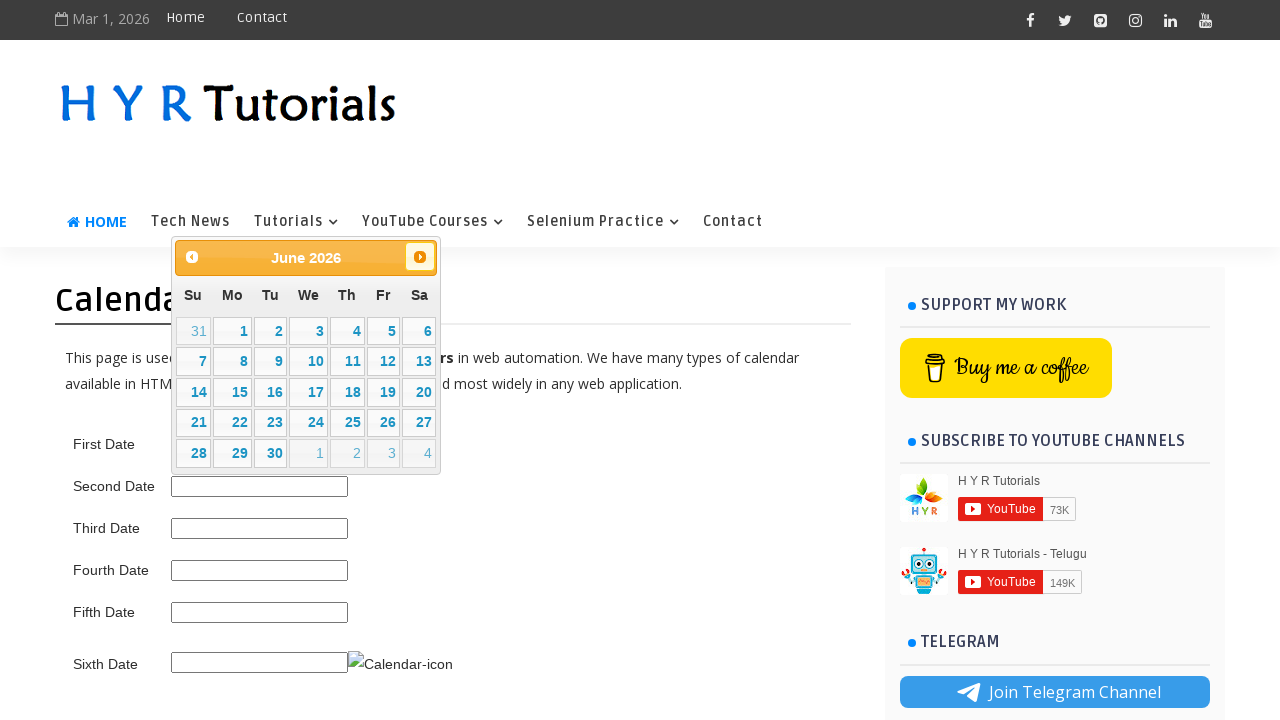

Clicked previous month button to navigate backward at (192, 257) on .ui-datepicker-prev
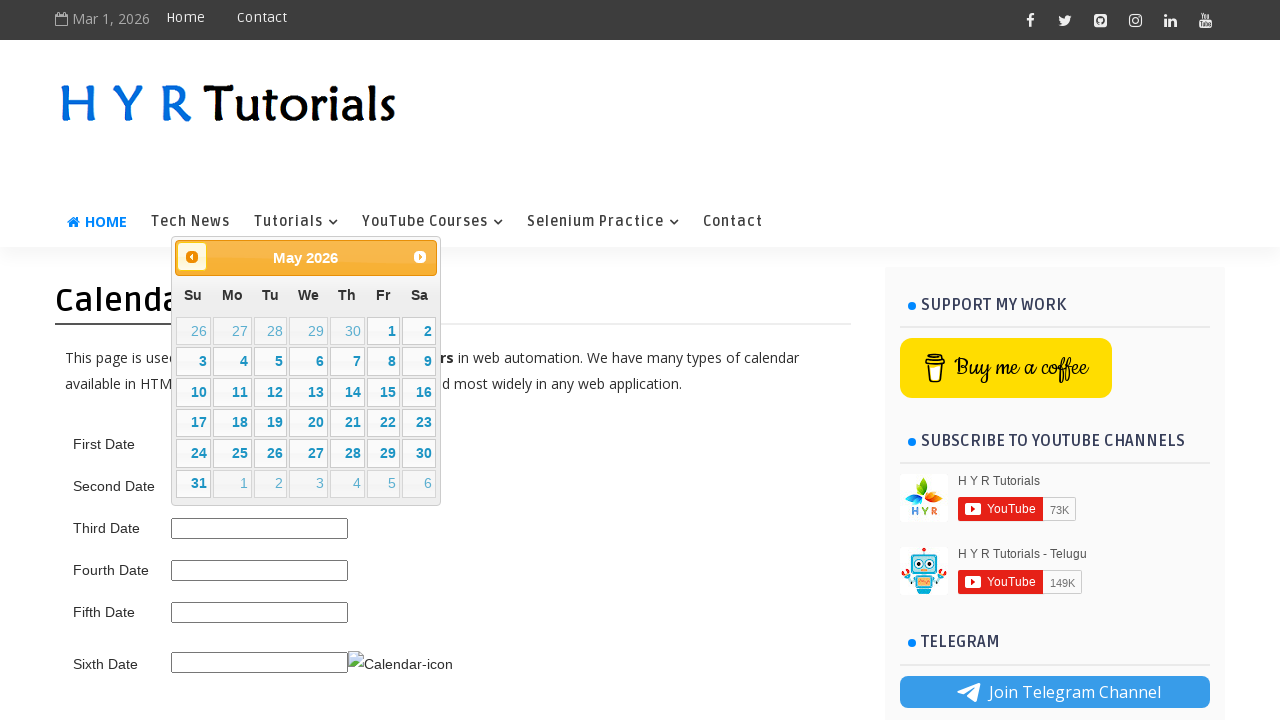

Retrieved updated datepicker title: May 2026
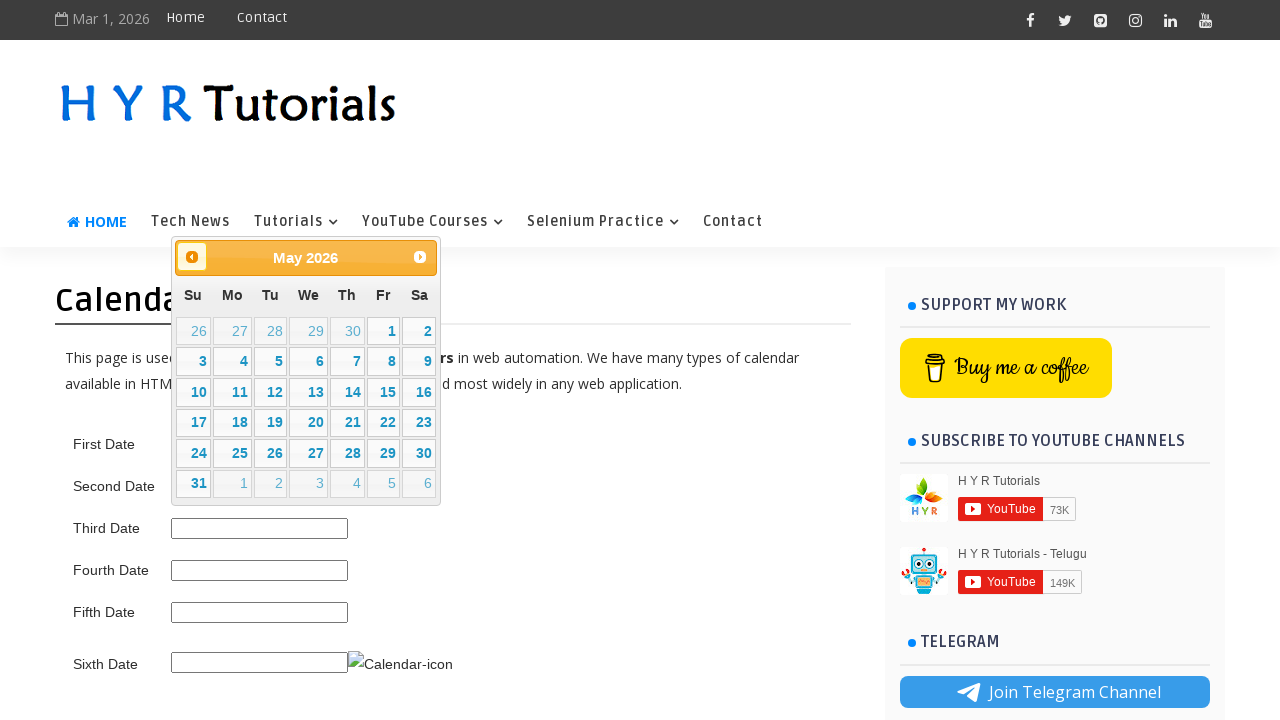

Clicked previous month button to navigate backward at (192, 257) on .ui-datepicker-prev
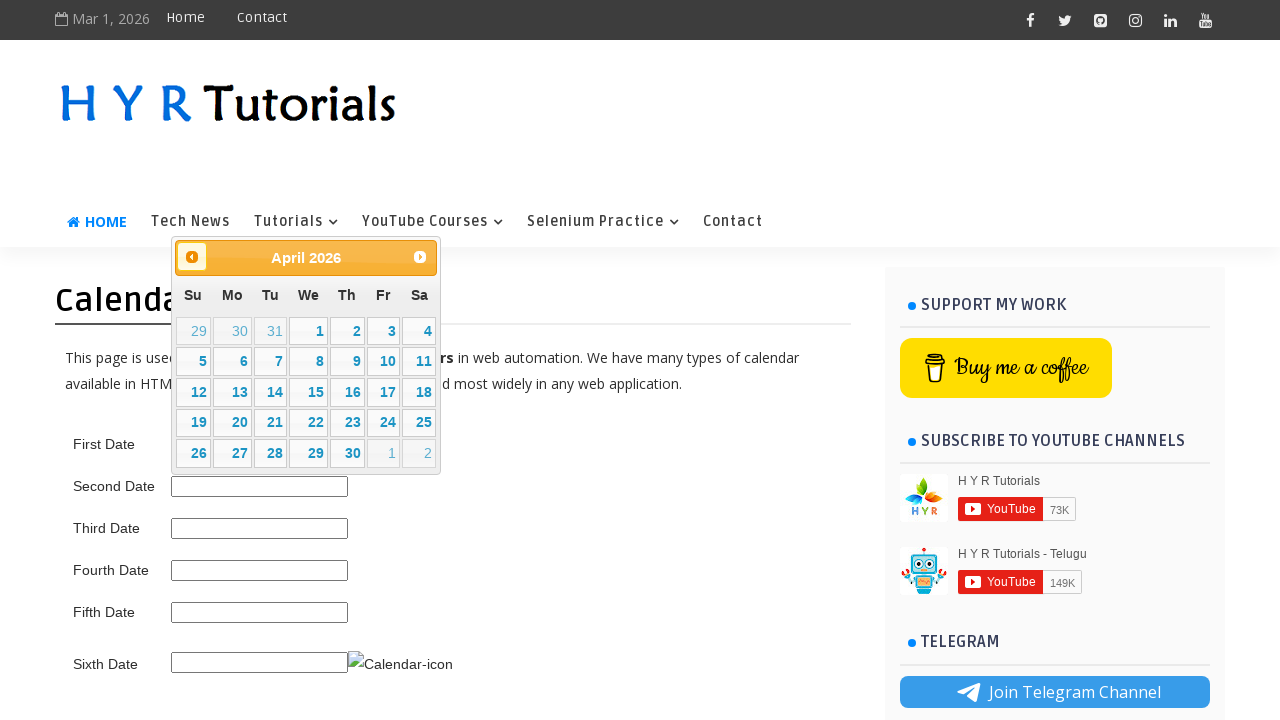

Retrieved updated datepicker title: April 2026
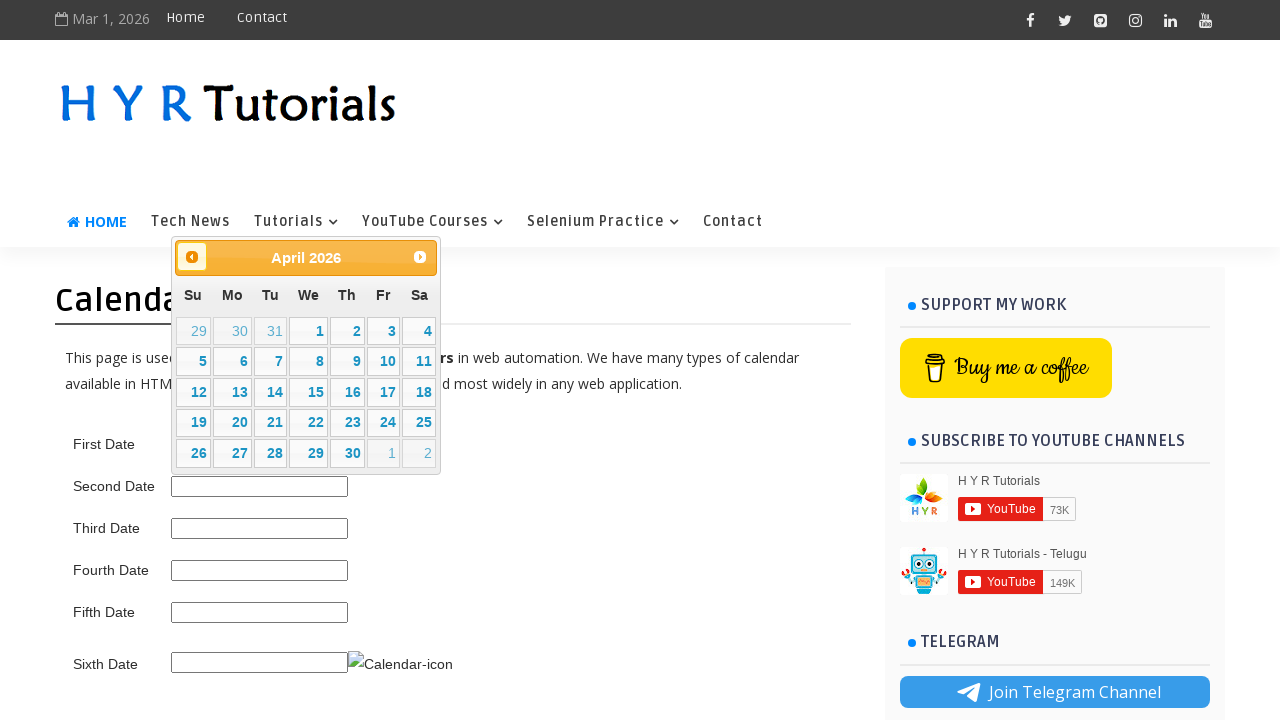

Clicked previous month button to navigate backward at (192, 257) on .ui-datepicker-prev
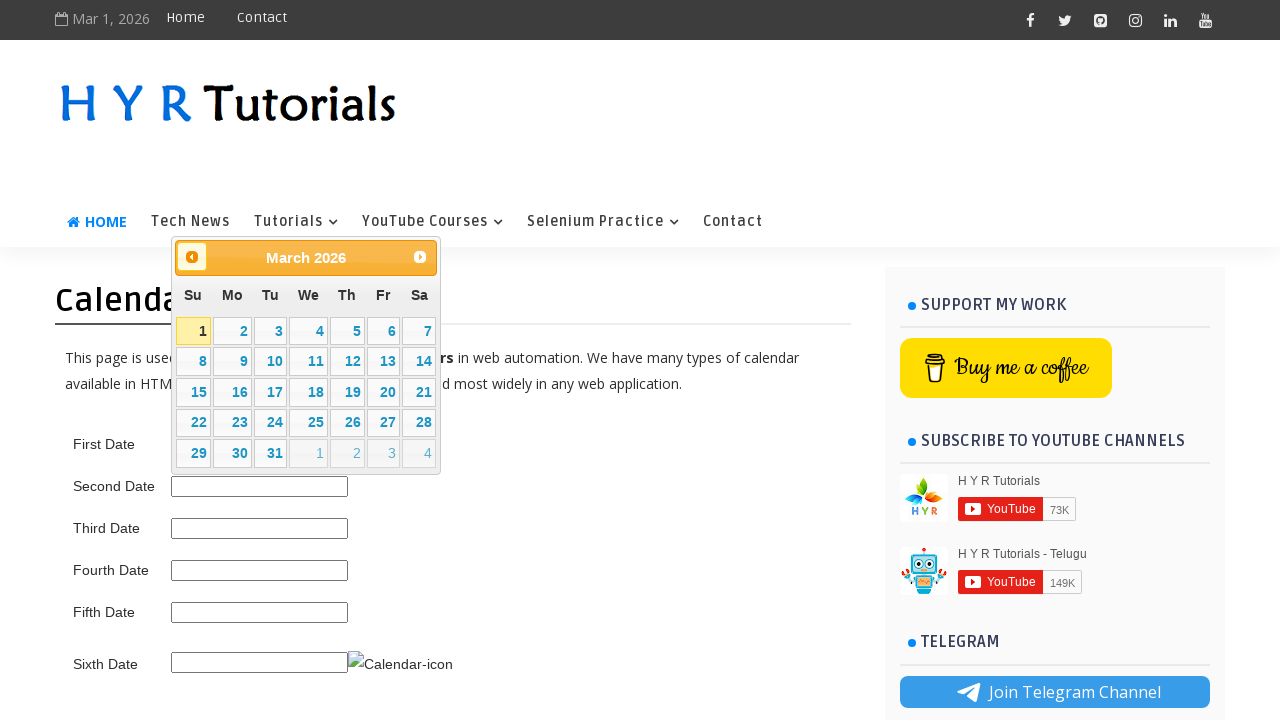

Retrieved updated datepicker title: March 2026
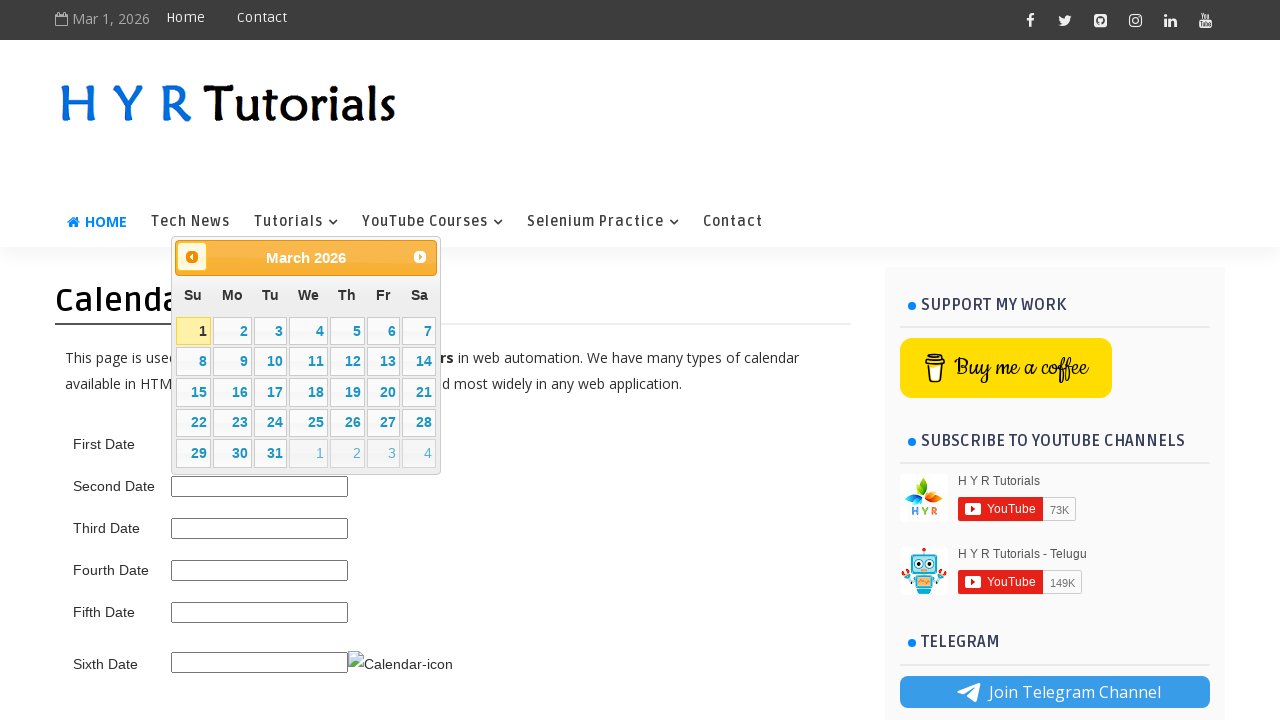

Clicked previous month button to navigate backward at (192, 257) on .ui-datepicker-prev
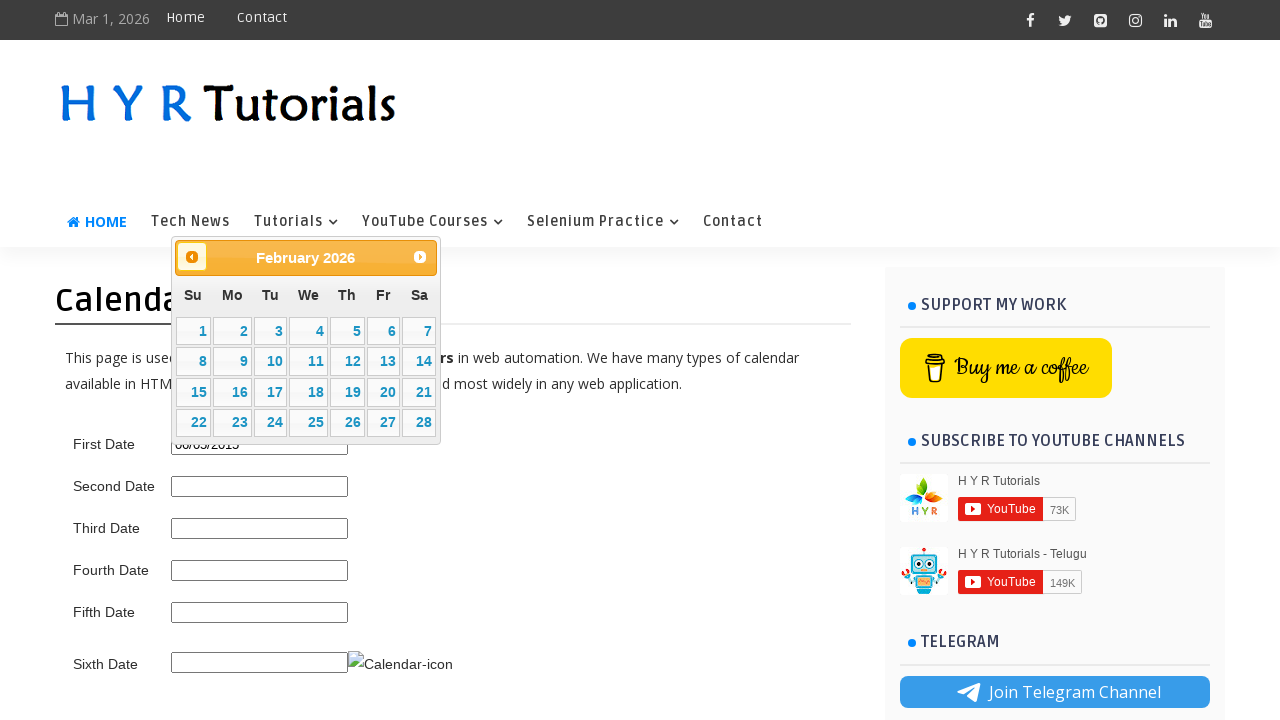

Retrieved updated datepicker title: February 2026
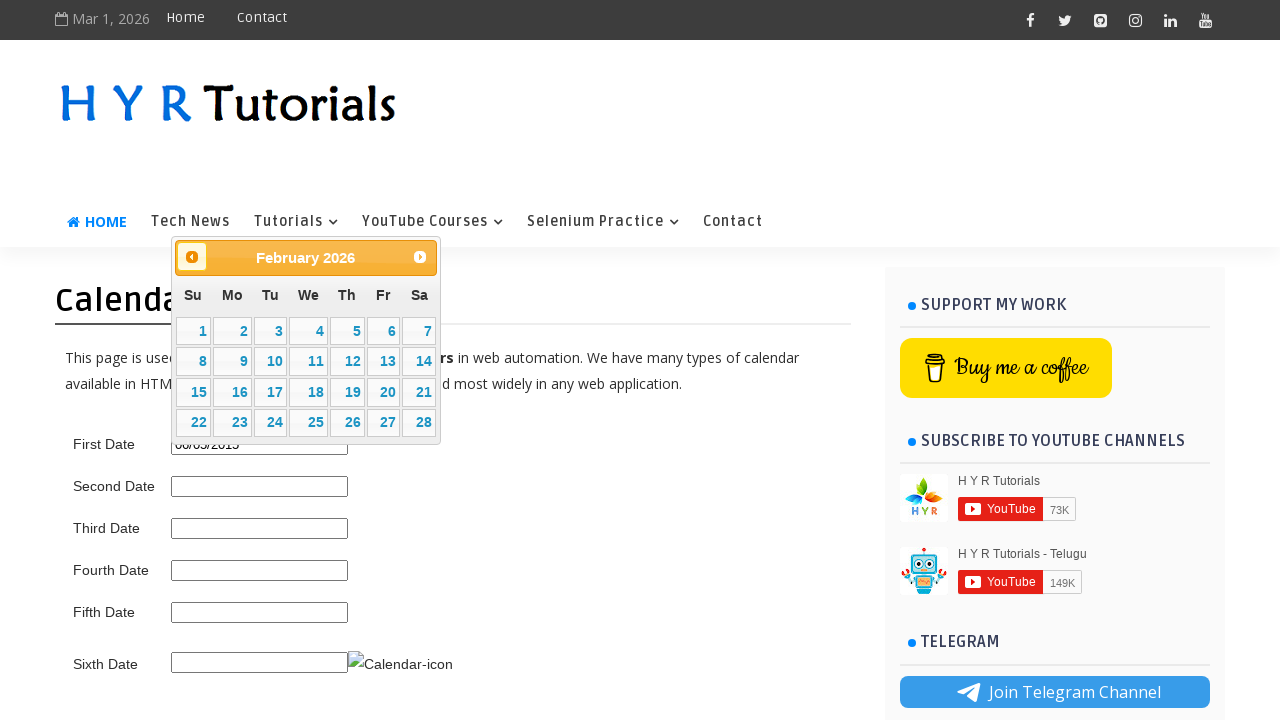

Clicked previous month button to navigate backward at (192, 257) on .ui-datepicker-prev
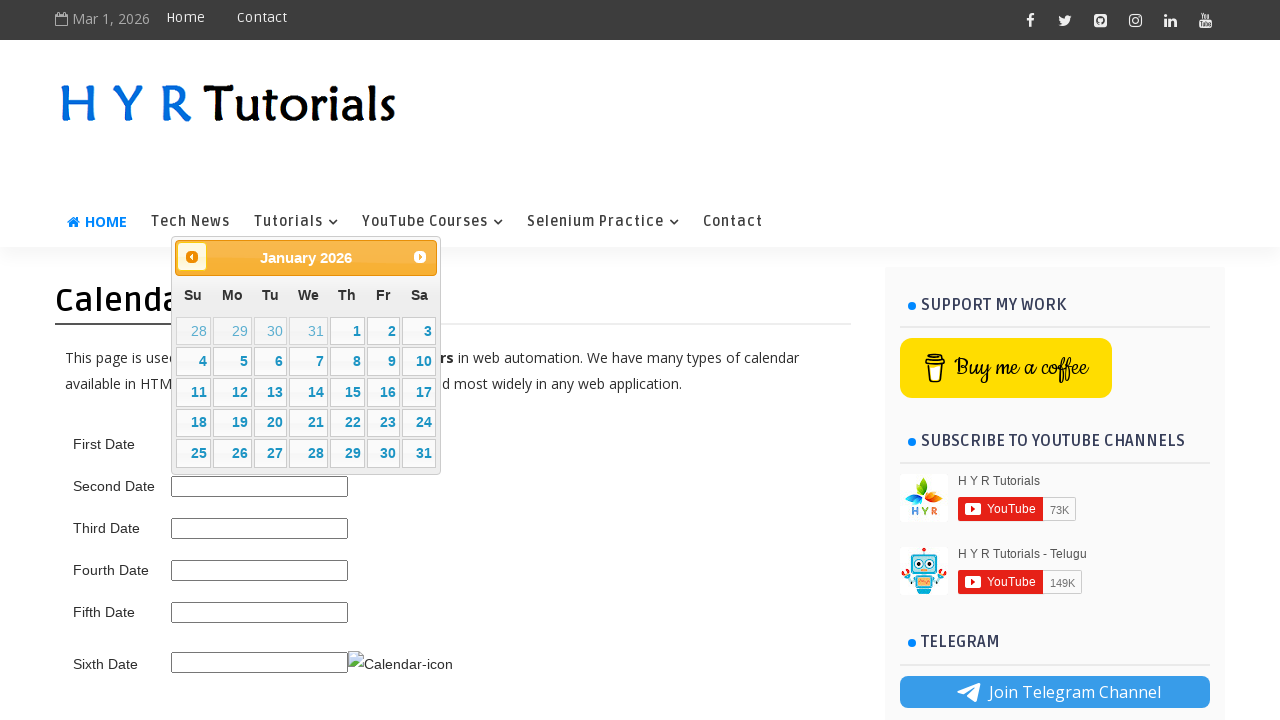

Retrieved updated datepicker title: January 2026
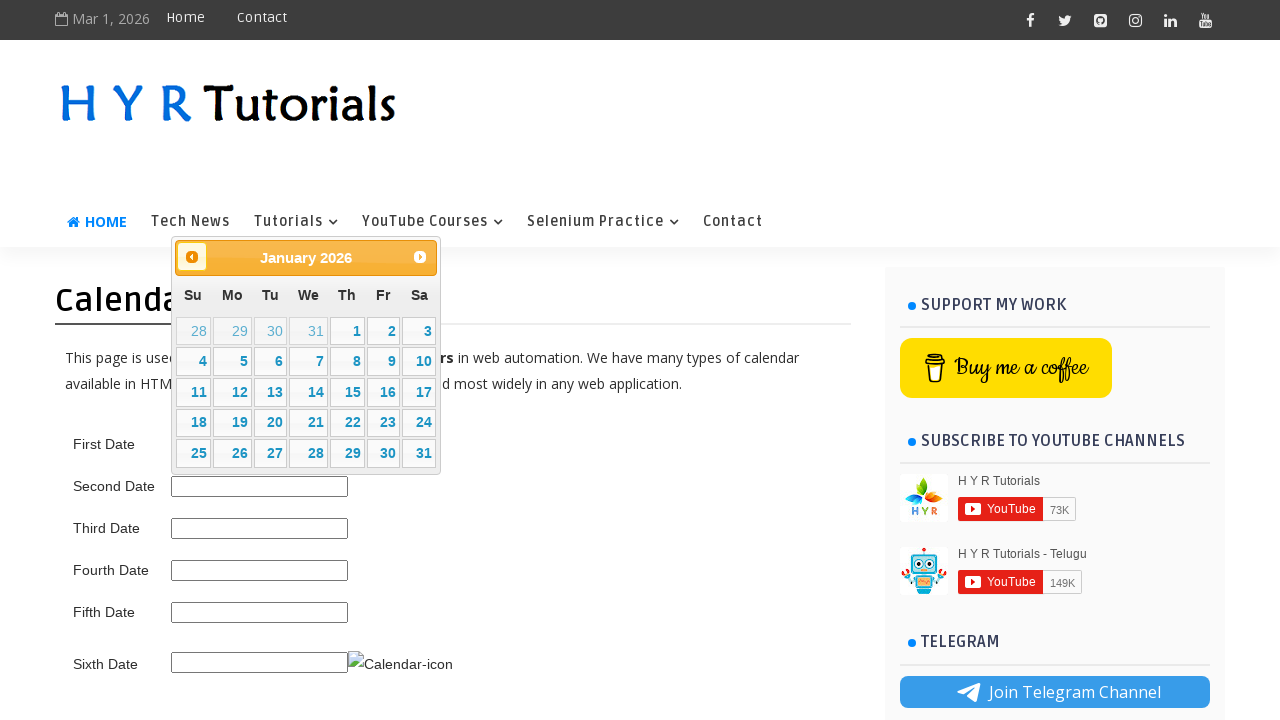

Clicked previous month button to navigate backward at (192, 257) on .ui-datepicker-prev
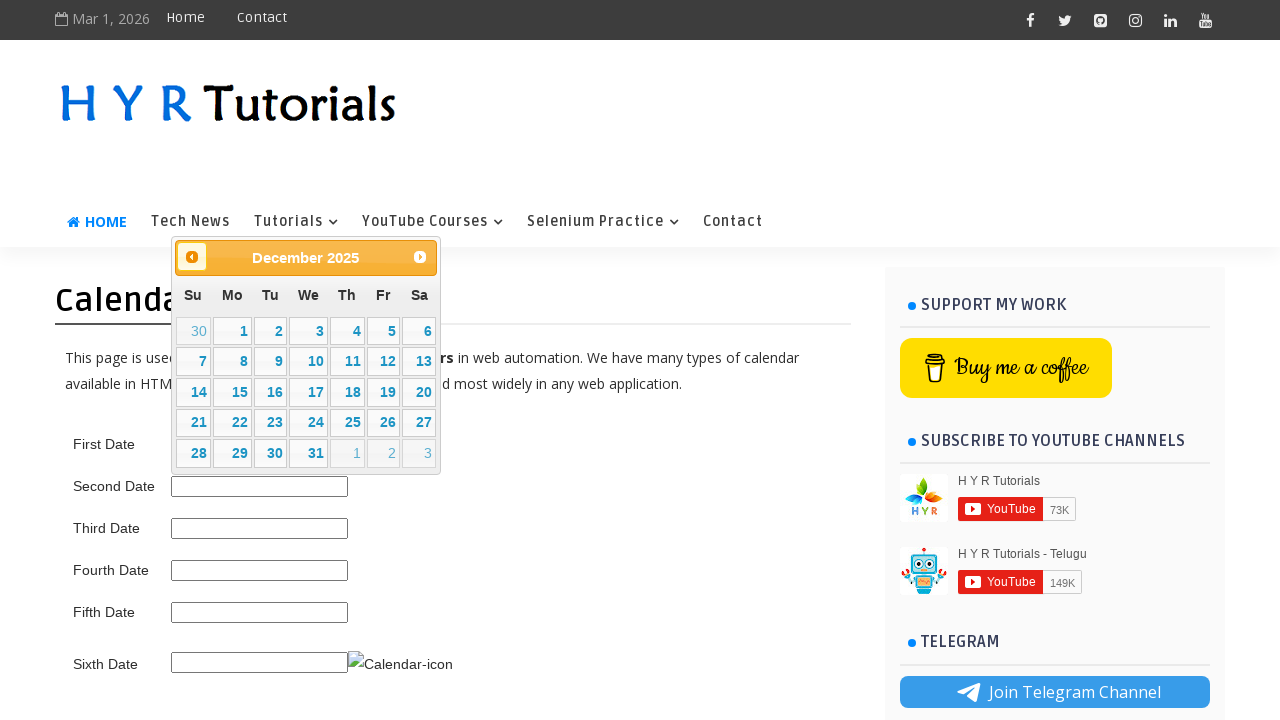

Retrieved updated datepicker title: December 2025
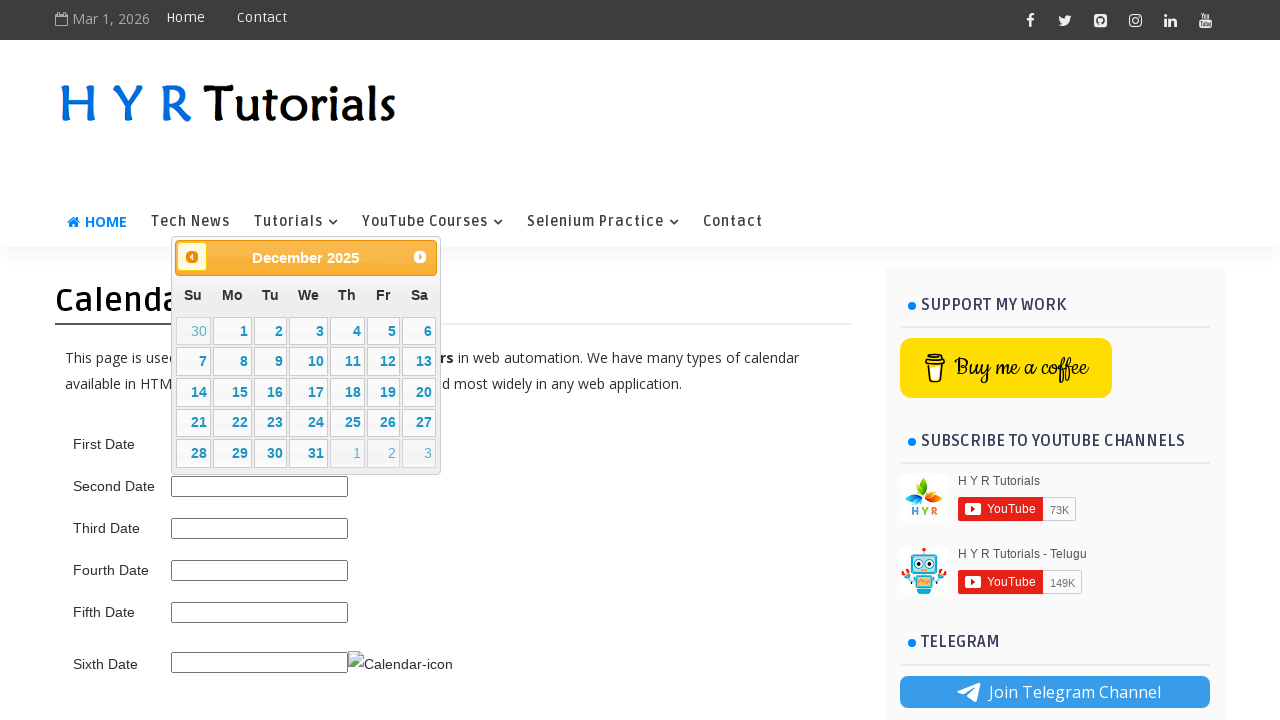

Clicked previous month button to navigate backward at (192, 257) on .ui-datepicker-prev
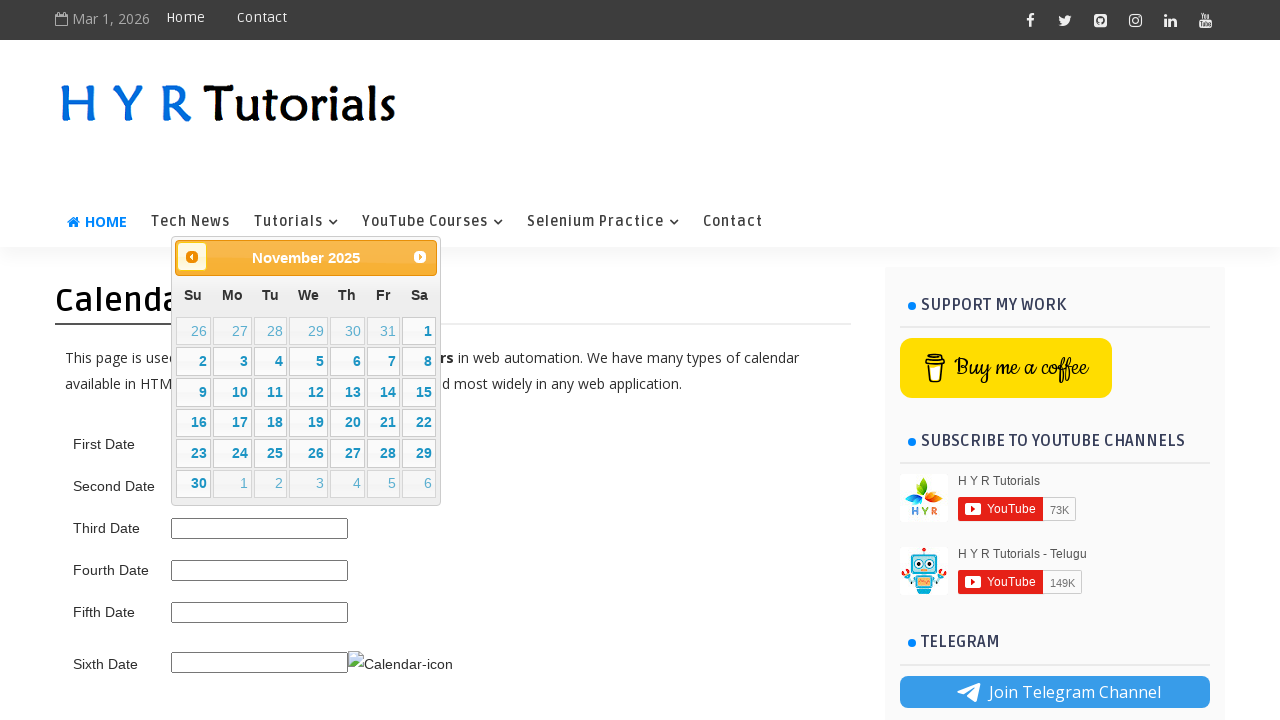

Retrieved updated datepicker title: November 2025
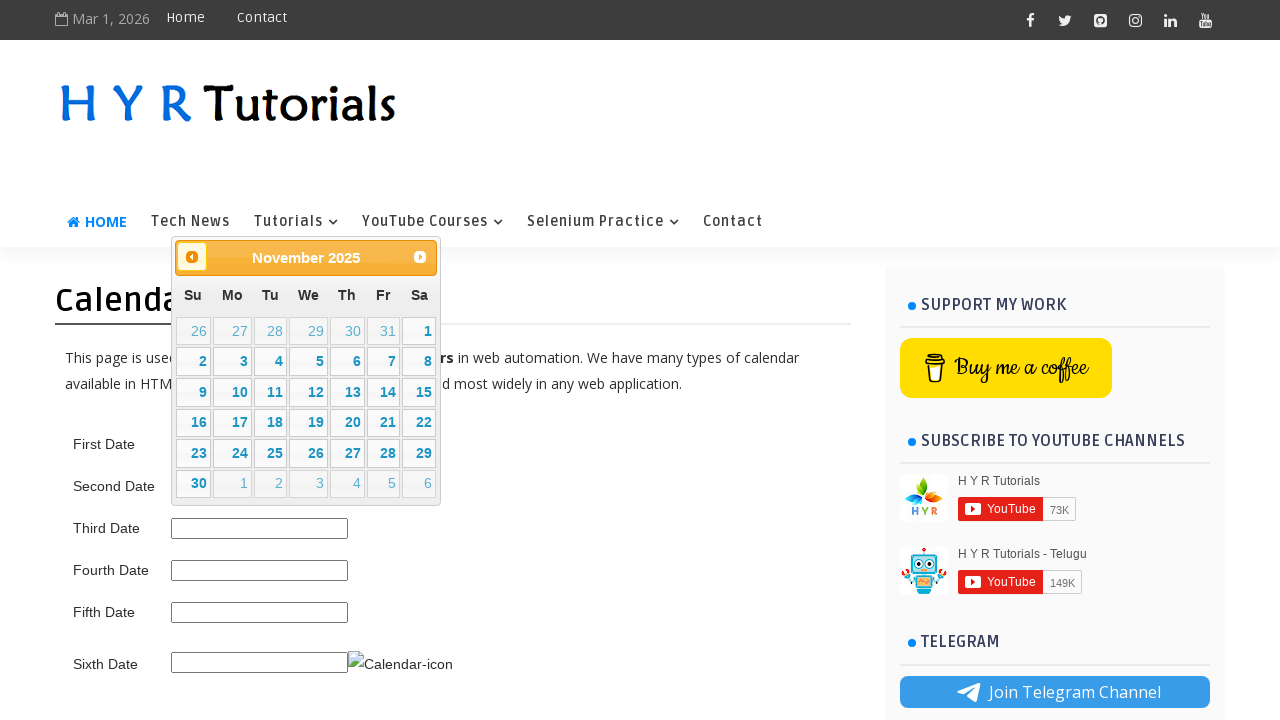

Clicked previous month button to navigate backward at (192, 257) on .ui-datepicker-prev
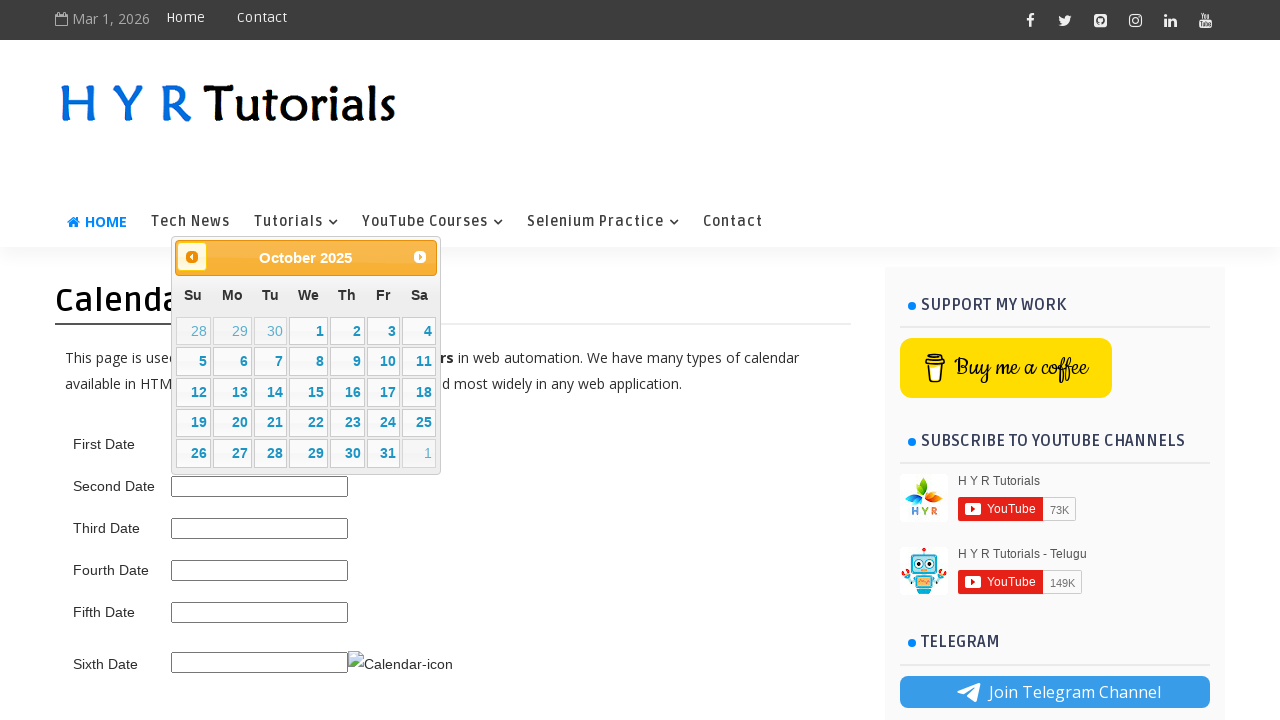

Retrieved updated datepicker title: October 2025
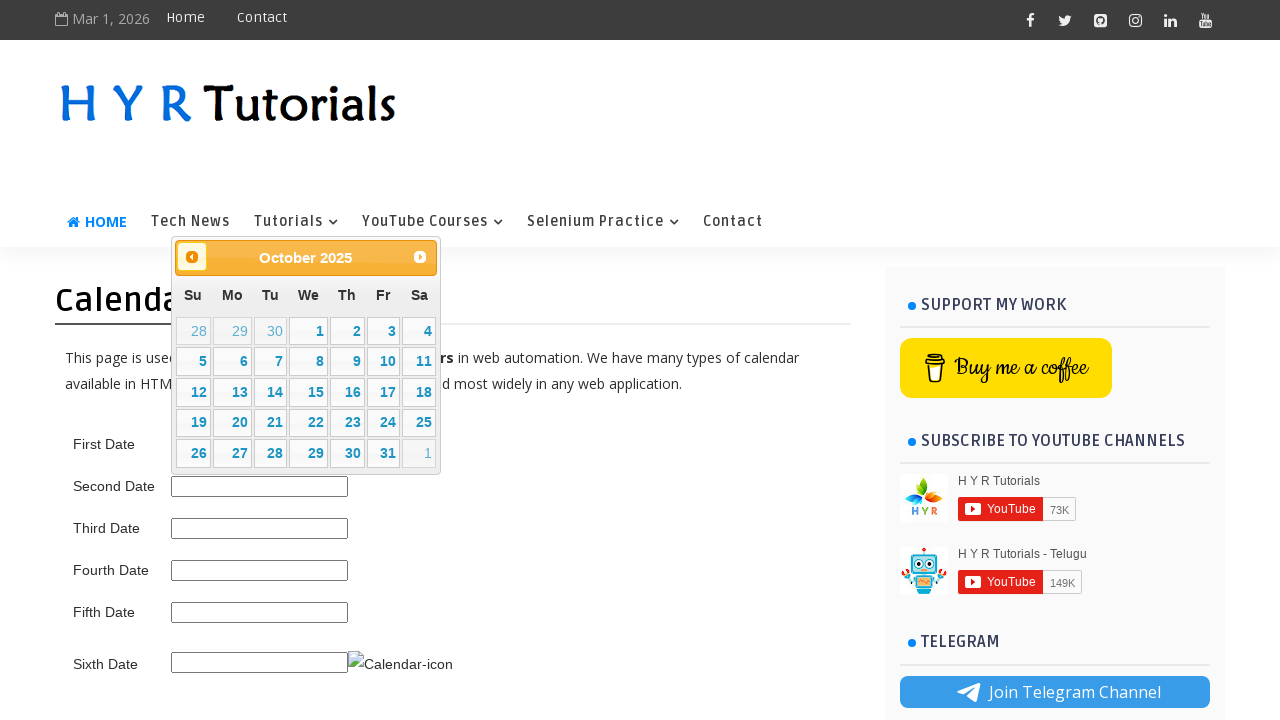

Clicked previous month button to navigate backward at (192, 257) on .ui-datepicker-prev
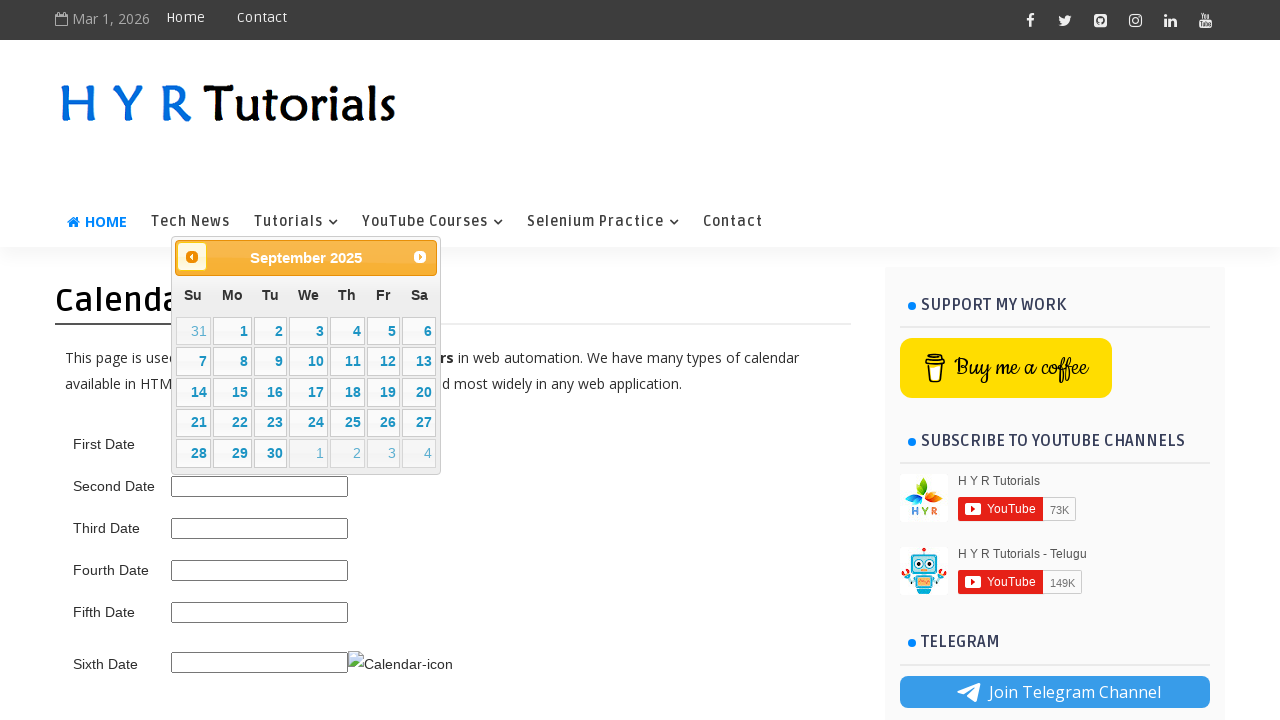

Retrieved updated datepicker title: September 2025
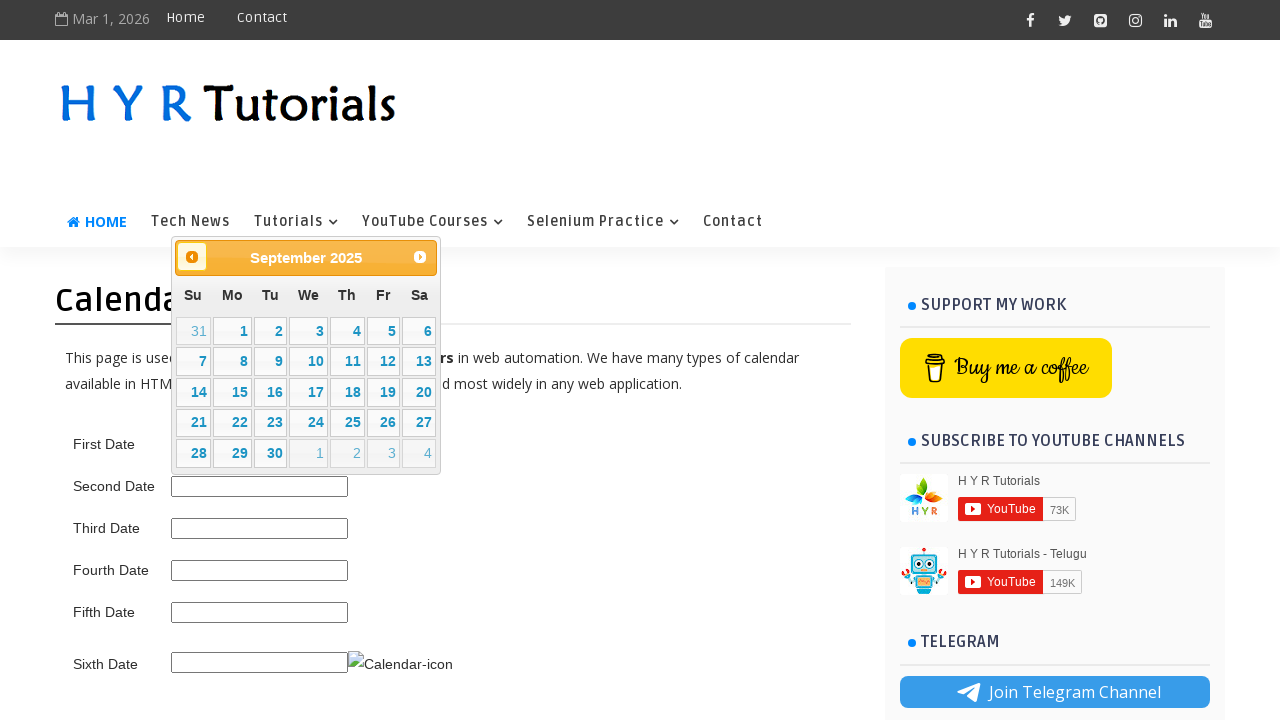

Clicked previous month button to navigate backward at (192, 257) on .ui-datepicker-prev
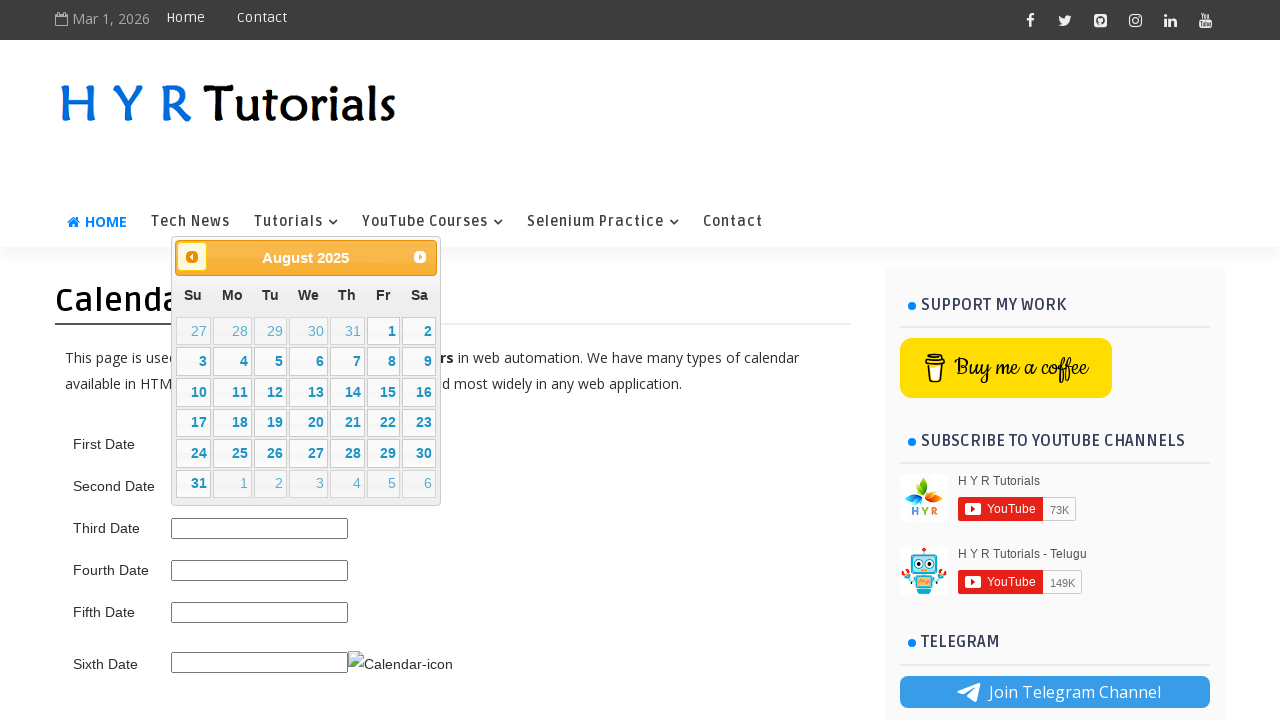

Retrieved updated datepicker title: August 2025
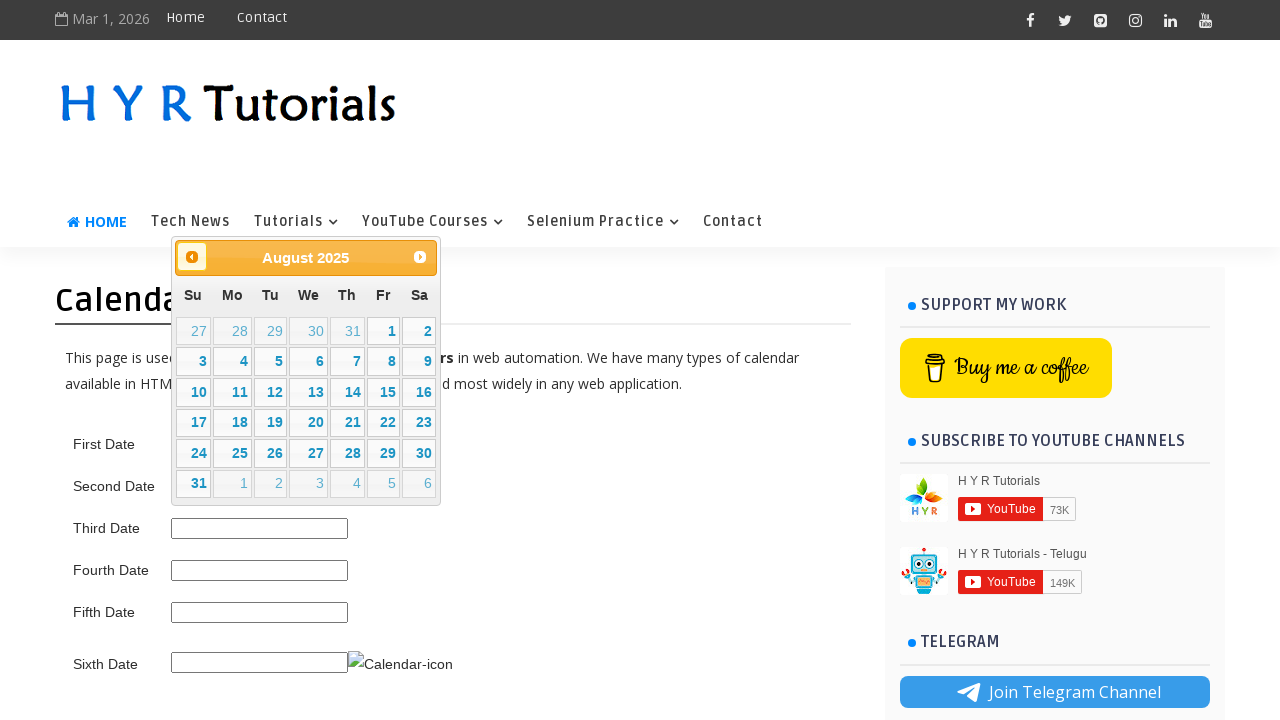

Clicked previous month button to navigate backward at (192, 257) on .ui-datepicker-prev
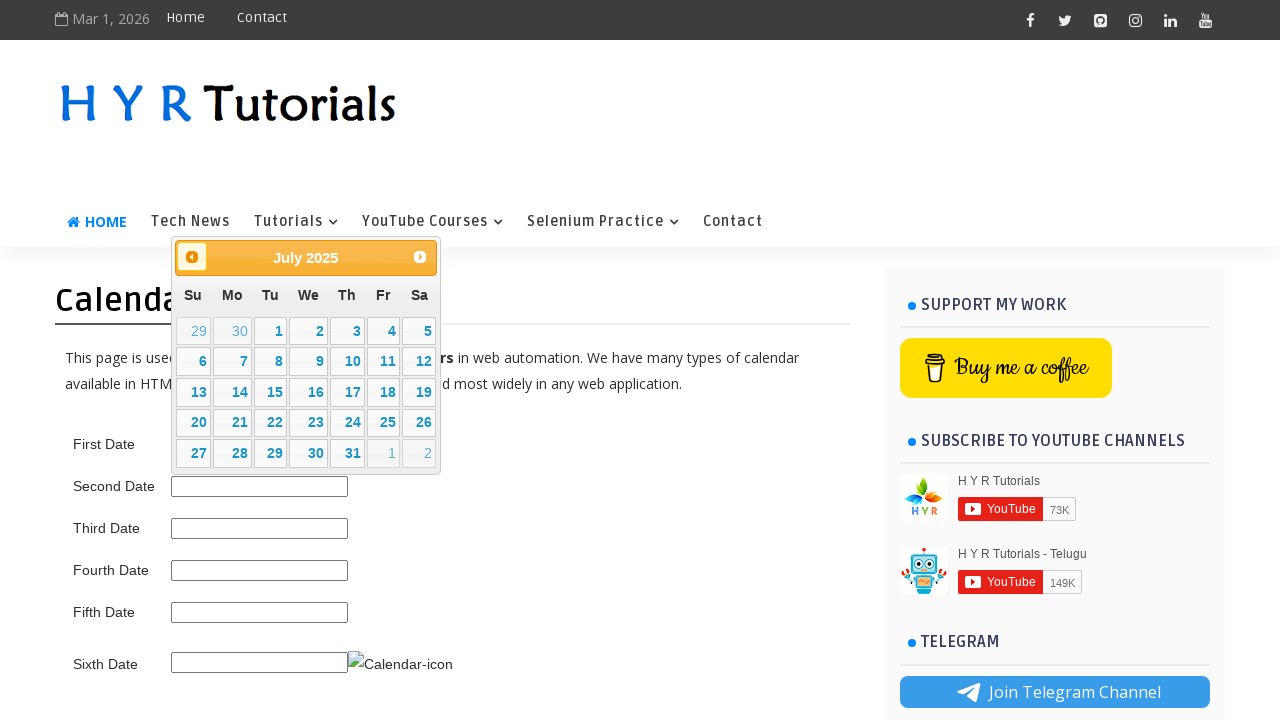

Retrieved updated datepicker title: July 2025
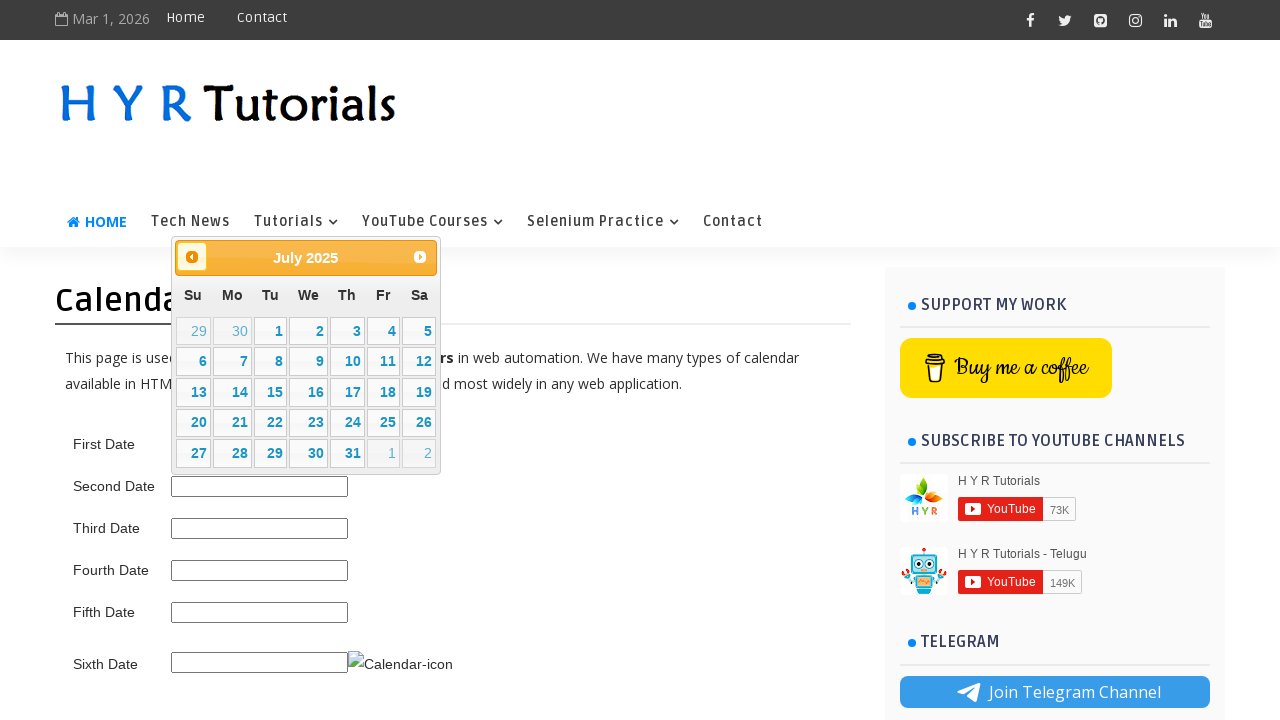

Clicked previous month button to navigate backward at (192, 257) on .ui-datepicker-prev
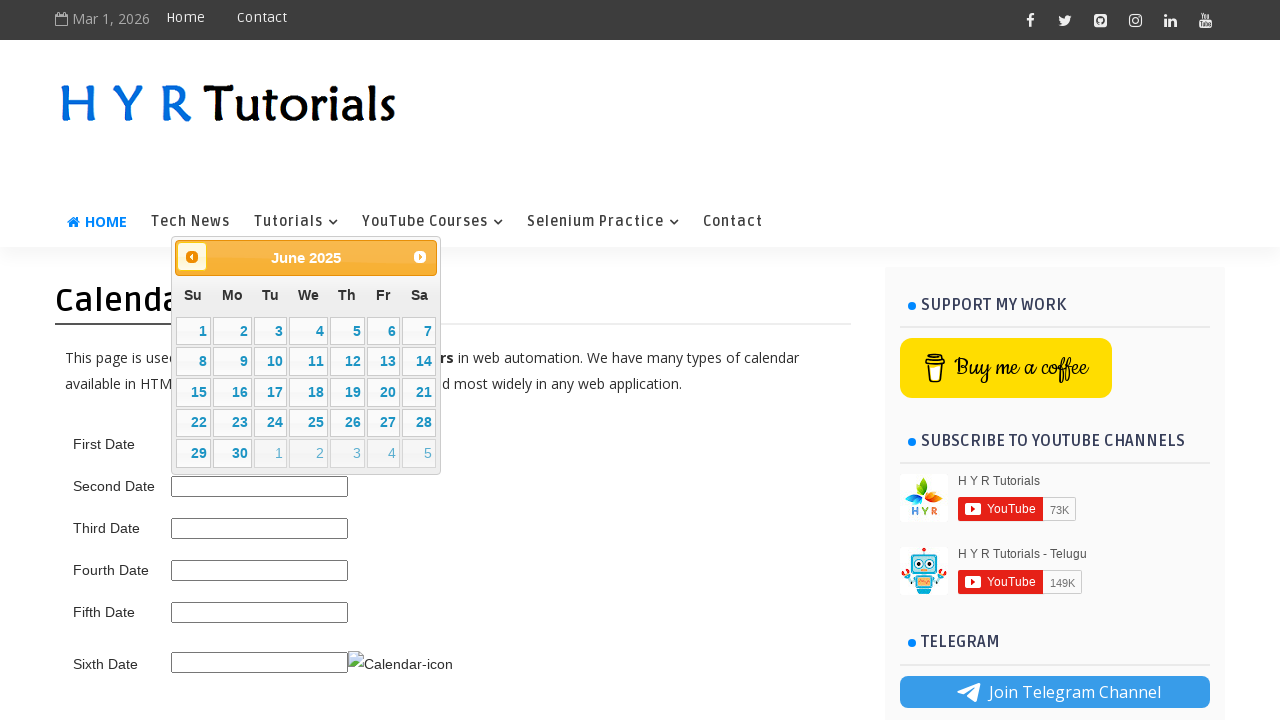

Retrieved updated datepicker title: June 2025
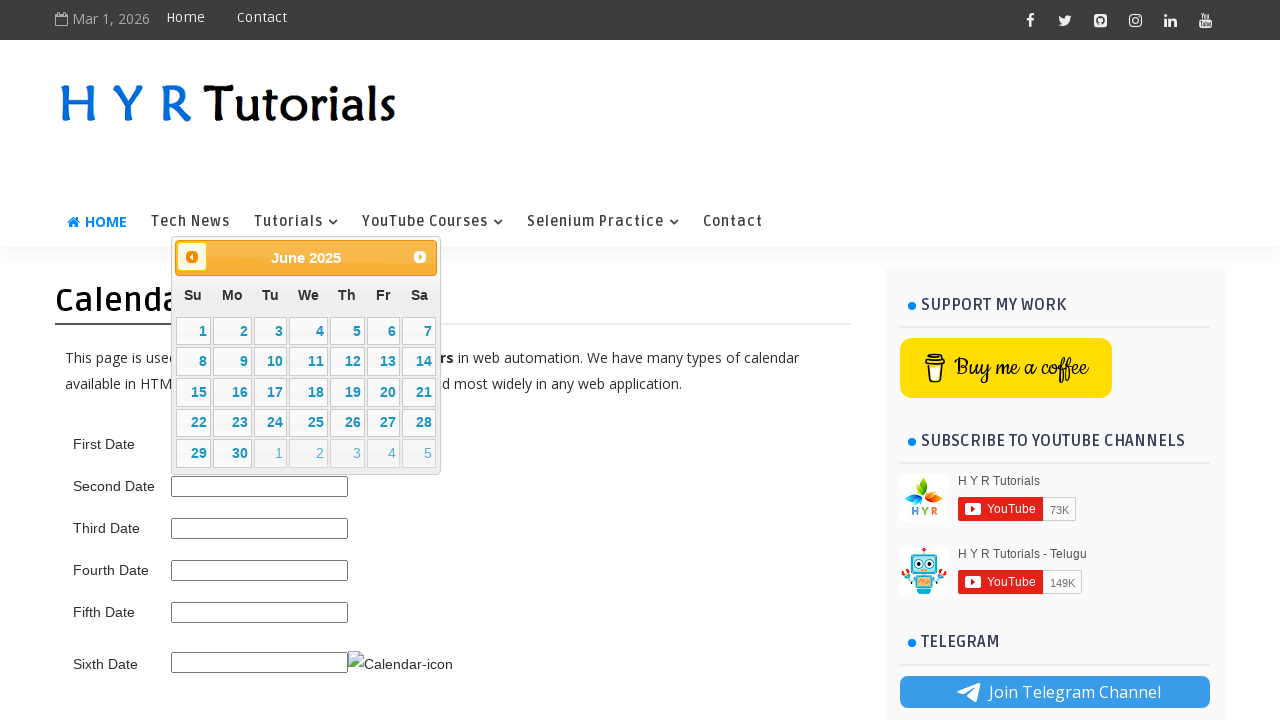

Clicked day 5 in the datepicker calendar at (347, 331) on table.ui-datepicker-calendar td:not(.ui-datepicker-other-month) a:text-is('5')
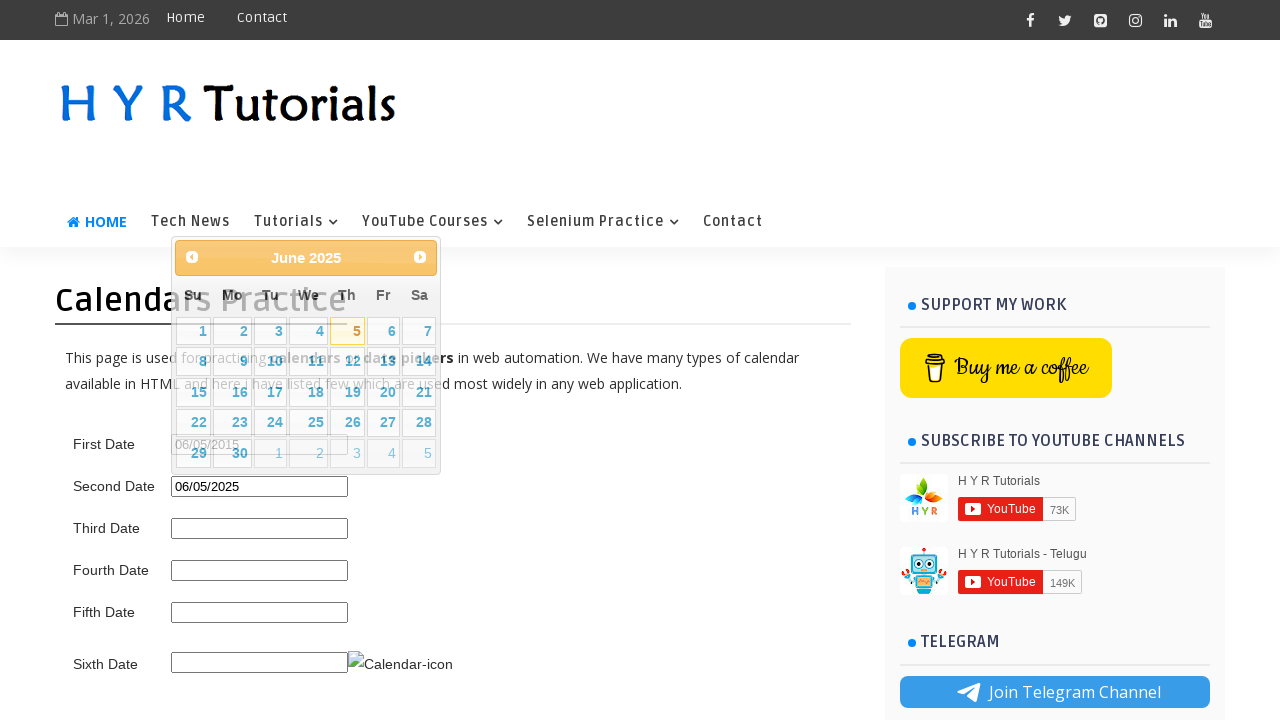

Selected June 5, 2025 in second date picker
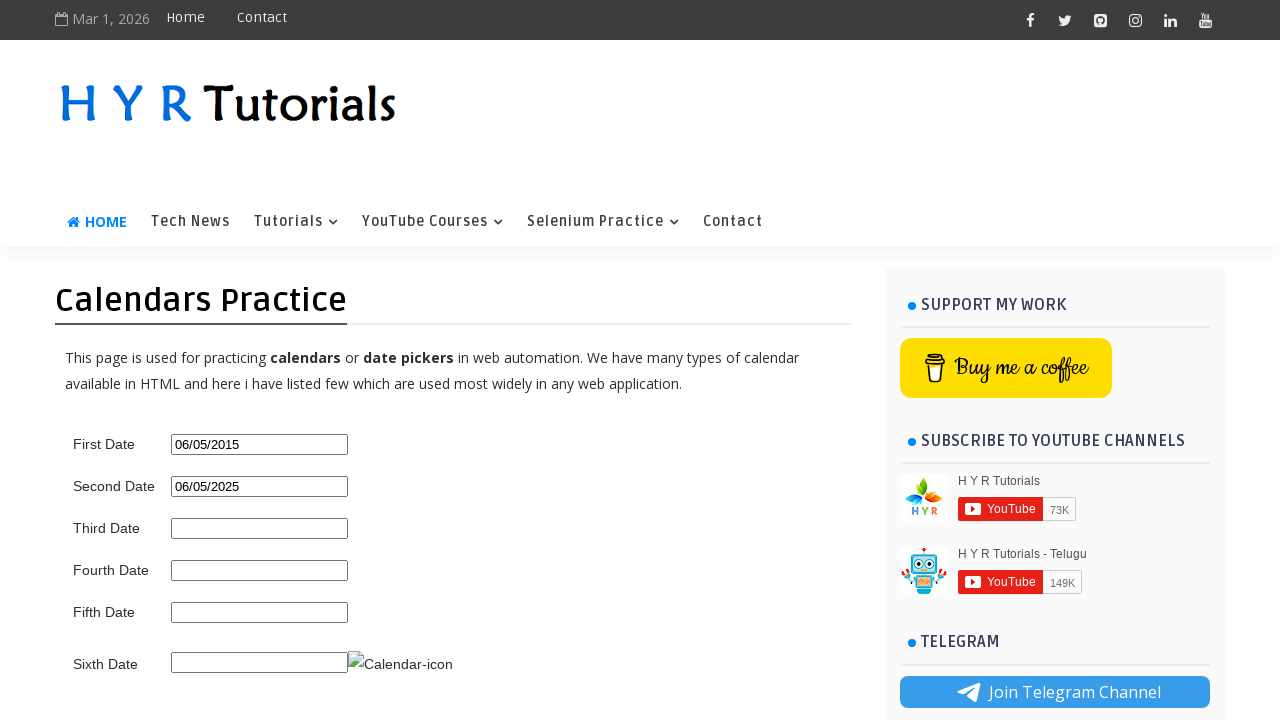

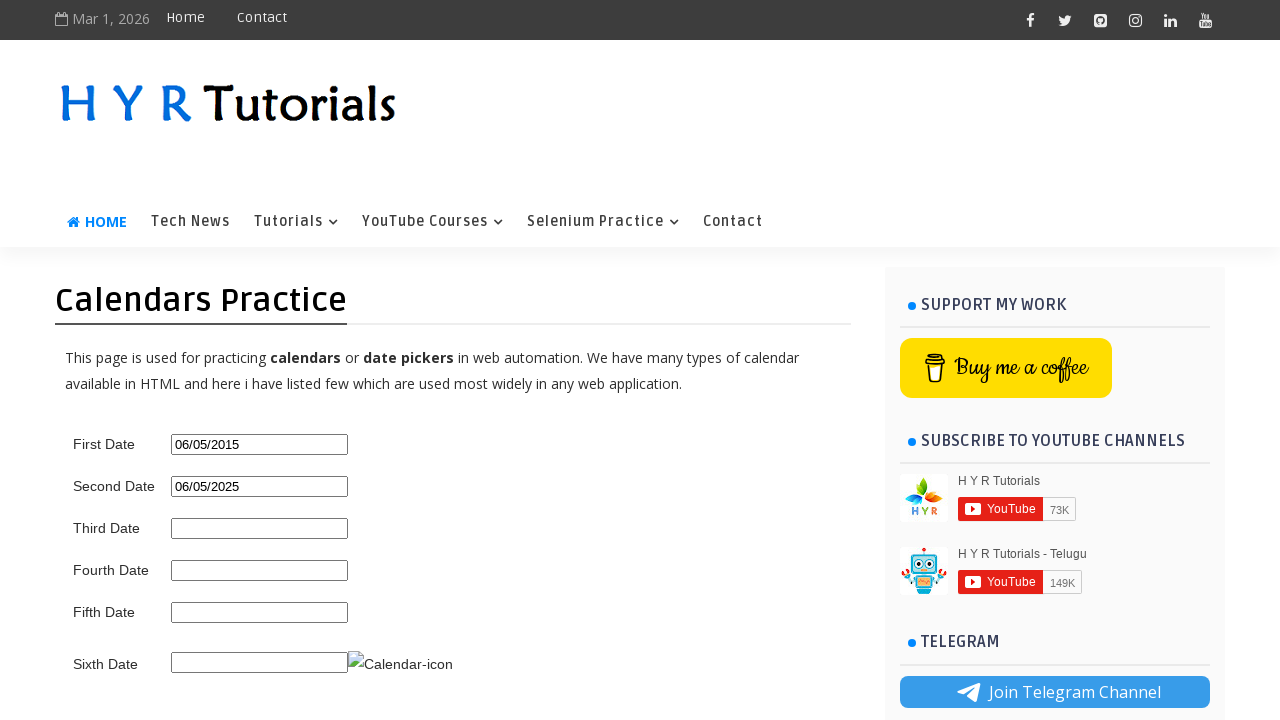